Tests jQuery UI datepicker functionality by clicking on the datepicker input to open it, navigating backwards through months until reaching February 2013, then selecting the 14th day.

Starting URL: http://jqueryui.com/resources/demos/datepicker/default.html

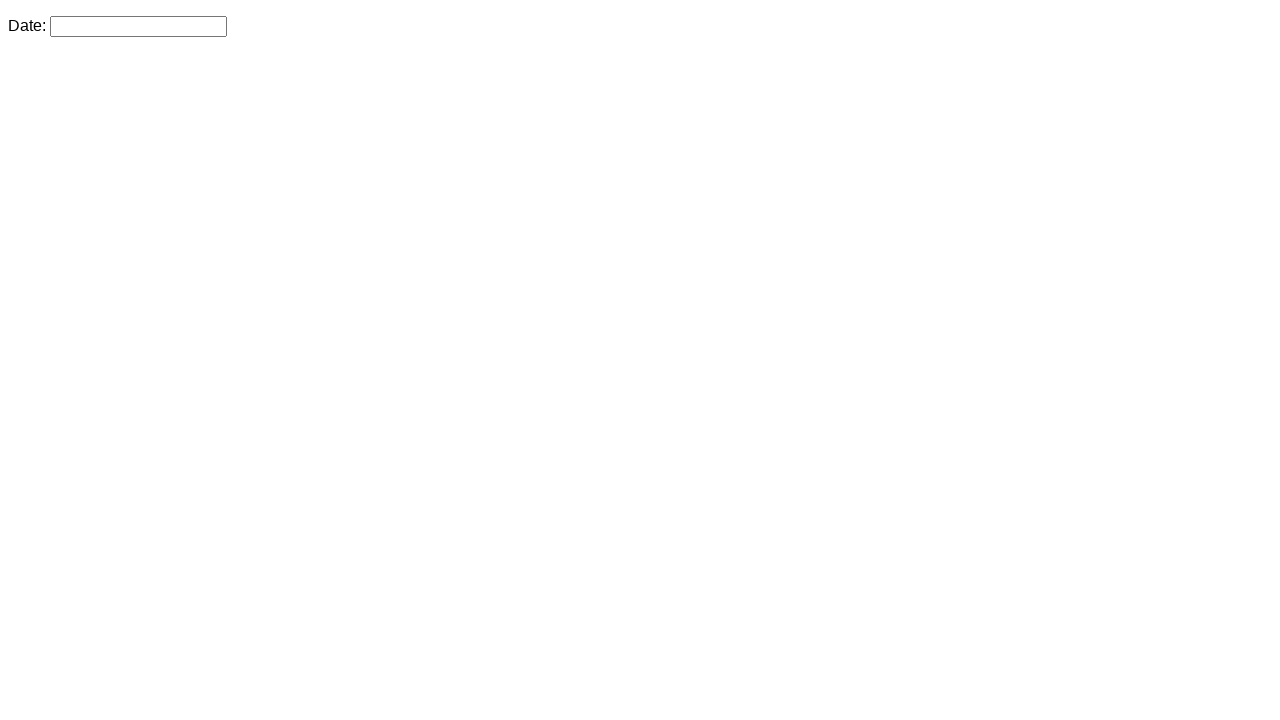

Clicked datepicker input to open calendar at (138, 26) on #datepicker
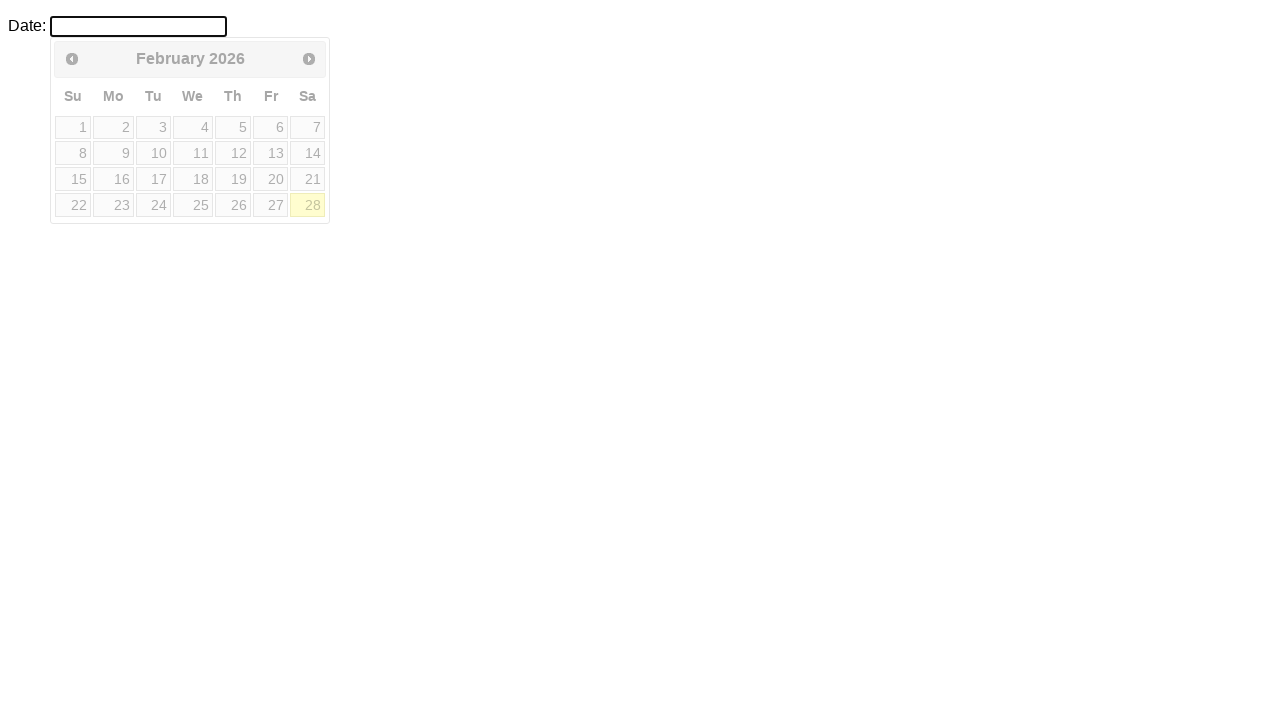

Datepicker calendar appeared
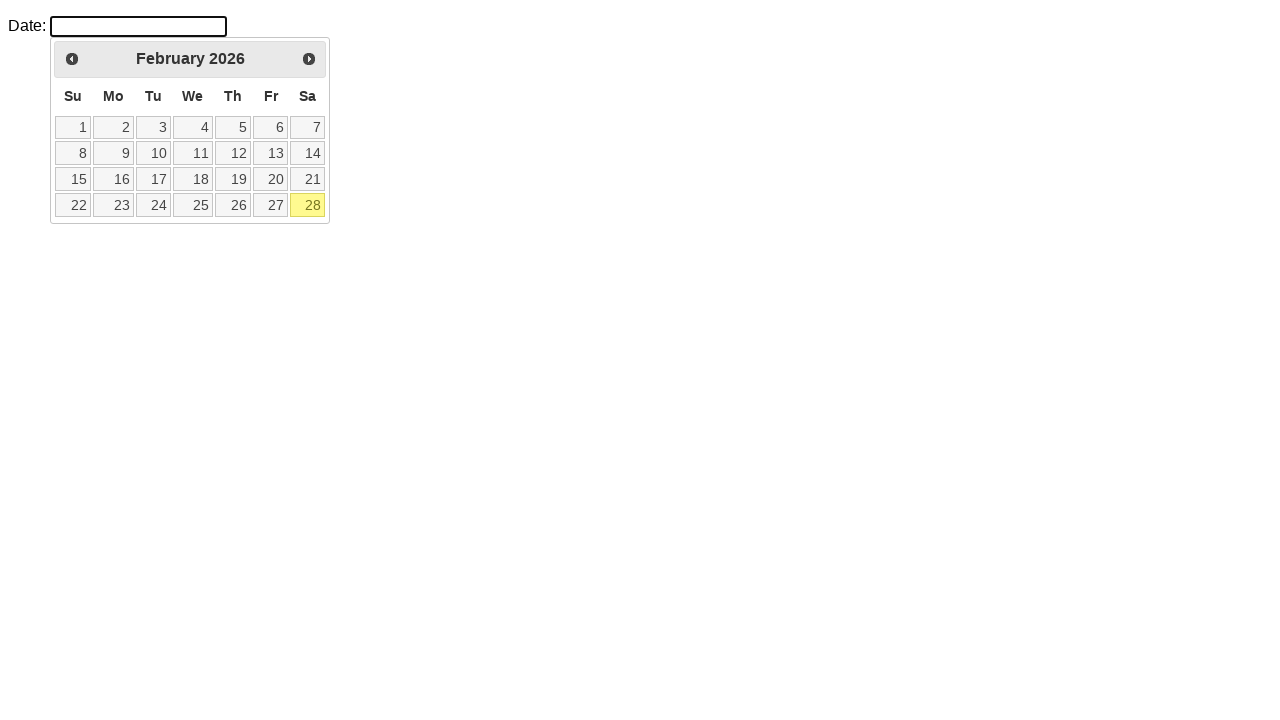

Clicked previous month button to navigate backwards from February 2026 at (72, 59) on a.ui-datepicker-prev
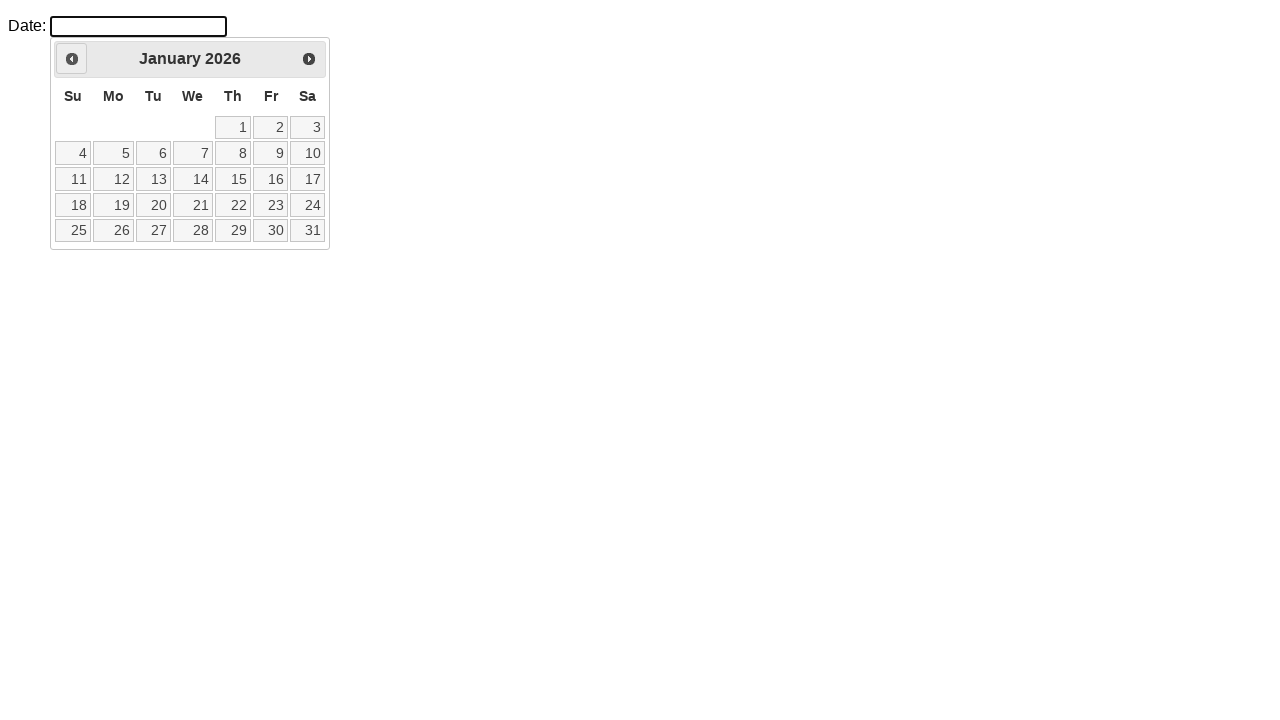

Waited for calendar to update
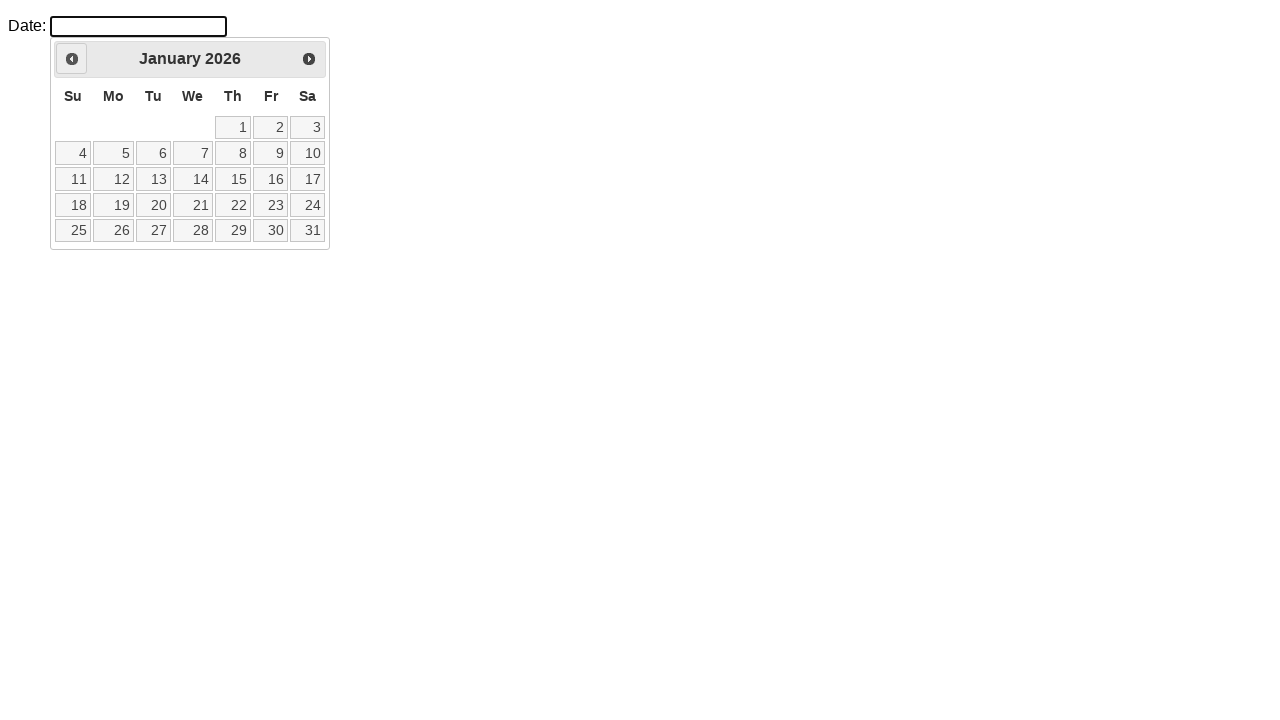

Clicked previous month button to navigate backwards from January 2026 at (72, 59) on a.ui-datepicker-prev
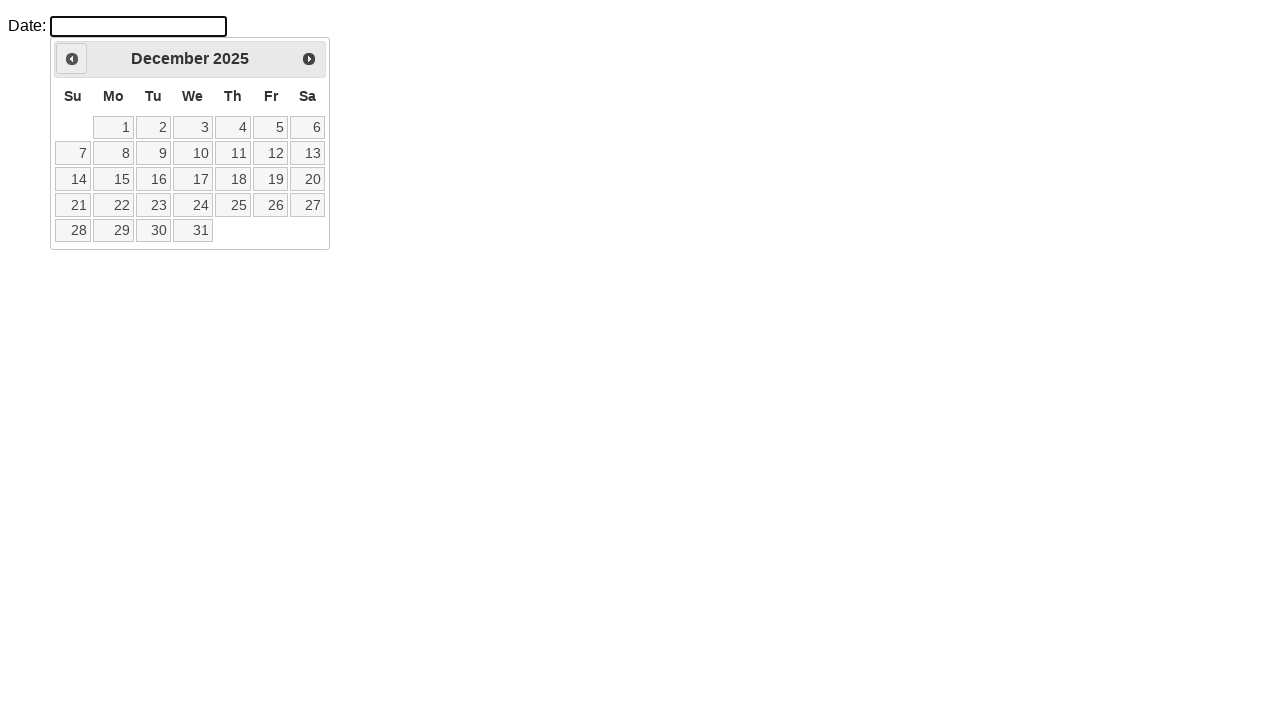

Waited for calendar to update
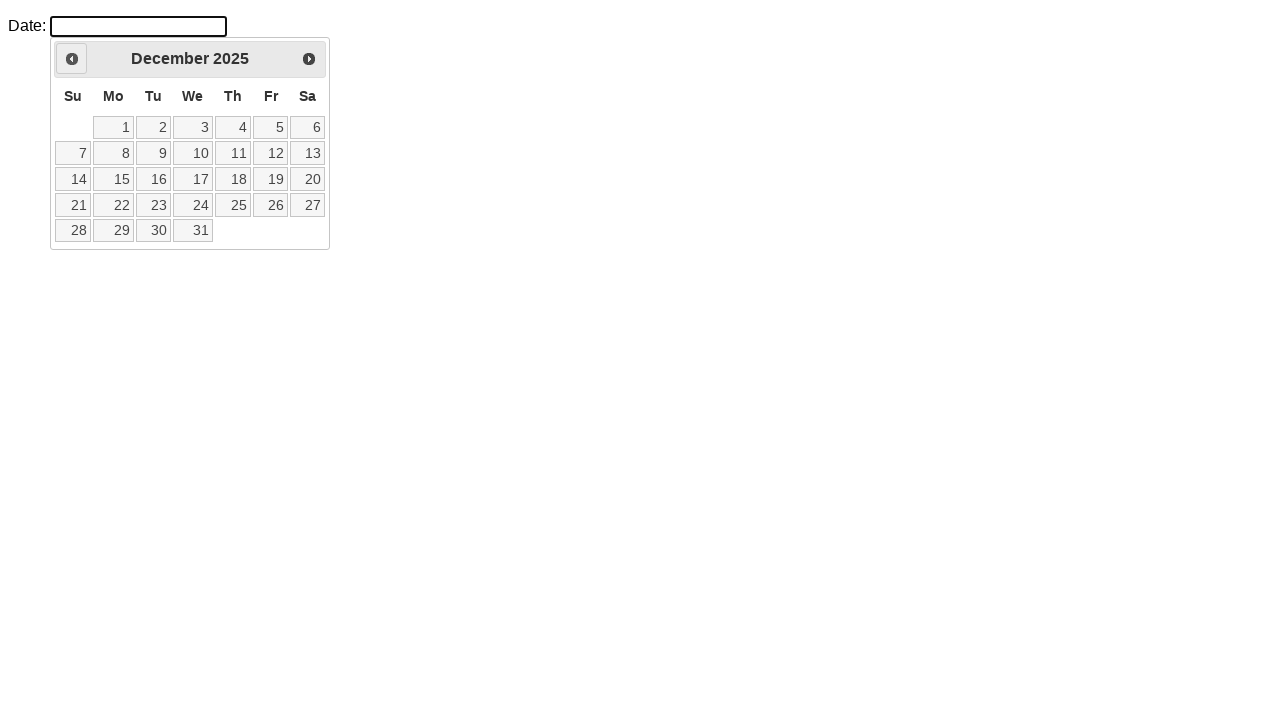

Clicked previous month button to navigate backwards from December 2025 at (72, 59) on a.ui-datepicker-prev
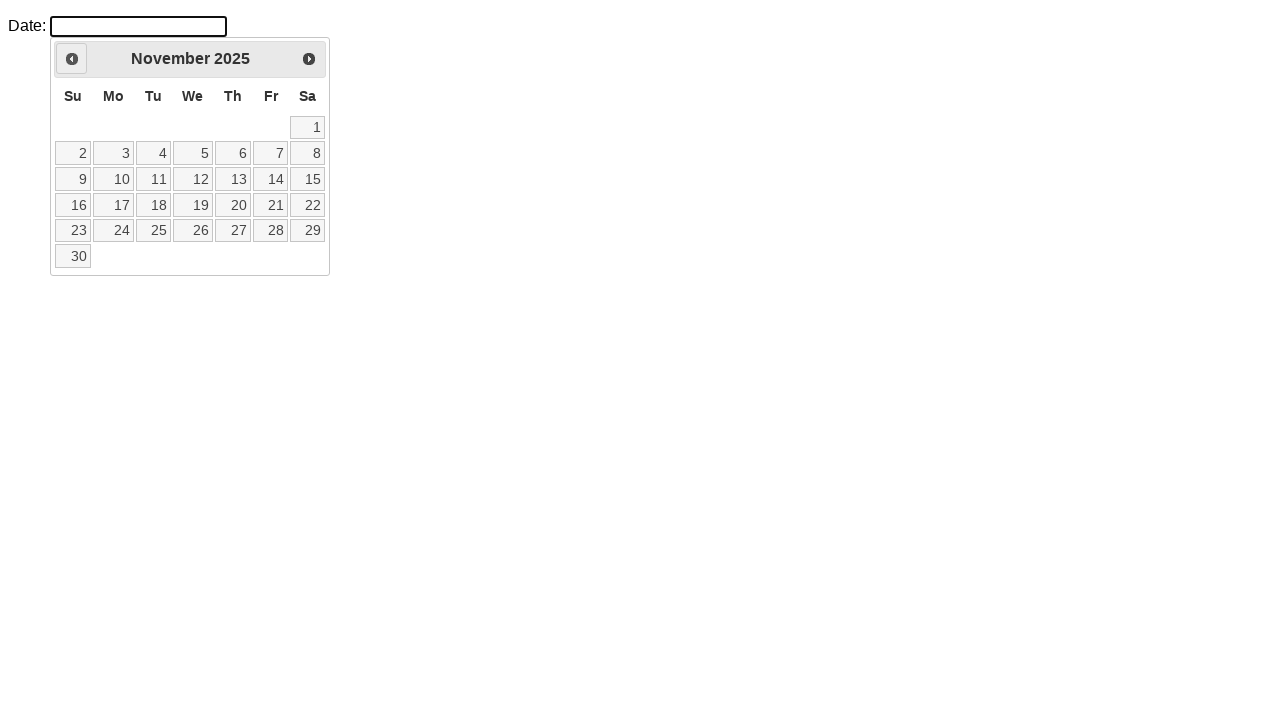

Waited for calendar to update
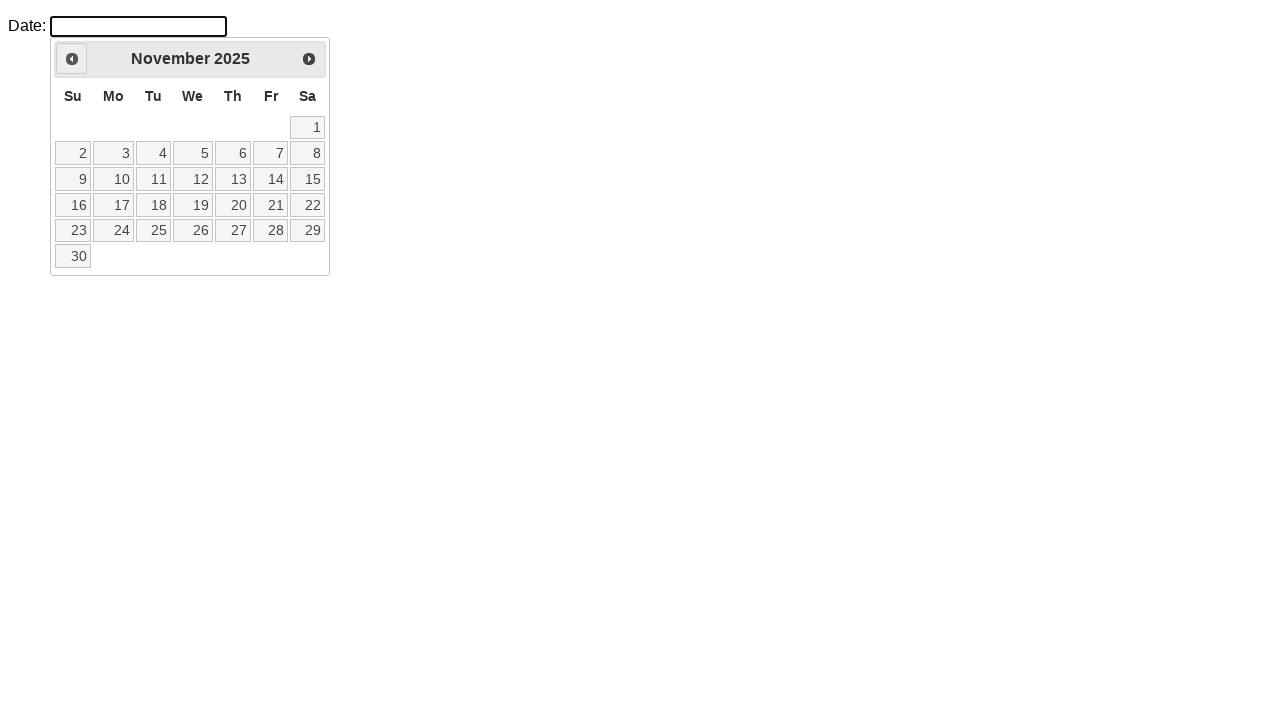

Clicked previous month button to navigate backwards from November 2025 at (72, 59) on a.ui-datepicker-prev
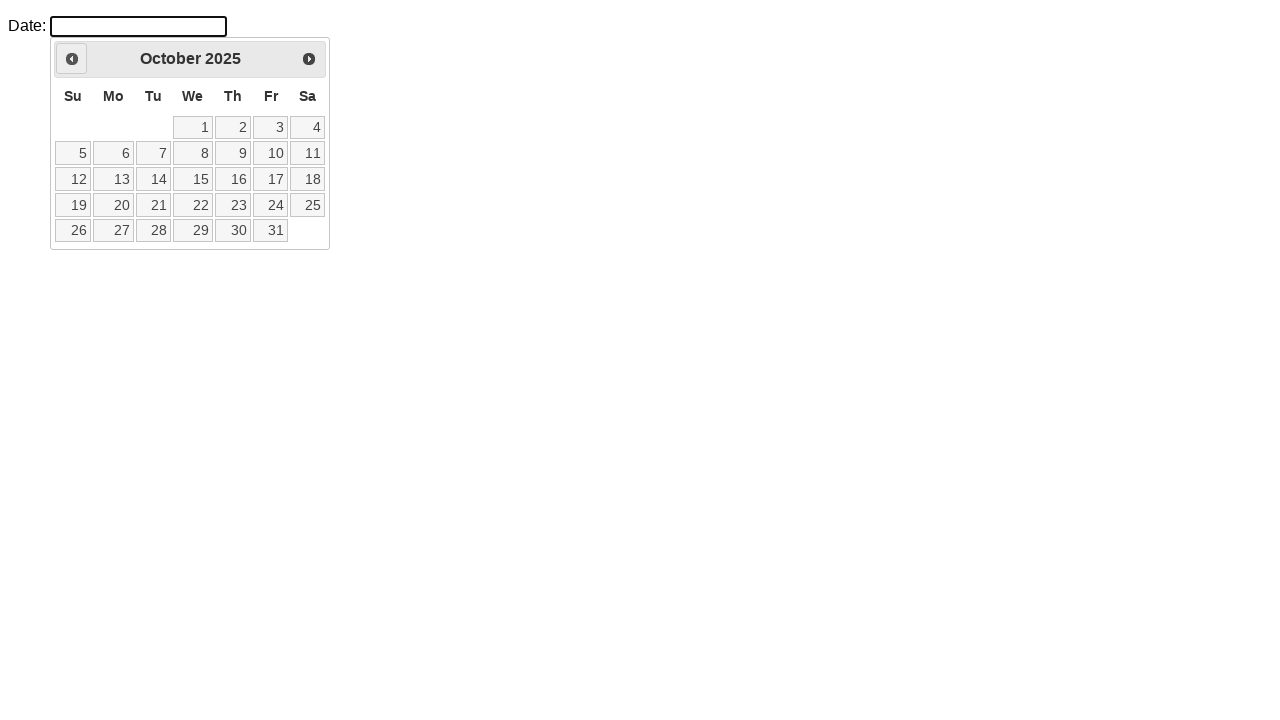

Waited for calendar to update
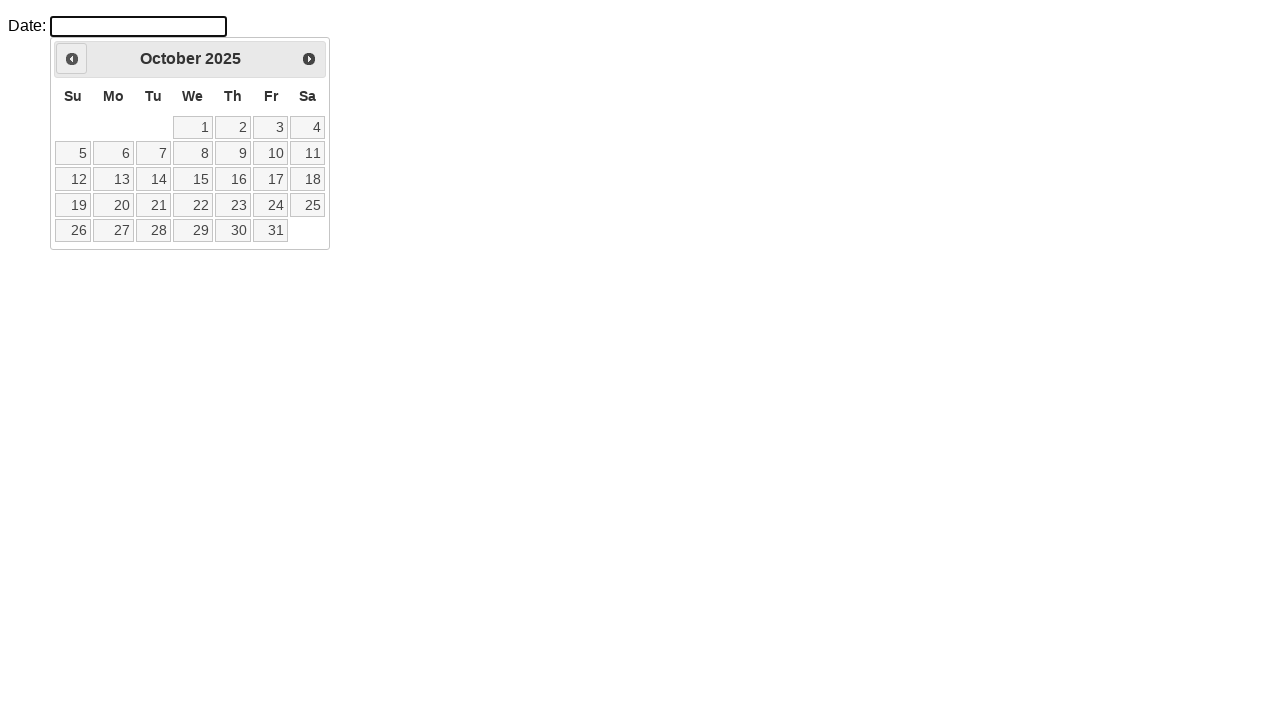

Clicked previous month button to navigate backwards from October 2025 at (72, 59) on a.ui-datepicker-prev
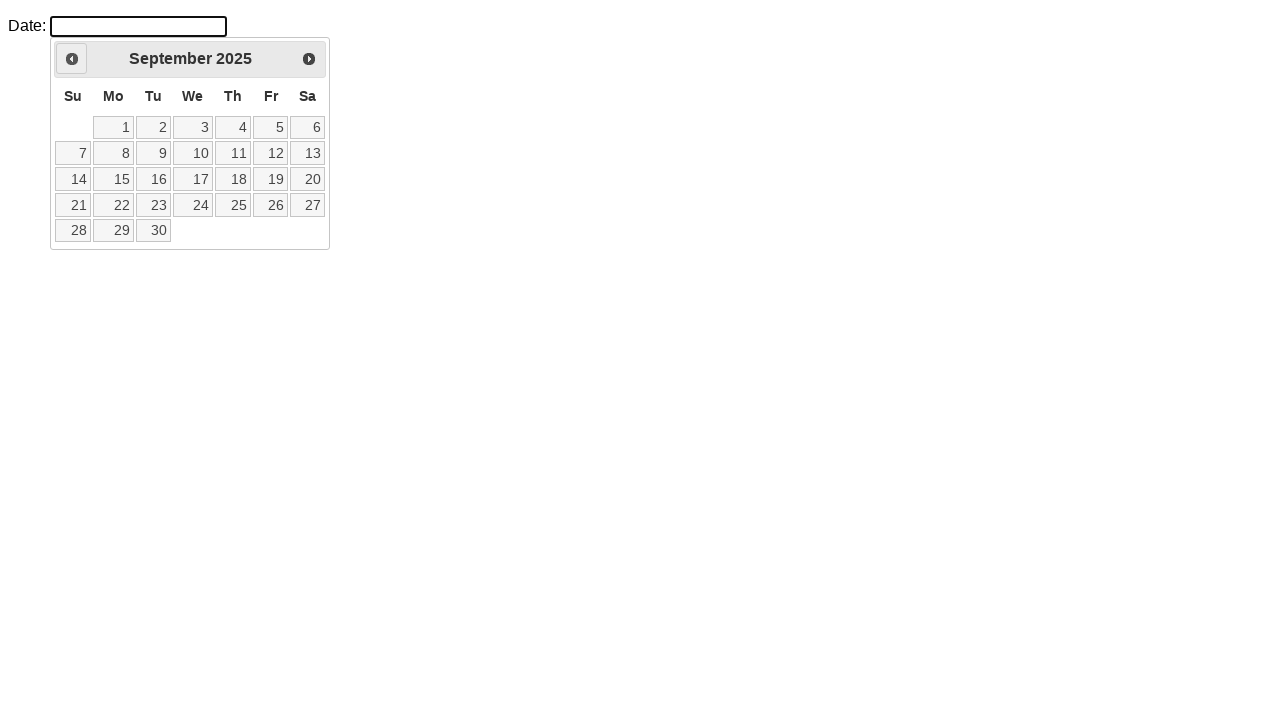

Waited for calendar to update
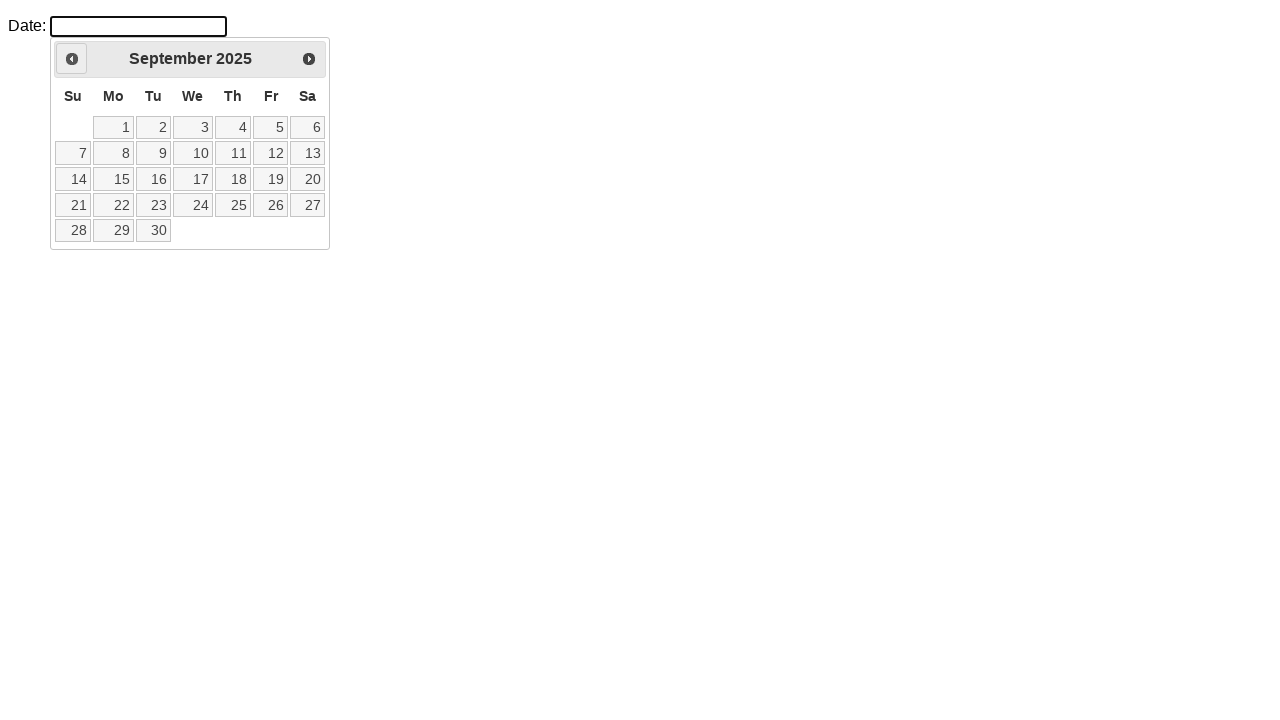

Clicked previous month button to navigate backwards from September 2025 at (72, 59) on a.ui-datepicker-prev
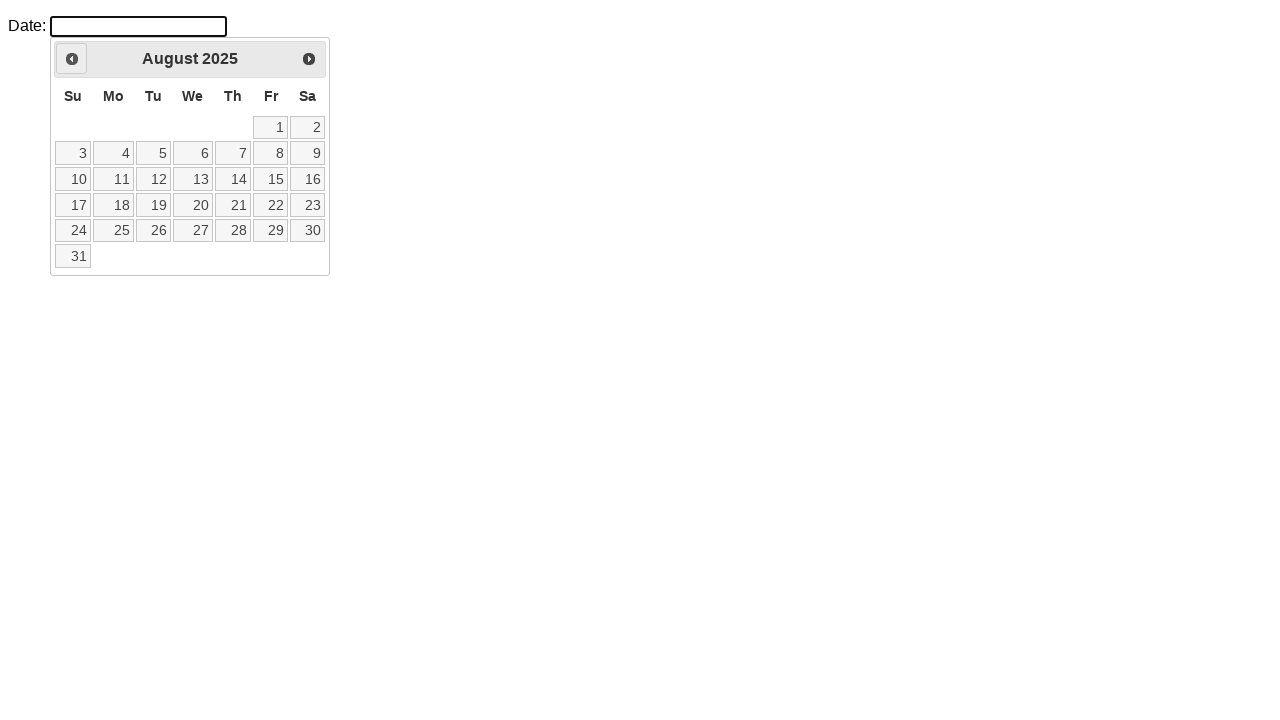

Waited for calendar to update
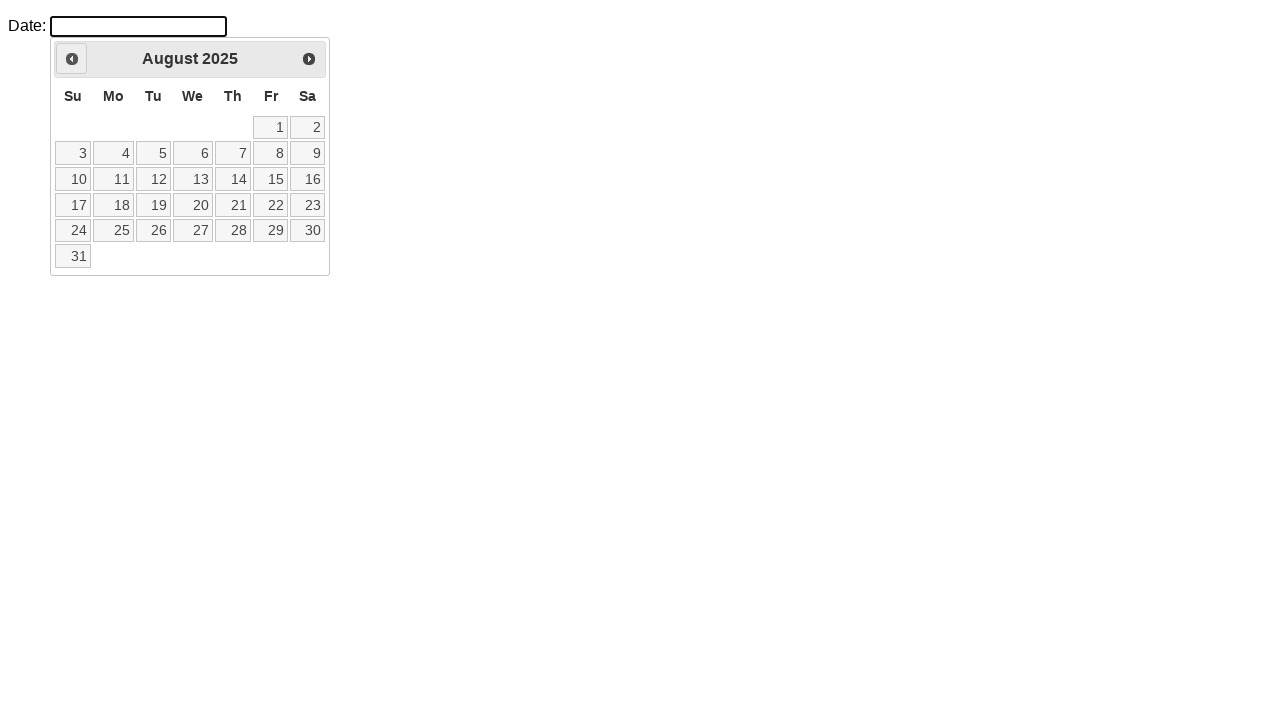

Clicked previous month button to navigate backwards from August 2025 at (72, 59) on a.ui-datepicker-prev
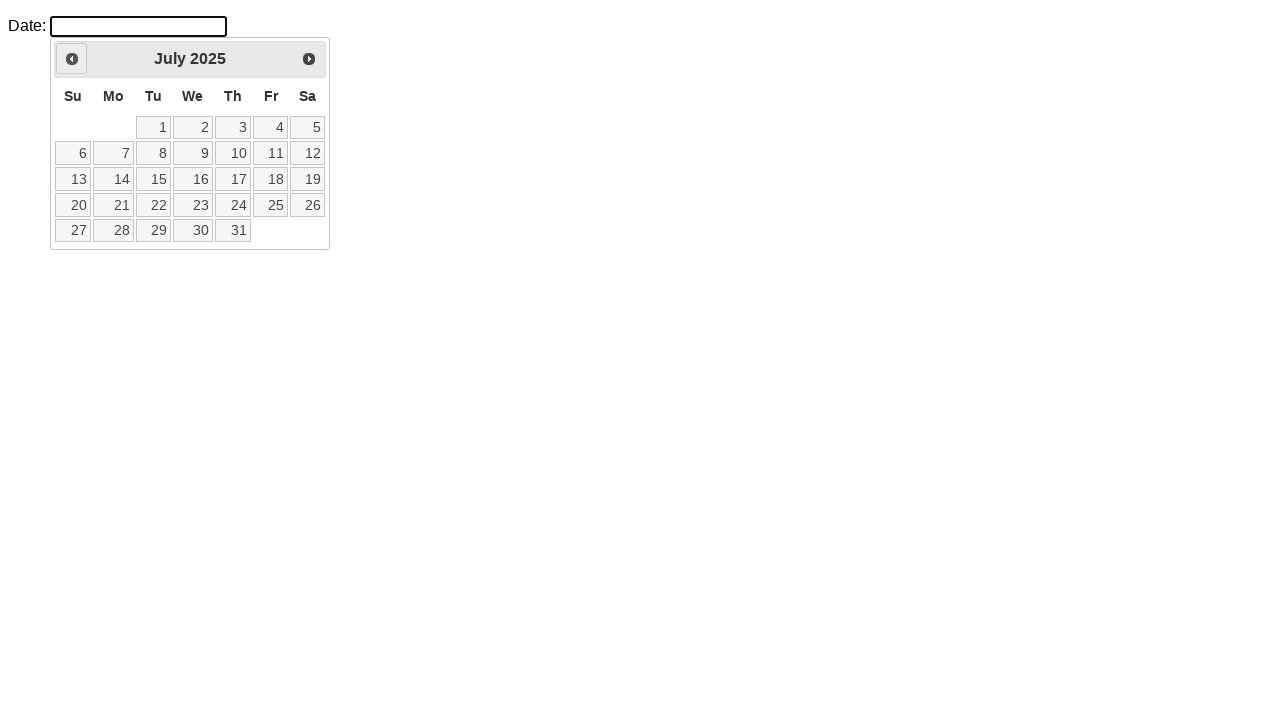

Waited for calendar to update
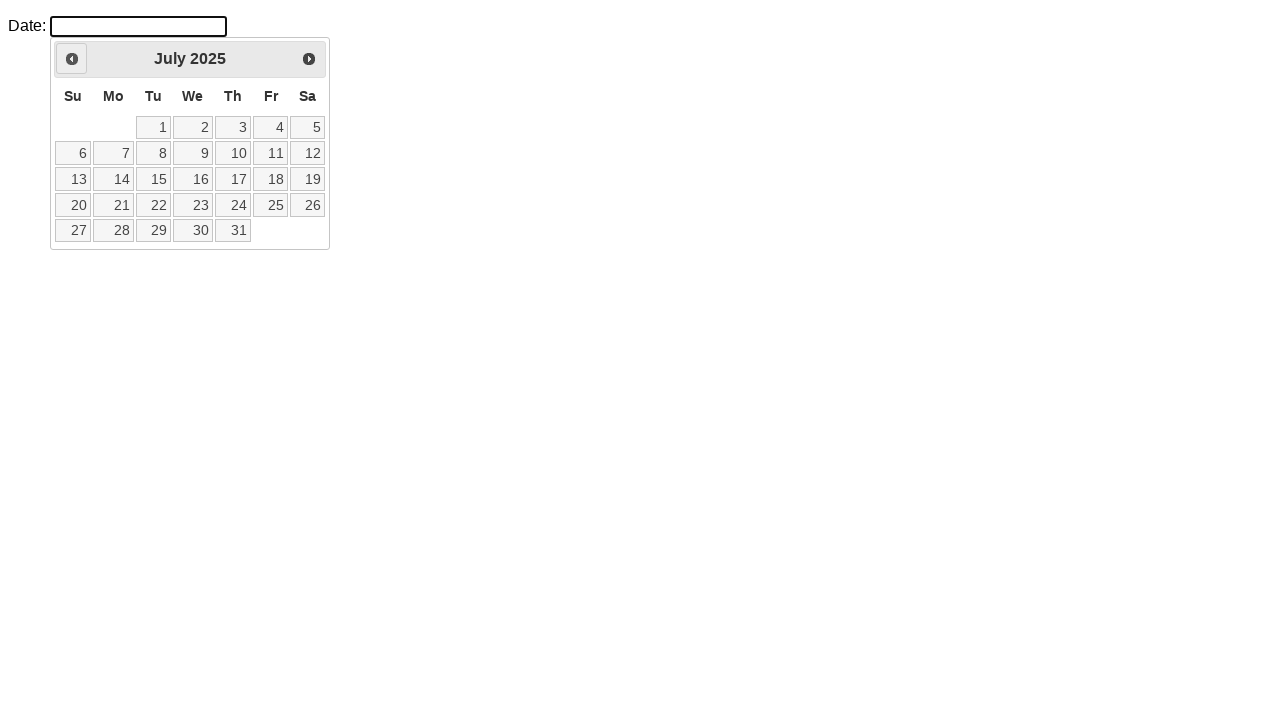

Clicked previous month button to navigate backwards from July 2025 at (72, 59) on a.ui-datepicker-prev
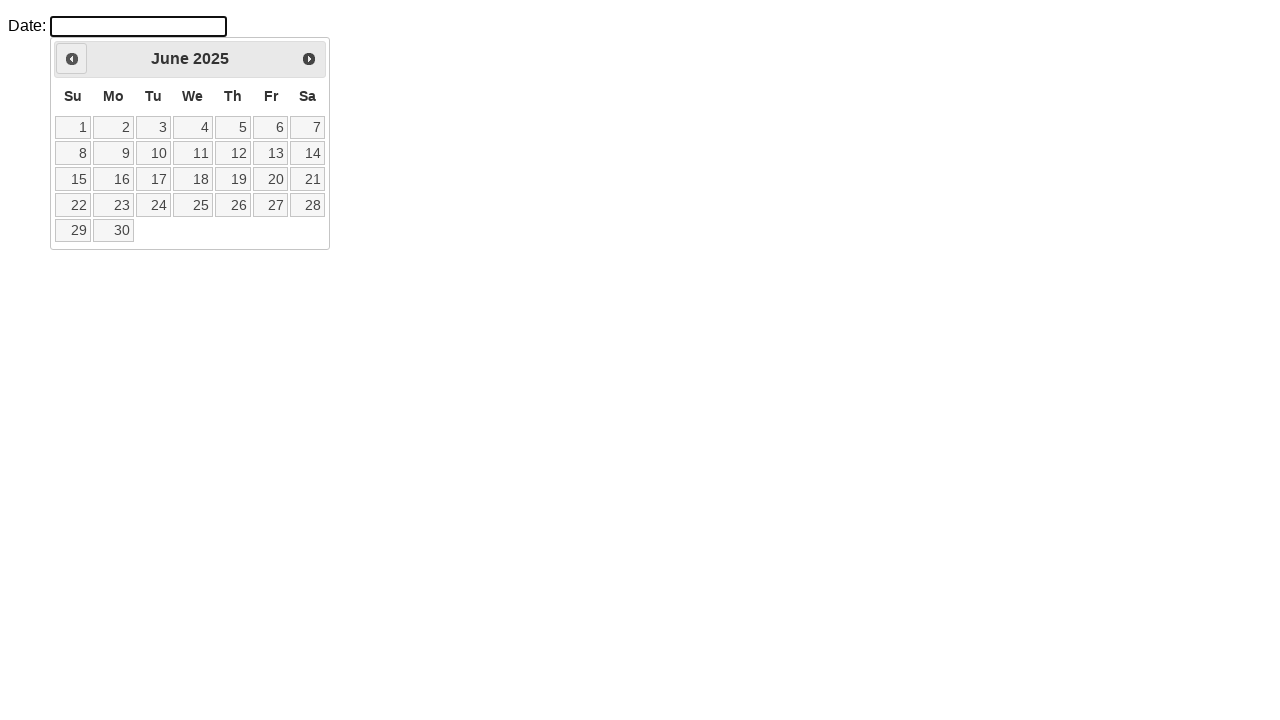

Waited for calendar to update
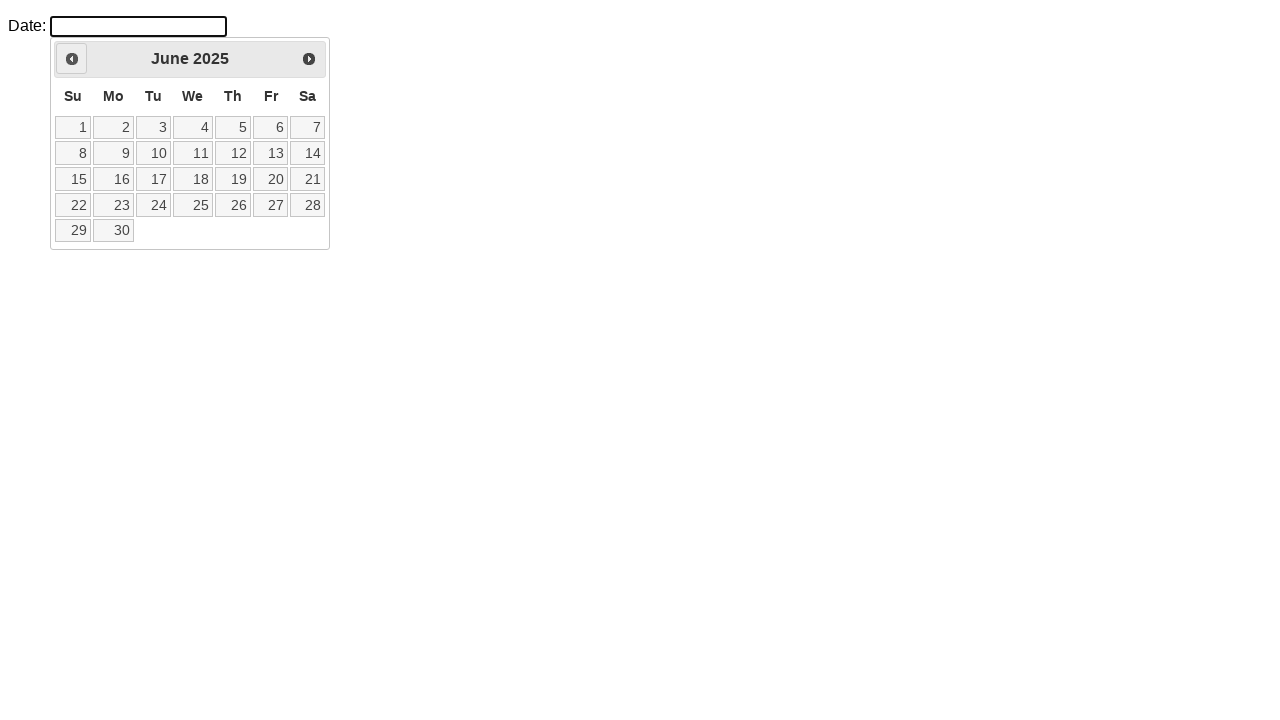

Clicked previous month button to navigate backwards from June 2025 at (72, 59) on a.ui-datepicker-prev
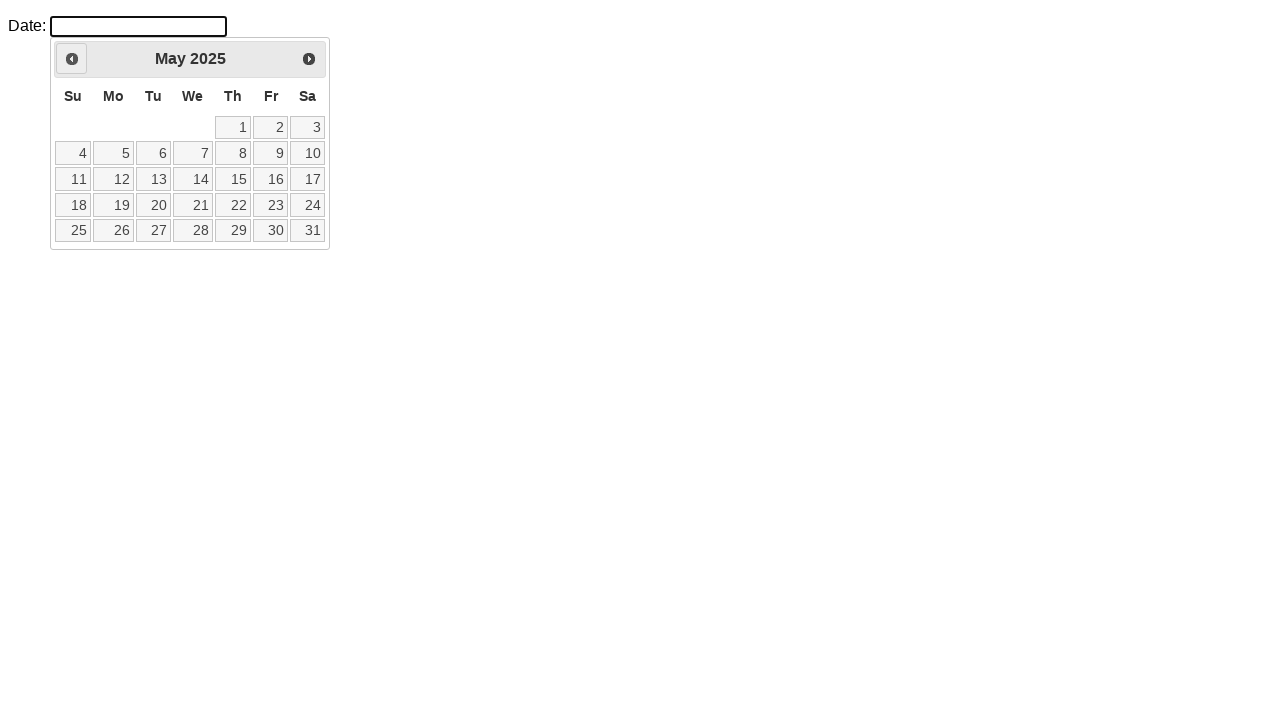

Waited for calendar to update
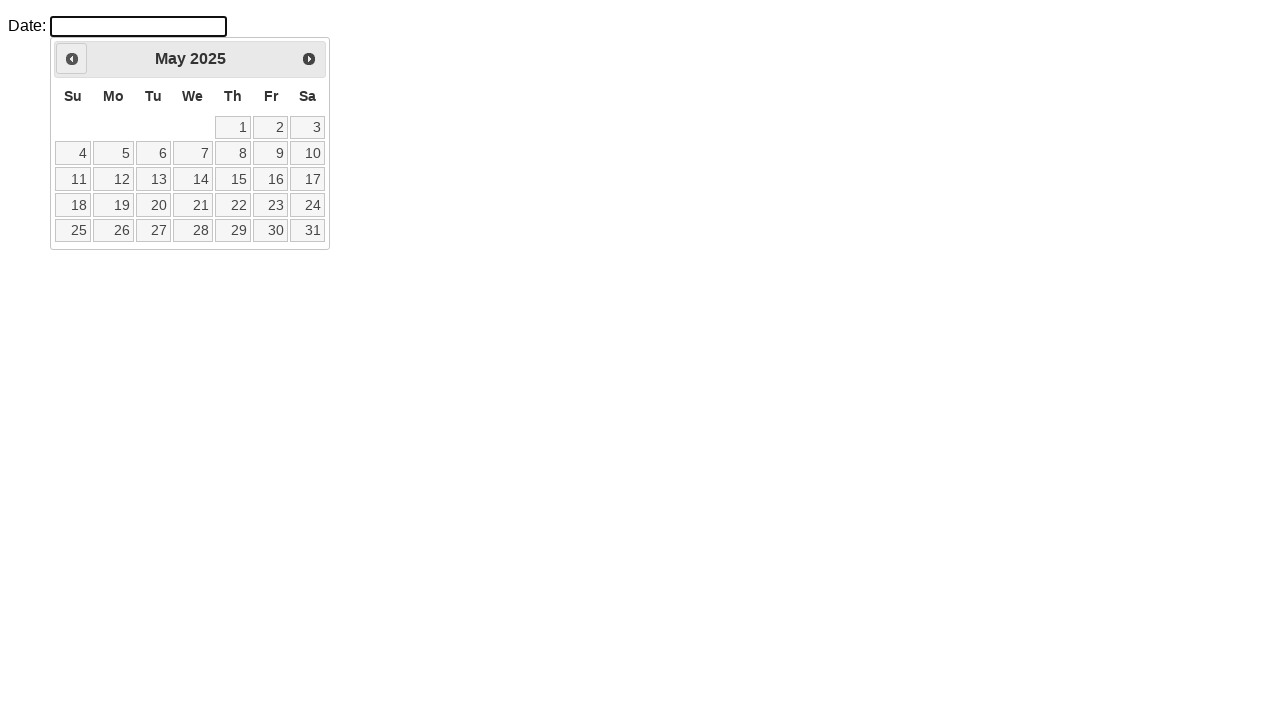

Clicked previous month button to navigate backwards from May 2025 at (72, 59) on a.ui-datepicker-prev
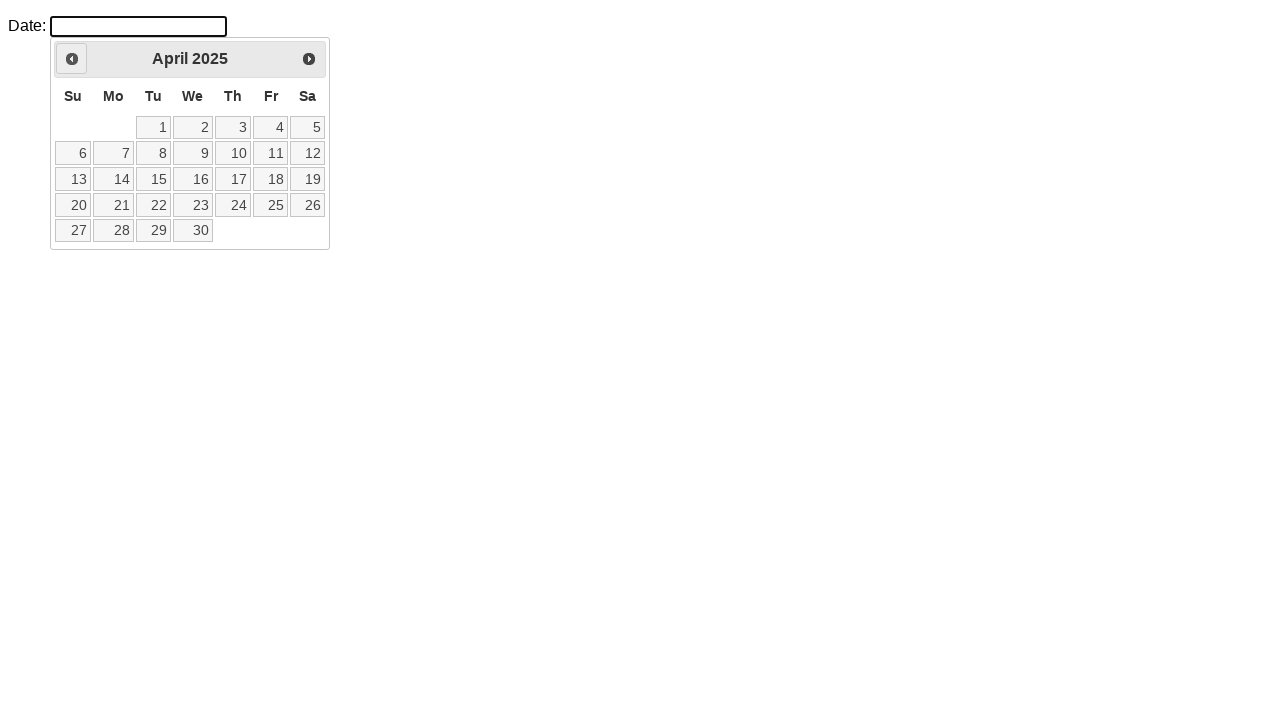

Waited for calendar to update
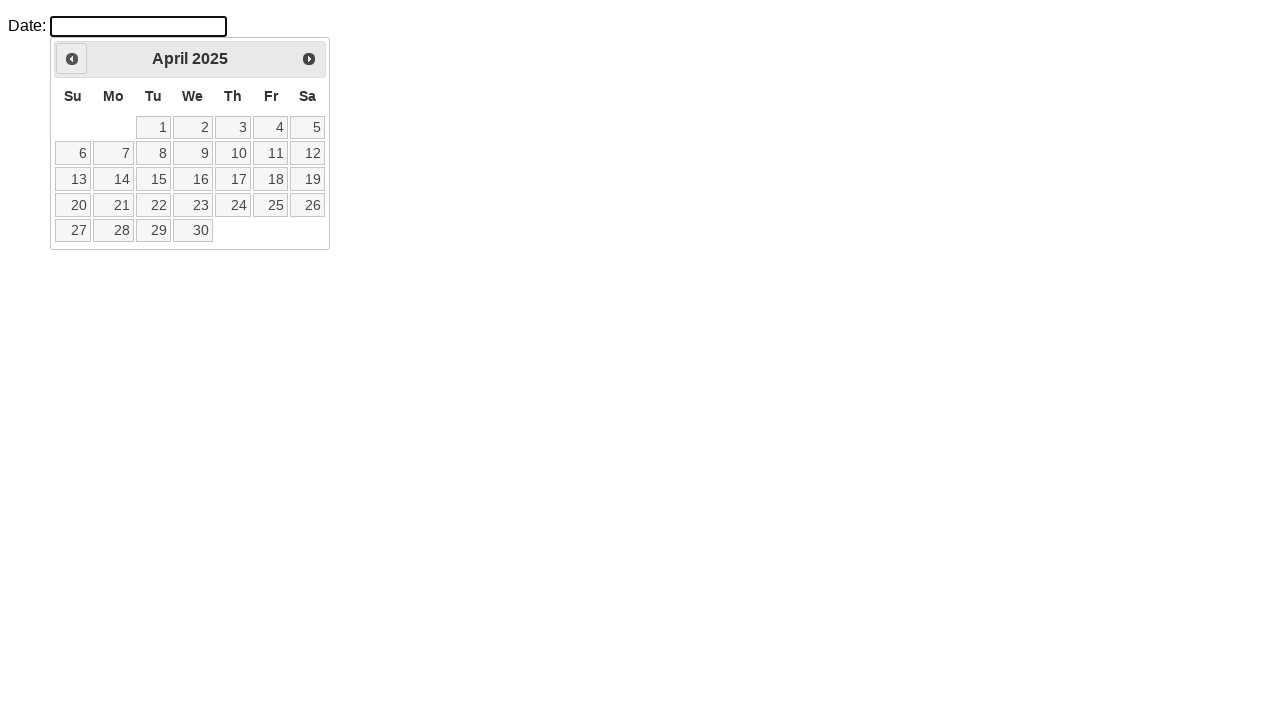

Clicked previous month button to navigate backwards from April 2025 at (72, 59) on a.ui-datepicker-prev
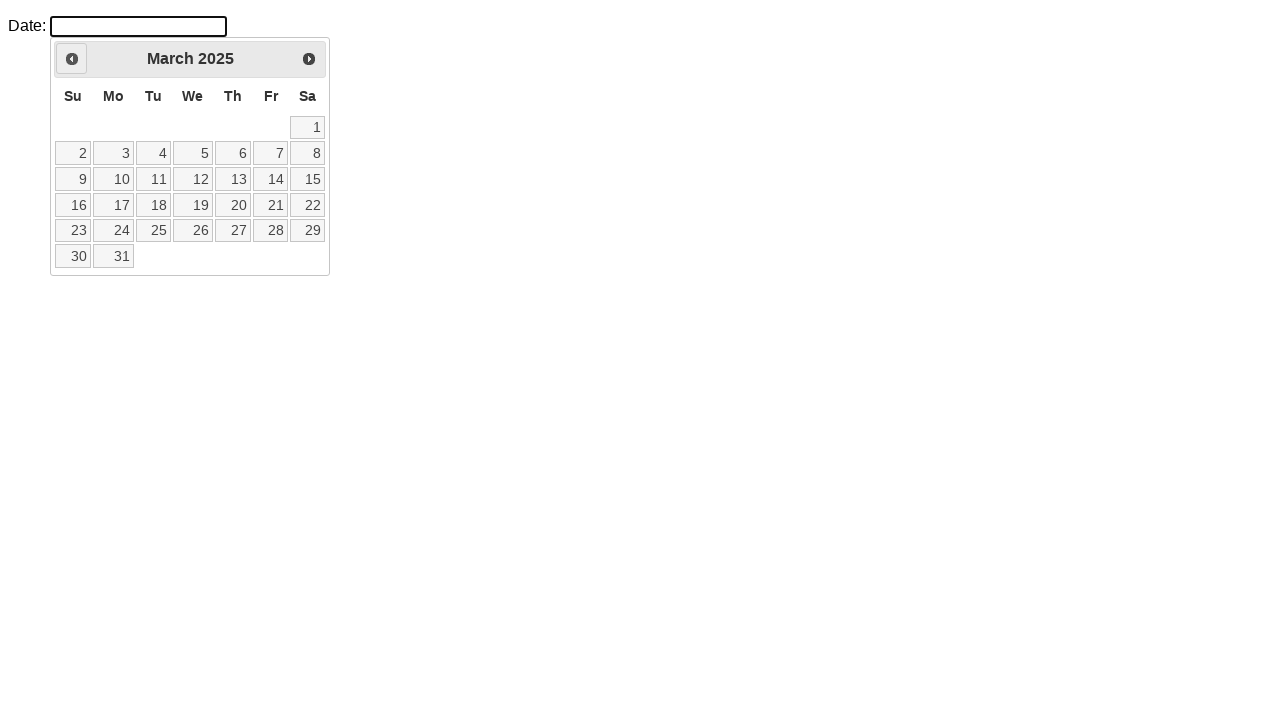

Waited for calendar to update
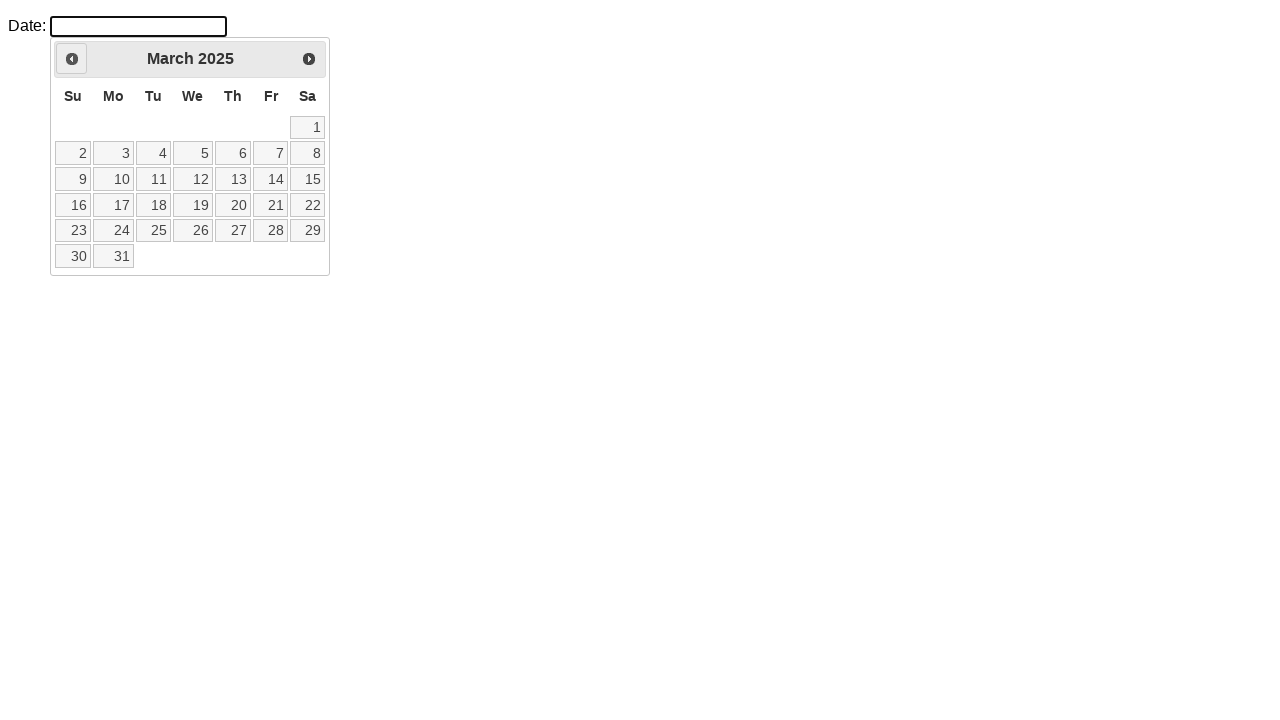

Clicked previous month button to navigate backwards from March 2025 at (72, 59) on a.ui-datepicker-prev
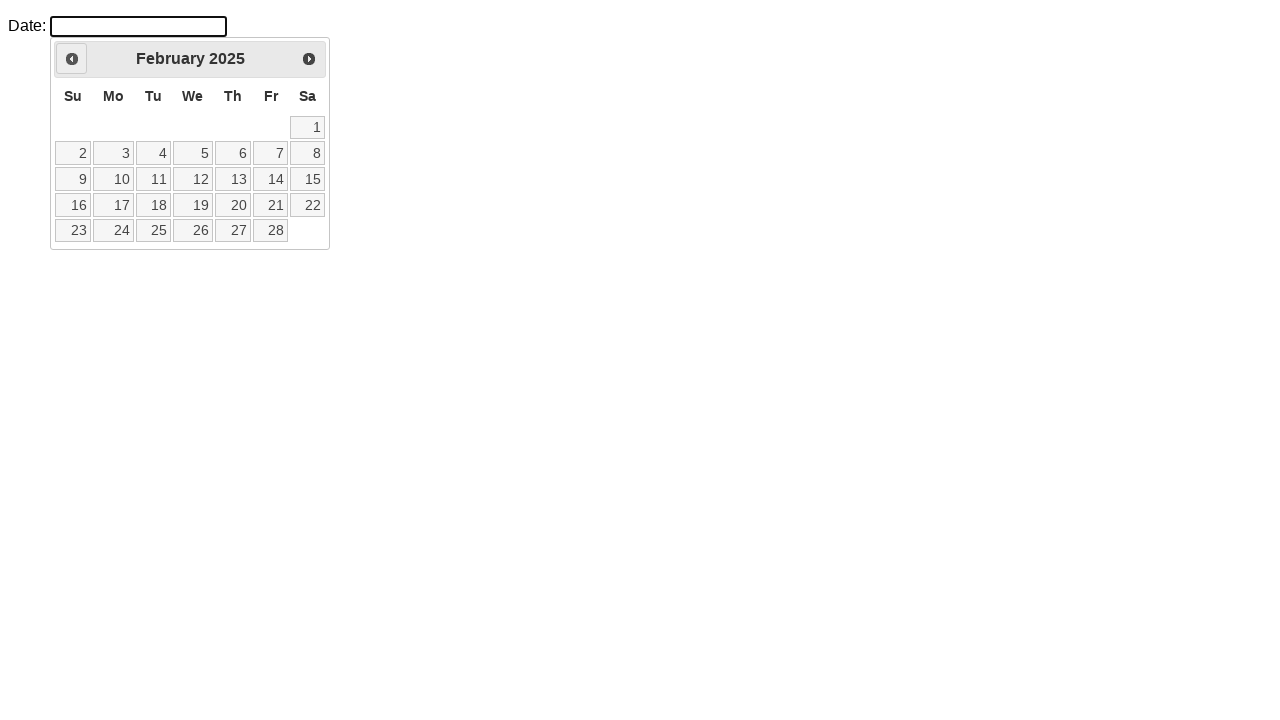

Waited for calendar to update
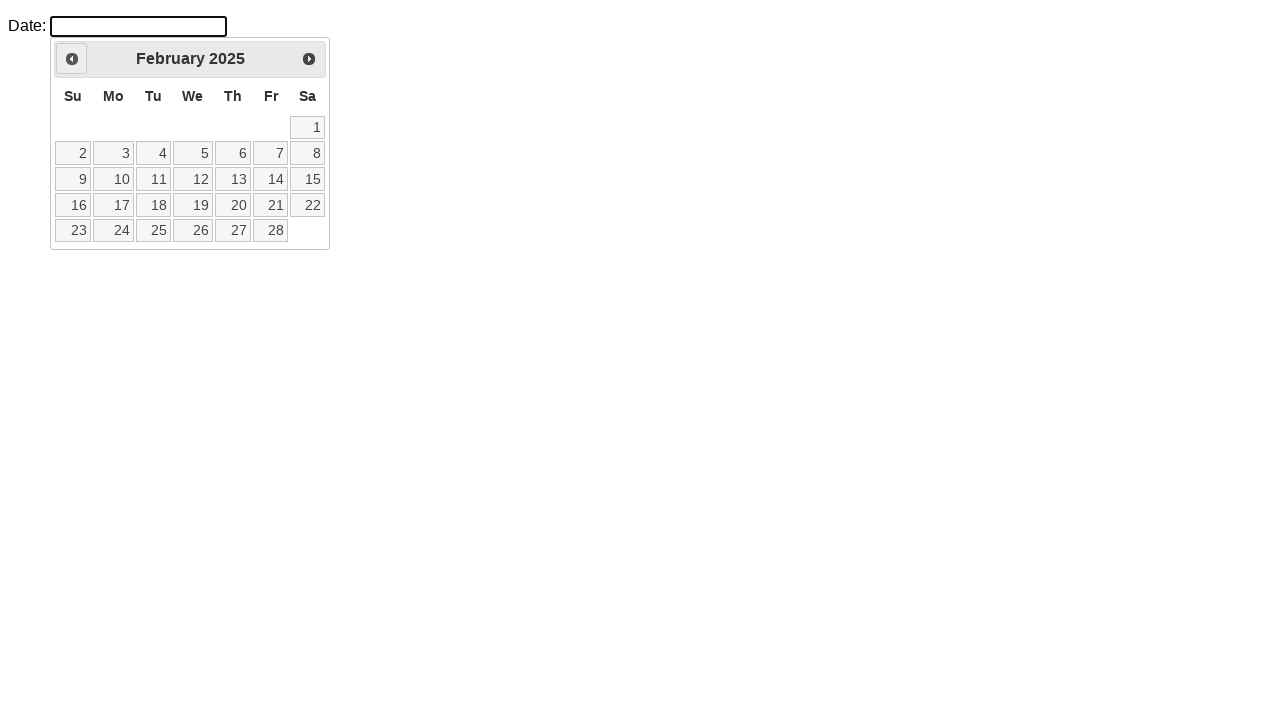

Clicked previous month button to navigate backwards from February 2025 at (72, 59) on a.ui-datepicker-prev
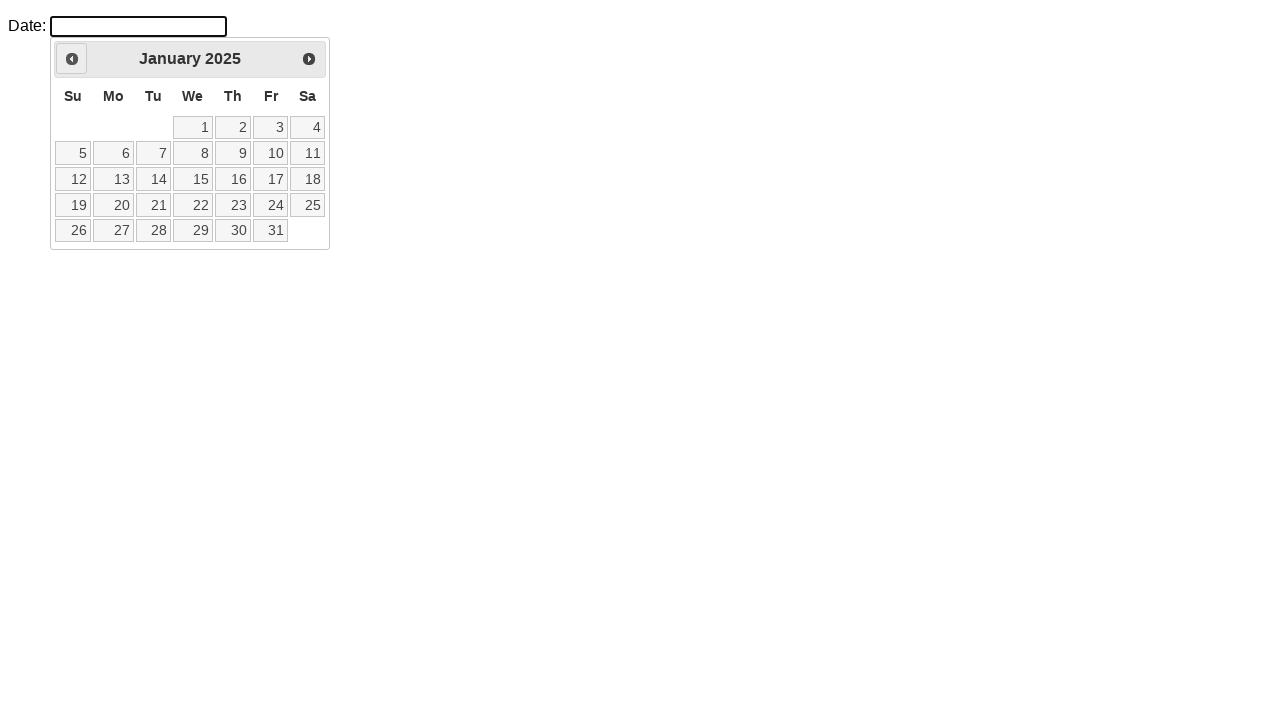

Waited for calendar to update
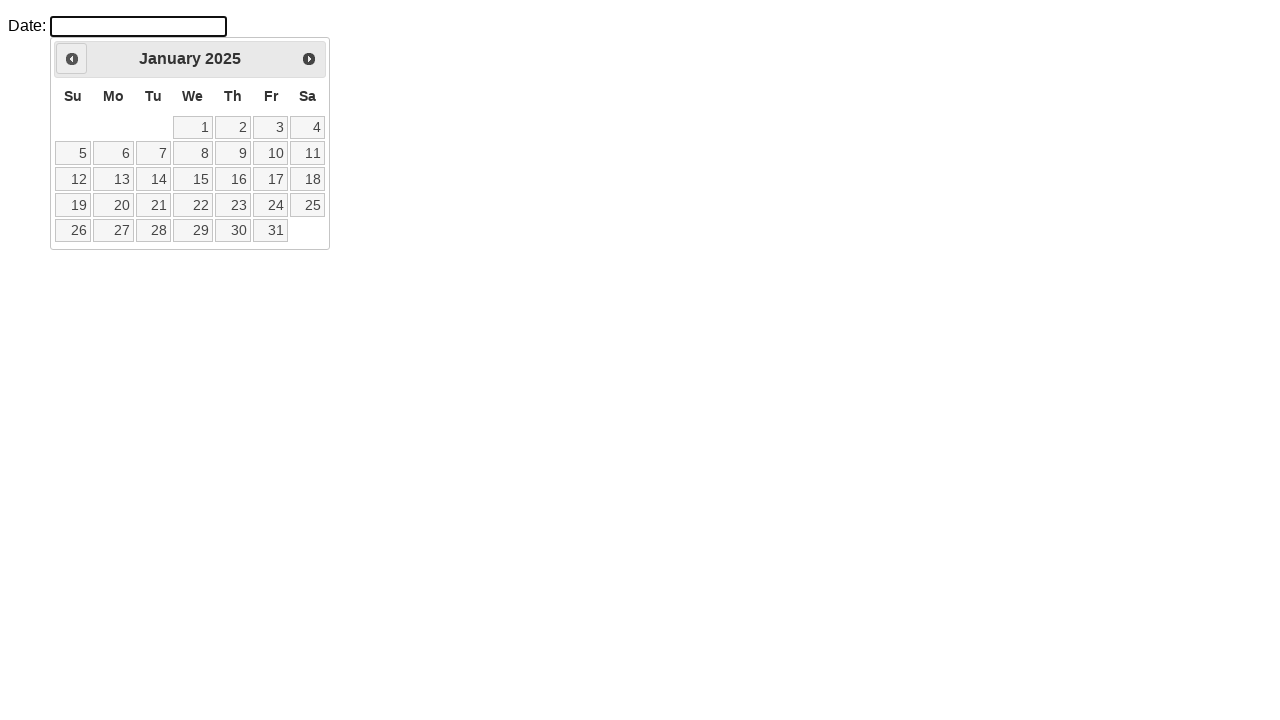

Clicked previous month button to navigate backwards from January 2025 at (72, 59) on a.ui-datepicker-prev
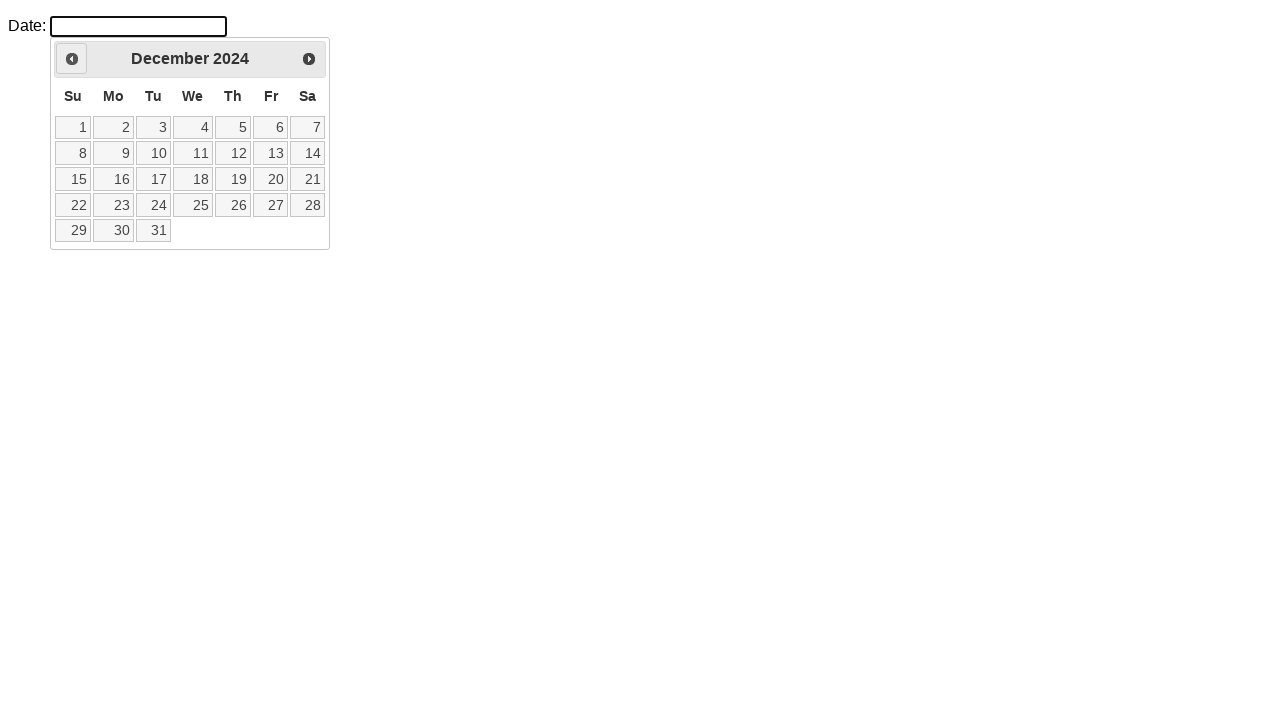

Waited for calendar to update
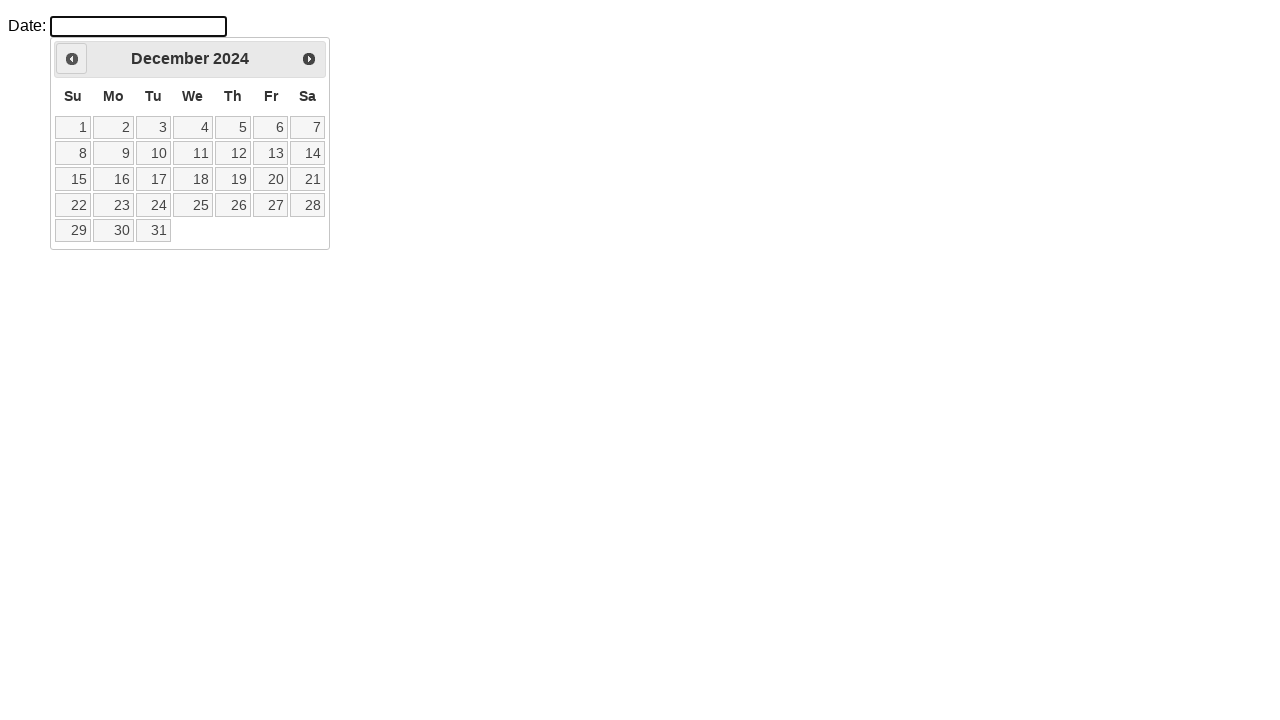

Clicked previous month button to navigate backwards from December 2024 at (72, 59) on a.ui-datepicker-prev
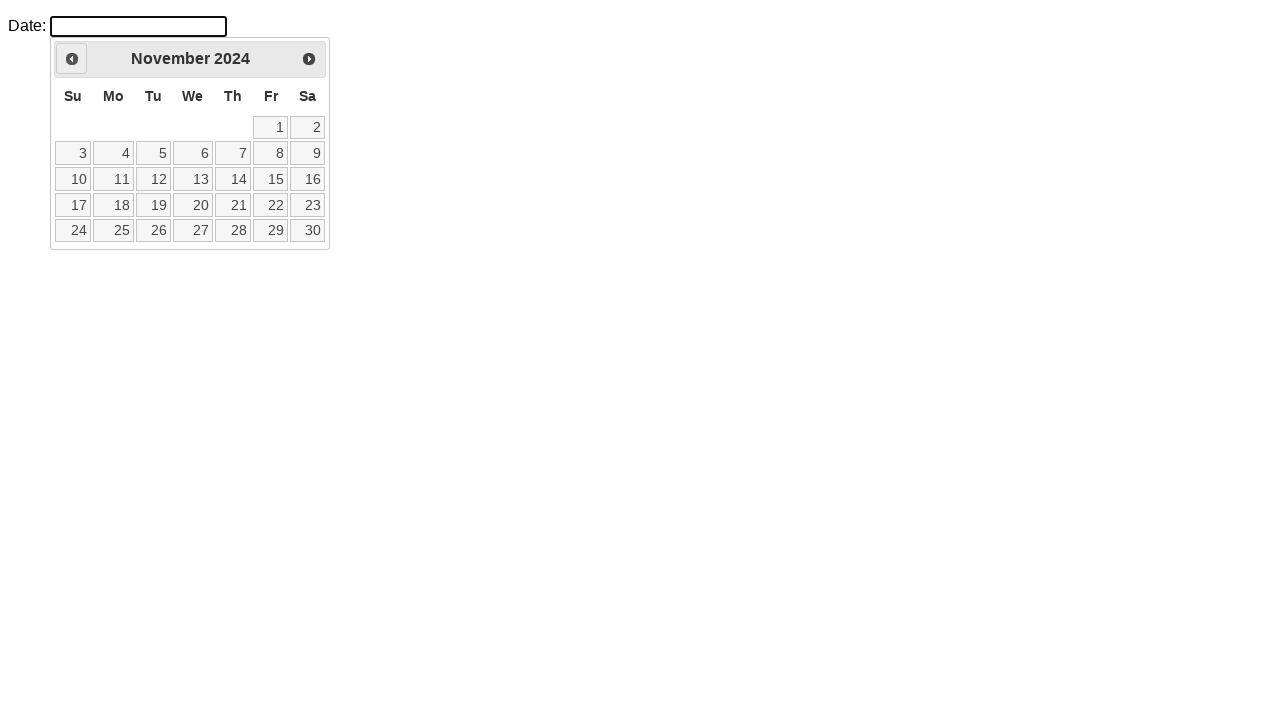

Waited for calendar to update
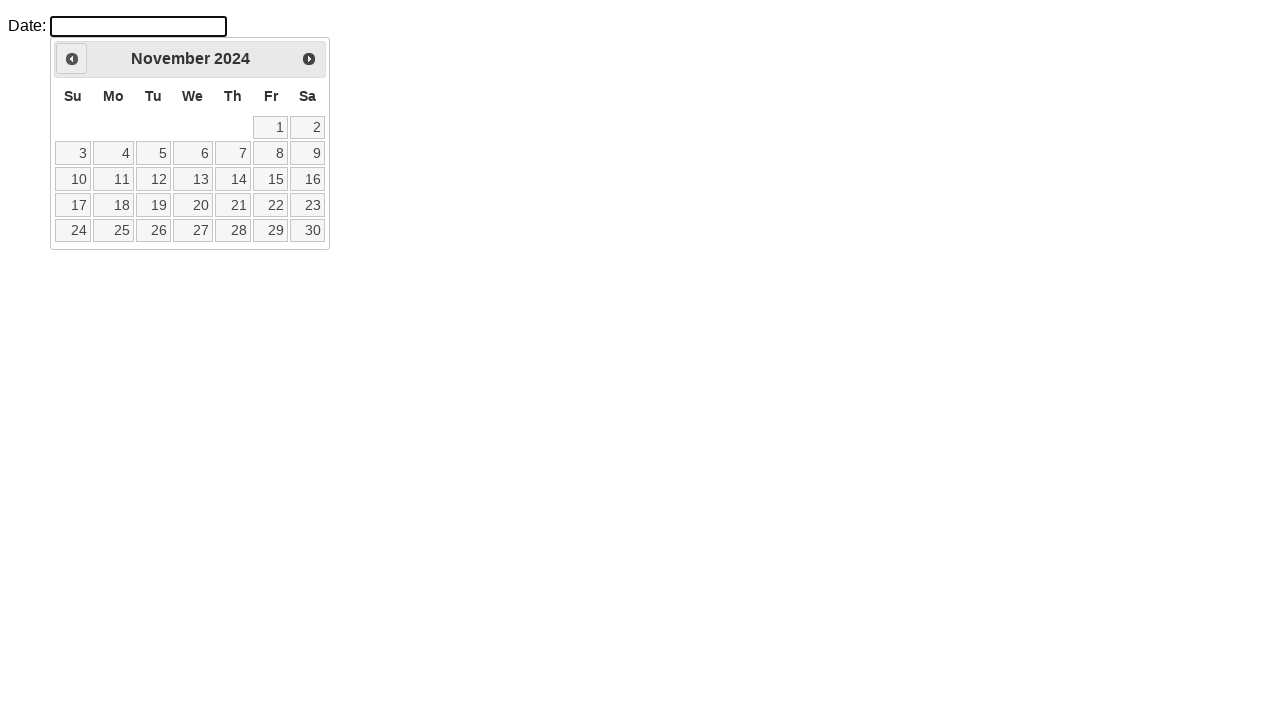

Clicked previous month button to navigate backwards from November 2024 at (72, 59) on a.ui-datepicker-prev
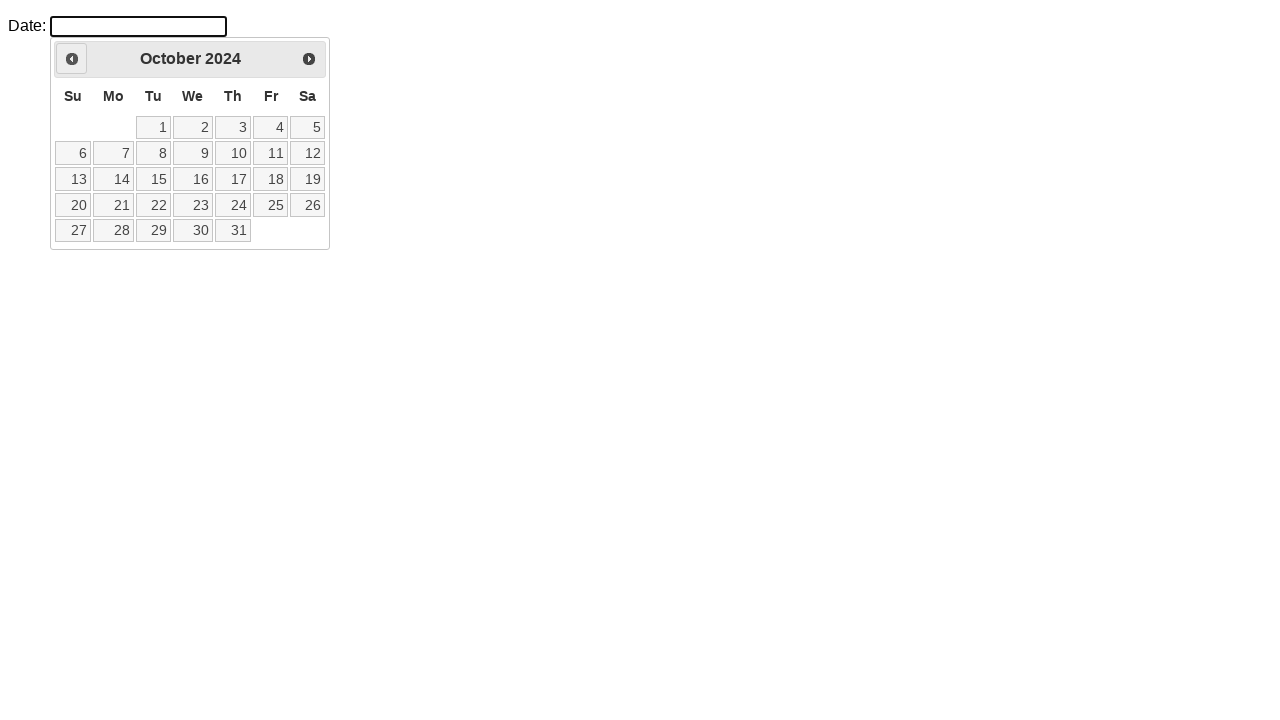

Waited for calendar to update
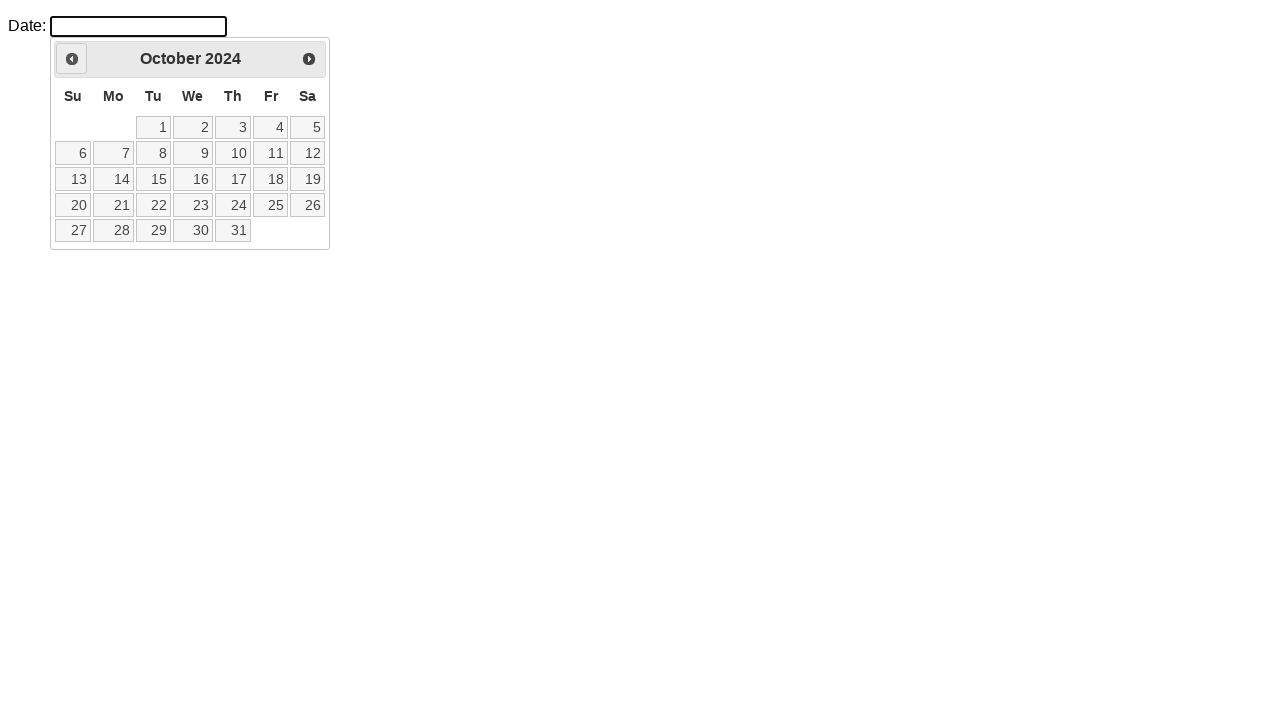

Clicked previous month button to navigate backwards from October 2024 at (72, 59) on a.ui-datepicker-prev
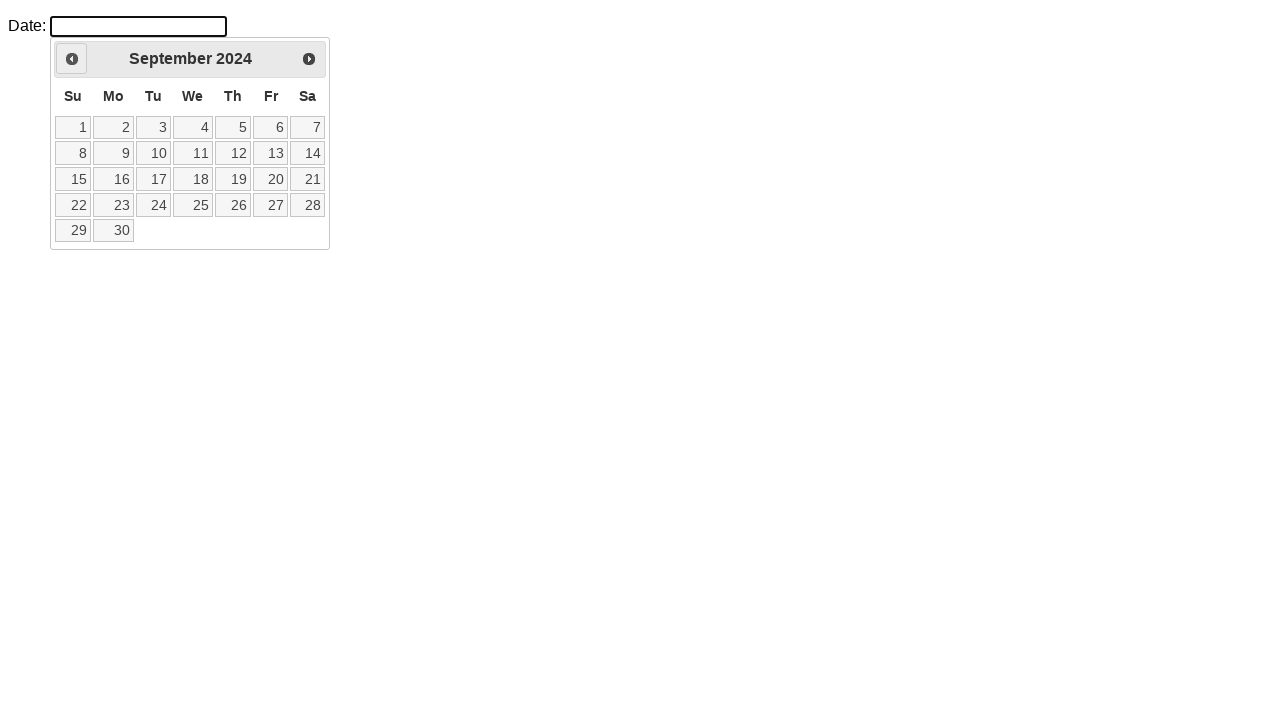

Waited for calendar to update
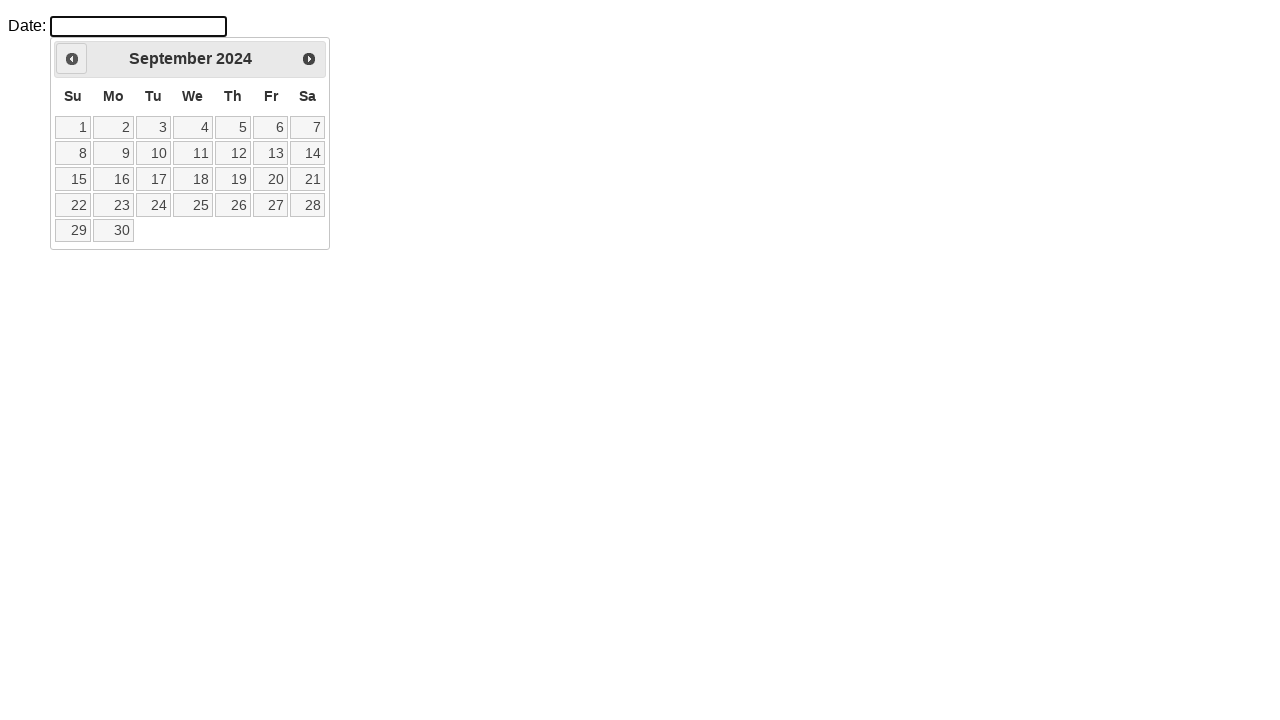

Clicked previous month button to navigate backwards from September 2024 at (72, 59) on a.ui-datepicker-prev
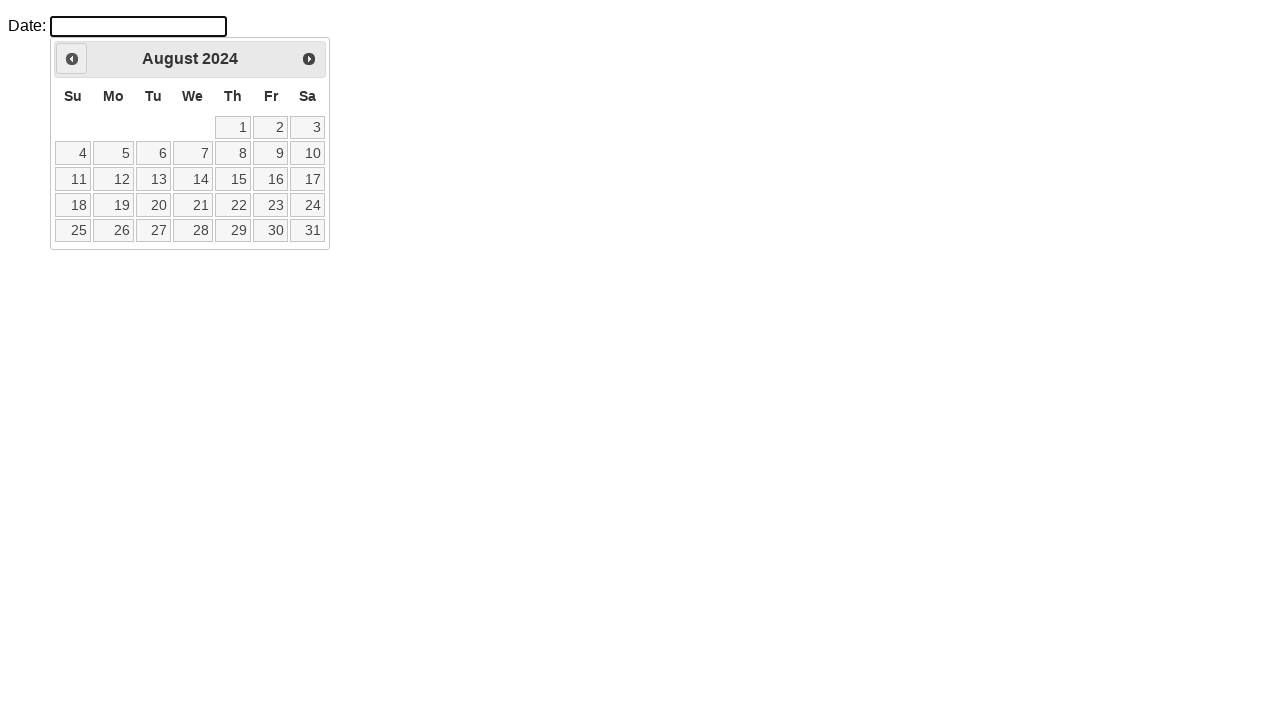

Waited for calendar to update
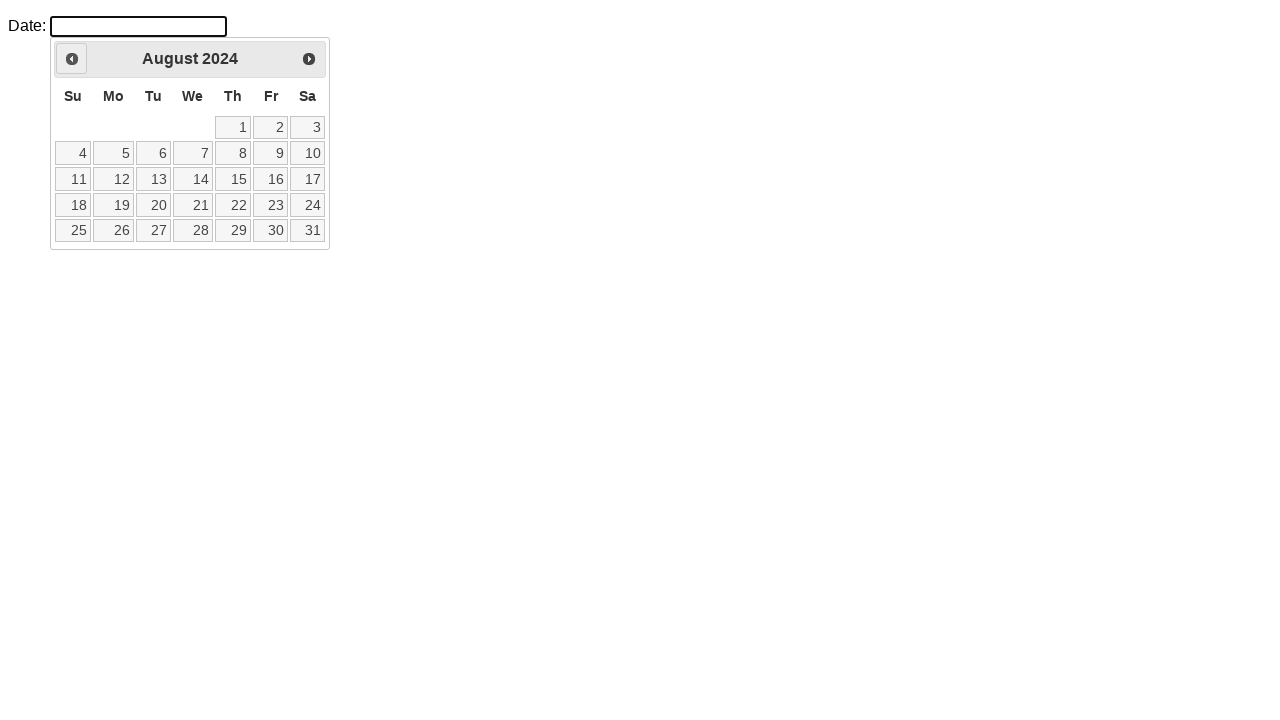

Clicked previous month button to navigate backwards from August 2024 at (72, 59) on a.ui-datepicker-prev
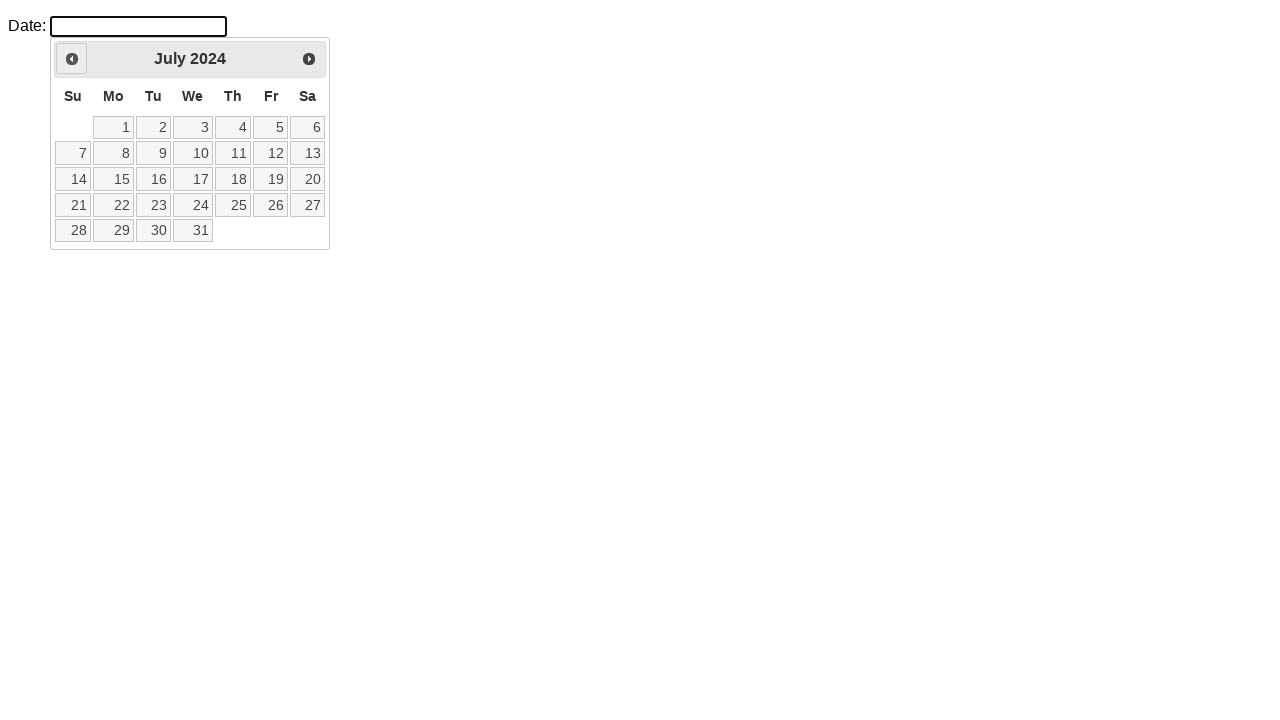

Waited for calendar to update
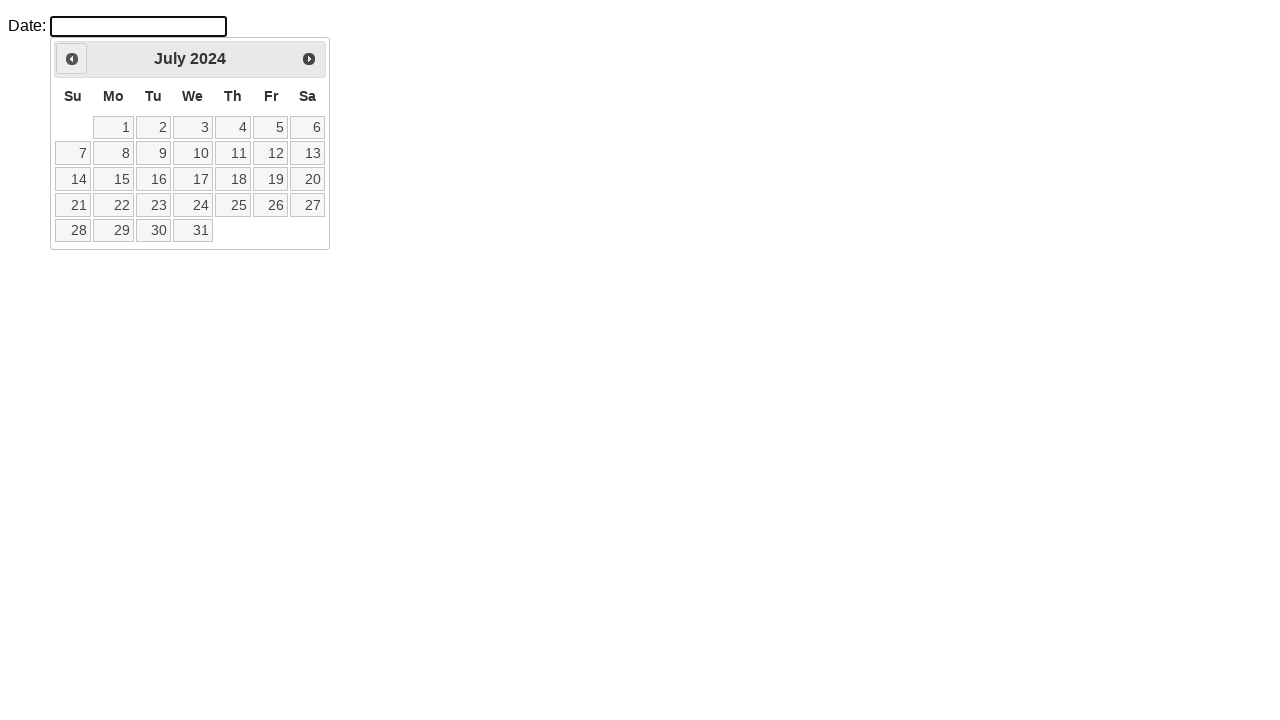

Clicked previous month button to navigate backwards from July 2024 at (72, 59) on a.ui-datepicker-prev
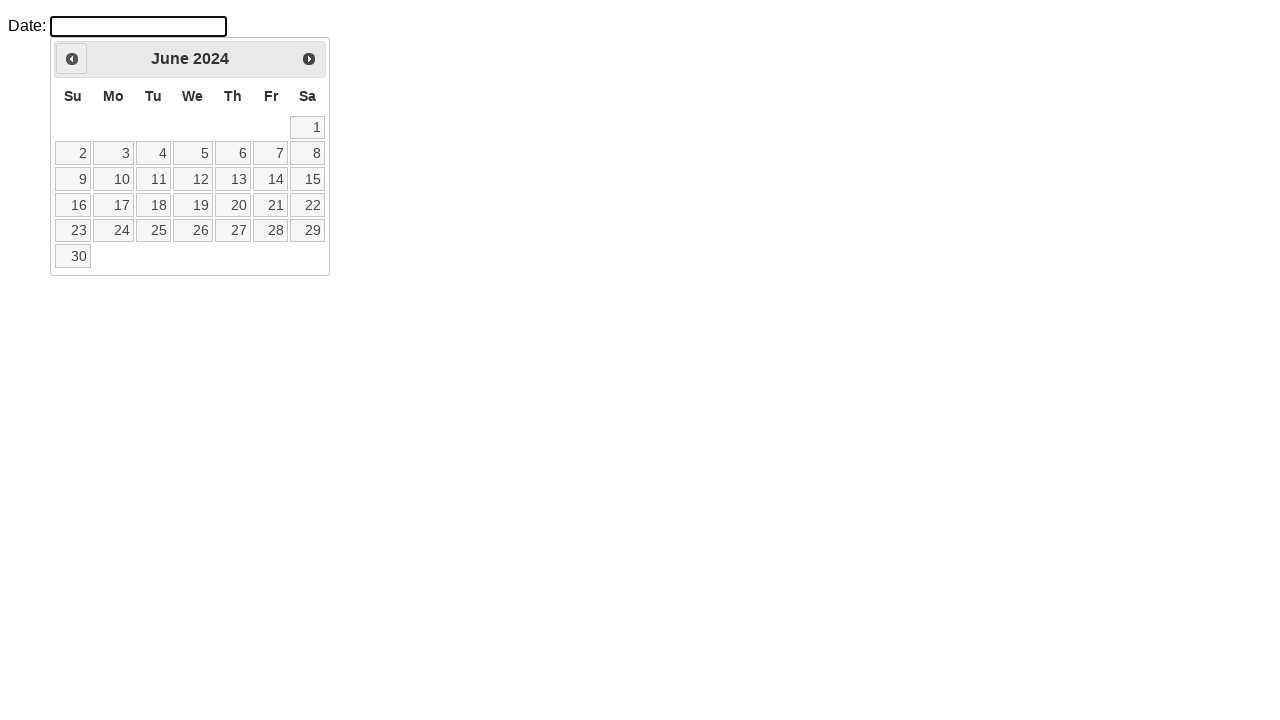

Waited for calendar to update
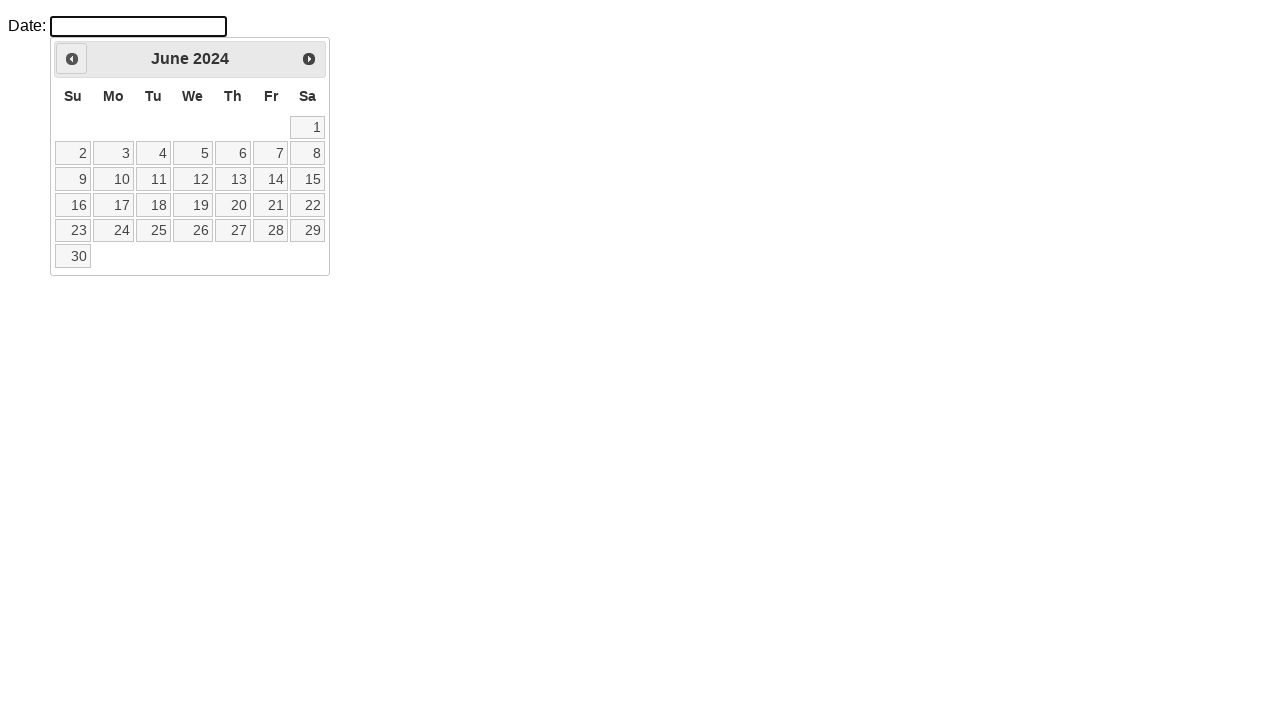

Clicked previous month button to navigate backwards from June 2024 at (72, 59) on a.ui-datepicker-prev
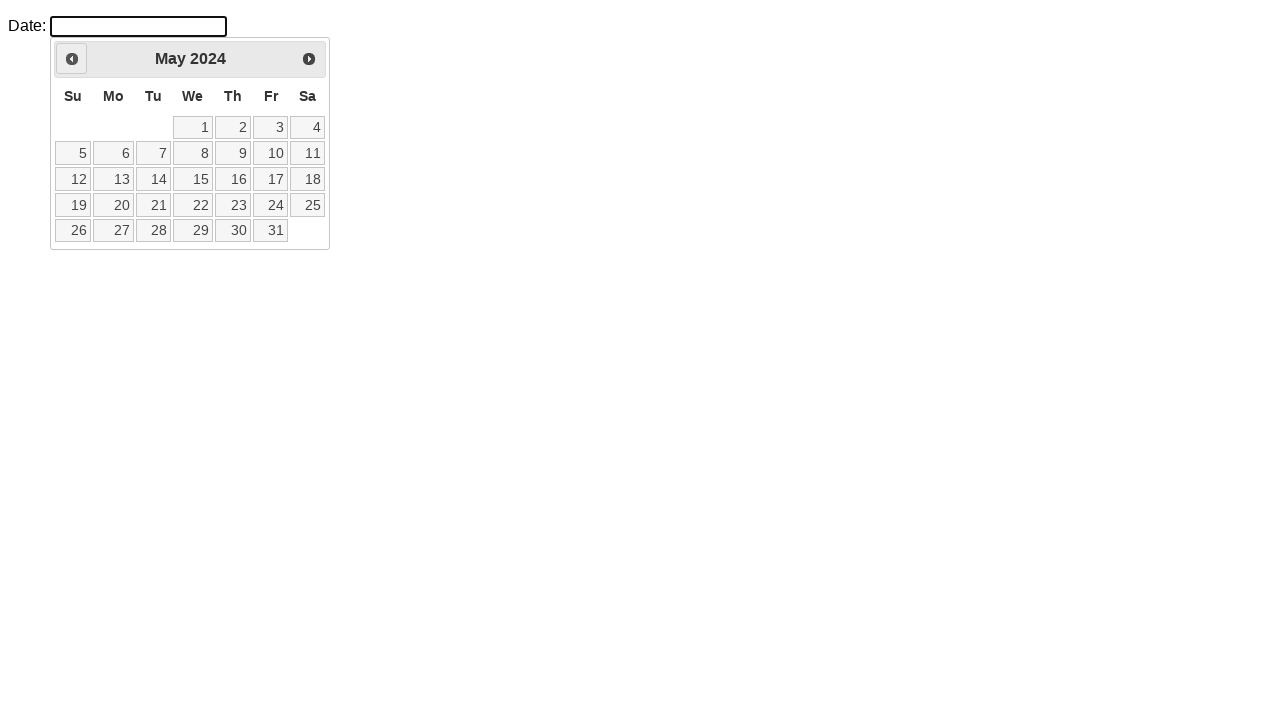

Waited for calendar to update
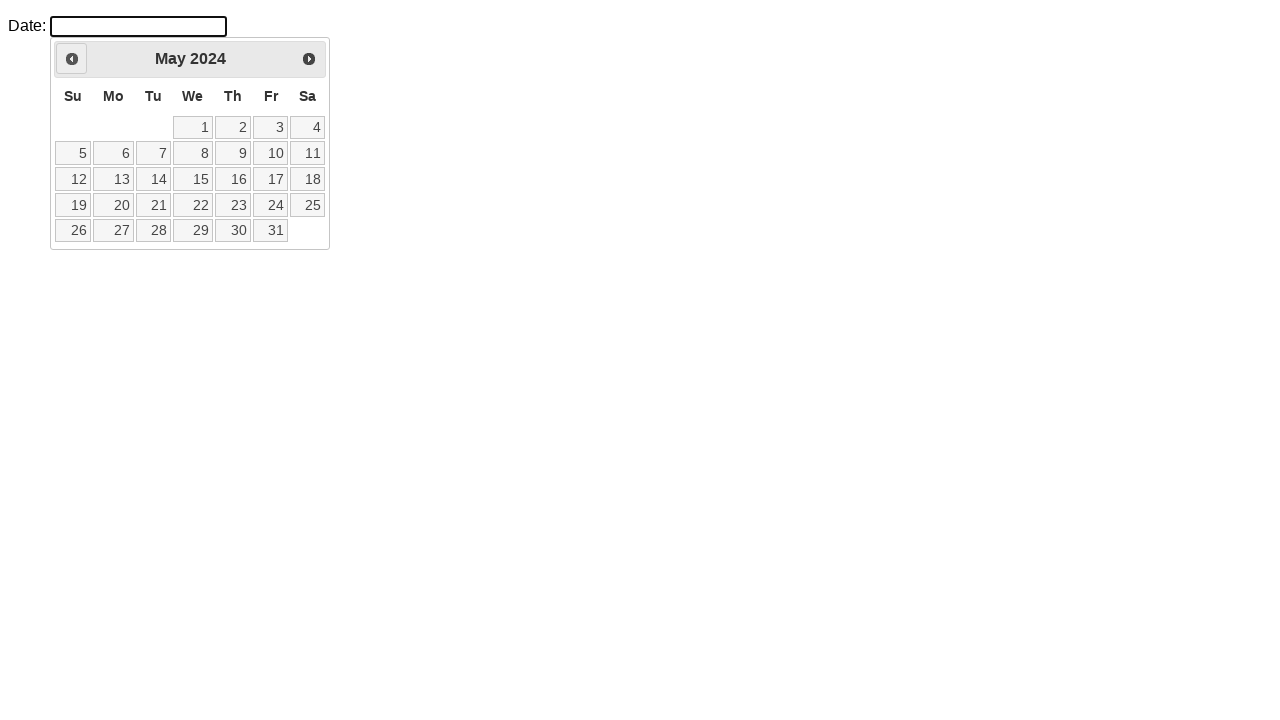

Clicked previous month button to navigate backwards from May 2024 at (72, 59) on a.ui-datepicker-prev
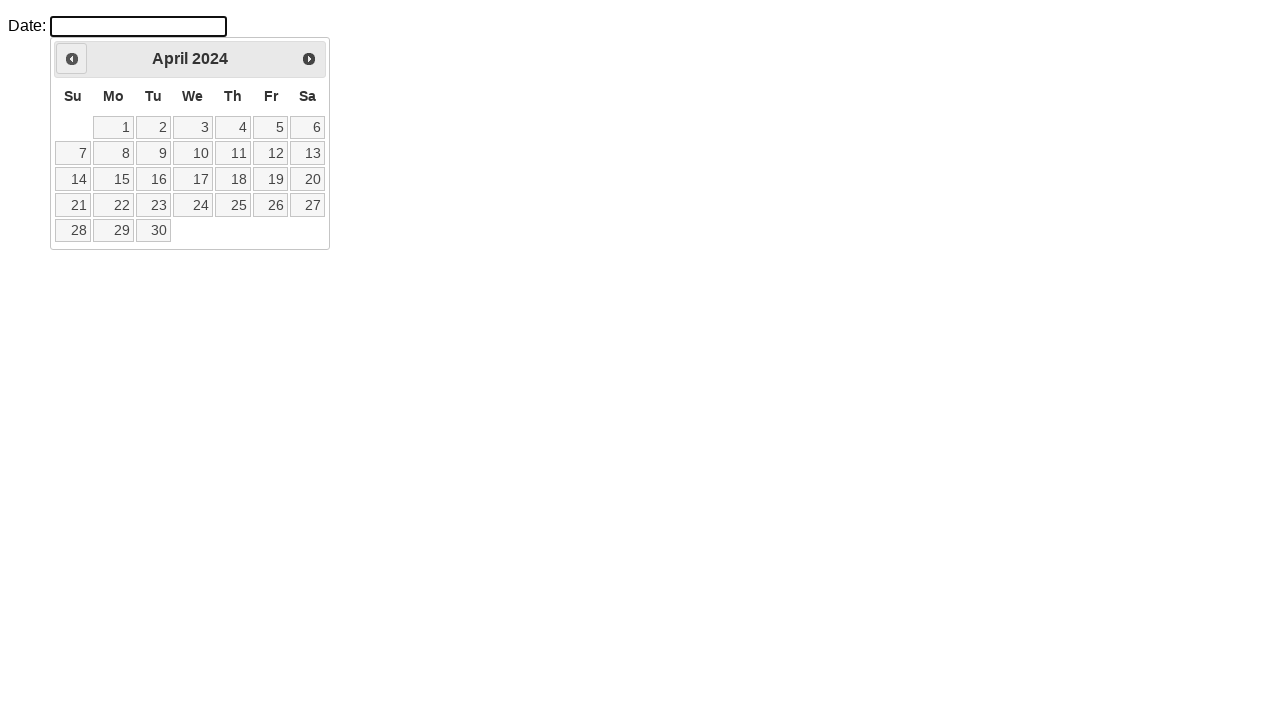

Waited for calendar to update
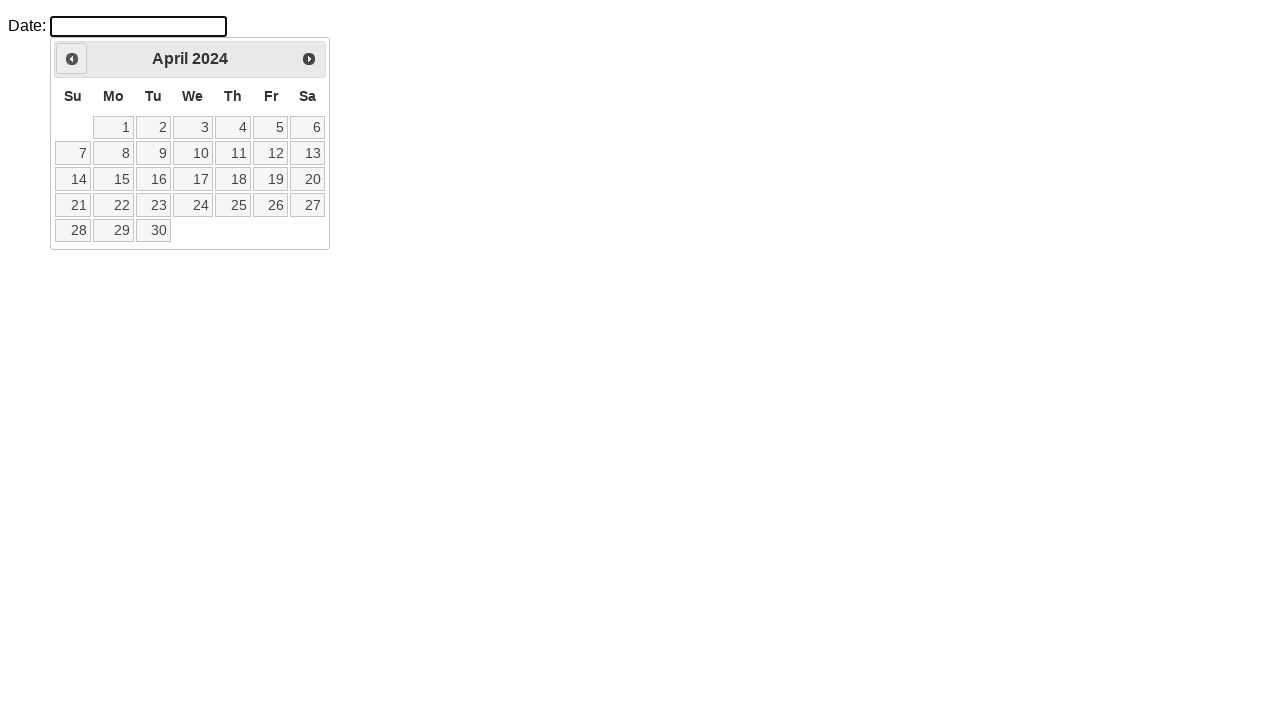

Clicked previous month button to navigate backwards from April 2024 at (72, 59) on a.ui-datepicker-prev
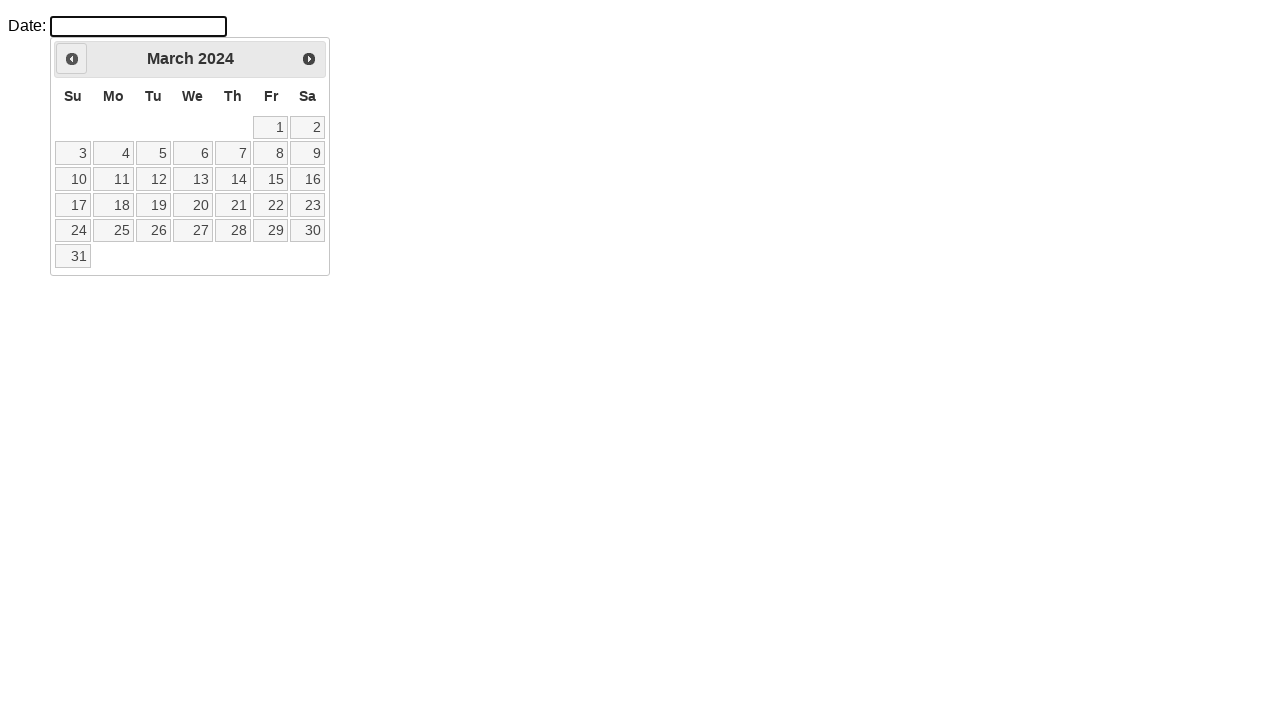

Waited for calendar to update
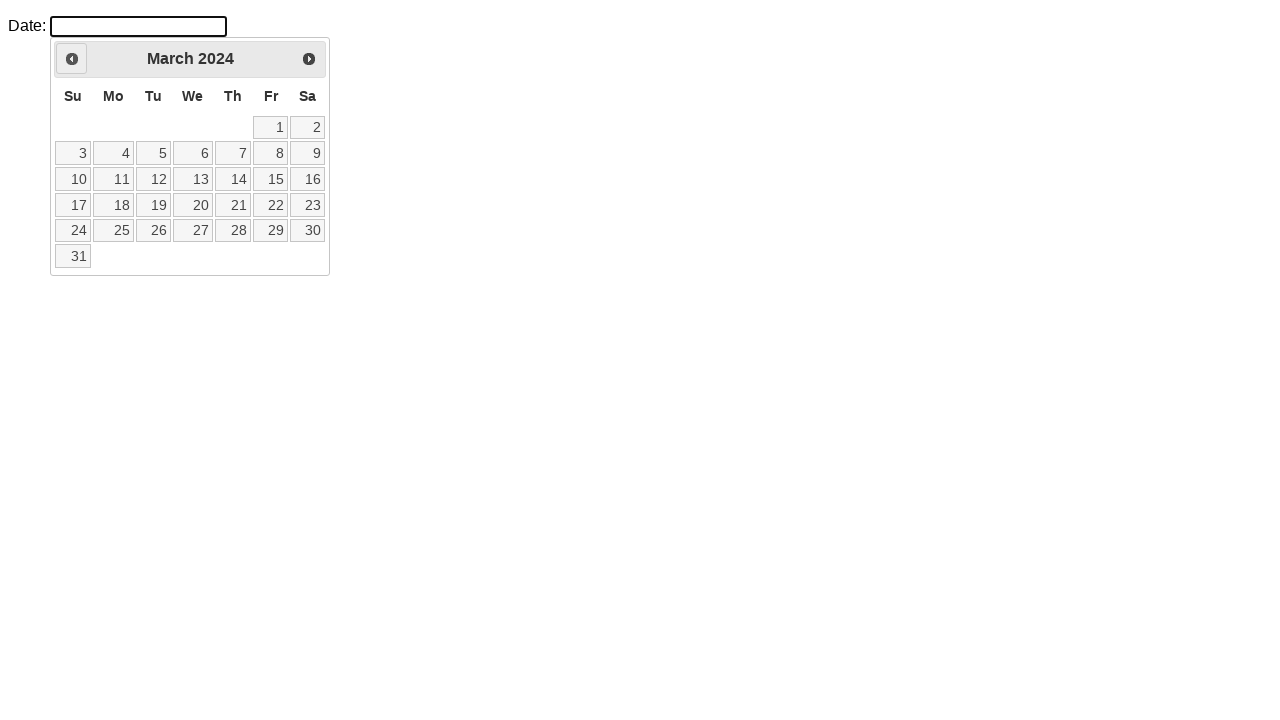

Clicked previous month button to navigate backwards from March 2024 at (72, 59) on a.ui-datepicker-prev
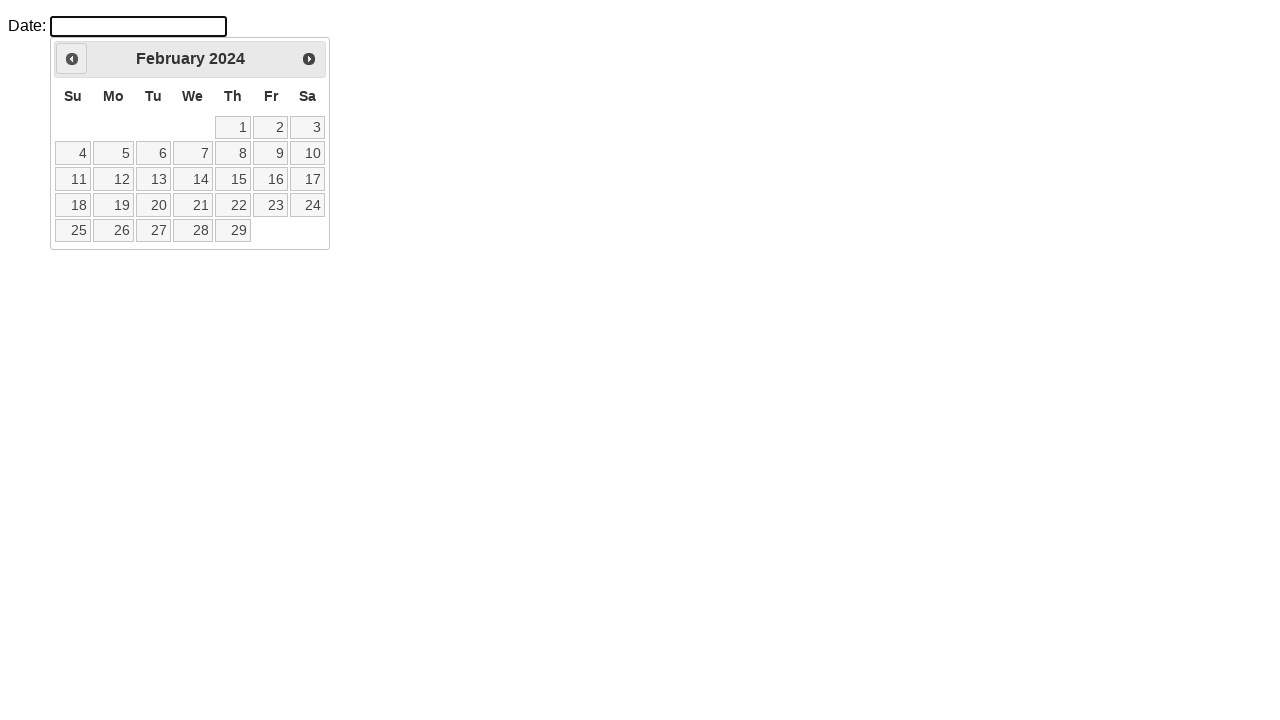

Waited for calendar to update
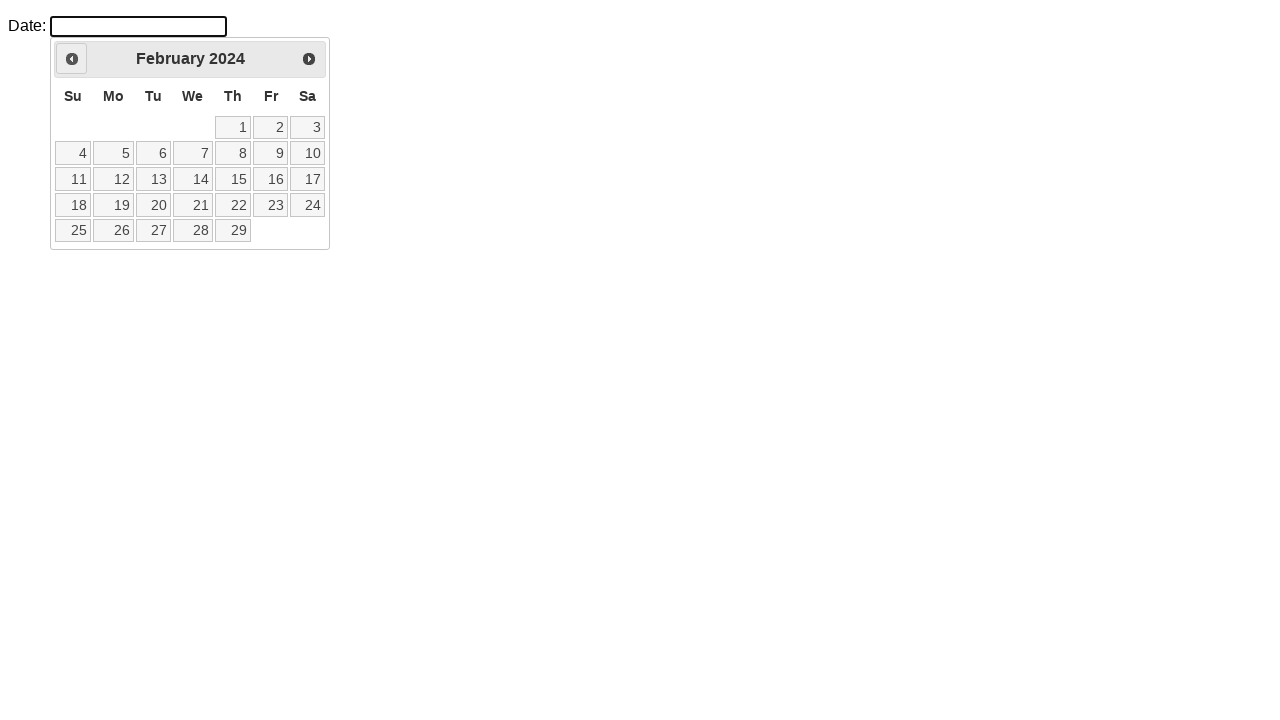

Clicked previous month button to navigate backwards from February 2024 at (72, 59) on a.ui-datepicker-prev
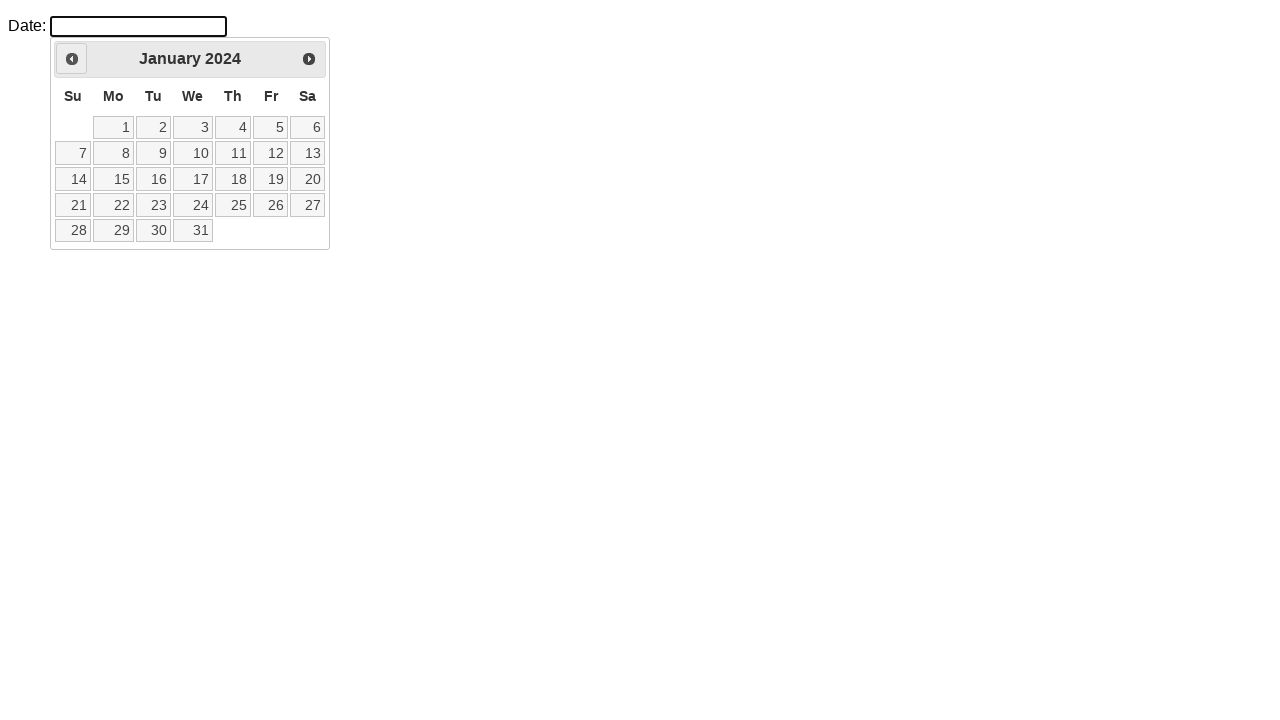

Waited for calendar to update
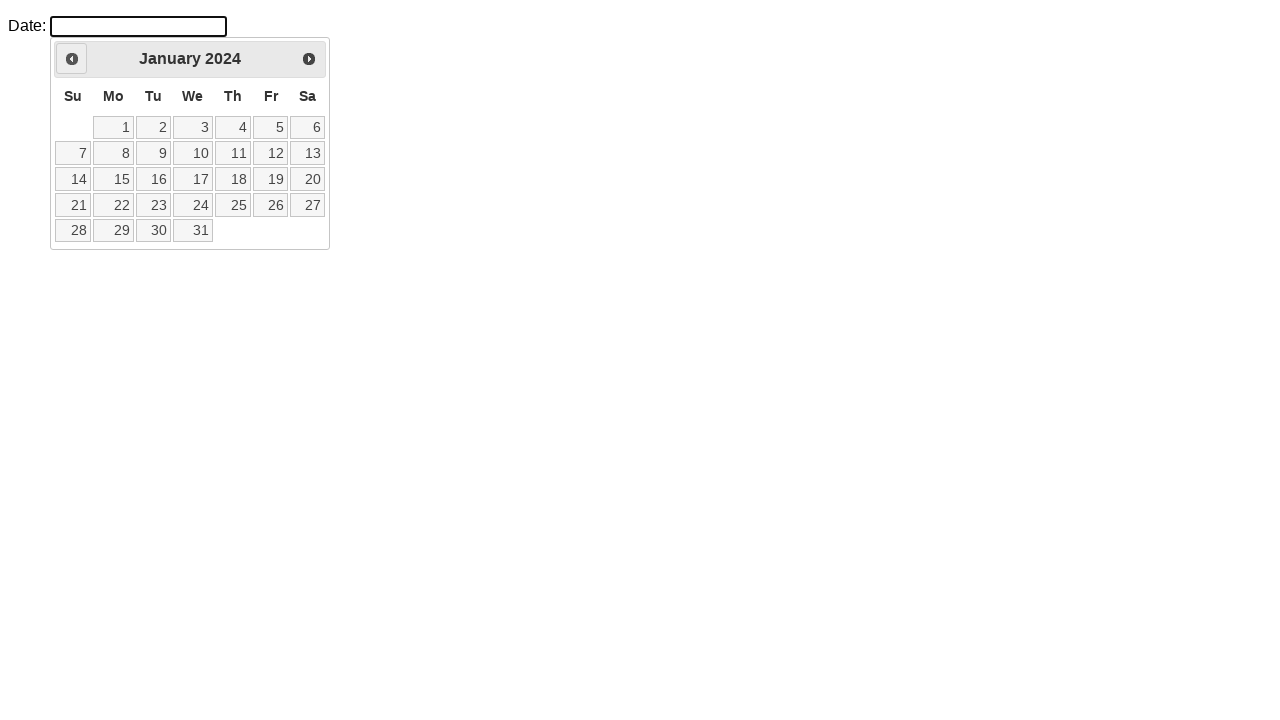

Clicked previous month button to navigate backwards from January 2024 at (72, 59) on a.ui-datepicker-prev
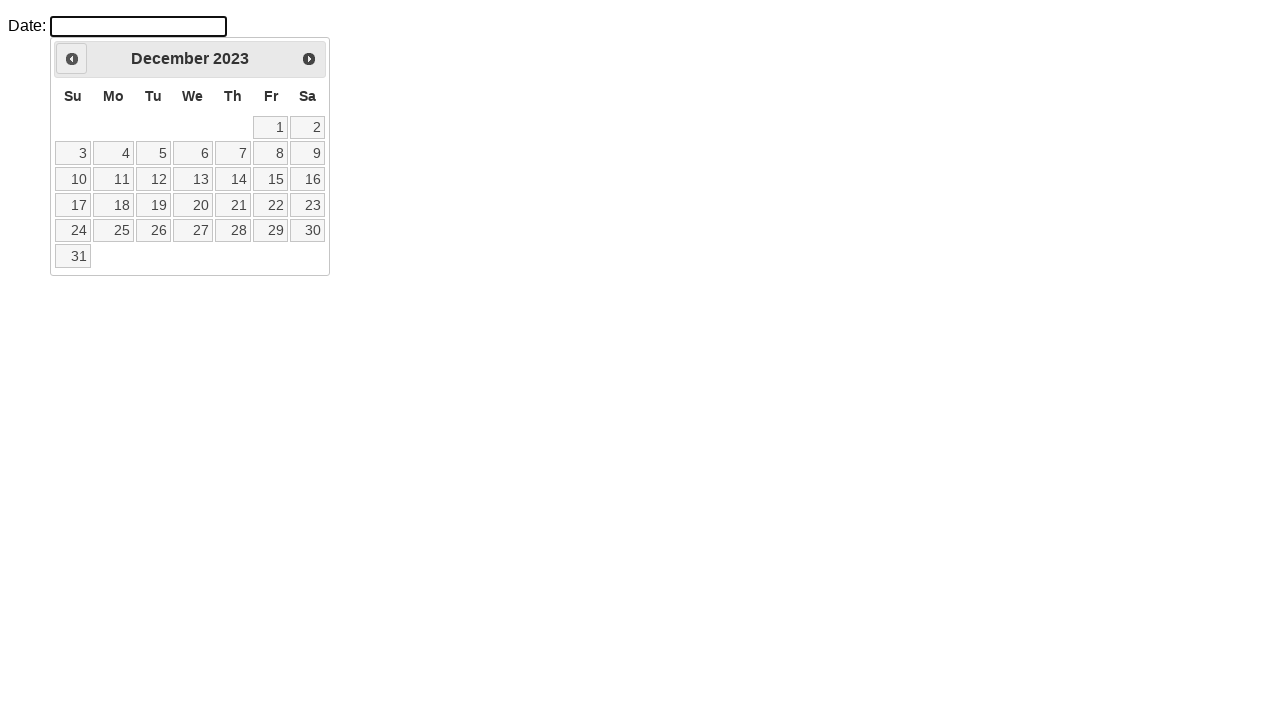

Waited for calendar to update
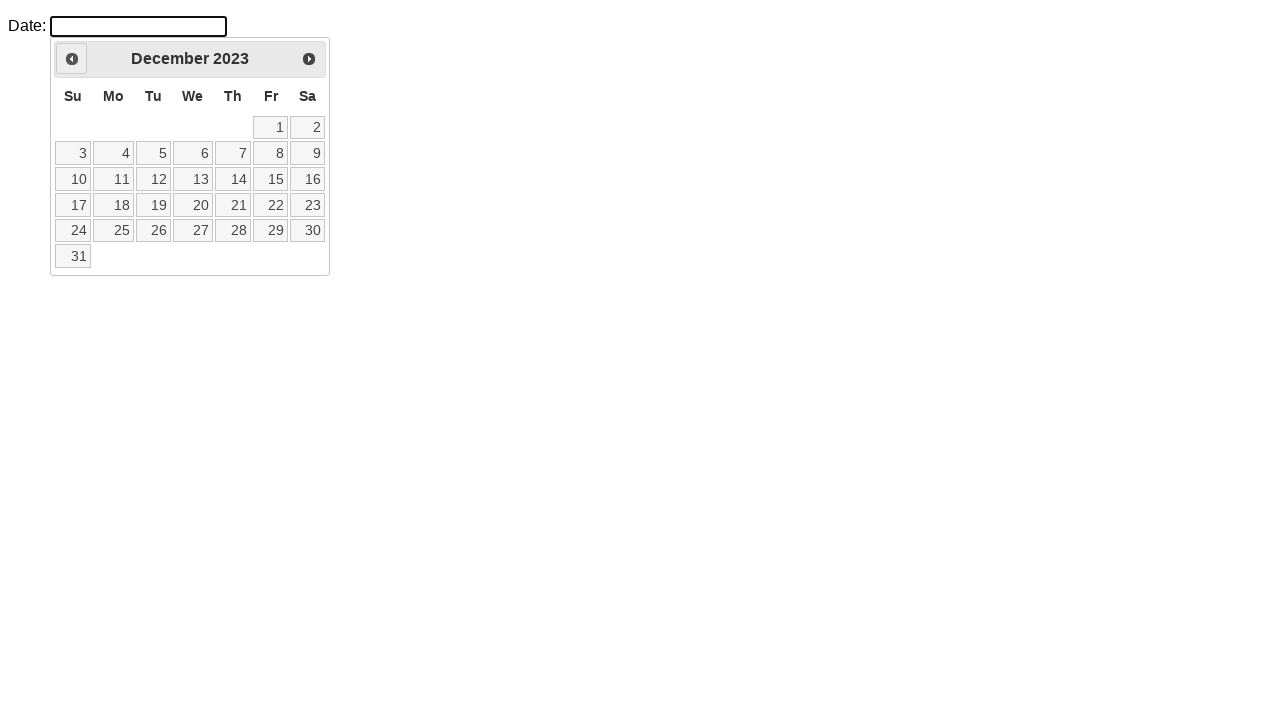

Clicked previous month button to navigate backwards from December 2023 at (72, 59) on a.ui-datepicker-prev
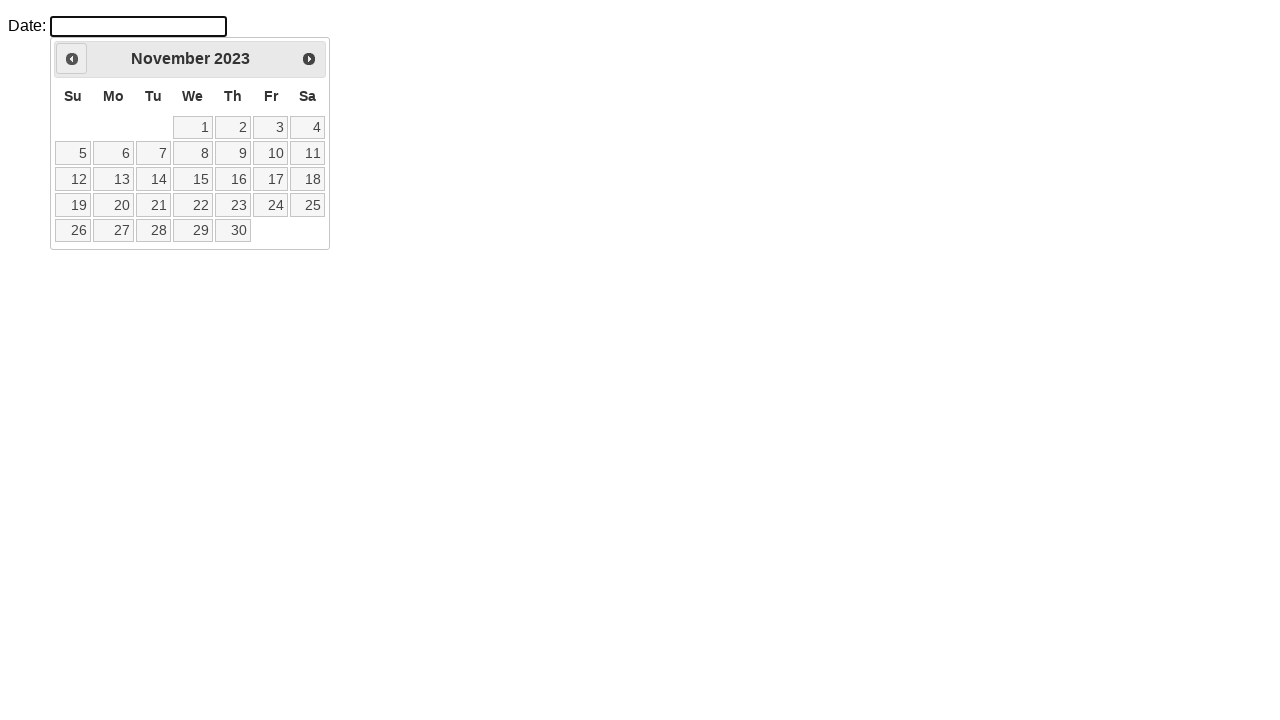

Waited for calendar to update
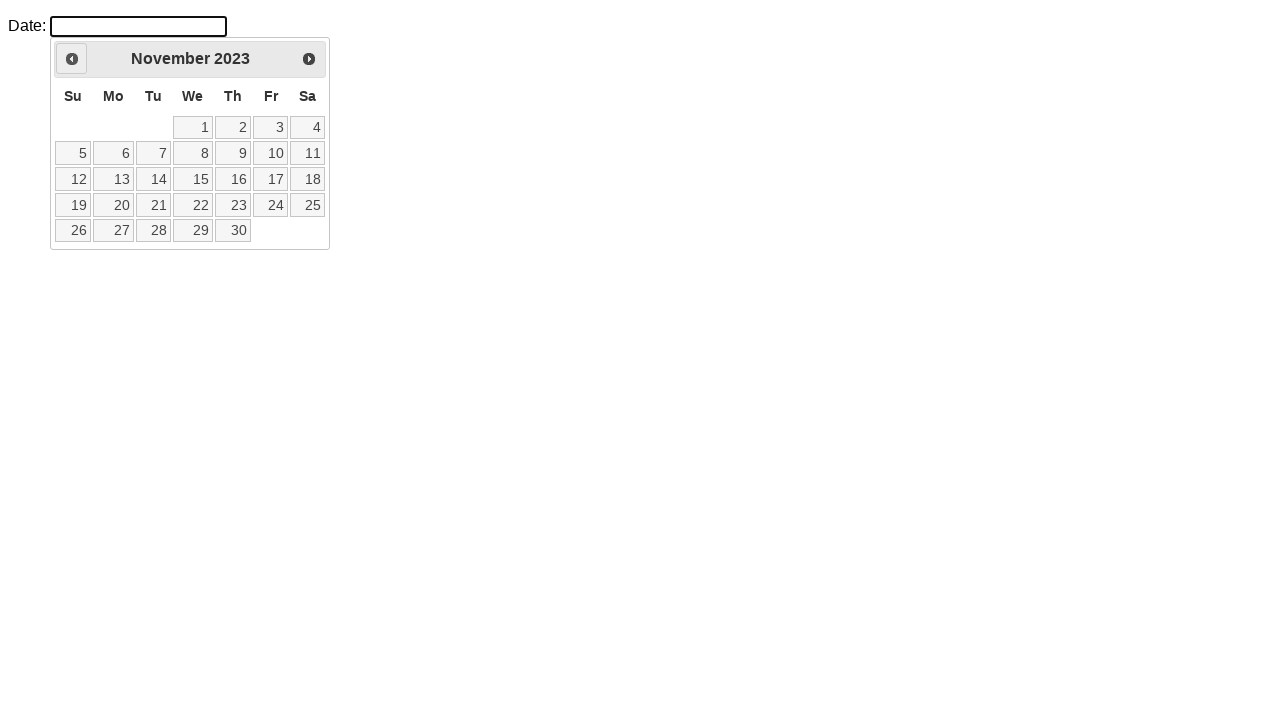

Clicked previous month button to navigate backwards from November 2023 at (72, 59) on a.ui-datepicker-prev
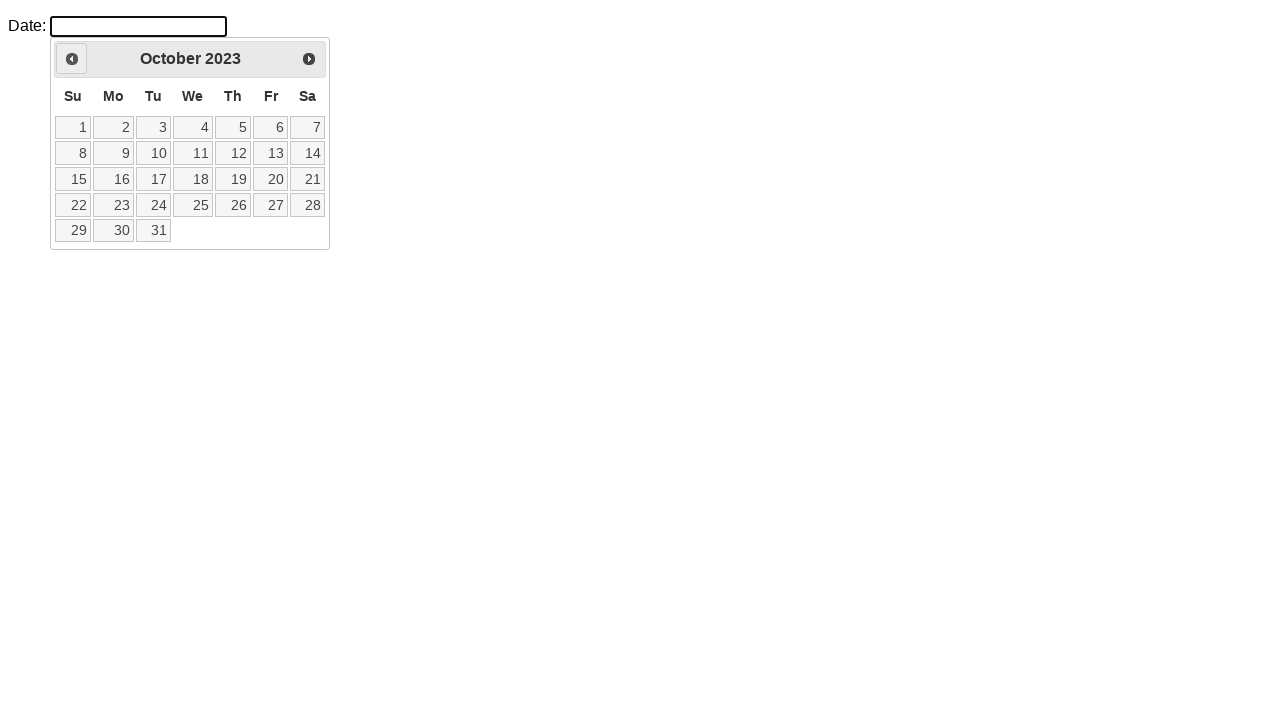

Waited for calendar to update
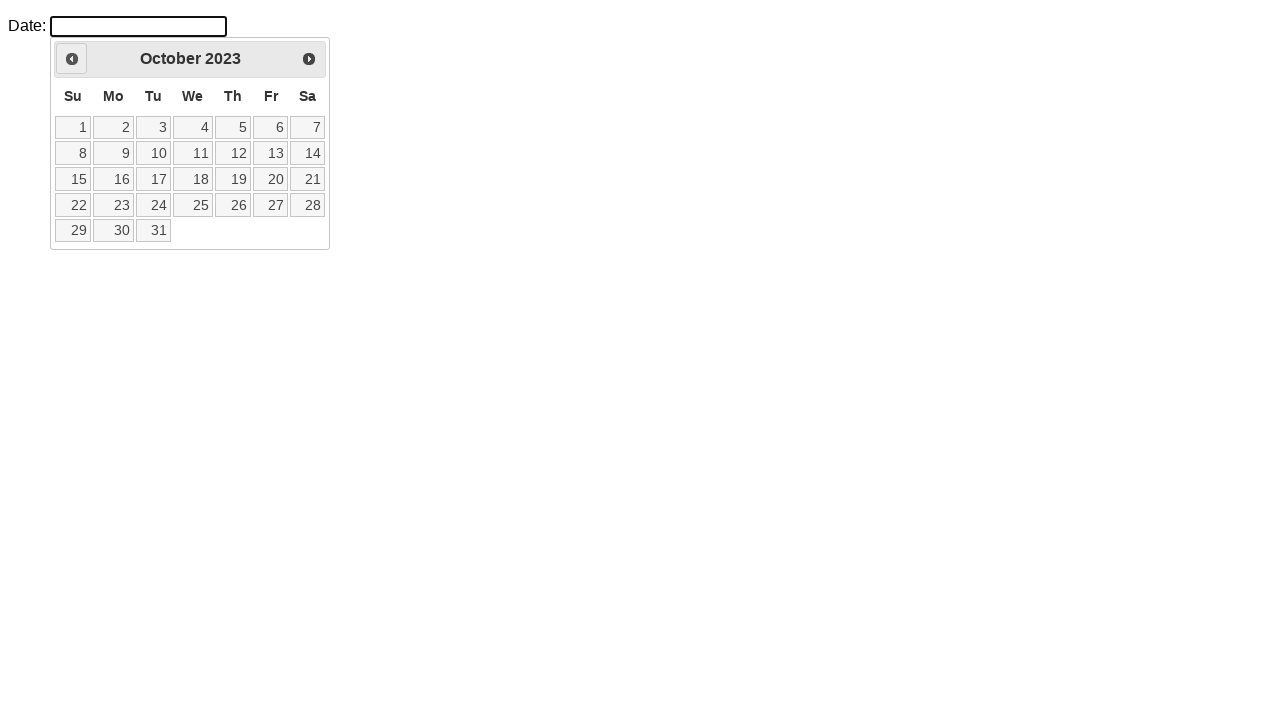

Clicked previous month button to navigate backwards from October 2023 at (72, 59) on a.ui-datepicker-prev
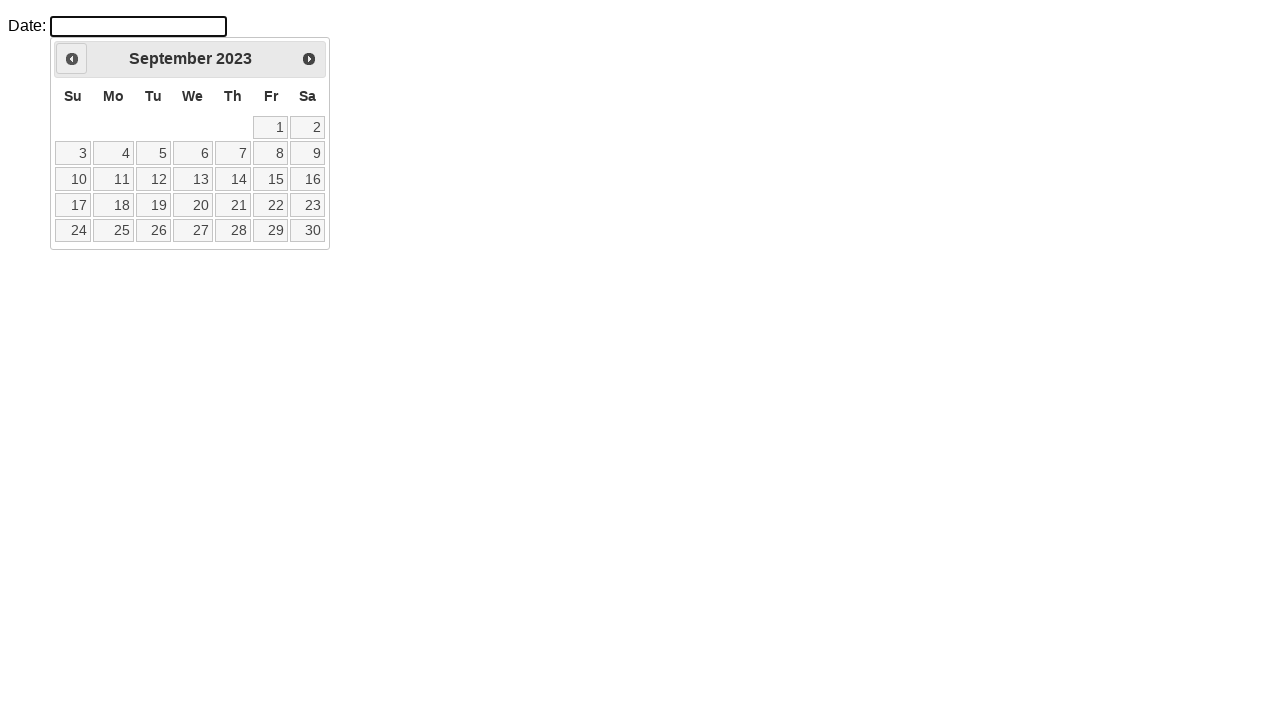

Waited for calendar to update
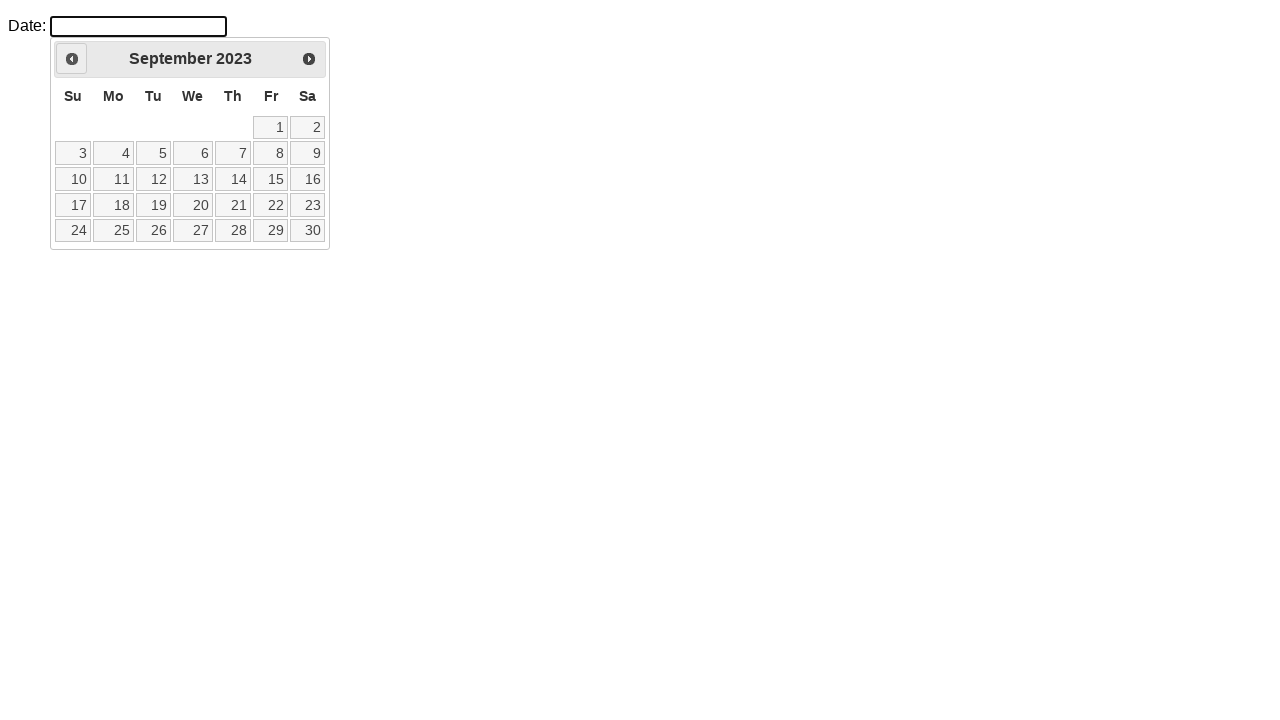

Clicked previous month button to navigate backwards from September 2023 at (72, 59) on a.ui-datepicker-prev
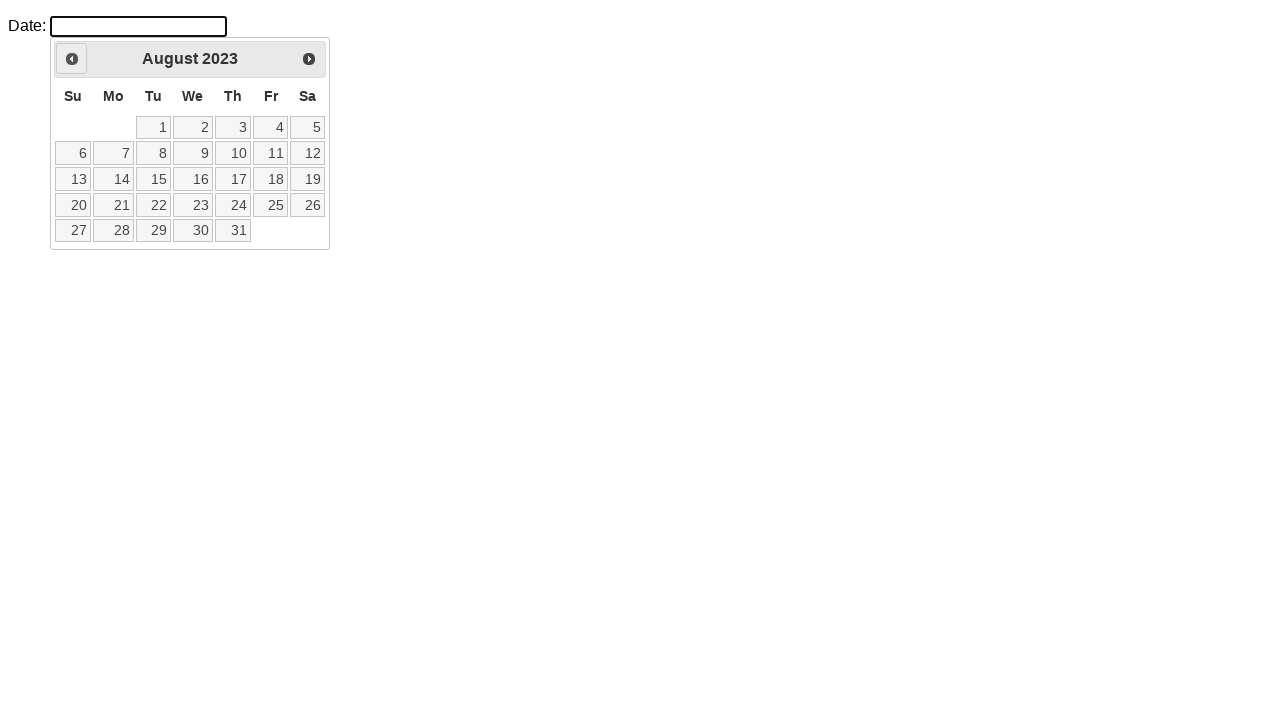

Waited for calendar to update
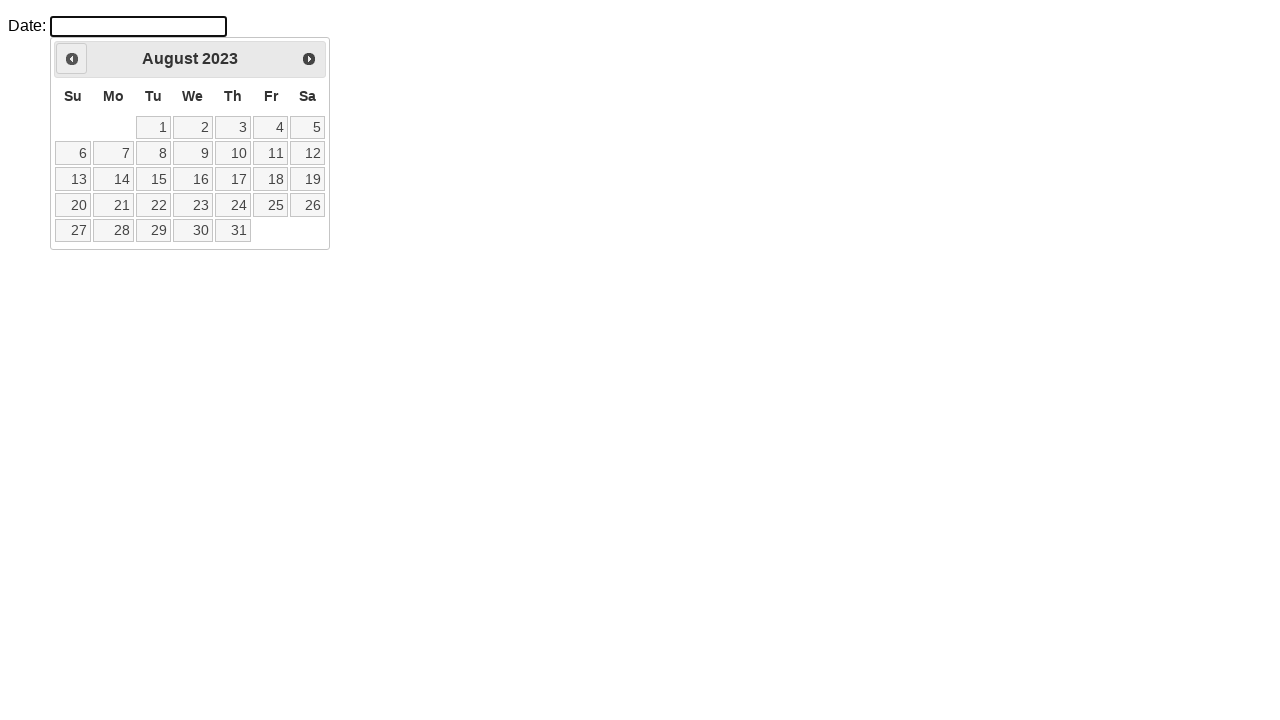

Clicked previous month button to navigate backwards from August 2023 at (72, 59) on a.ui-datepicker-prev
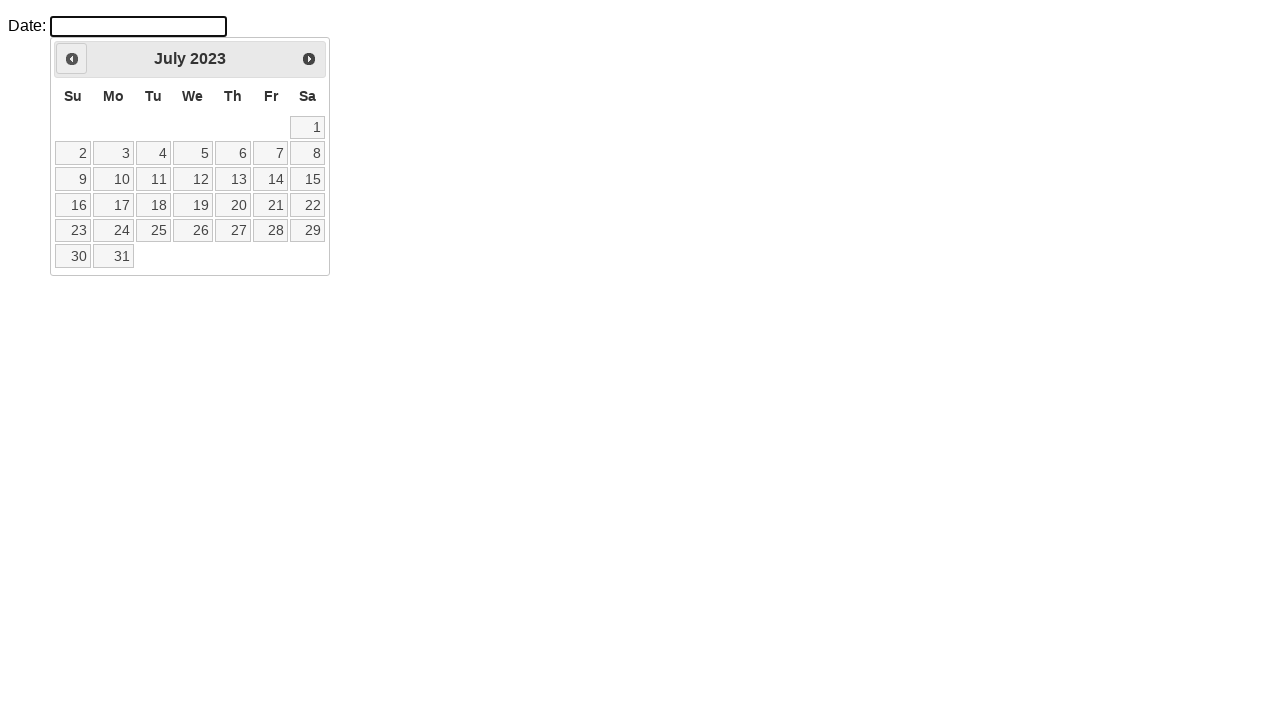

Waited for calendar to update
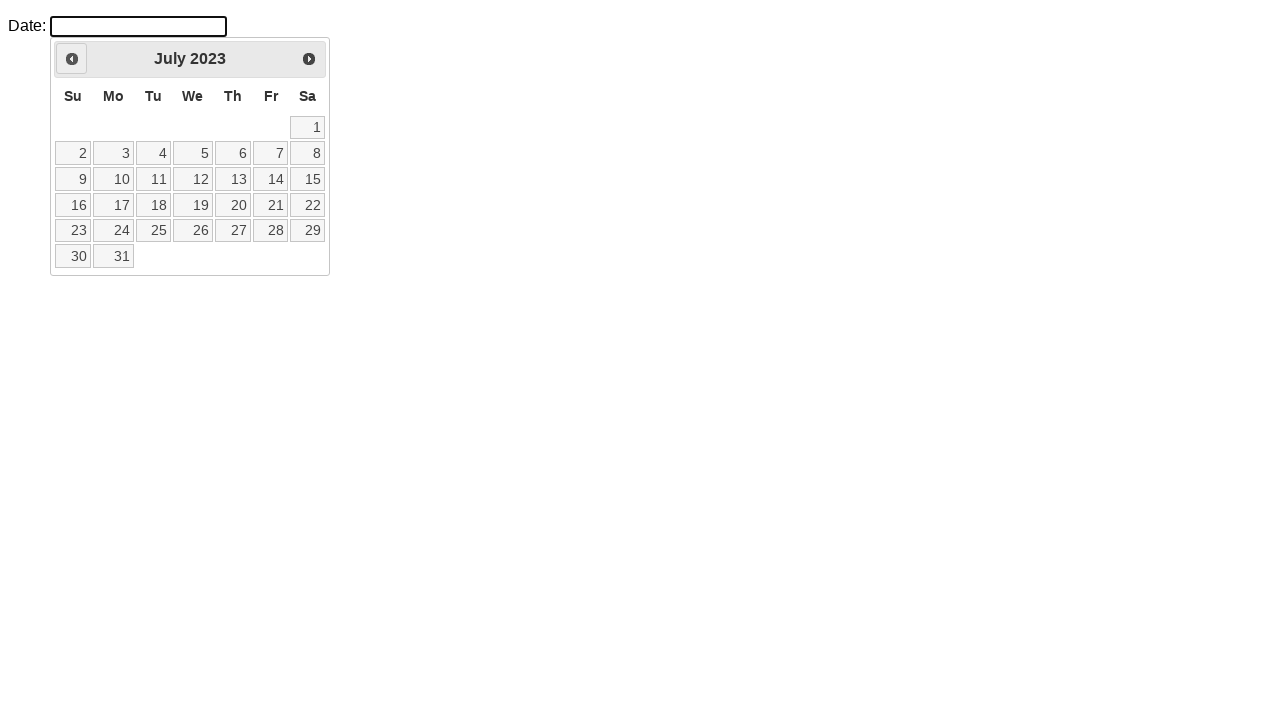

Clicked previous month button to navigate backwards from July 2023 at (72, 59) on a.ui-datepicker-prev
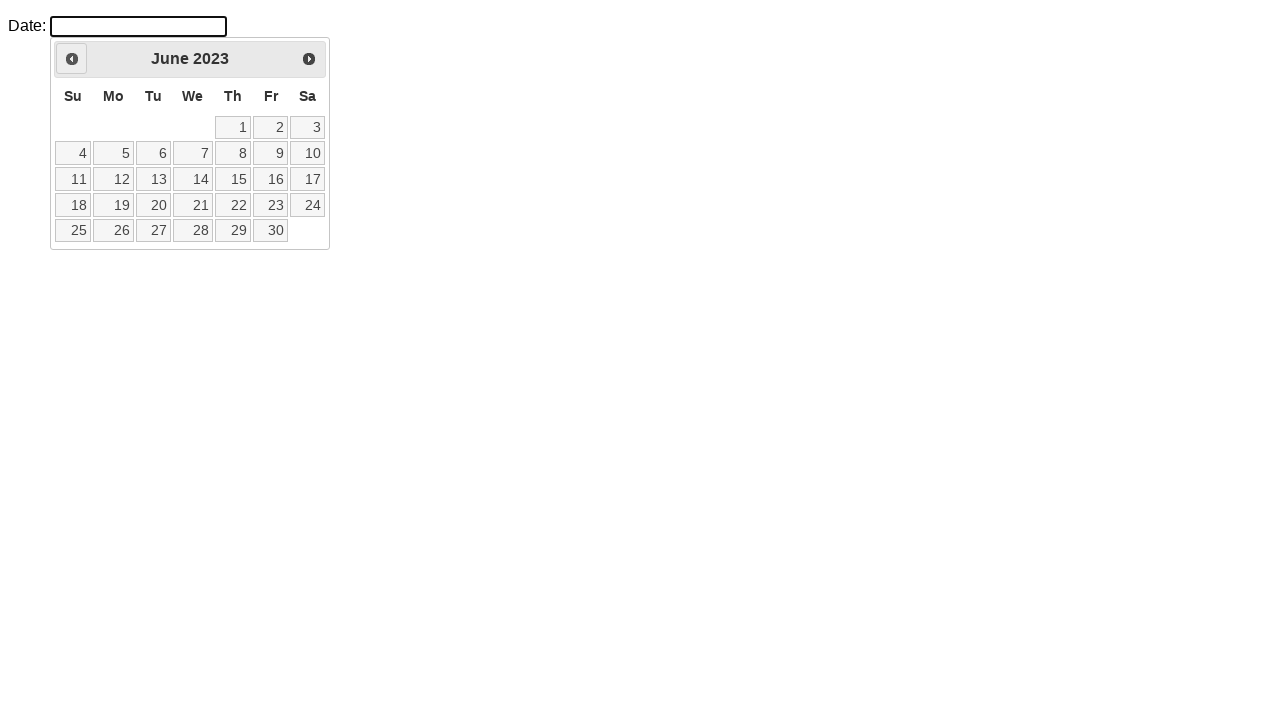

Waited for calendar to update
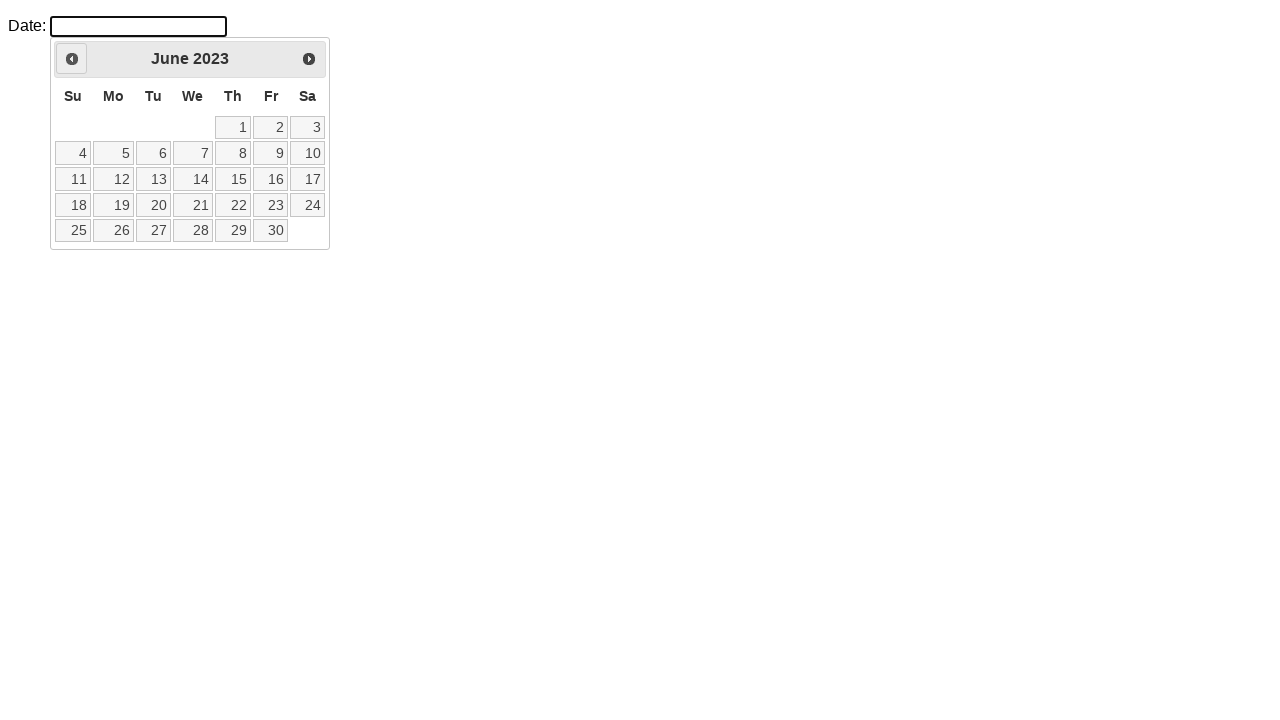

Clicked previous month button to navigate backwards from June 2023 at (72, 59) on a.ui-datepicker-prev
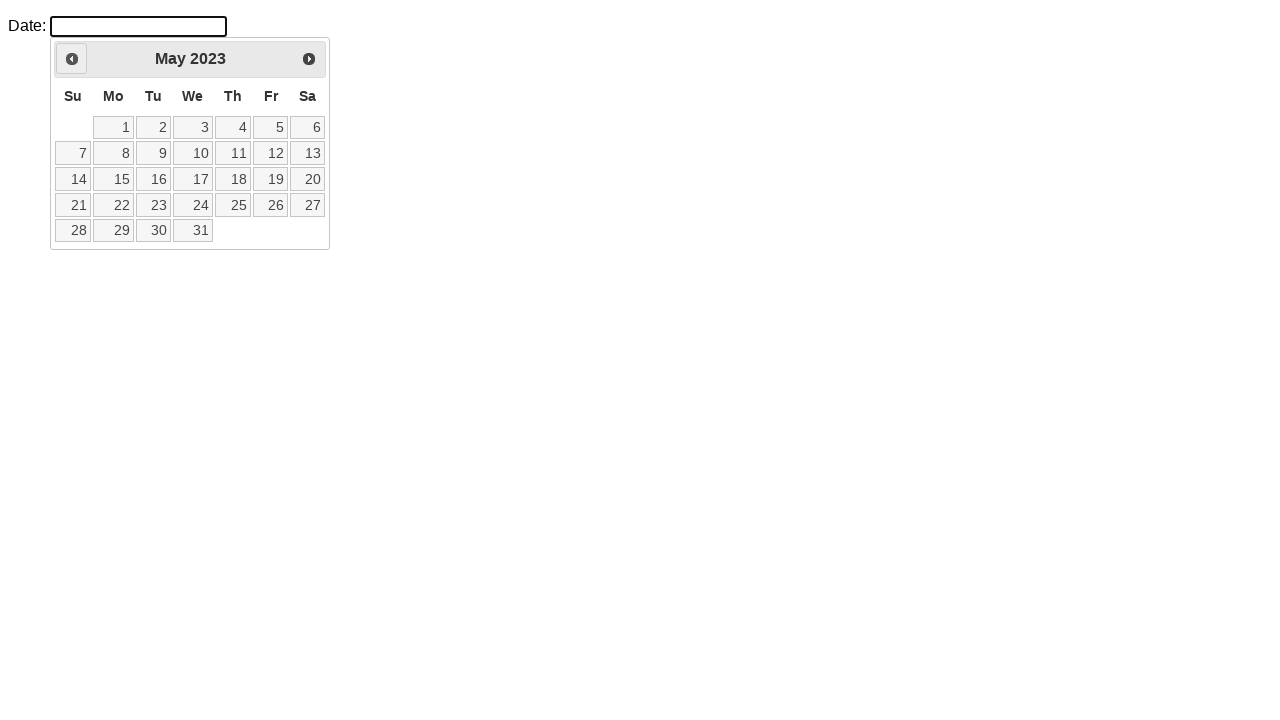

Waited for calendar to update
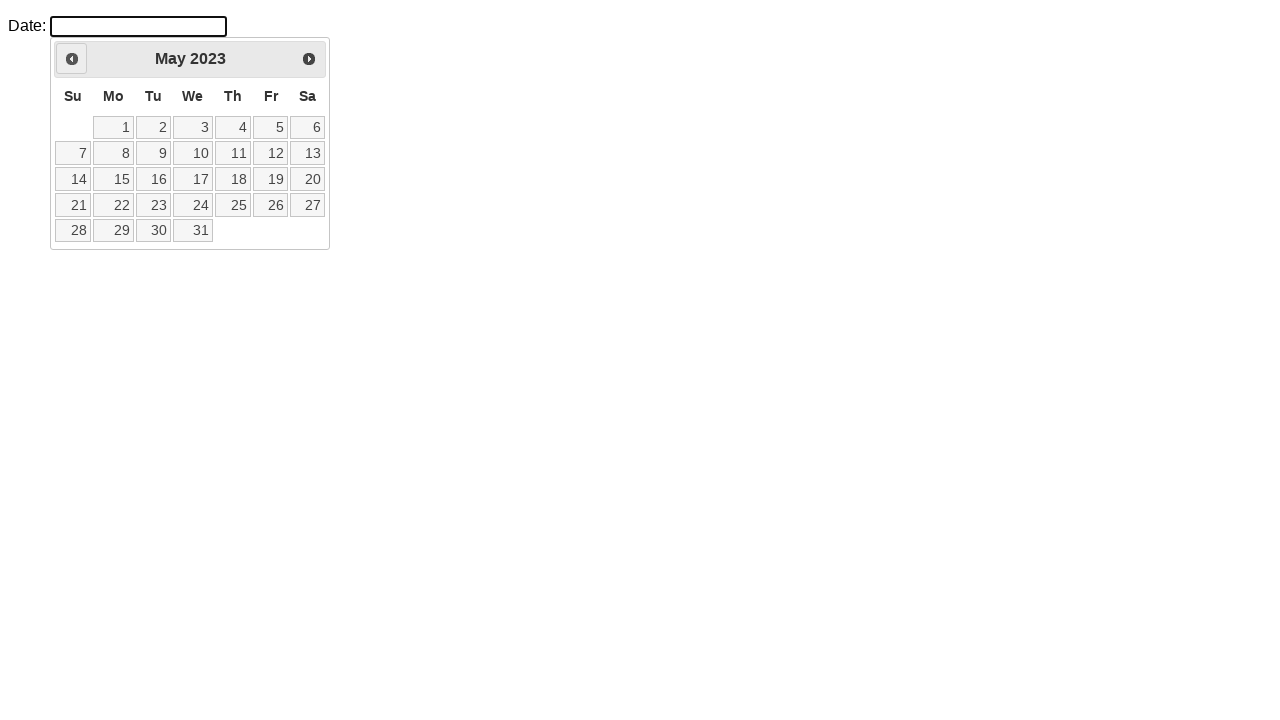

Clicked previous month button to navigate backwards from May 2023 at (72, 59) on a.ui-datepicker-prev
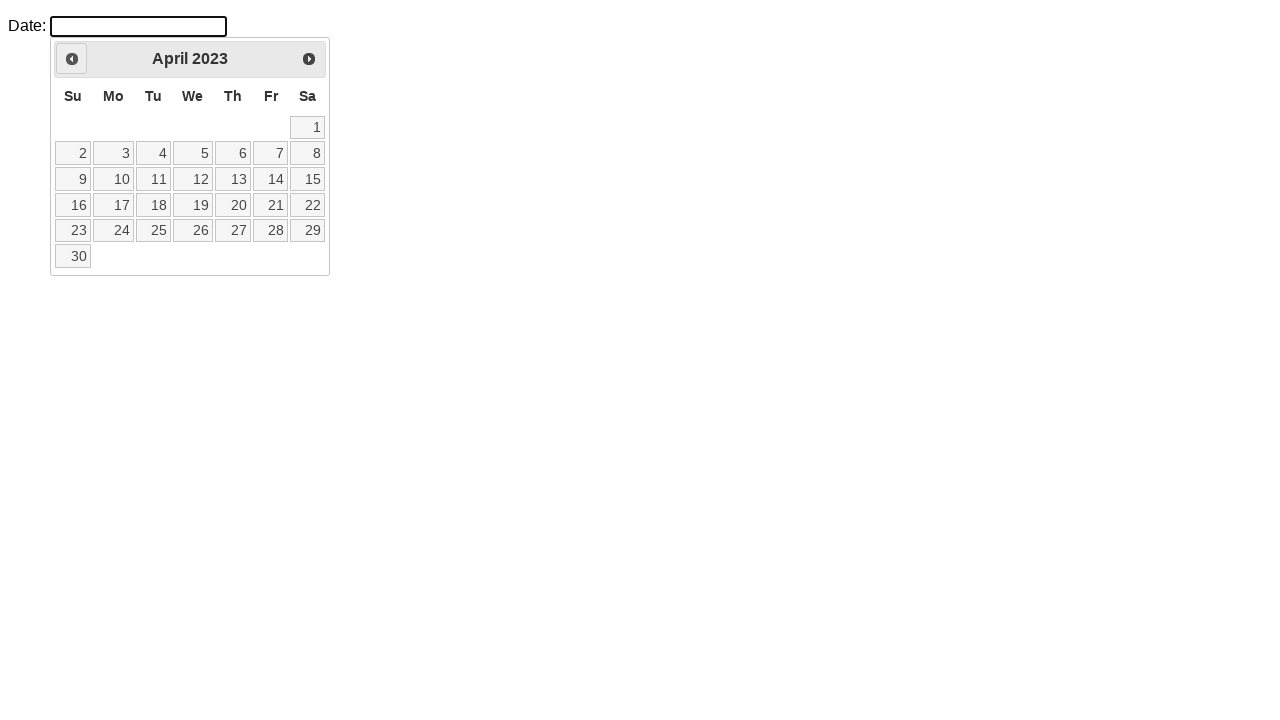

Waited for calendar to update
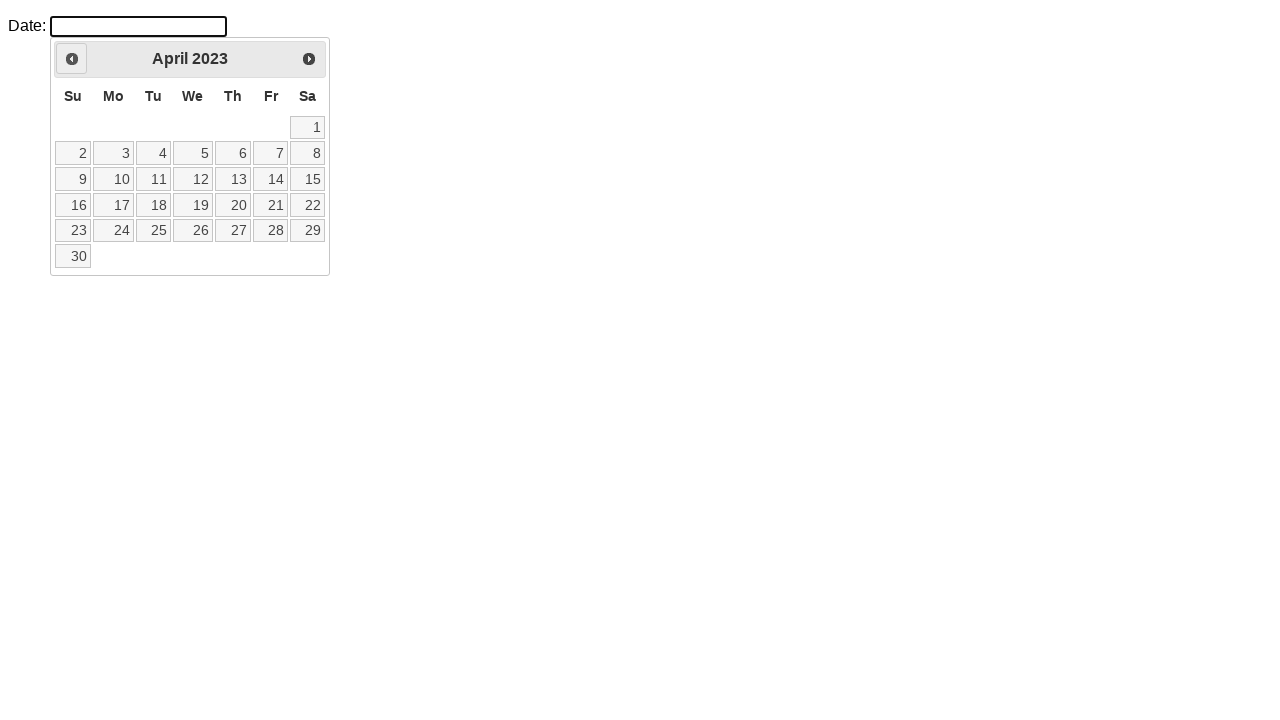

Clicked previous month button to navigate backwards from April 2023 at (72, 59) on a.ui-datepicker-prev
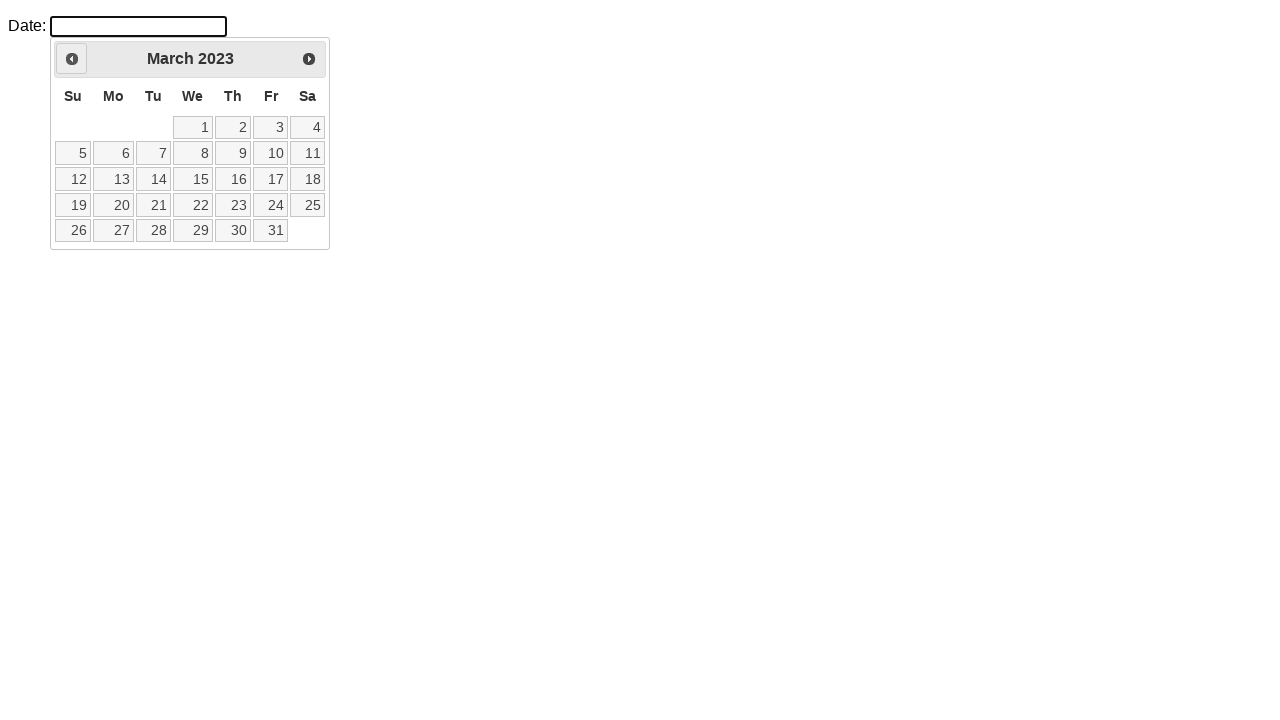

Waited for calendar to update
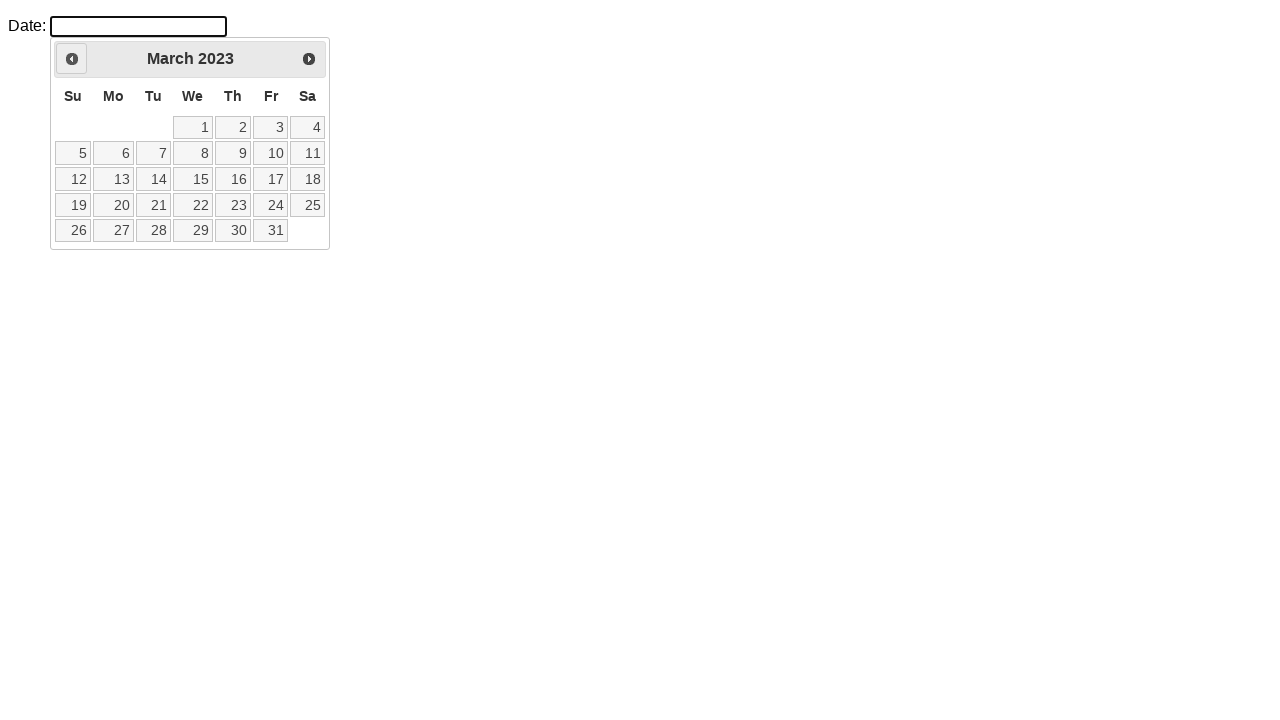

Clicked previous month button to navigate backwards from March 2023 at (72, 59) on a.ui-datepicker-prev
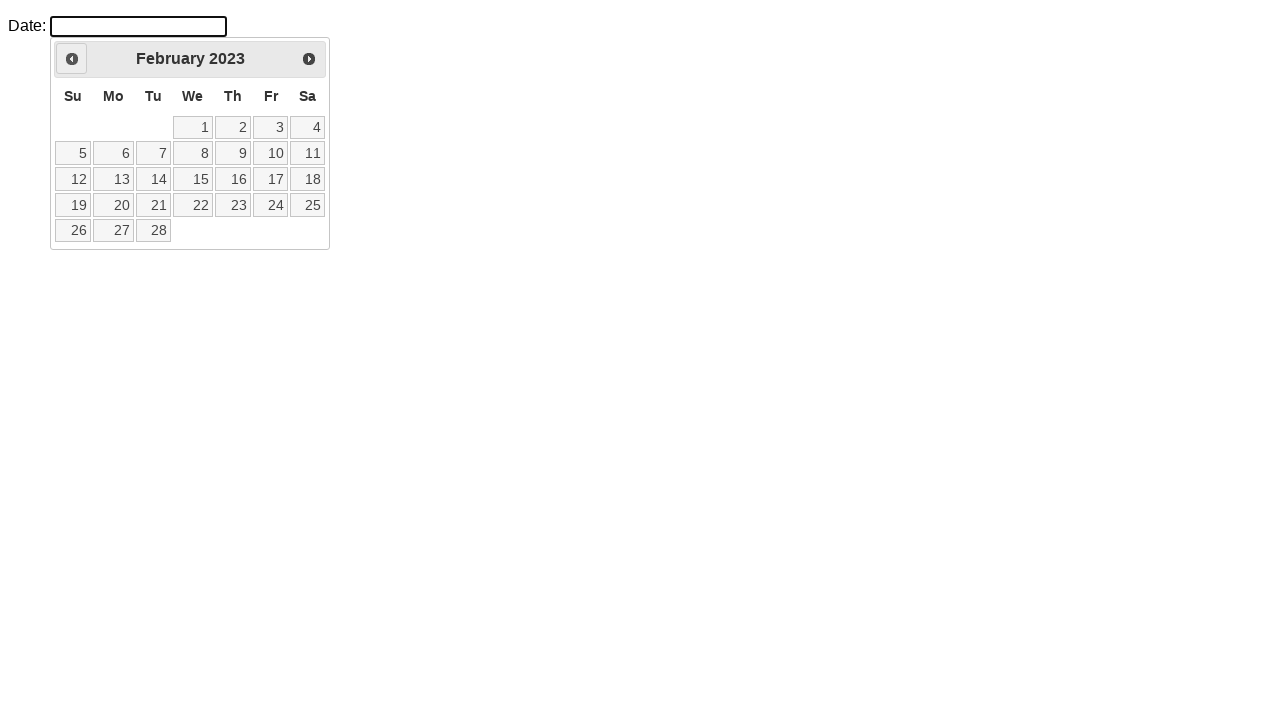

Waited for calendar to update
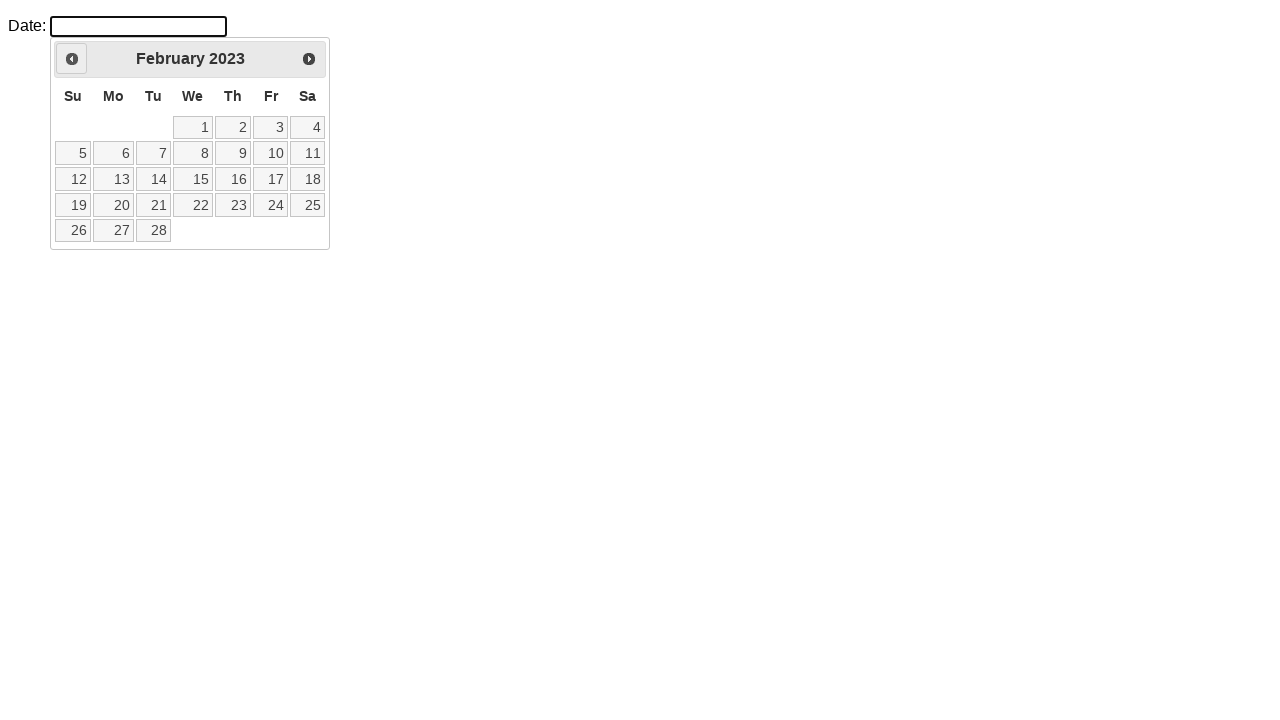

Clicked previous month button to navigate backwards from February 2023 at (72, 59) on a.ui-datepicker-prev
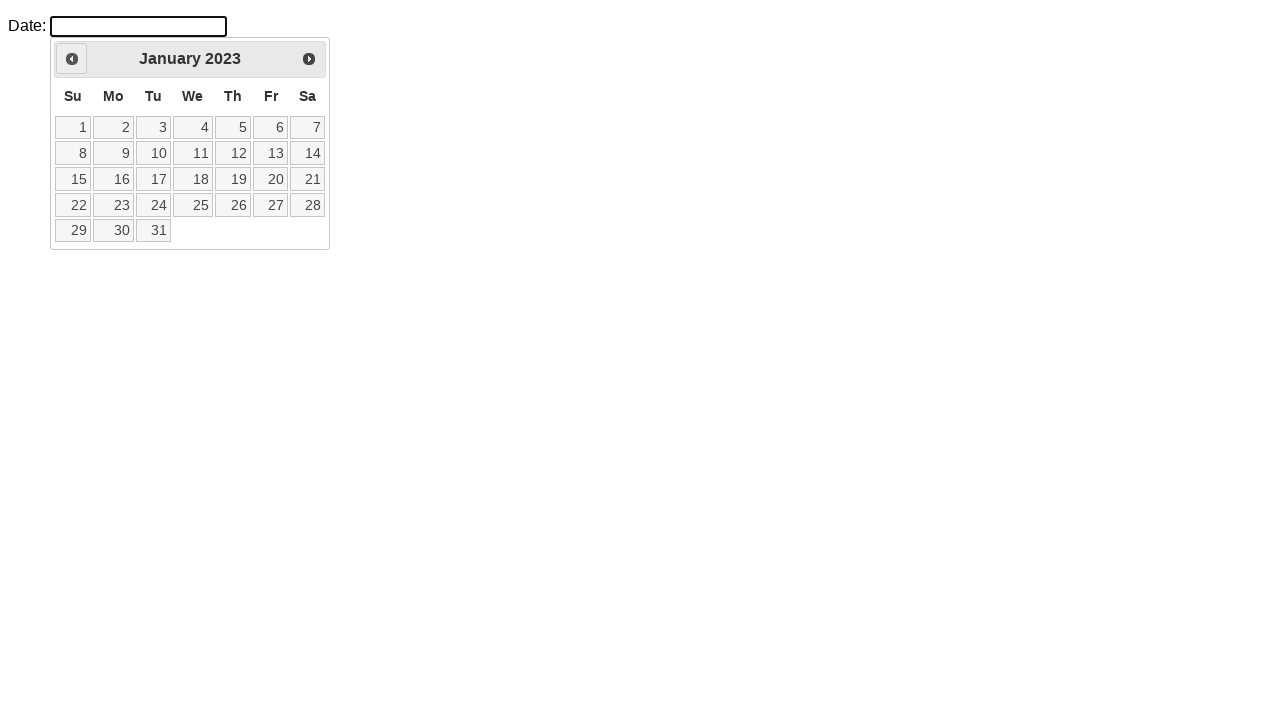

Waited for calendar to update
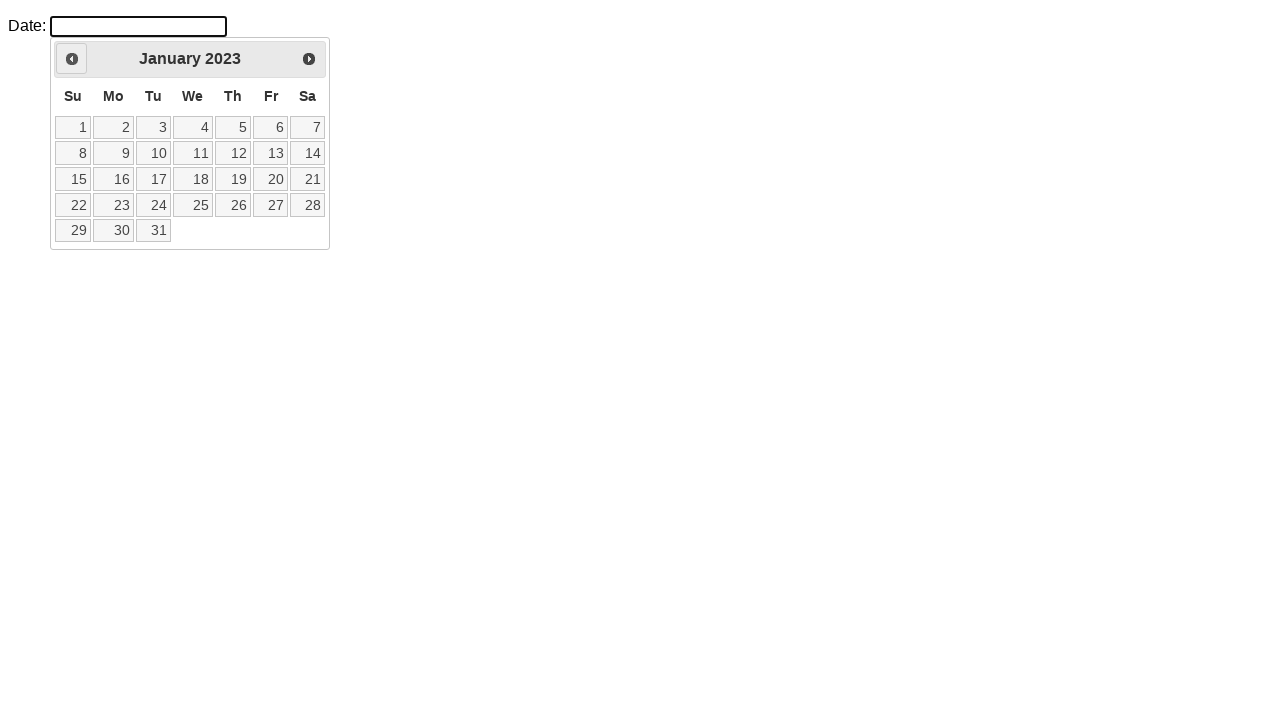

Clicked previous month button to navigate backwards from January 2023 at (72, 59) on a.ui-datepicker-prev
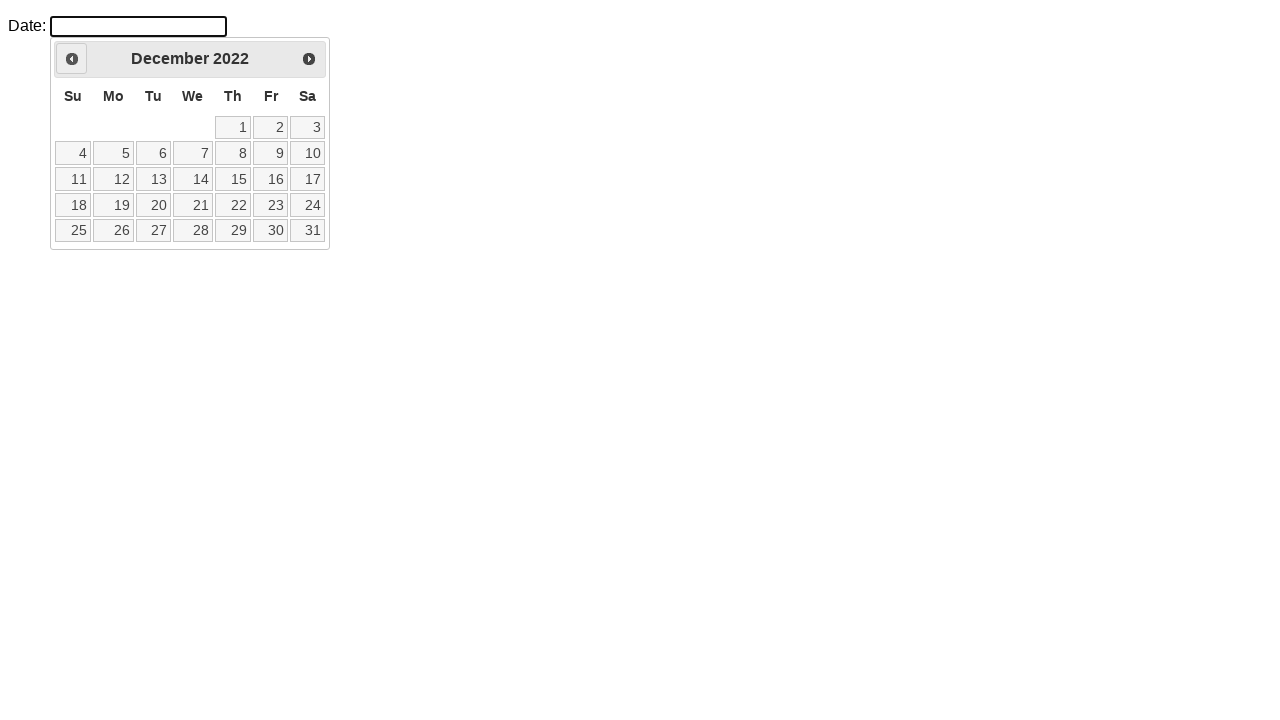

Waited for calendar to update
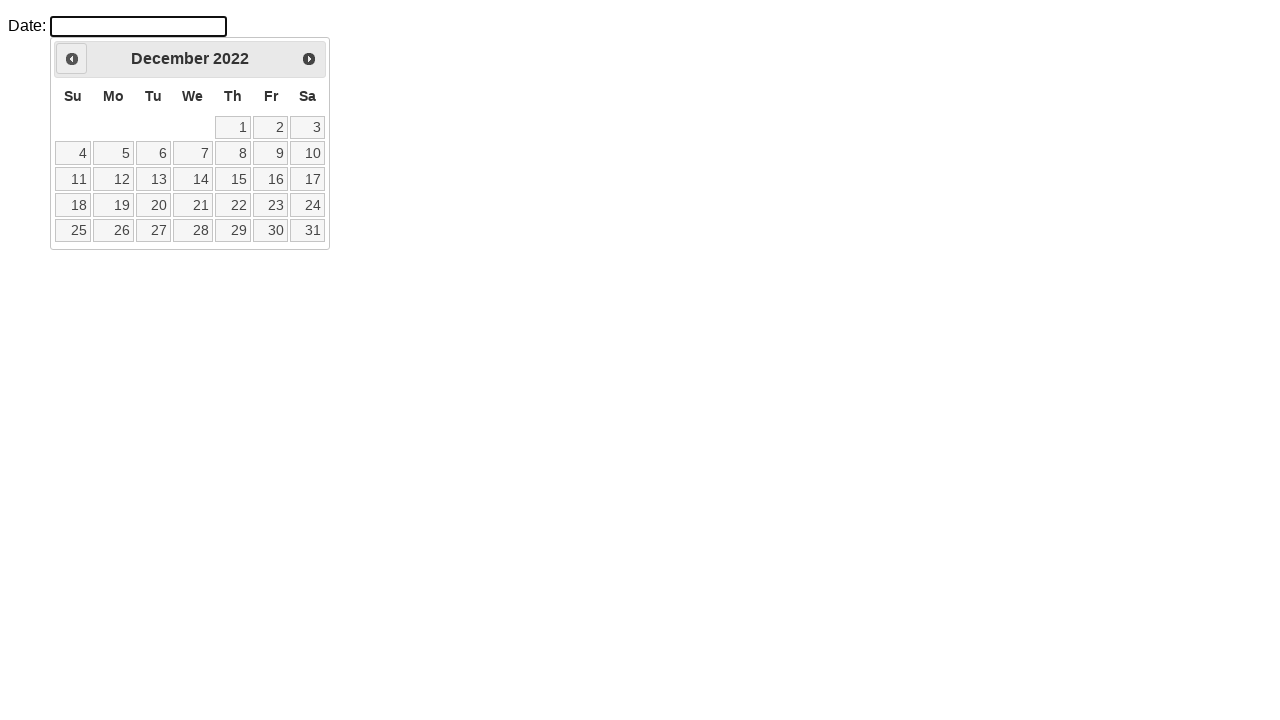

Clicked previous month button to navigate backwards from December 2022 at (72, 59) on a.ui-datepicker-prev
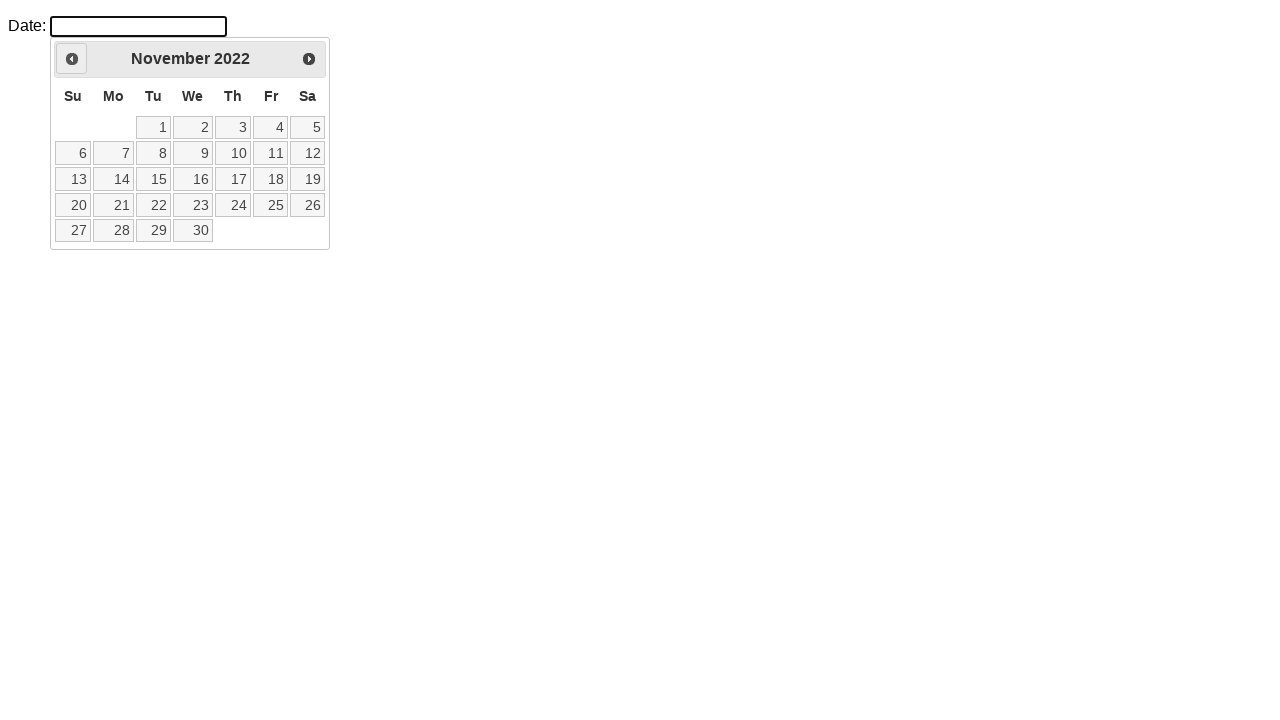

Waited for calendar to update
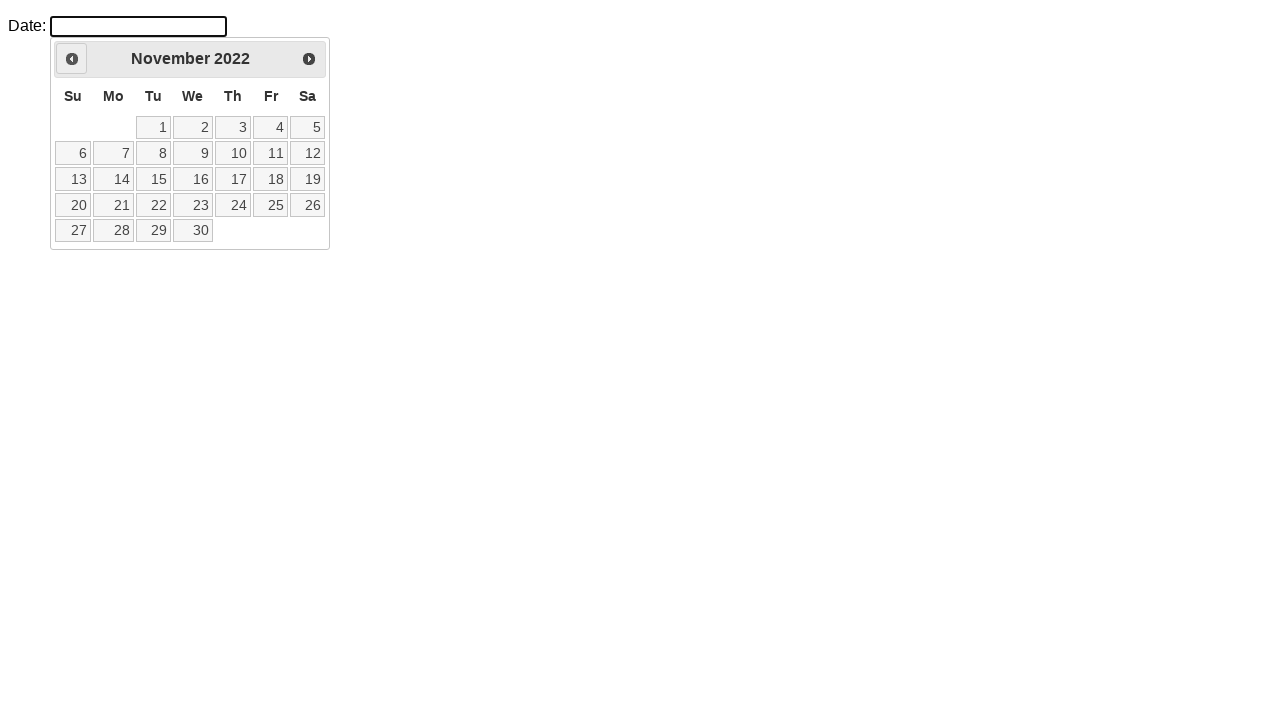

Clicked previous month button to navigate backwards from November 2022 at (72, 59) on a.ui-datepicker-prev
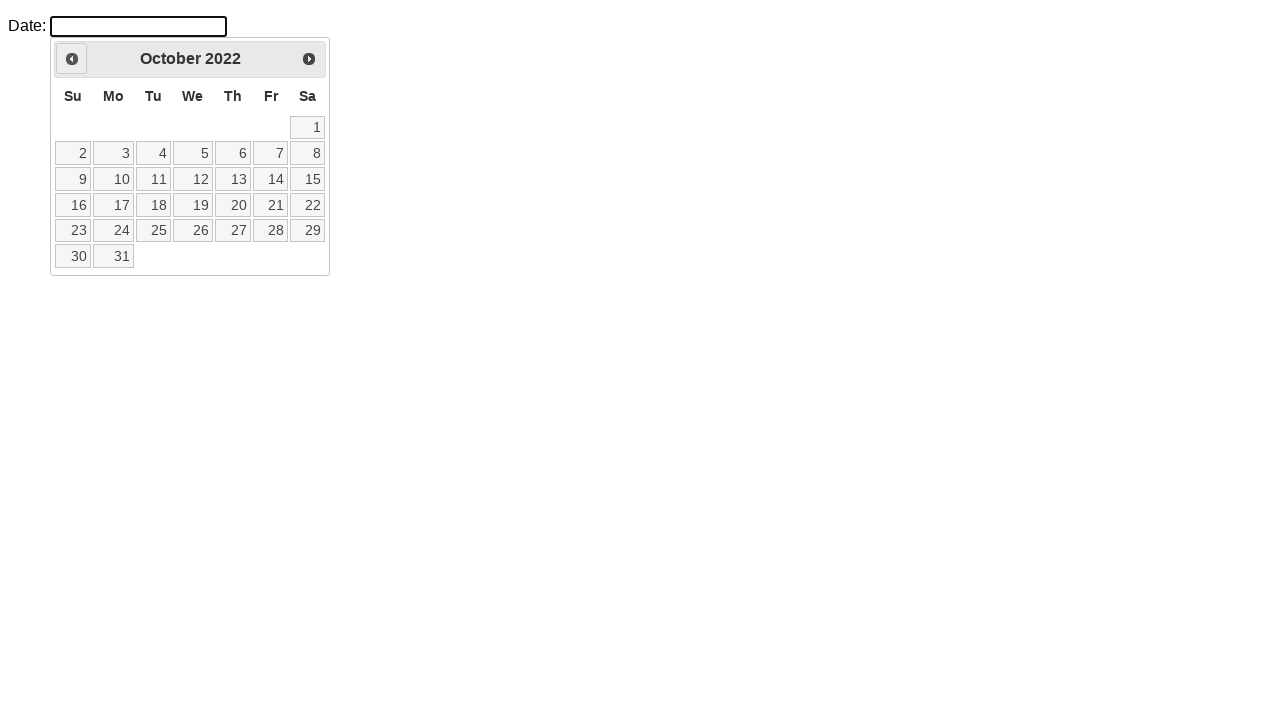

Waited for calendar to update
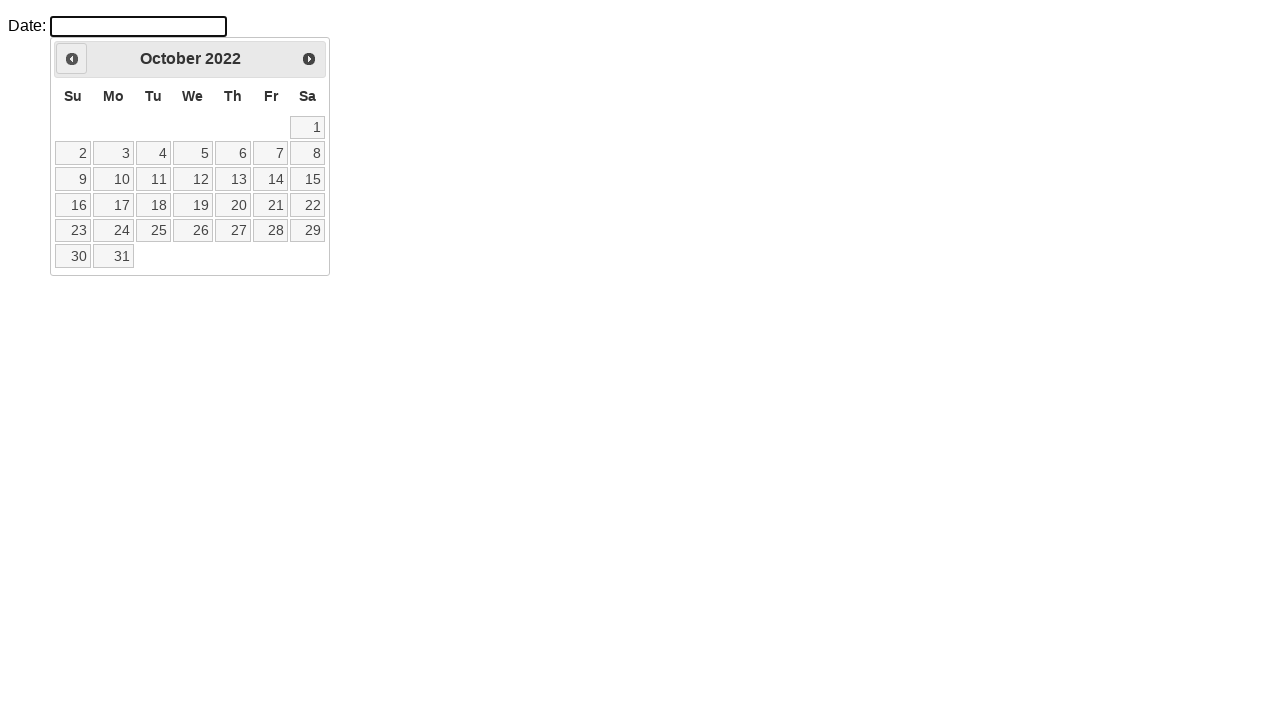

Clicked previous month button to navigate backwards from October 2022 at (72, 59) on a.ui-datepicker-prev
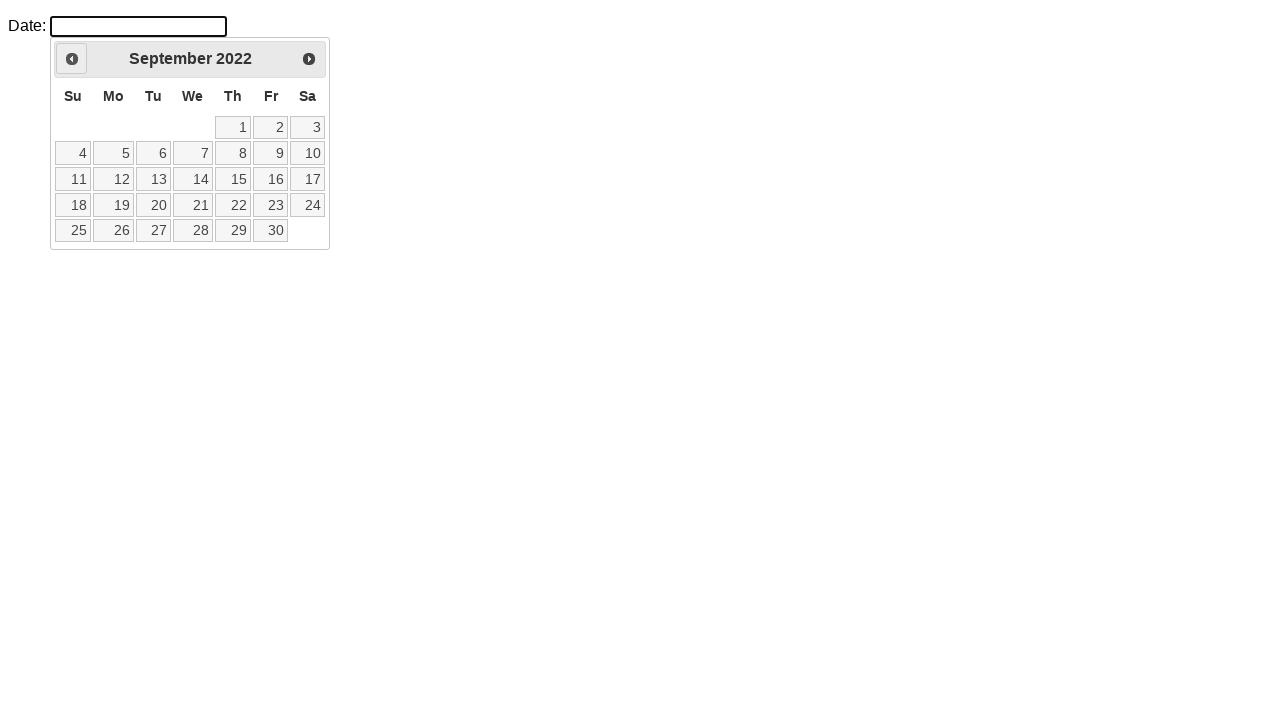

Waited for calendar to update
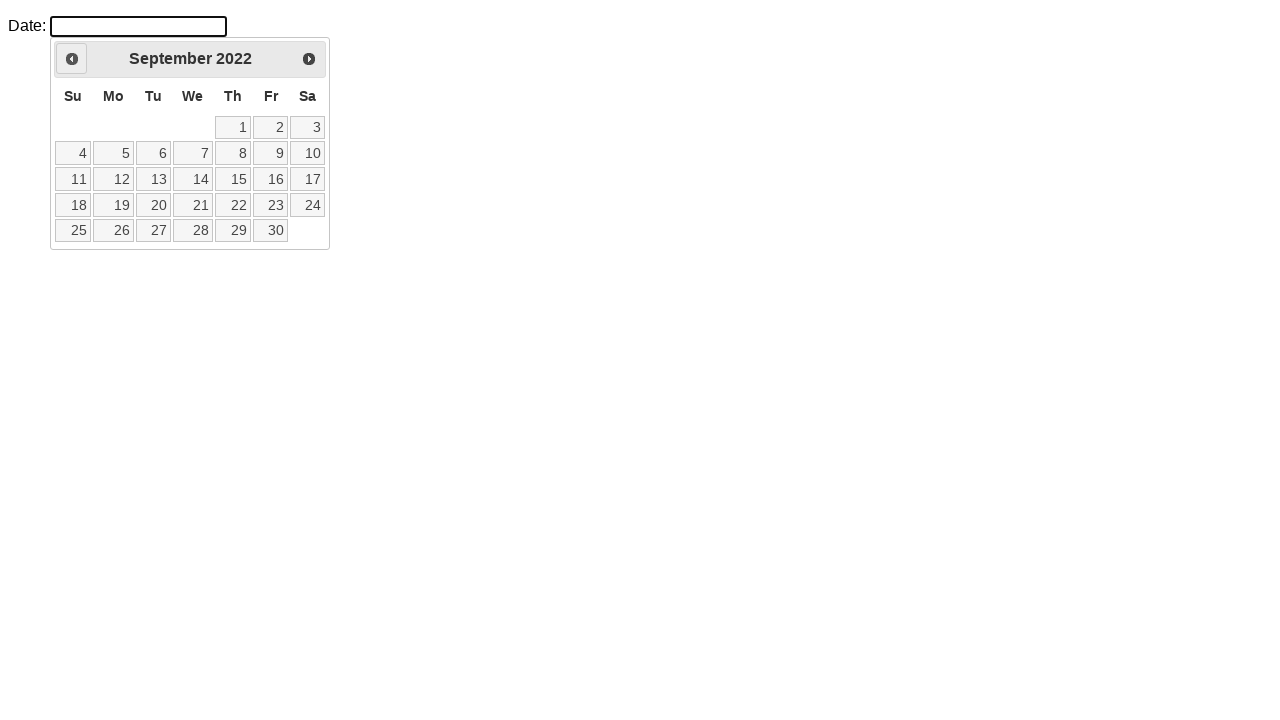

Clicked previous month button to navigate backwards from September 2022 at (72, 59) on a.ui-datepicker-prev
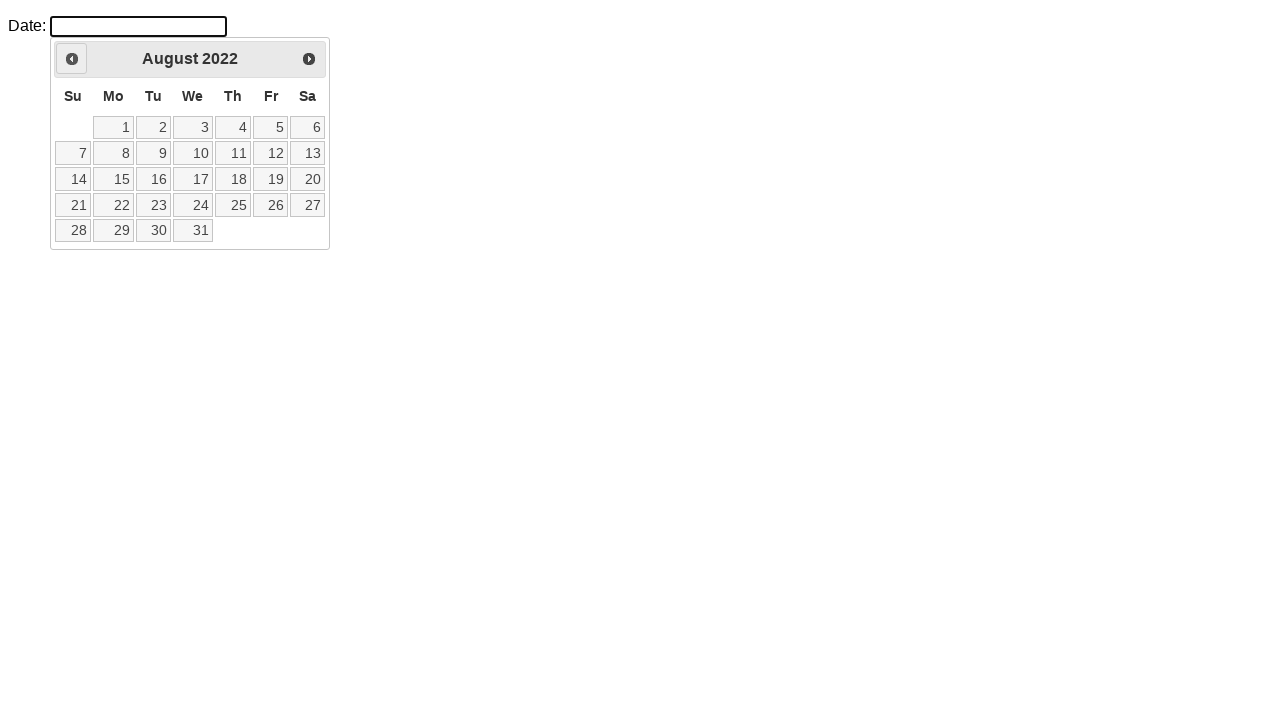

Waited for calendar to update
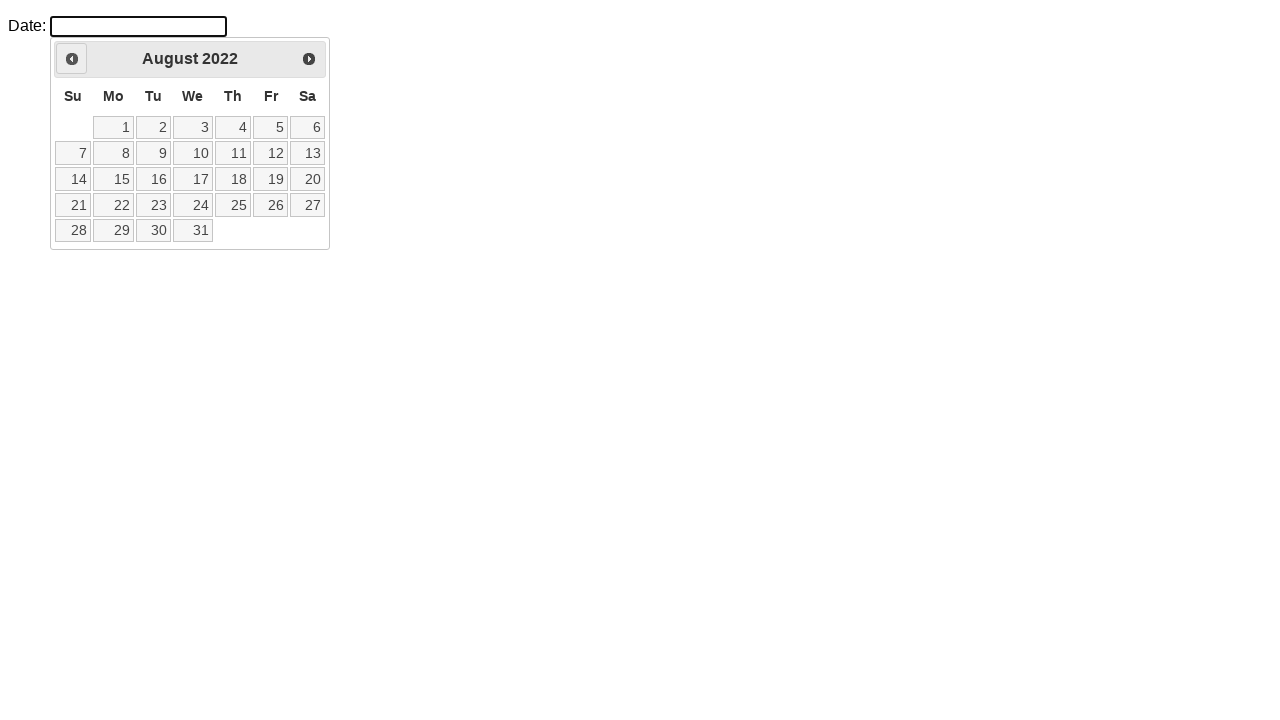

Clicked previous month button to navigate backwards from August 2022 at (72, 59) on a.ui-datepicker-prev
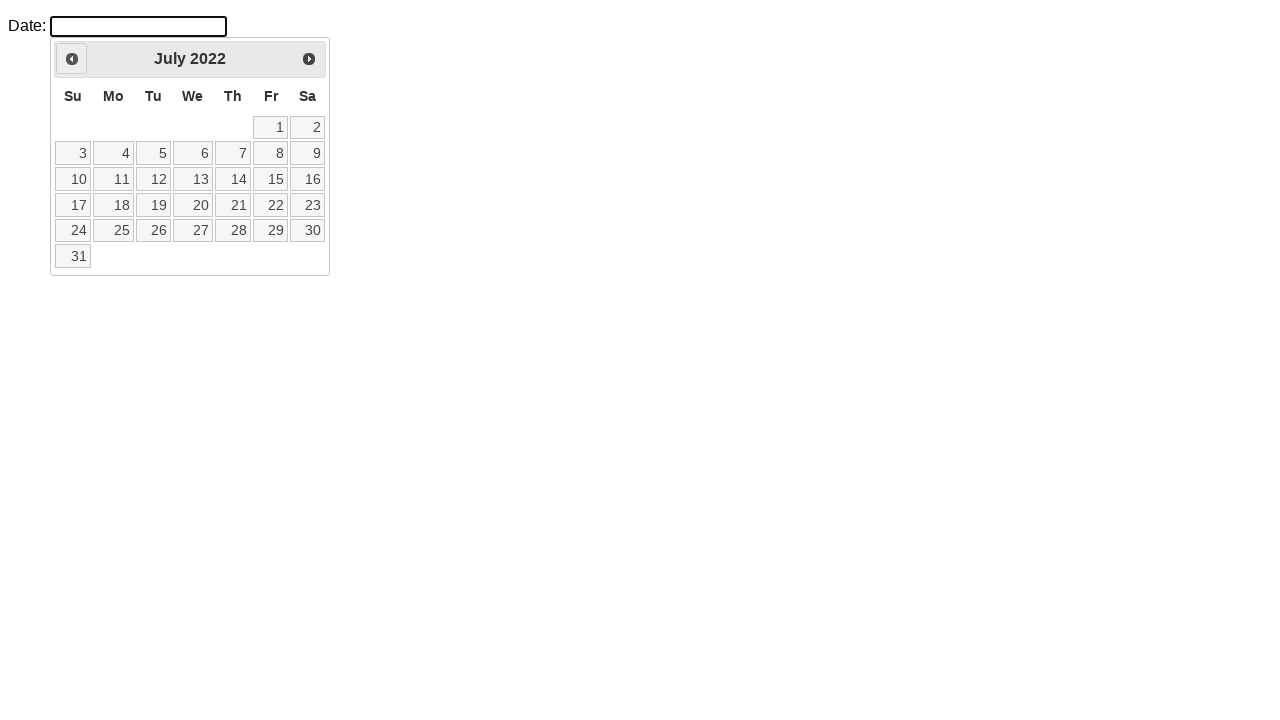

Waited for calendar to update
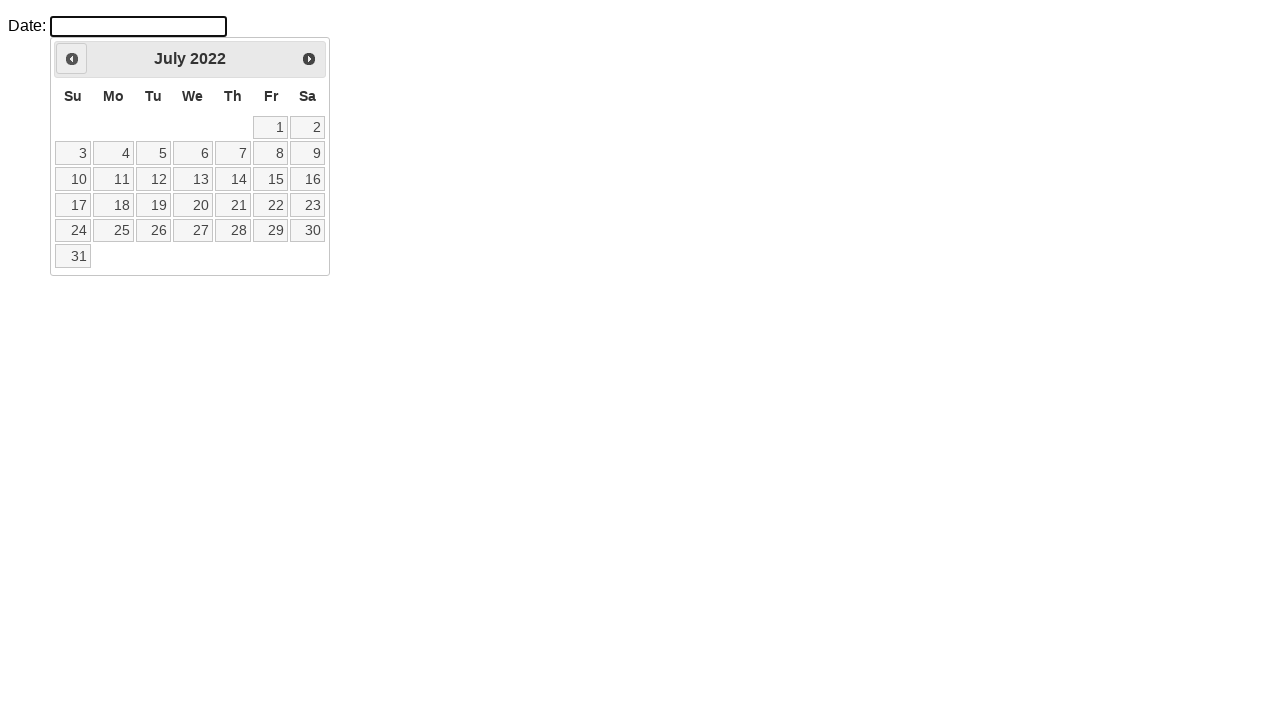

Clicked previous month button to navigate backwards from July 2022 at (72, 59) on a.ui-datepicker-prev
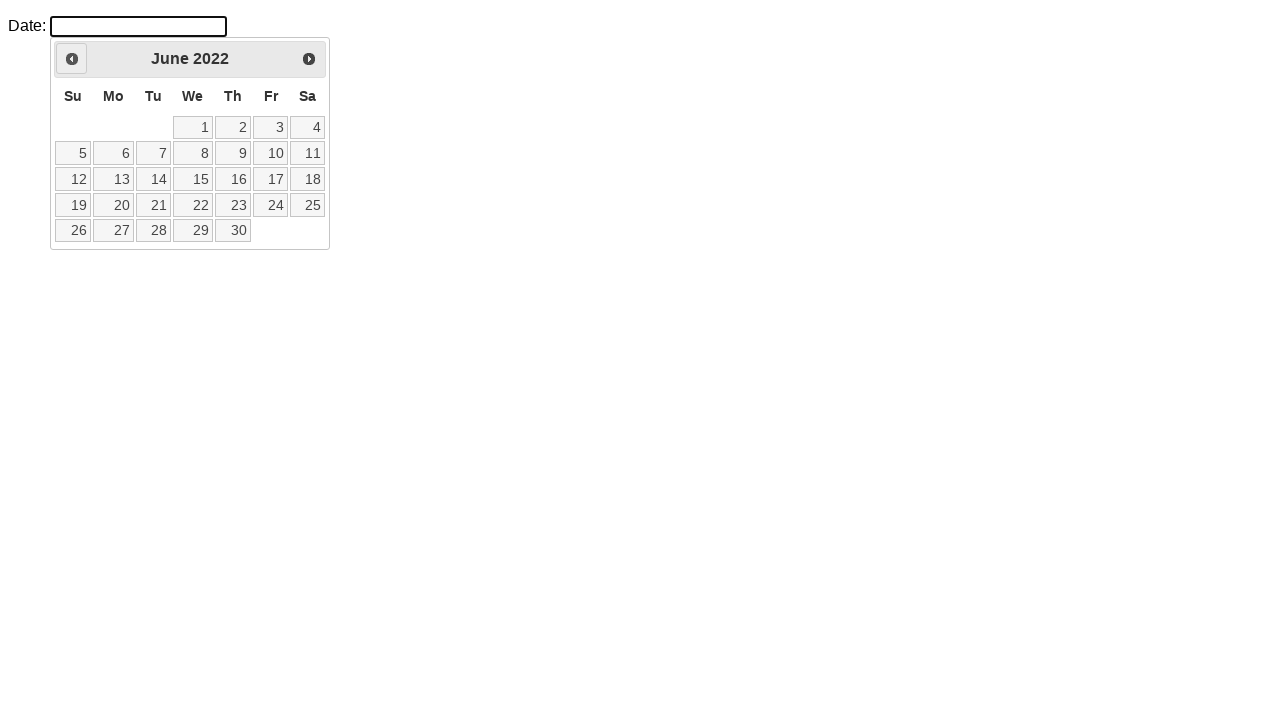

Waited for calendar to update
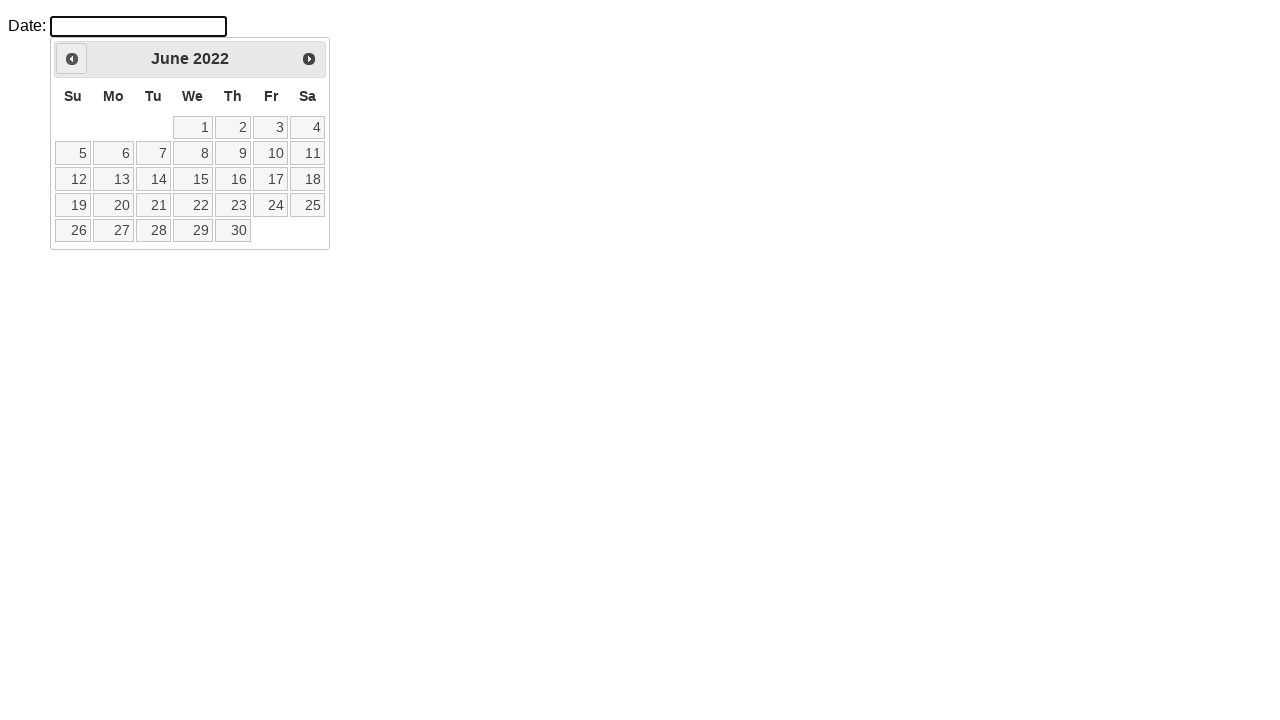

Clicked previous month button to navigate backwards from June 2022 at (72, 59) on a.ui-datepicker-prev
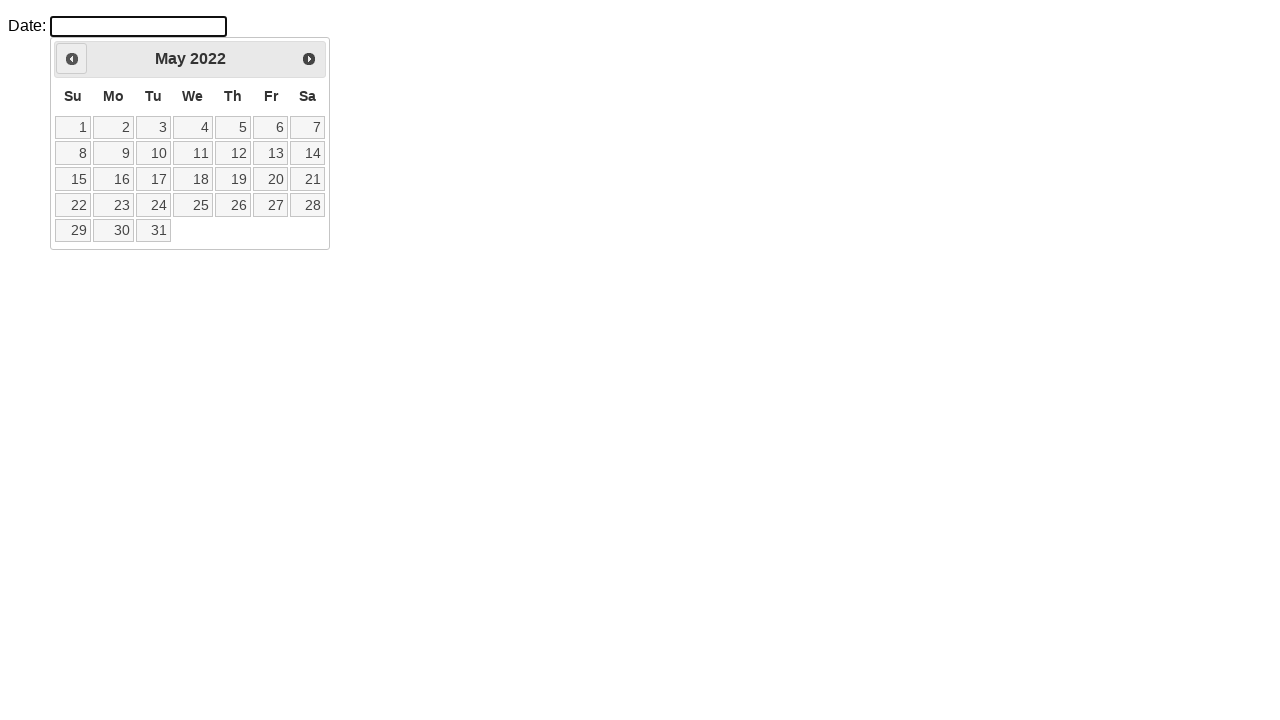

Waited for calendar to update
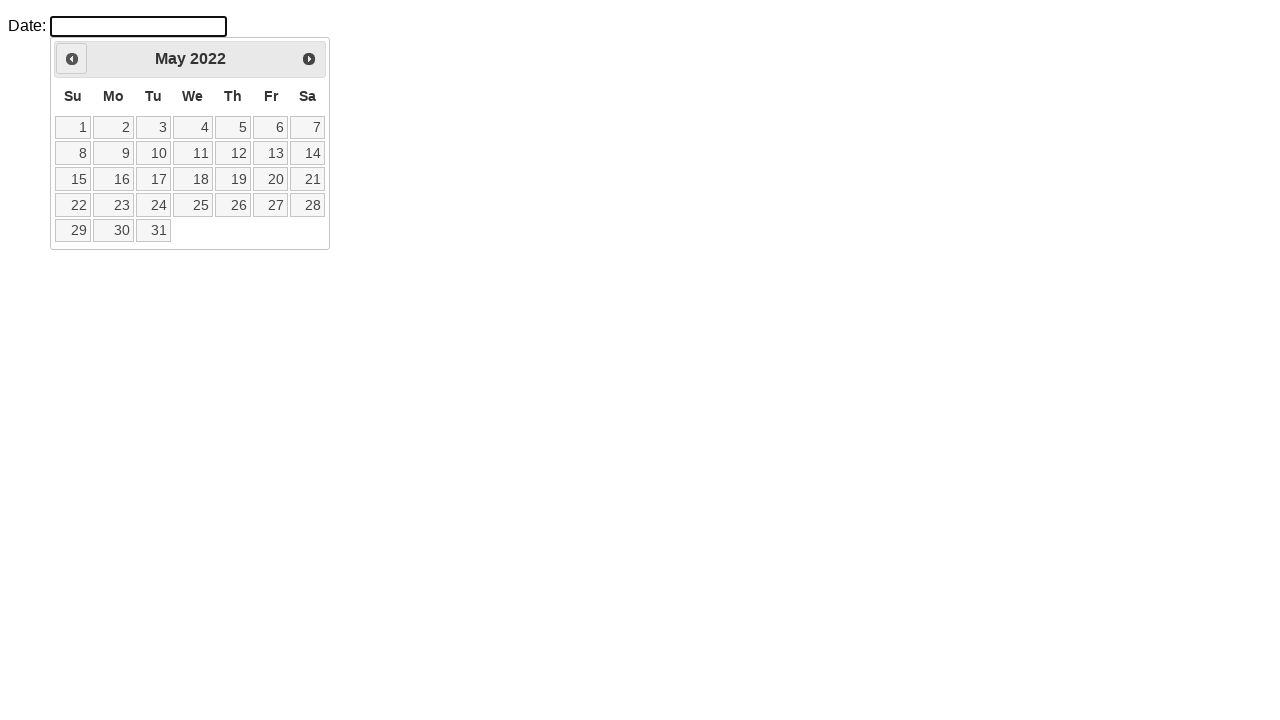

Clicked previous month button to navigate backwards from May 2022 at (72, 59) on a.ui-datepicker-prev
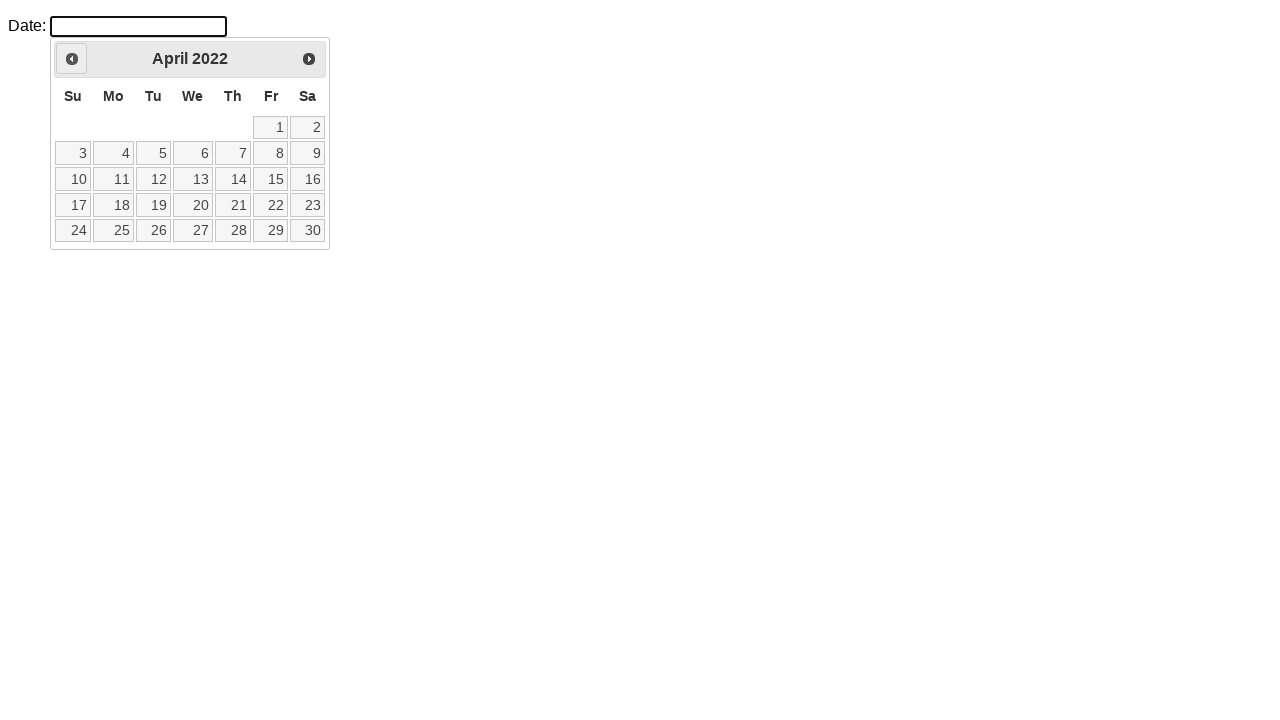

Waited for calendar to update
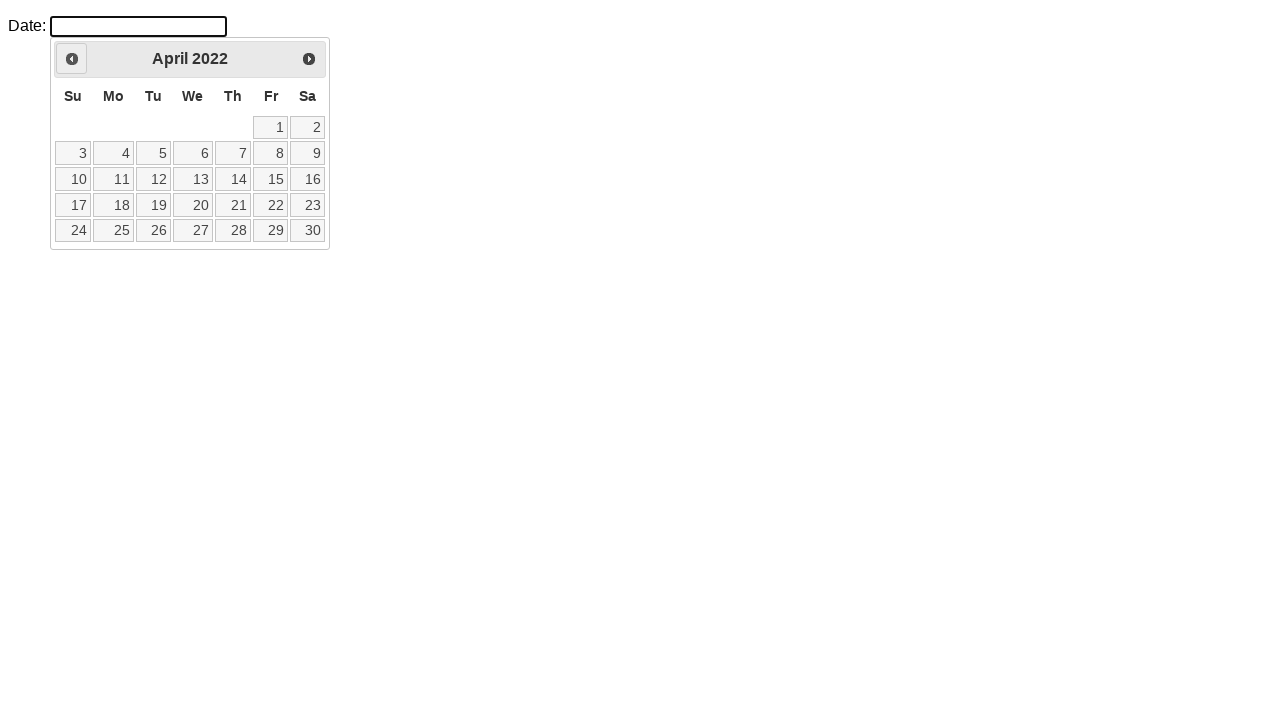

Clicked previous month button to navigate backwards from April 2022 at (72, 59) on a.ui-datepicker-prev
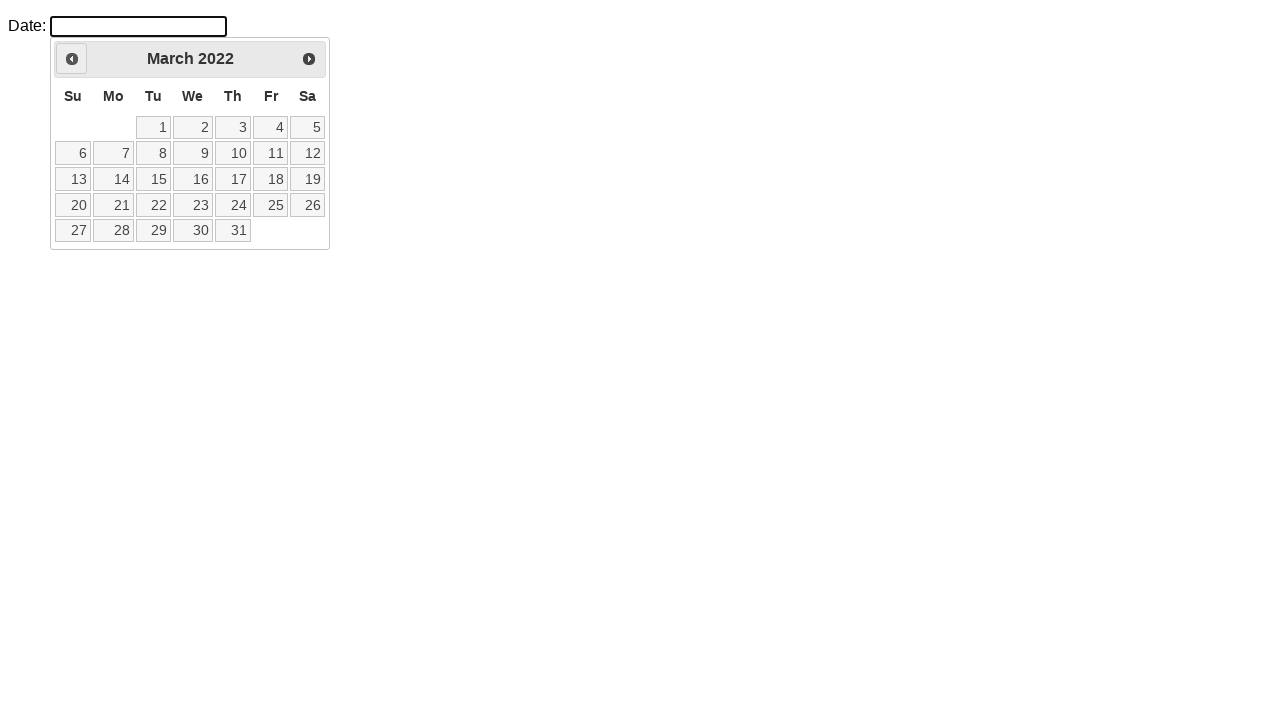

Waited for calendar to update
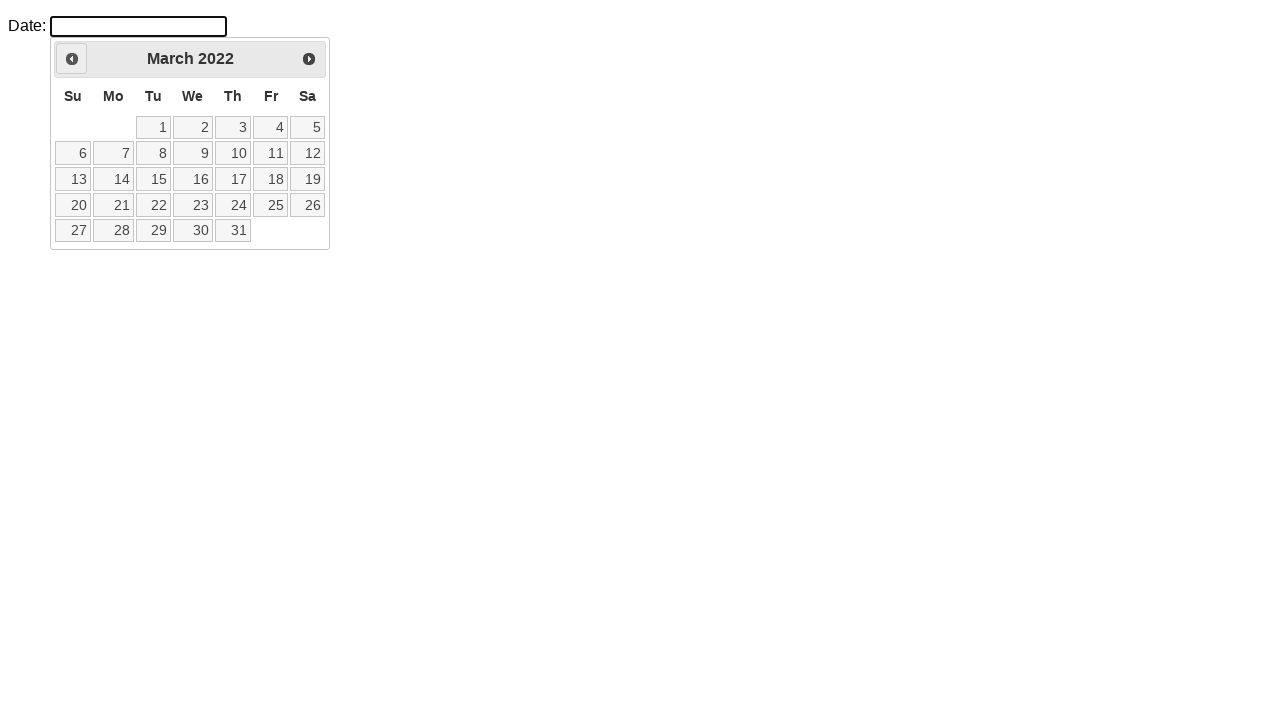

Clicked previous month button to navigate backwards from March 2022 at (72, 59) on a.ui-datepicker-prev
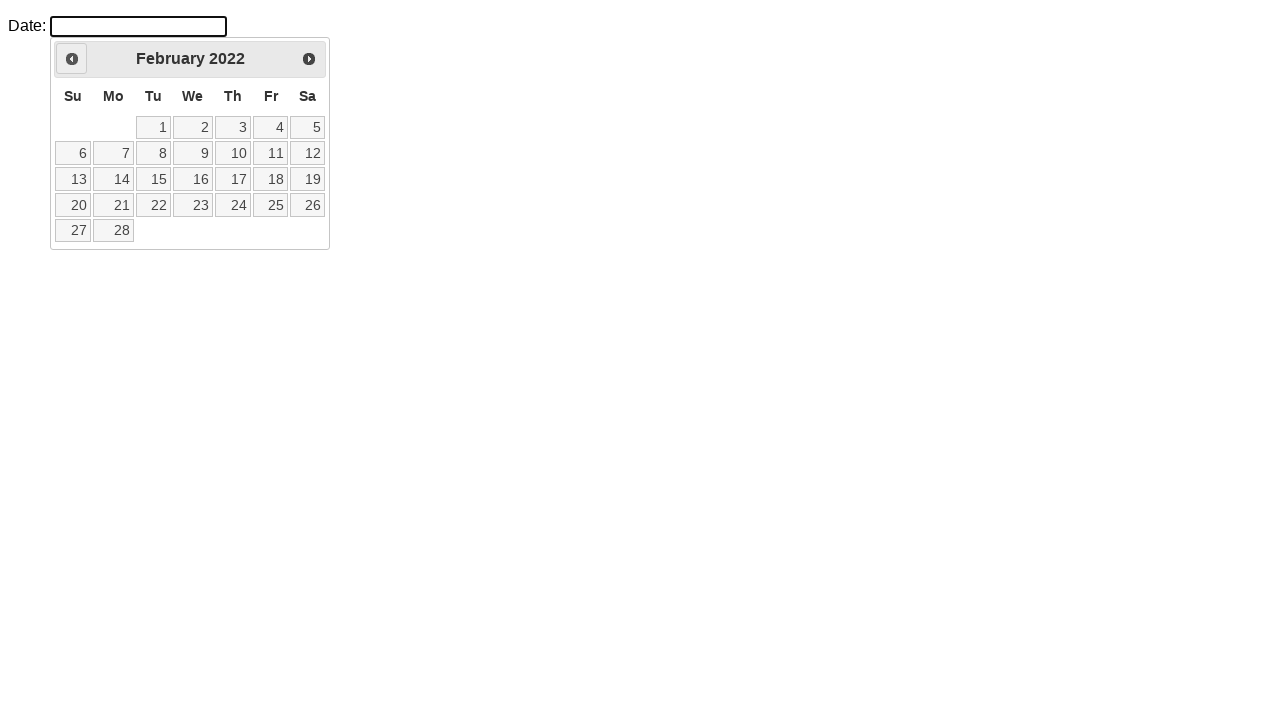

Waited for calendar to update
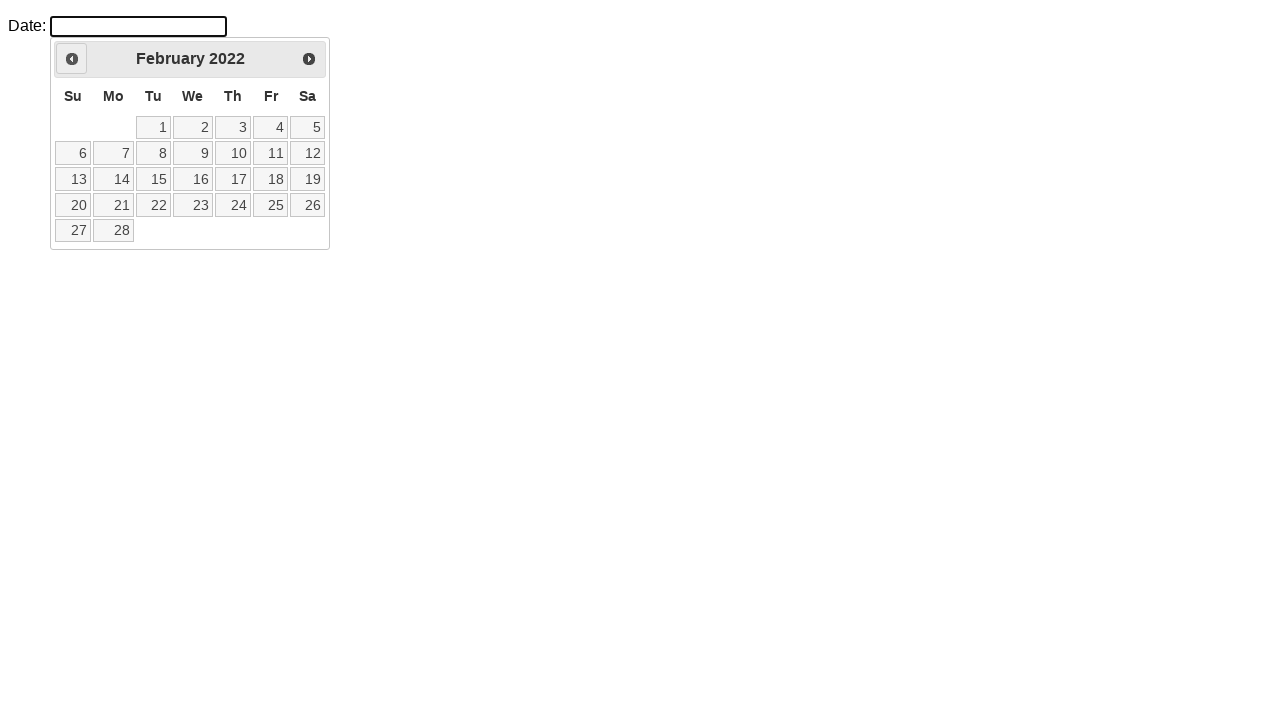

Clicked previous month button to navigate backwards from February 2022 at (72, 59) on a.ui-datepicker-prev
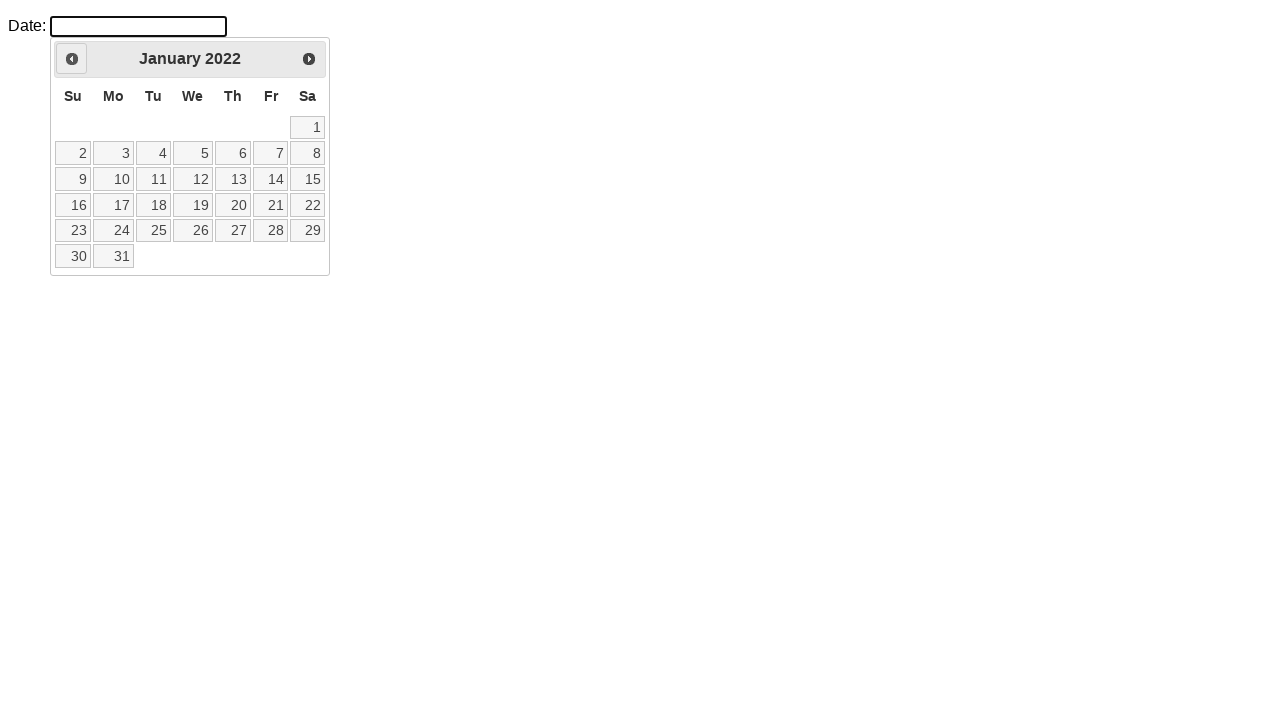

Waited for calendar to update
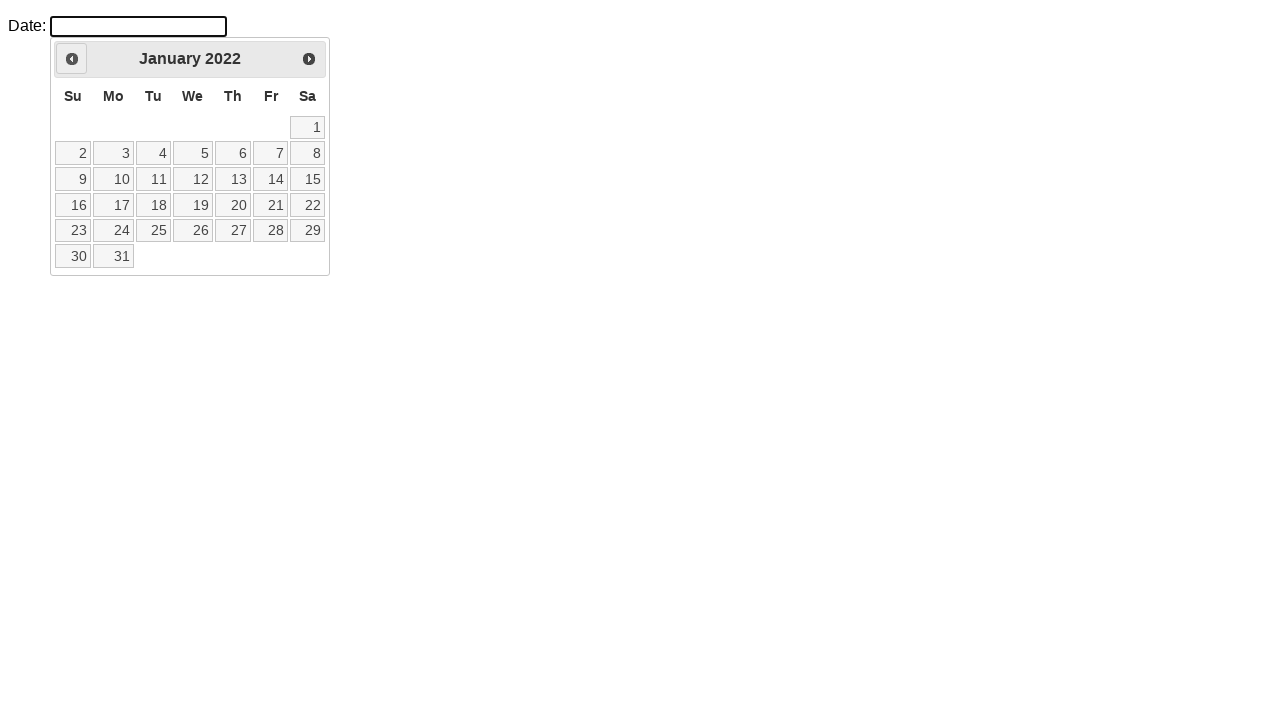

Clicked previous month button to navigate backwards from January 2022 at (72, 59) on a.ui-datepicker-prev
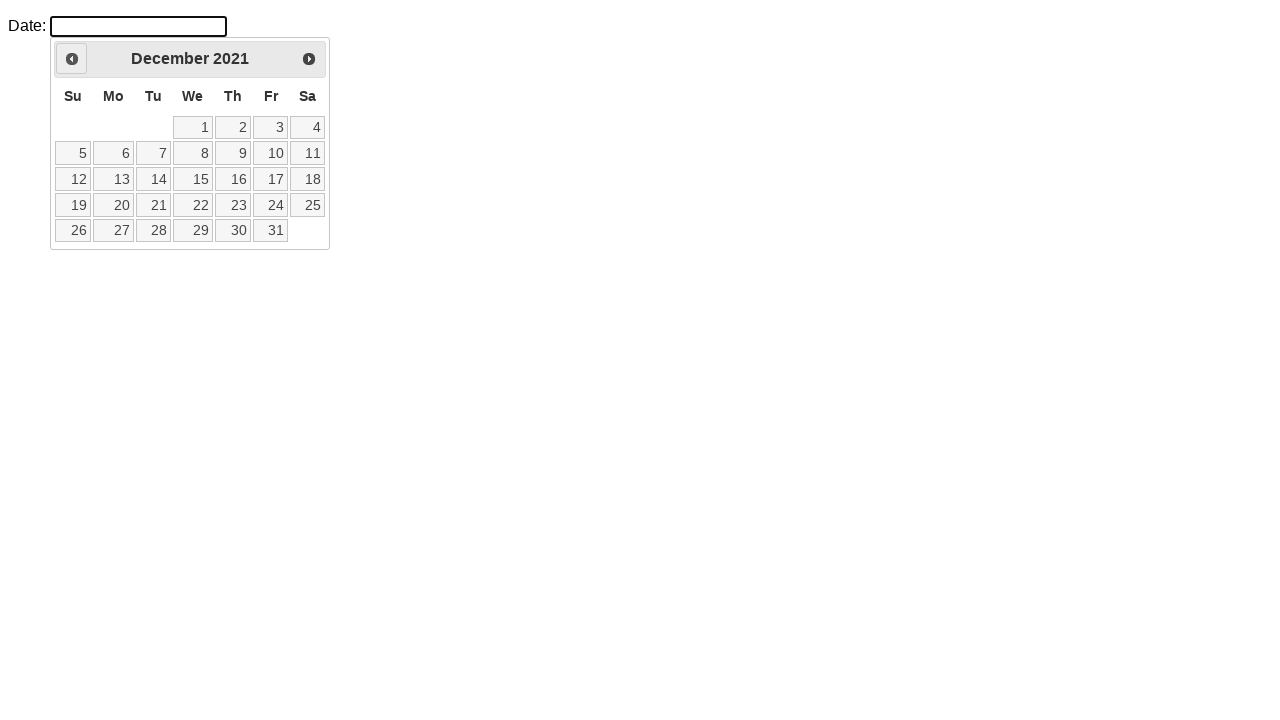

Waited for calendar to update
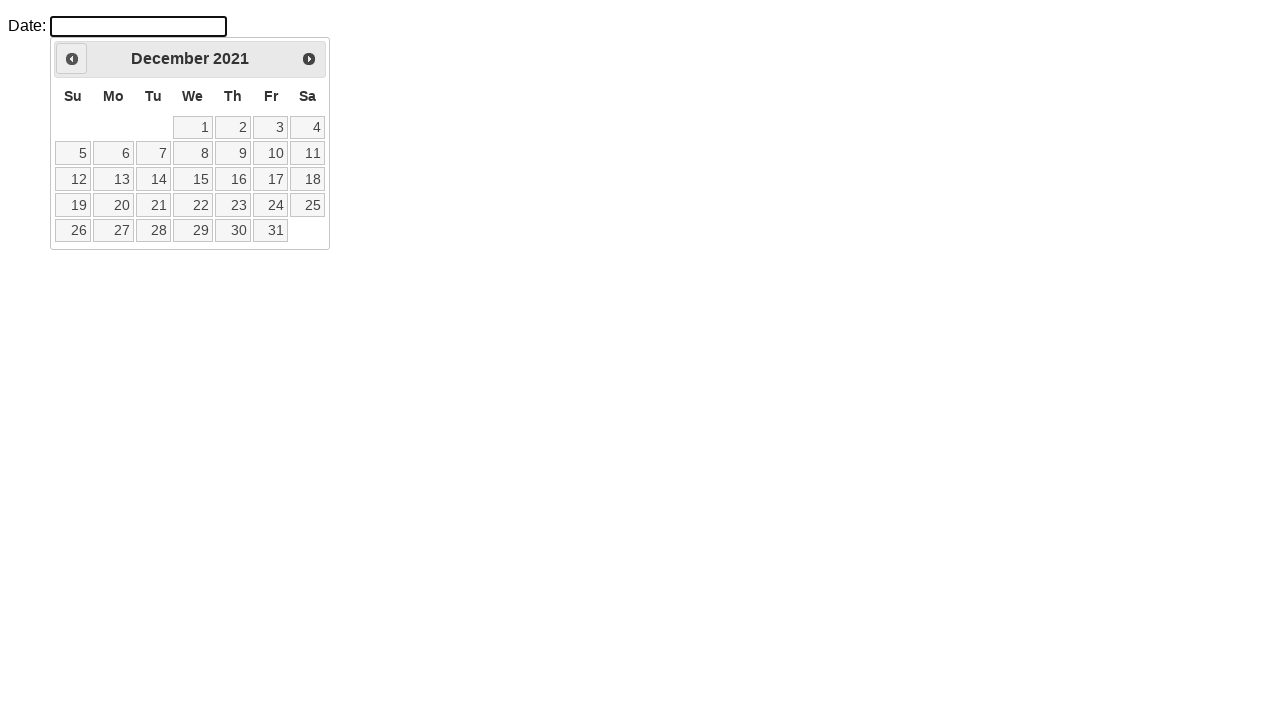

Clicked previous month button to navigate backwards from December 2021 at (72, 59) on a.ui-datepicker-prev
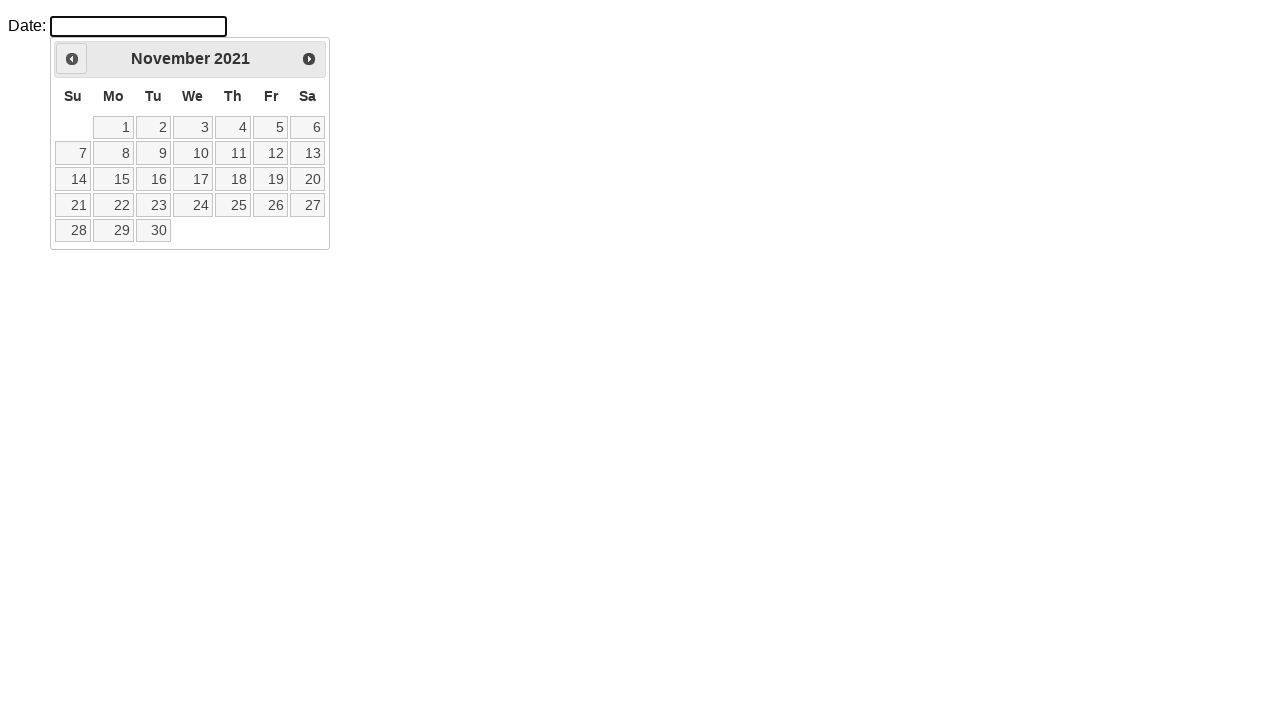

Waited for calendar to update
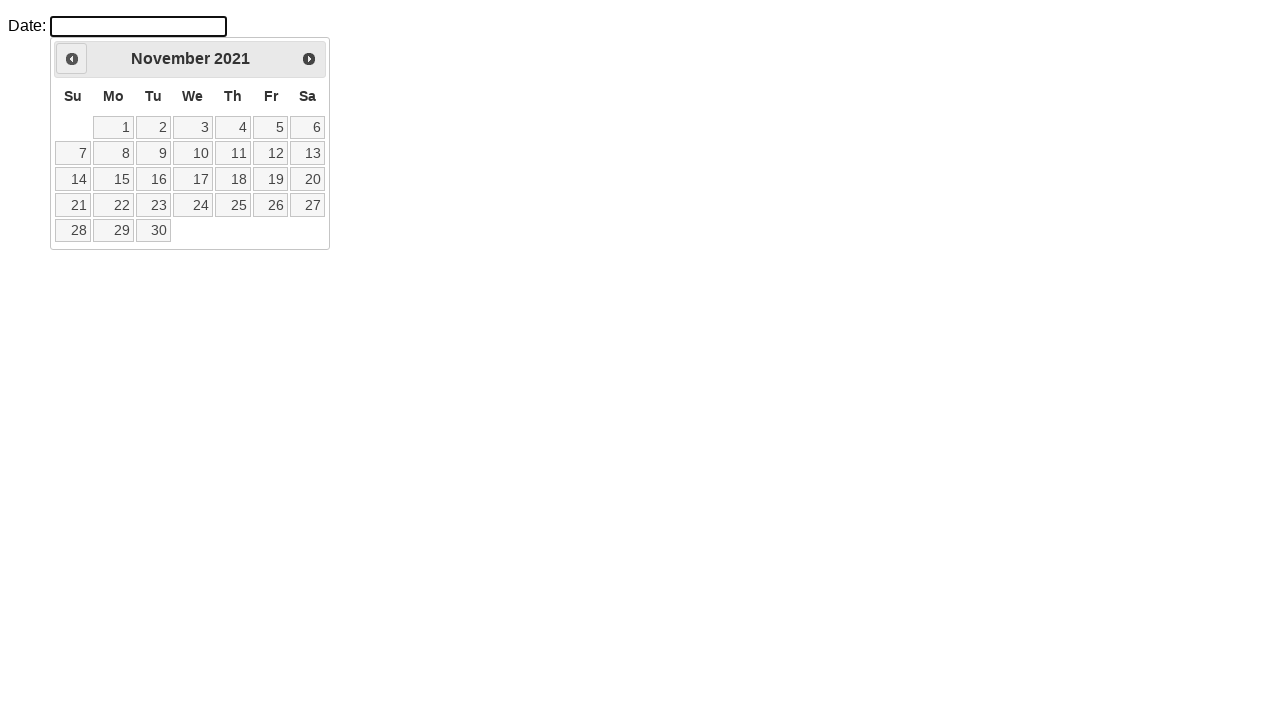

Clicked previous month button to navigate backwards from November 2021 at (72, 59) on a.ui-datepicker-prev
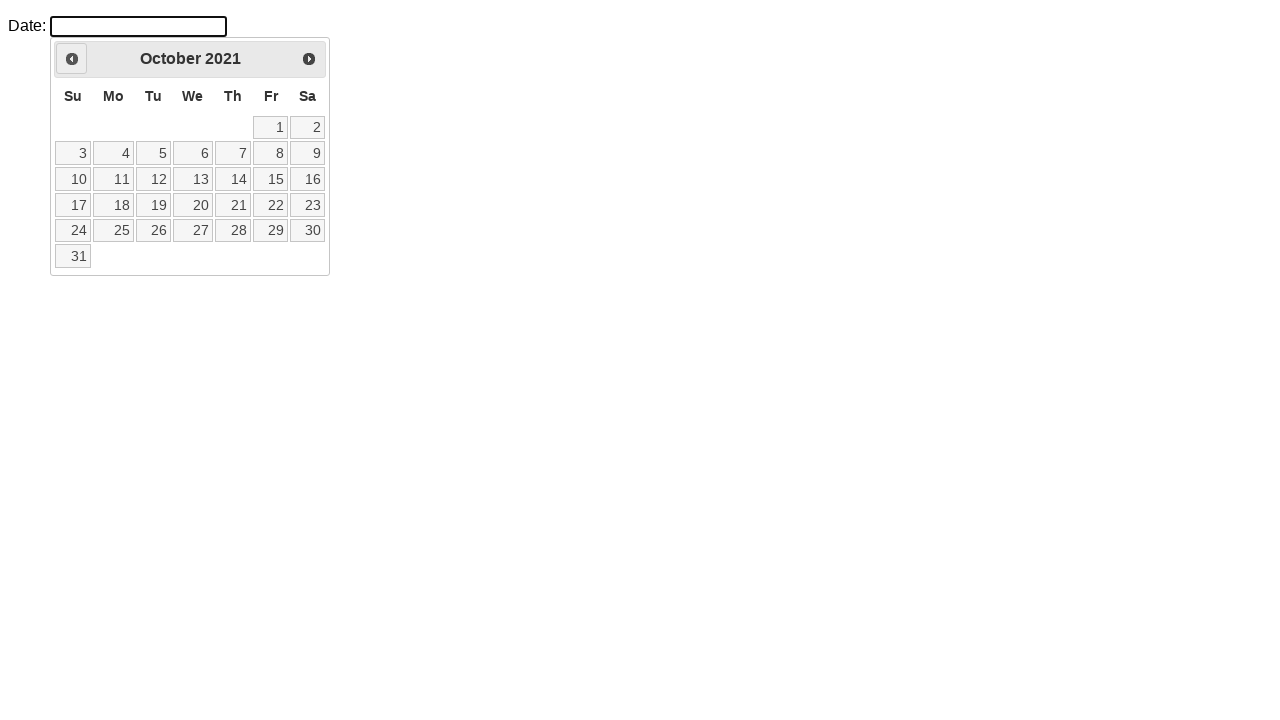

Waited for calendar to update
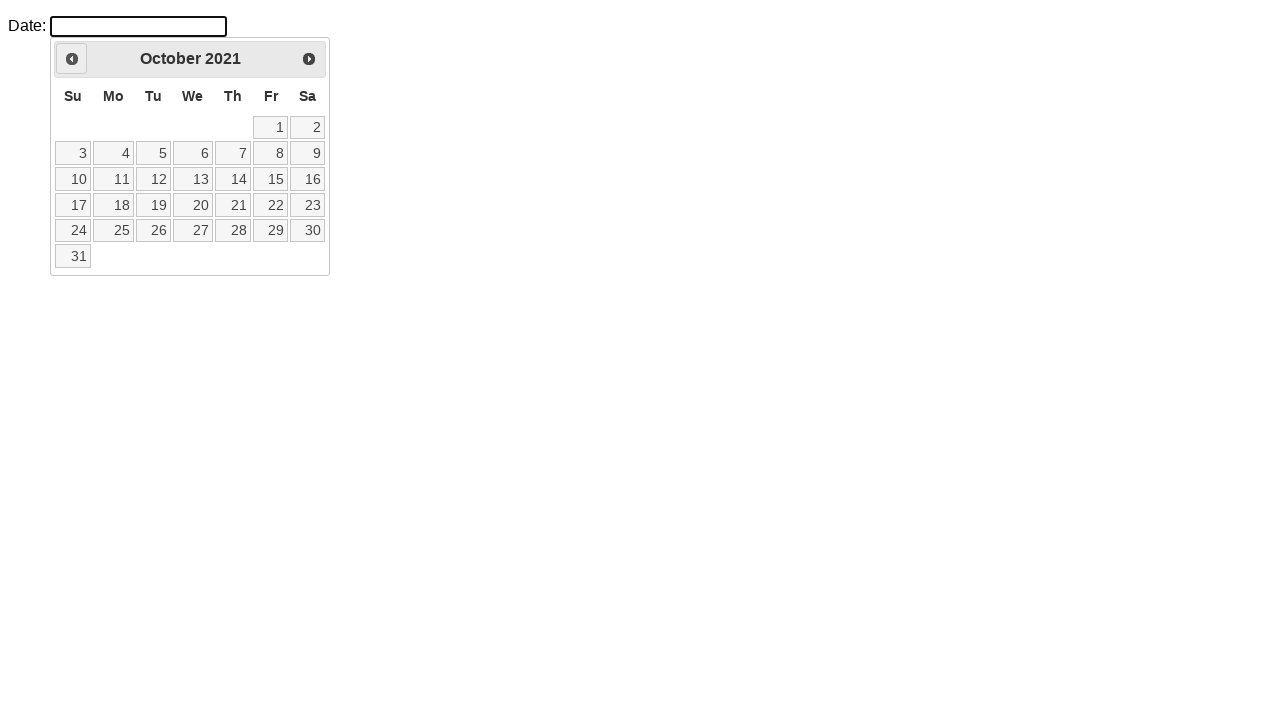

Clicked previous month button to navigate backwards from October 2021 at (72, 59) on a.ui-datepicker-prev
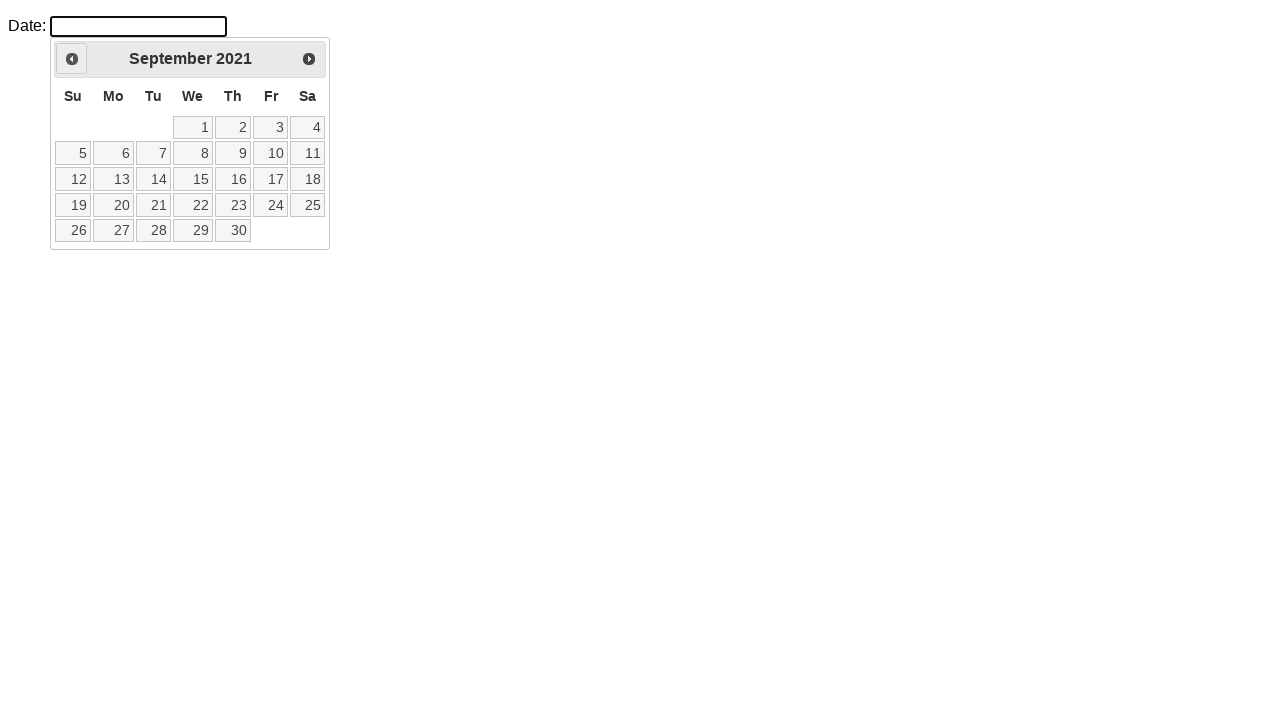

Waited for calendar to update
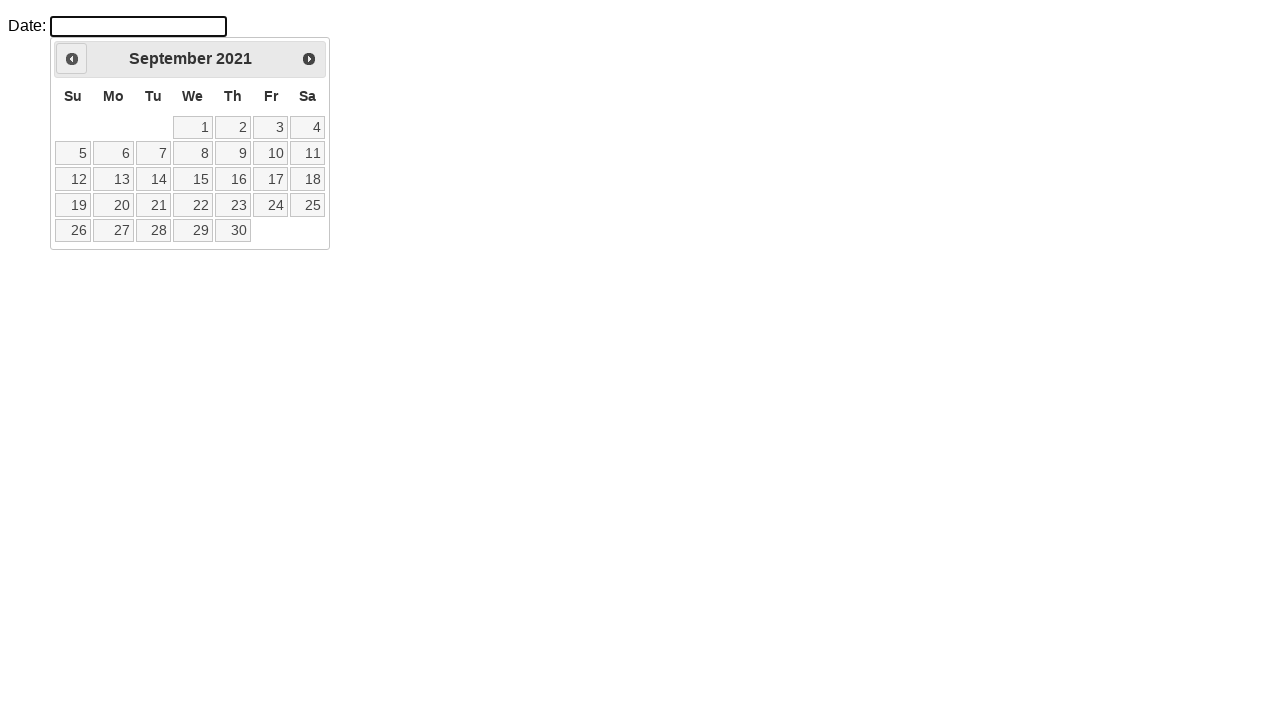

Clicked previous month button to navigate backwards from September 2021 at (72, 59) on a.ui-datepicker-prev
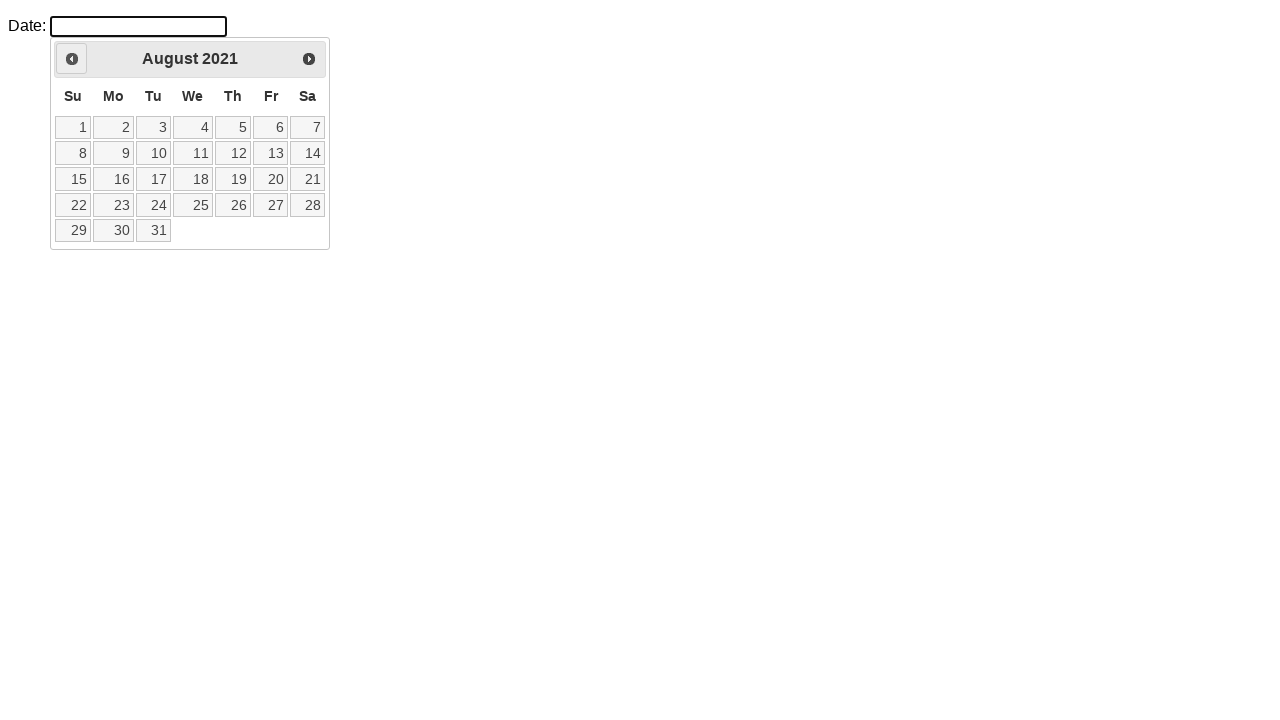

Waited for calendar to update
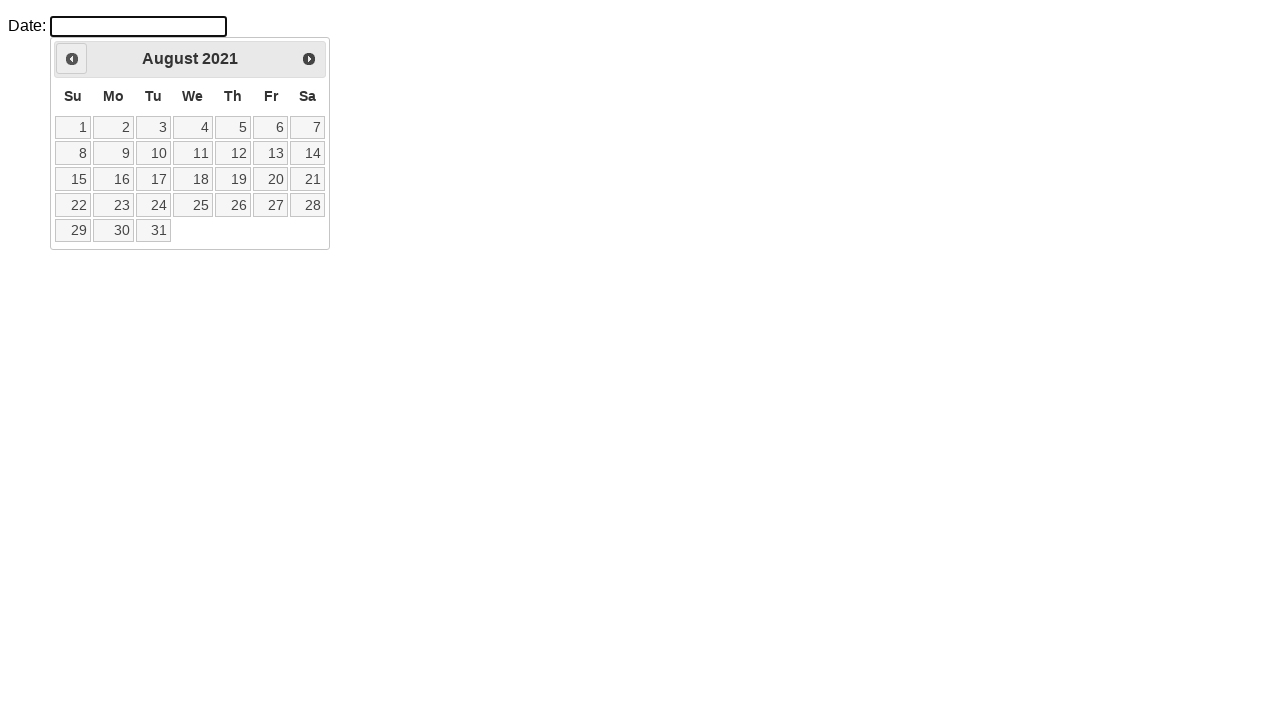

Clicked previous month button to navigate backwards from August 2021 at (72, 59) on a.ui-datepicker-prev
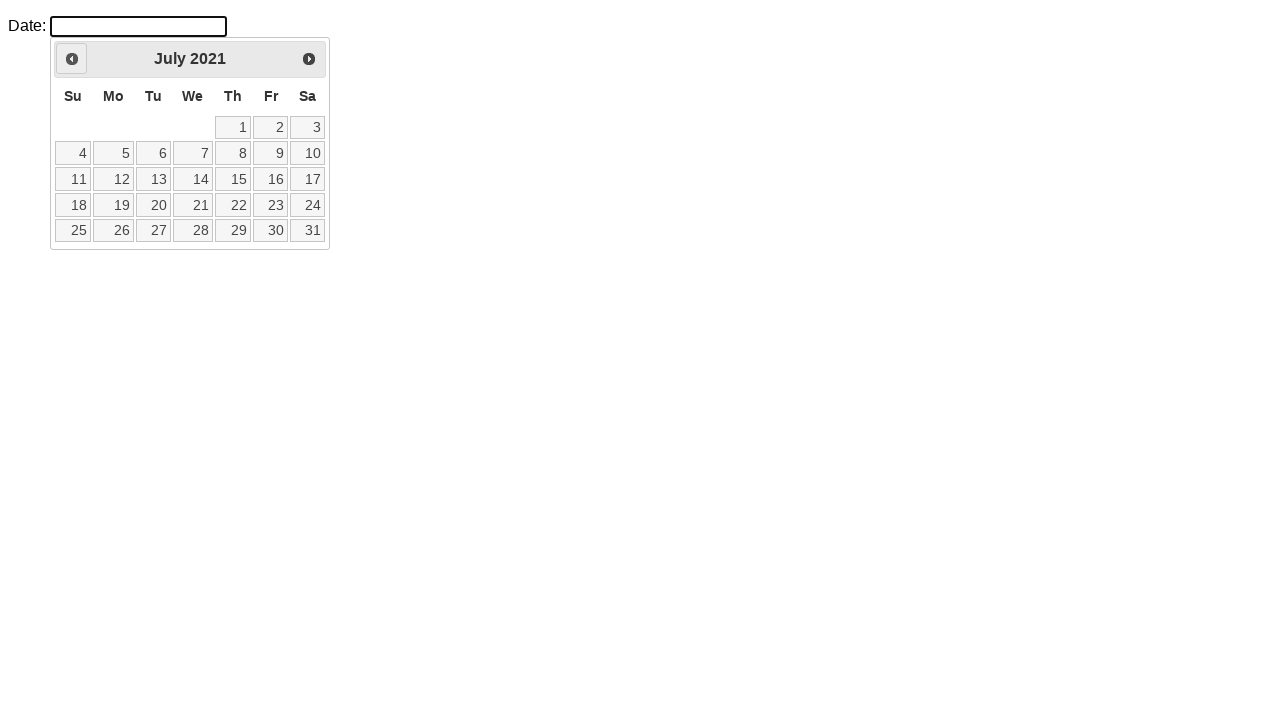

Waited for calendar to update
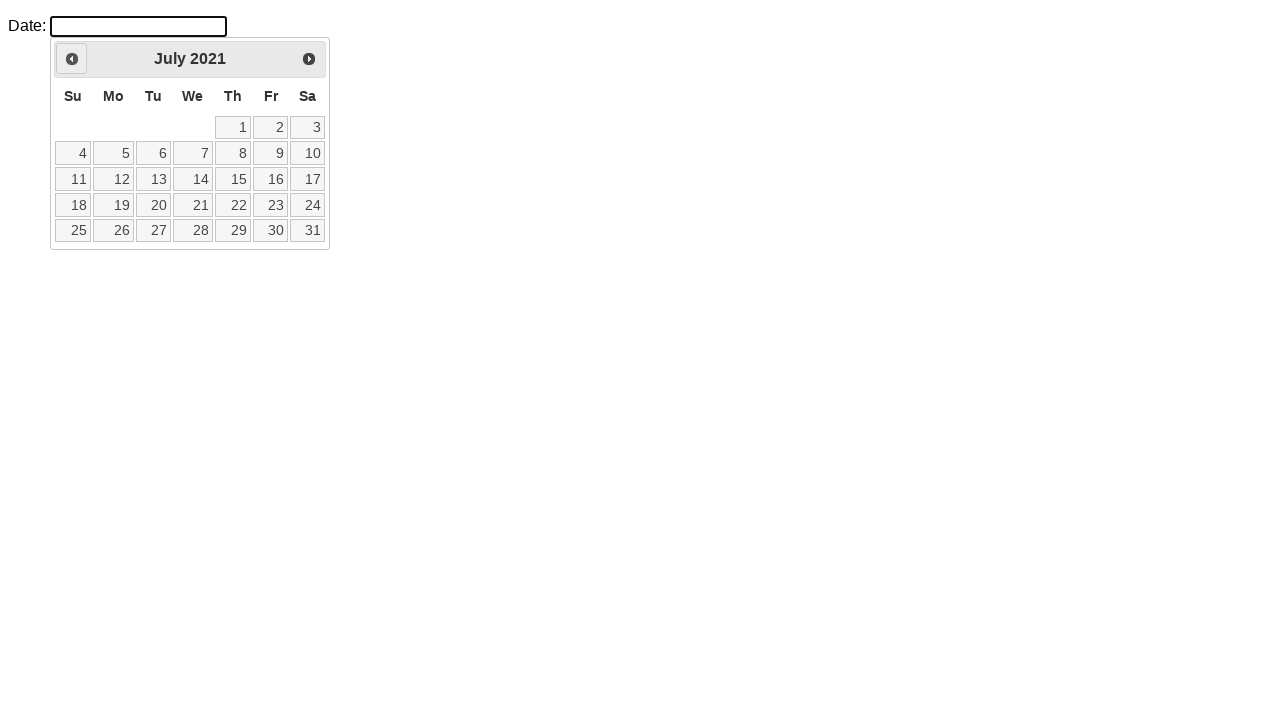

Clicked previous month button to navigate backwards from July 2021 at (72, 59) on a.ui-datepicker-prev
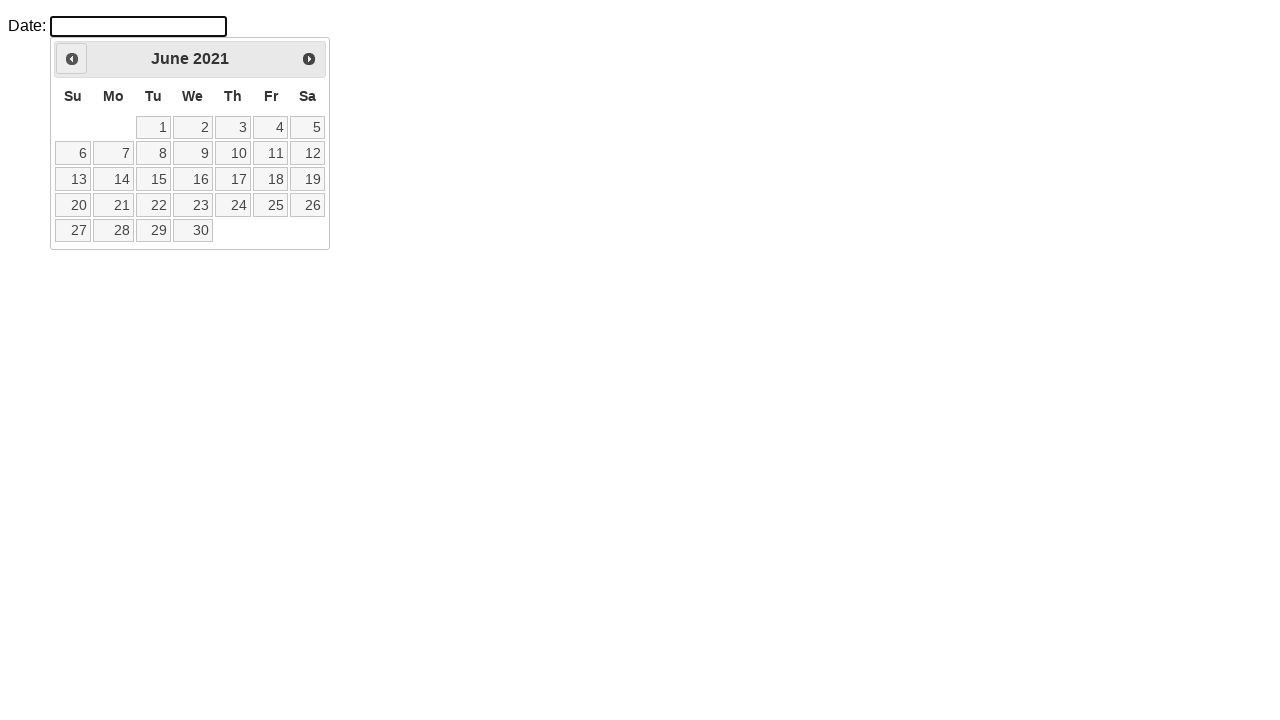

Waited for calendar to update
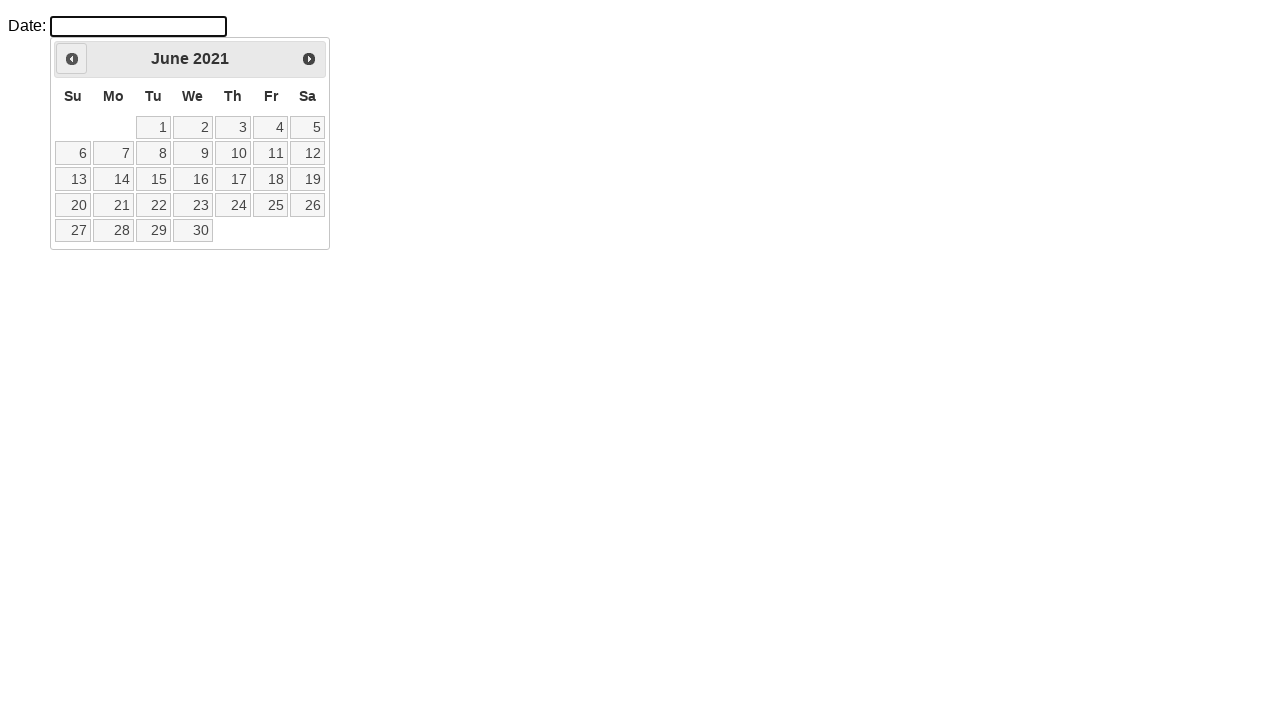

Clicked previous month button to navigate backwards from June 2021 at (72, 59) on a.ui-datepicker-prev
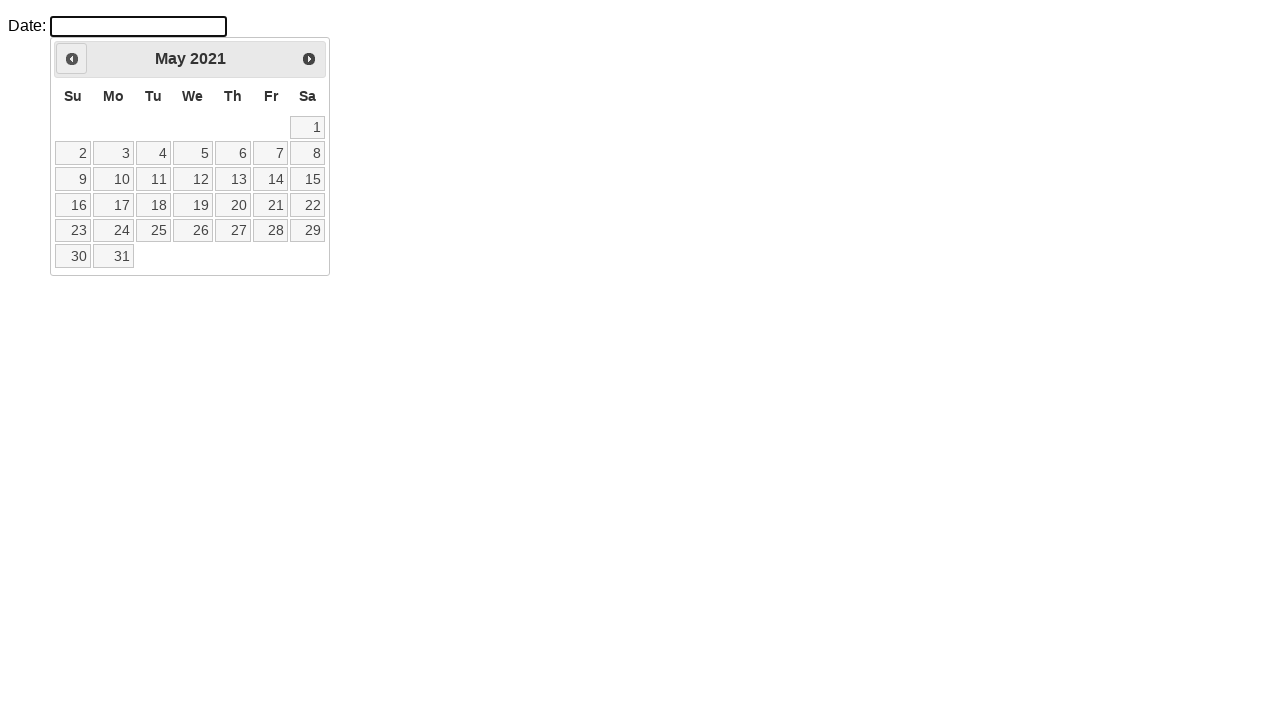

Waited for calendar to update
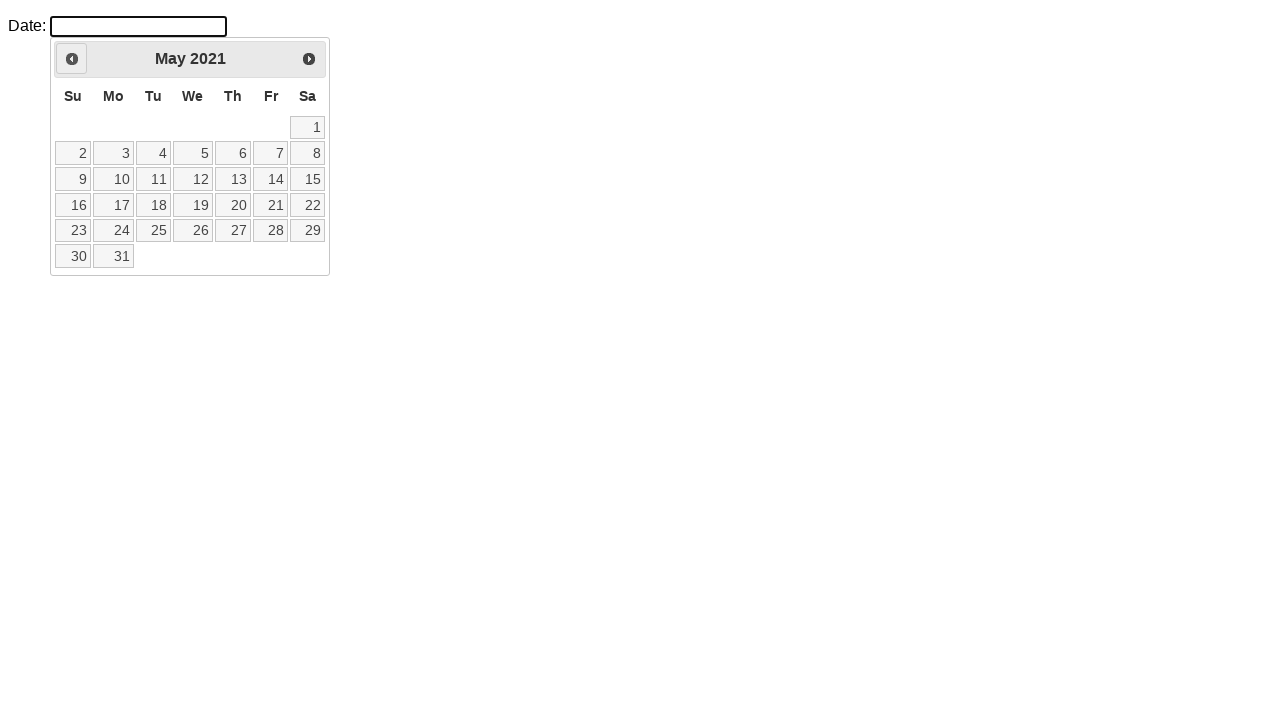

Clicked previous month button to navigate backwards from May 2021 at (72, 59) on a.ui-datepicker-prev
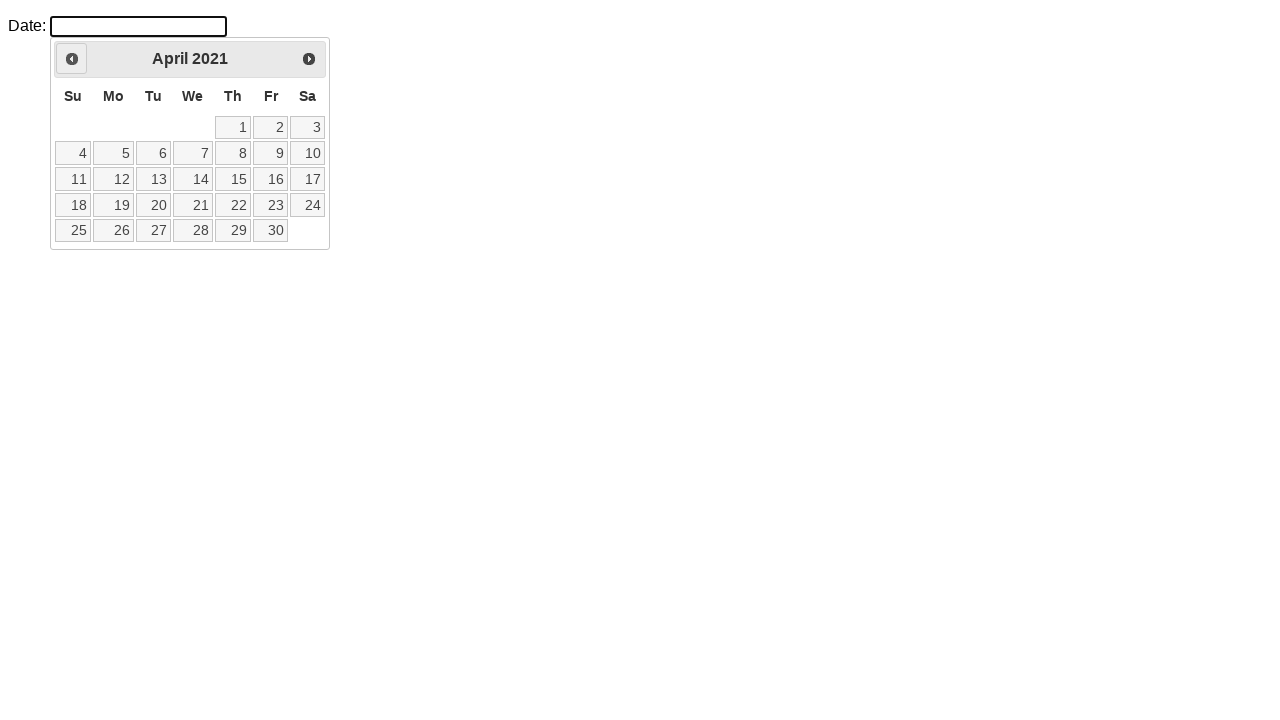

Waited for calendar to update
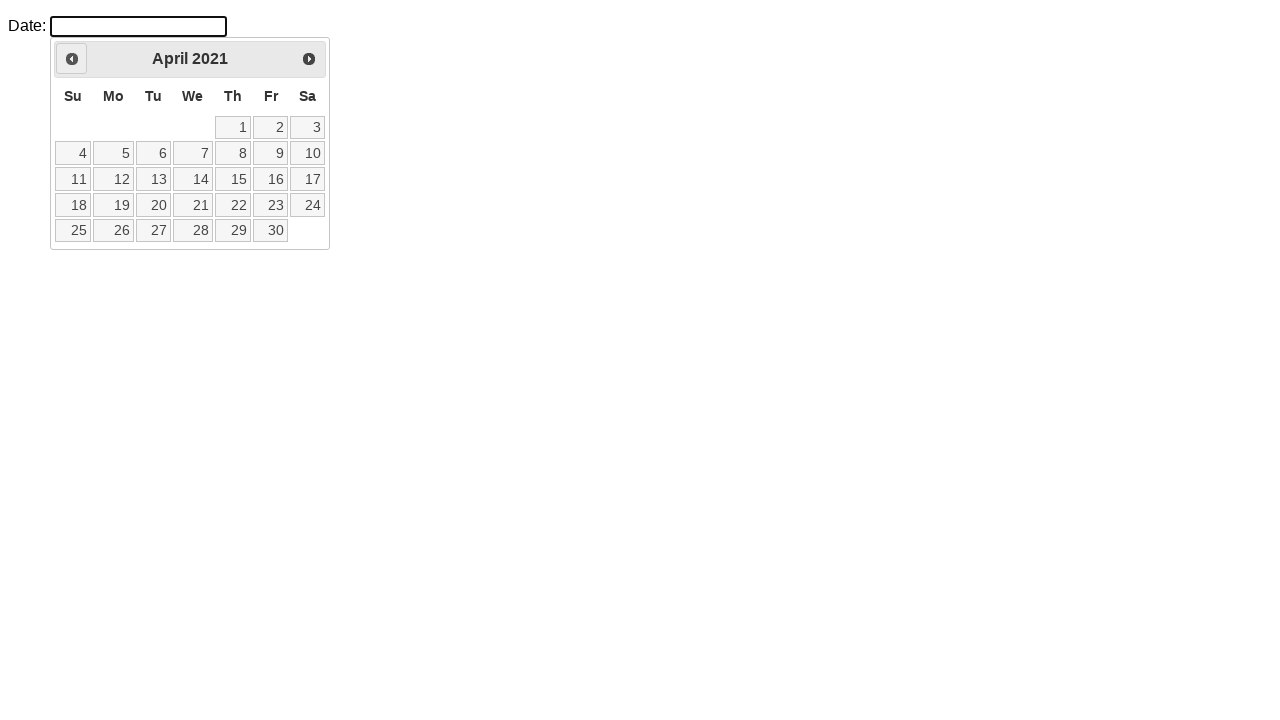

Clicked previous month button to navigate backwards from April 2021 at (72, 59) on a.ui-datepicker-prev
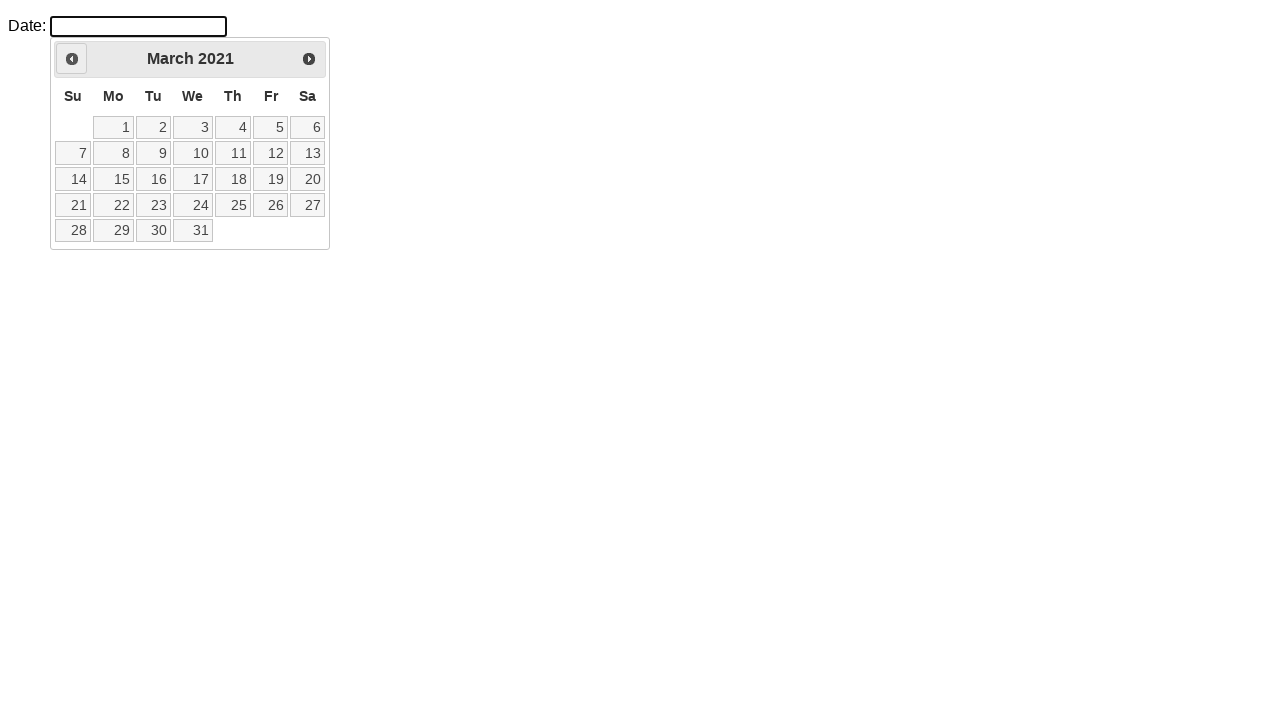

Waited for calendar to update
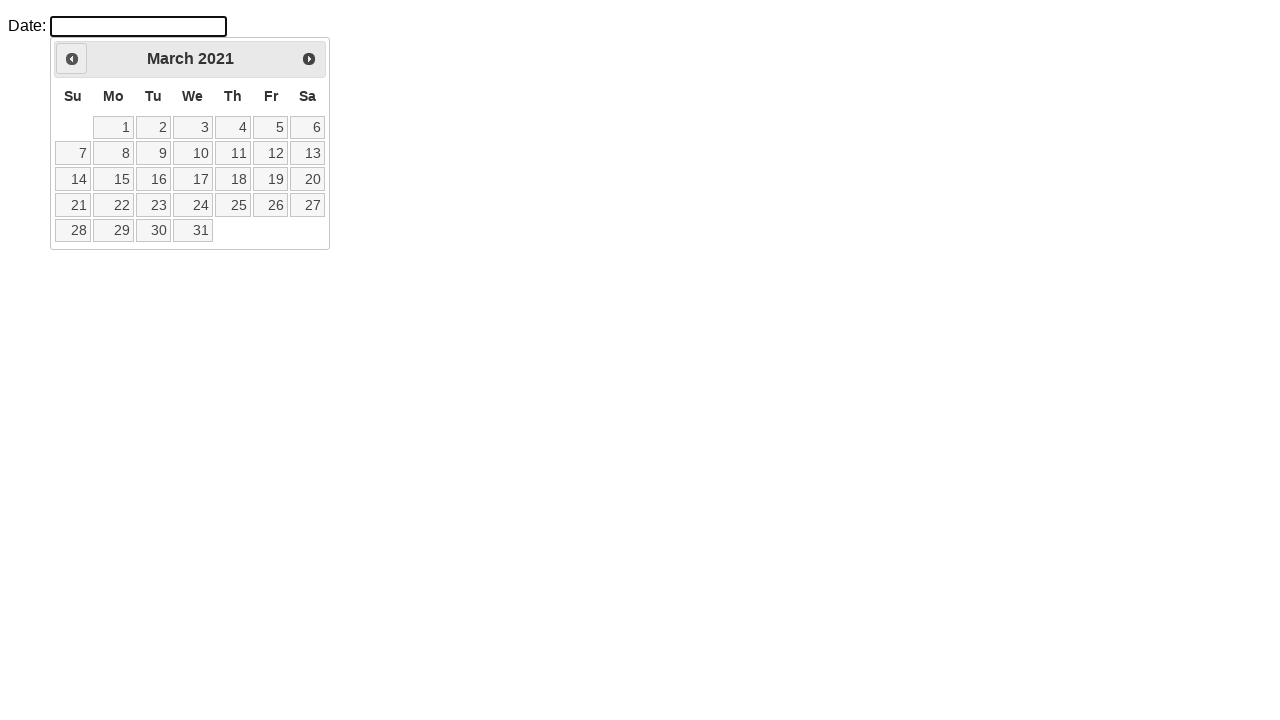

Clicked previous month button to navigate backwards from March 2021 at (72, 59) on a.ui-datepicker-prev
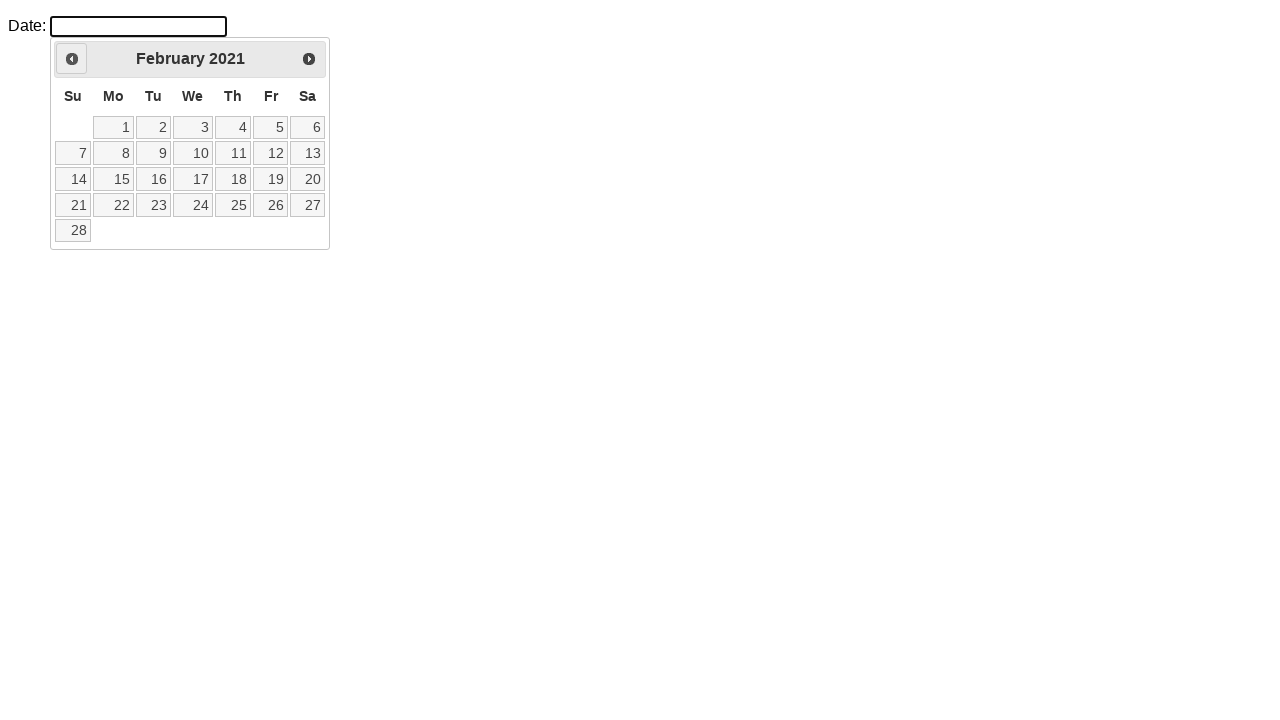

Waited for calendar to update
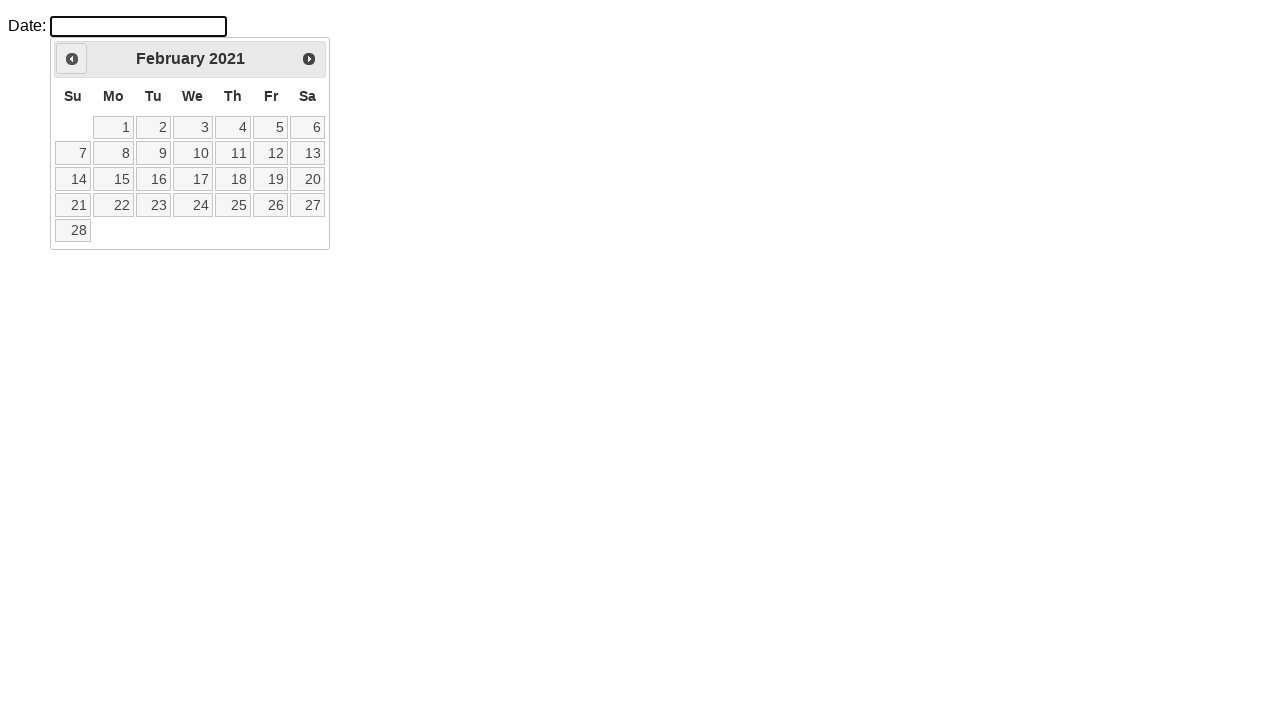

Clicked previous month button to navigate backwards from February 2021 at (72, 59) on a.ui-datepicker-prev
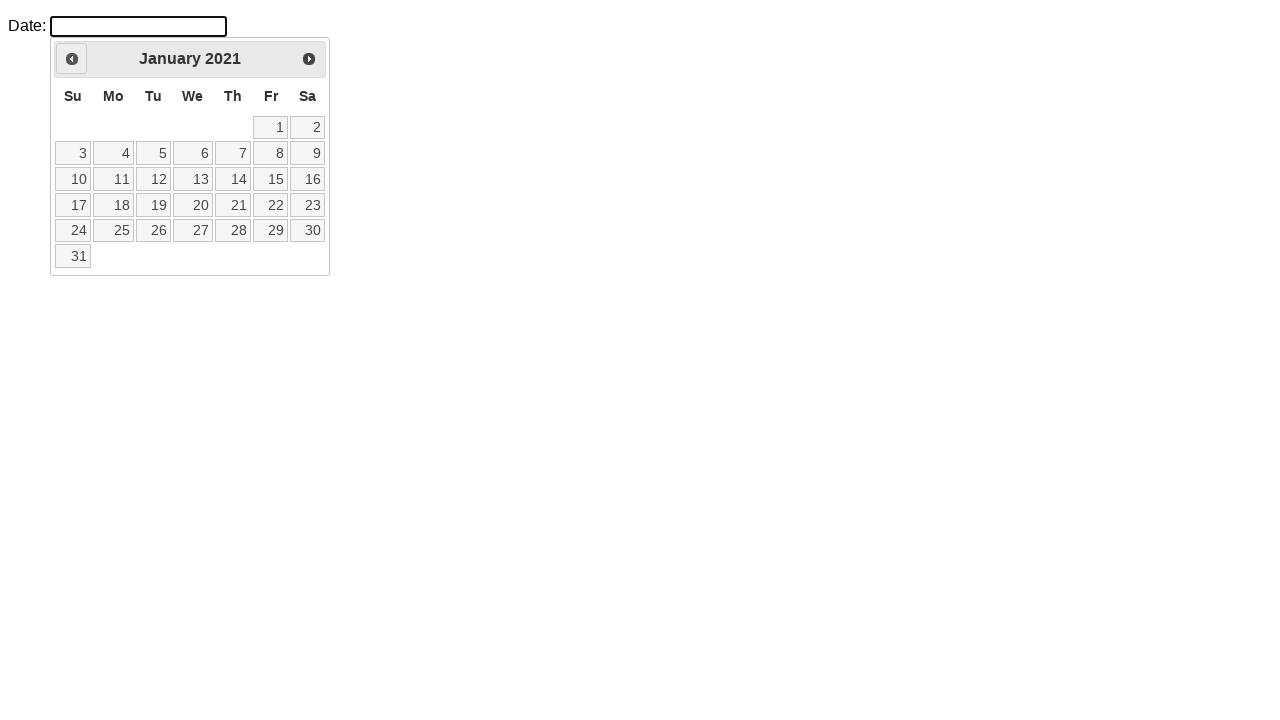

Waited for calendar to update
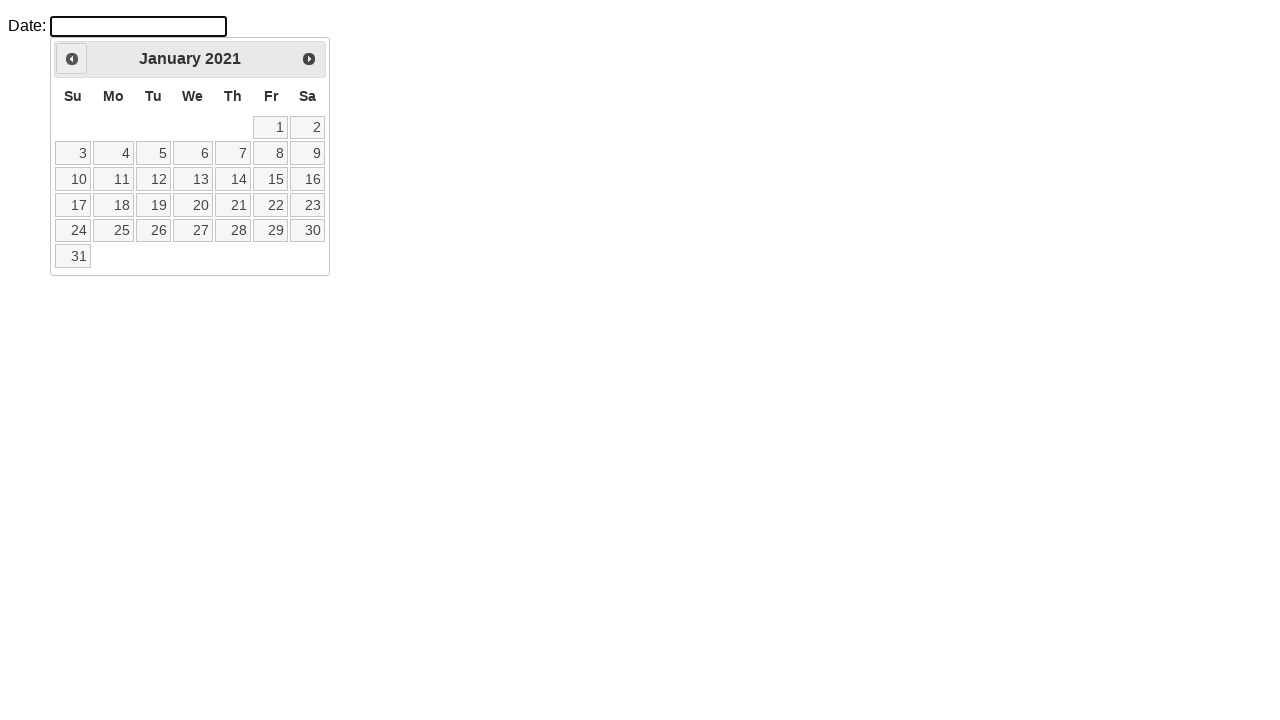

Clicked previous month button to navigate backwards from January 2021 at (72, 59) on a.ui-datepicker-prev
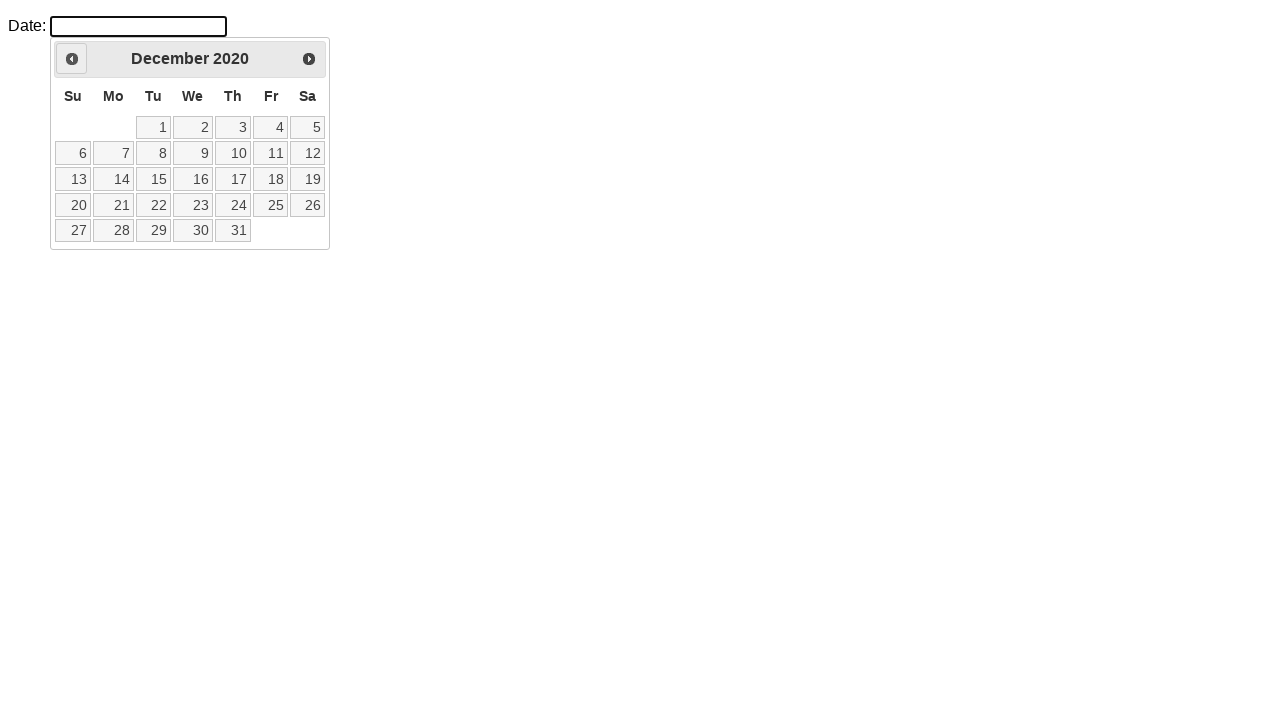

Waited for calendar to update
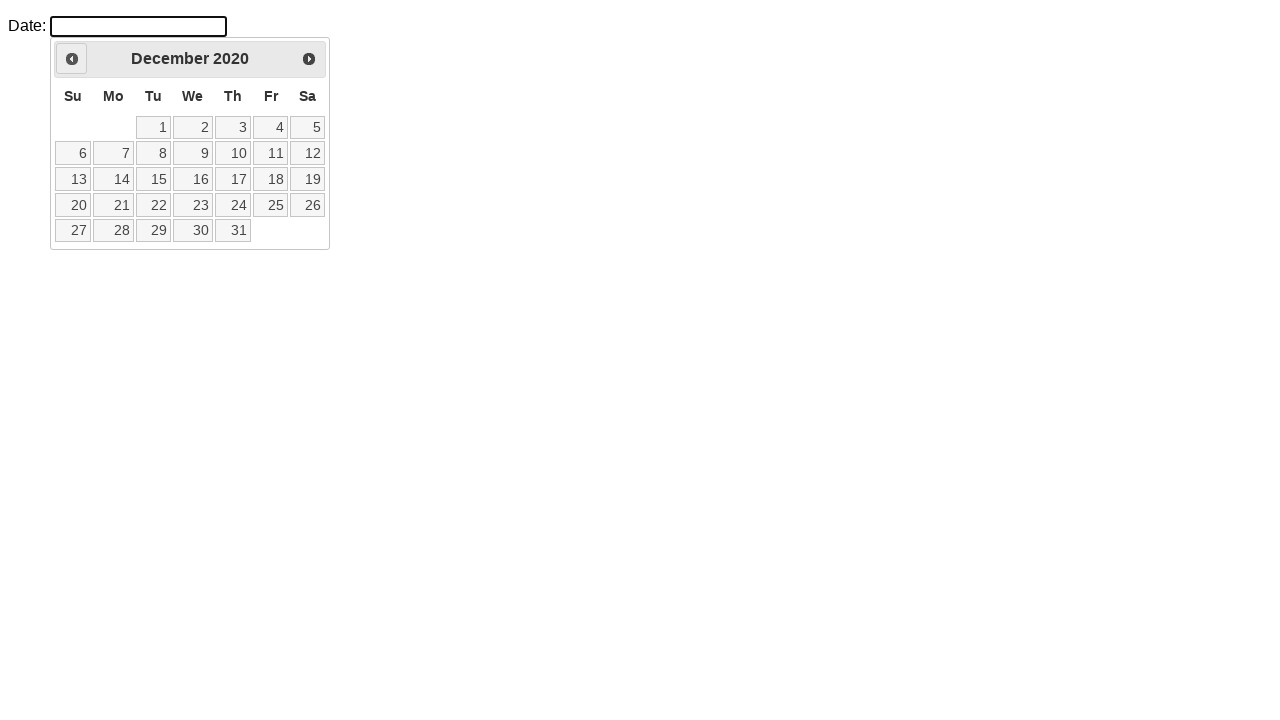

Clicked previous month button to navigate backwards from December 2020 at (72, 59) on a.ui-datepicker-prev
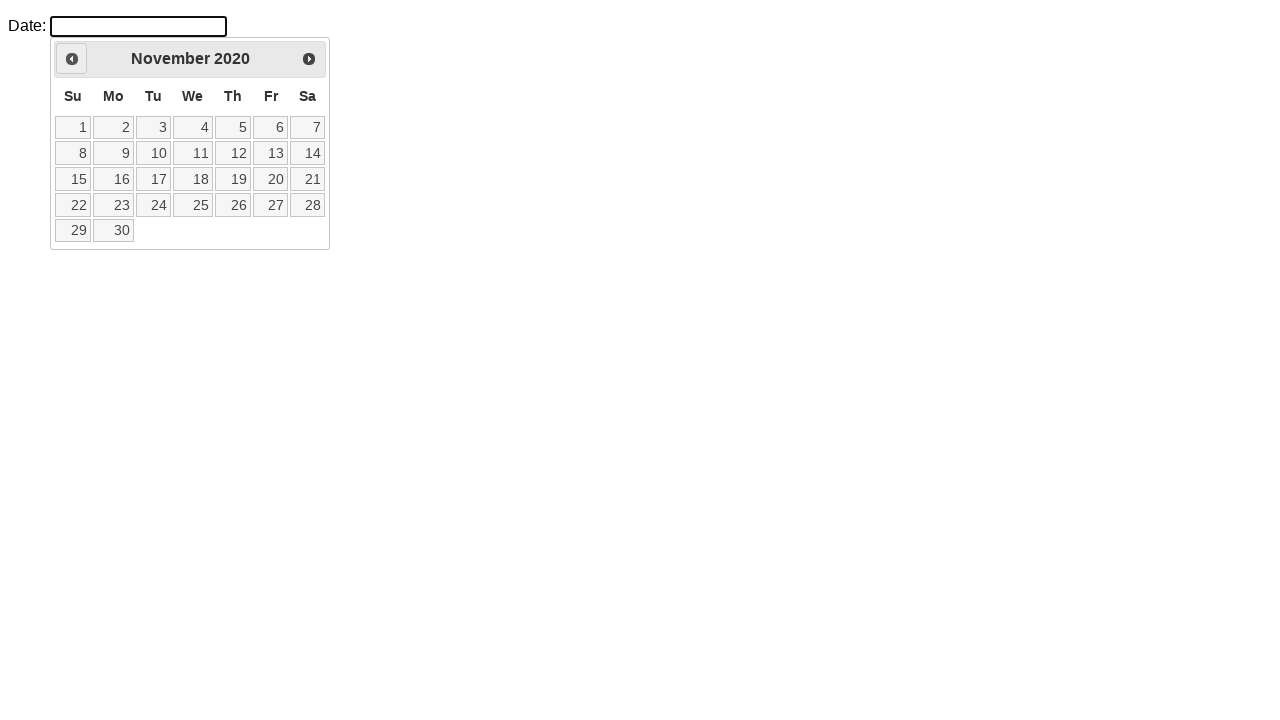

Waited for calendar to update
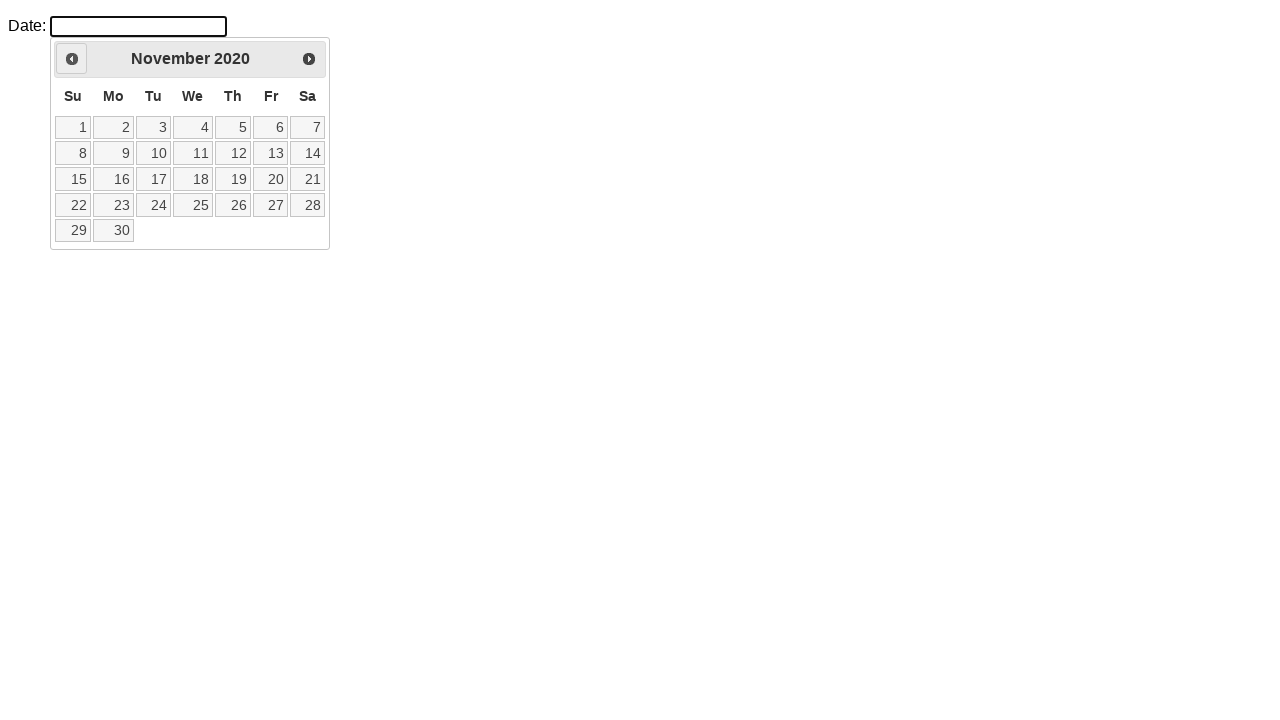

Clicked previous month button to navigate backwards from November 2020 at (72, 59) on a.ui-datepicker-prev
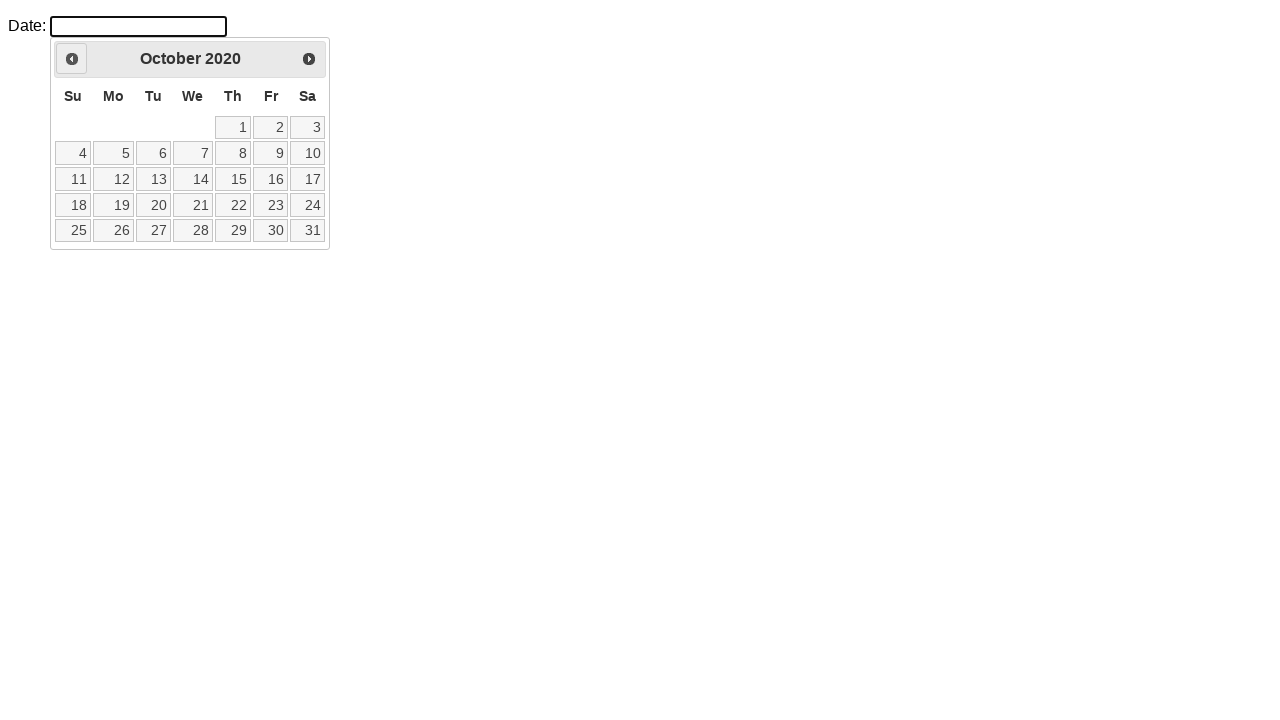

Waited for calendar to update
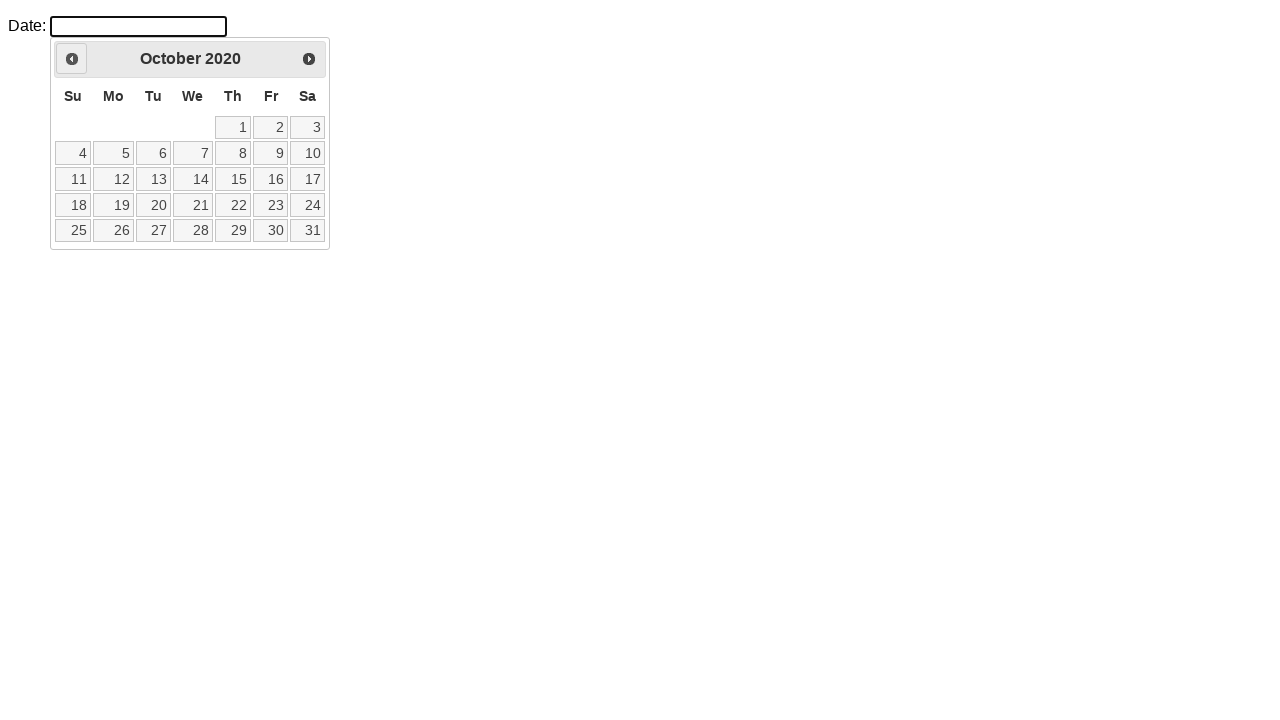

Clicked previous month button to navigate backwards from October 2020 at (72, 59) on a.ui-datepicker-prev
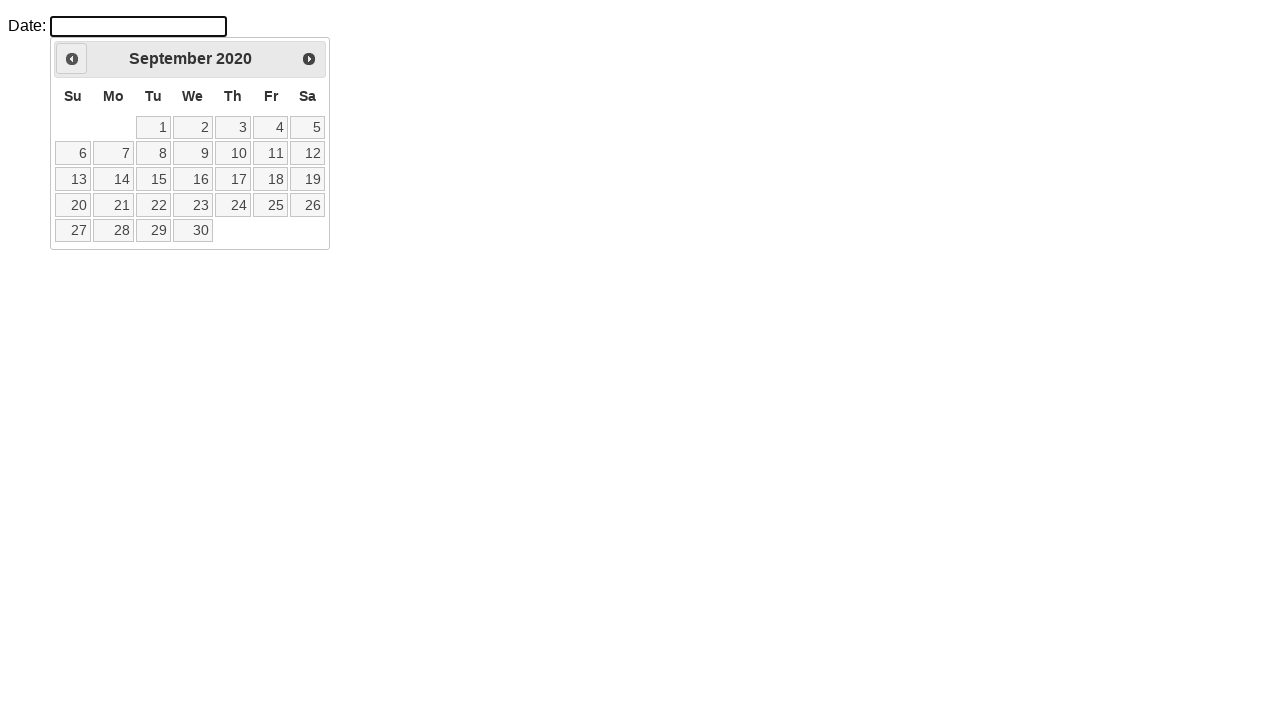

Waited for calendar to update
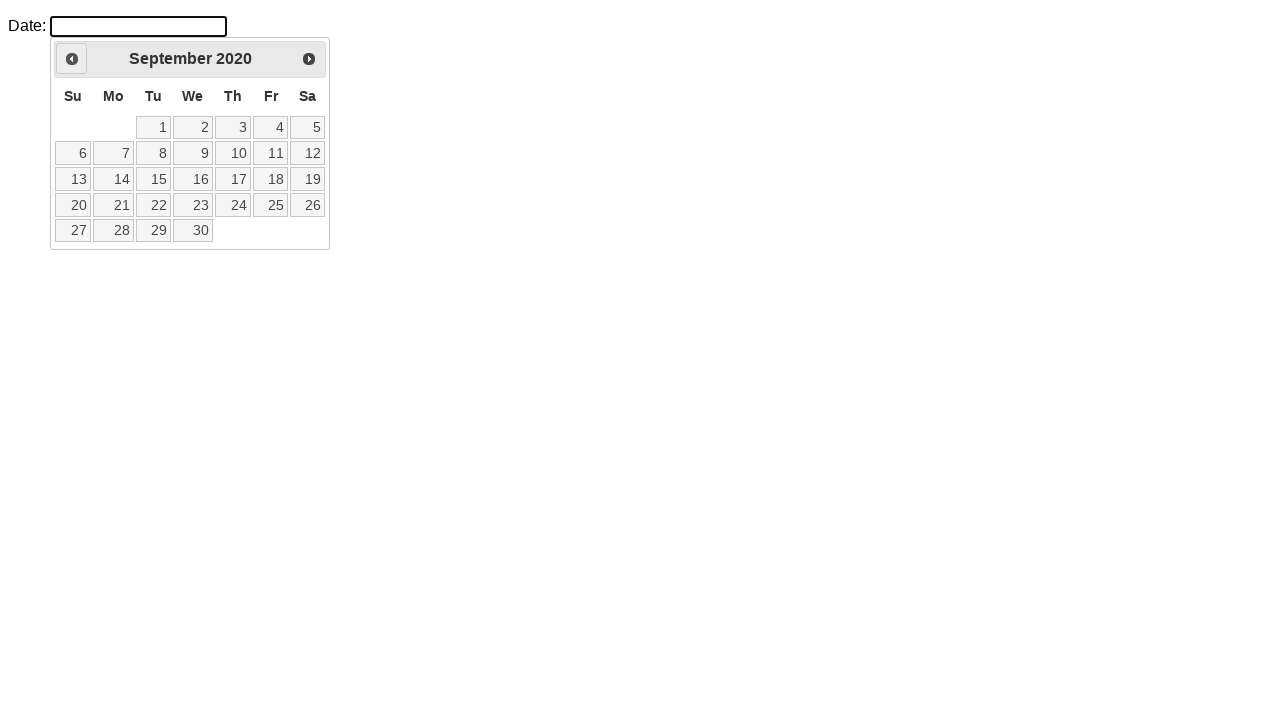

Clicked previous month button to navigate backwards from September 2020 at (72, 59) on a.ui-datepicker-prev
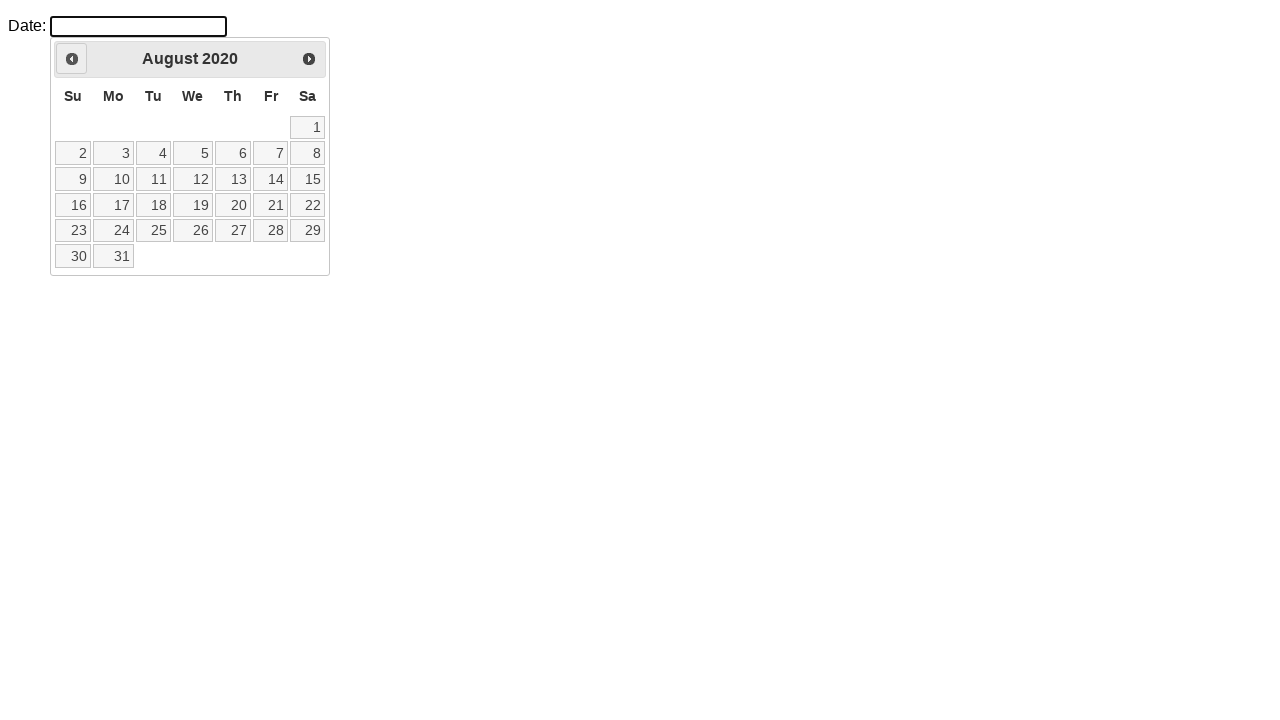

Waited for calendar to update
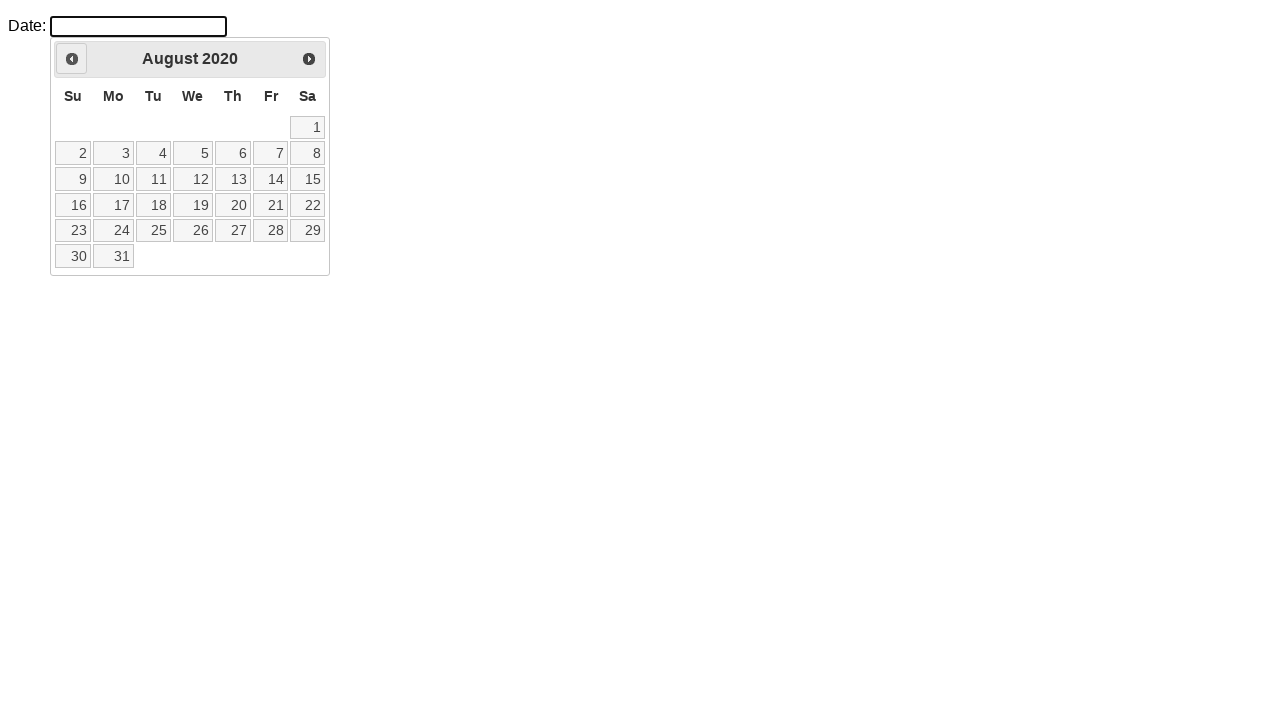

Clicked previous month button to navigate backwards from August 2020 at (72, 59) on a.ui-datepicker-prev
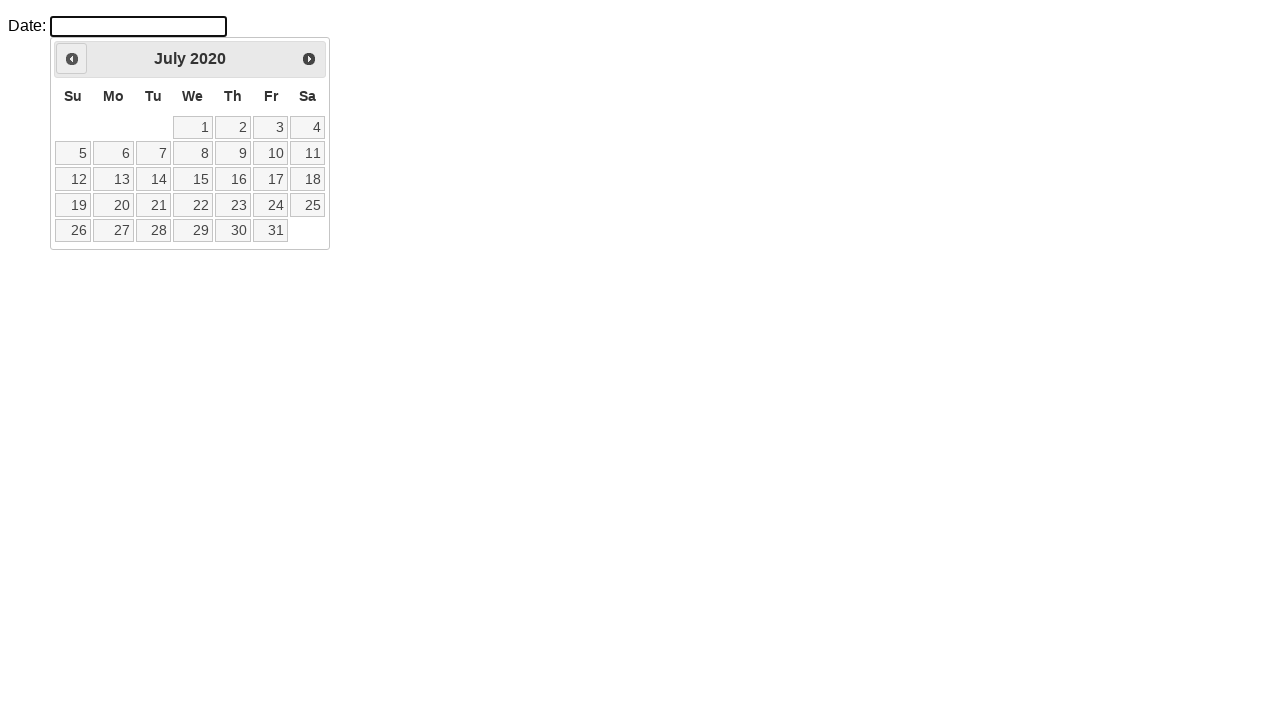

Waited for calendar to update
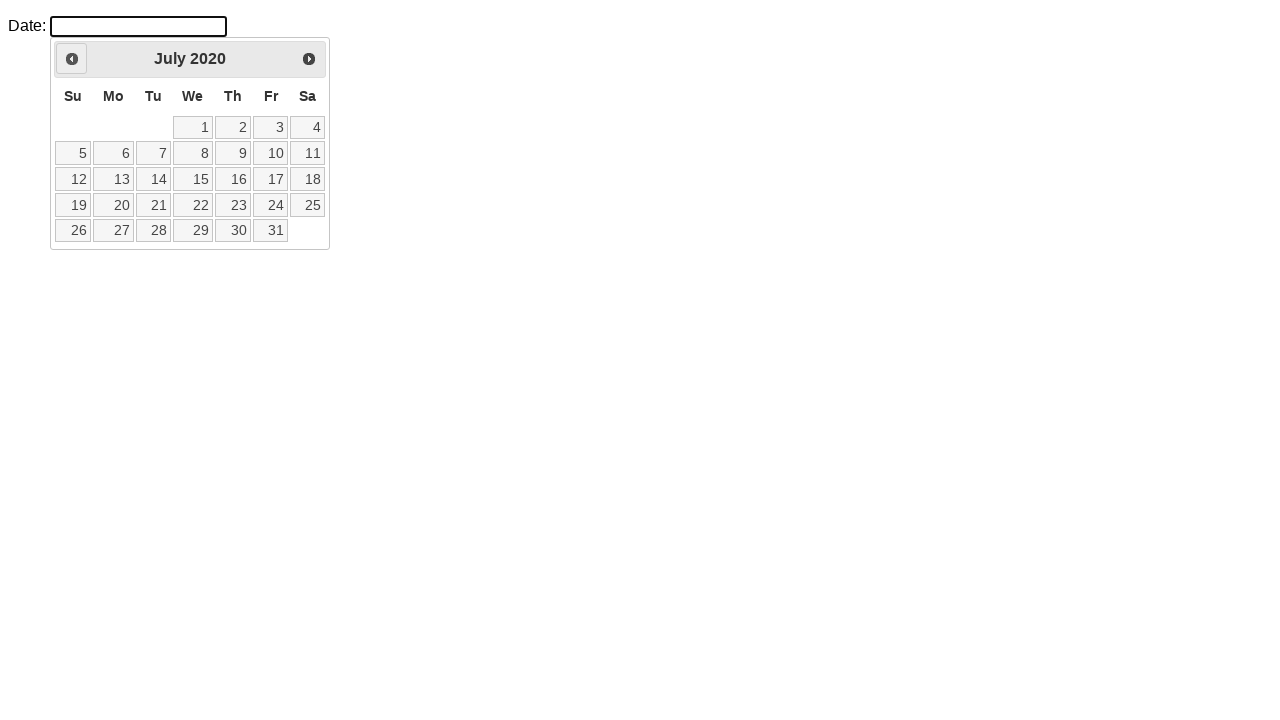

Clicked previous month button to navigate backwards from July 2020 at (72, 59) on a.ui-datepicker-prev
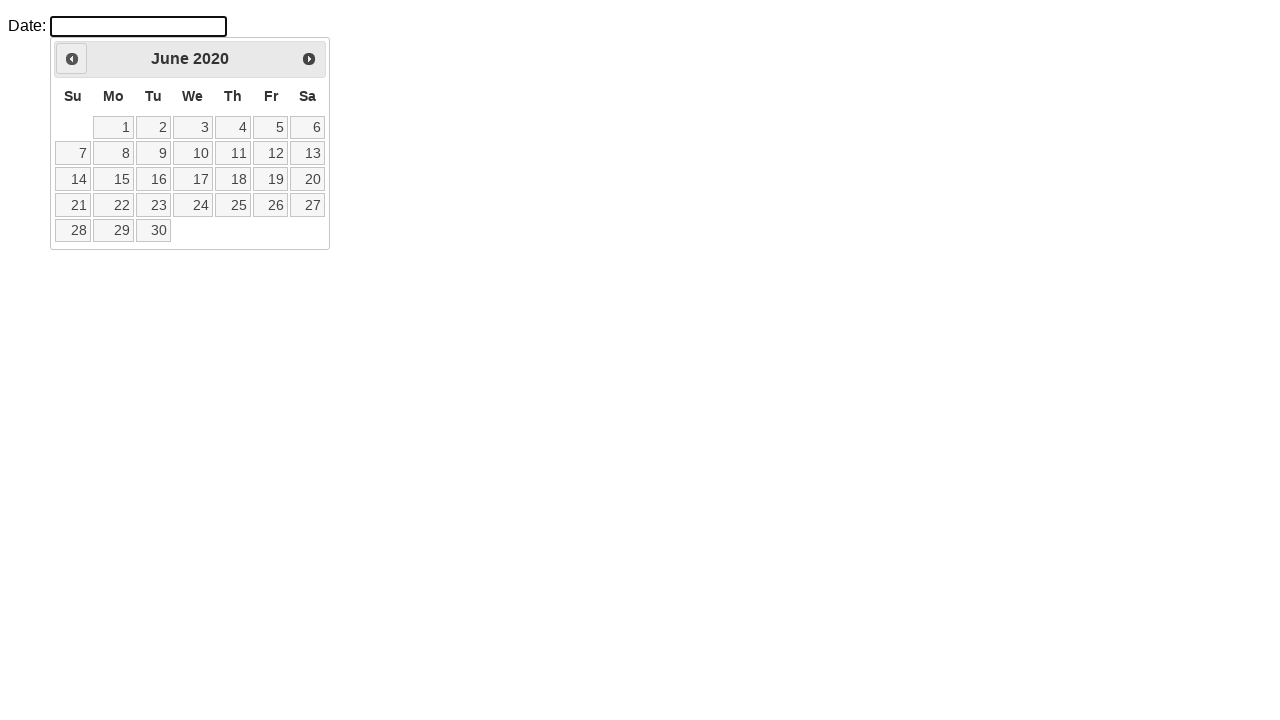

Waited for calendar to update
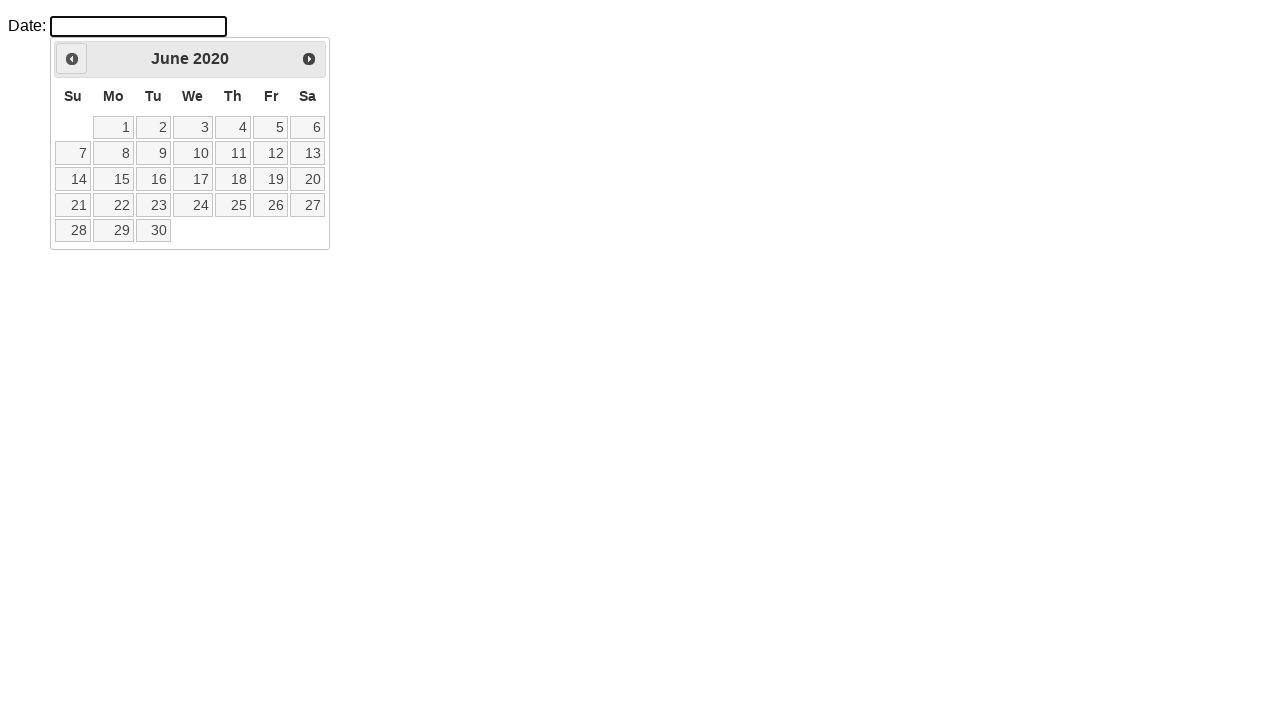

Clicked previous month button to navigate backwards from June 2020 at (72, 59) on a.ui-datepicker-prev
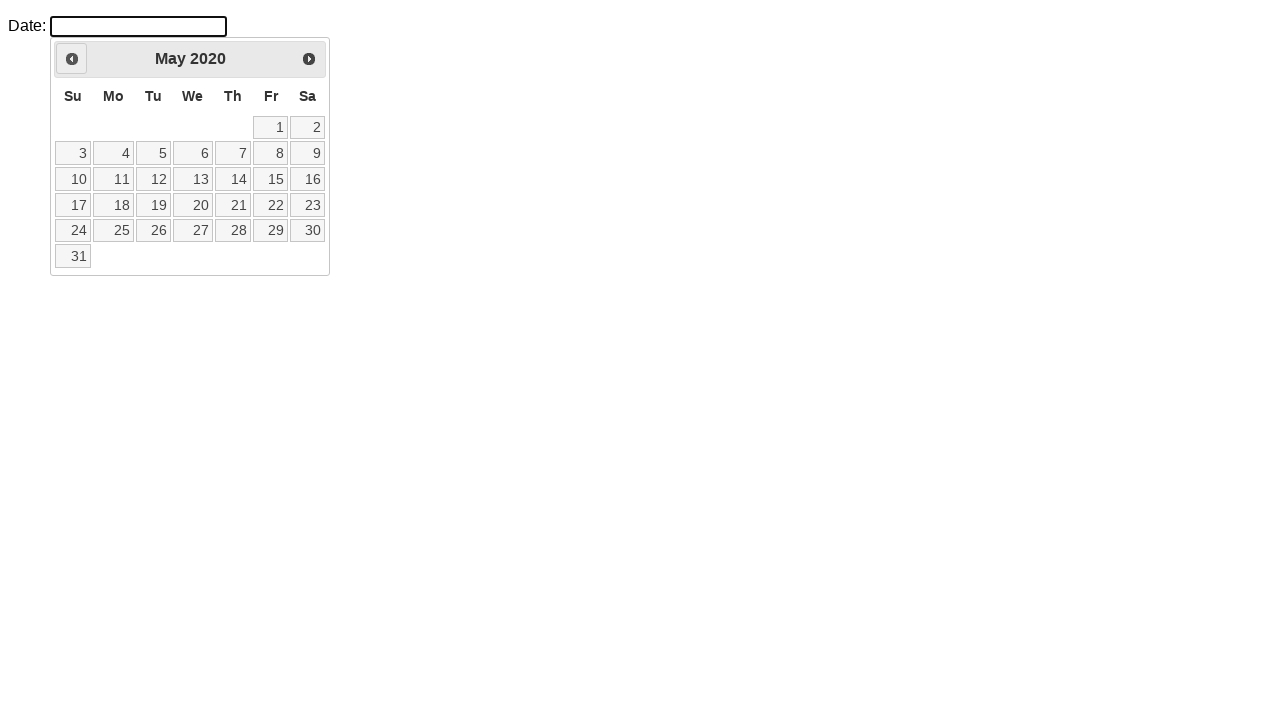

Waited for calendar to update
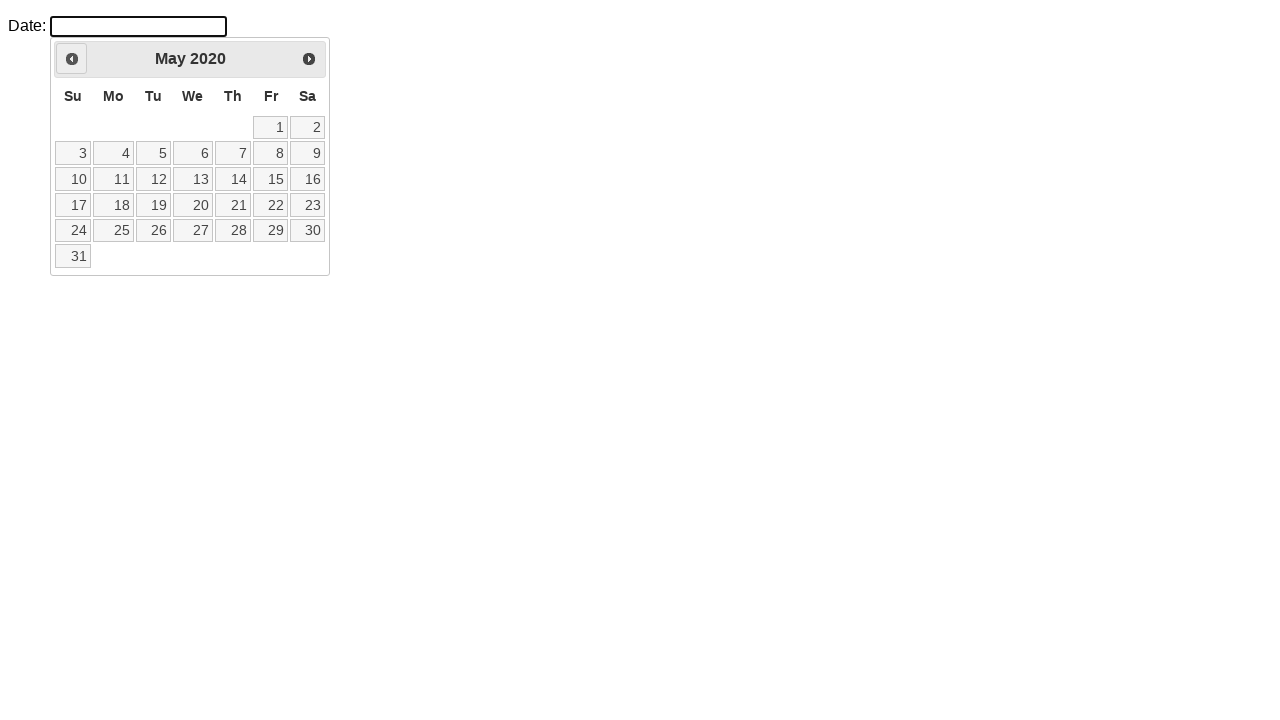

Clicked previous month button to navigate backwards from May 2020 at (72, 59) on a.ui-datepicker-prev
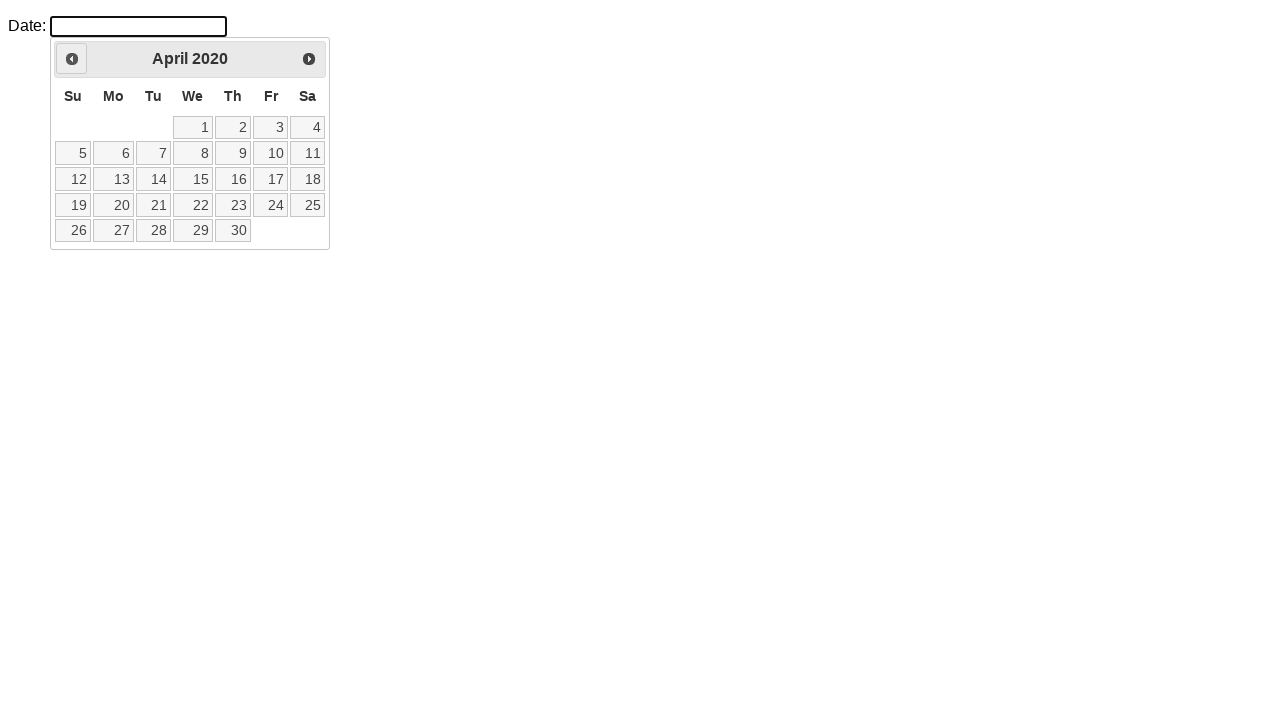

Waited for calendar to update
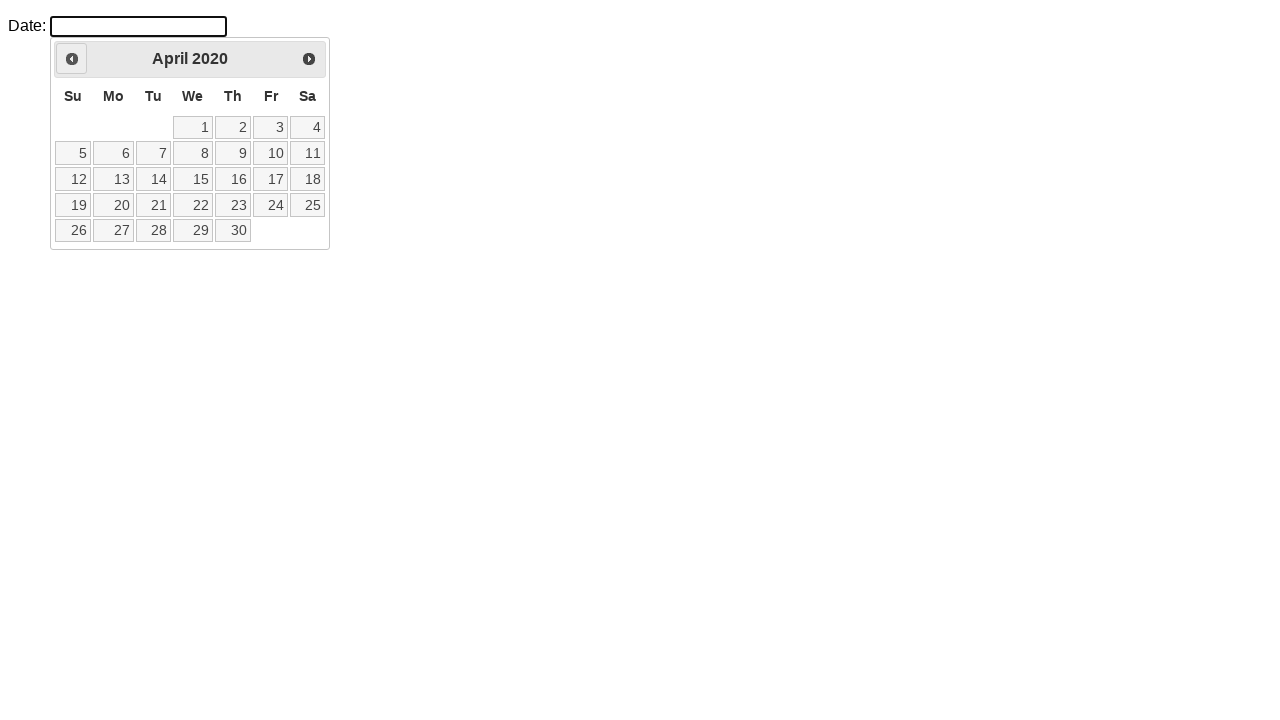

Clicked previous month button to navigate backwards from April 2020 at (72, 59) on a.ui-datepicker-prev
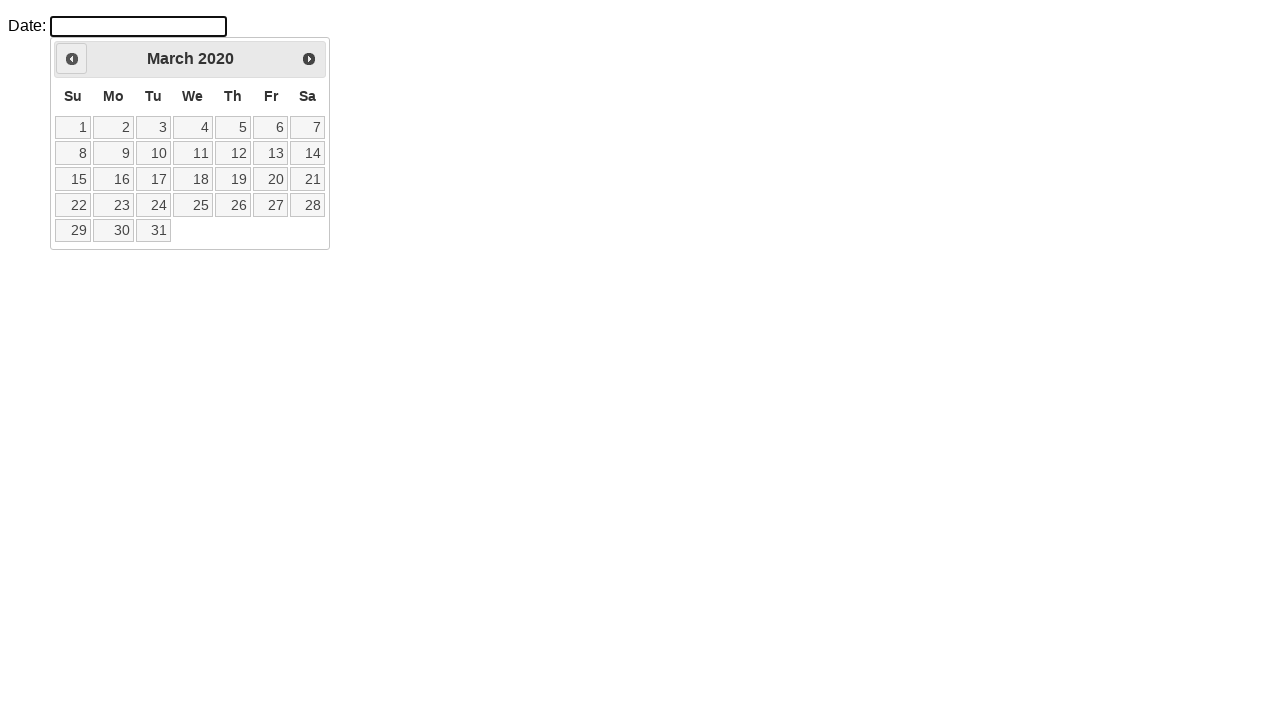

Waited for calendar to update
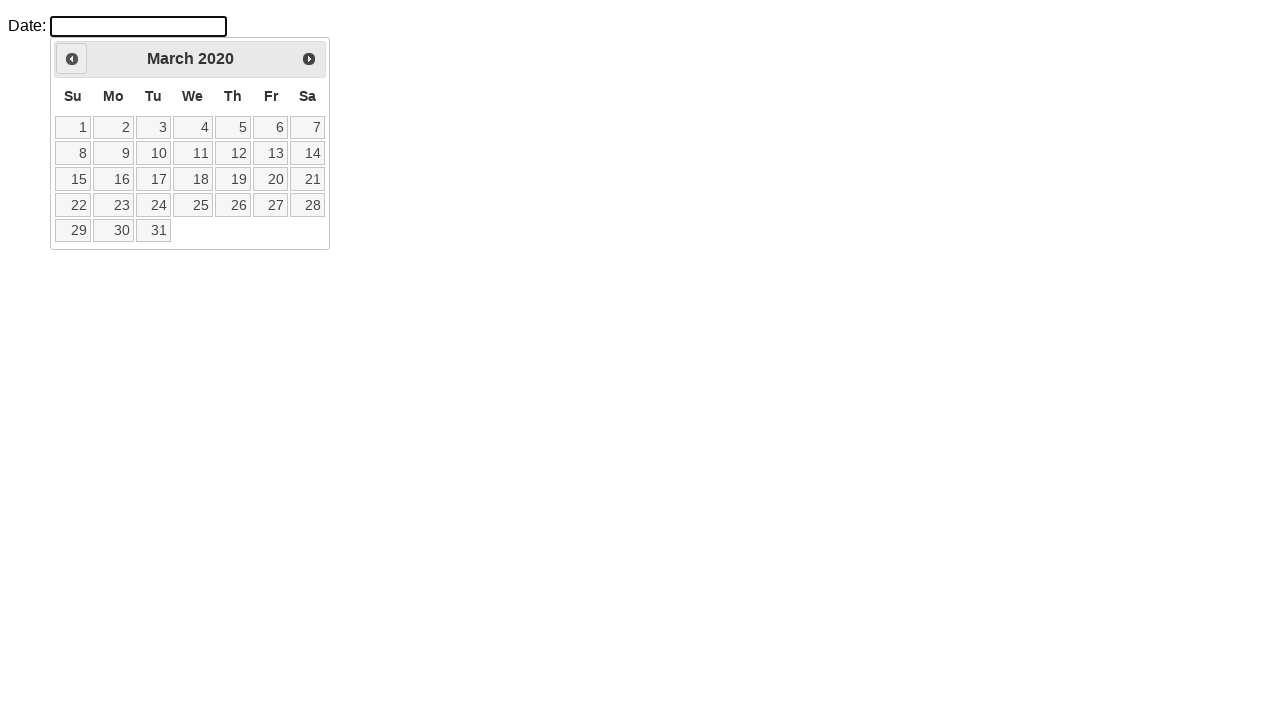

Clicked previous month button to navigate backwards from March 2020 at (72, 59) on a.ui-datepicker-prev
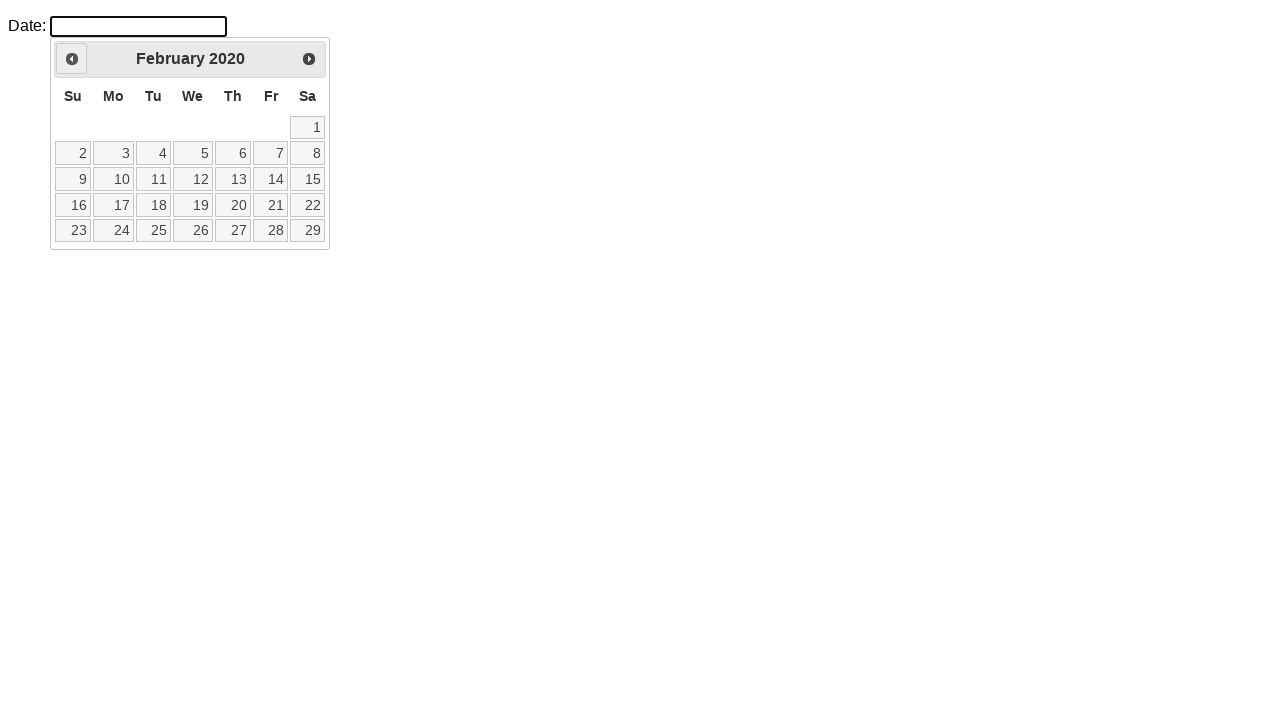

Waited for calendar to update
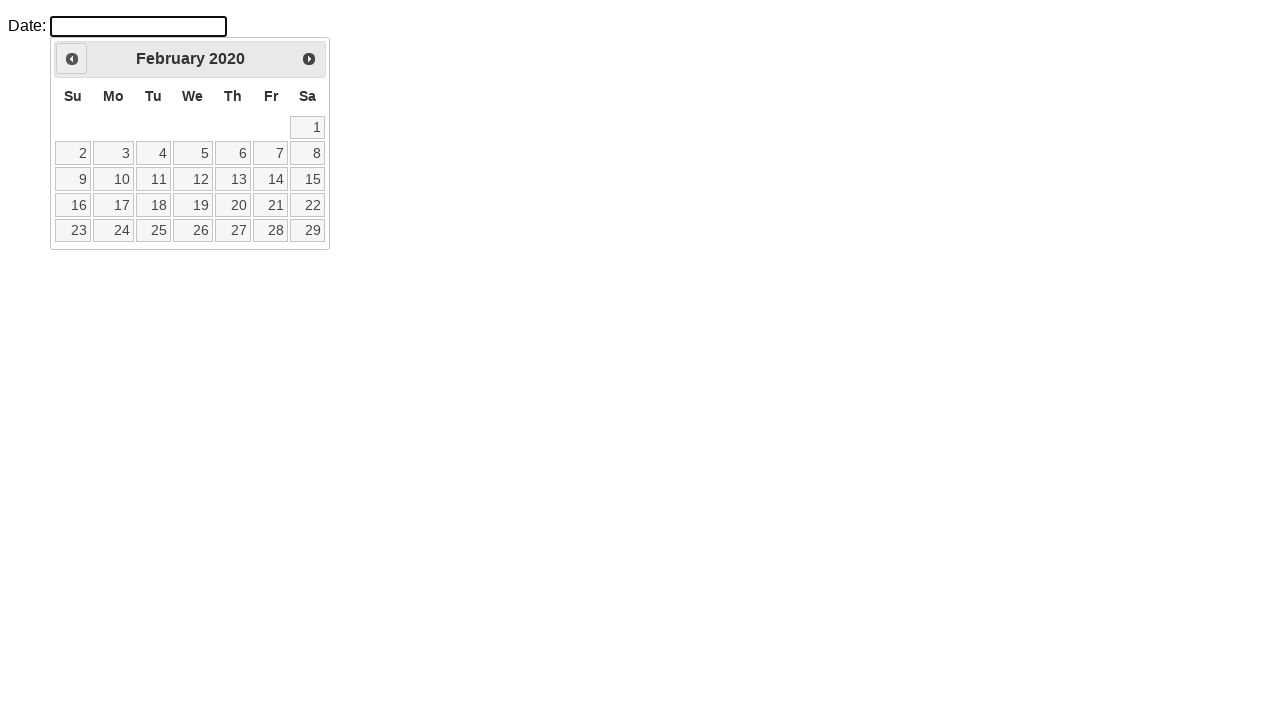

Clicked previous month button to navigate backwards from February 2020 at (72, 59) on a.ui-datepicker-prev
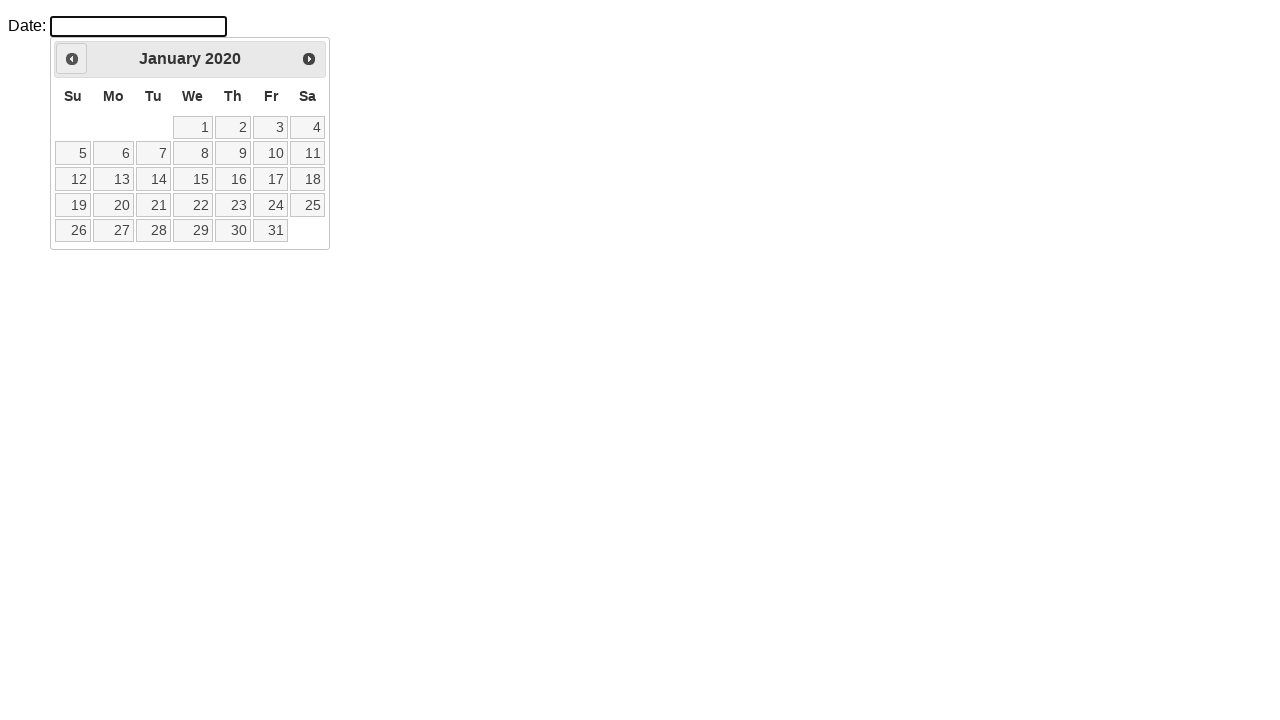

Waited for calendar to update
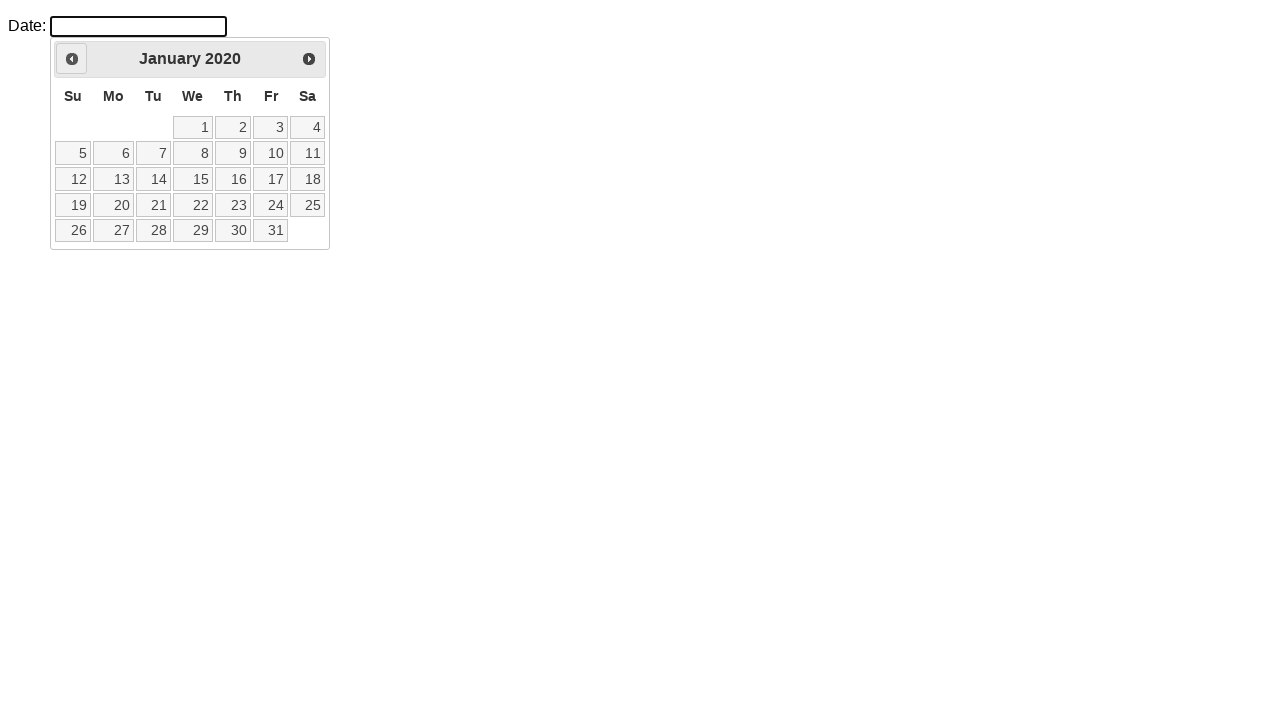

Clicked previous month button to navigate backwards from January 2020 at (72, 59) on a.ui-datepicker-prev
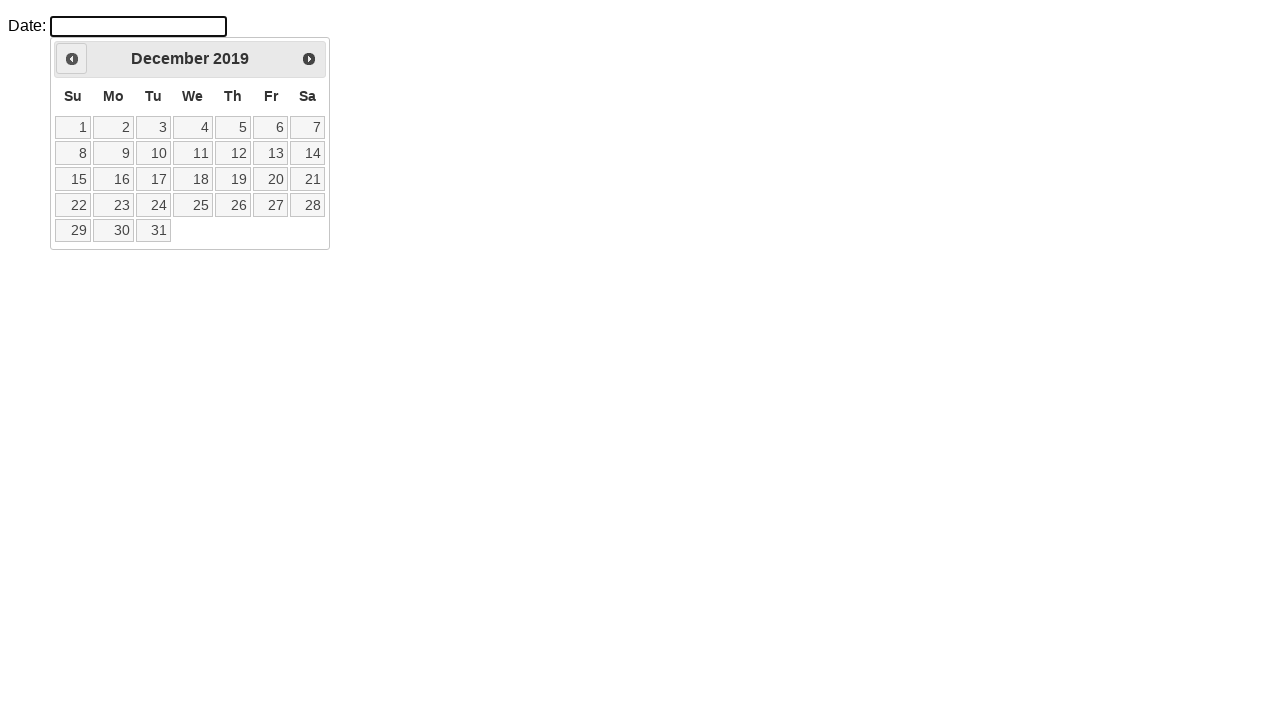

Waited for calendar to update
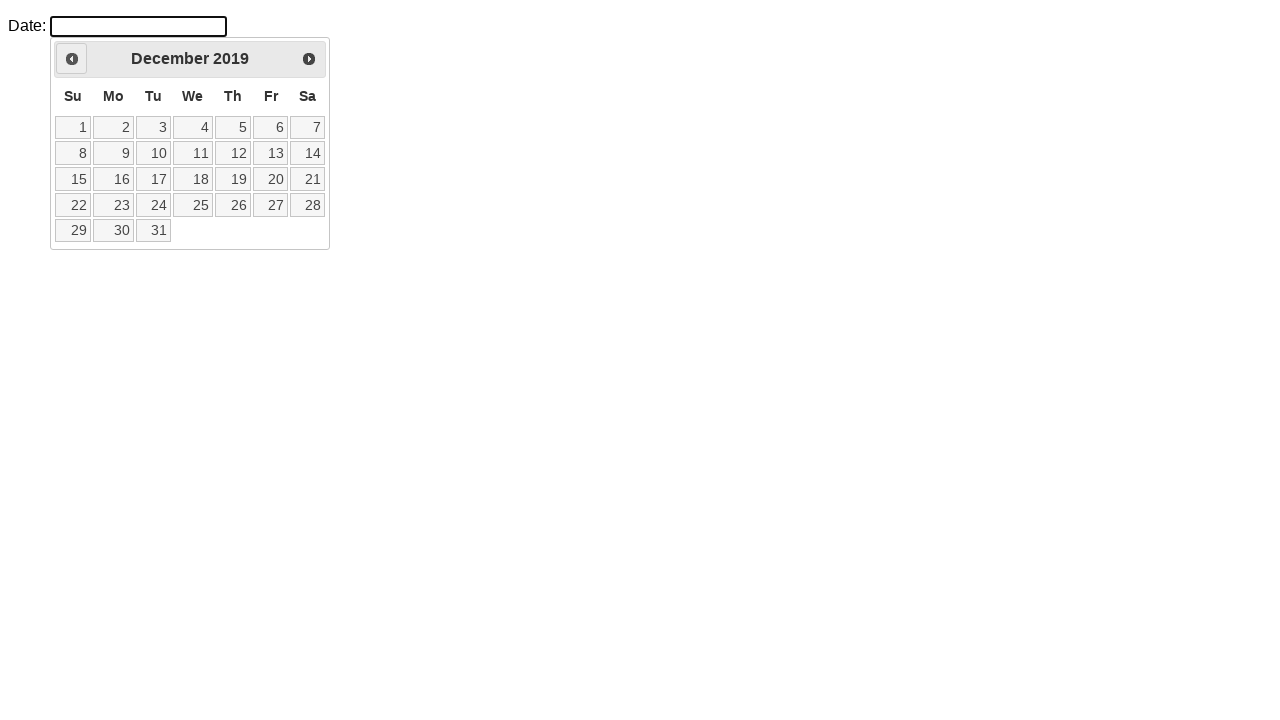

Clicked previous month button to navigate backwards from December 2019 at (72, 59) on a.ui-datepicker-prev
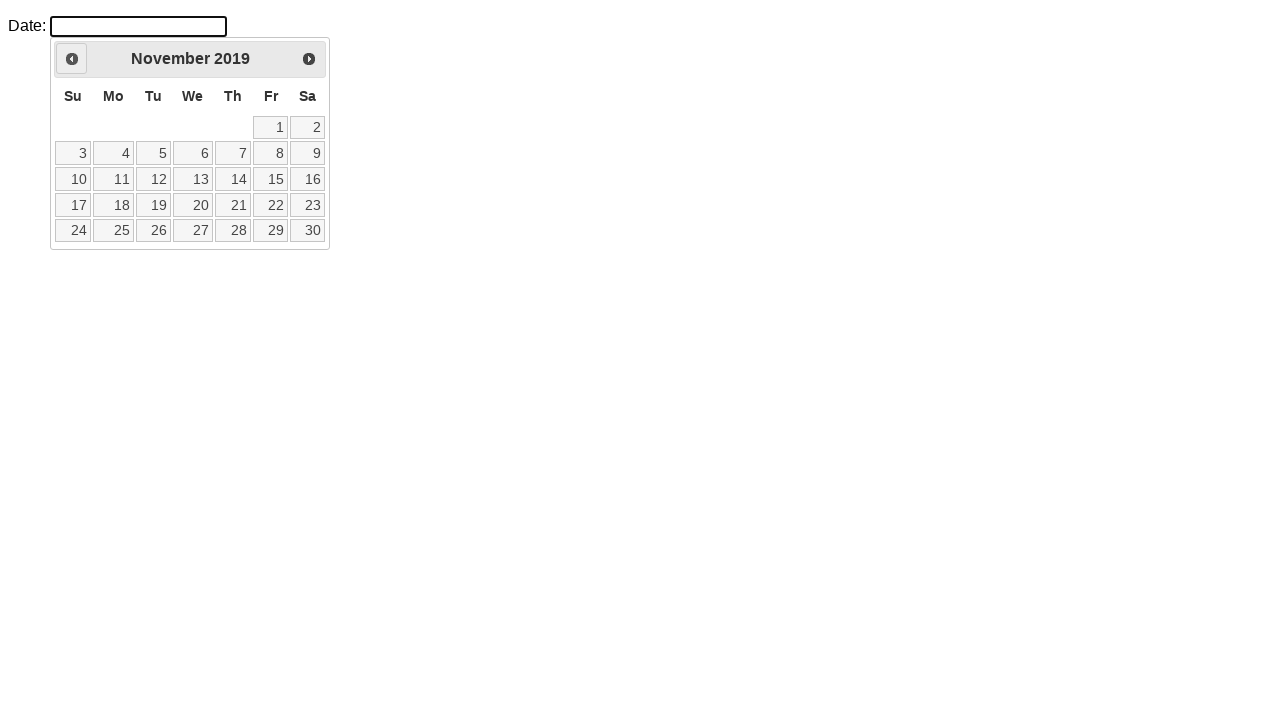

Waited for calendar to update
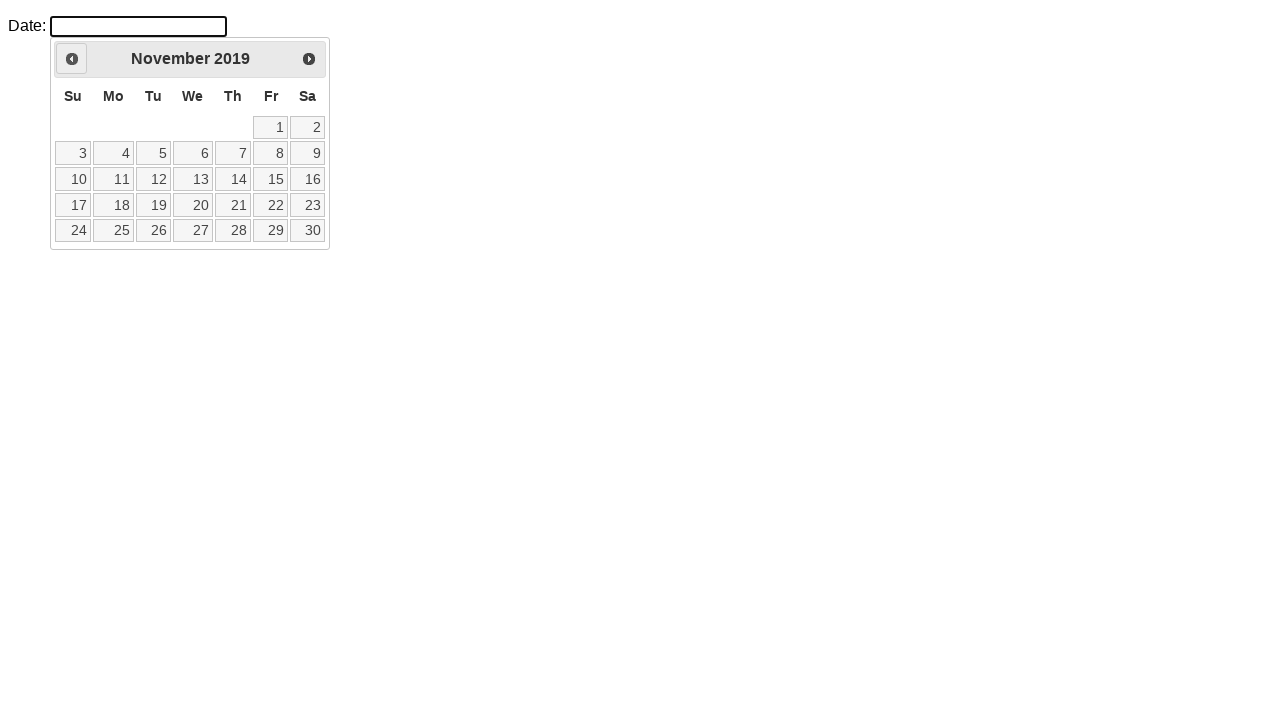

Clicked previous month button to navigate backwards from November 2019 at (72, 59) on a.ui-datepicker-prev
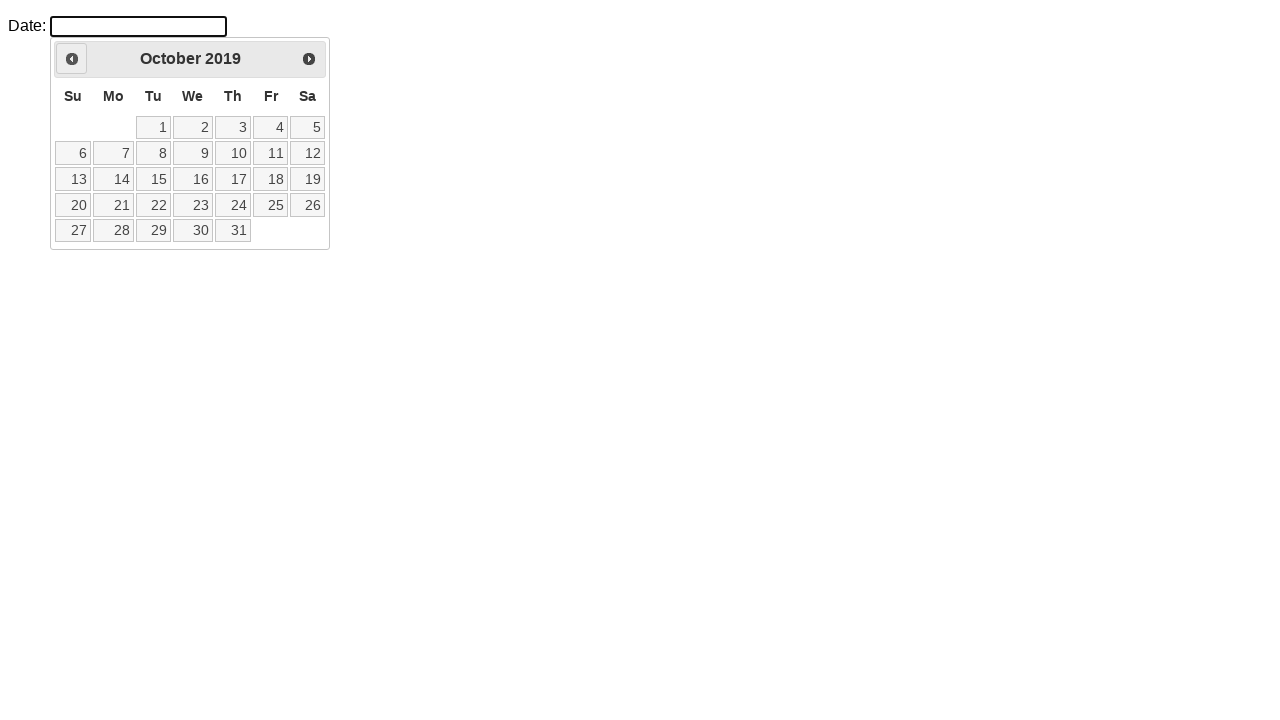

Waited for calendar to update
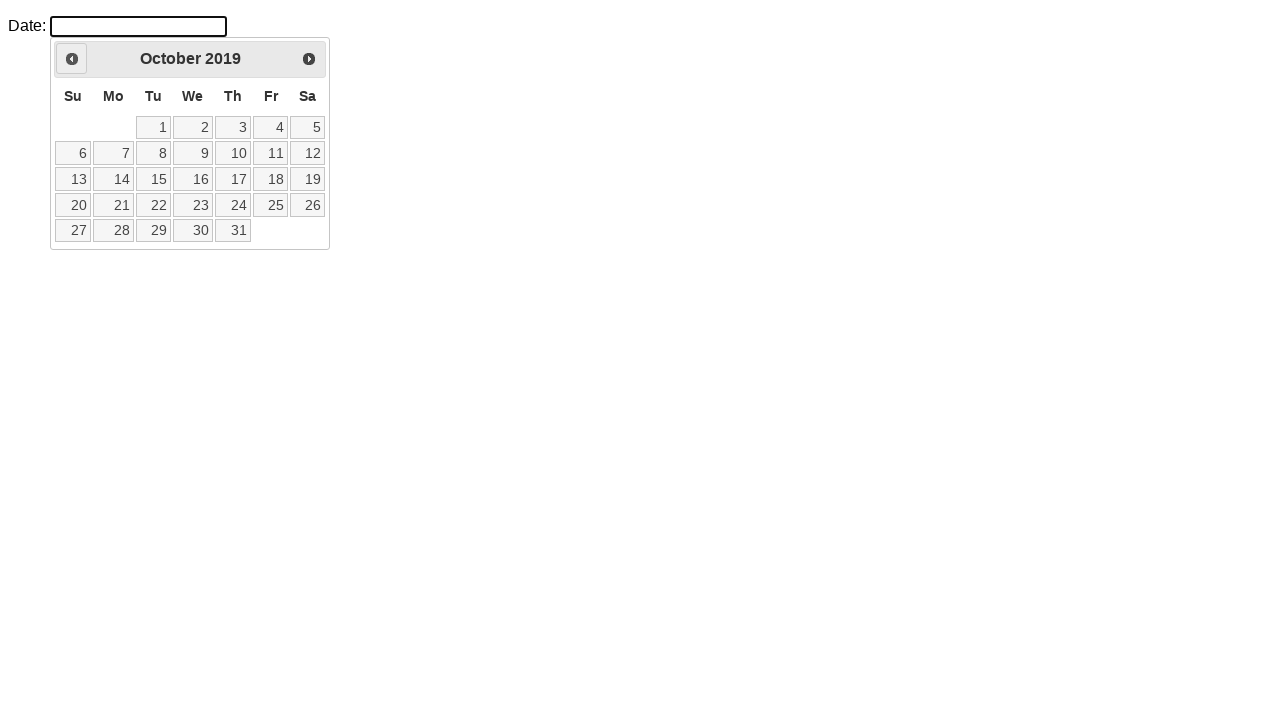

Clicked previous month button to navigate backwards from October 2019 at (72, 59) on a.ui-datepicker-prev
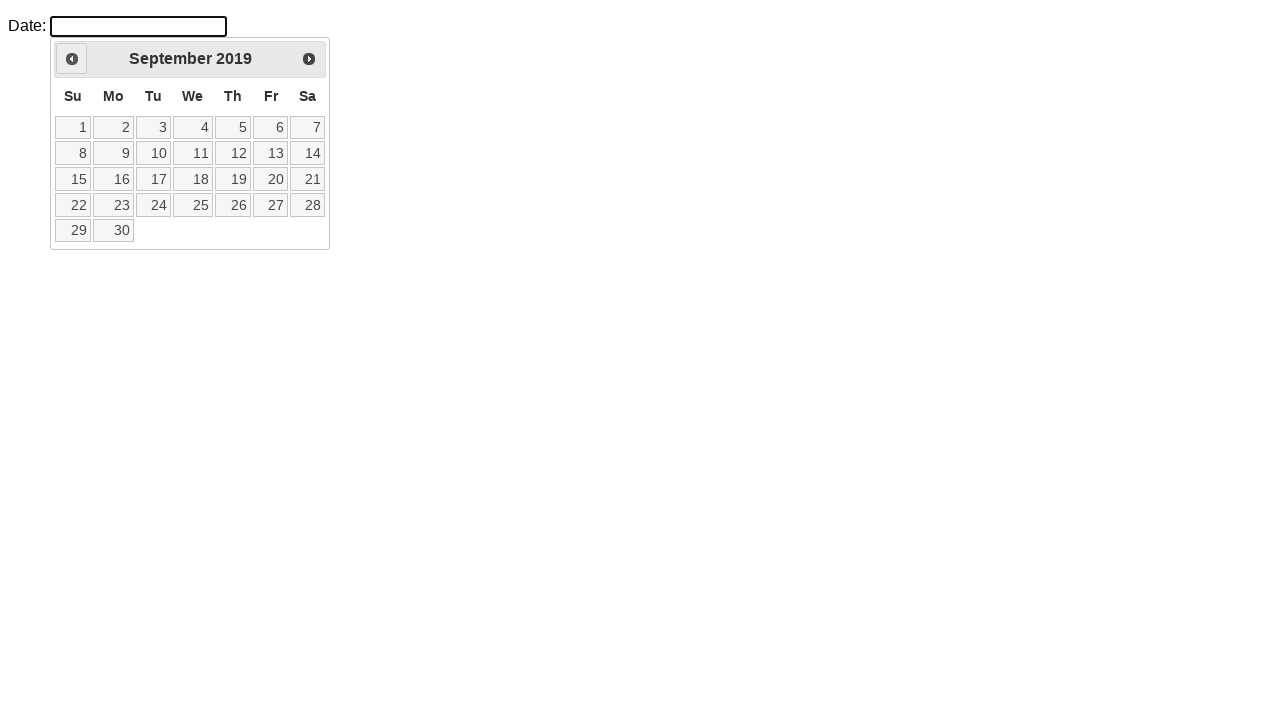

Waited for calendar to update
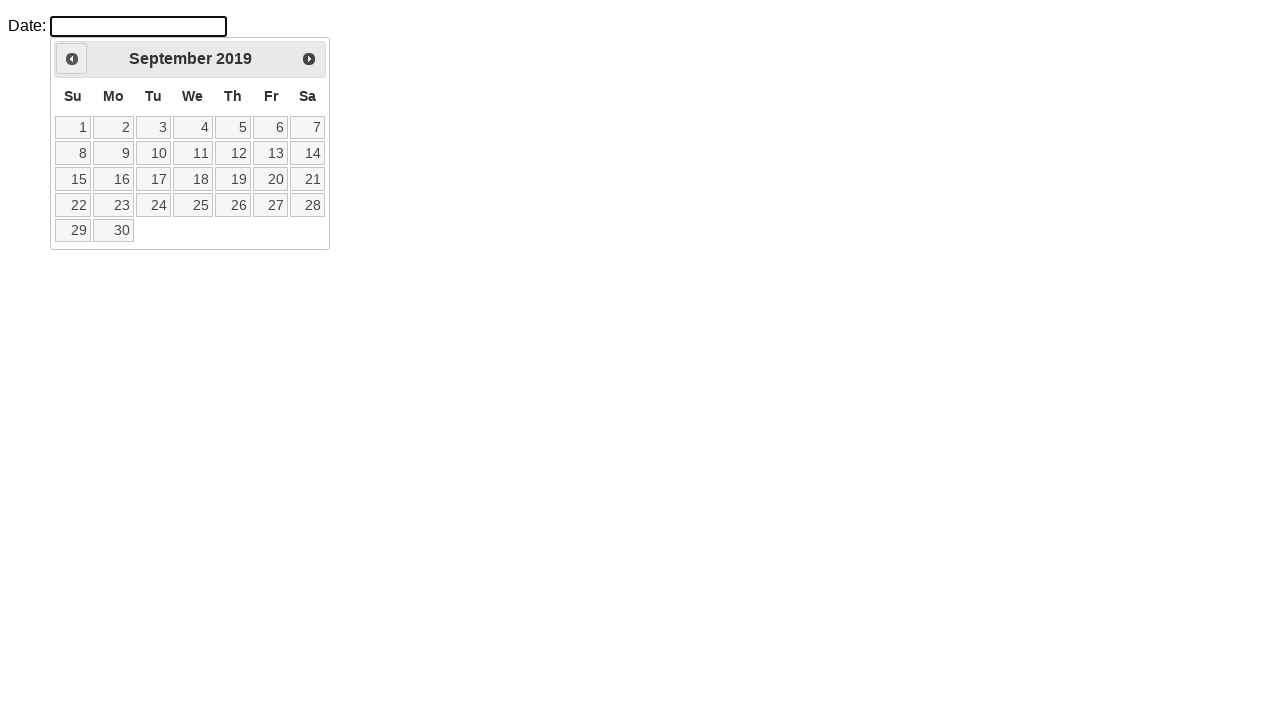

Clicked previous month button to navigate backwards from September 2019 at (72, 59) on a.ui-datepicker-prev
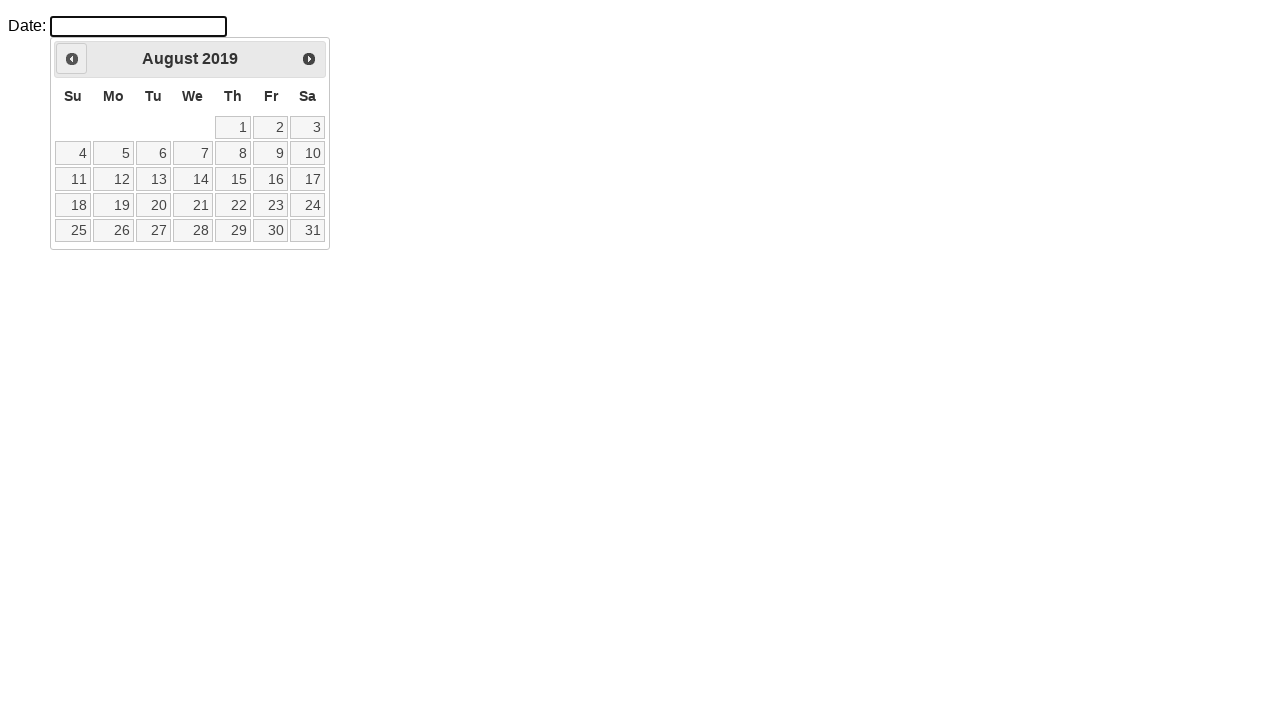

Waited for calendar to update
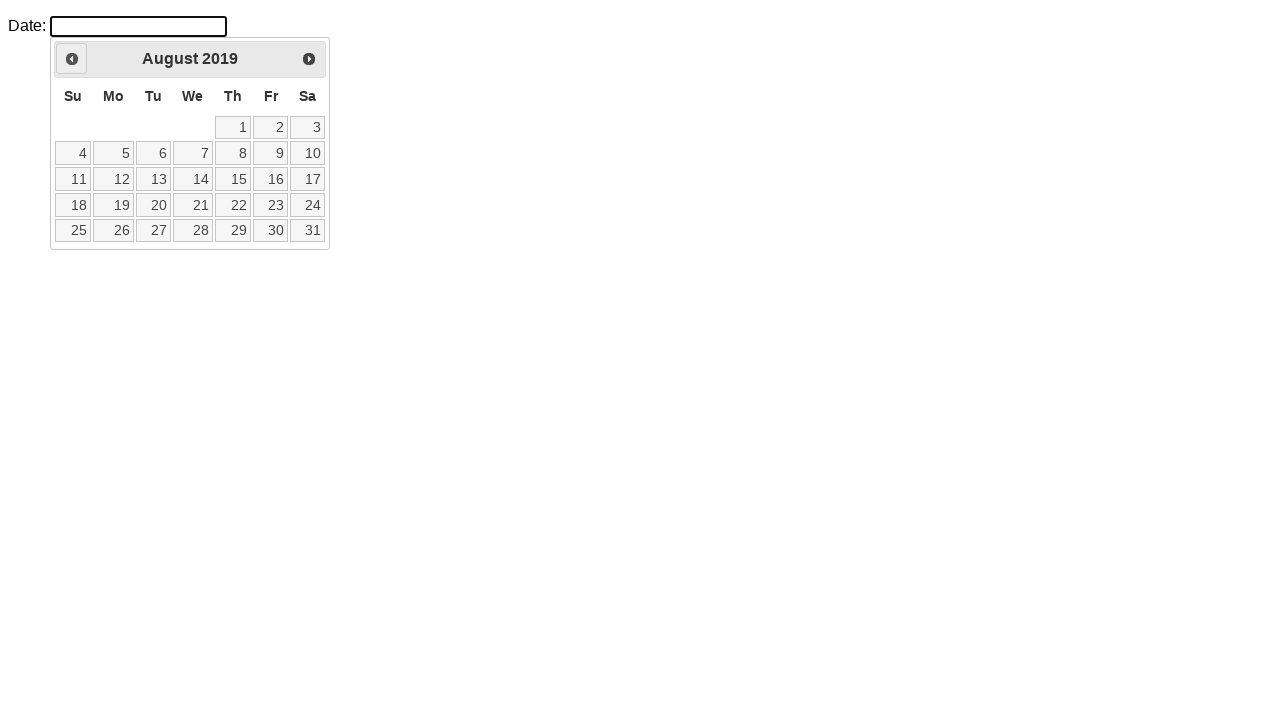

Clicked previous month button to navigate backwards from August 2019 at (72, 59) on a.ui-datepicker-prev
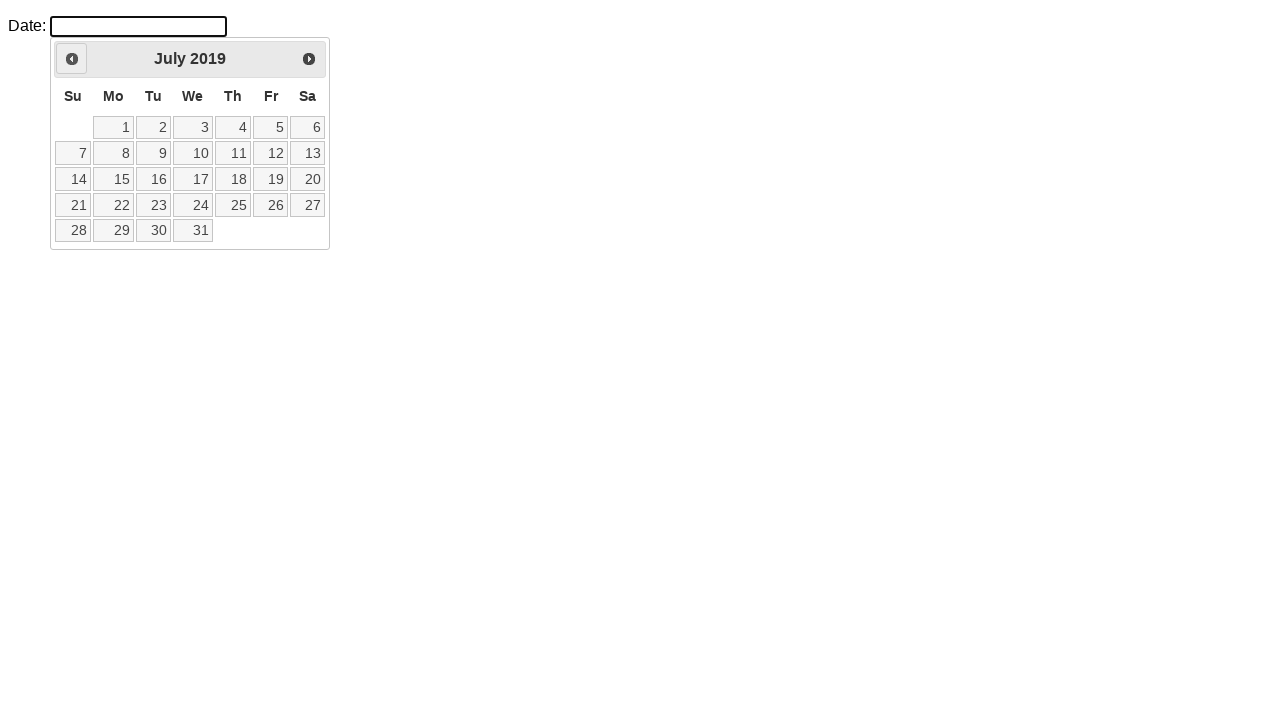

Waited for calendar to update
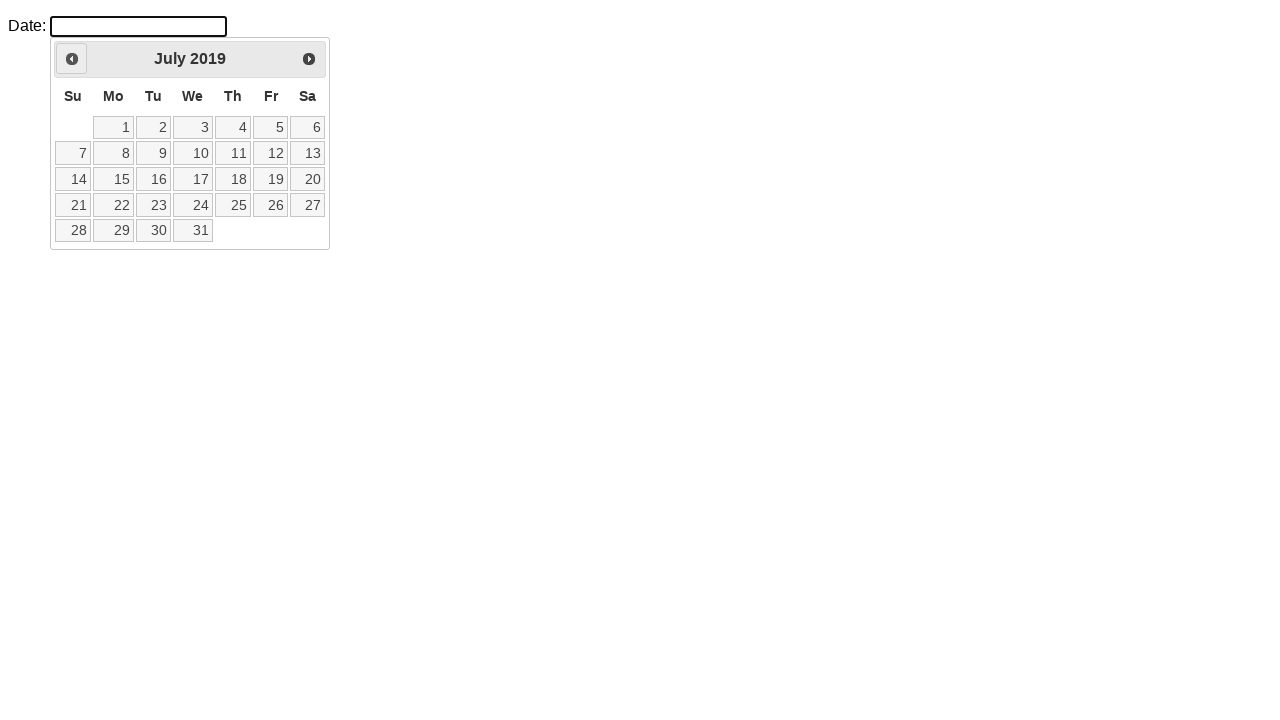

Clicked previous month button to navigate backwards from July 2019 at (72, 59) on a.ui-datepicker-prev
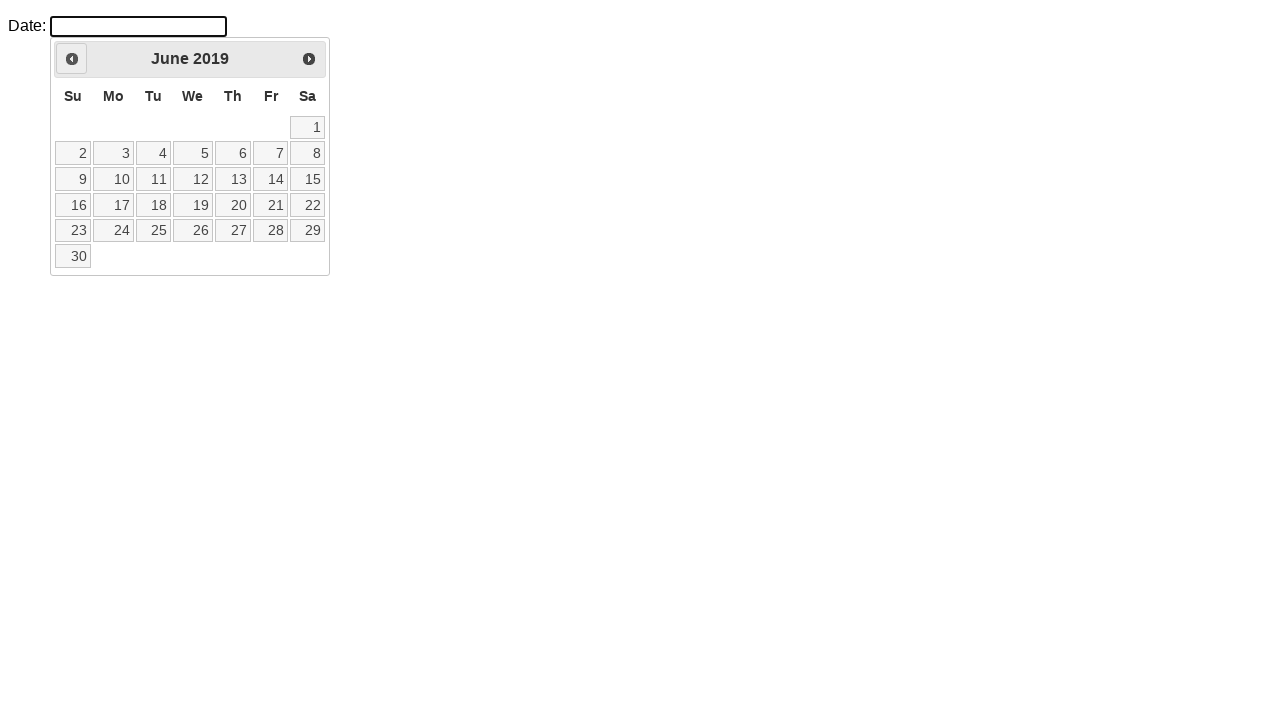

Waited for calendar to update
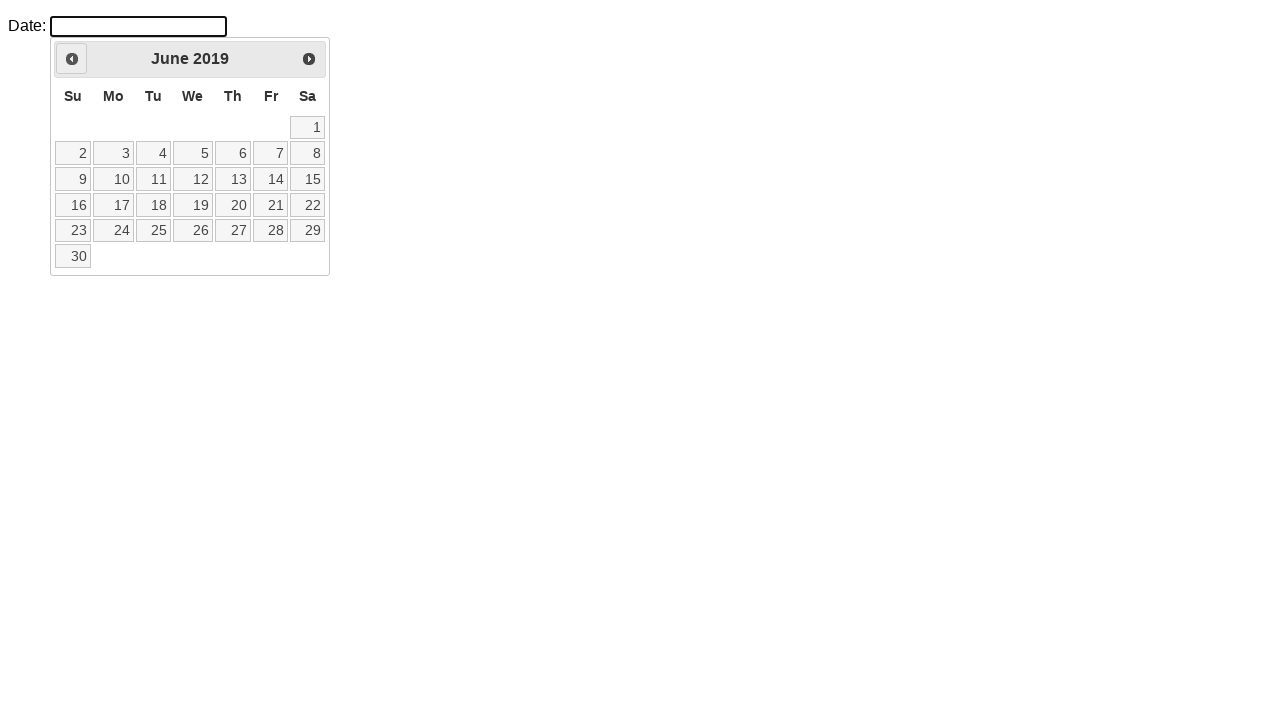

Clicked previous month button to navigate backwards from June 2019 at (72, 59) on a.ui-datepicker-prev
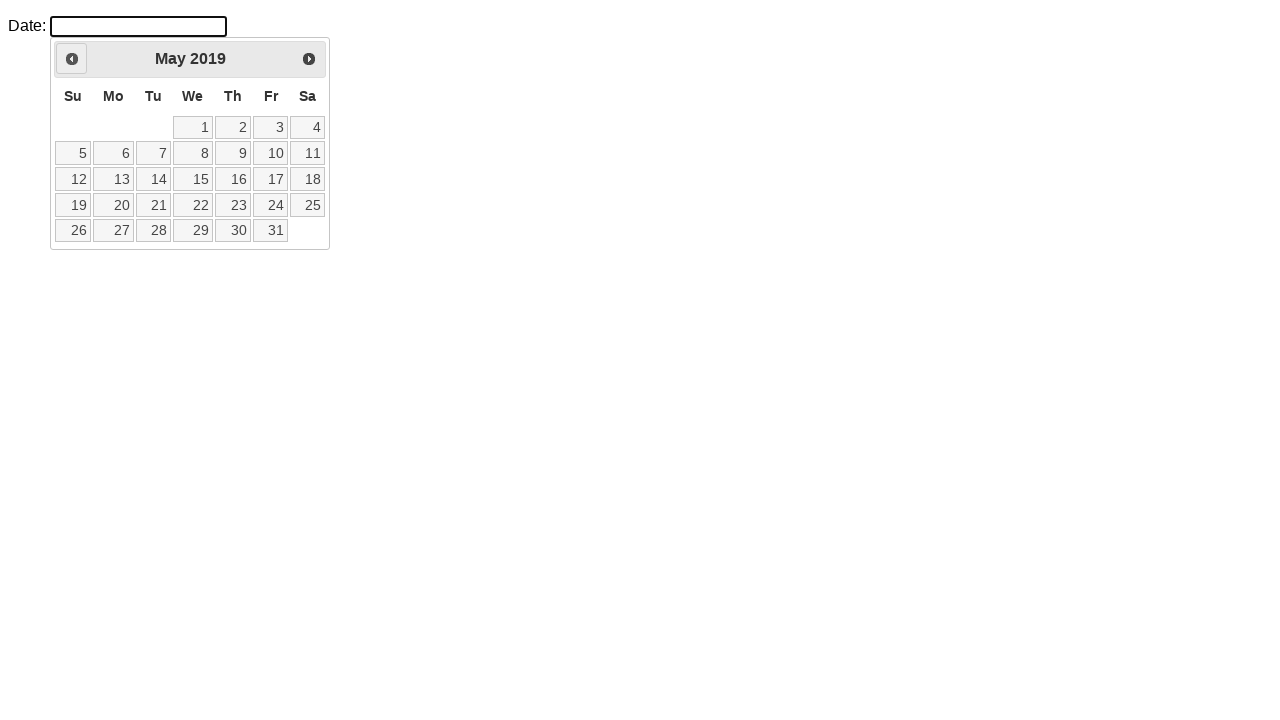

Waited for calendar to update
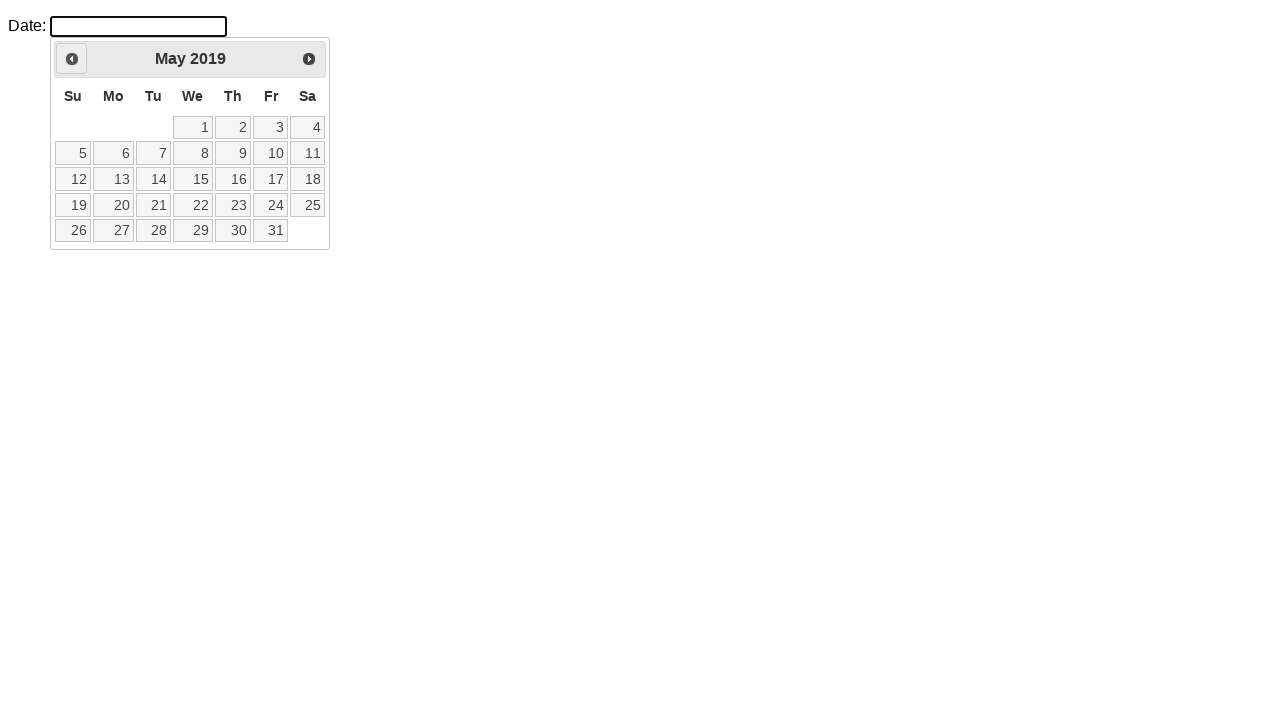

Clicked previous month button to navigate backwards from May 2019 at (72, 59) on a.ui-datepicker-prev
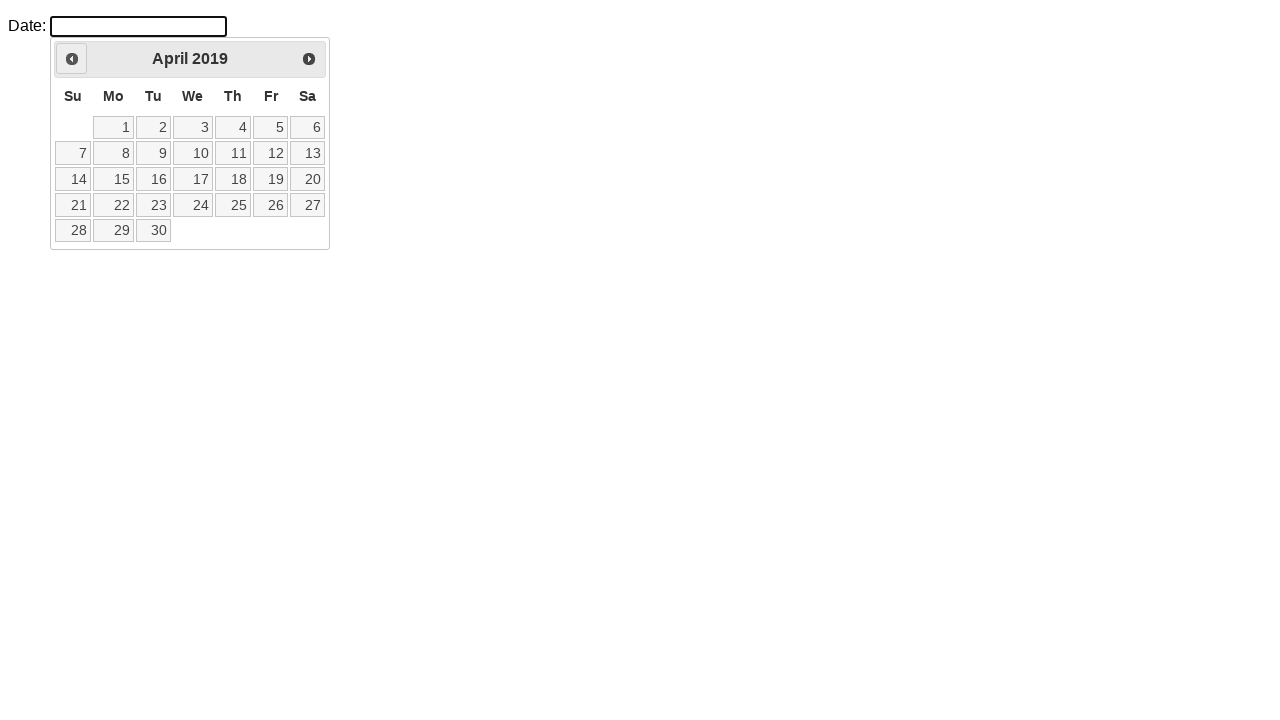

Waited for calendar to update
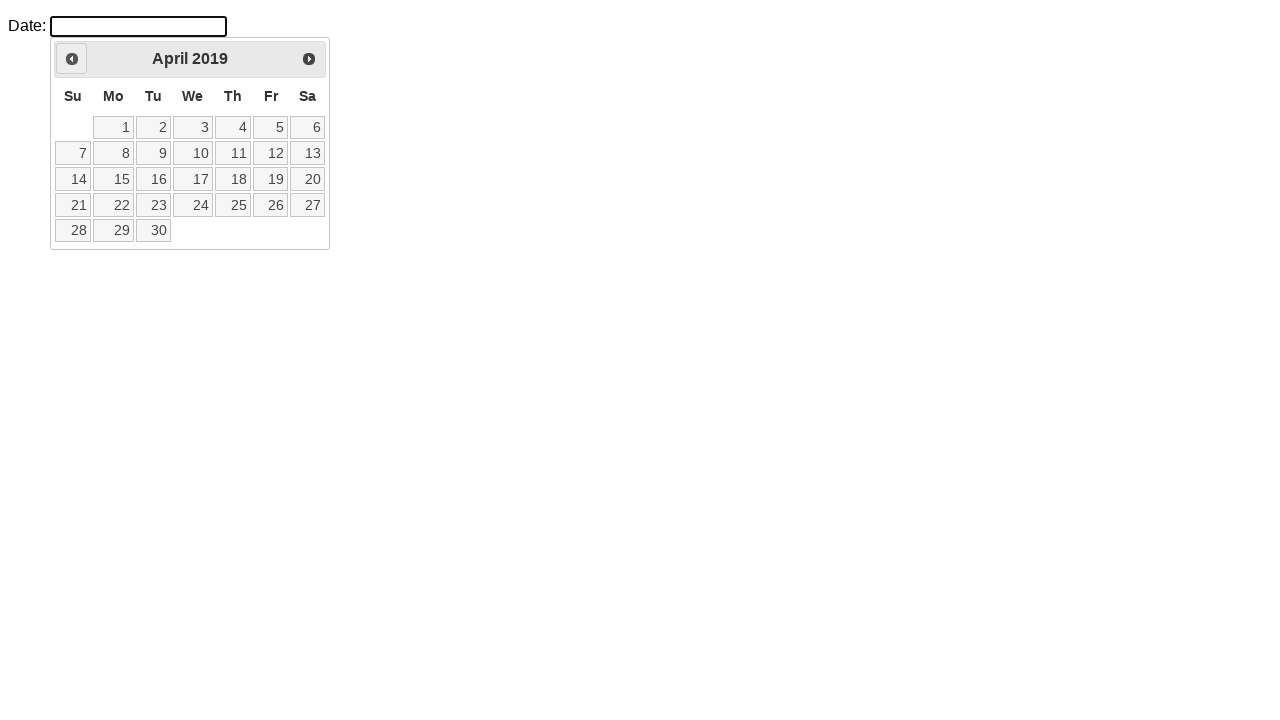

Clicked previous month button to navigate backwards from April 2019 at (72, 59) on a.ui-datepicker-prev
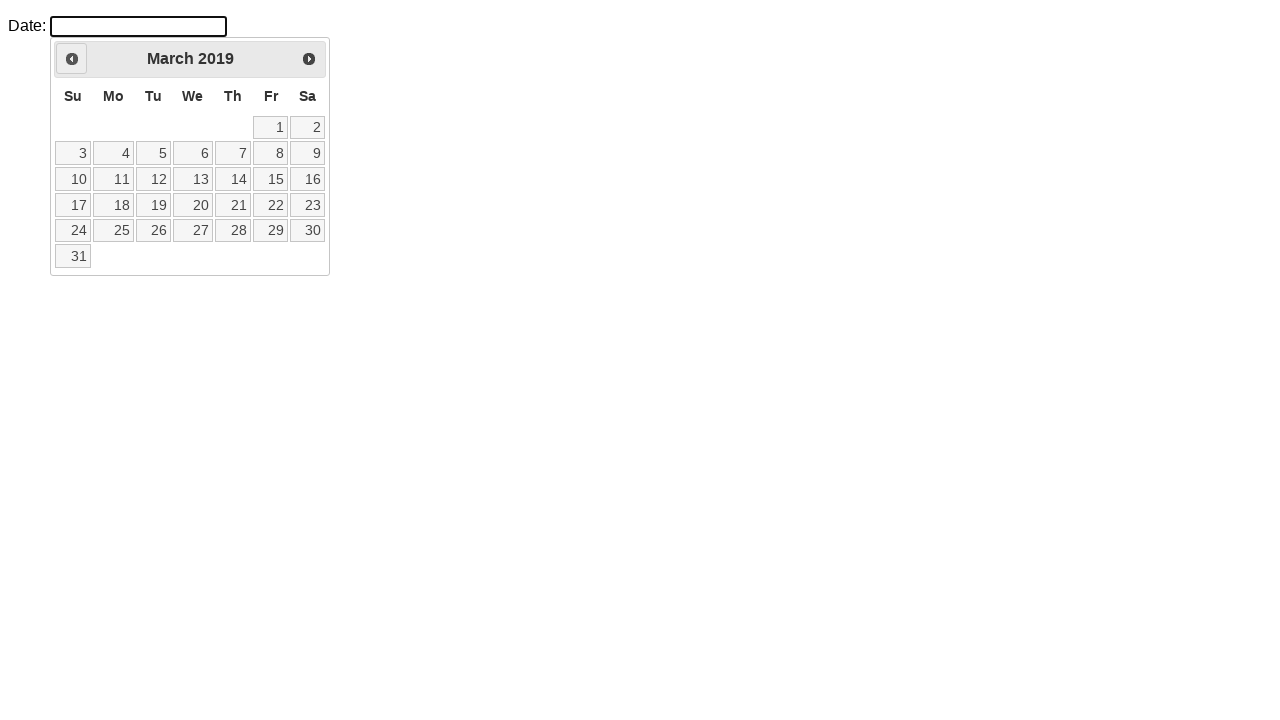

Waited for calendar to update
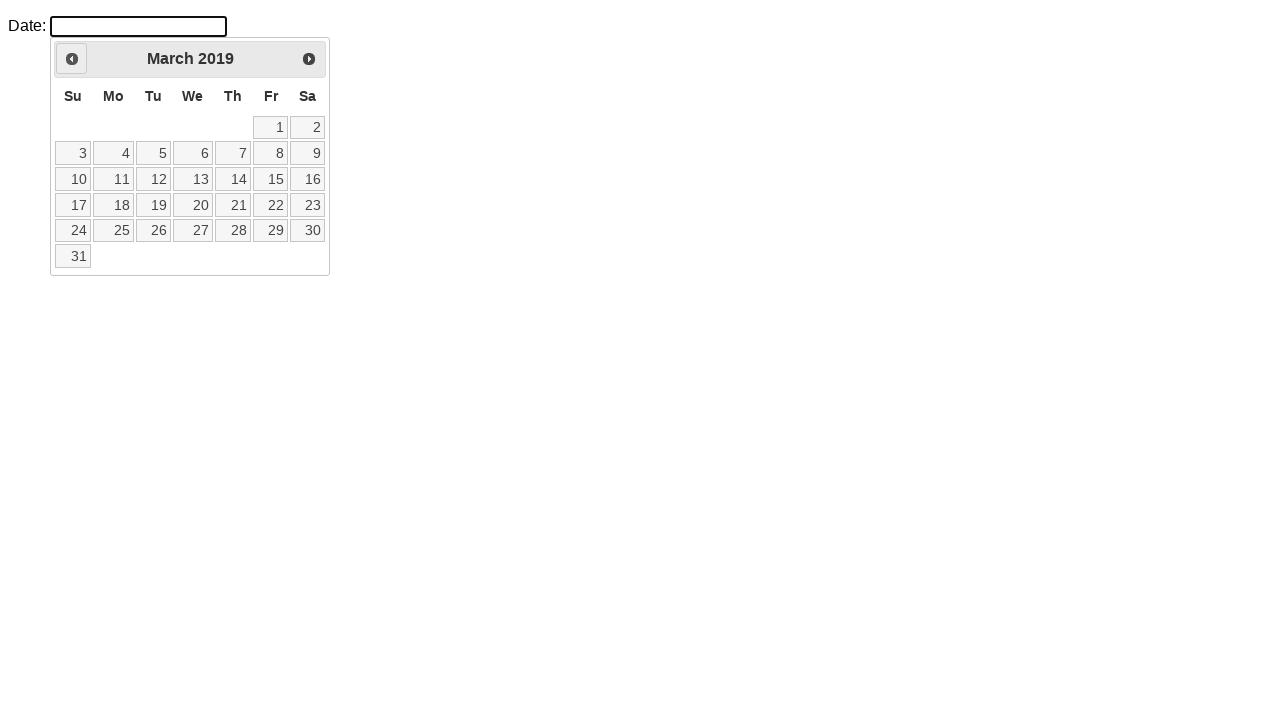

Clicked previous month button to navigate backwards from March 2019 at (72, 59) on a.ui-datepicker-prev
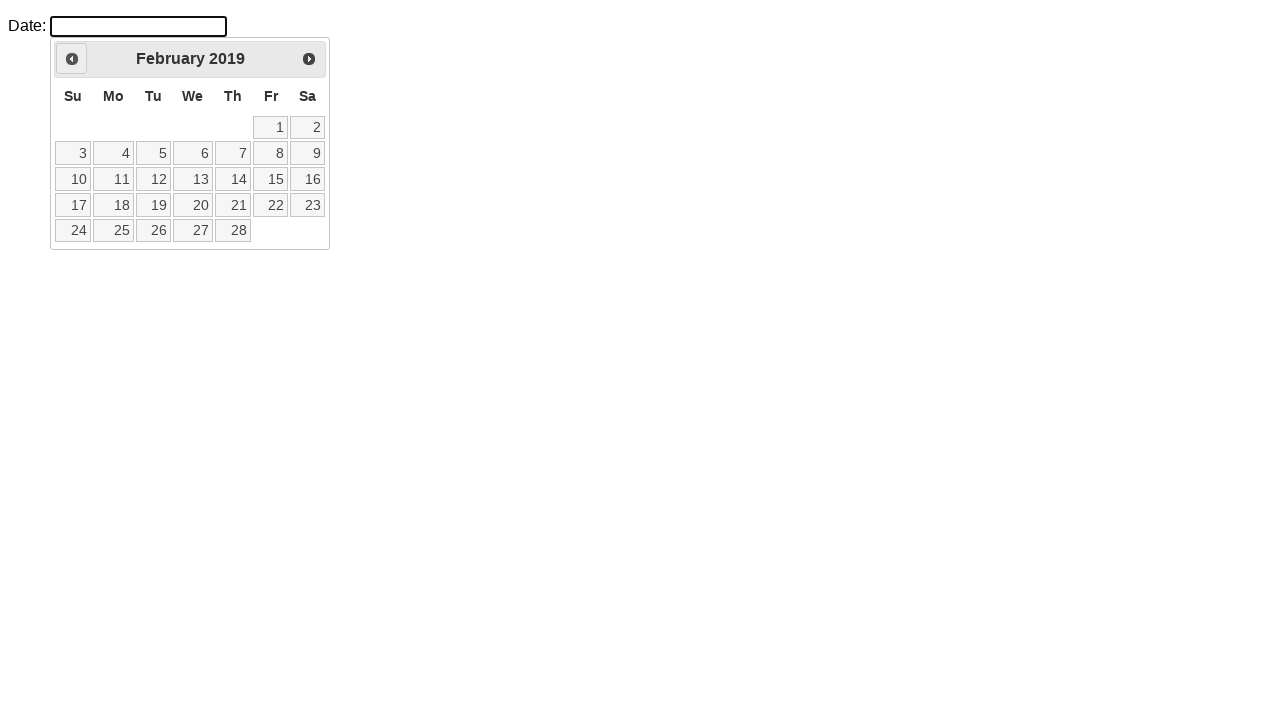

Waited for calendar to update
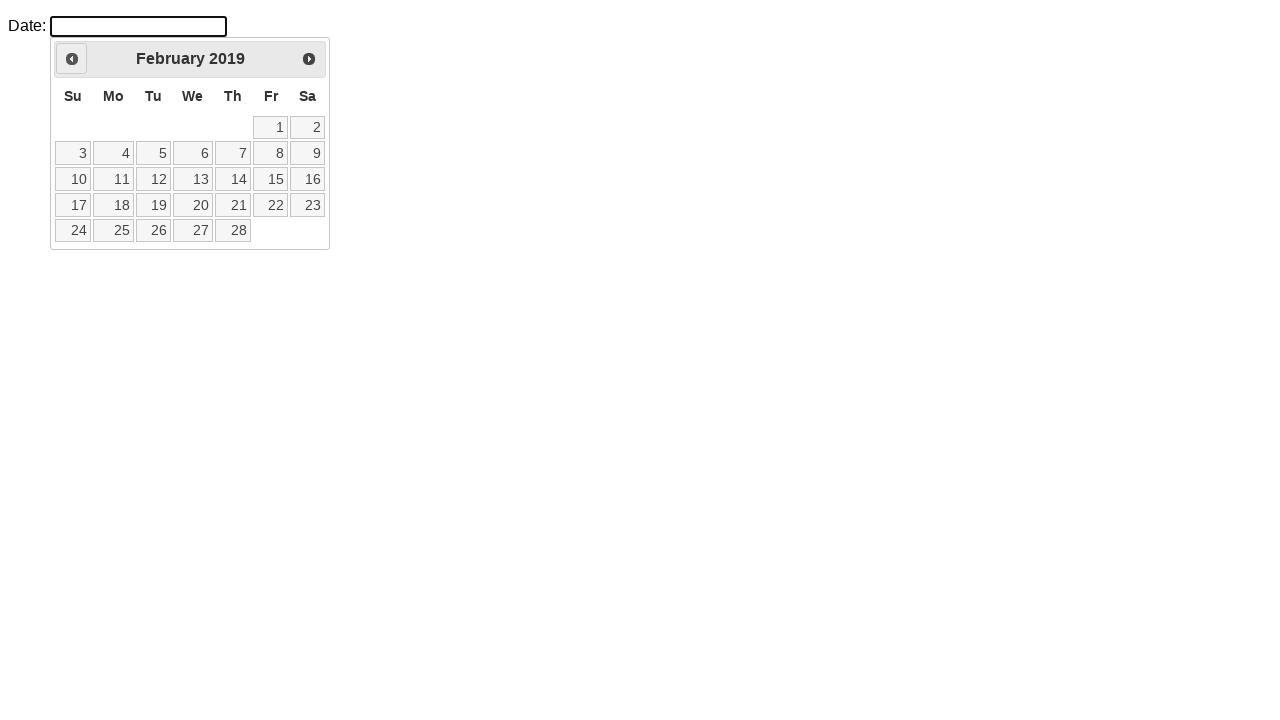

Clicked previous month button to navigate backwards from February 2019 at (72, 59) on a.ui-datepicker-prev
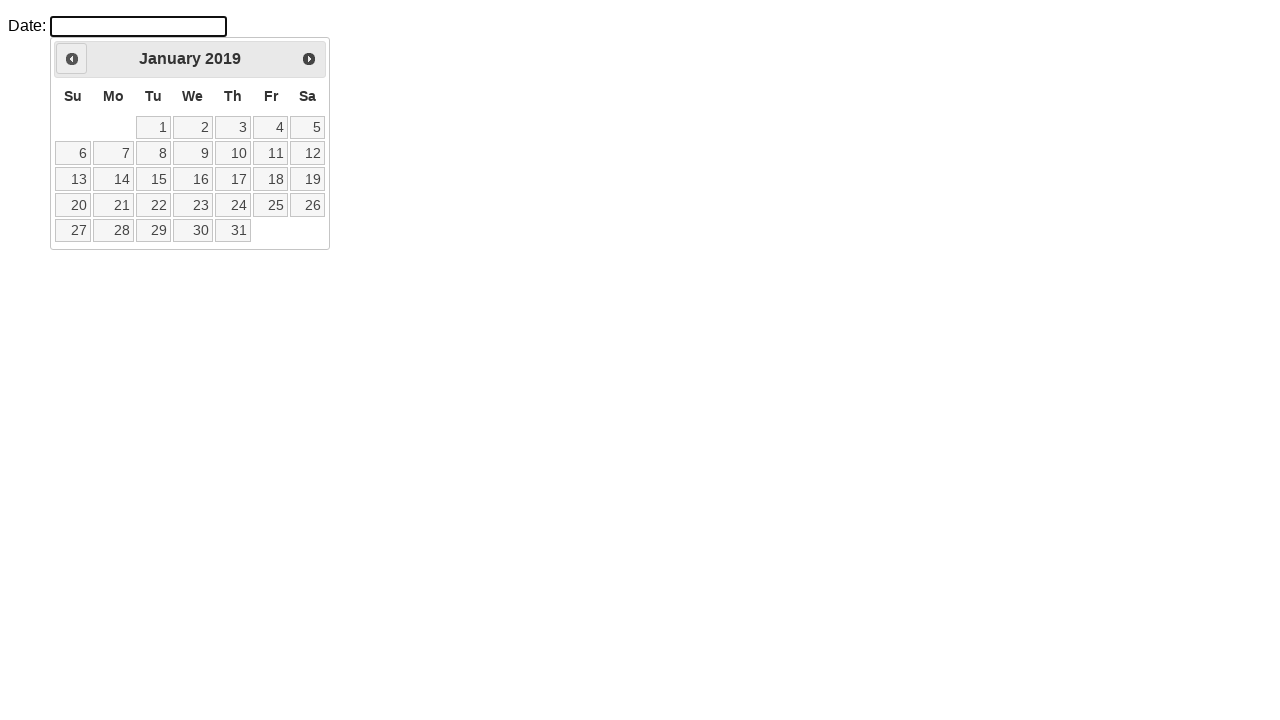

Waited for calendar to update
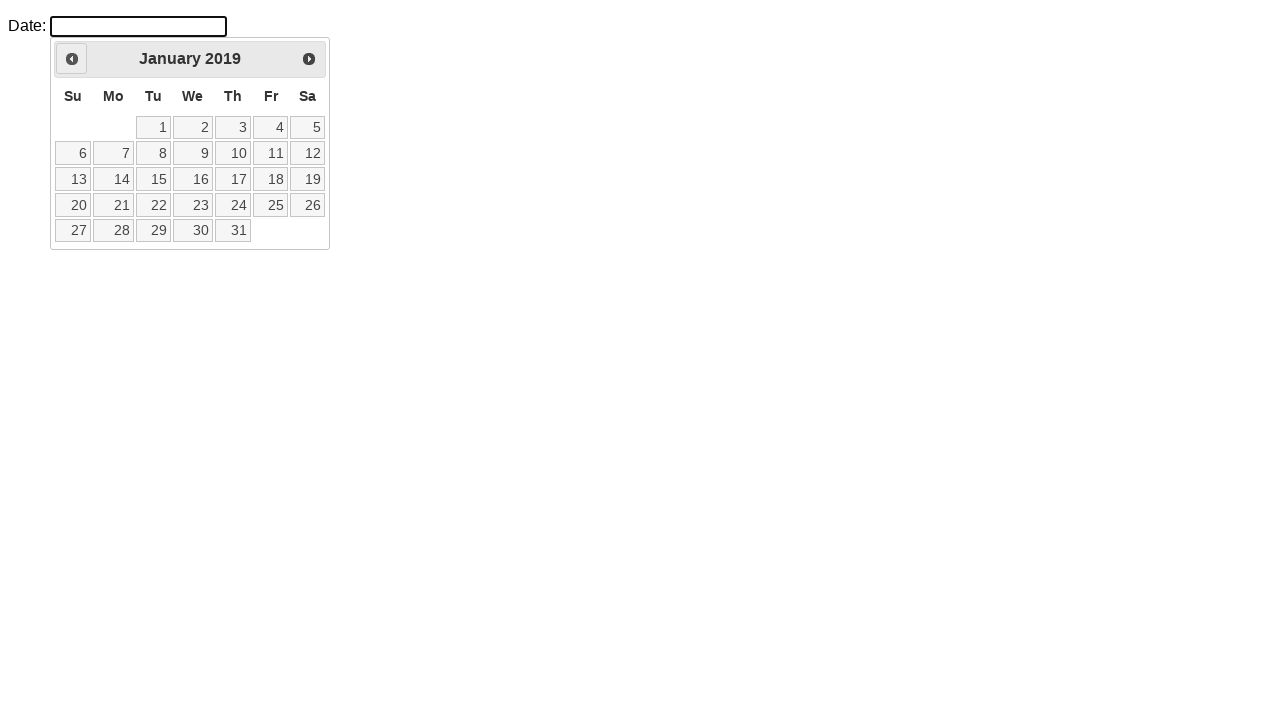

Clicked previous month button to navigate backwards from January 2019 at (72, 59) on a.ui-datepicker-prev
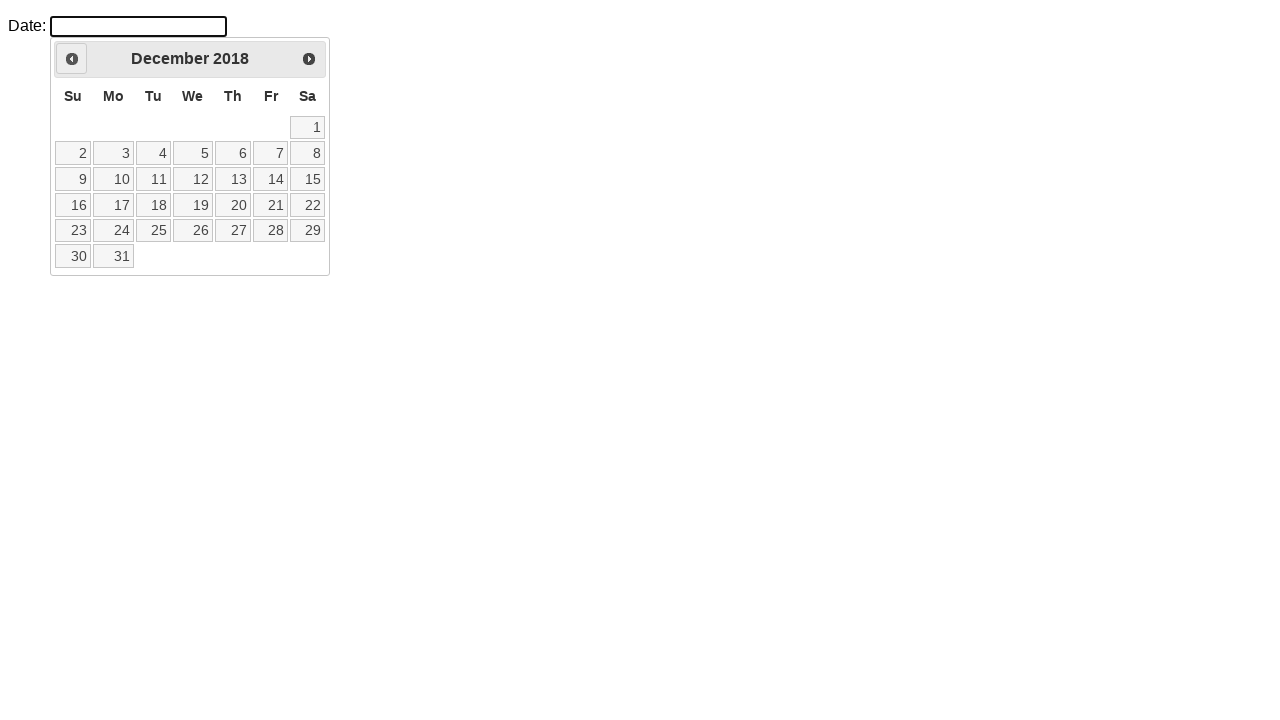

Waited for calendar to update
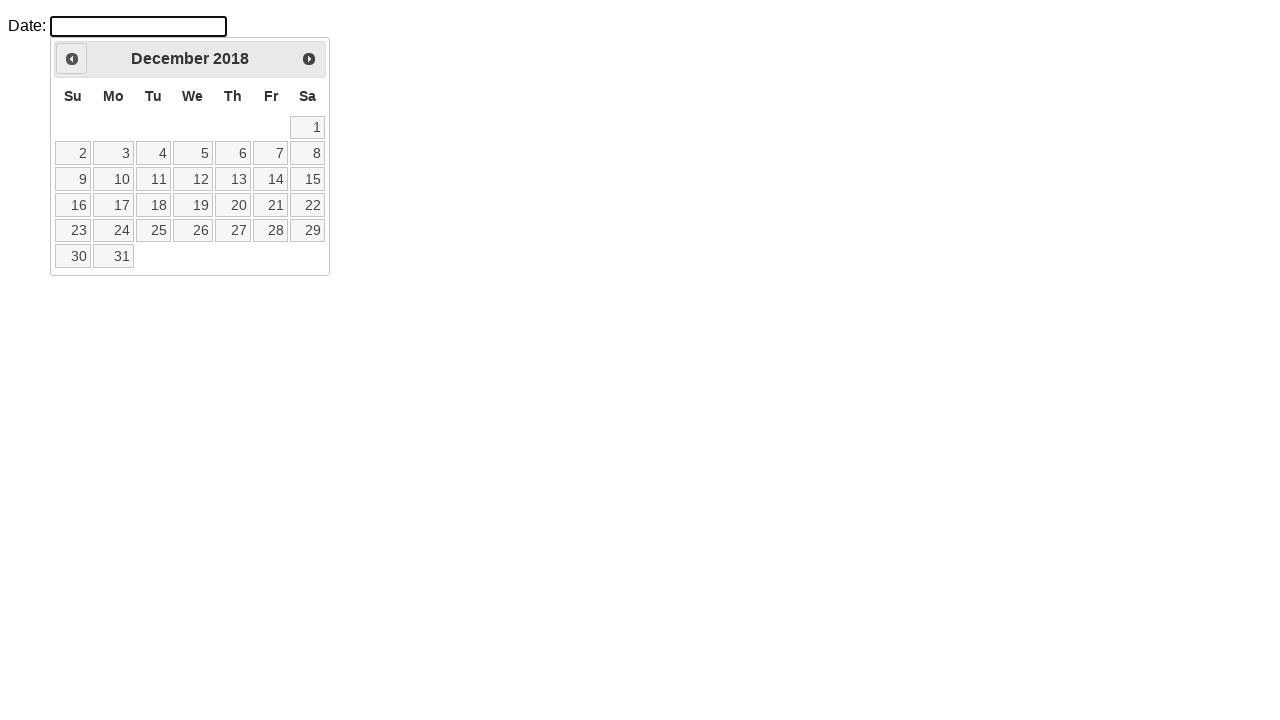

Clicked previous month button to navigate backwards from December 2018 at (72, 59) on a.ui-datepicker-prev
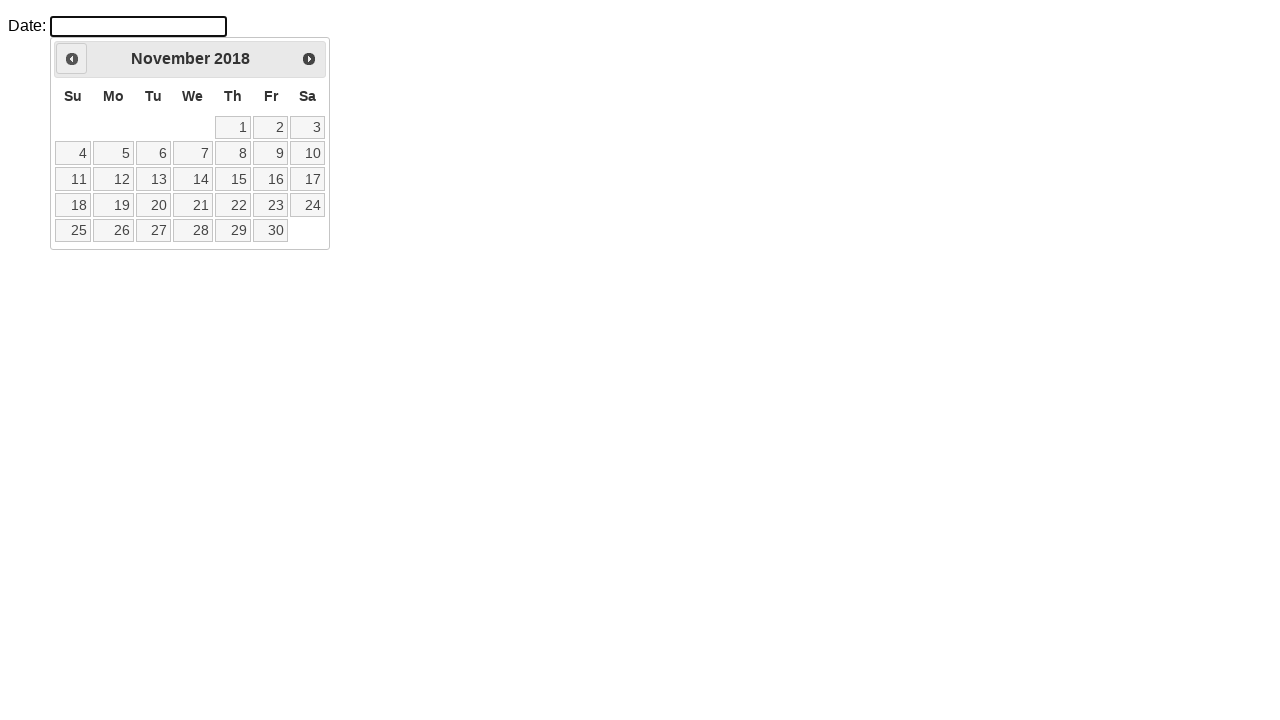

Waited for calendar to update
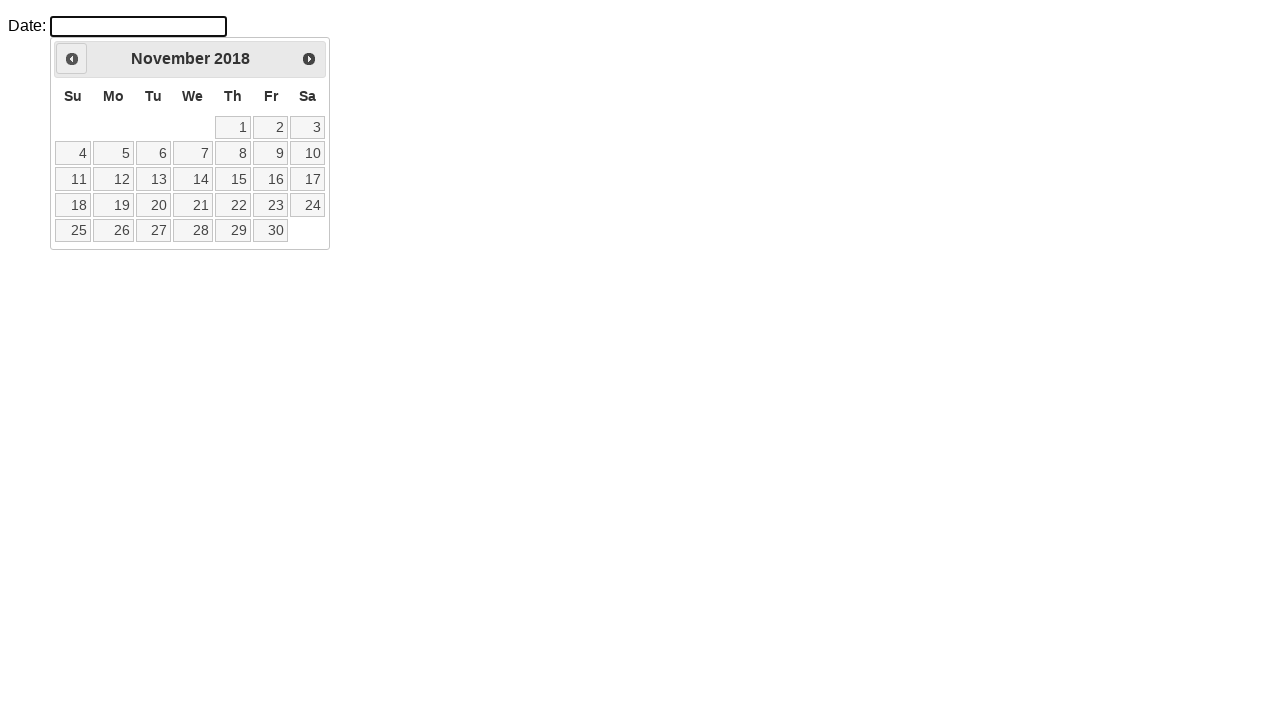

Clicked previous month button to navigate backwards from November 2018 at (72, 59) on a.ui-datepicker-prev
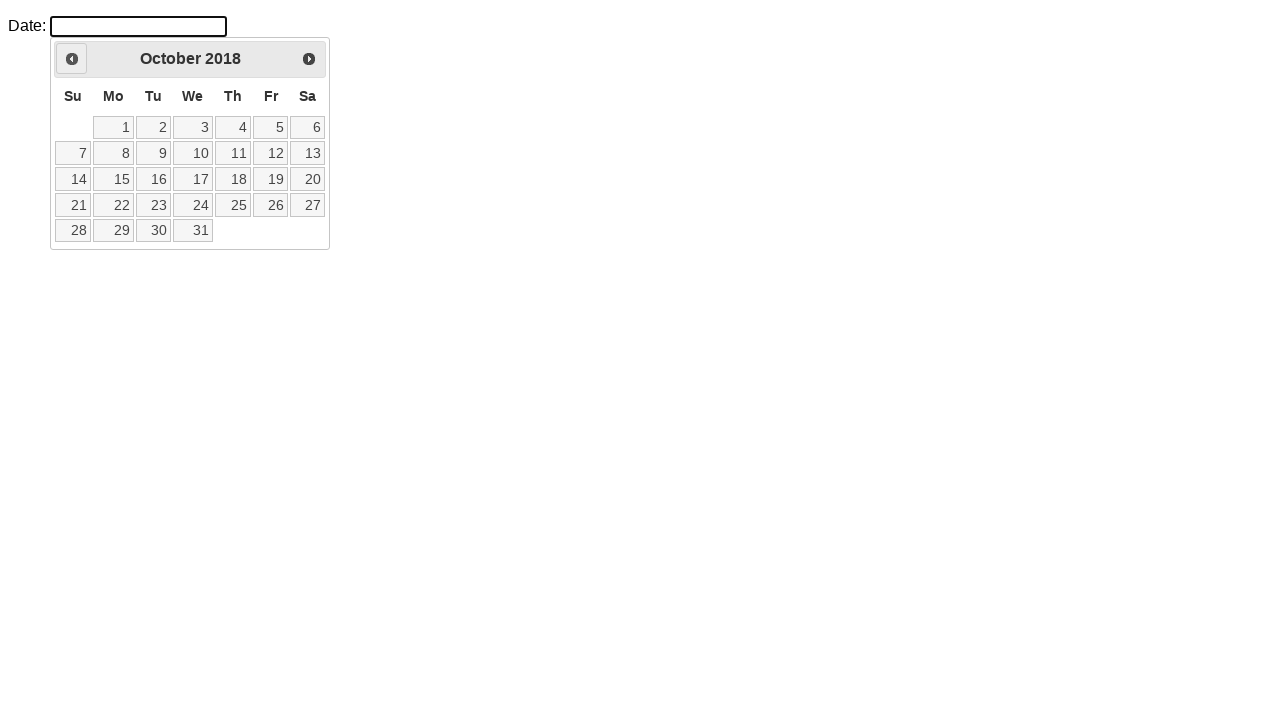

Waited for calendar to update
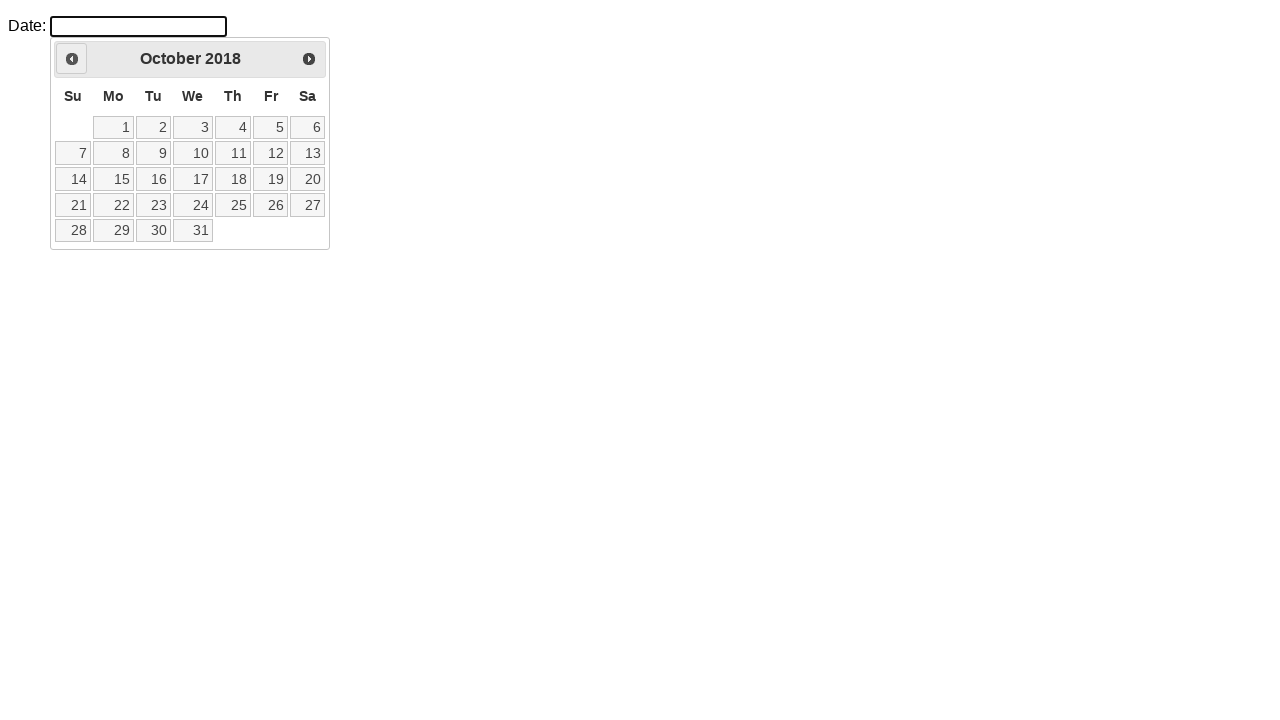

Clicked previous month button to navigate backwards from October 2018 at (72, 59) on a.ui-datepicker-prev
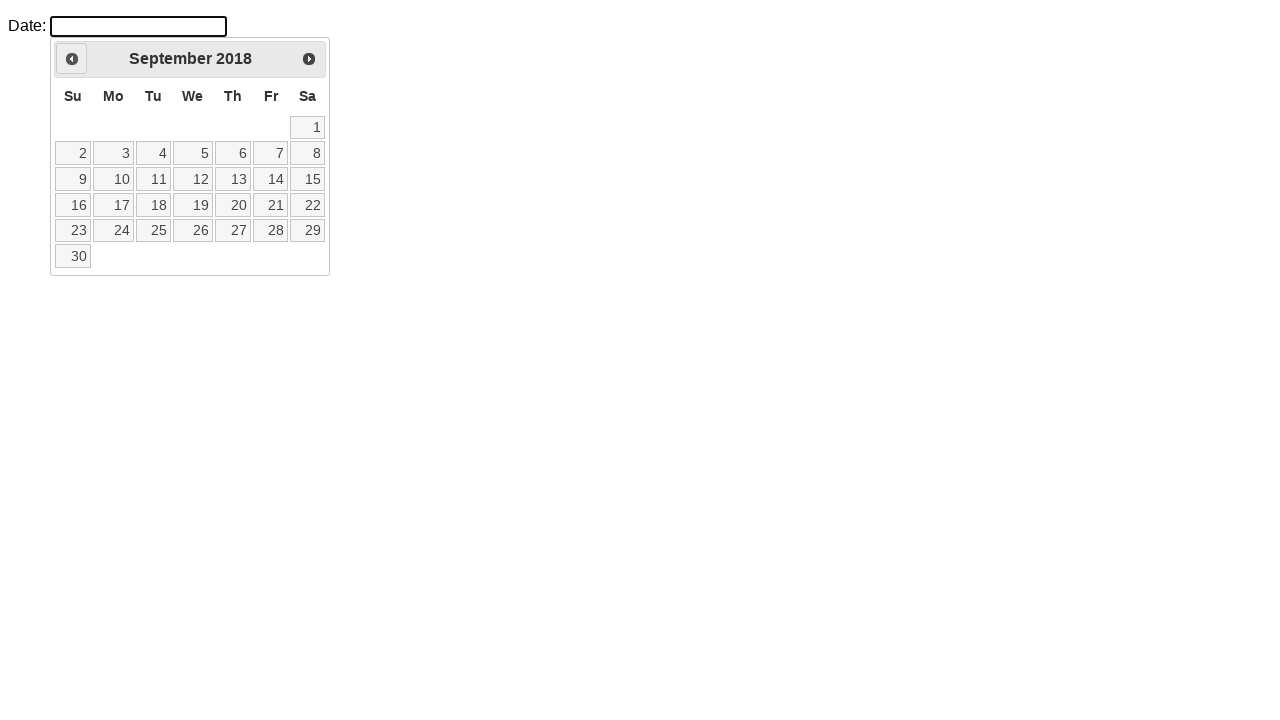

Waited for calendar to update
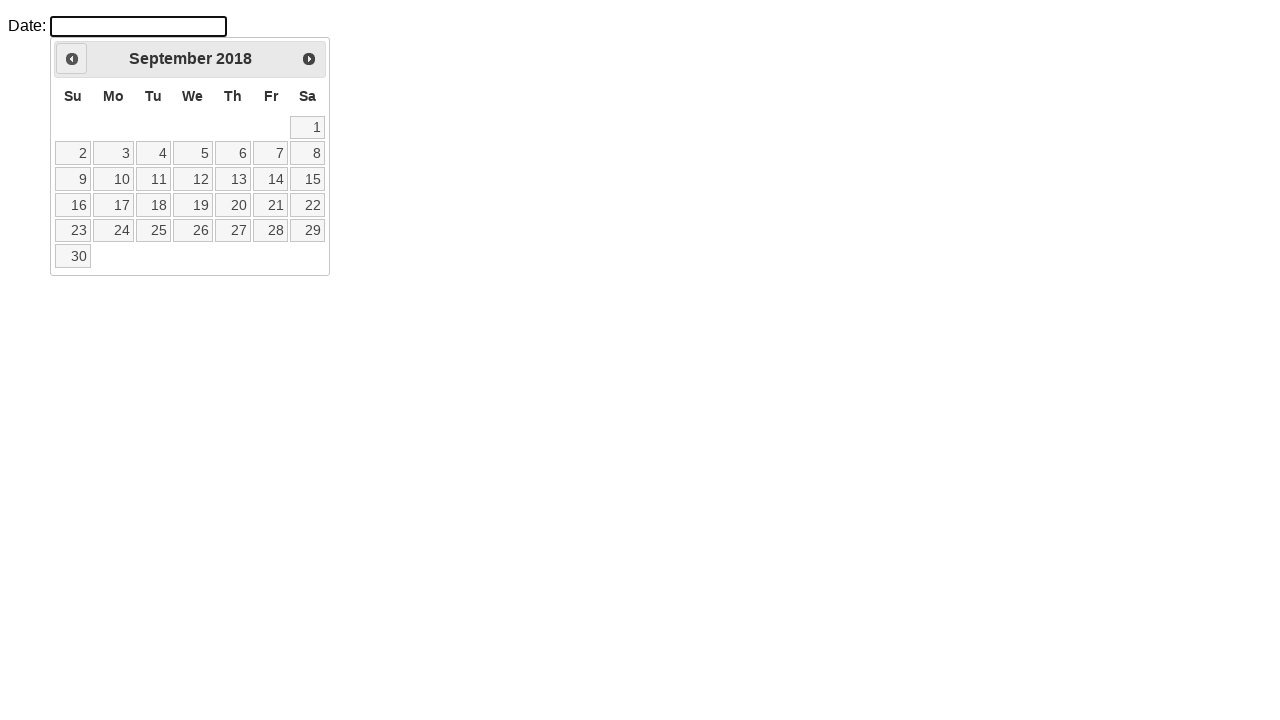

Clicked previous month button to navigate backwards from September 2018 at (72, 59) on a.ui-datepicker-prev
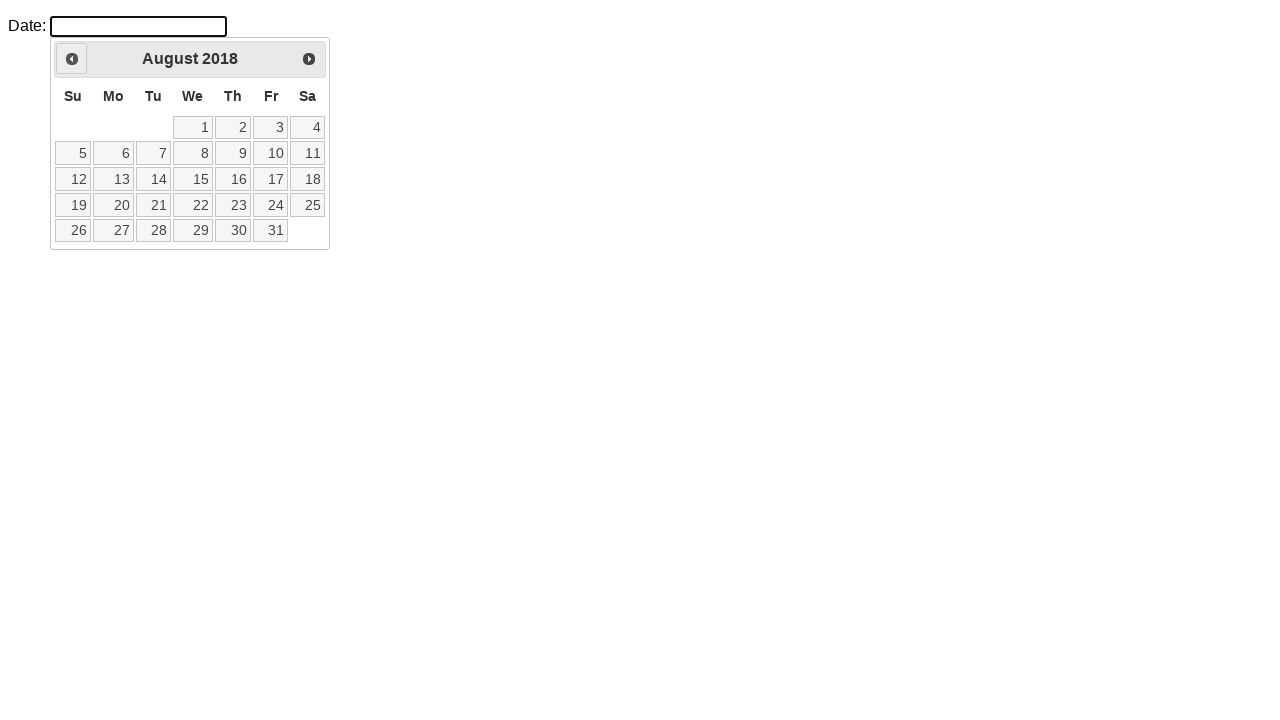

Waited for calendar to update
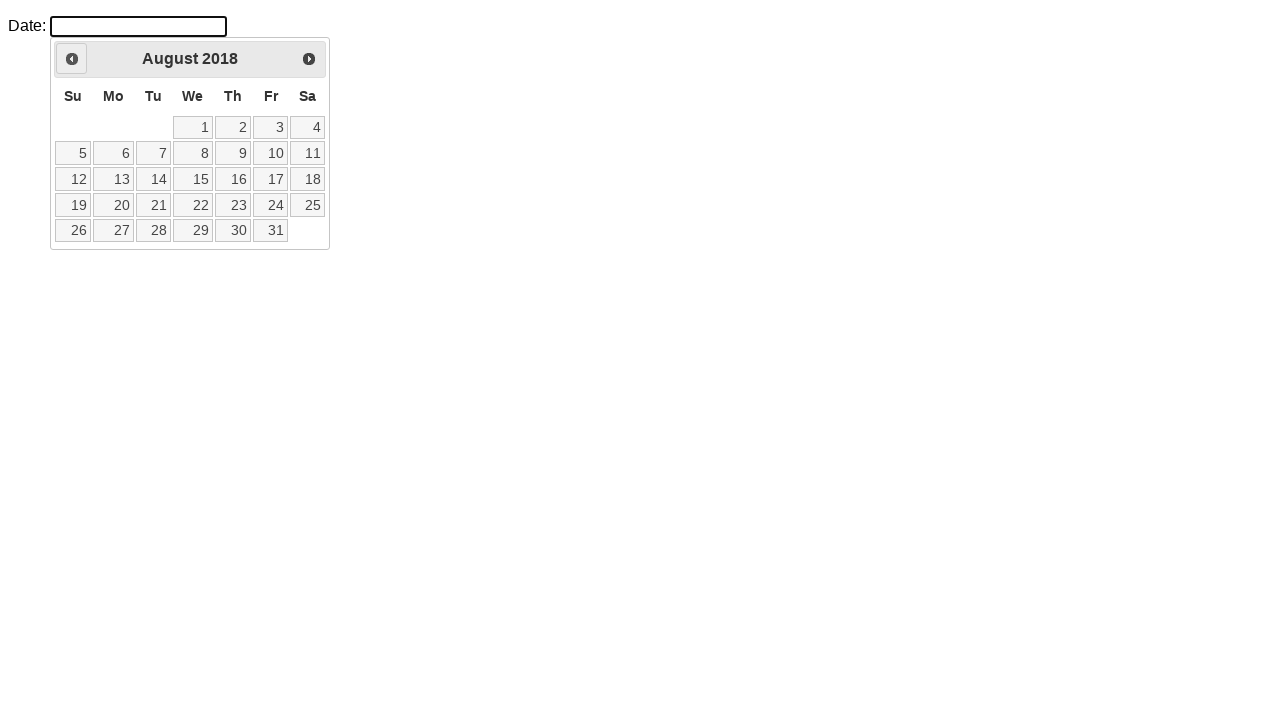

Clicked previous month button to navigate backwards from August 2018 at (72, 59) on a.ui-datepicker-prev
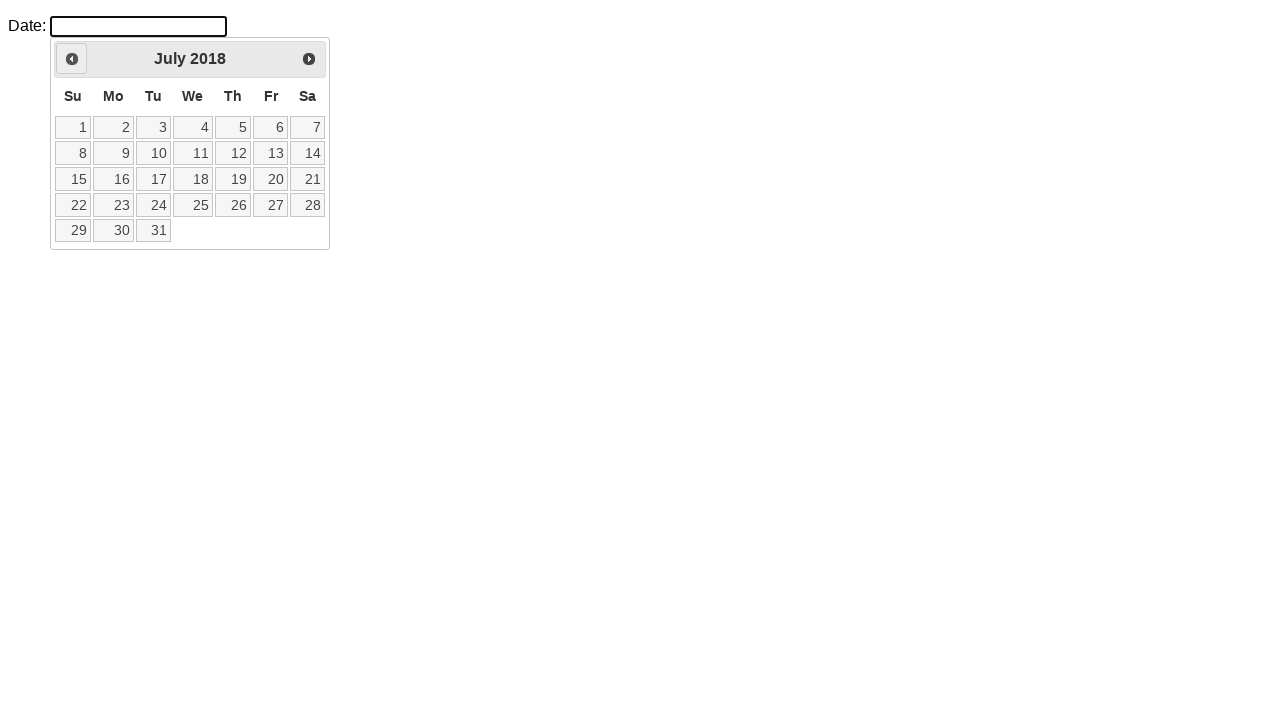

Waited for calendar to update
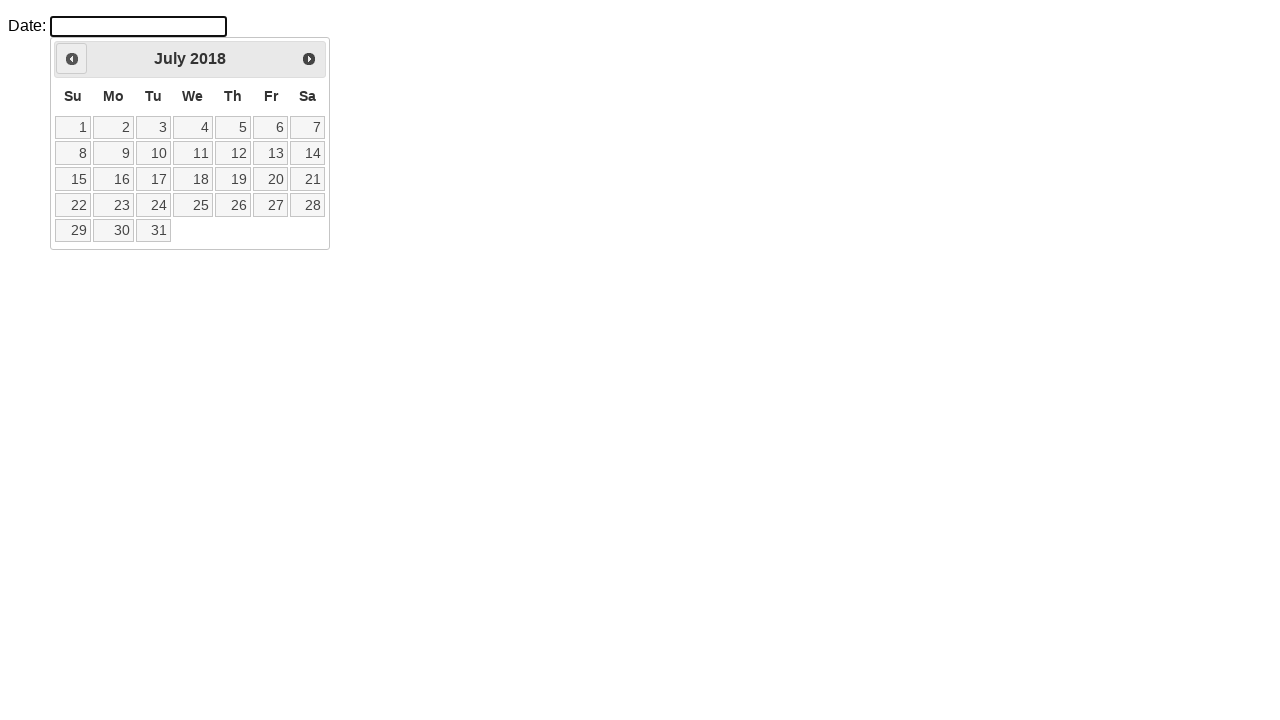

Clicked previous month button to navigate backwards from July 2018 at (72, 59) on a.ui-datepicker-prev
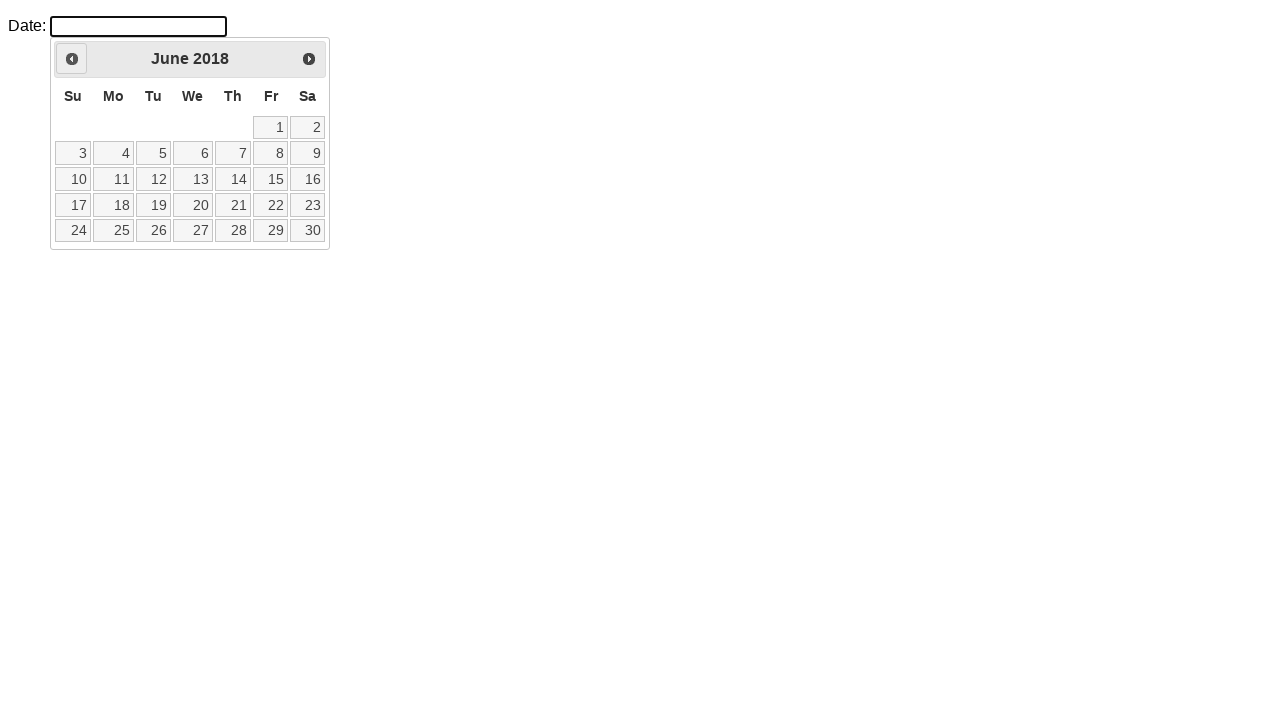

Waited for calendar to update
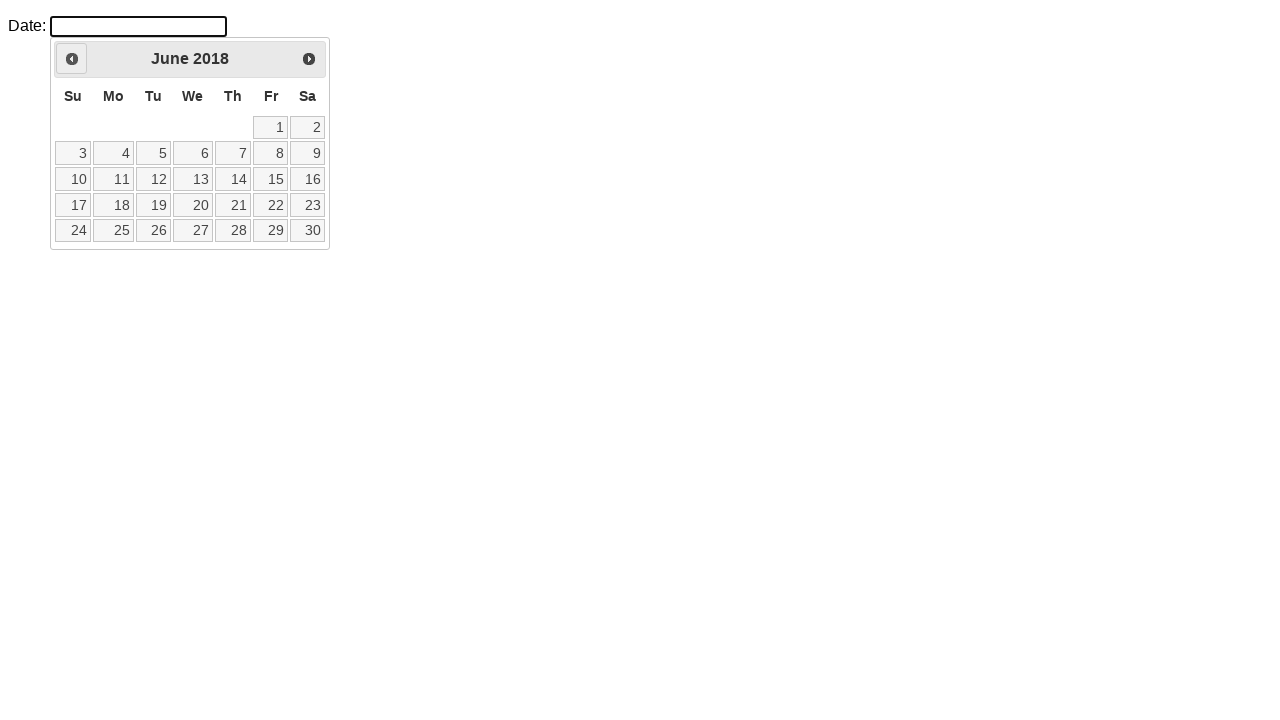

Clicked previous month button to navigate backwards from June 2018 at (72, 59) on a.ui-datepicker-prev
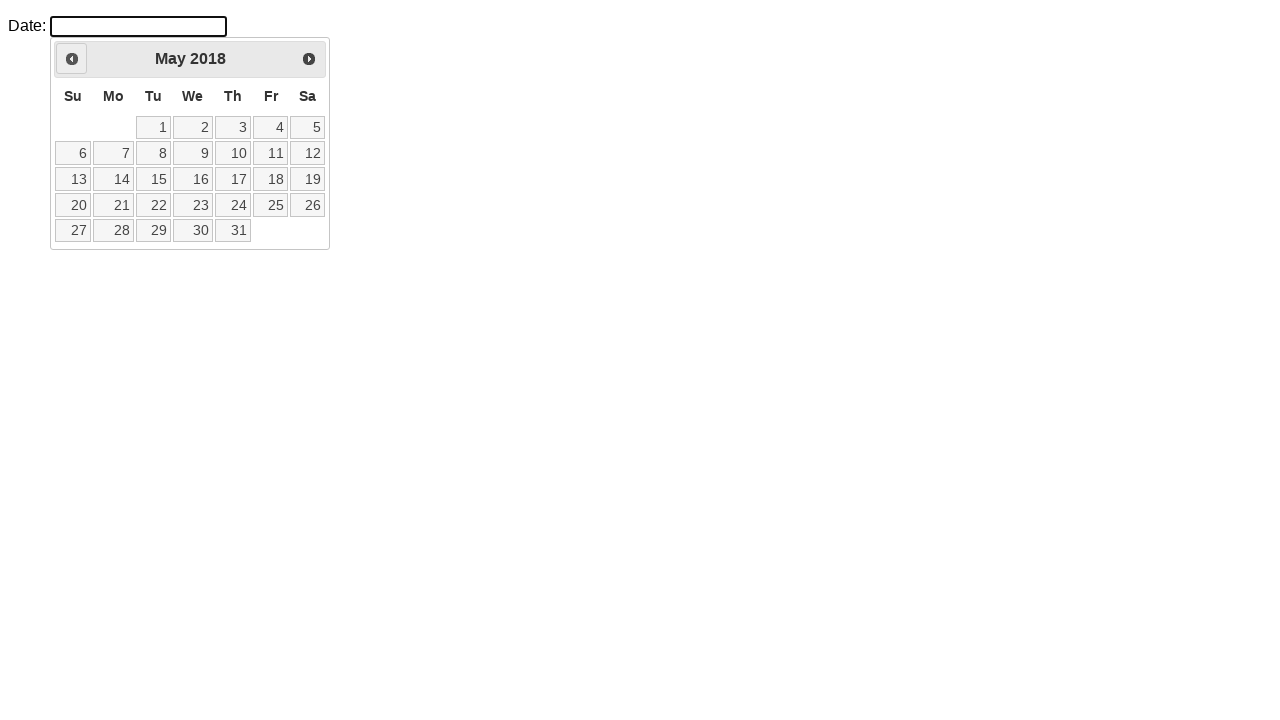

Waited for calendar to update
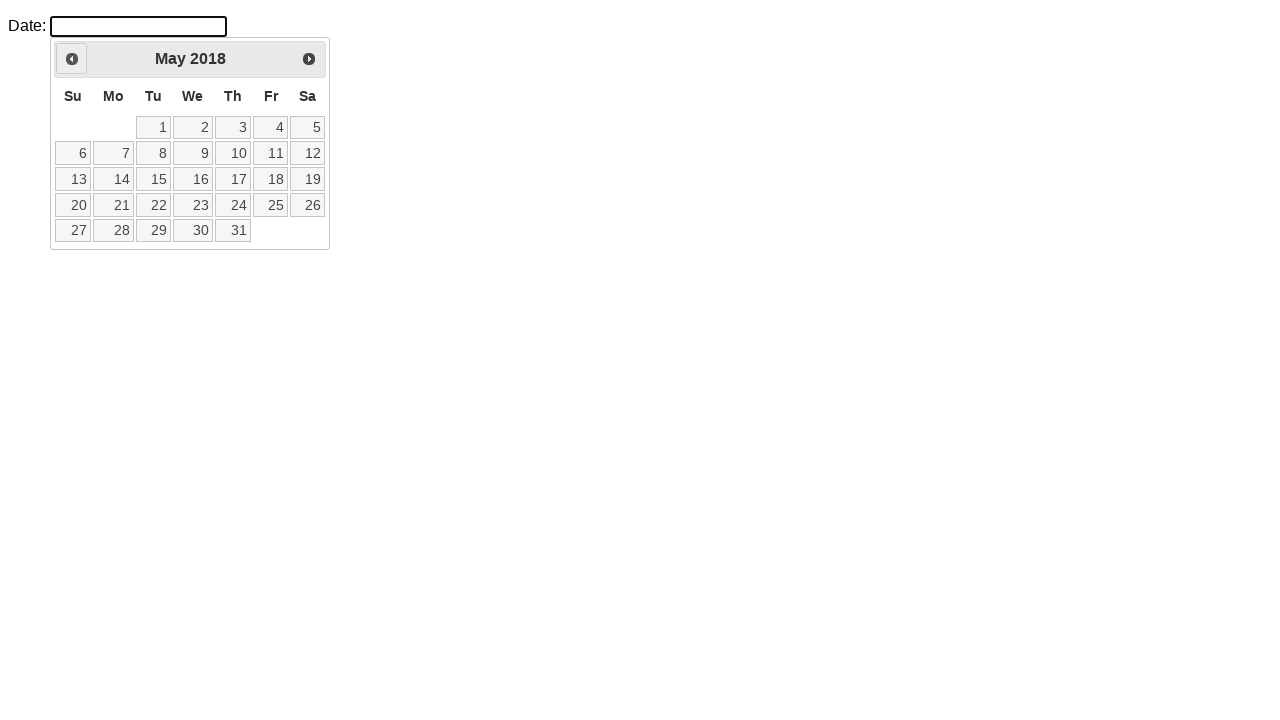

Clicked previous month button to navigate backwards from May 2018 at (72, 59) on a.ui-datepicker-prev
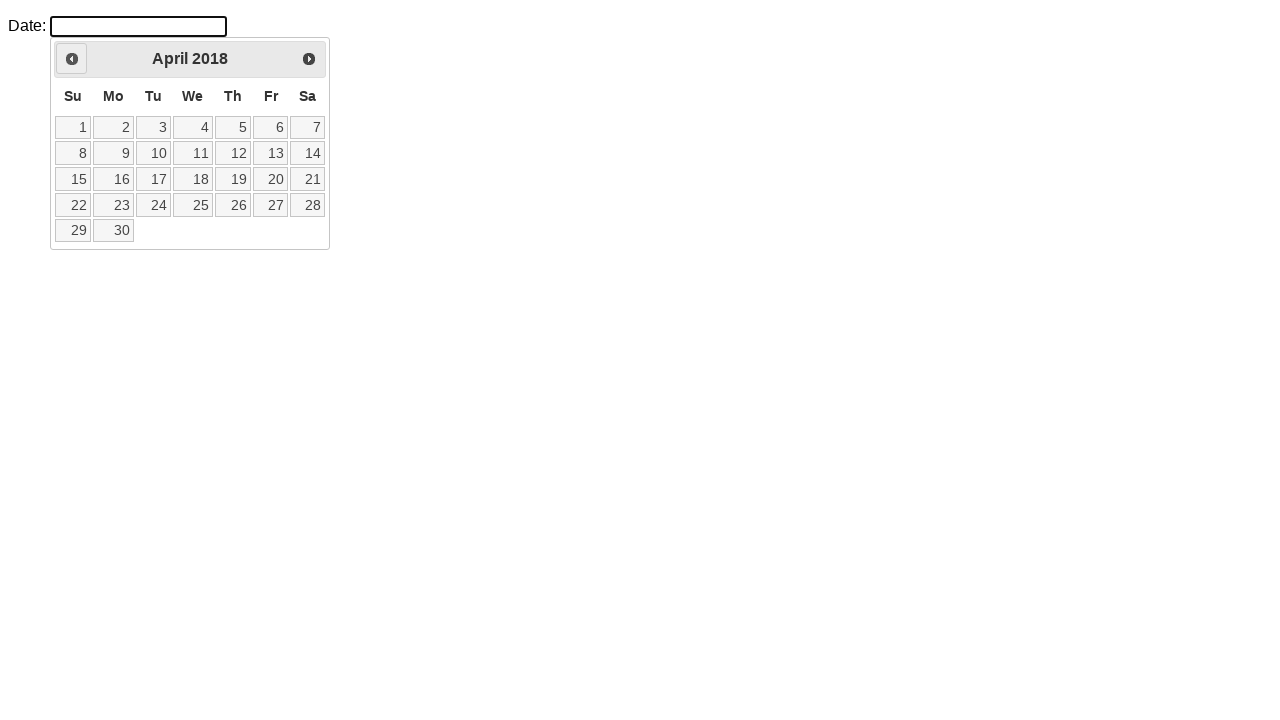

Waited for calendar to update
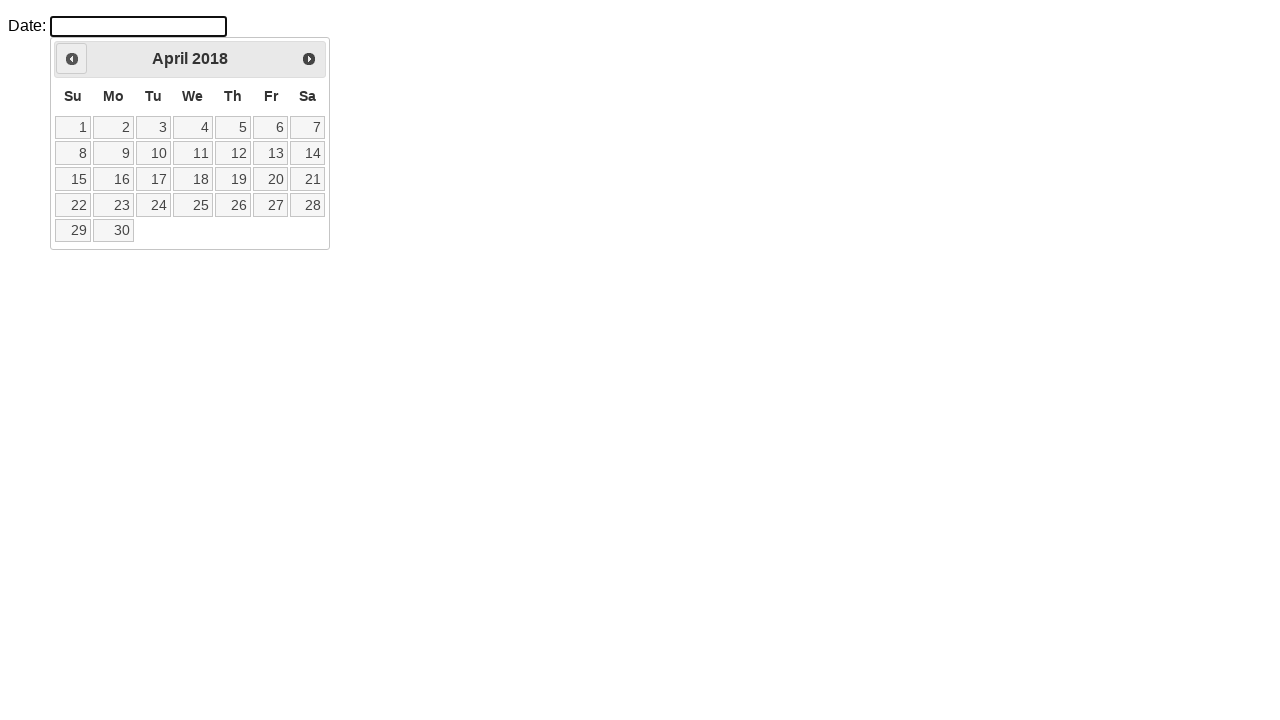

Clicked previous month button to navigate backwards from April 2018 at (72, 59) on a.ui-datepicker-prev
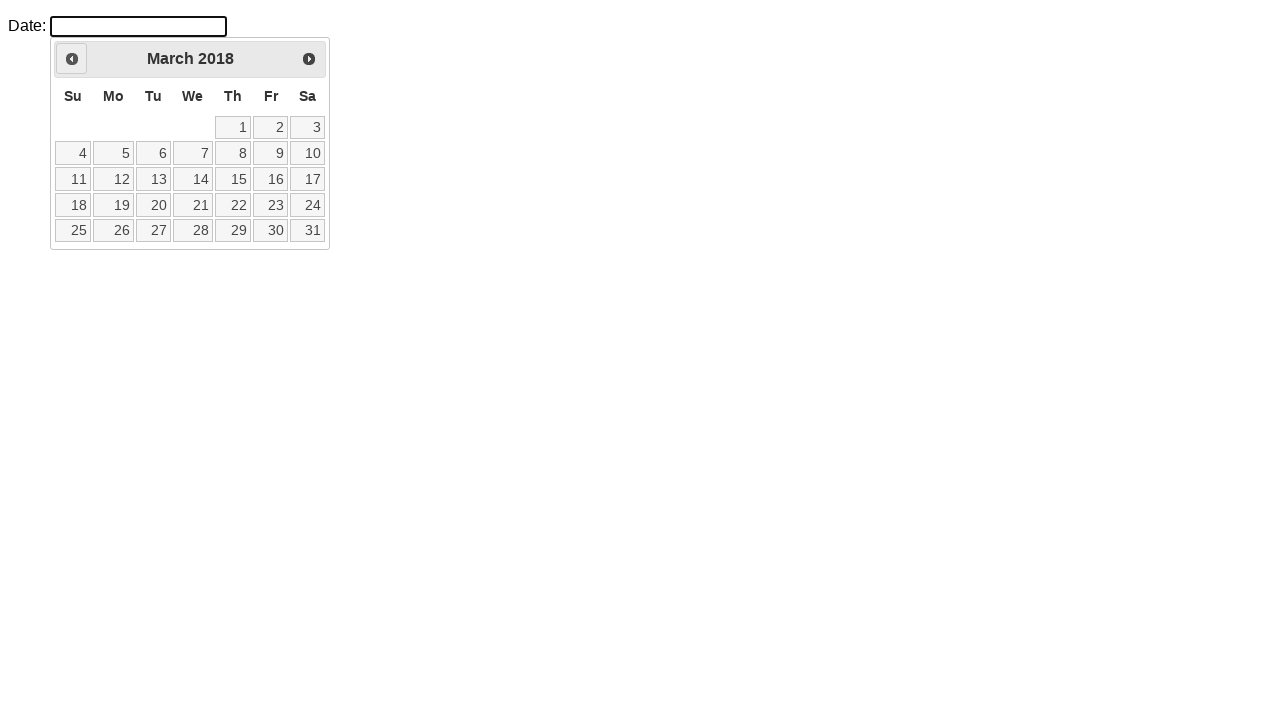

Waited for calendar to update
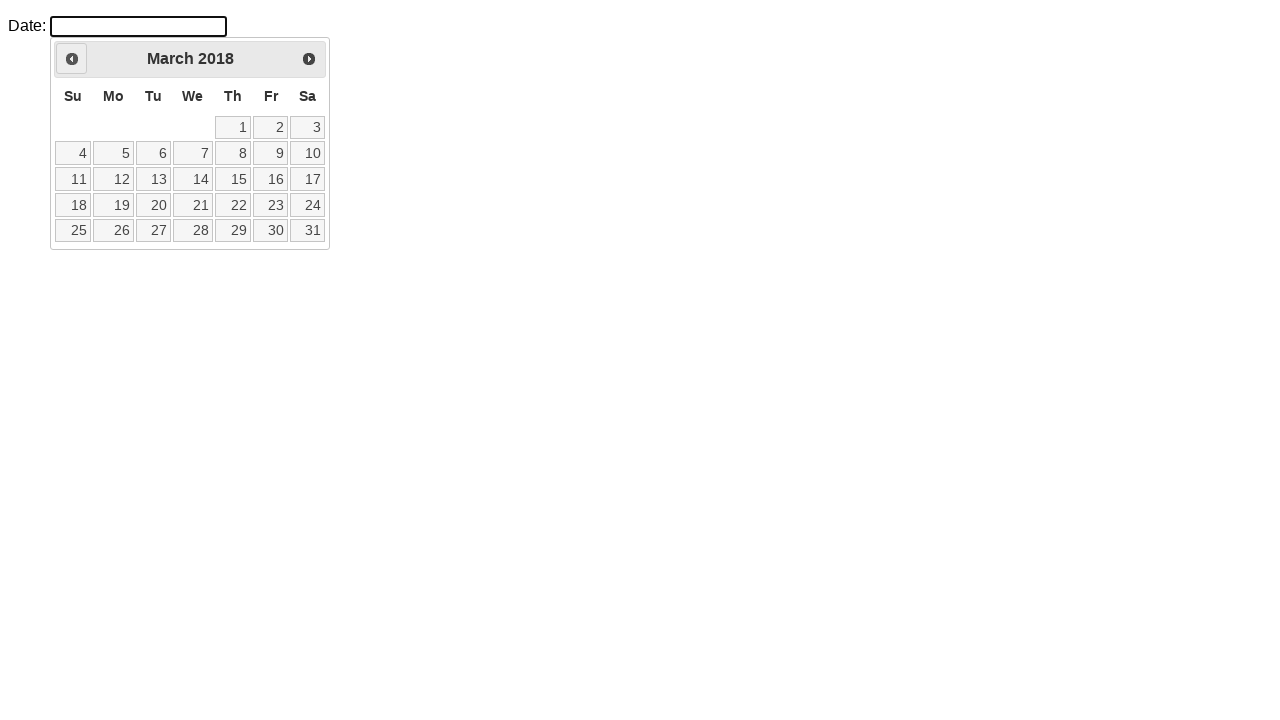

Clicked previous month button to navigate backwards from March 2018 at (72, 59) on a.ui-datepicker-prev
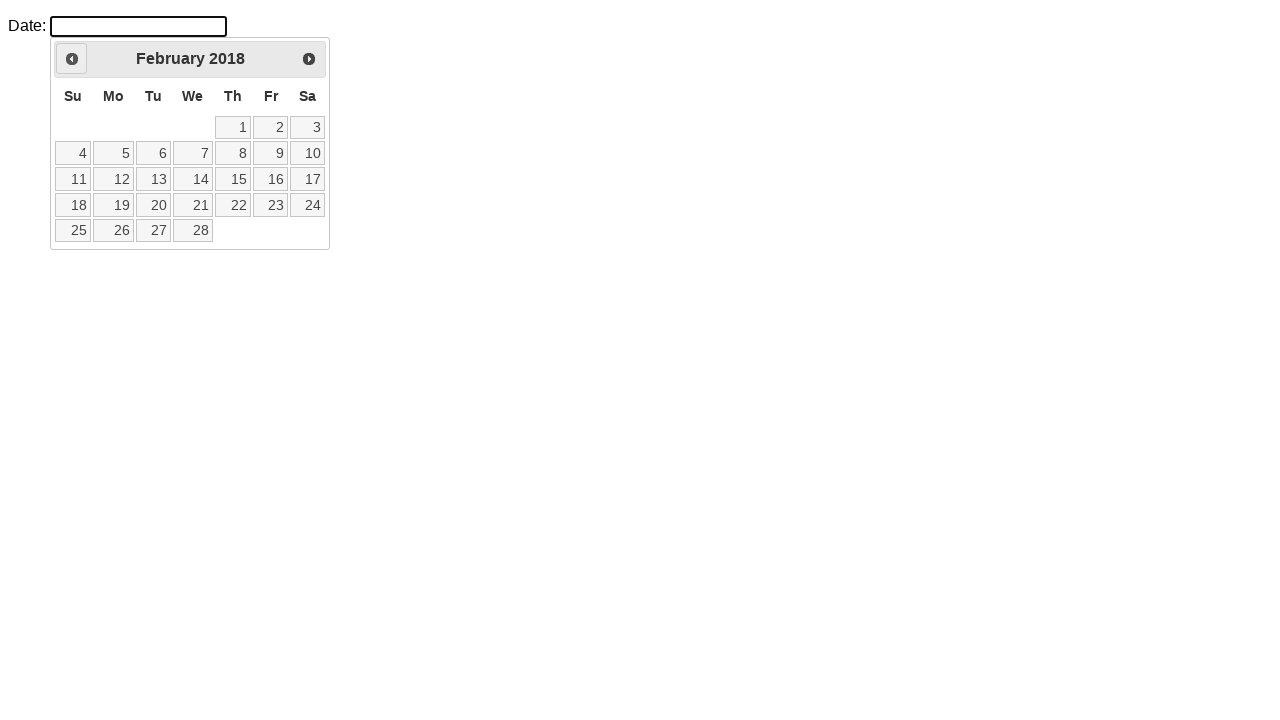

Waited for calendar to update
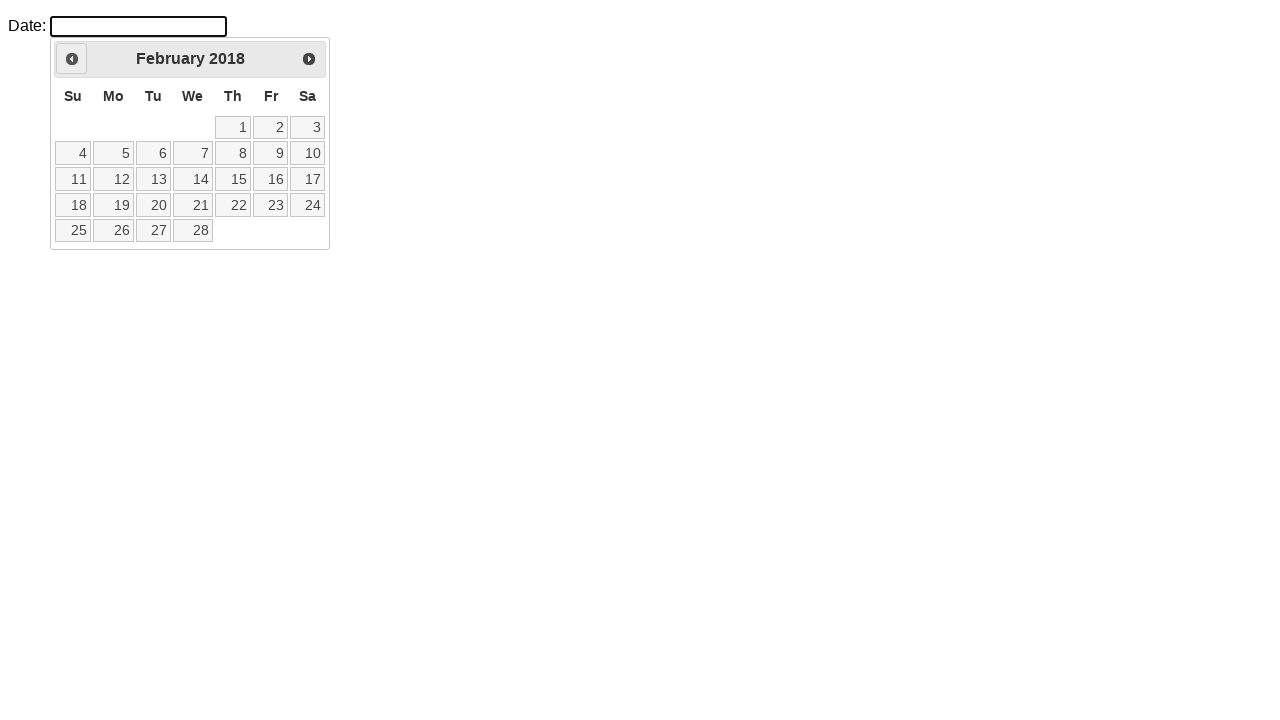

Clicked previous month button to navigate backwards from February 2018 at (72, 59) on a.ui-datepicker-prev
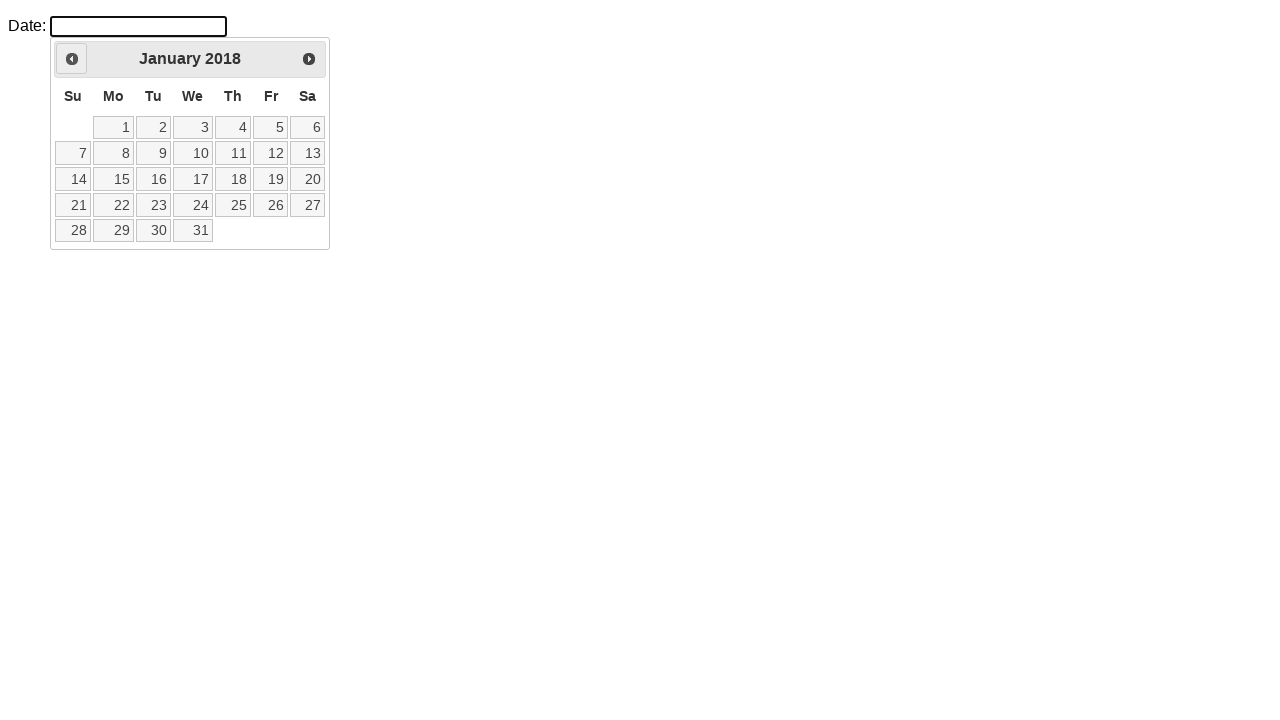

Waited for calendar to update
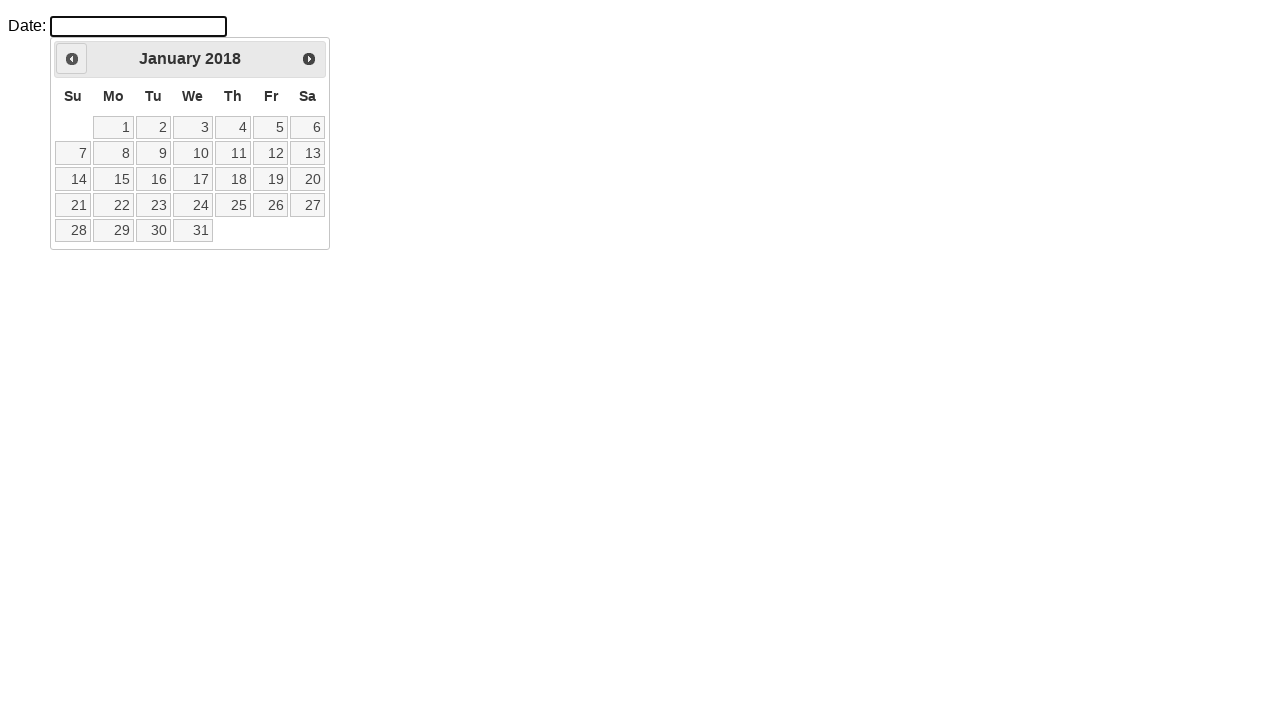

Clicked previous month button to navigate backwards from January 2018 at (72, 59) on a.ui-datepicker-prev
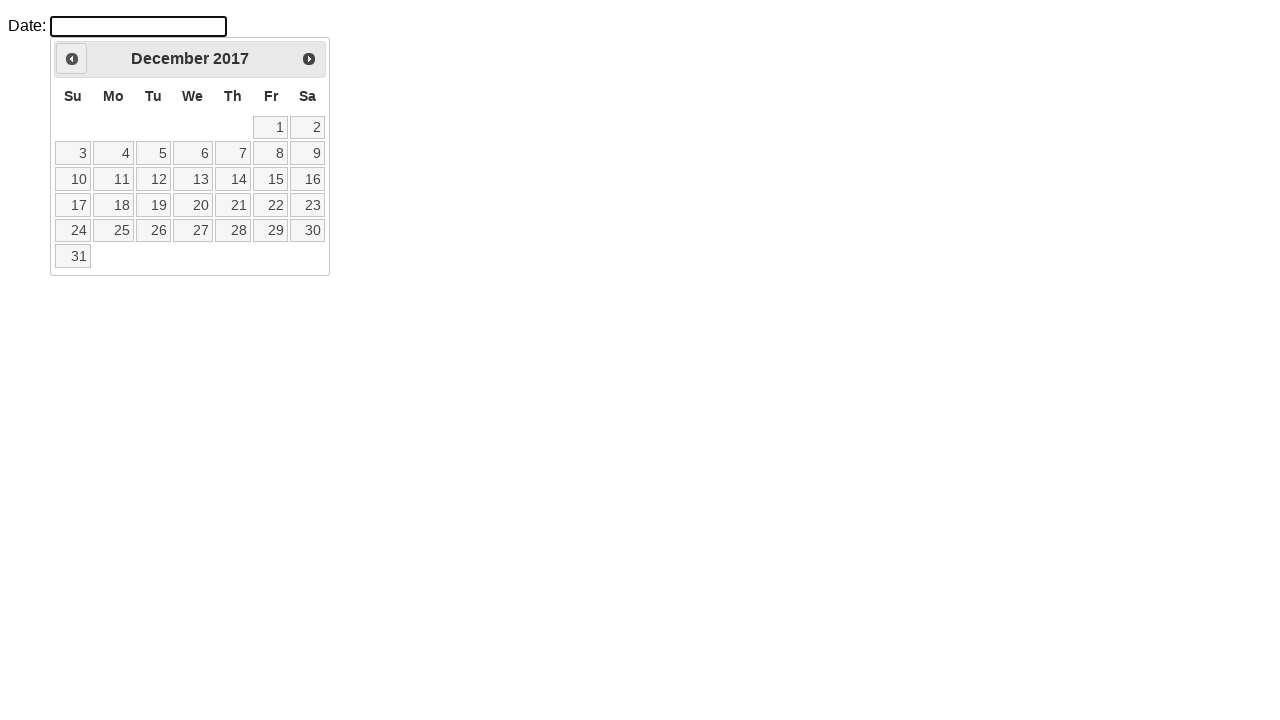

Waited for calendar to update
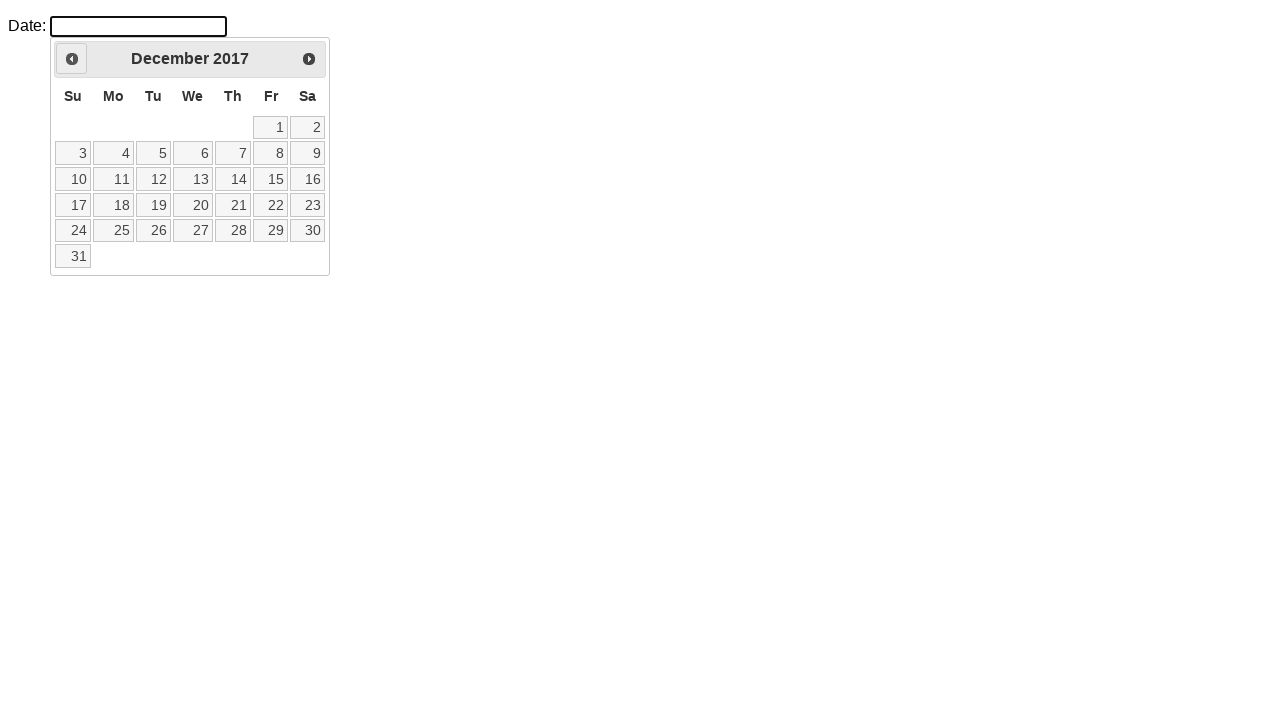

Clicked previous month button to navigate backwards from December 2017 at (72, 59) on a.ui-datepicker-prev
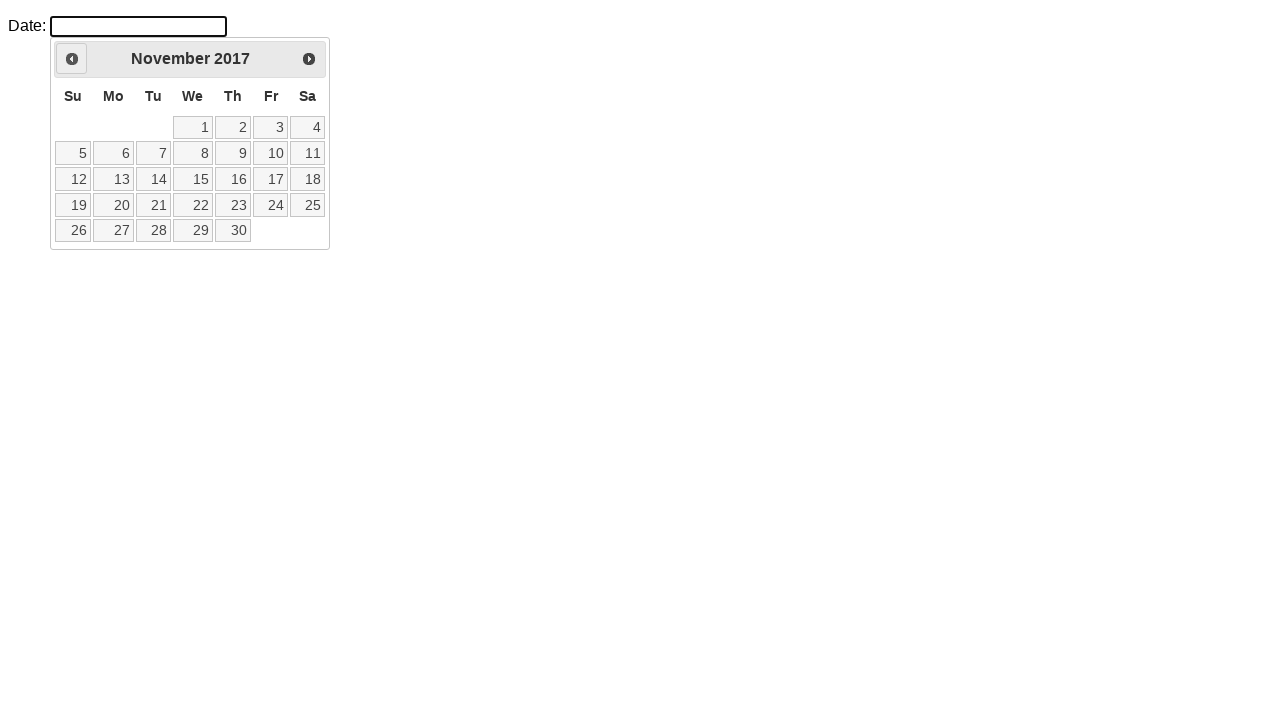

Waited for calendar to update
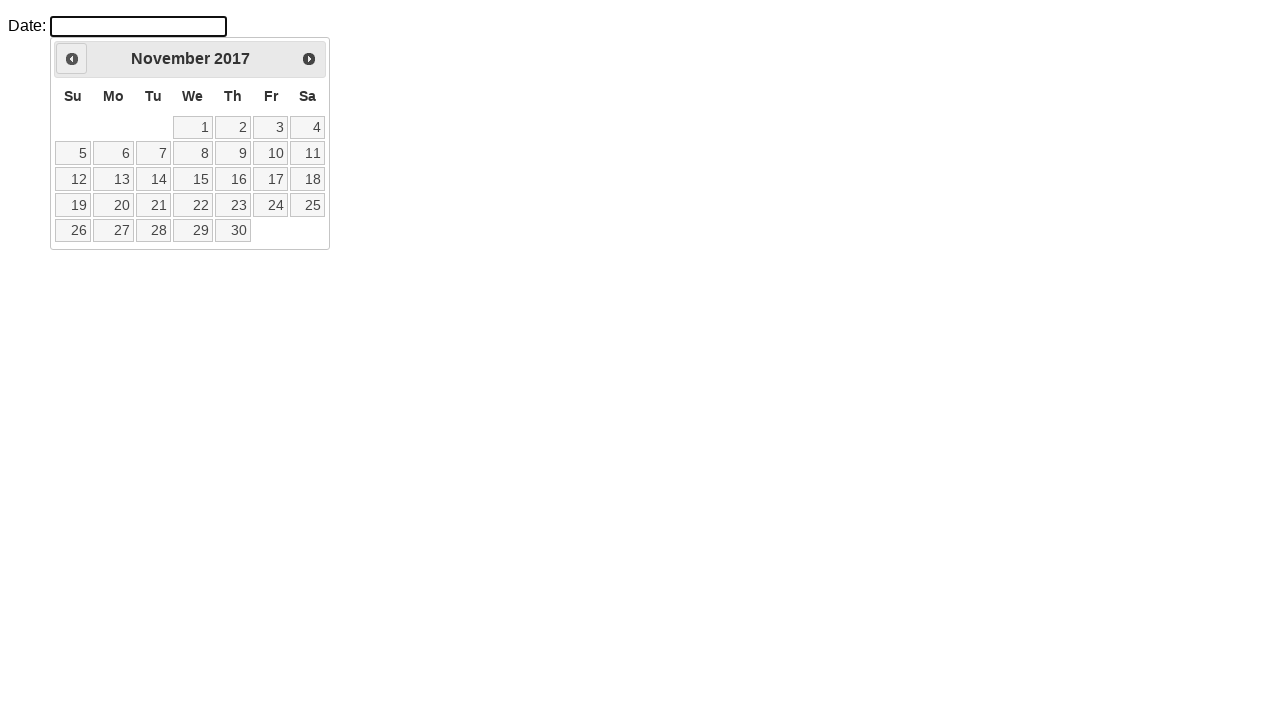

Clicked previous month button to navigate backwards from November 2017 at (72, 59) on a.ui-datepicker-prev
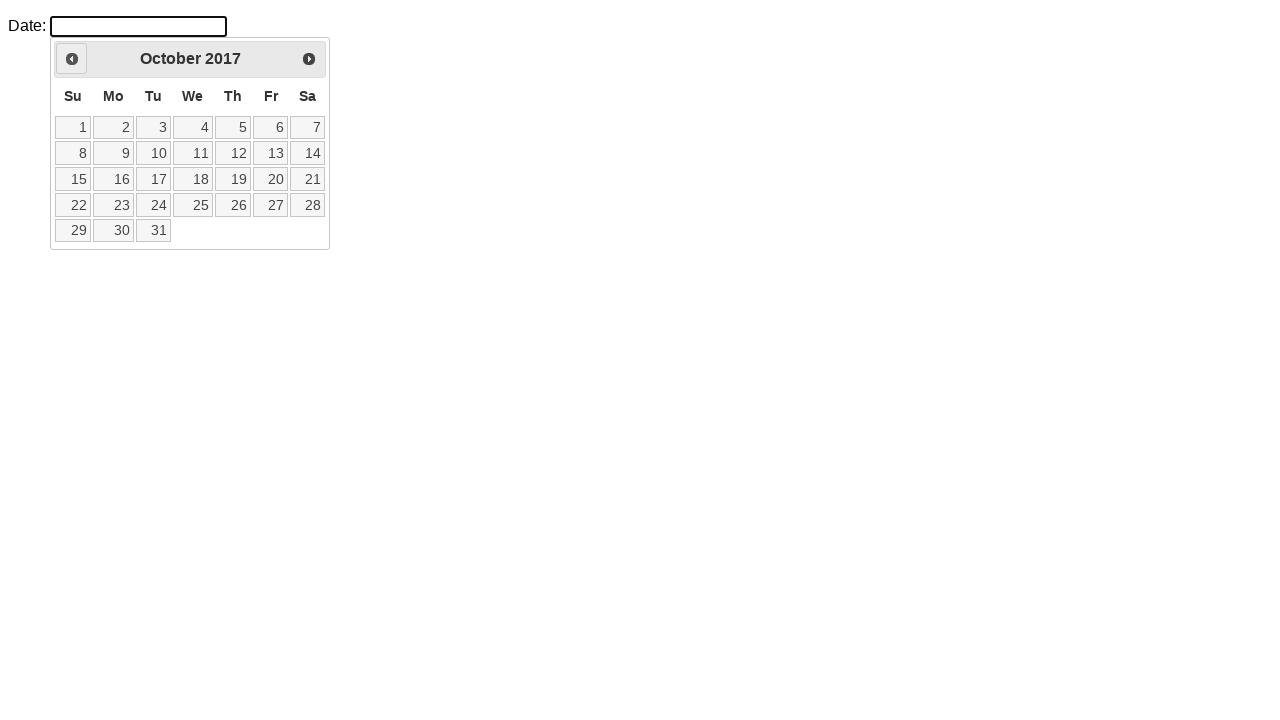

Waited for calendar to update
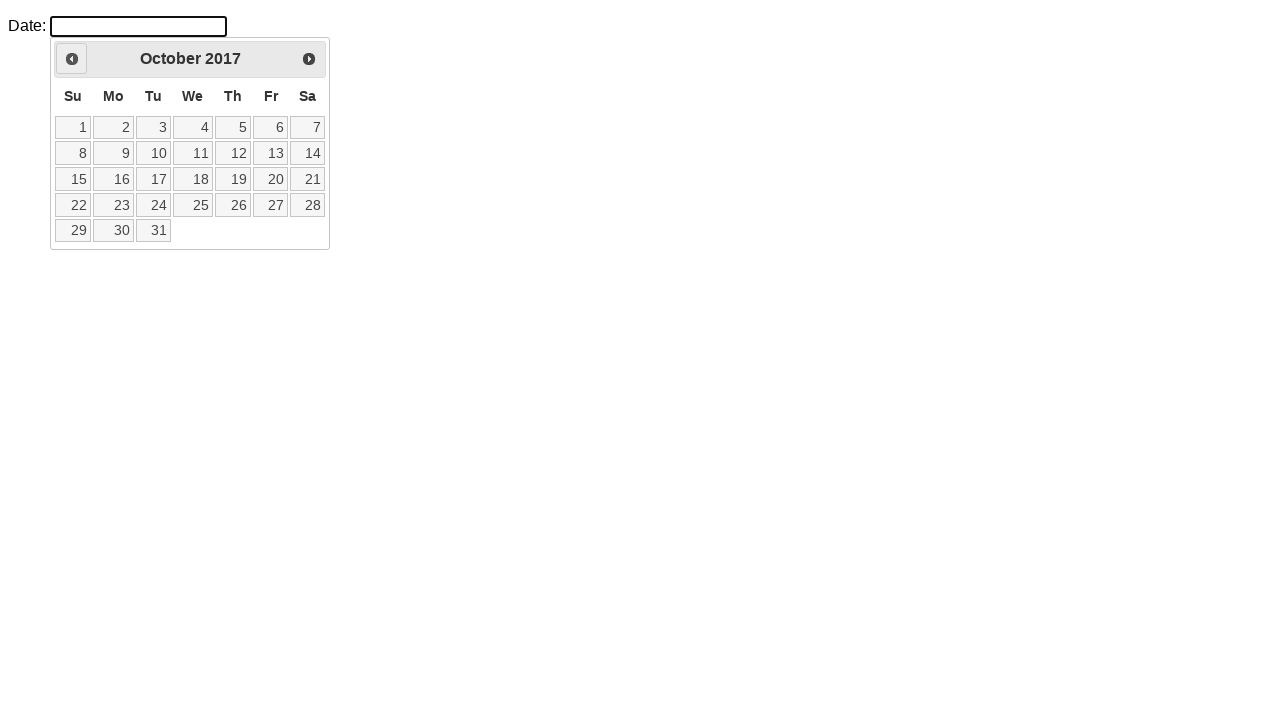

Clicked previous month button to navigate backwards from October 2017 at (72, 59) on a.ui-datepicker-prev
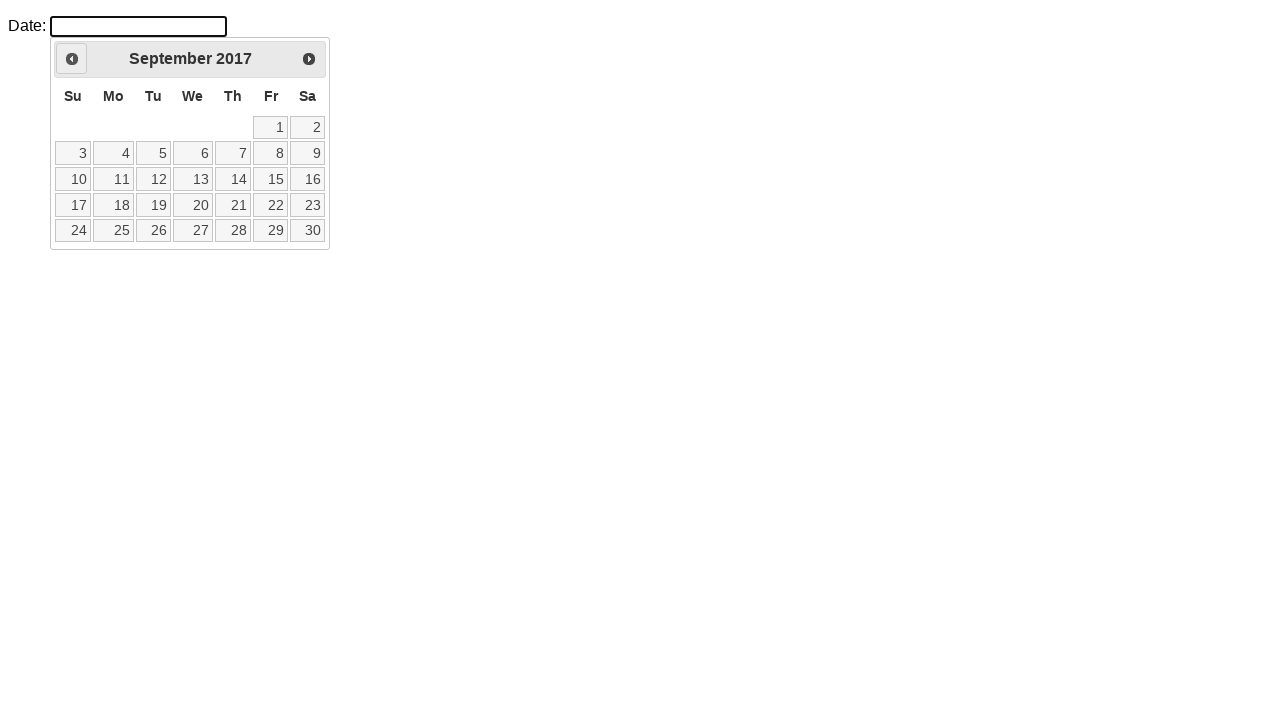

Waited for calendar to update
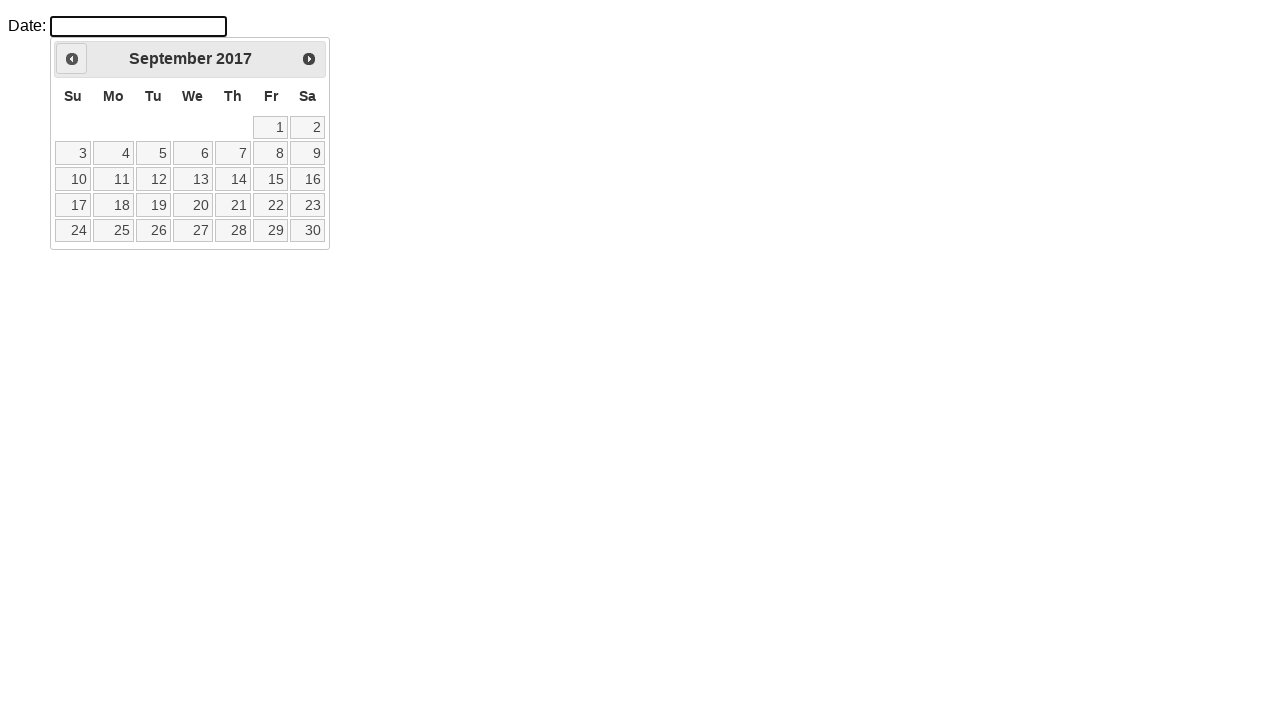

Clicked previous month button to navigate backwards from September 2017 at (72, 59) on a.ui-datepicker-prev
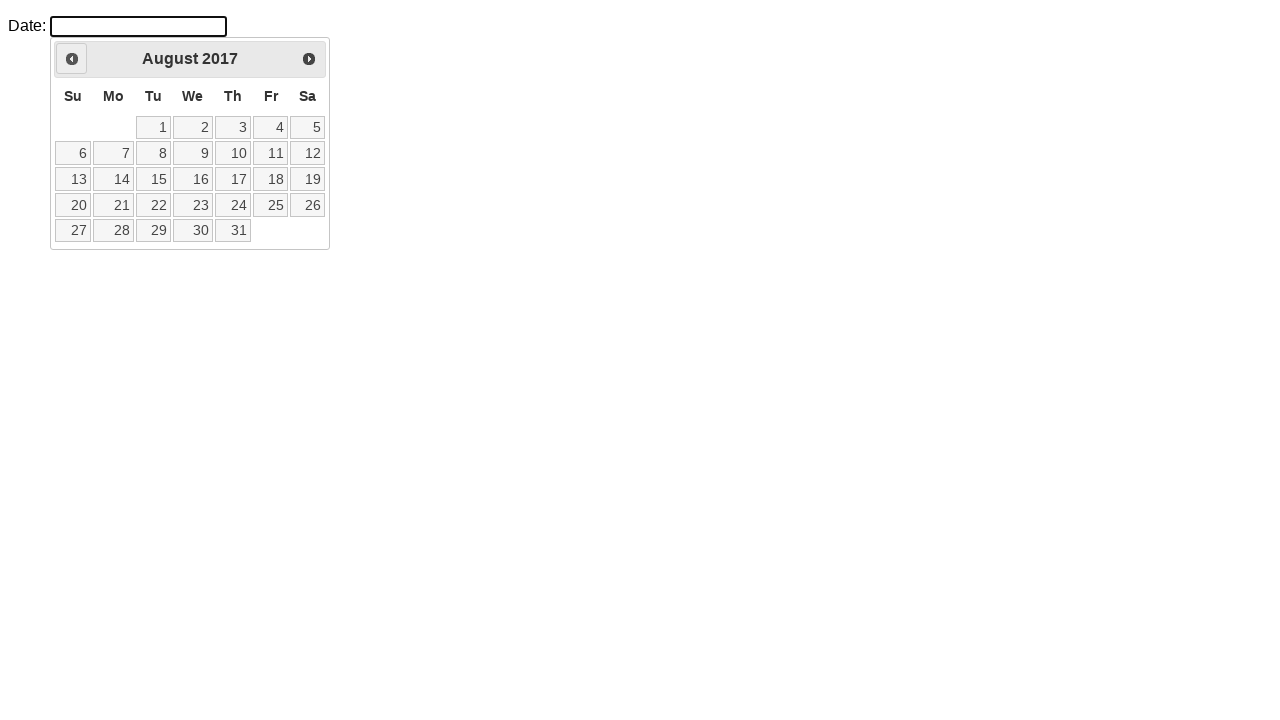

Waited for calendar to update
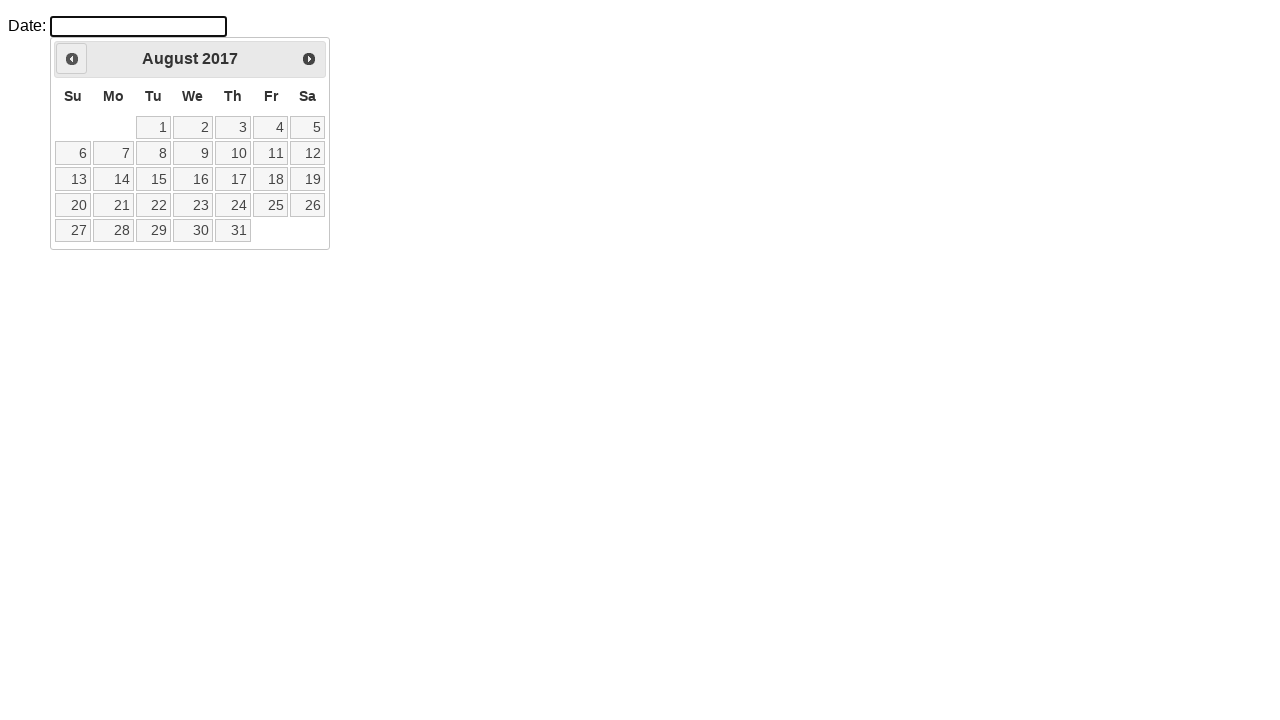

Clicked previous month button to navigate backwards from August 2017 at (72, 59) on a.ui-datepicker-prev
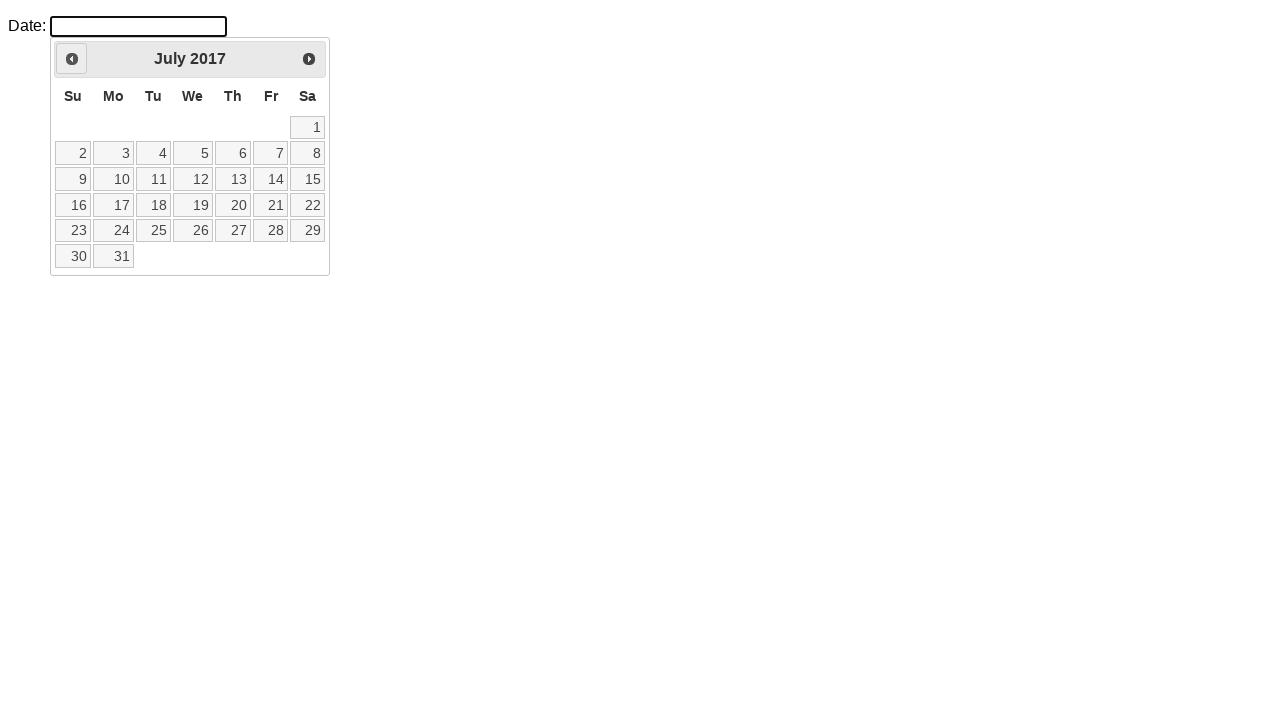

Waited for calendar to update
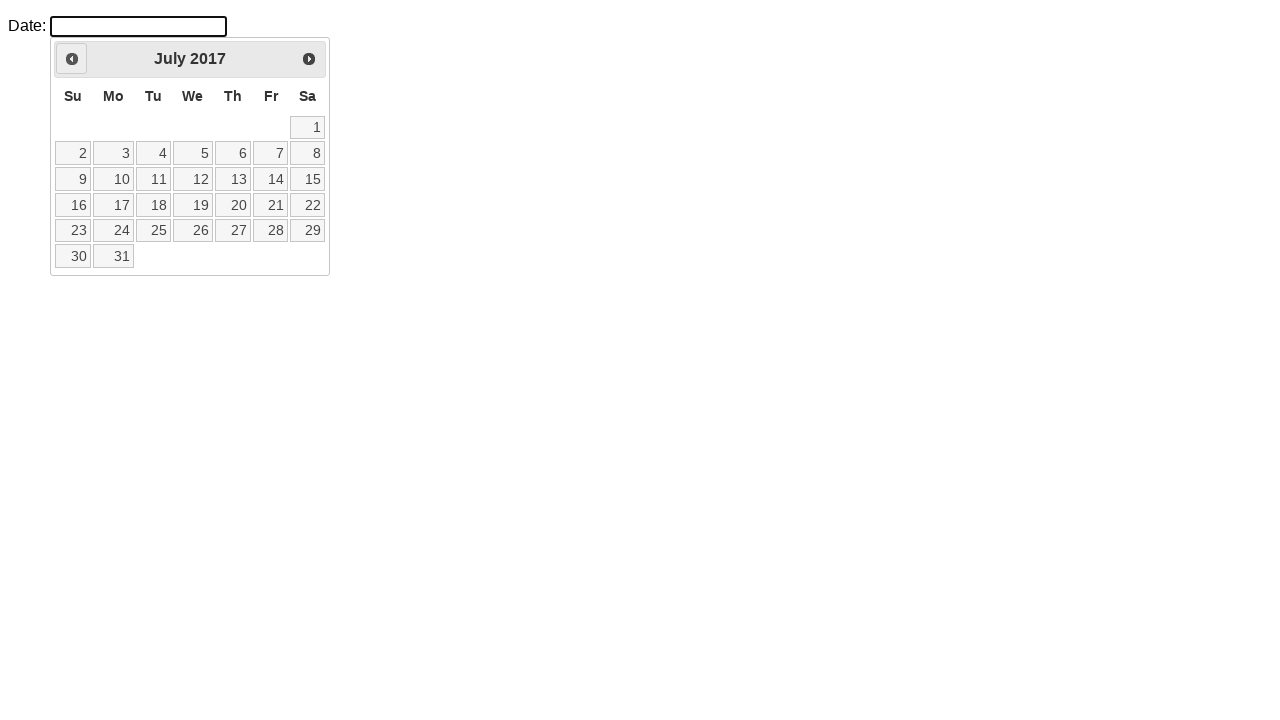

Clicked previous month button to navigate backwards from July 2017 at (72, 59) on a.ui-datepicker-prev
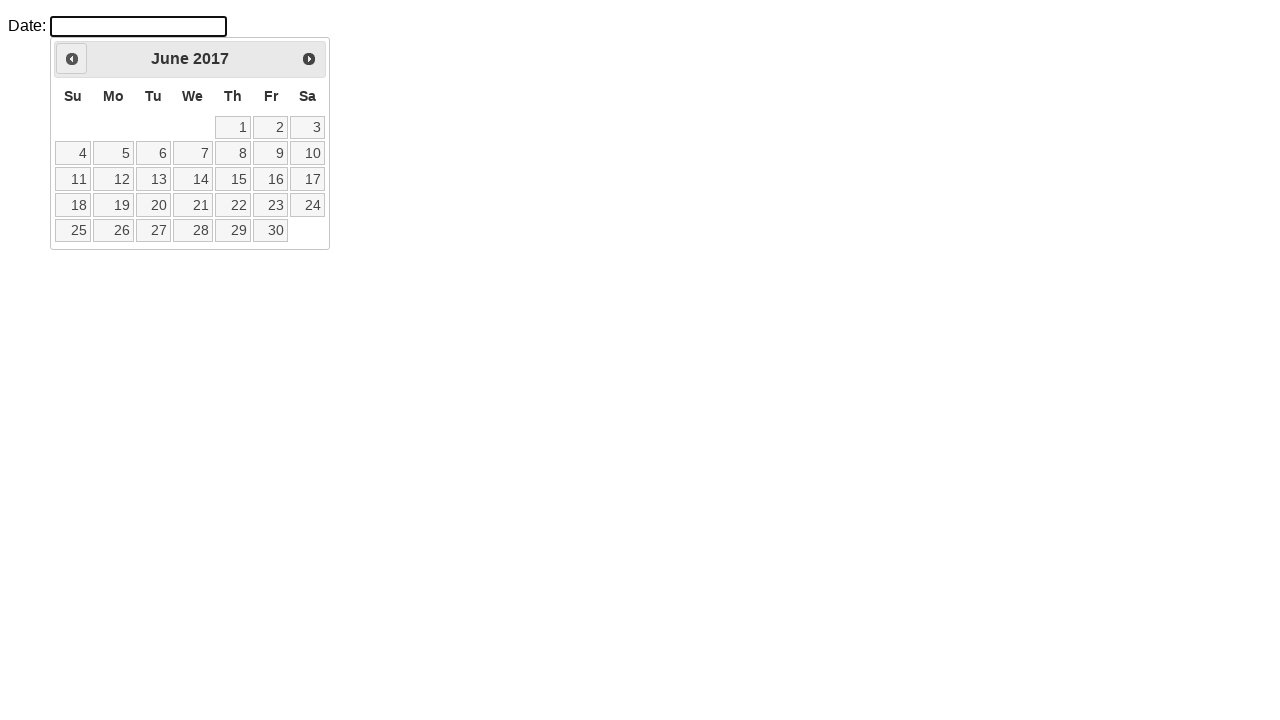

Waited for calendar to update
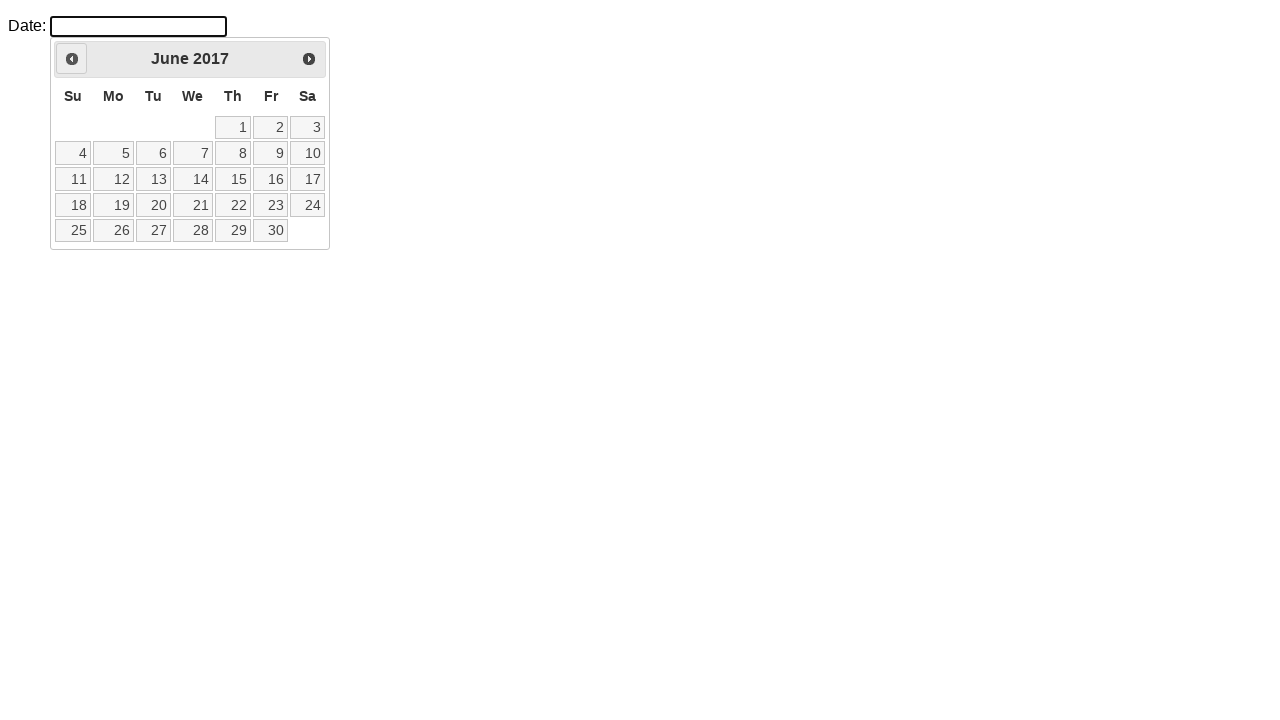

Clicked previous month button to navigate backwards from June 2017 at (72, 59) on a.ui-datepicker-prev
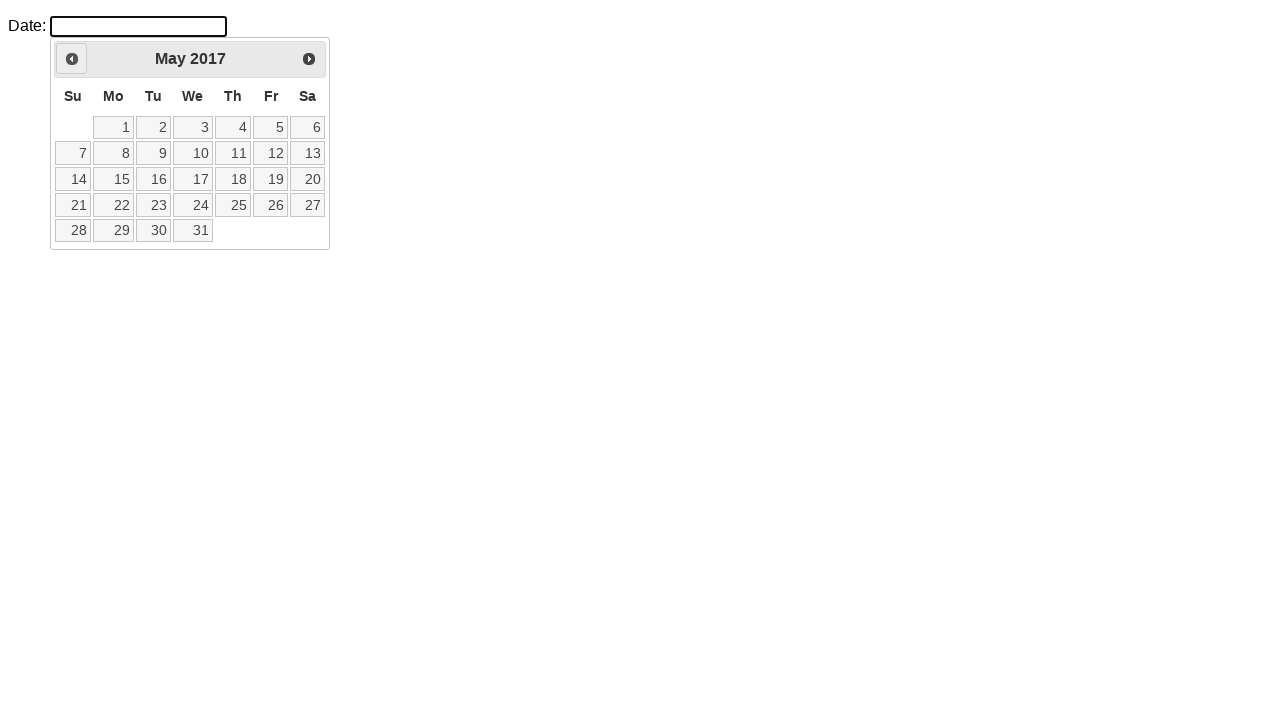

Waited for calendar to update
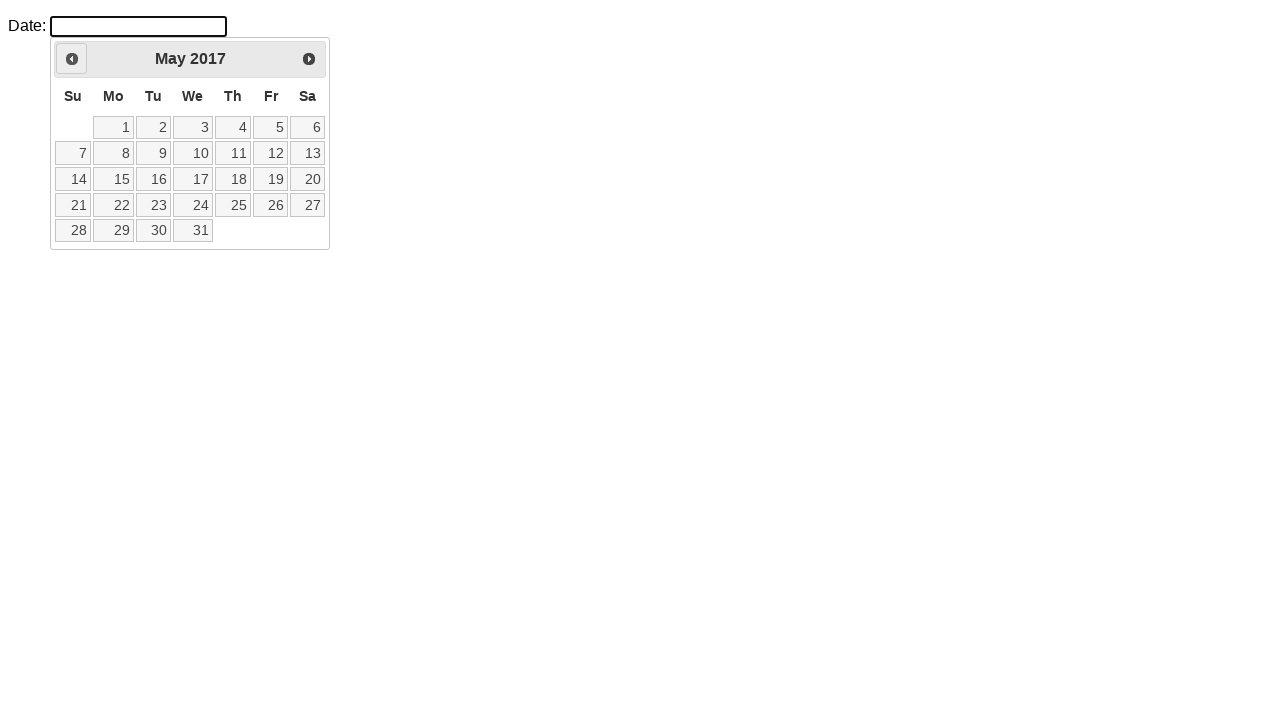

Clicked previous month button to navigate backwards from May 2017 at (72, 59) on a.ui-datepicker-prev
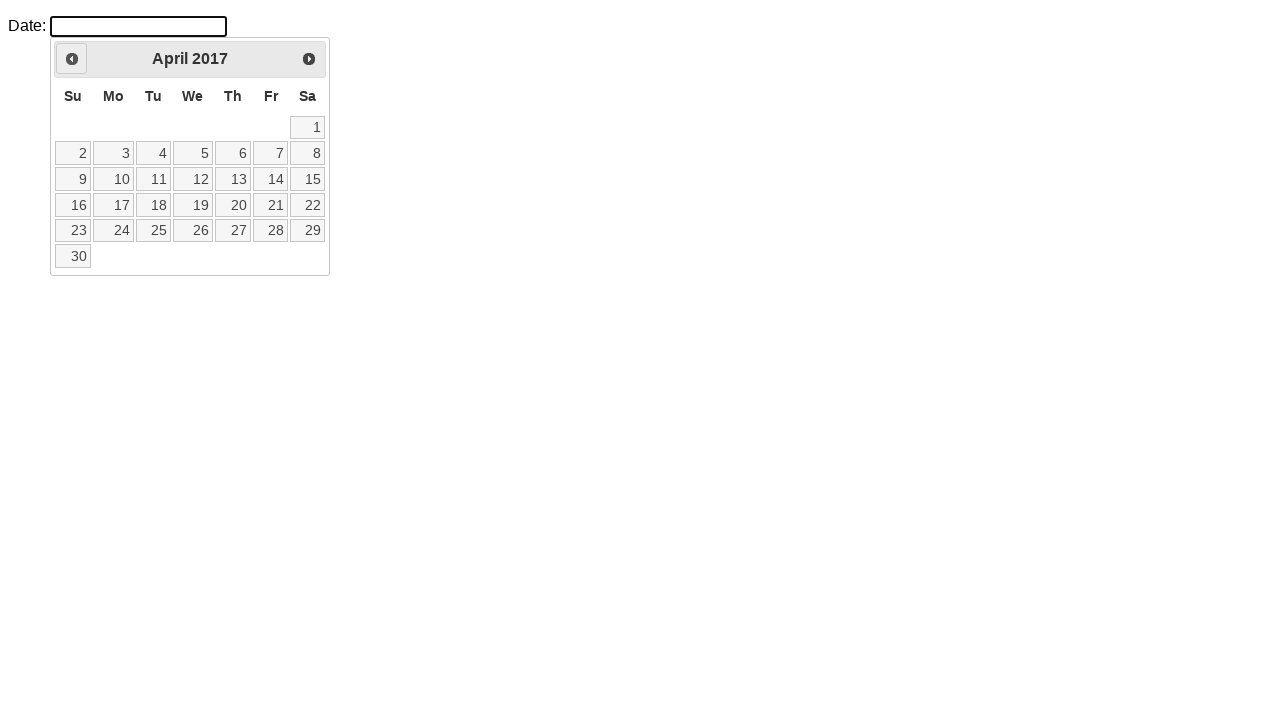

Waited for calendar to update
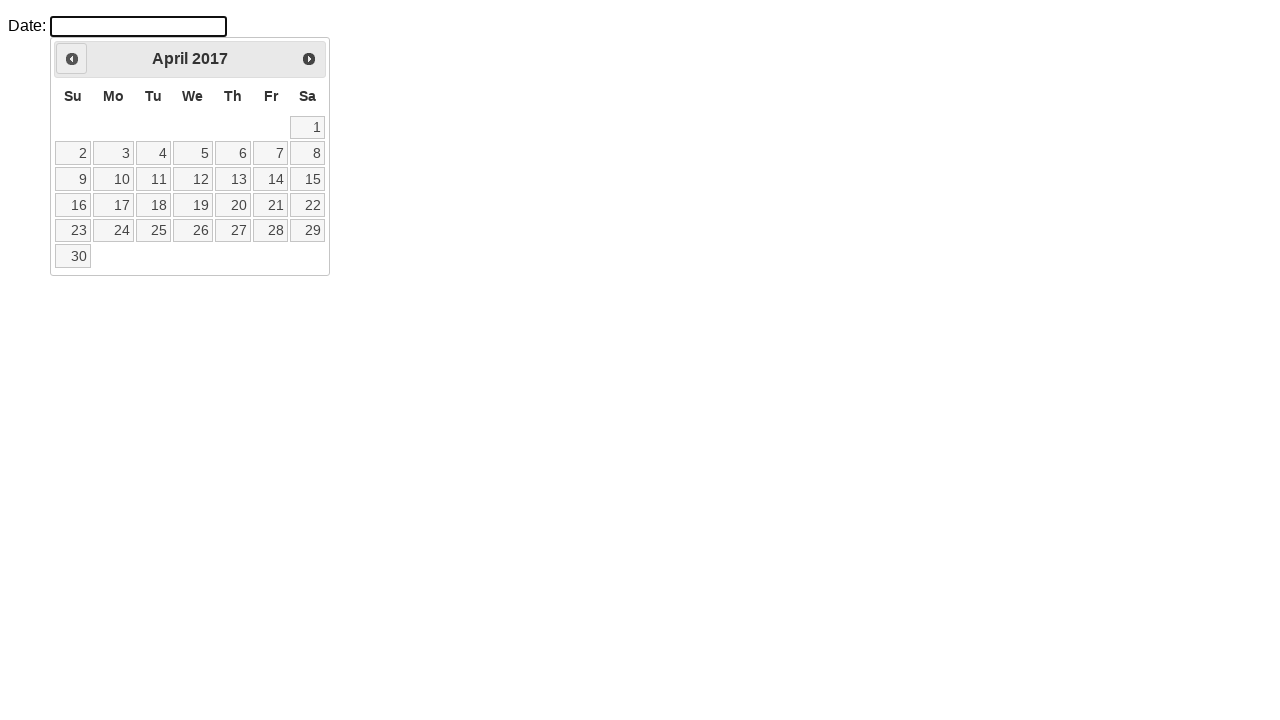

Clicked previous month button to navigate backwards from April 2017 at (72, 59) on a.ui-datepicker-prev
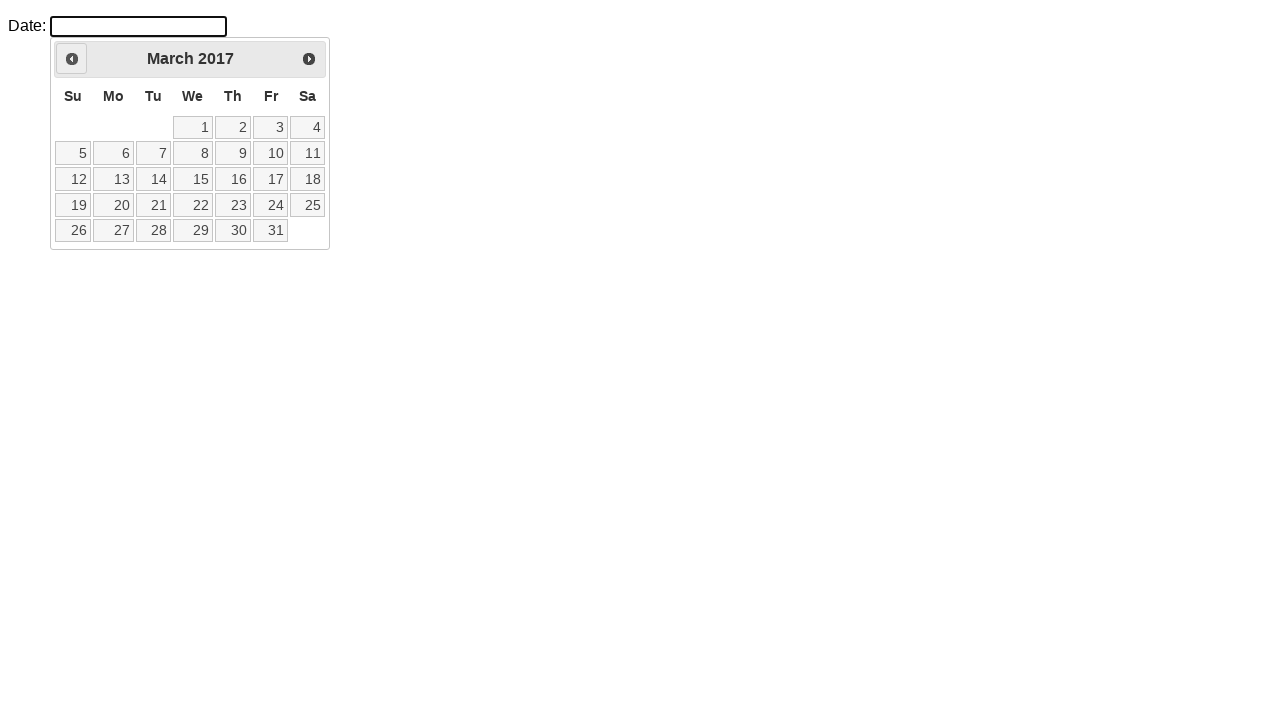

Waited for calendar to update
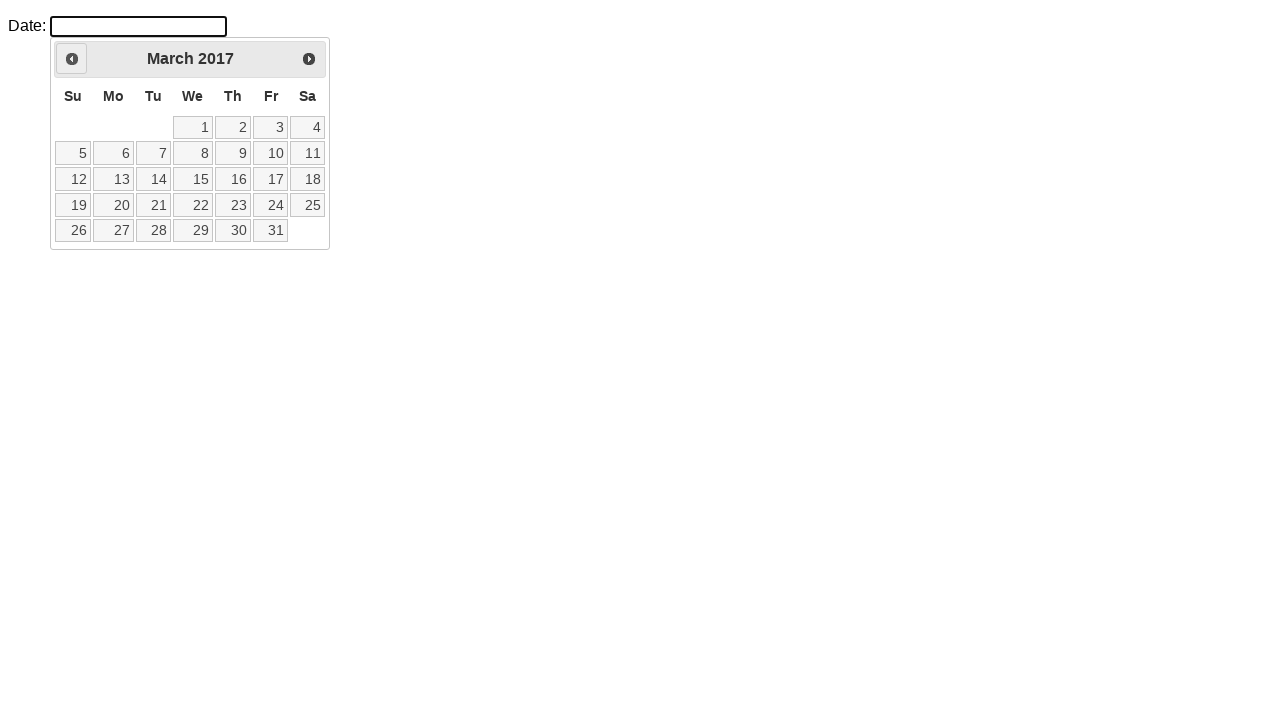

Clicked previous month button to navigate backwards from March 2017 at (72, 59) on a.ui-datepicker-prev
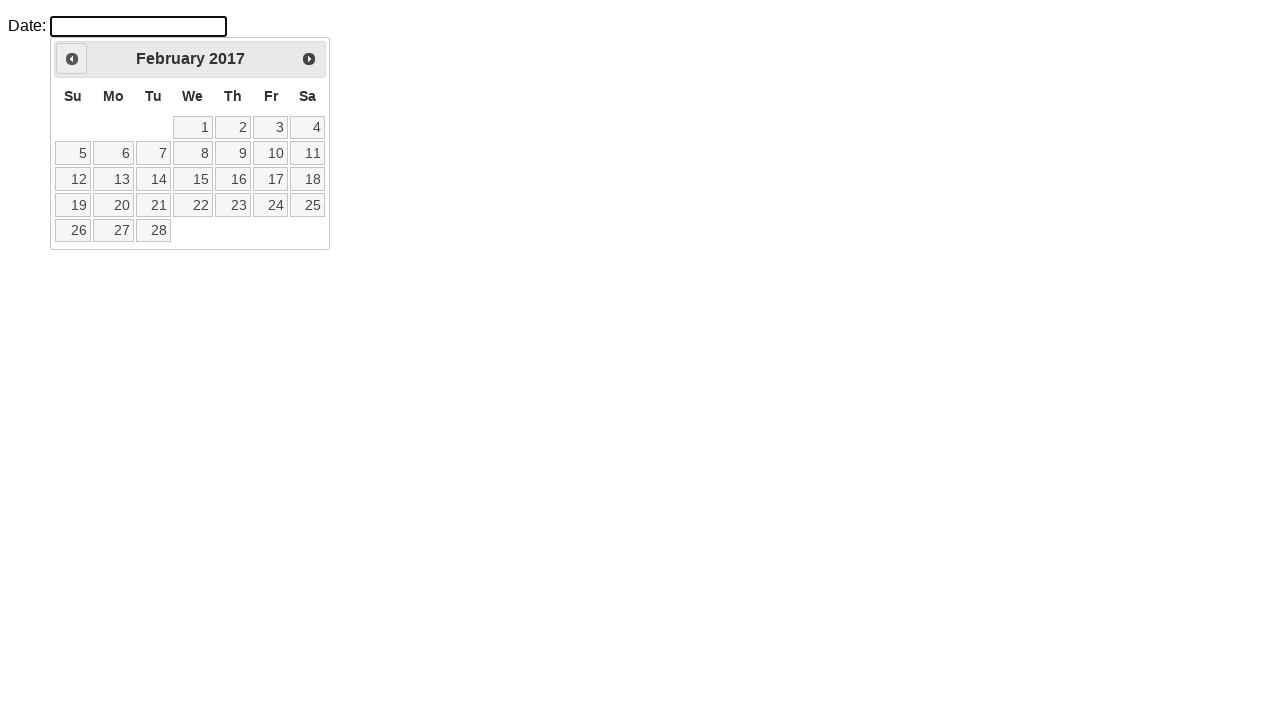

Waited for calendar to update
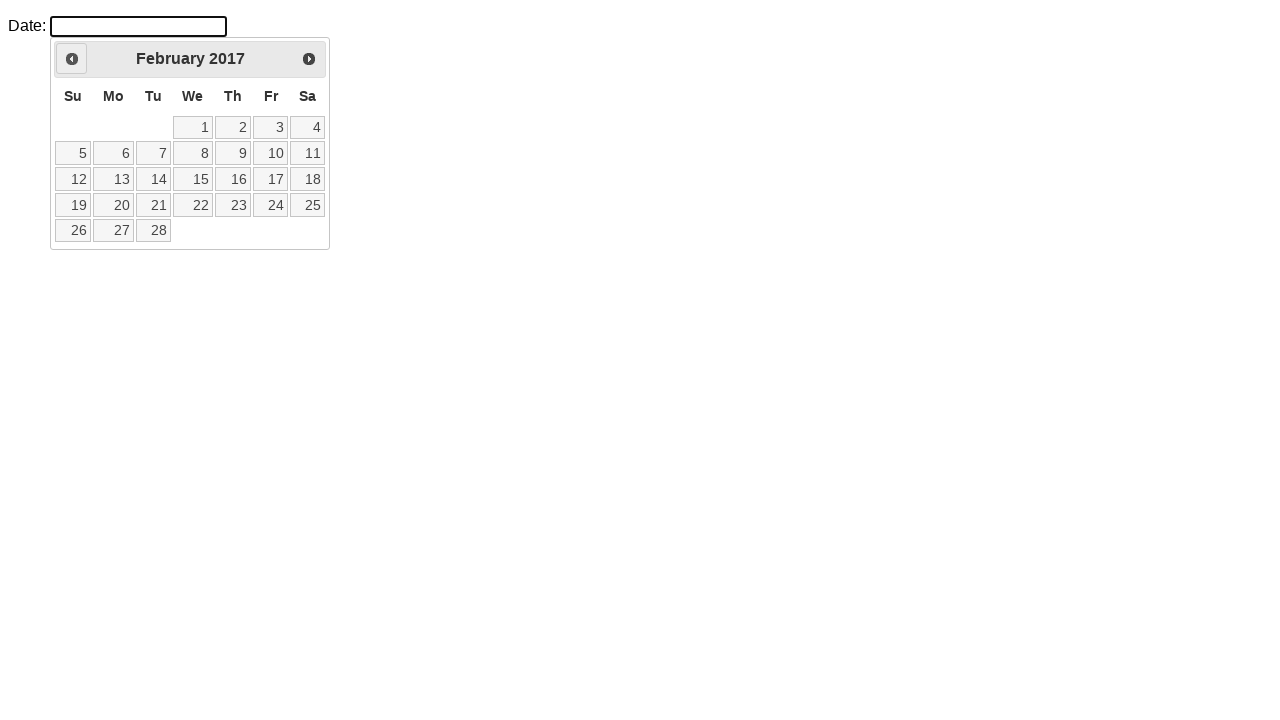

Clicked previous month button to navigate backwards from February 2017 at (72, 59) on a.ui-datepicker-prev
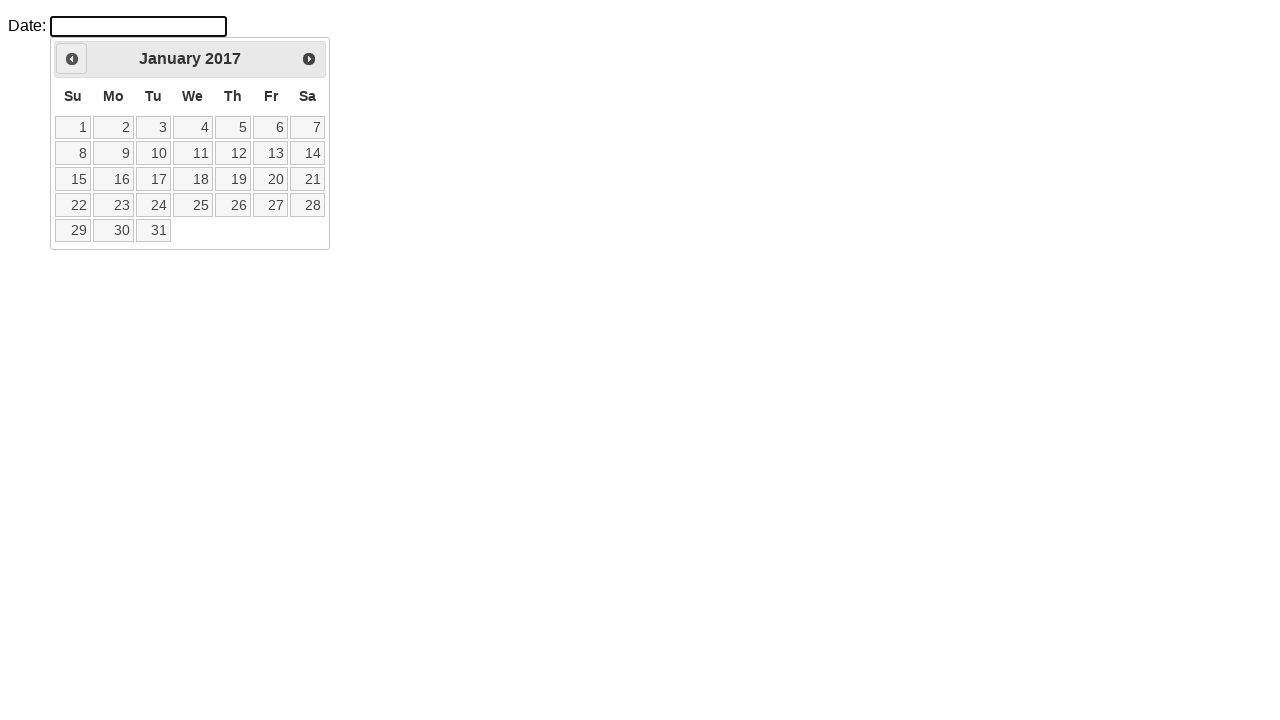

Waited for calendar to update
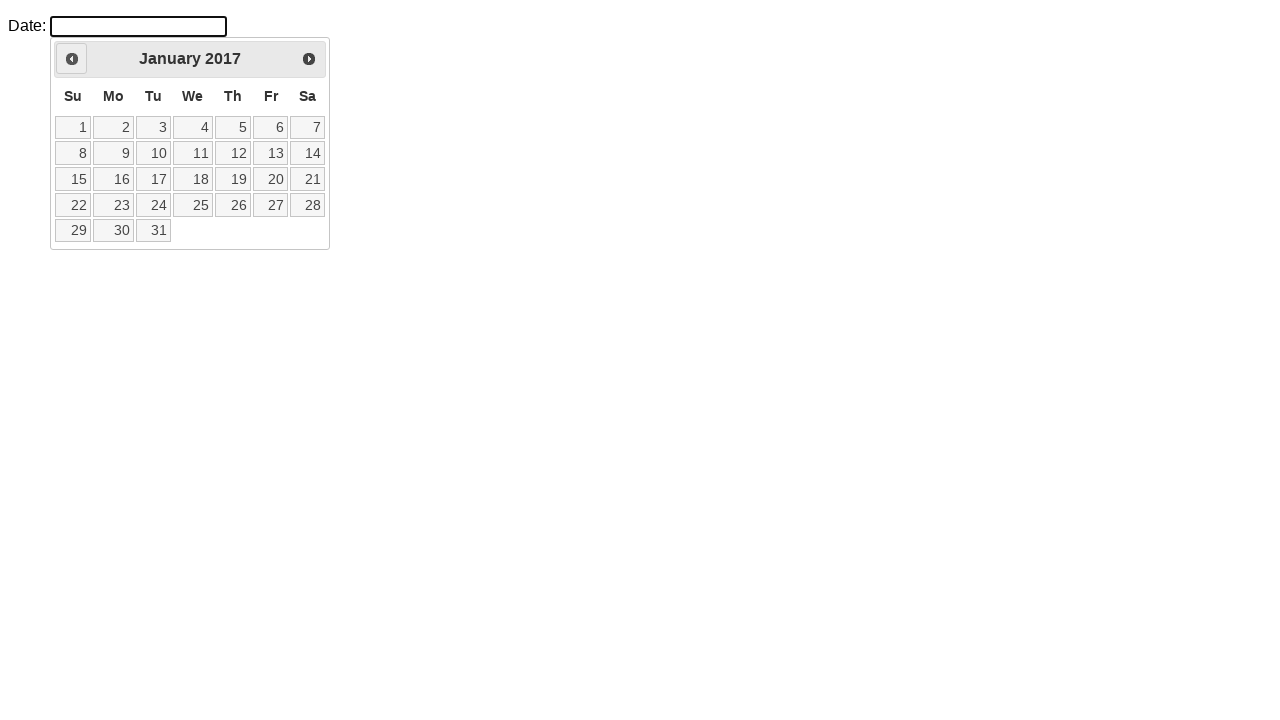

Clicked previous month button to navigate backwards from January 2017 at (72, 59) on a.ui-datepicker-prev
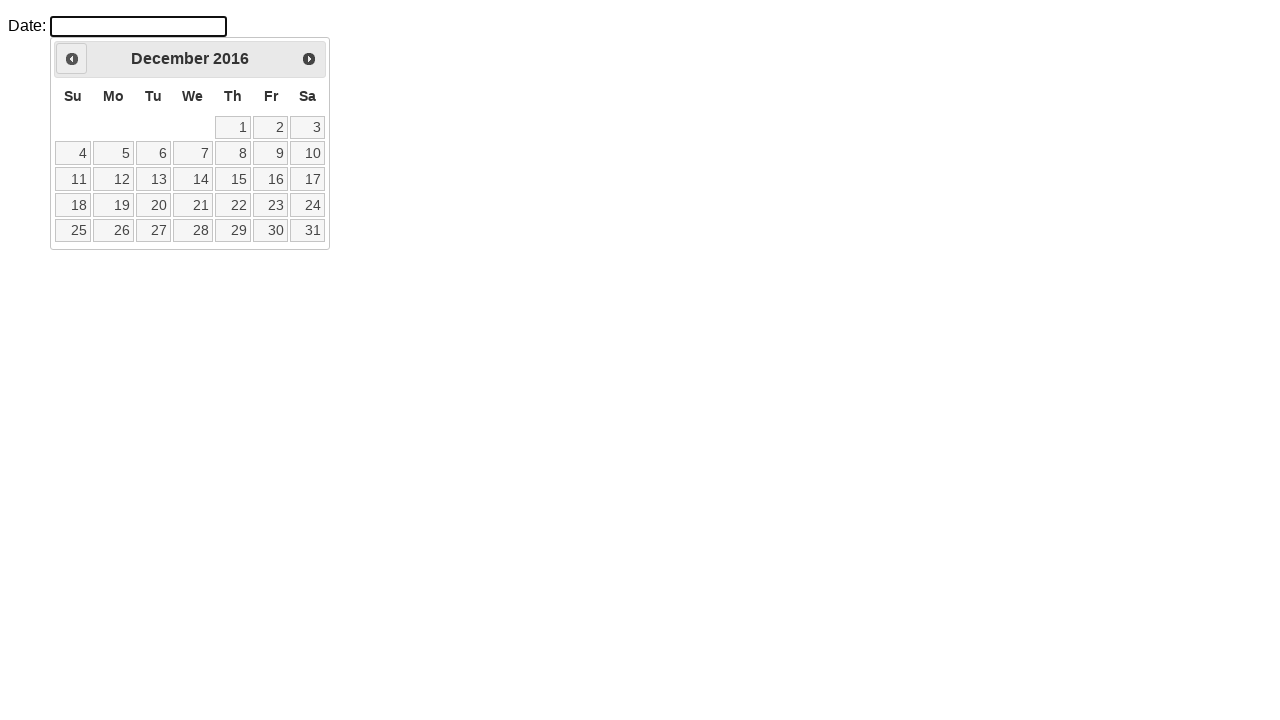

Waited for calendar to update
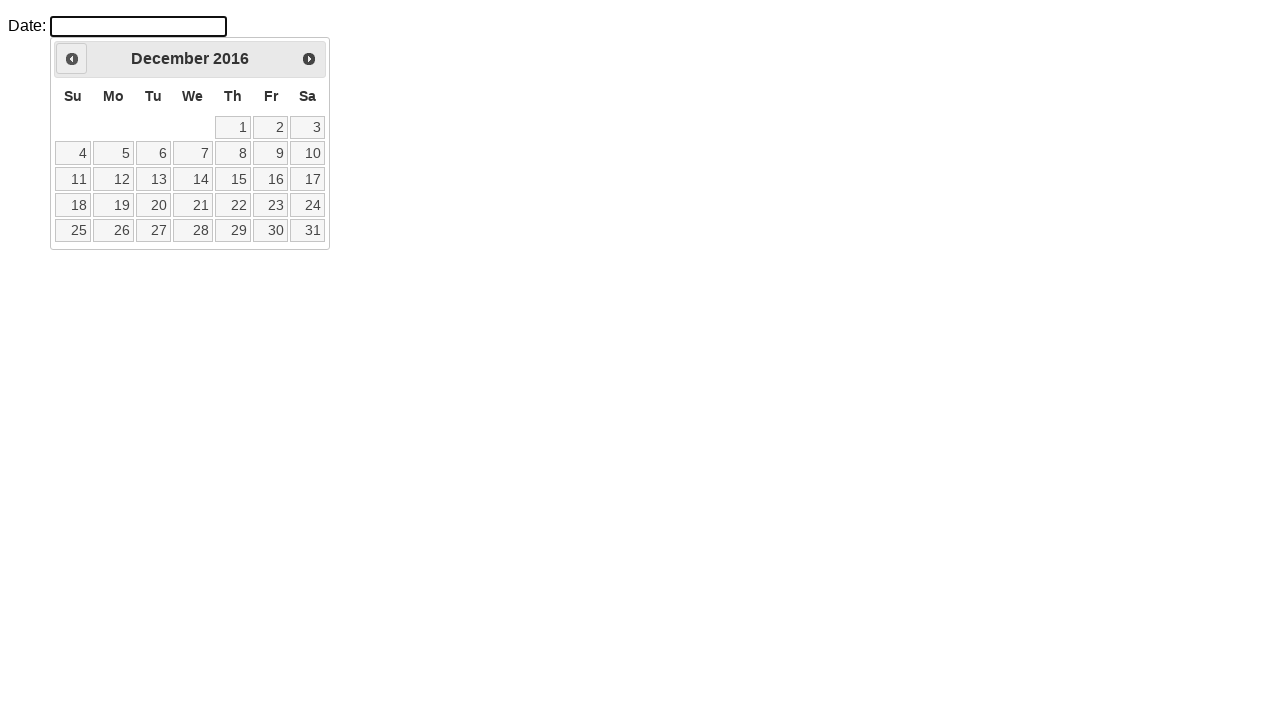

Clicked previous month button to navigate backwards from December 2016 at (72, 59) on a.ui-datepicker-prev
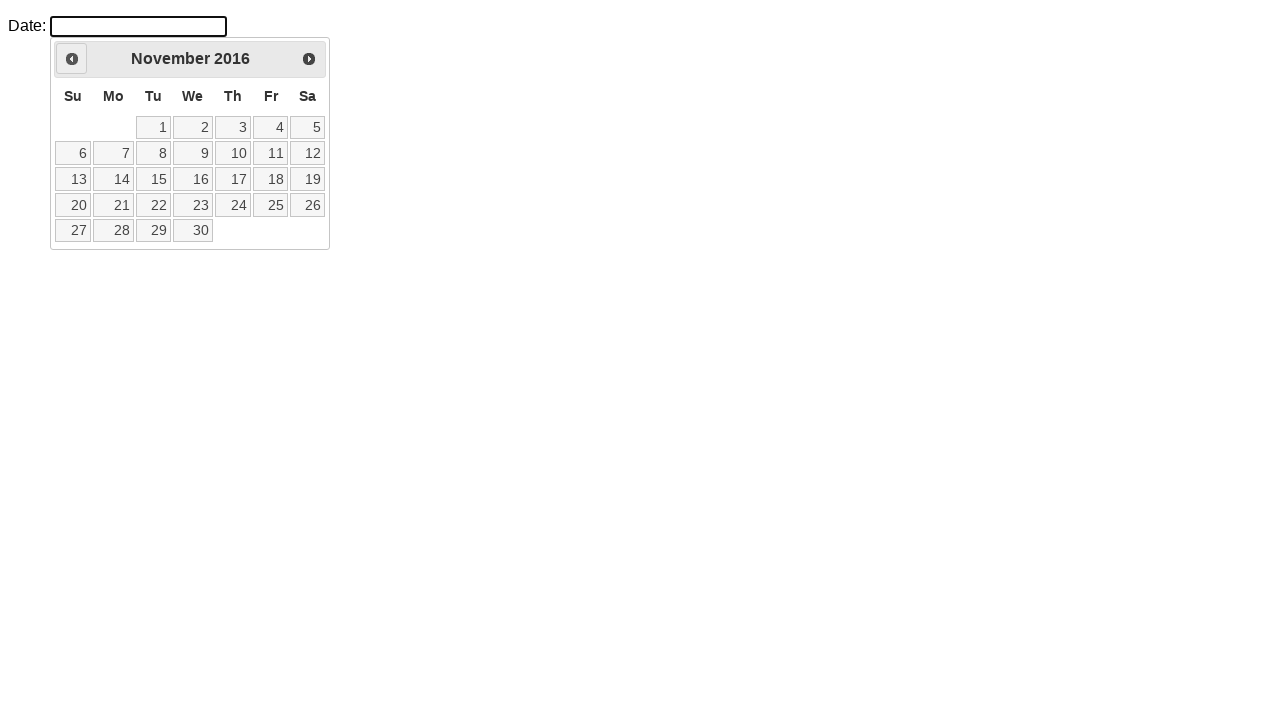

Waited for calendar to update
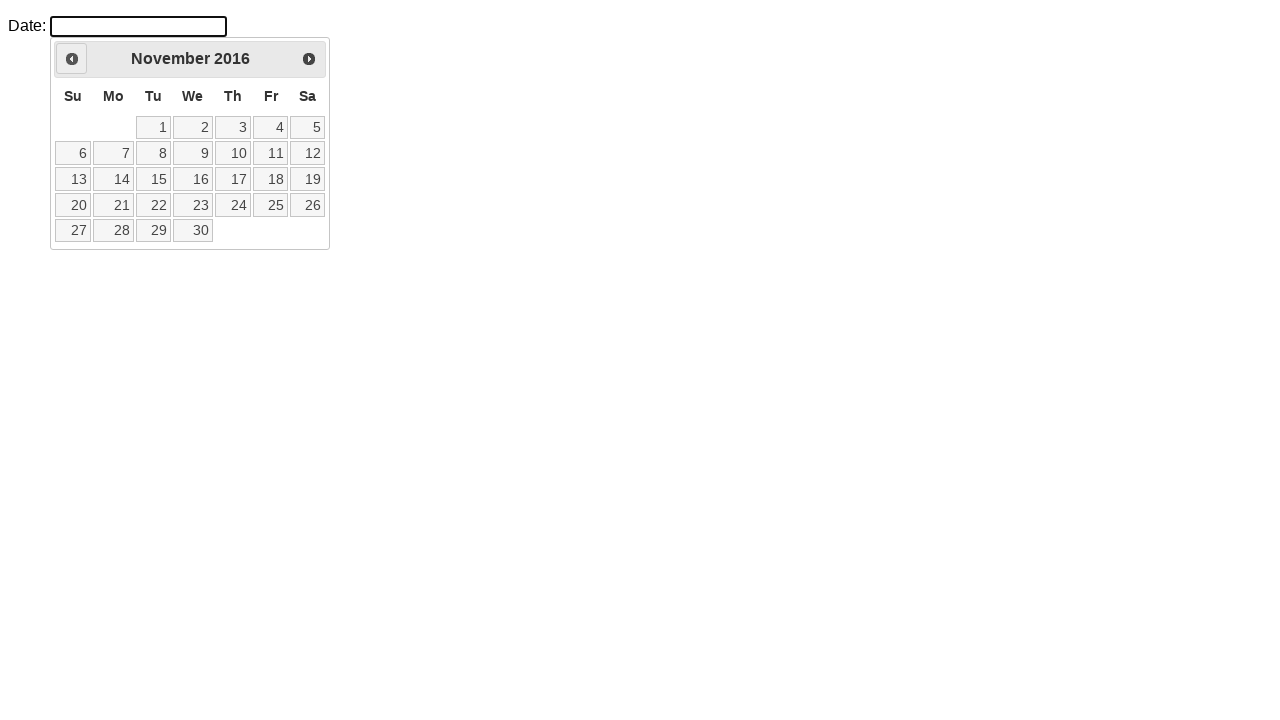

Clicked previous month button to navigate backwards from November 2016 at (72, 59) on a.ui-datepicker-prev
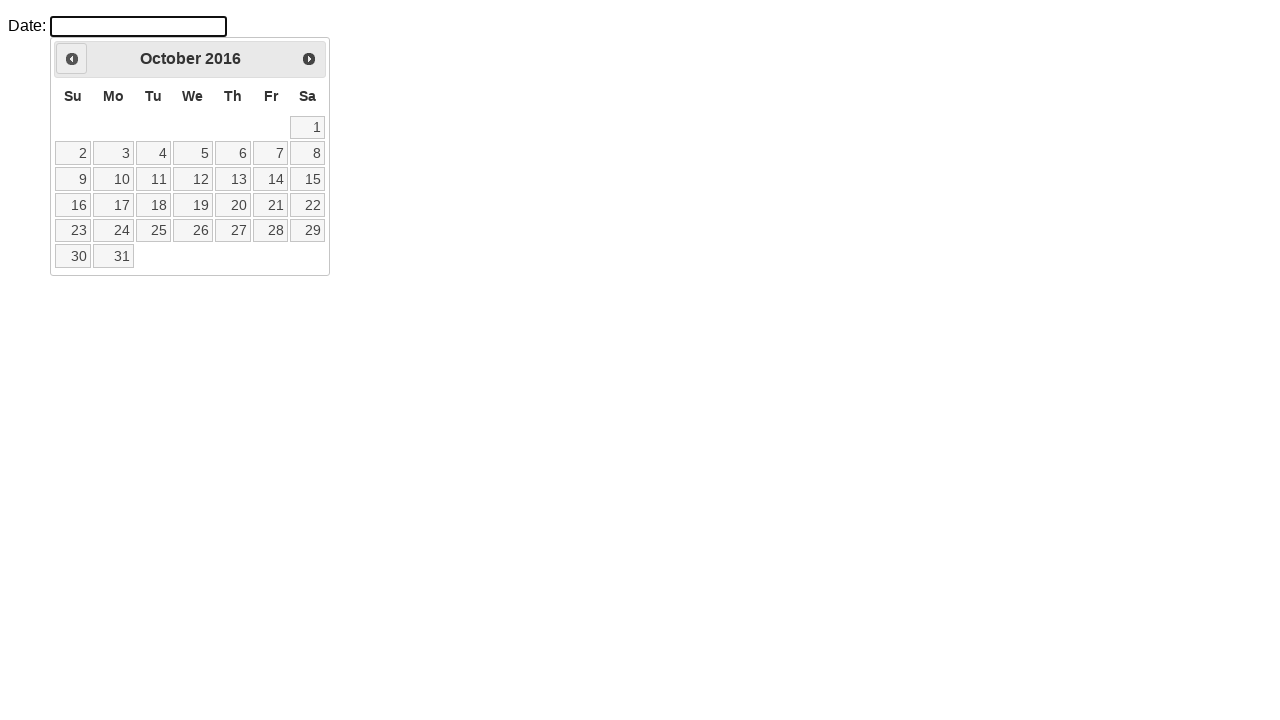

Waited for calendar to update
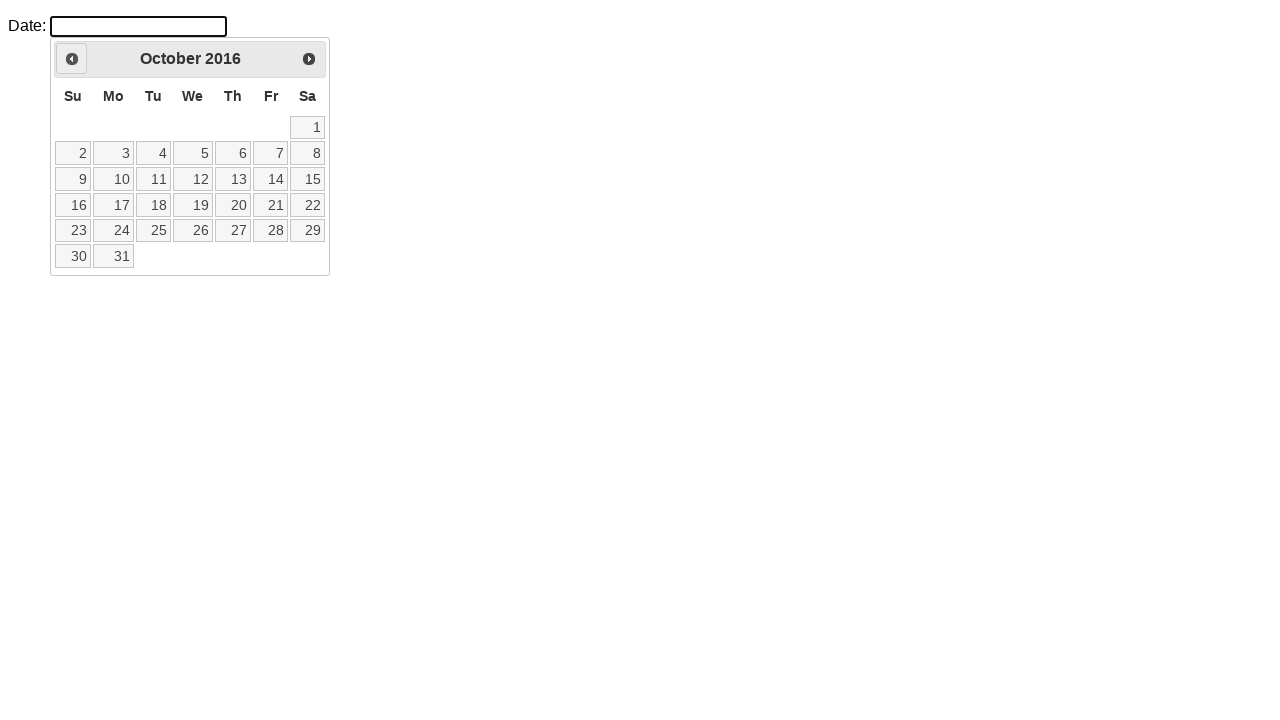

Clicked previous month button to navigate backwards from October 2016 at (72, 59) on a.ui-datepicker-prev
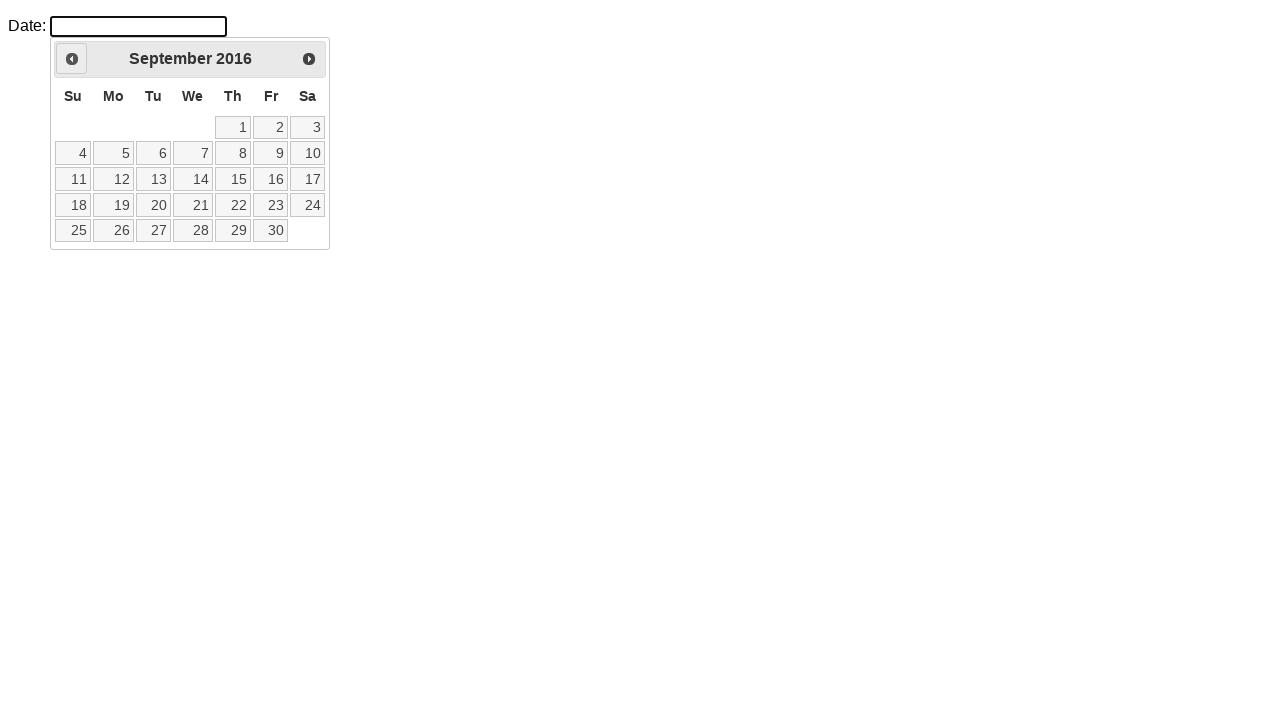

Waited for calendar to update
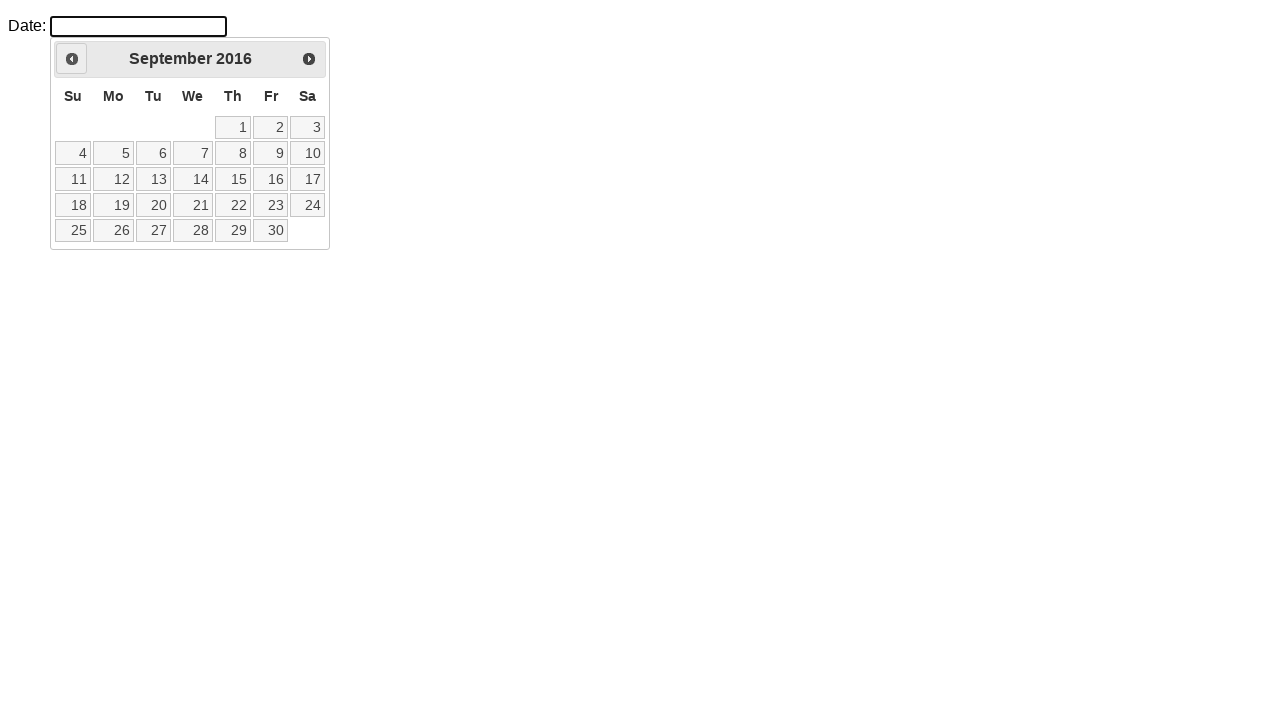

Clicked previous month button to navigate backwards from September 2016 at (72, 59) on a.ui-datepicker-prev
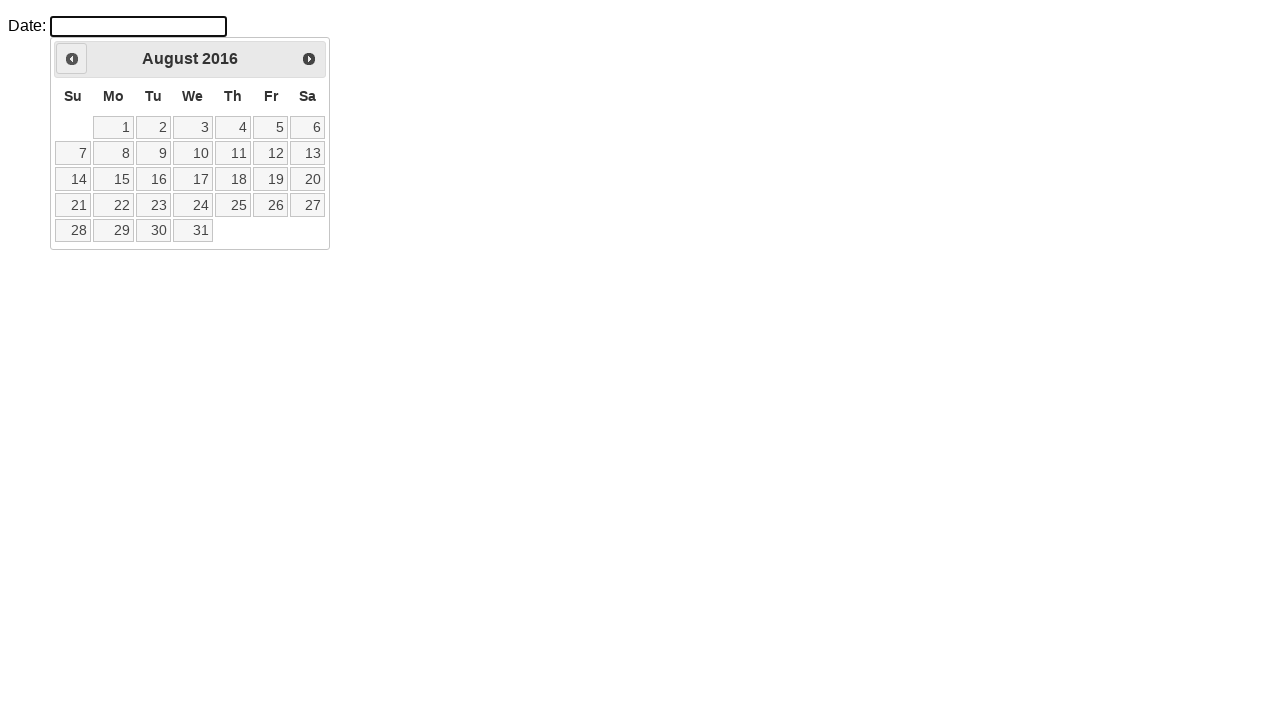

Waited for calendar to update
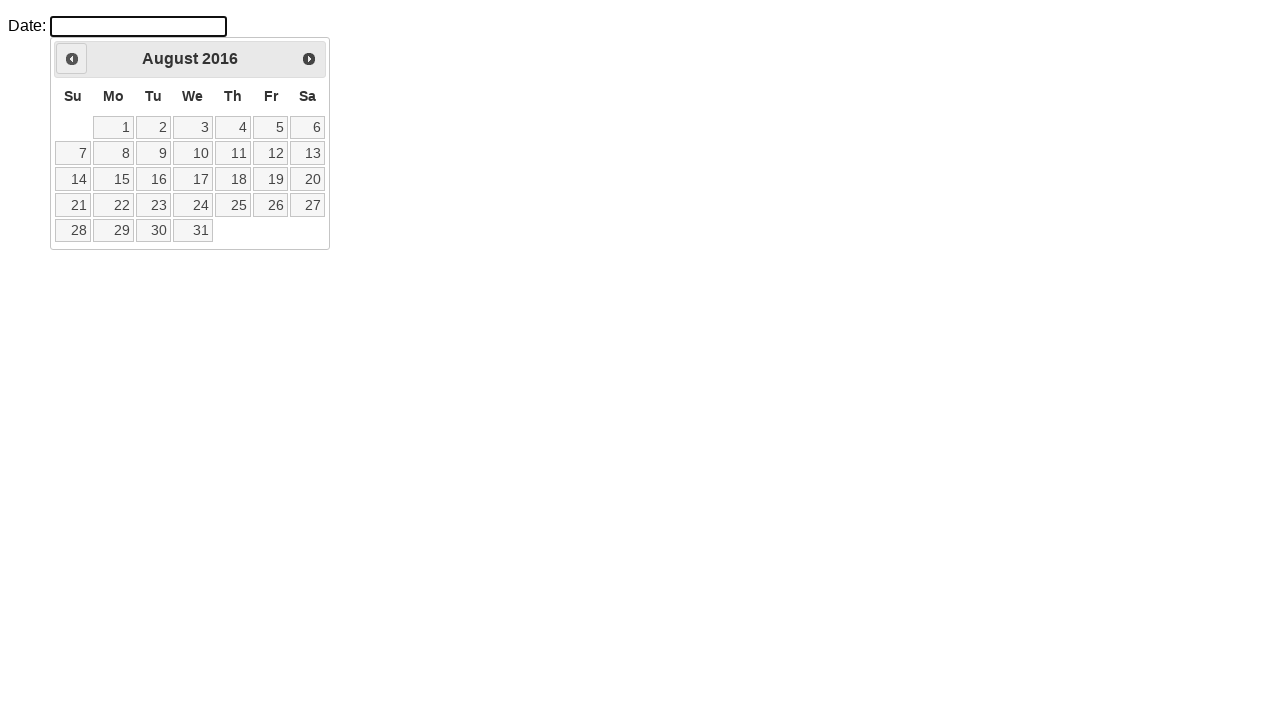

Clicked previous month button to navigate backwards from August 2016 at (72, 59) on a.ui-datepicker-prev
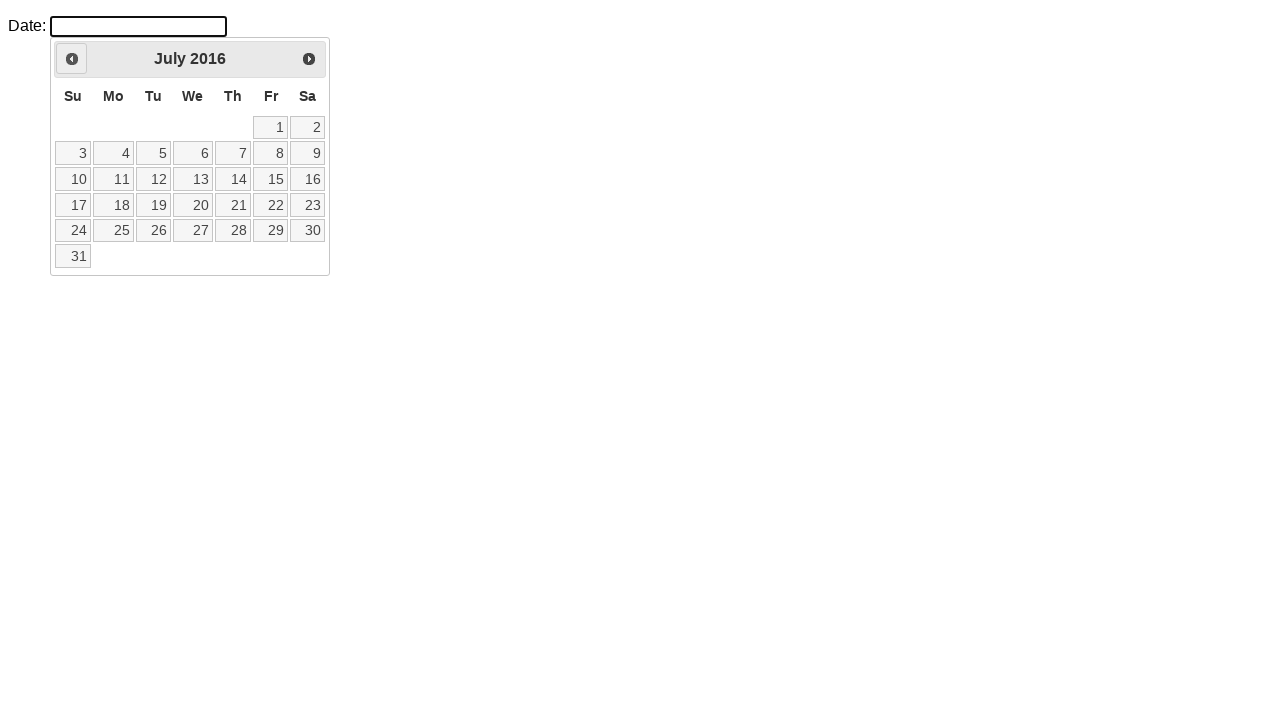

Waited for calendar to update
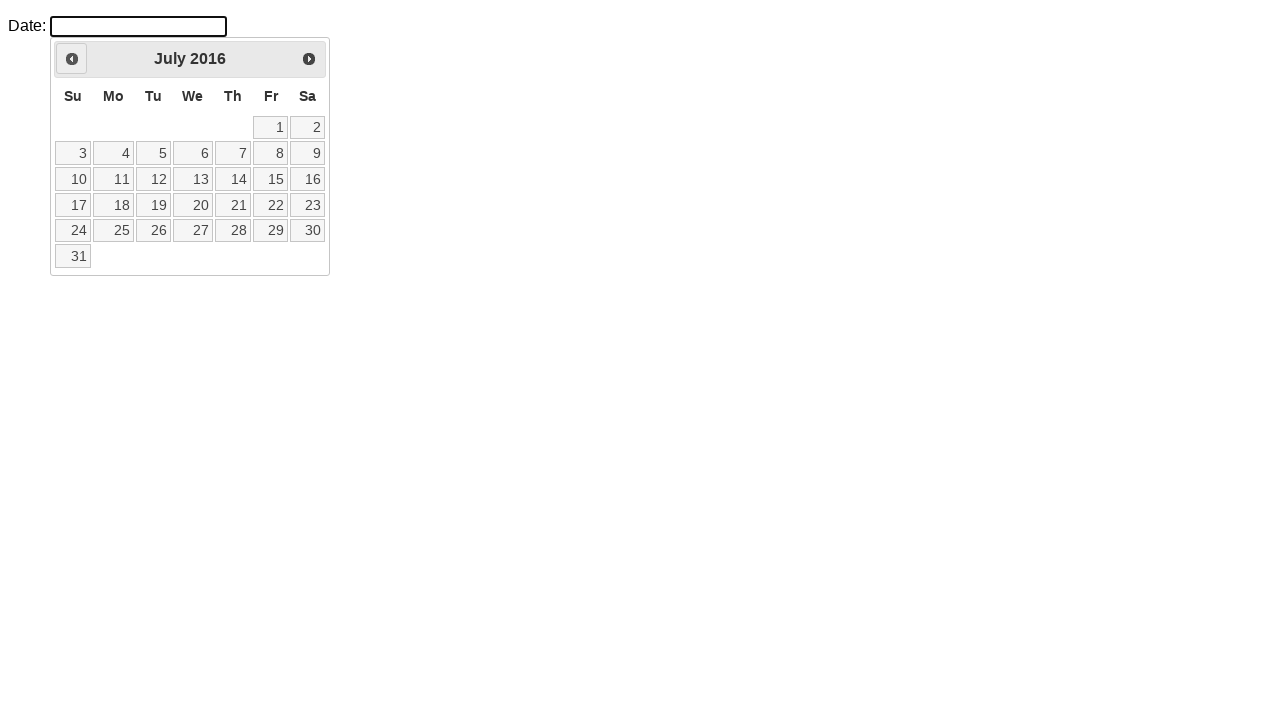

Clicked previous month button to navigate backwards from July 2016 at (72, 59) on a.ui-datepicker-prev
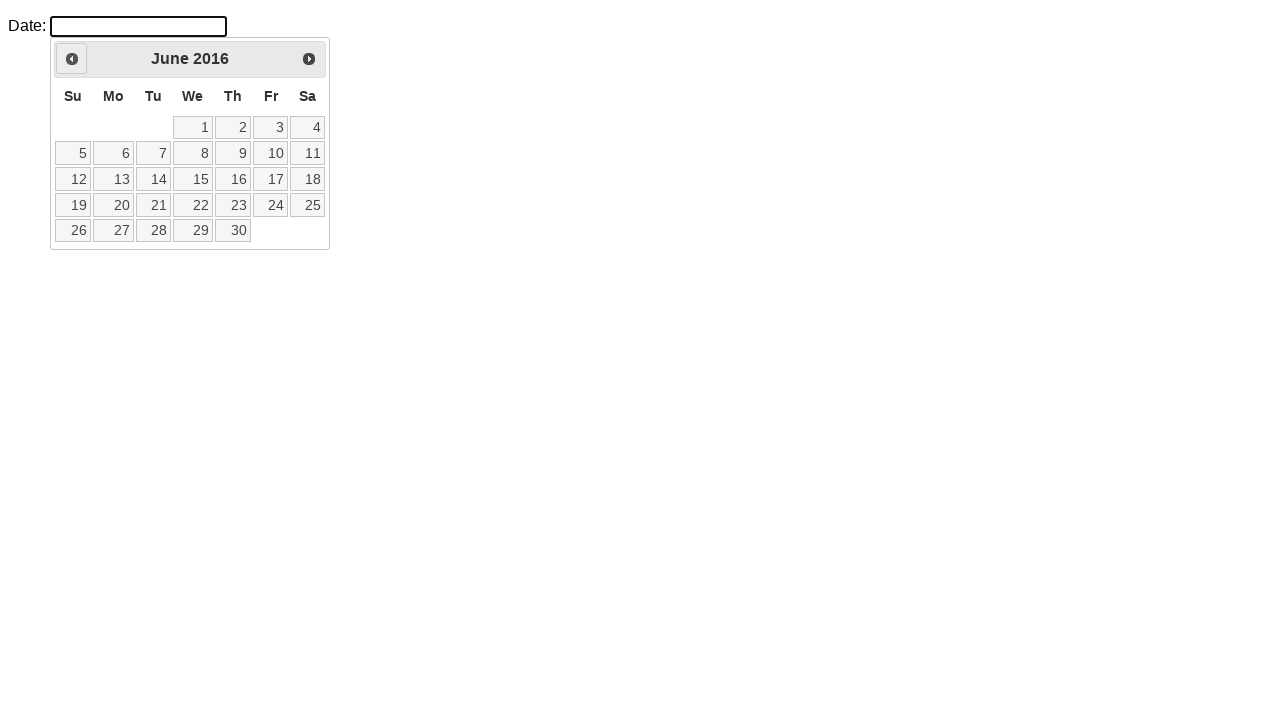

Waited for calendar to update
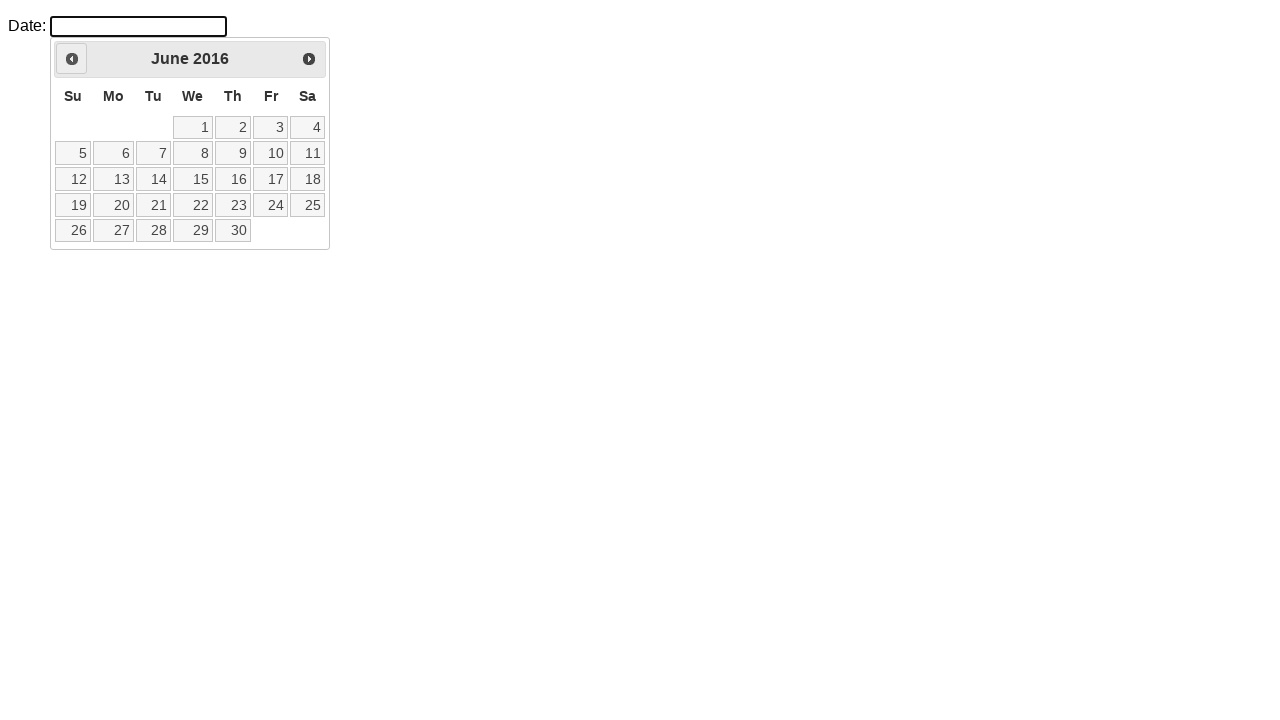

Clicked previous month button to navigate backwards from June 2016 at (72, 59) on a.ui-datepicker-prev
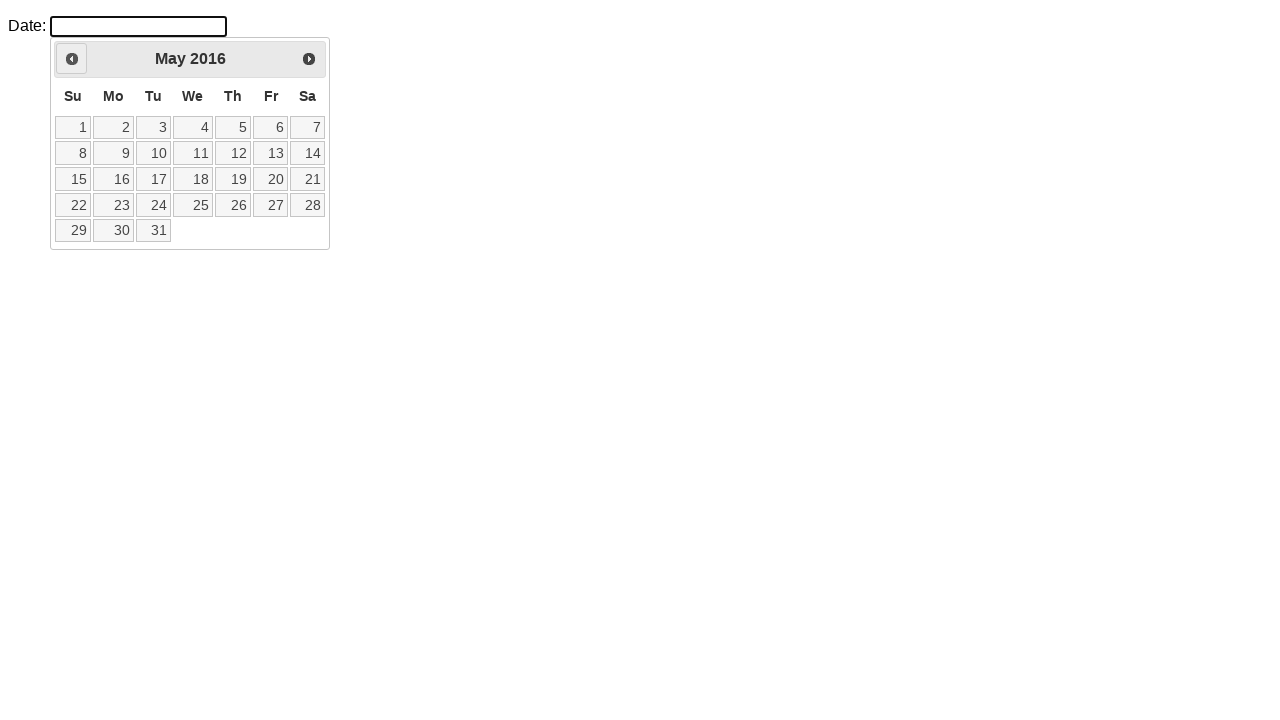

Waited for calendar to update
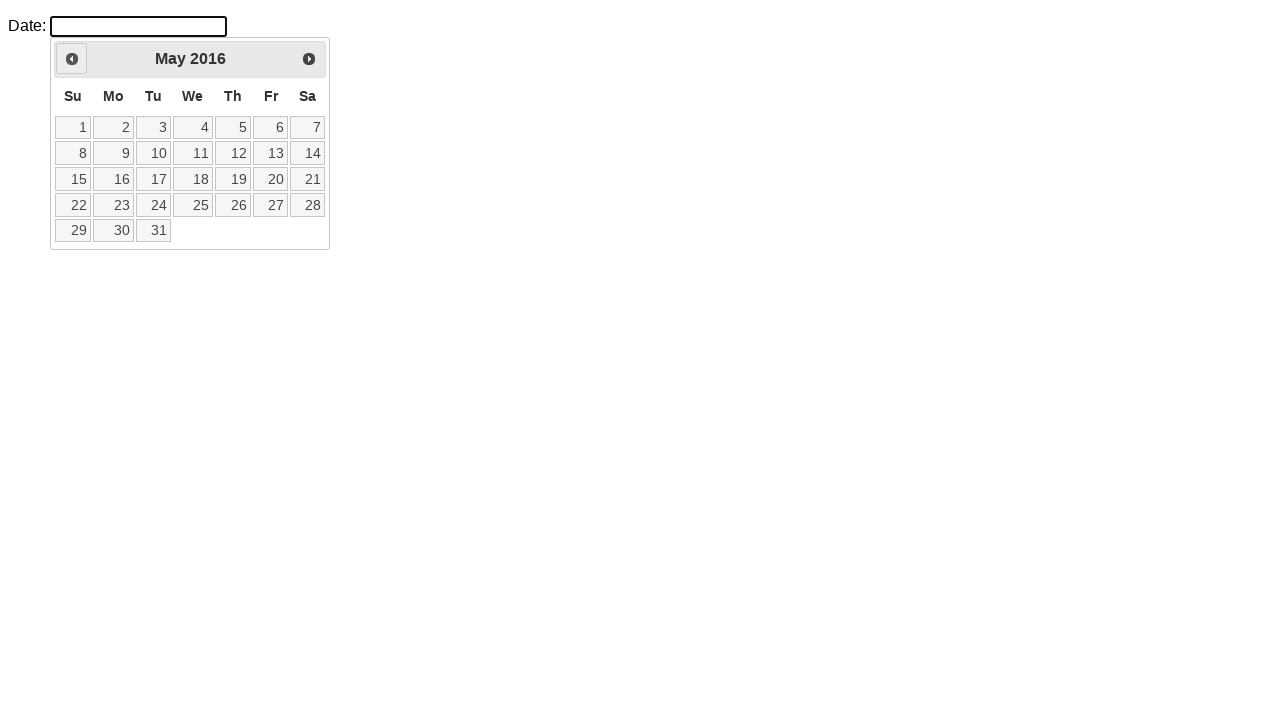

Clicked previous month button to navigate backwards from May 2016 at (72, 59) on a.ui-datepicker-prev
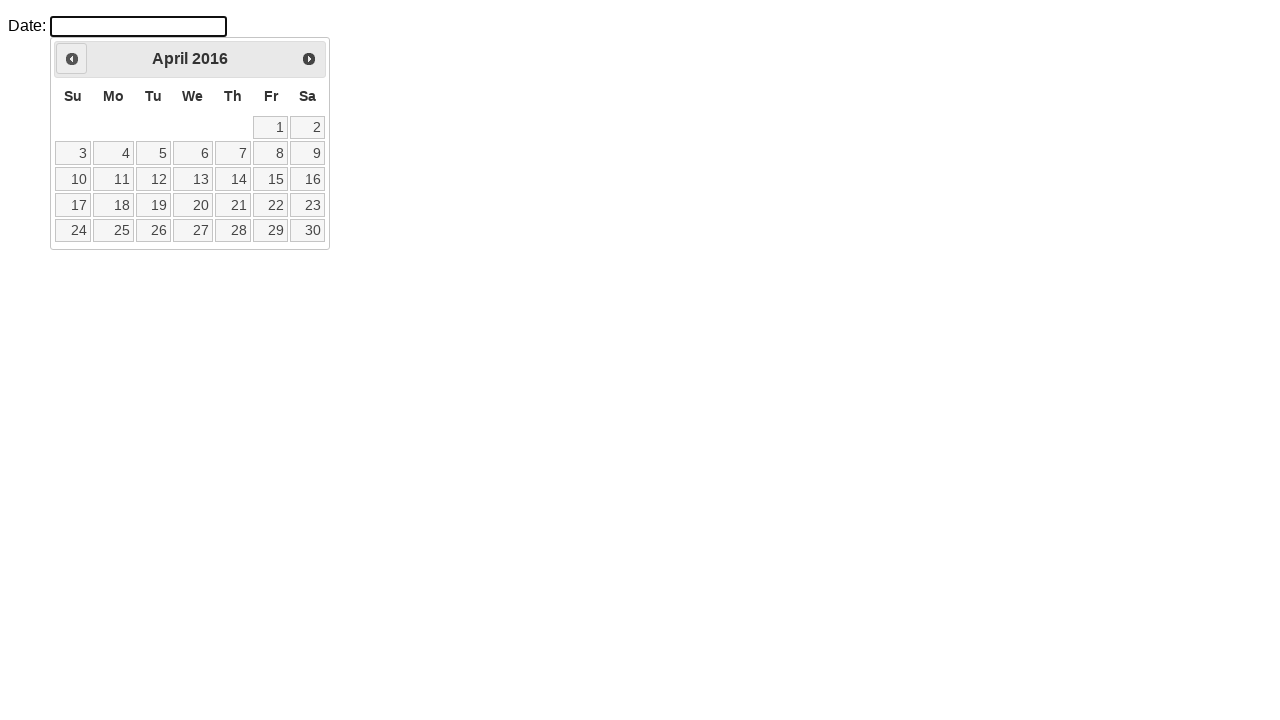

Waited for calendar to update
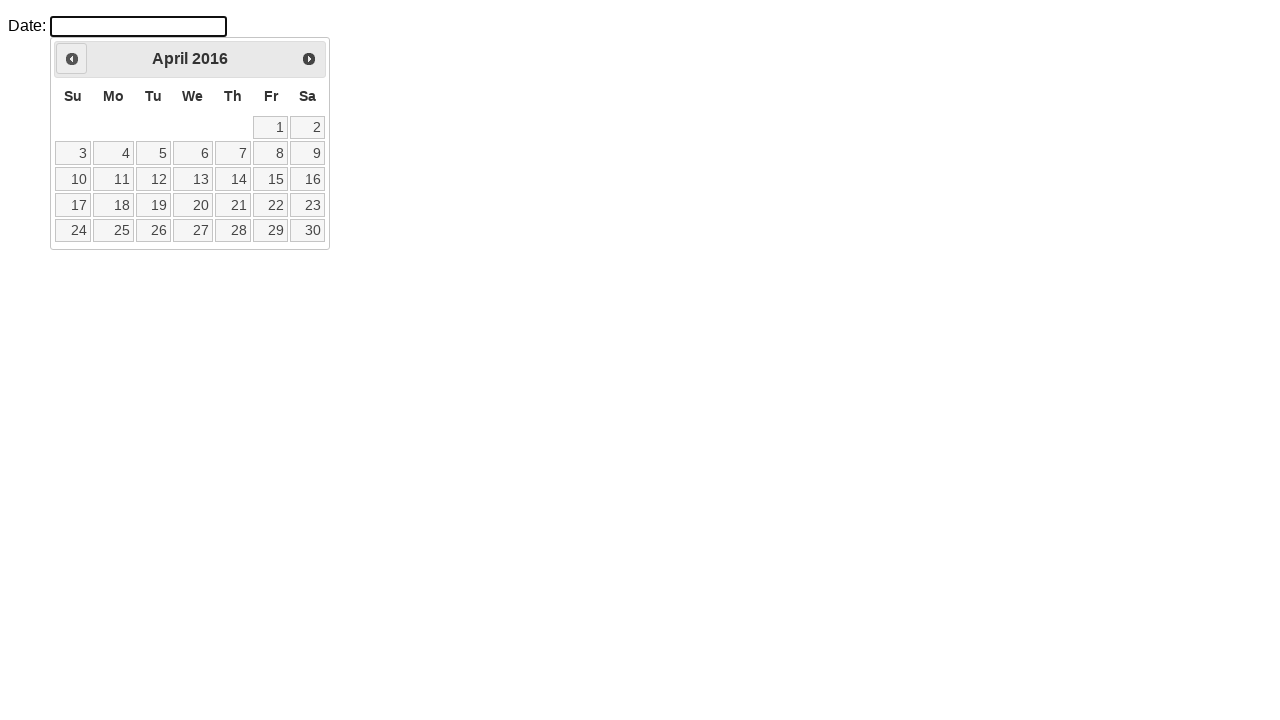

Clicked previous month button to navigate backwards from April 2016 at (72, 59) on a.ui-datepicker-prev
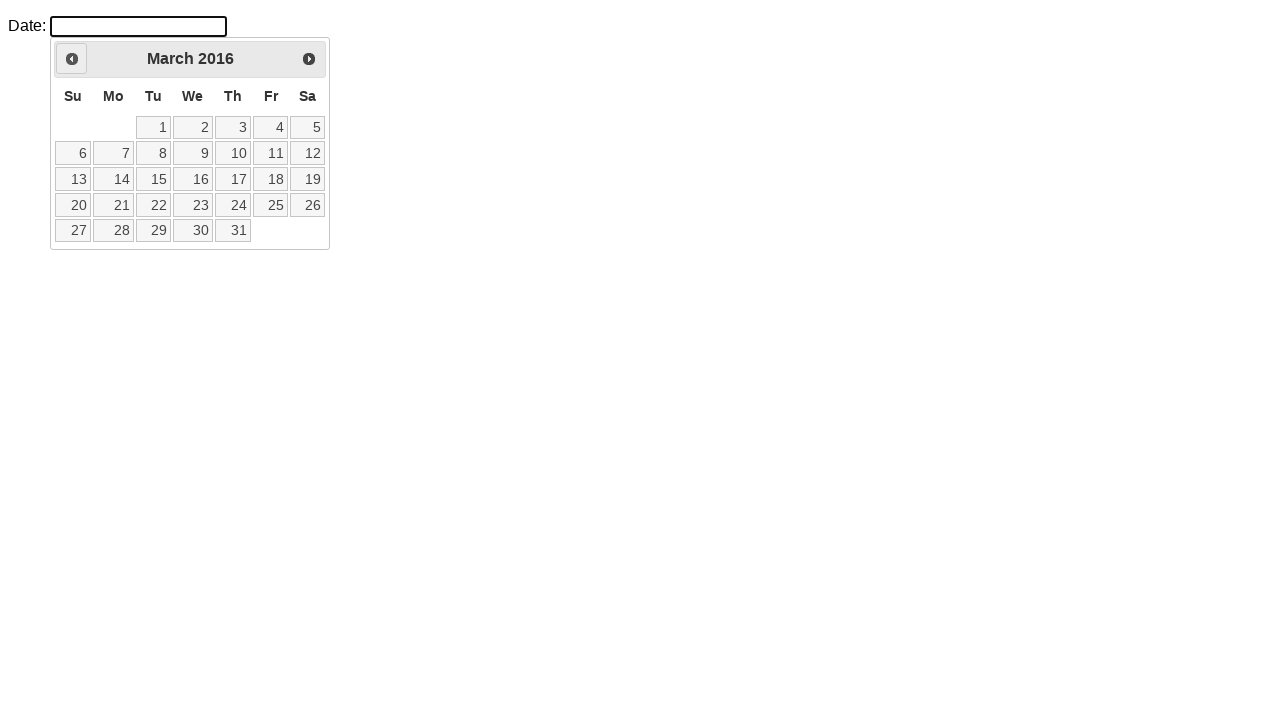

Waited for calendar to update
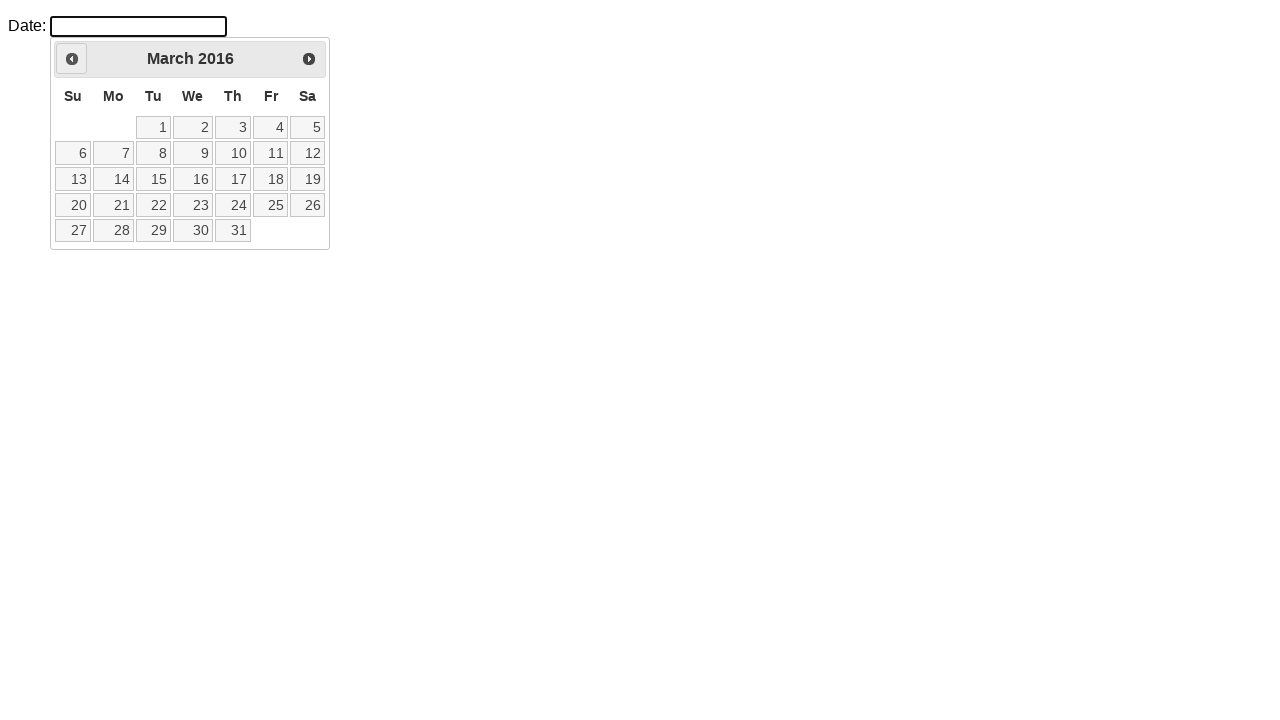

Clicked previous month button to navigate backwards from March 2016 at (72, 59) on a.ui-datepicker-prev
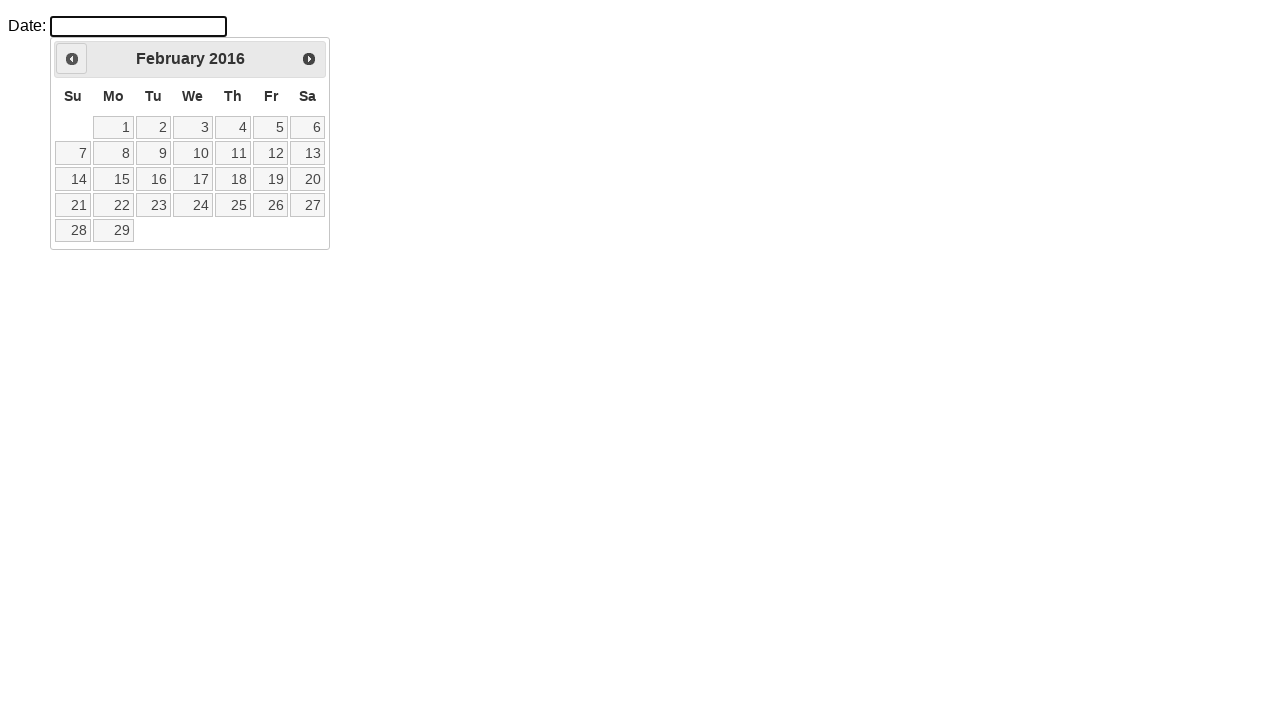

Waited for calendar to update
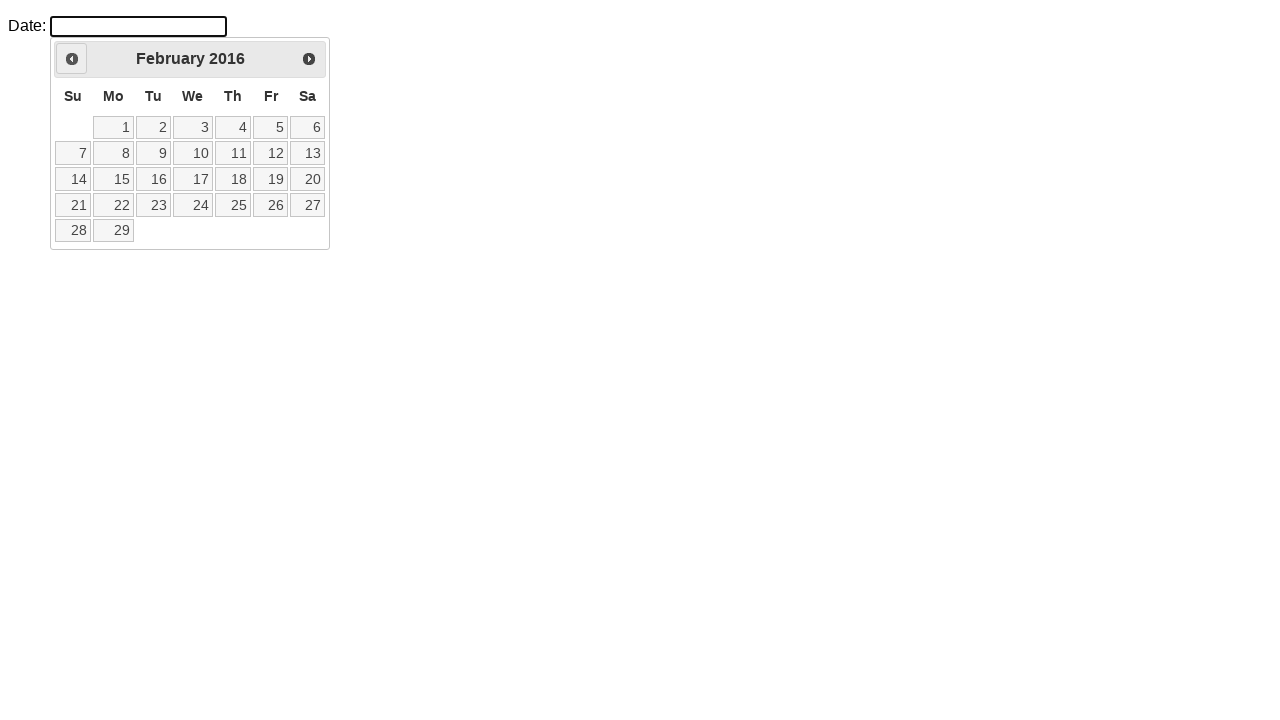

Clicked previous month button to navigate backwards from February 2016 at (72, 59) on a.ui-datepicker-prev
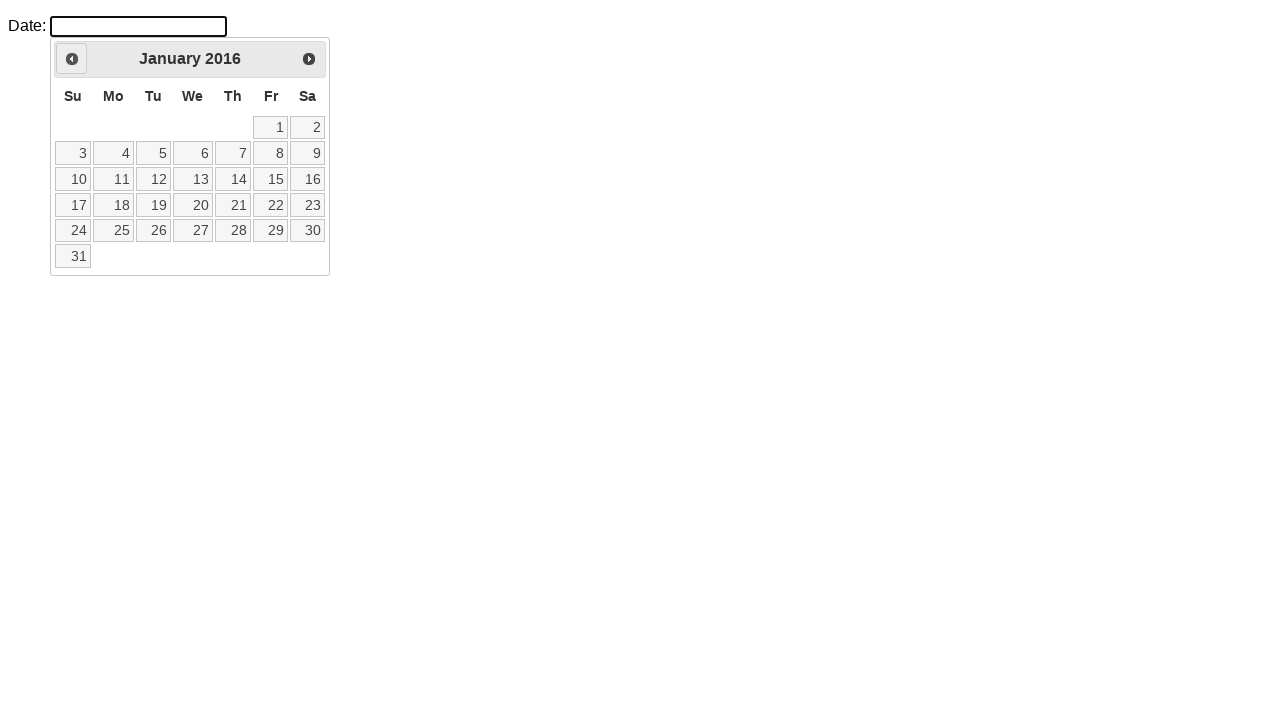

Waited for calendar to update
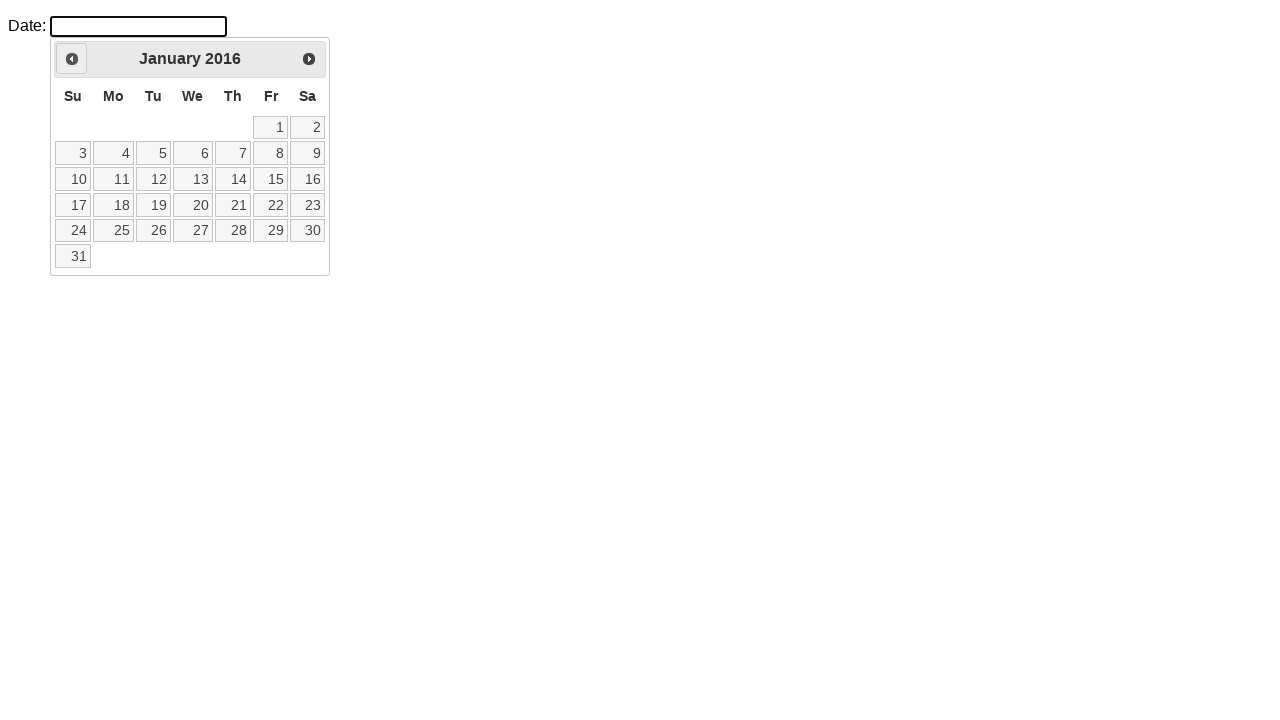

Clicked previous month button to navigate backwards from January 2016 at (72, 59) on a.ui-datepicker-prev
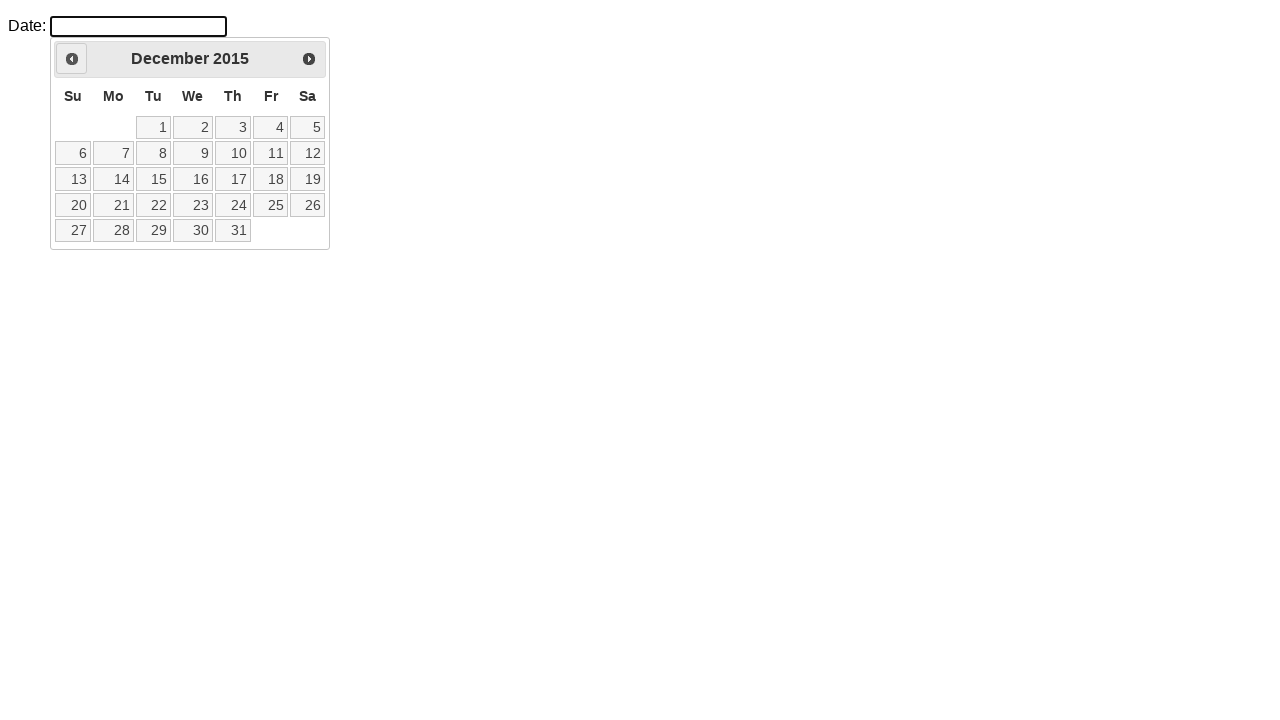

Waited for calendar to update
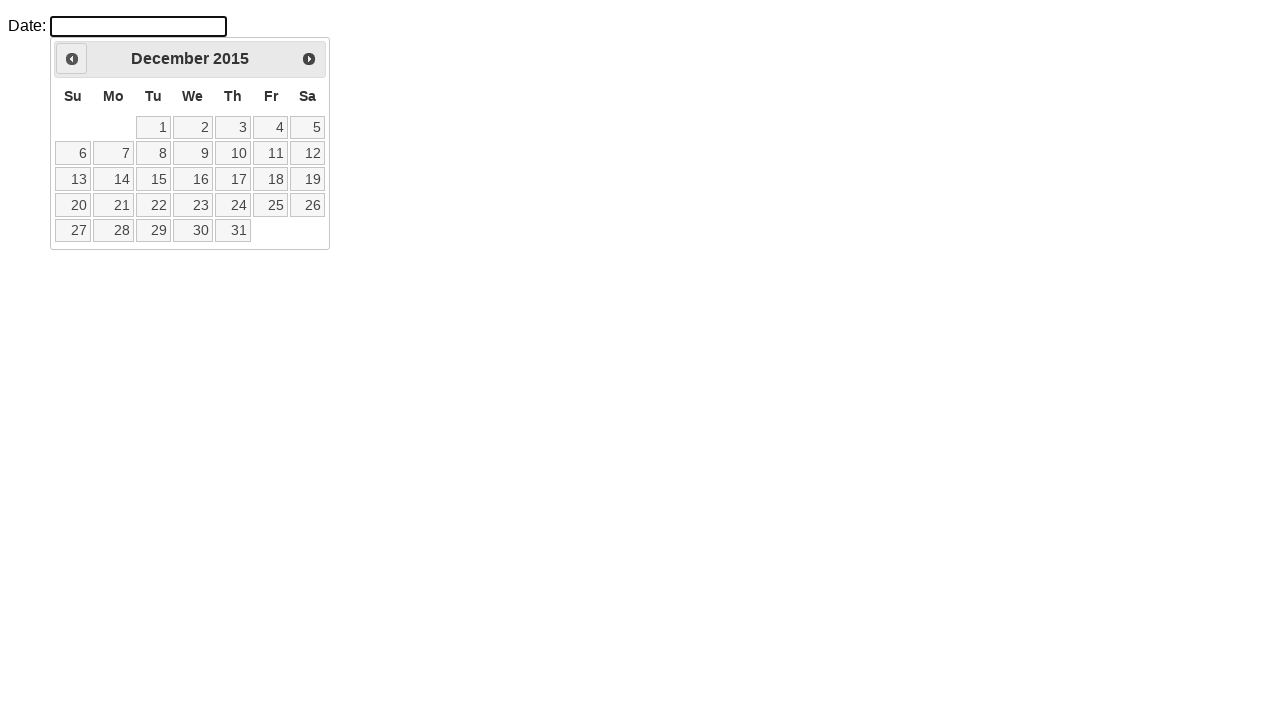

Clicked previous month button to navigate backwards from December 2015 at (72, 59) on a.ui-datepicker-prev
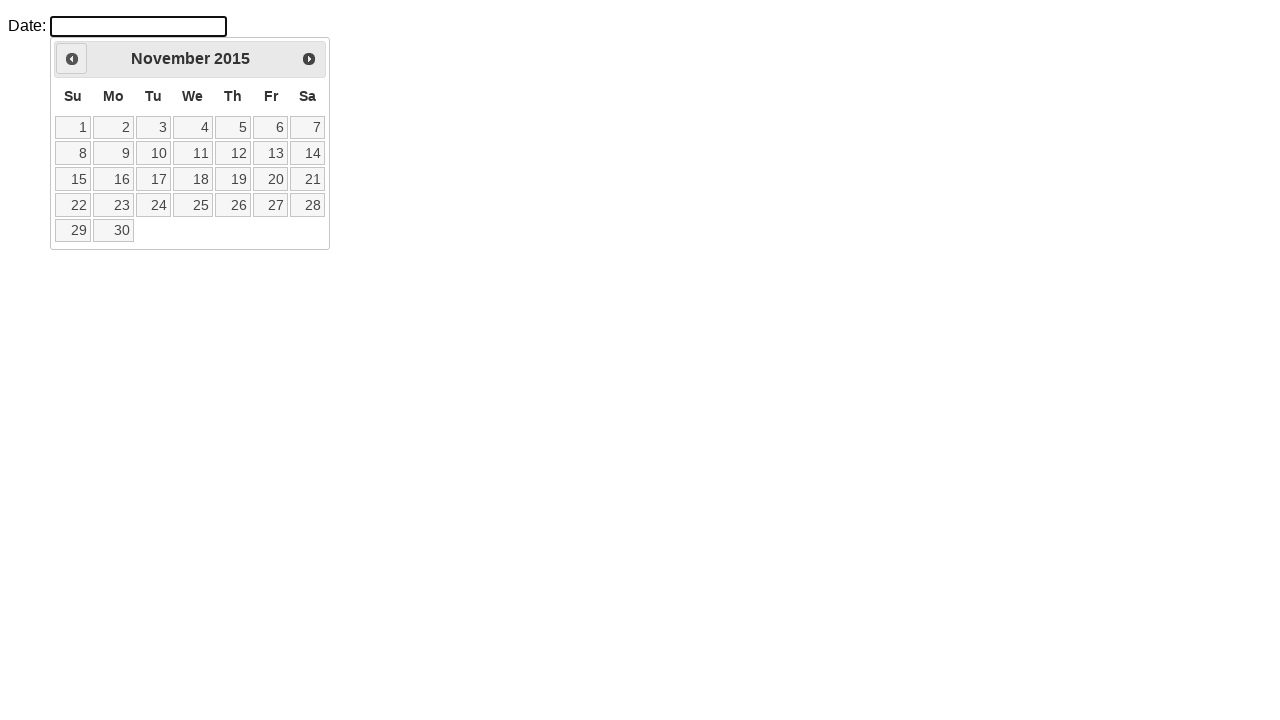

Waited for calendar to update
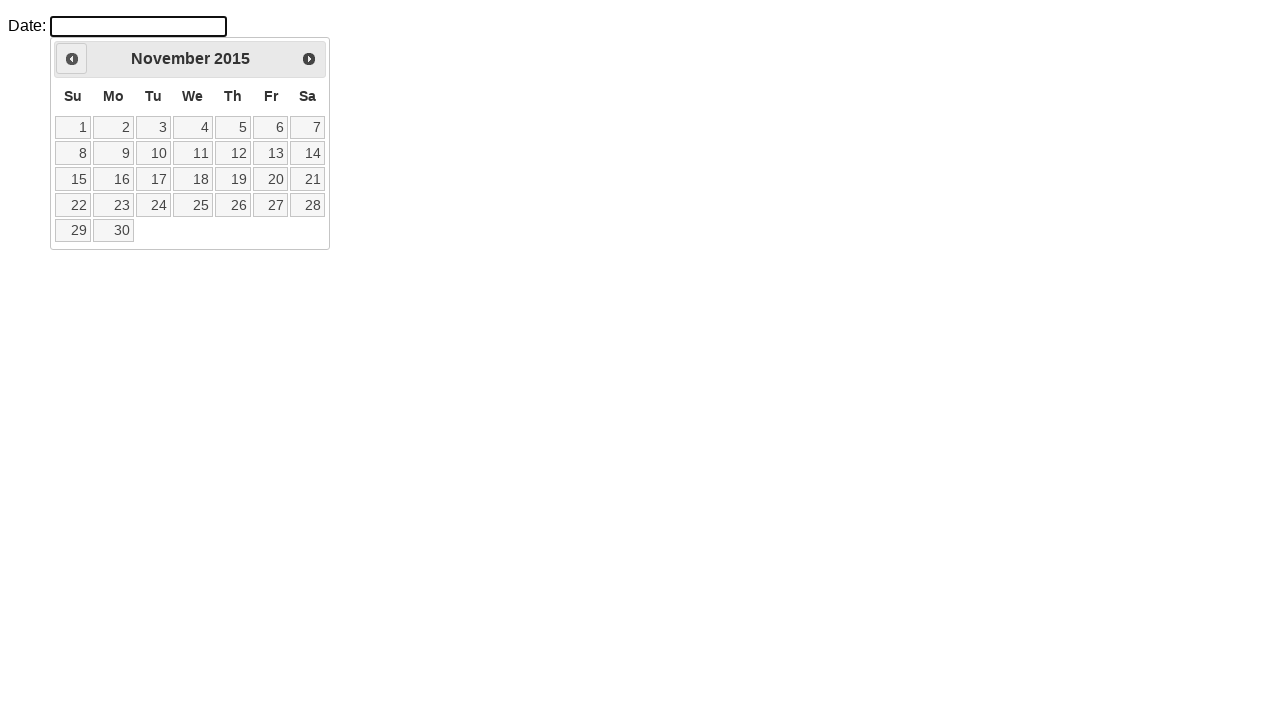

Clicked previous month button to navigate backwards from November 2015 at (72, 59) on a.ui-datepicker-prev
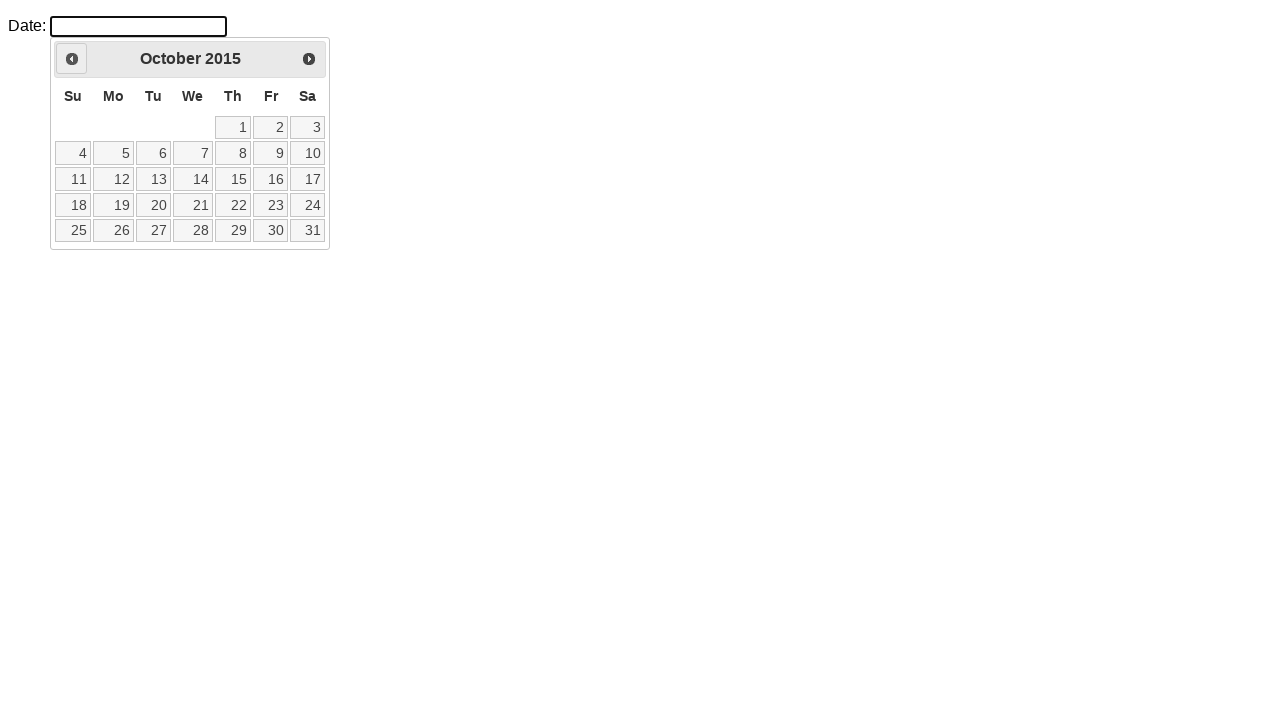

Waited for calendar to update
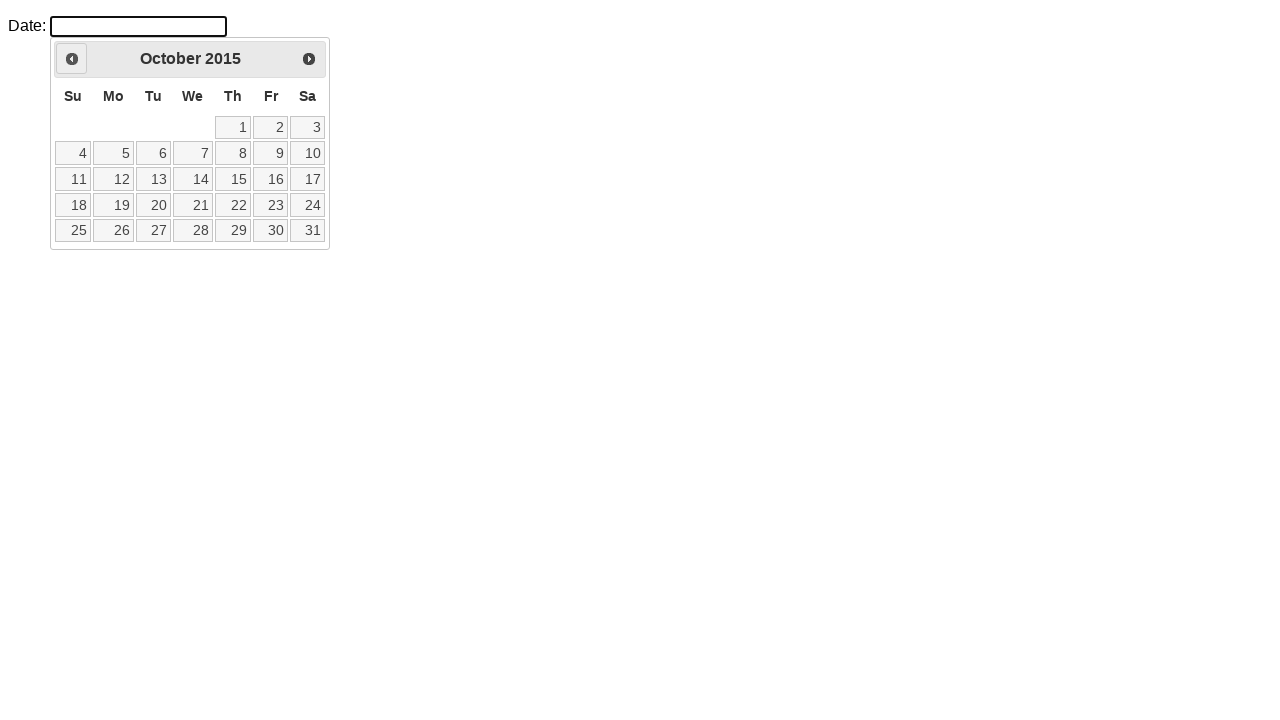

Clicked previous month button to navigate backwards from October 2015 at (72, 59) on a.ui-datepicker-prev
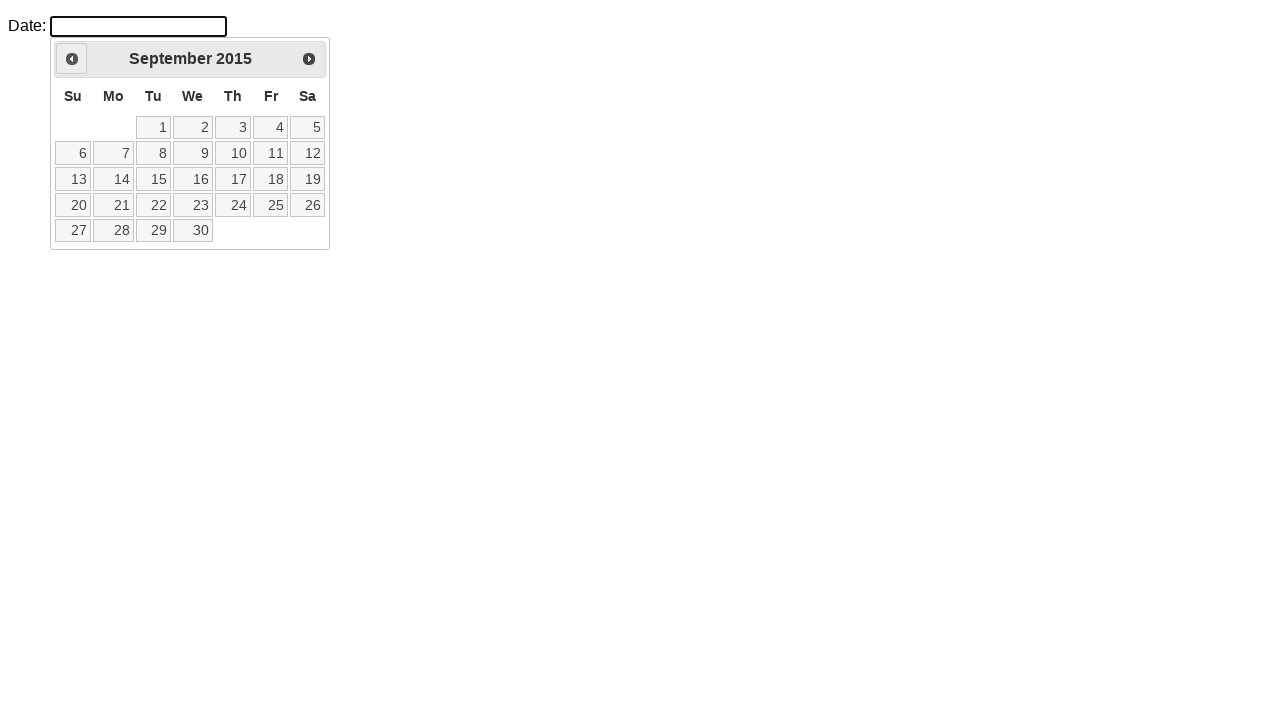

Waited for calendar to update
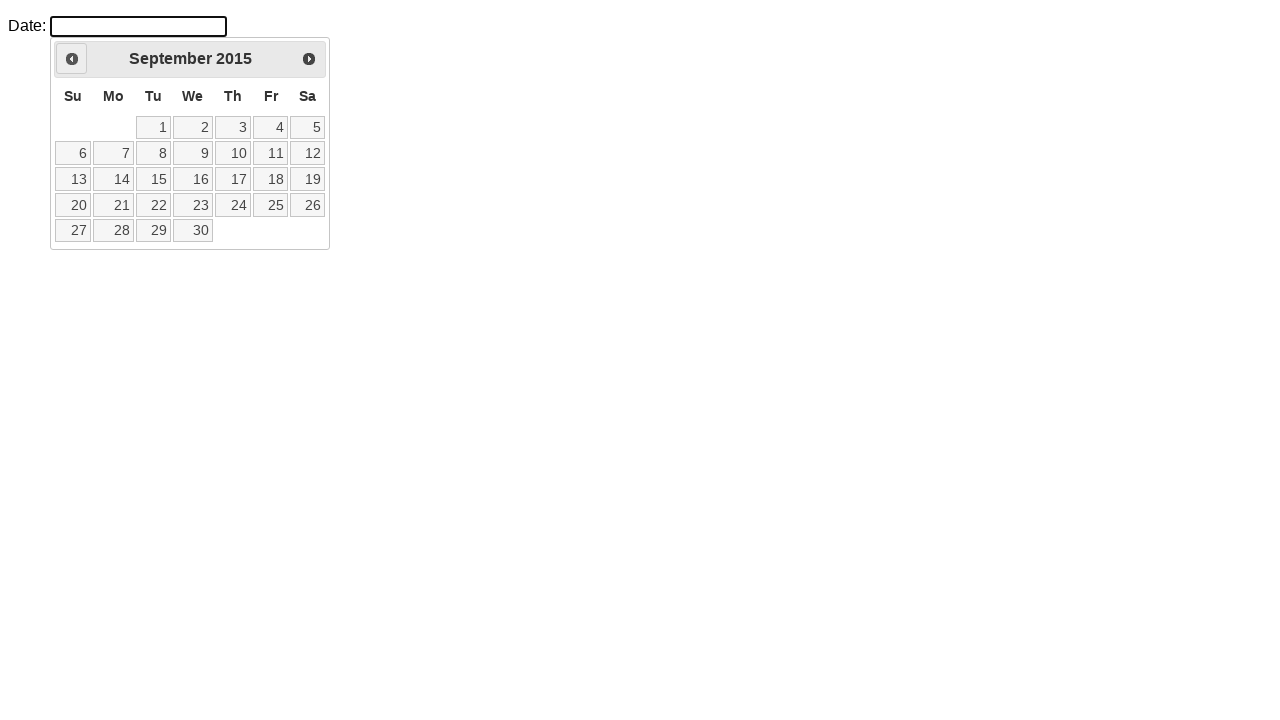

Clicked previous month button to navigate backwards from September 2015 at (72, 59) on a.ui-datepicker-prev
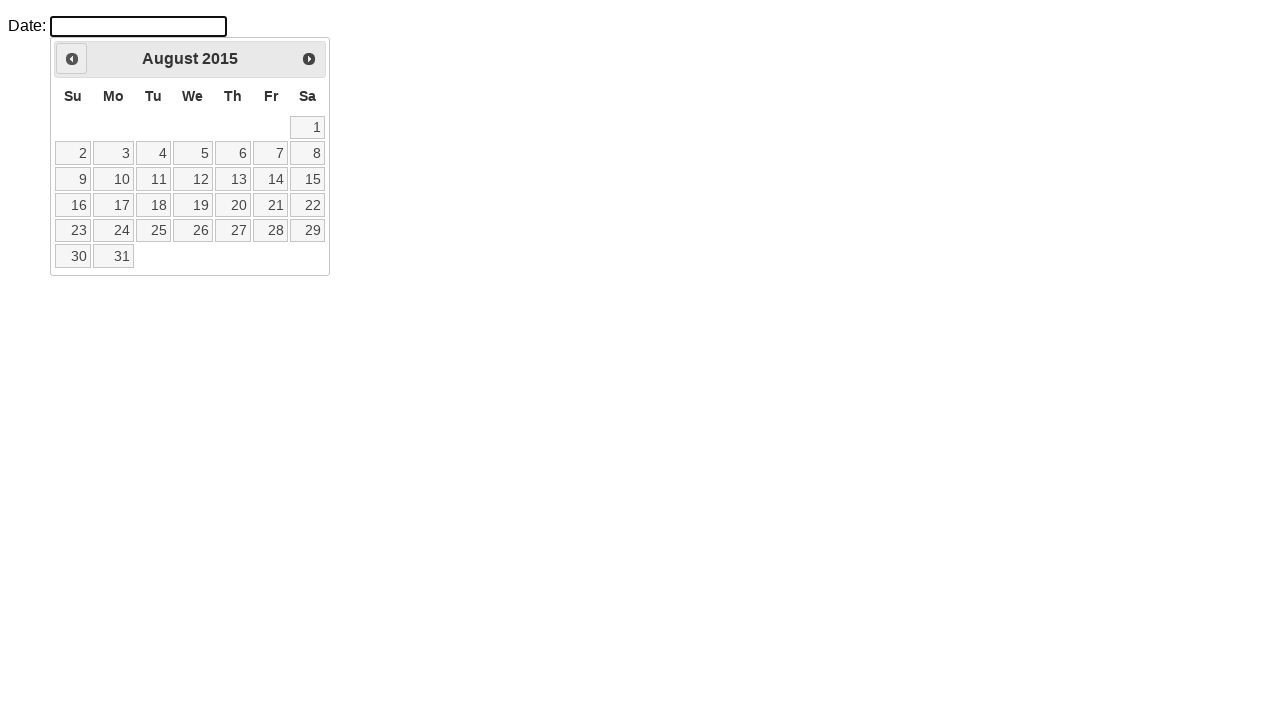

Waited for calendar to update
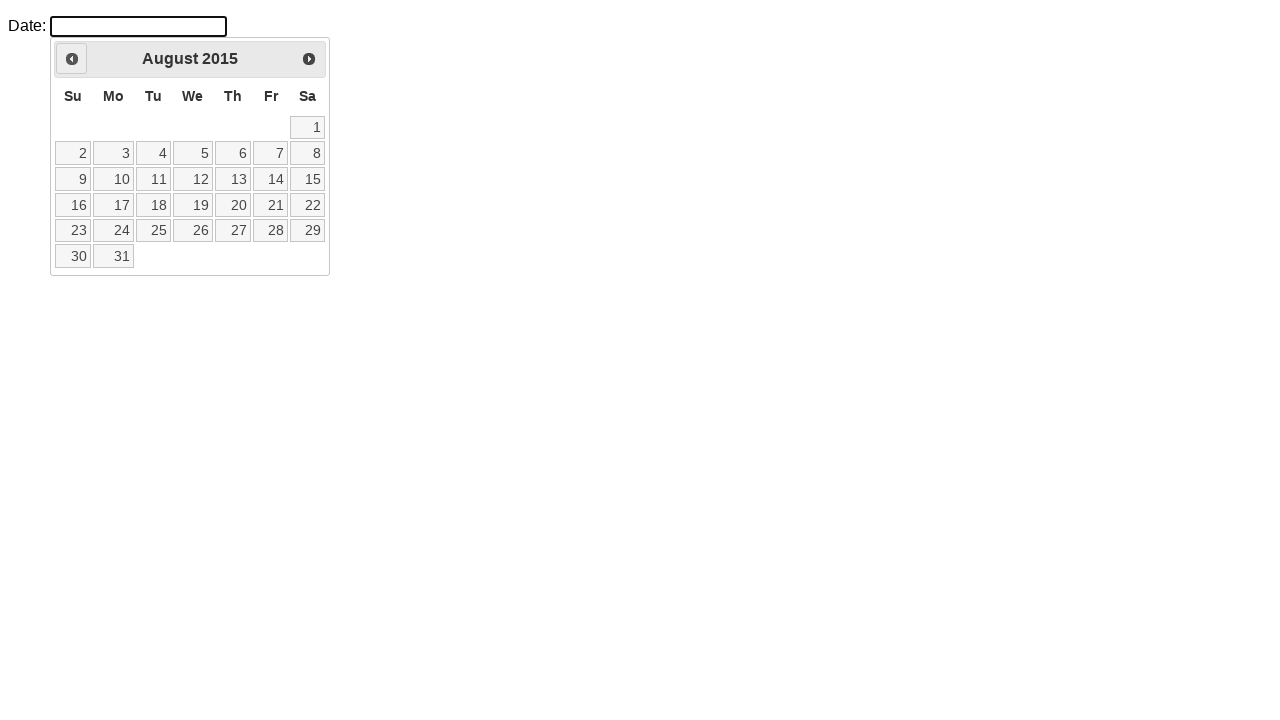

Clicked previous month button to navigate backwards from August 2015 at (72, 59) on a.ui-datepicker-prev
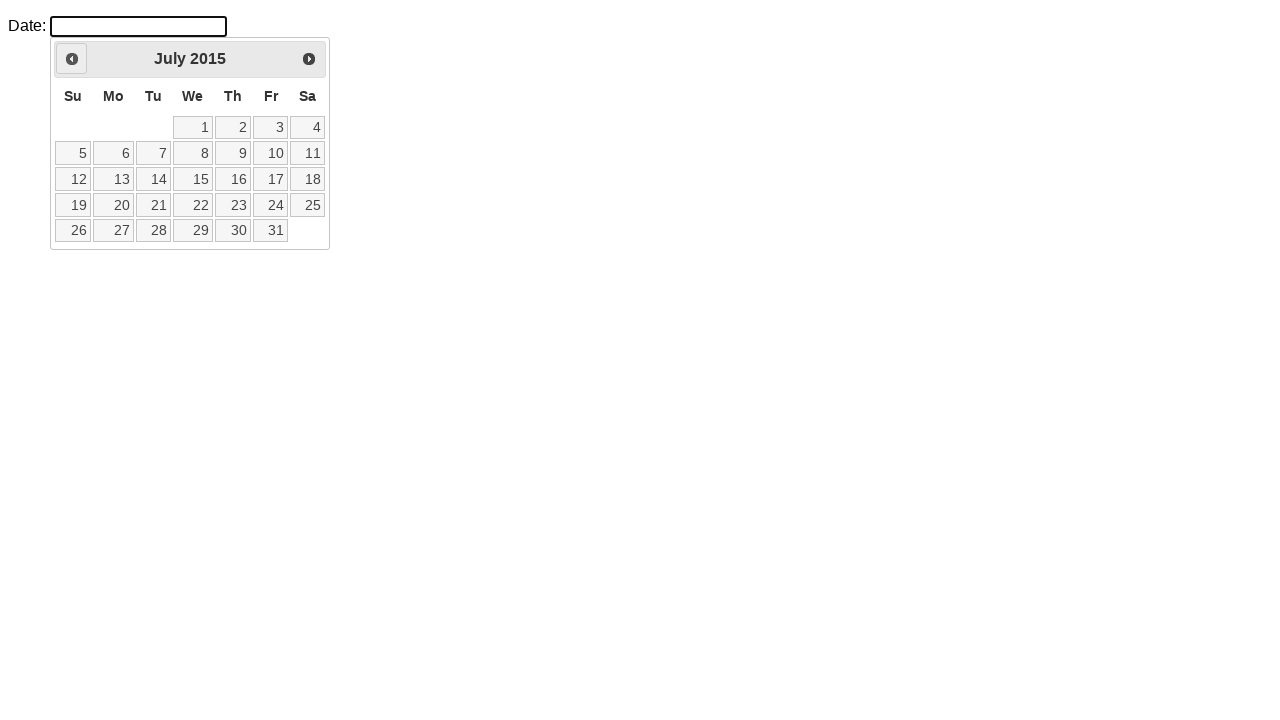

Waited for calendar to update
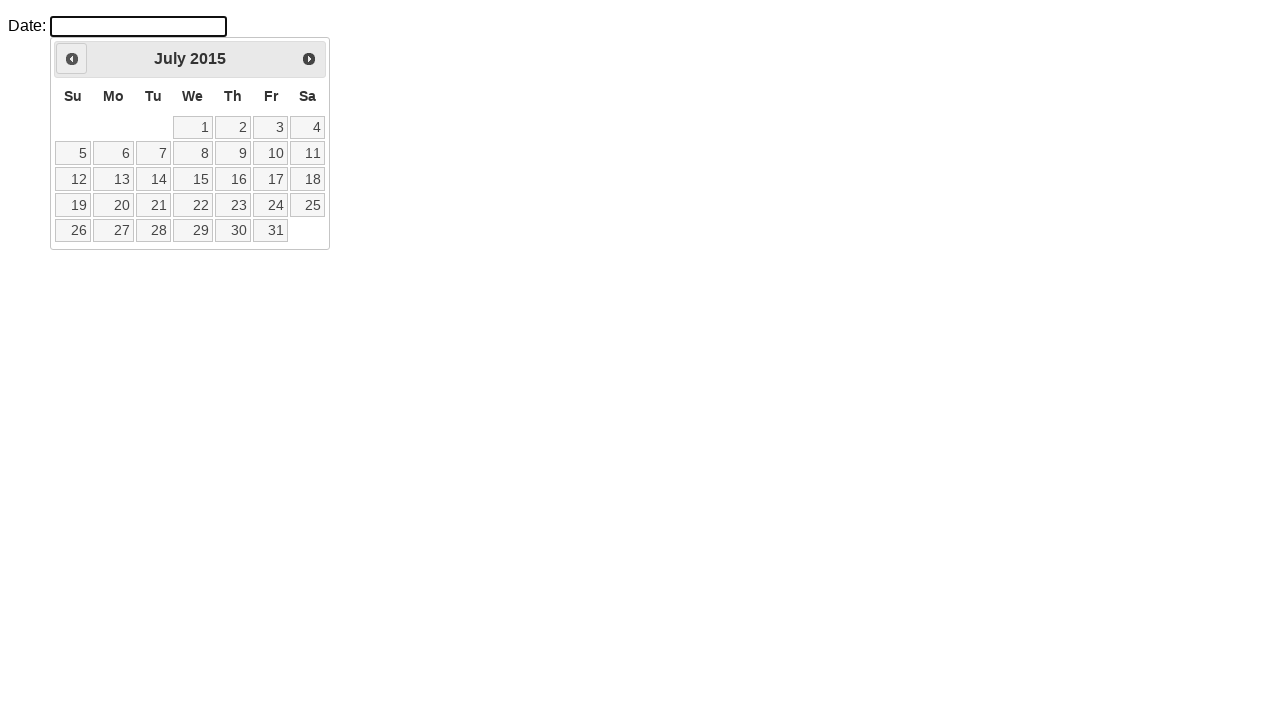

Clicked previous month button to navigate backwards from July 2015 at (72, 59) on a.ui-datepicker-prev
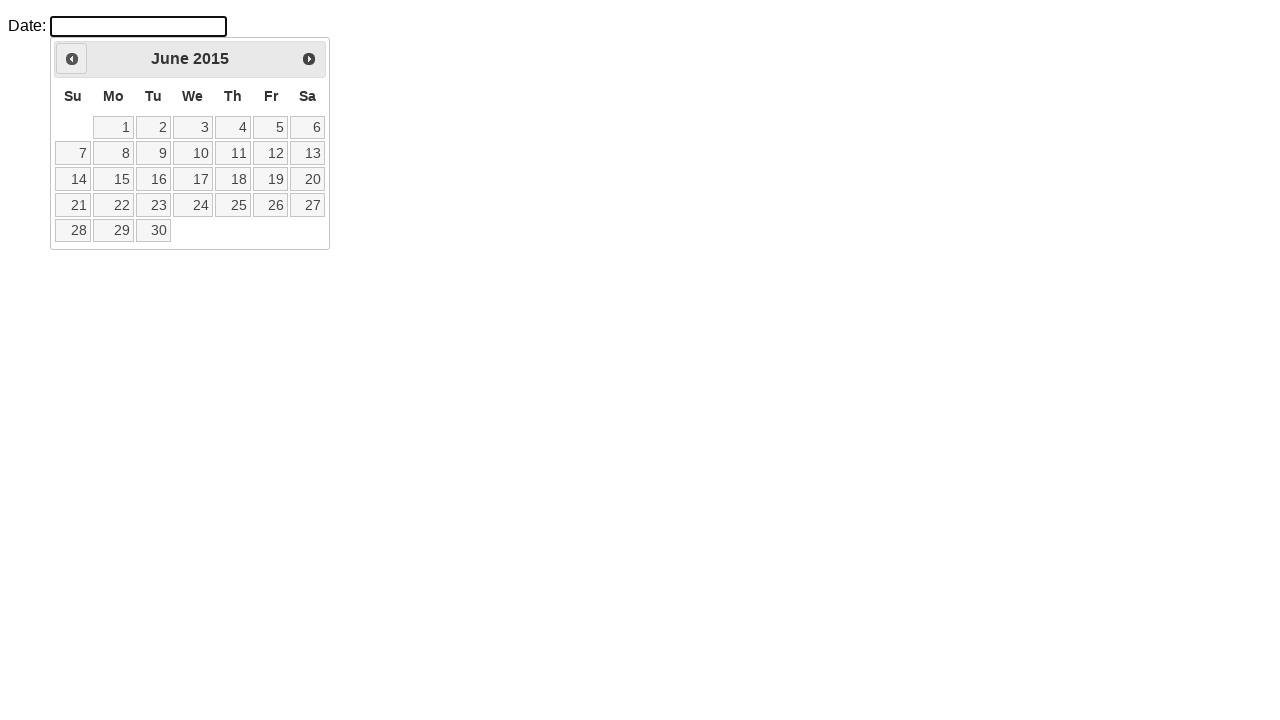

Waited for calendar to update
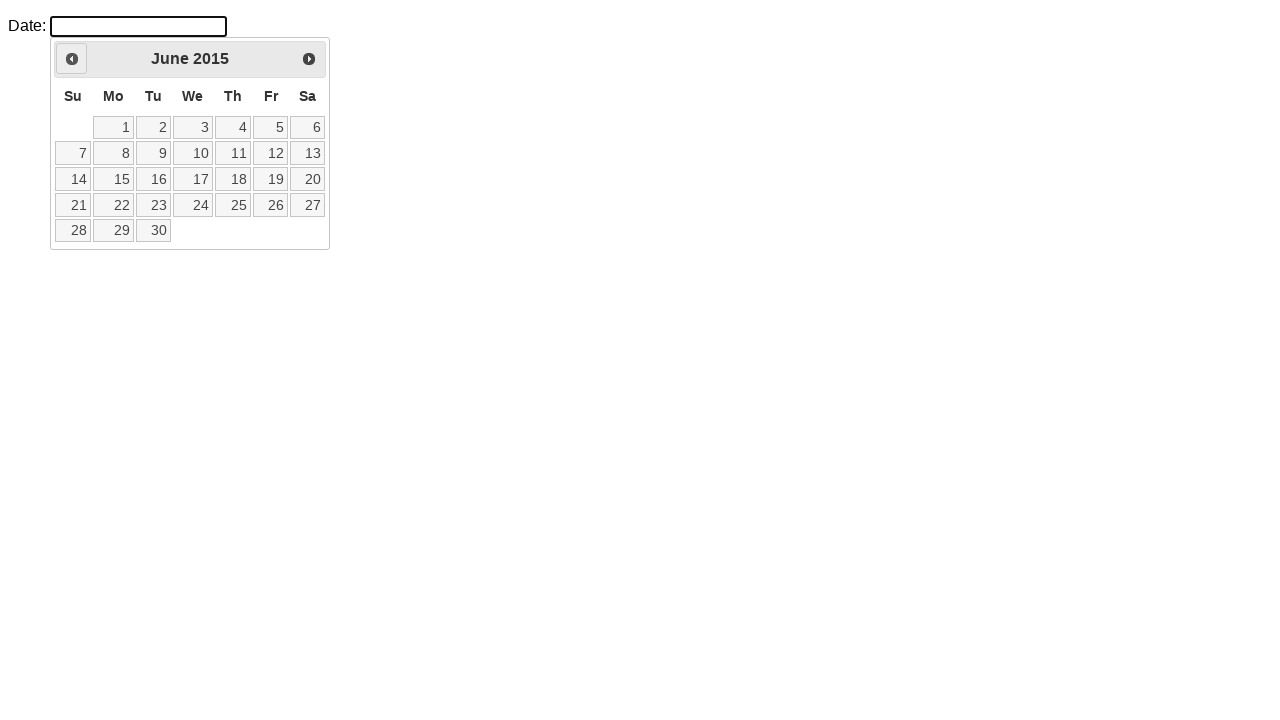

Clicked previous month button to navigate backwards from June 2015 at (72, 59) on a.ui-datepicker-prev
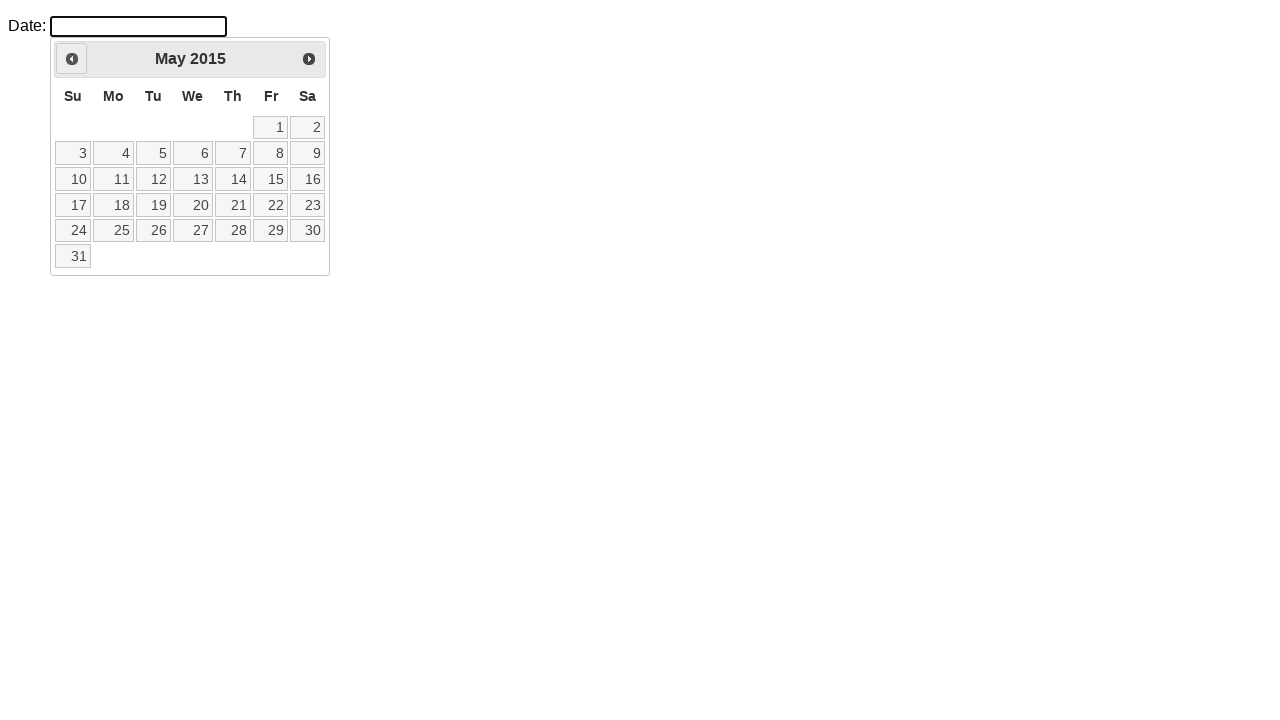

Waited for calendar to update
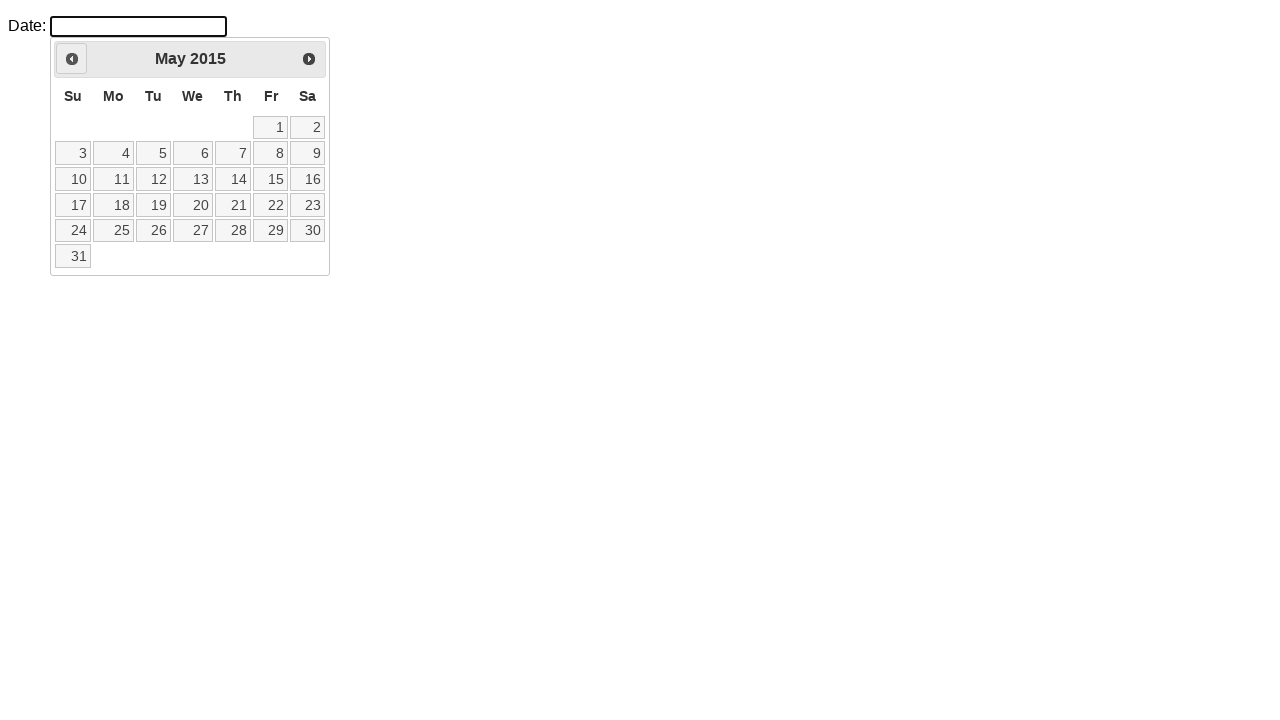

Clicked previous month button to navigate backwards from May 2015 at (72, 59) on a.ui-datepicker-prev
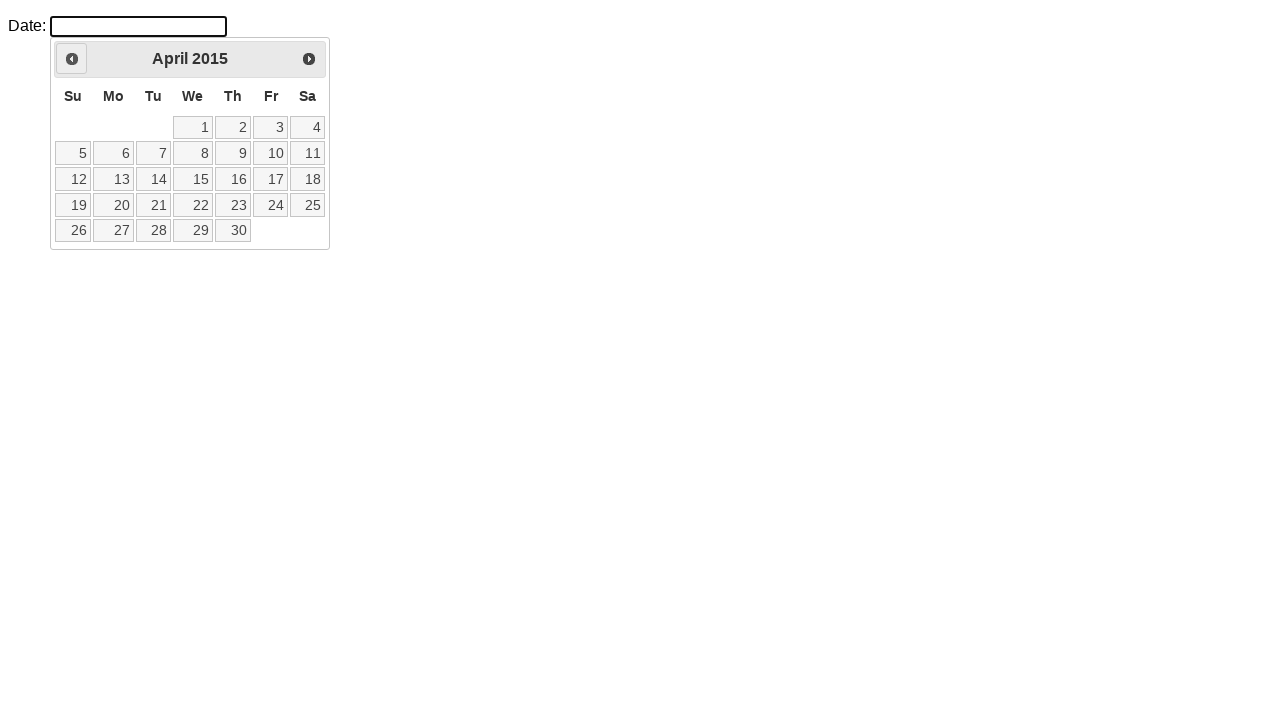

Waited for calendar to update
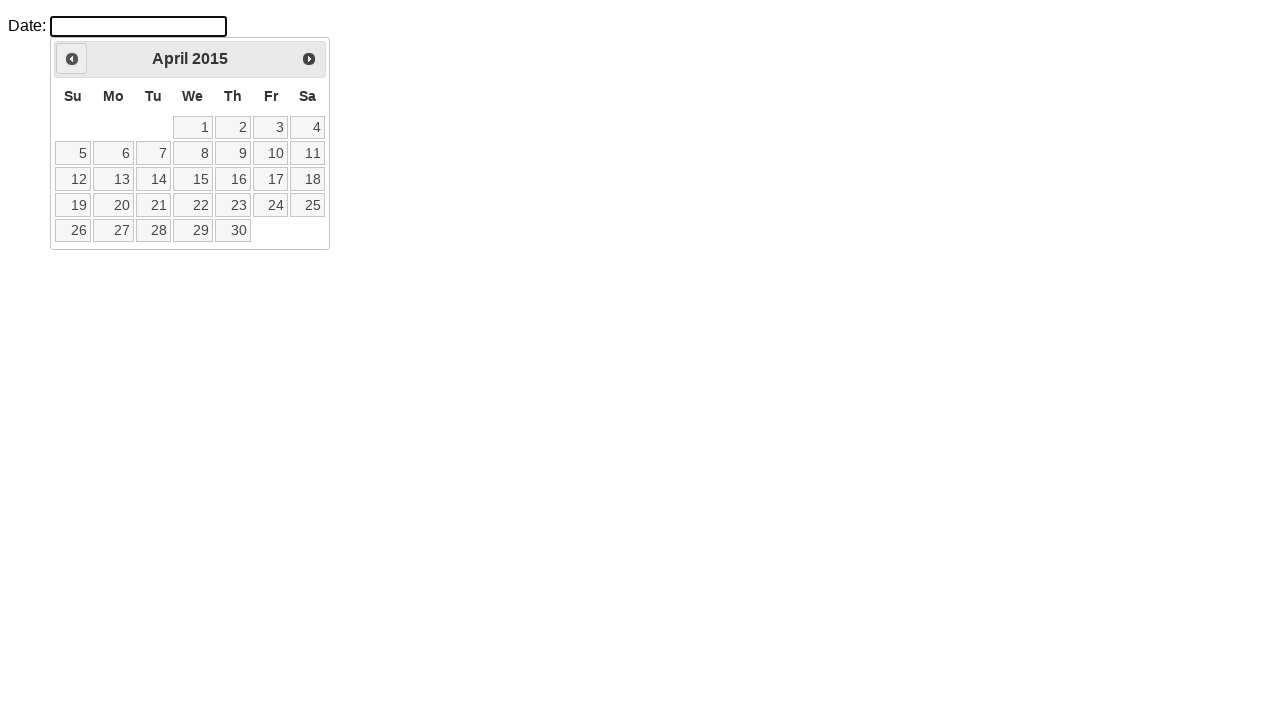

Clicked previous month button to navigate backwards from April 2015 at (72, 59) on a.ui-datepicker-prev
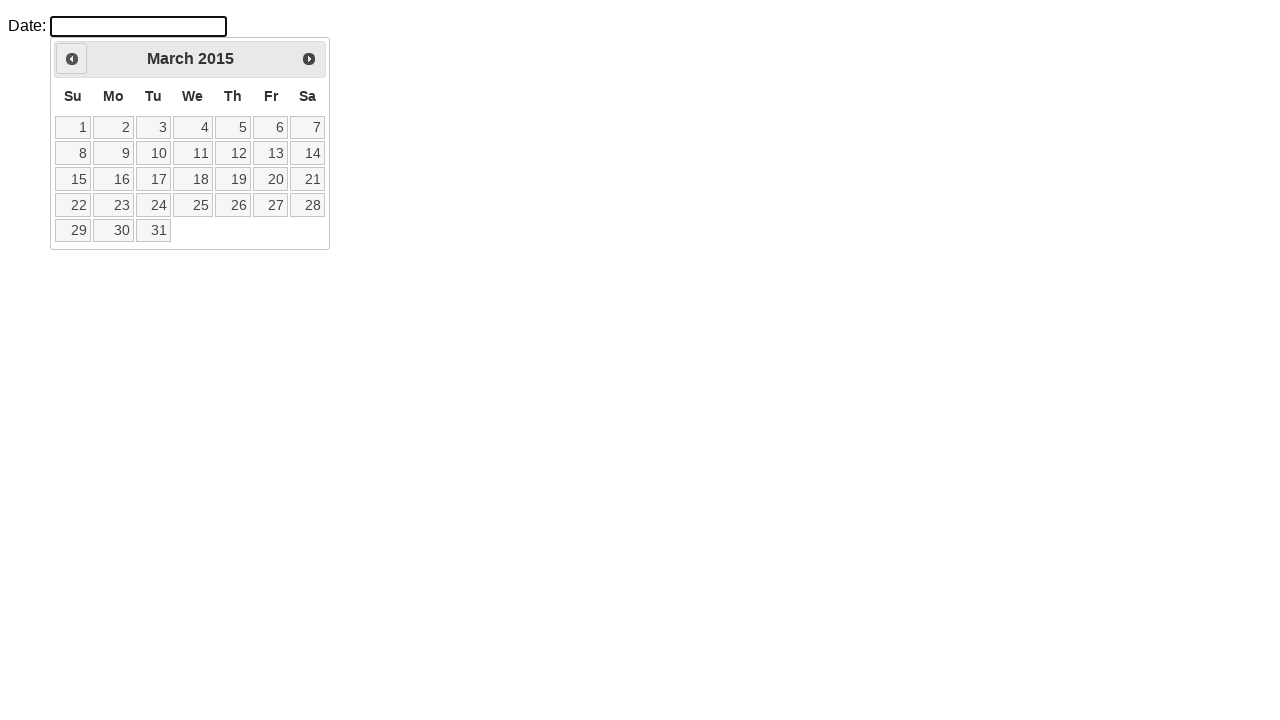

Waited for calendar to update
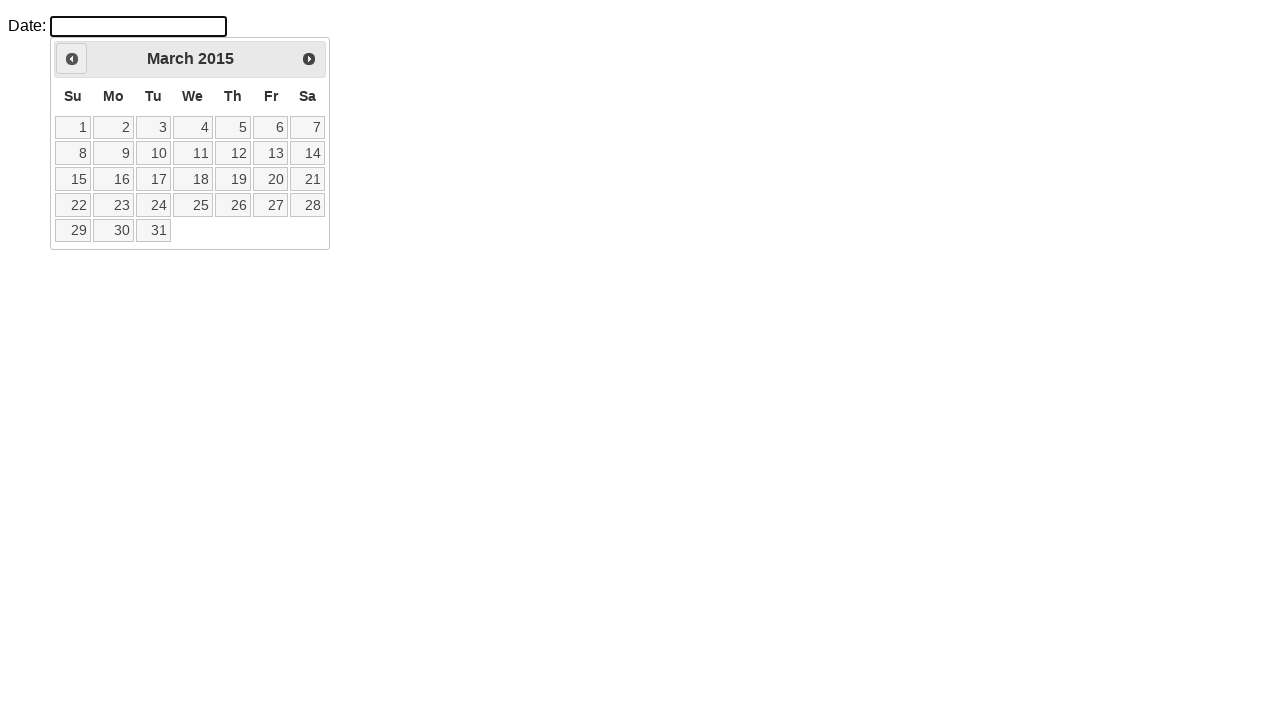

Clicked previous month button to navigate backwards from March 2015 at (72, 59) on a.ui-datepicker-prev
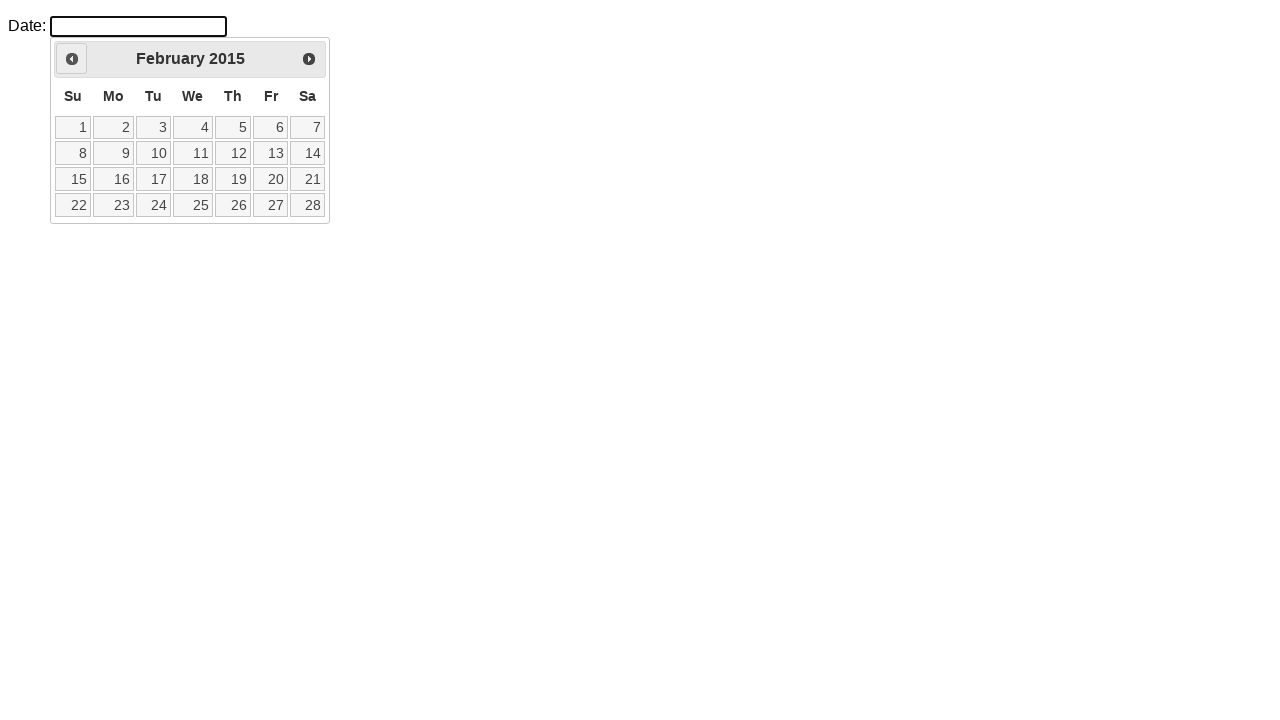

Waited for calendar to update
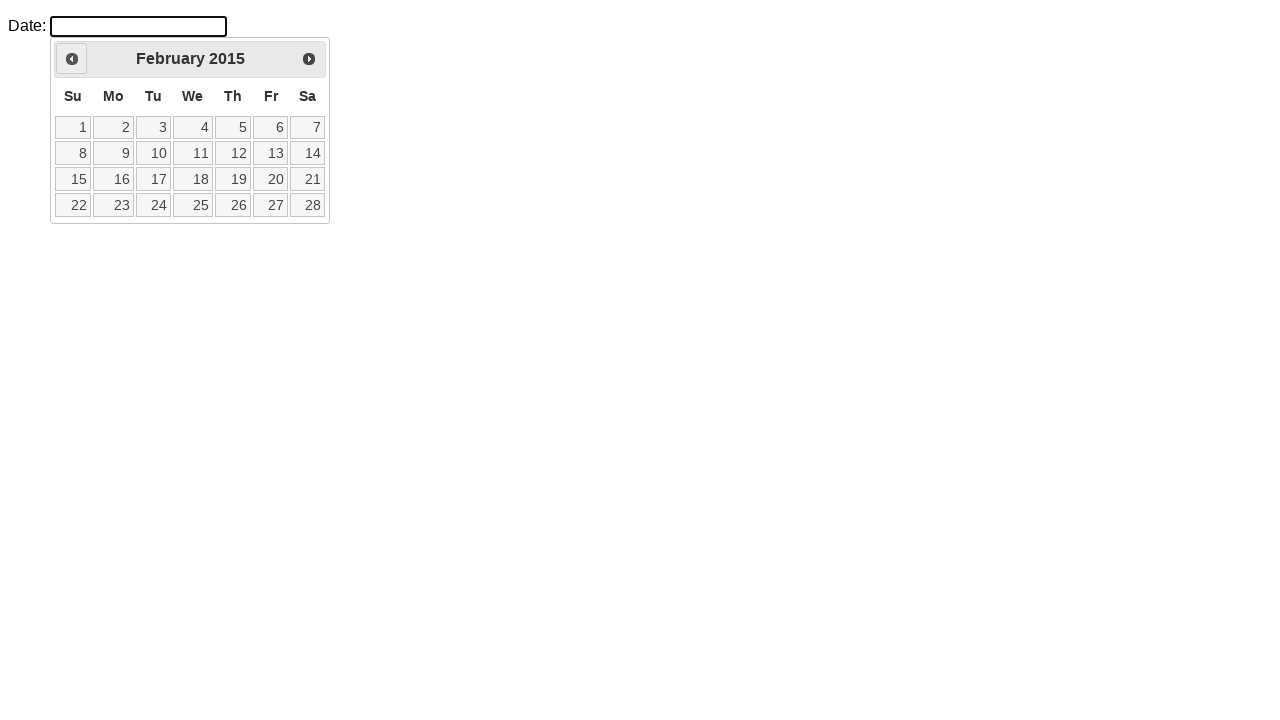

Clicked previous month button to navigate backwards from February 2015 at (72, 59) on a.ui-datepicker-prev
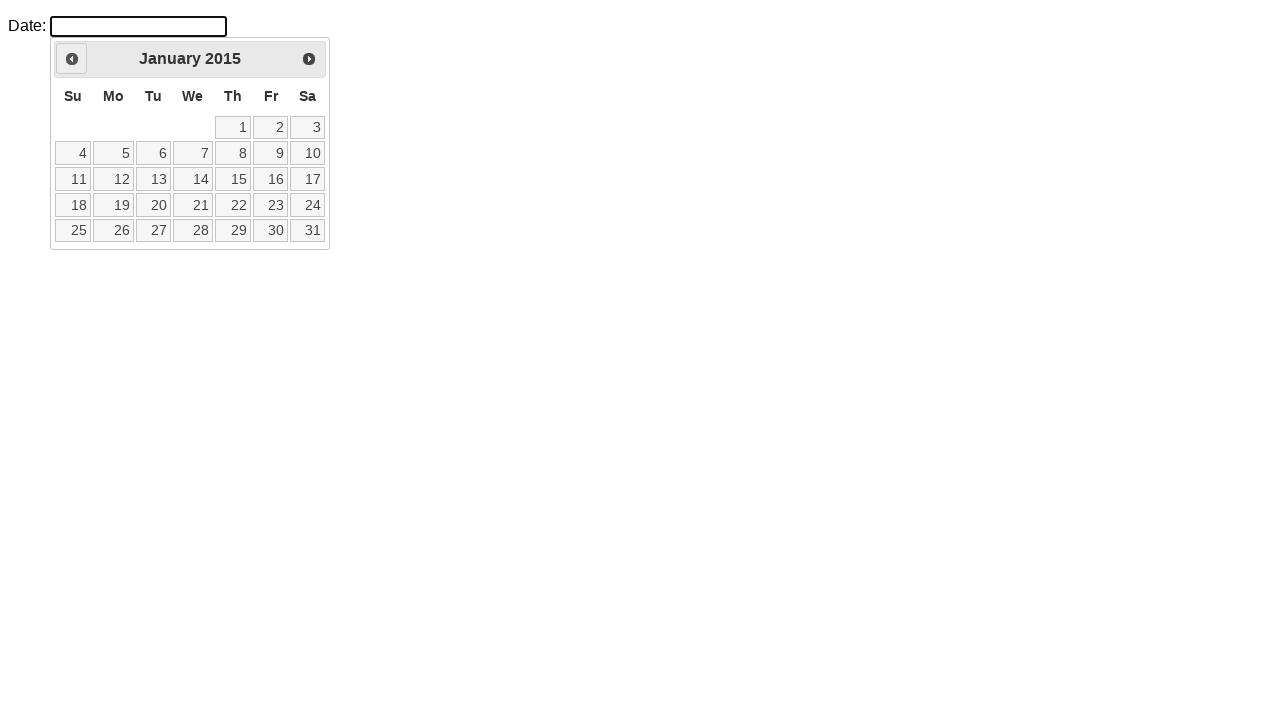

Waited for calendar to update
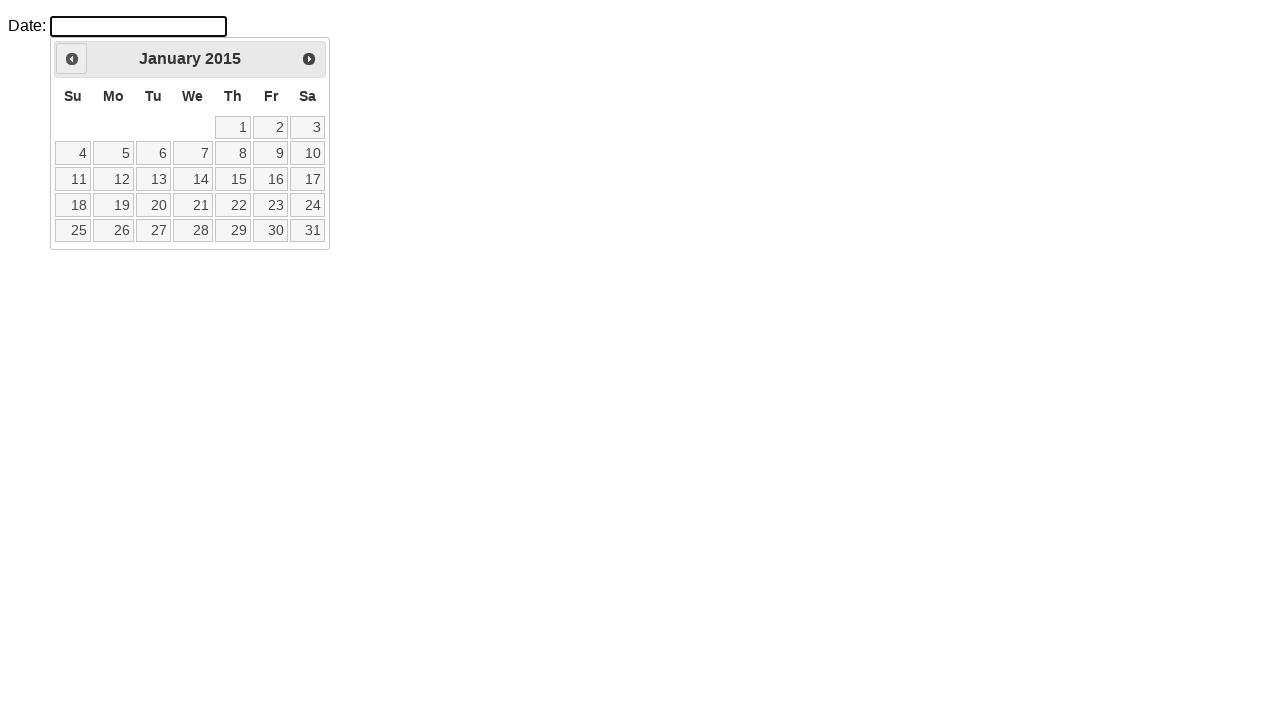

Clicked previous month button to navigate backwards from January 2015 at (72, 59) on a.ui-datepicker-prev
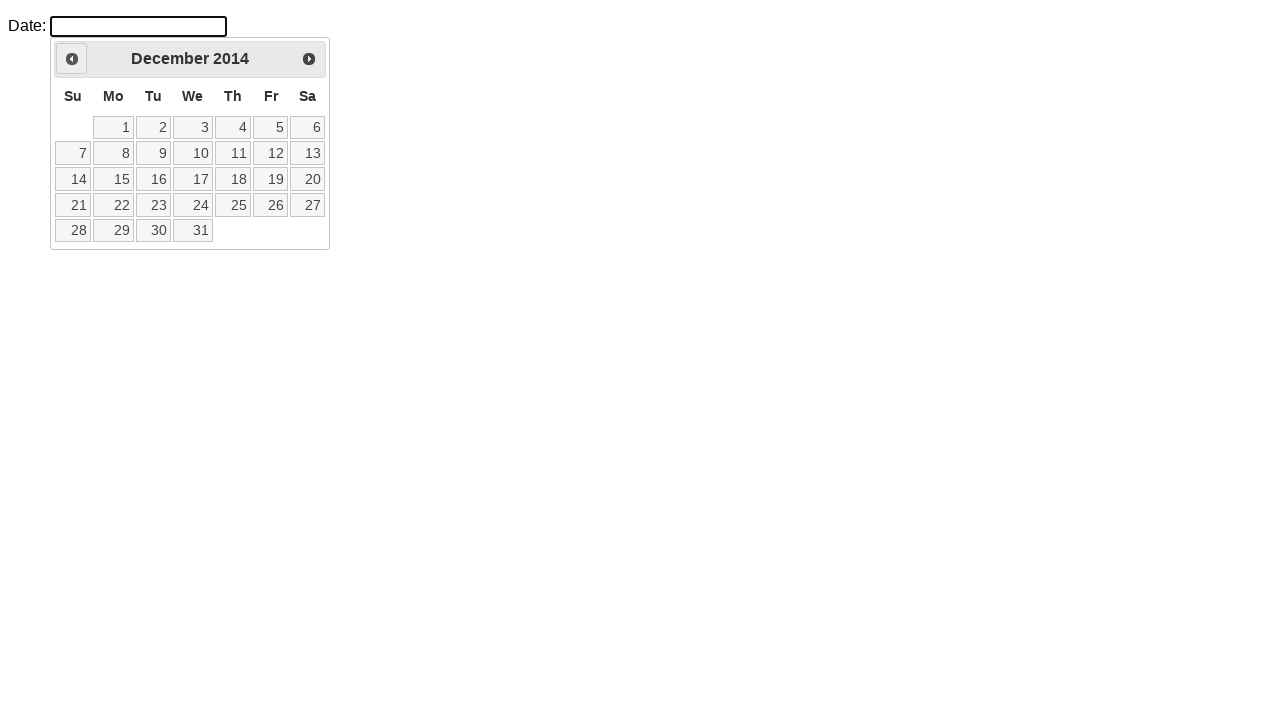

Waited for calendar to update
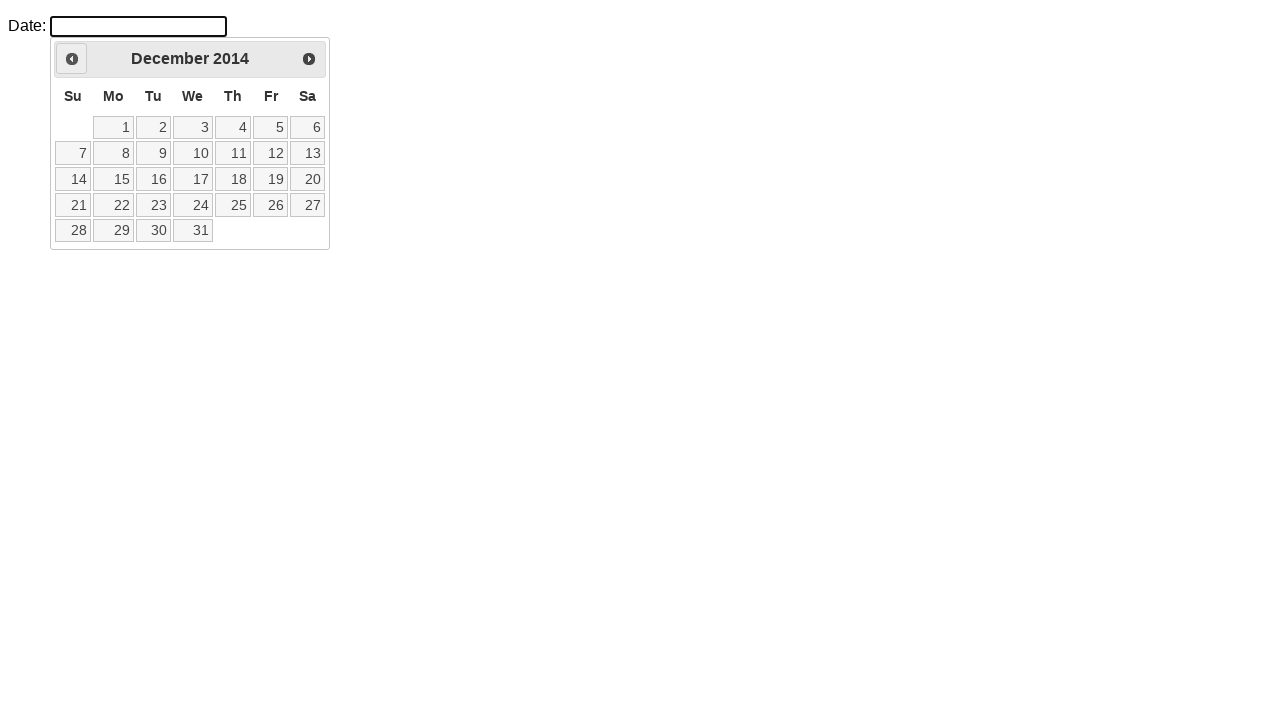

Clicked previous month button to navigate backwards from December 2014 at (72, 59) on a.ui-datepicker-prev
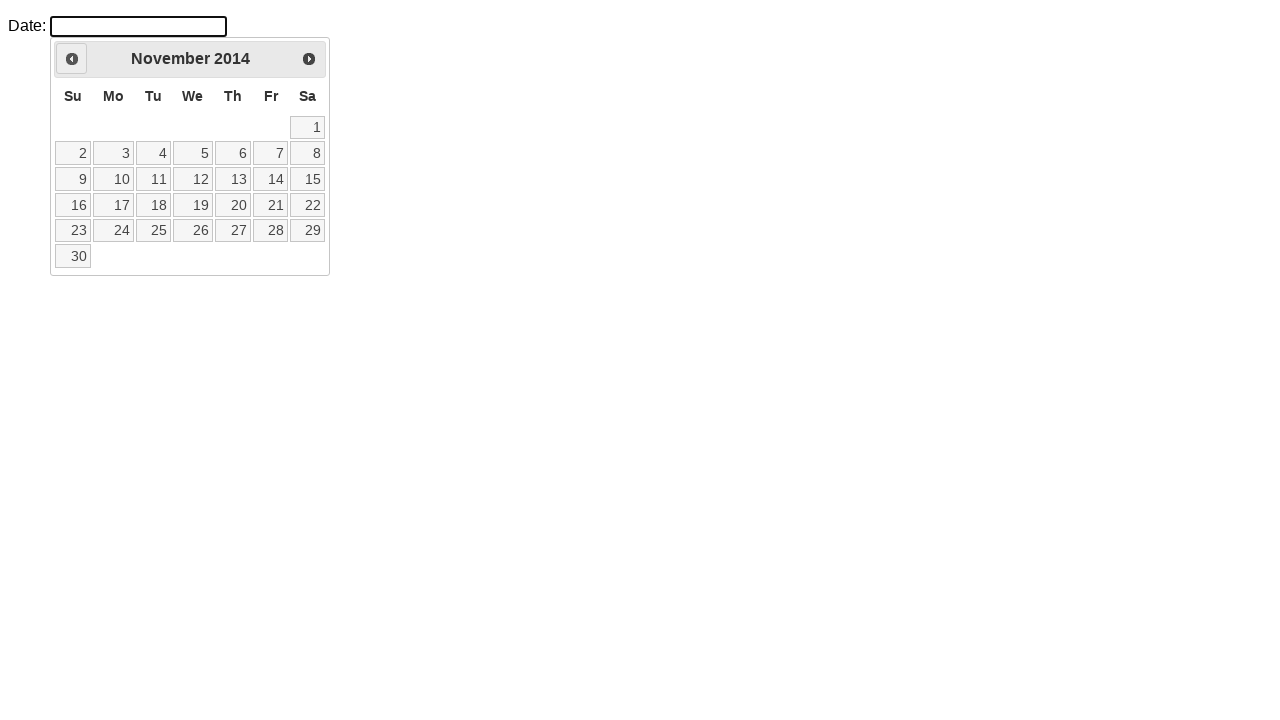

Waited for calendar to update
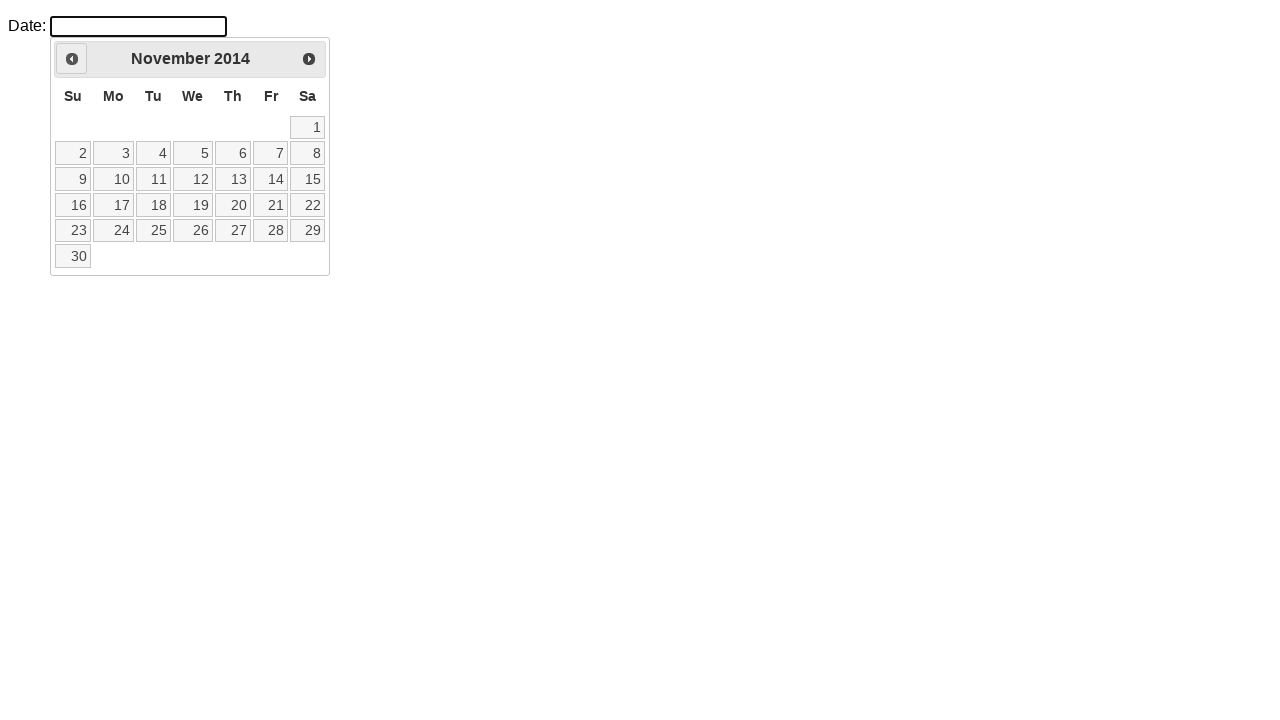

Clicked previous month button to navigate backwards from November 2014 at (72, 59) on a.ui-datepicker-prev
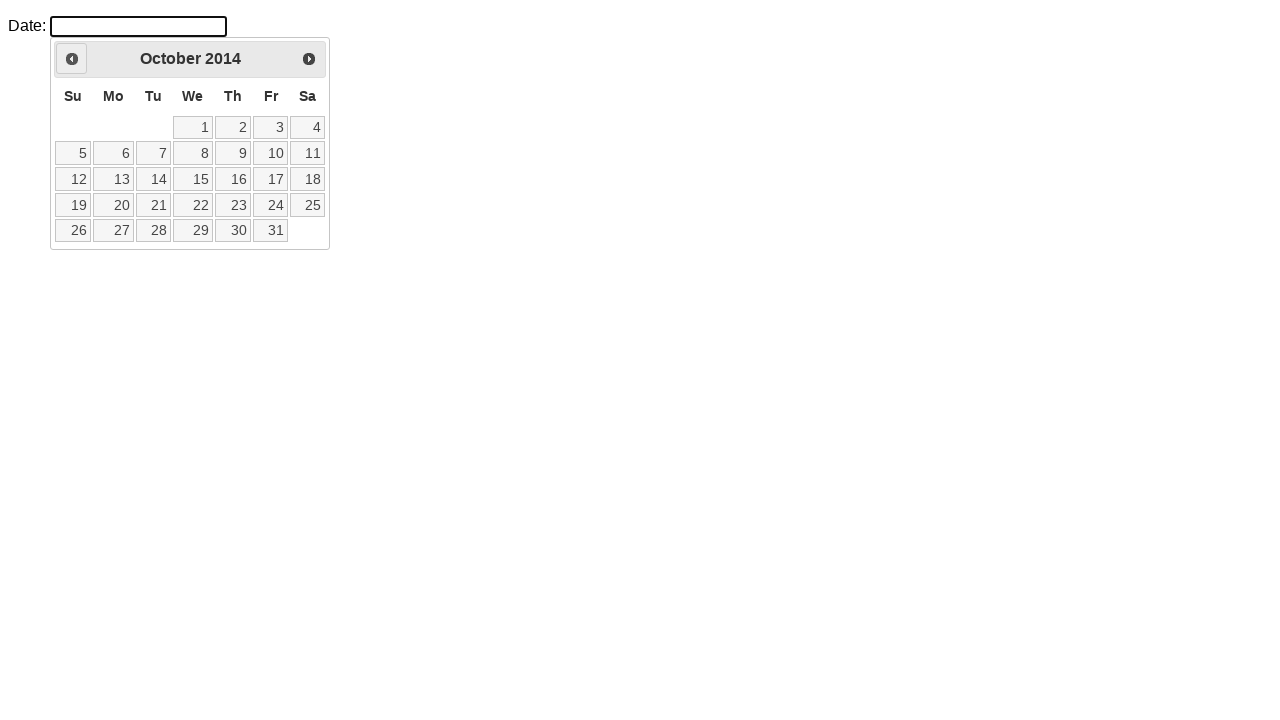

Waited for calendar to update
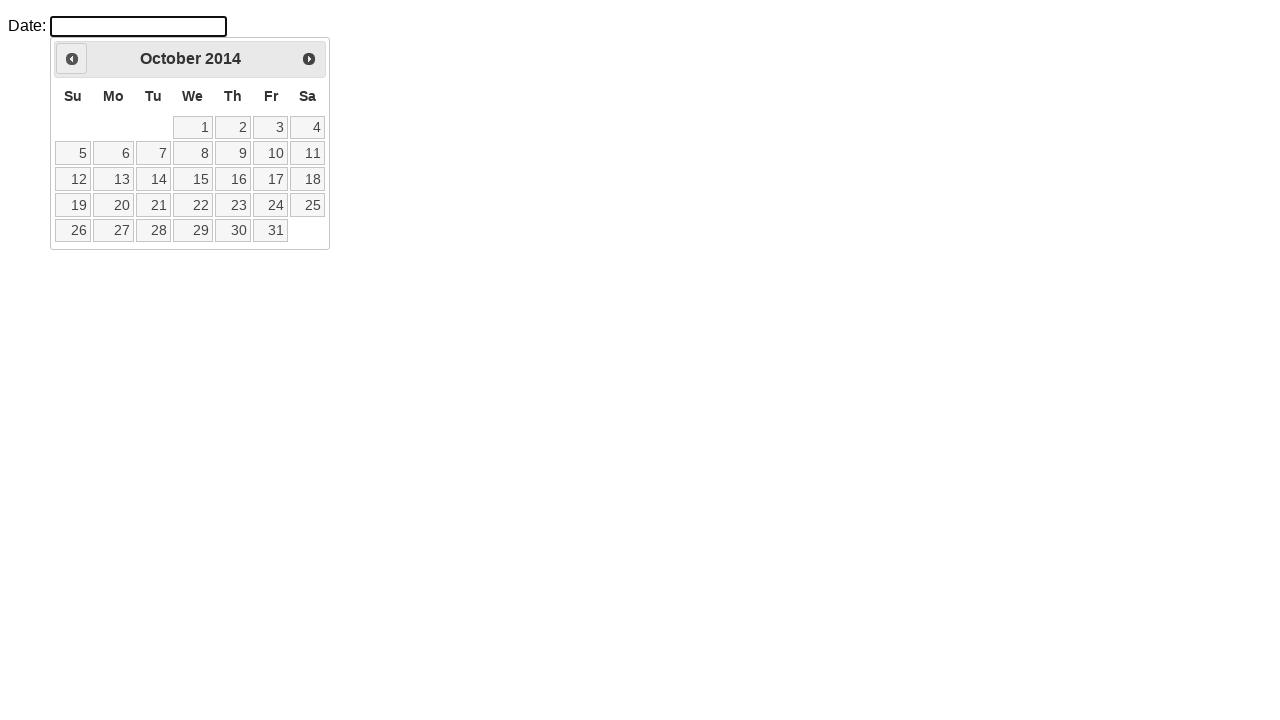

Clicked previous month button to navigate backwards from October 2014 at (72, 59) on a.ui-datepicker-prev
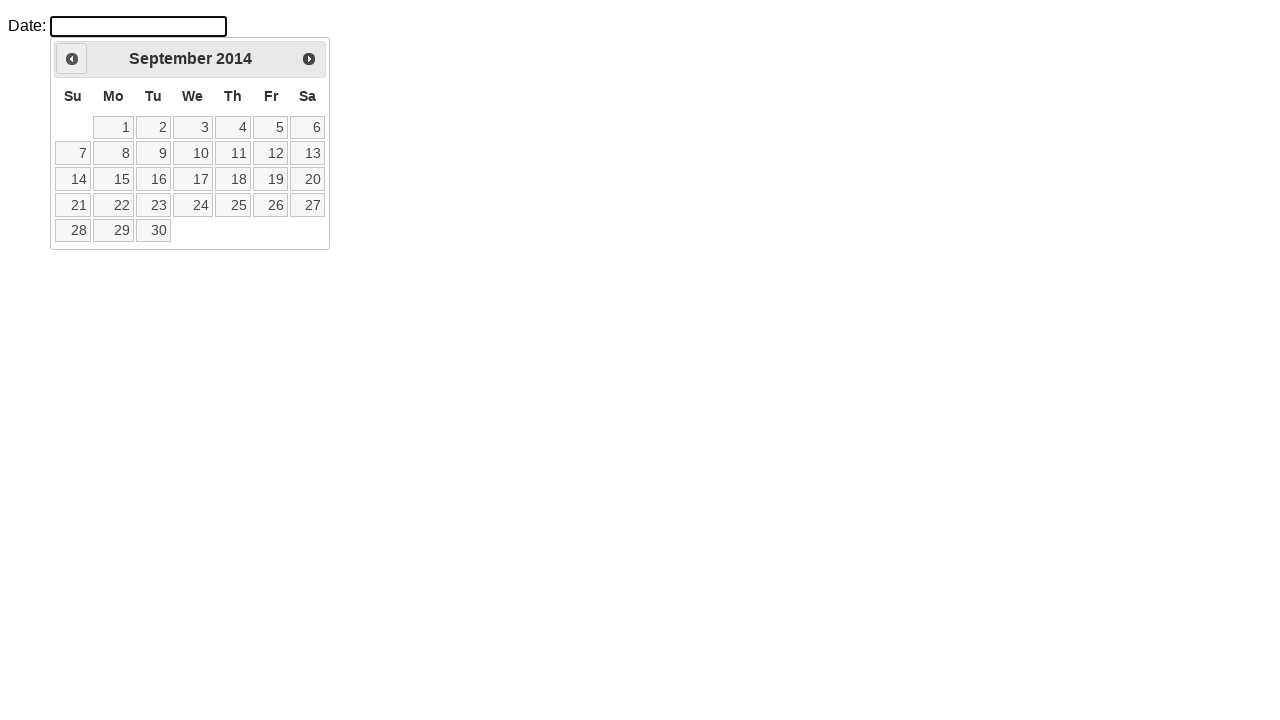

Waited for calendar to update
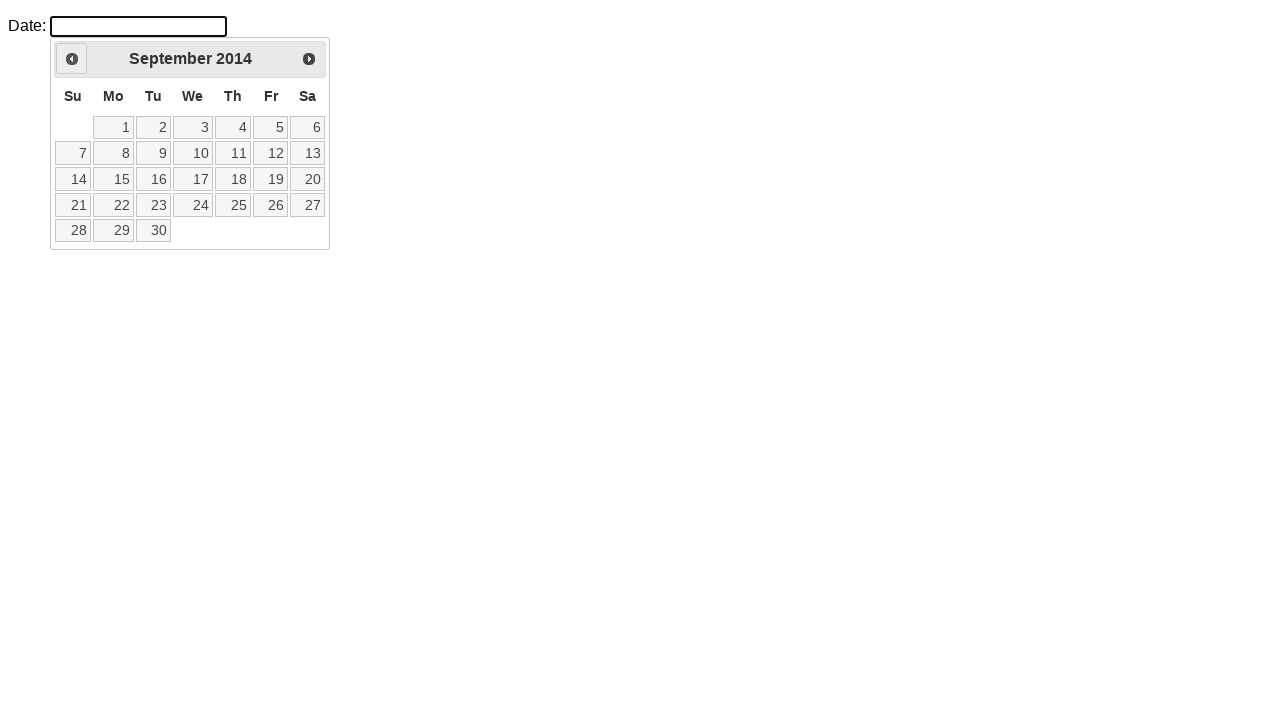

Clicked previous month button to navigate backwards from September 2014 at (72, 59) on a.ui-datepicker-prev
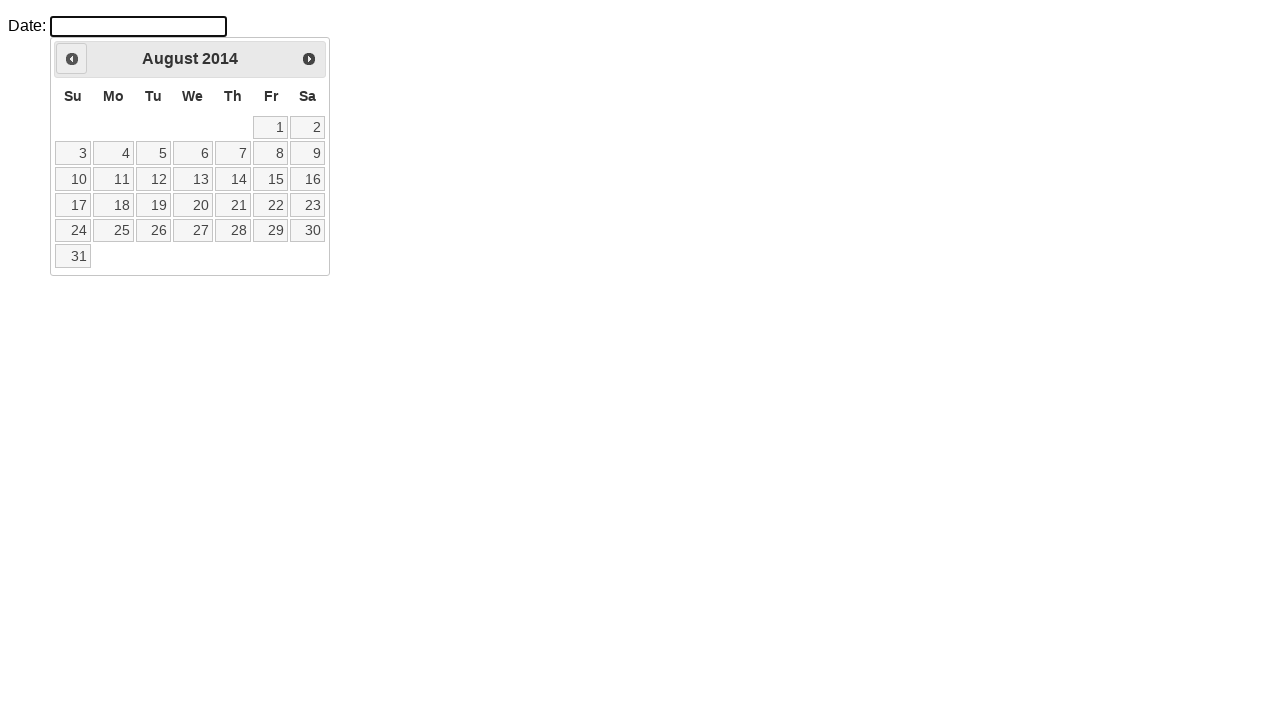

Waited for calendar to update
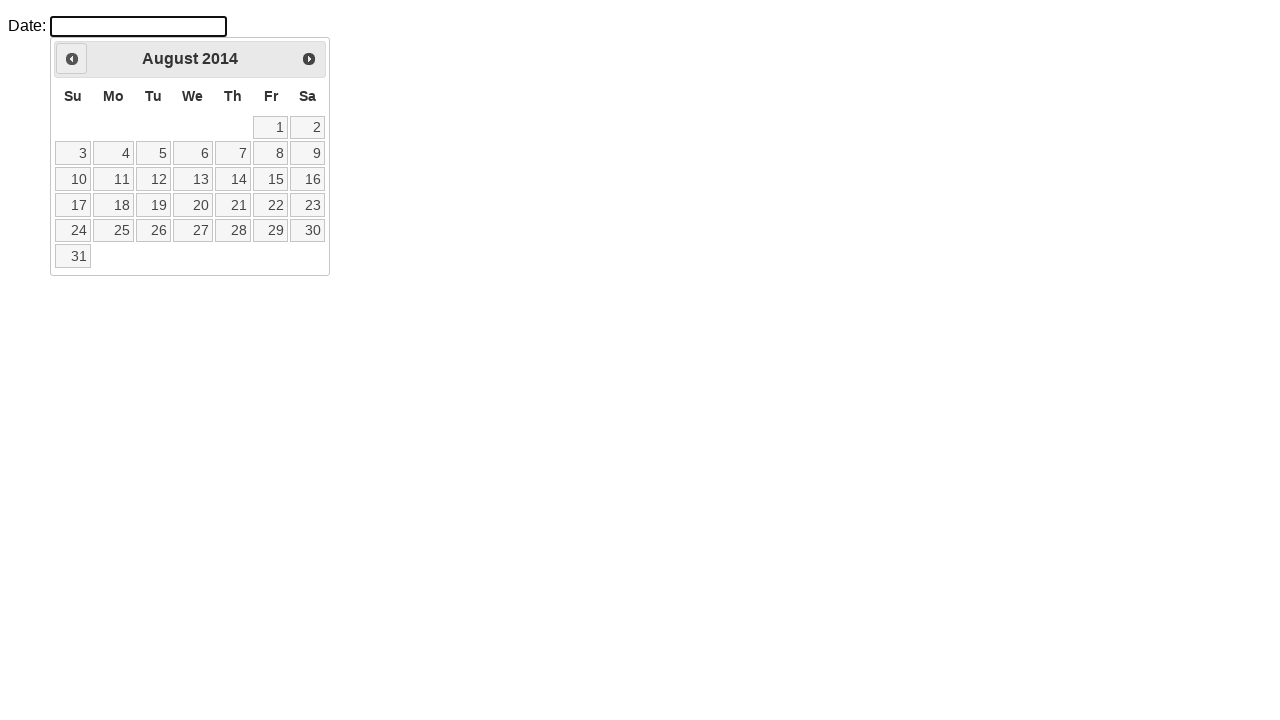

Clicked previous month button to navigate backwards from August 2014 at (72, 59) on a.ui-datepicker-prev
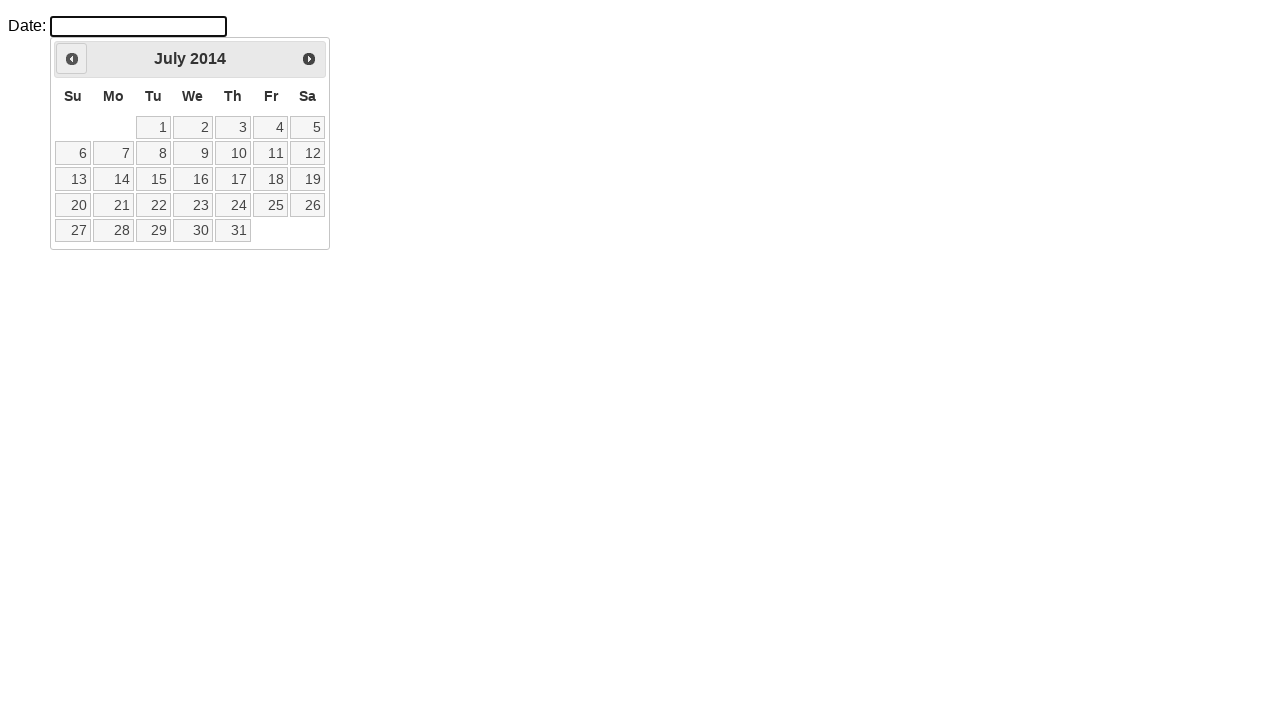

Waited for calendar to update
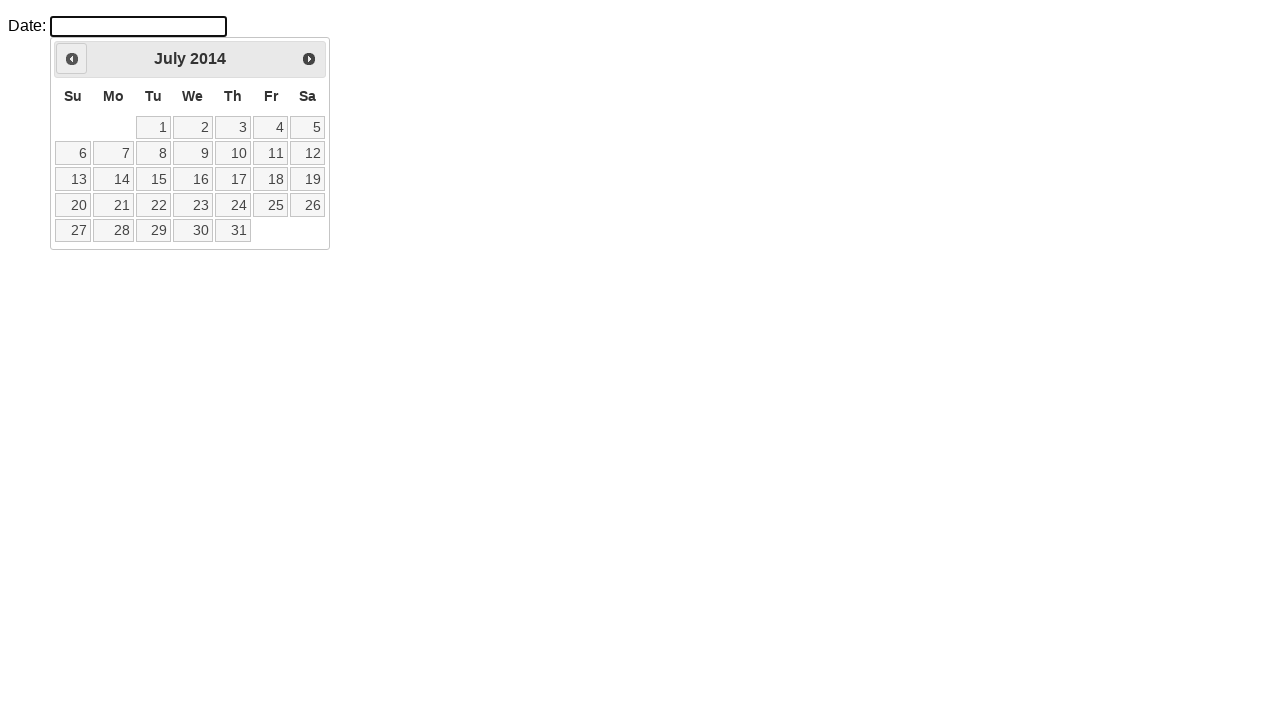

Clicked previous month button to navigate backwards from July 2014 at (72, 59) on a.ui-datepicker-prev
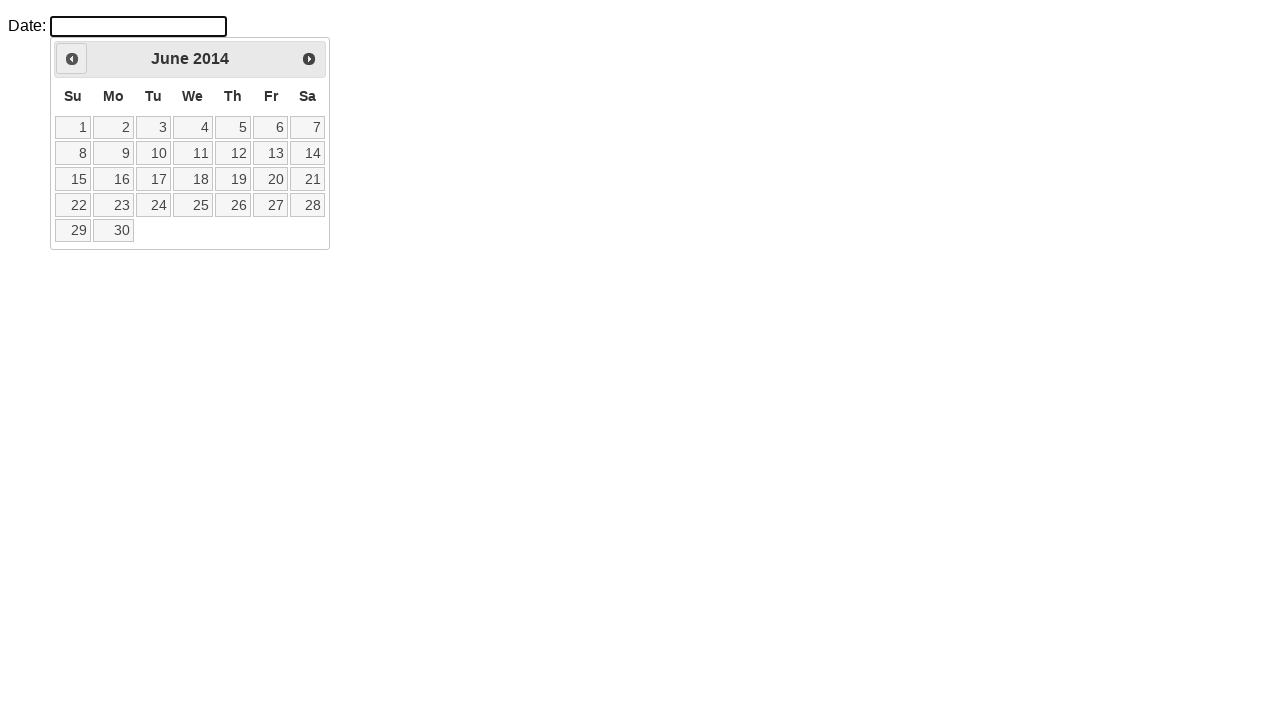

Waited for calendar to update
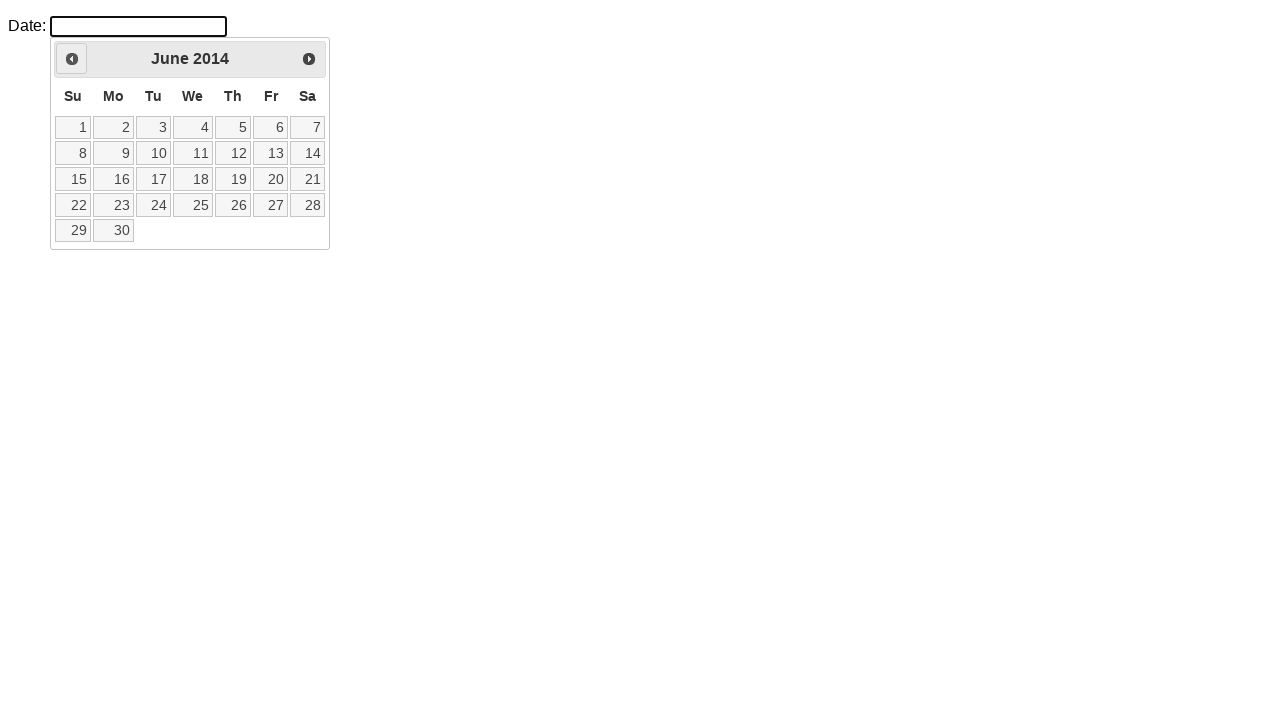

Clicked previous month button to navigate backwards from June 2014 at (72, 59) on a.ui-datepicker-prev
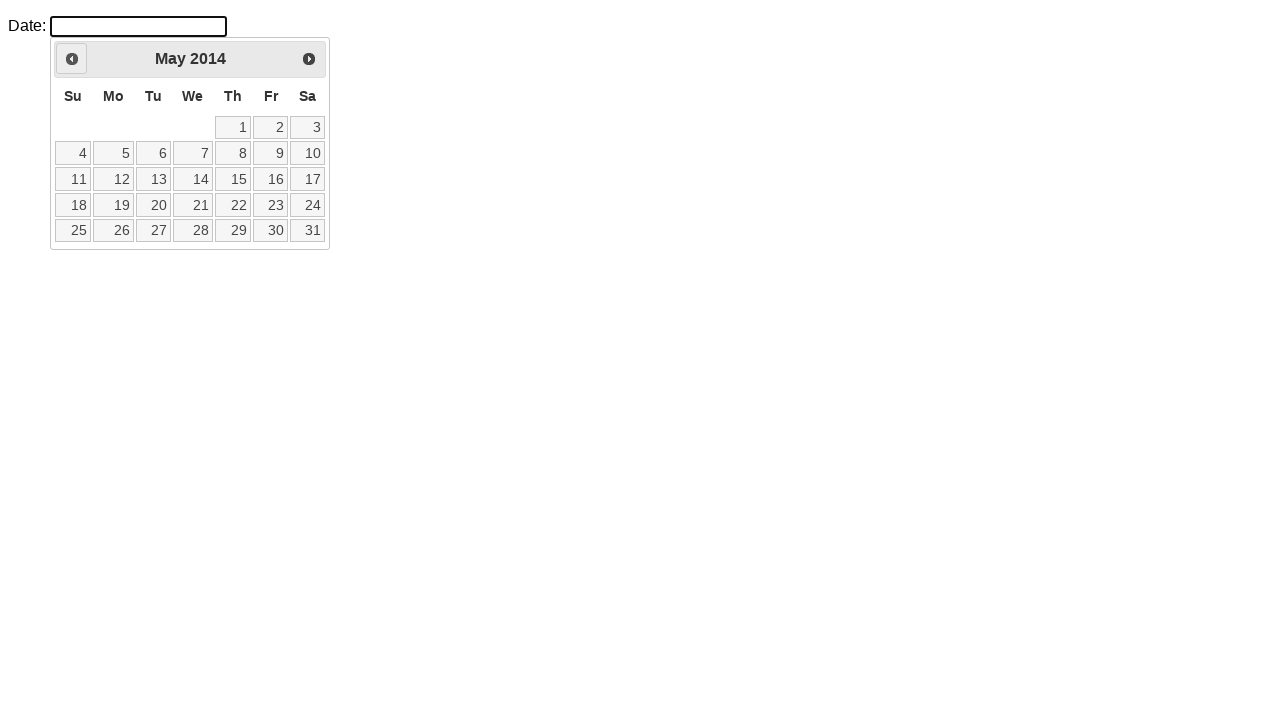

Waited for calendar to update
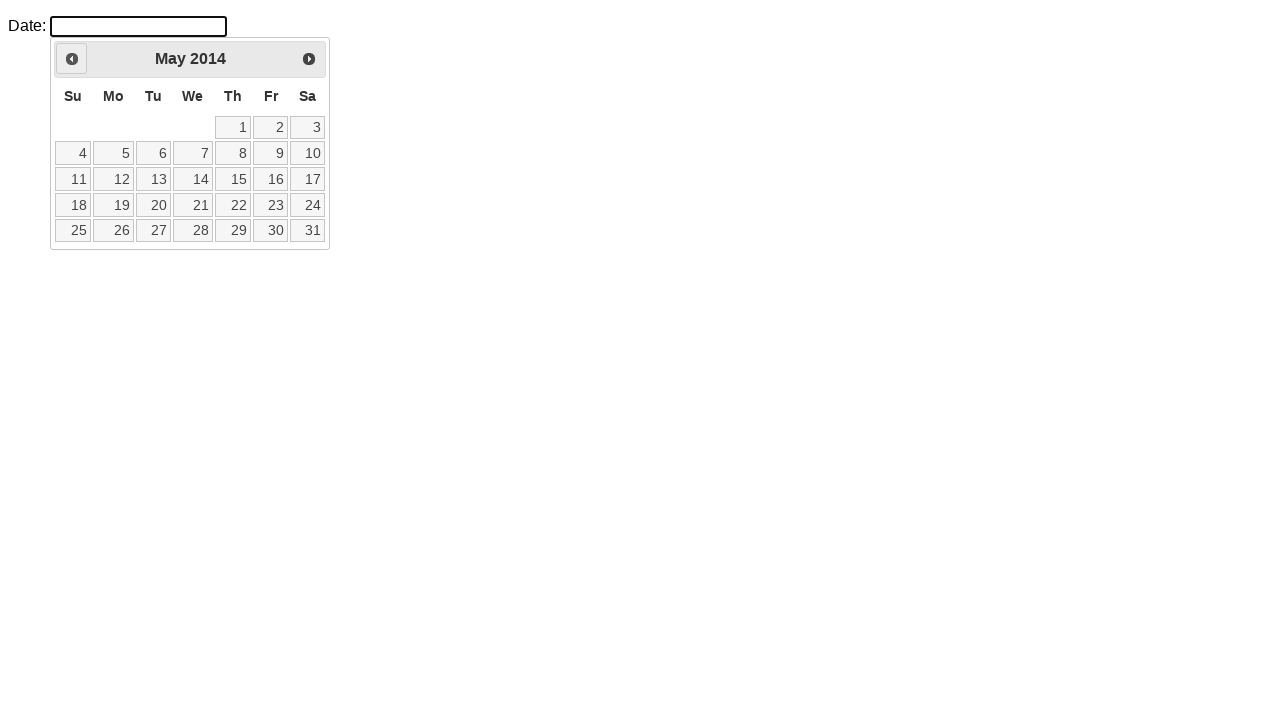

Clicked previous month button to navigate backwards from May 2014 at (72, 59) on a.ui-datepicker-prev
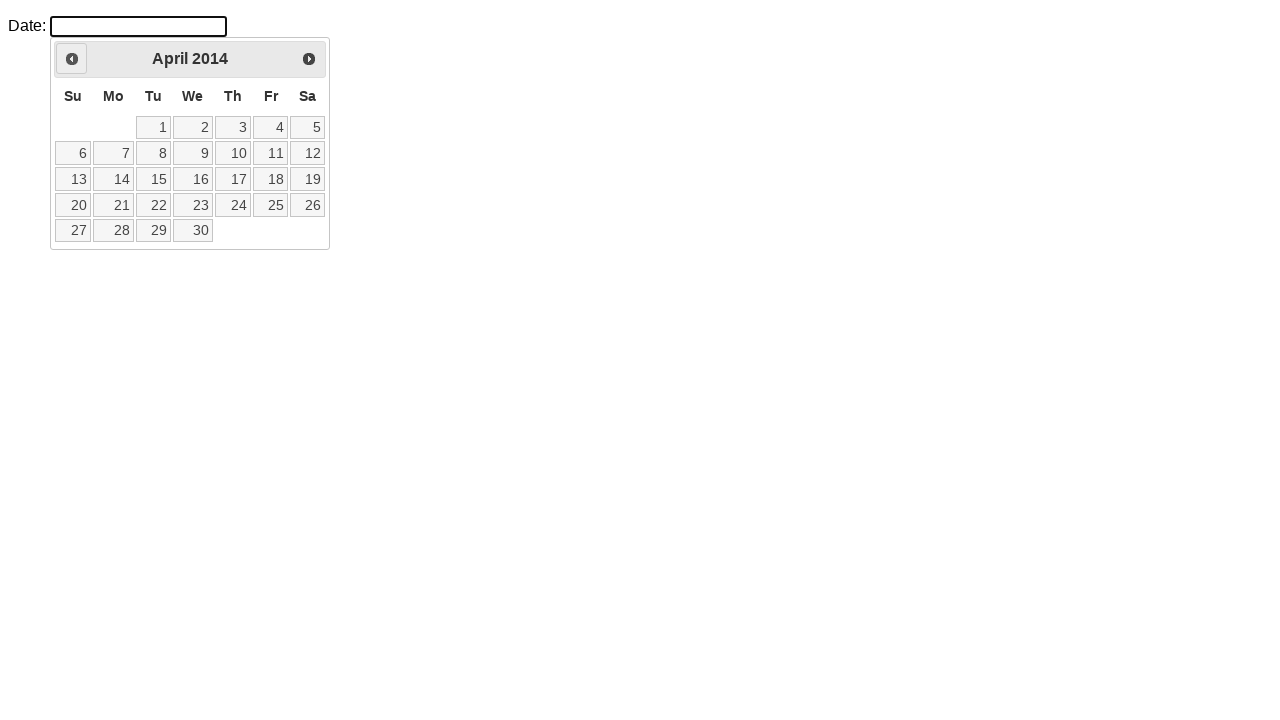

Waited for calendar to update
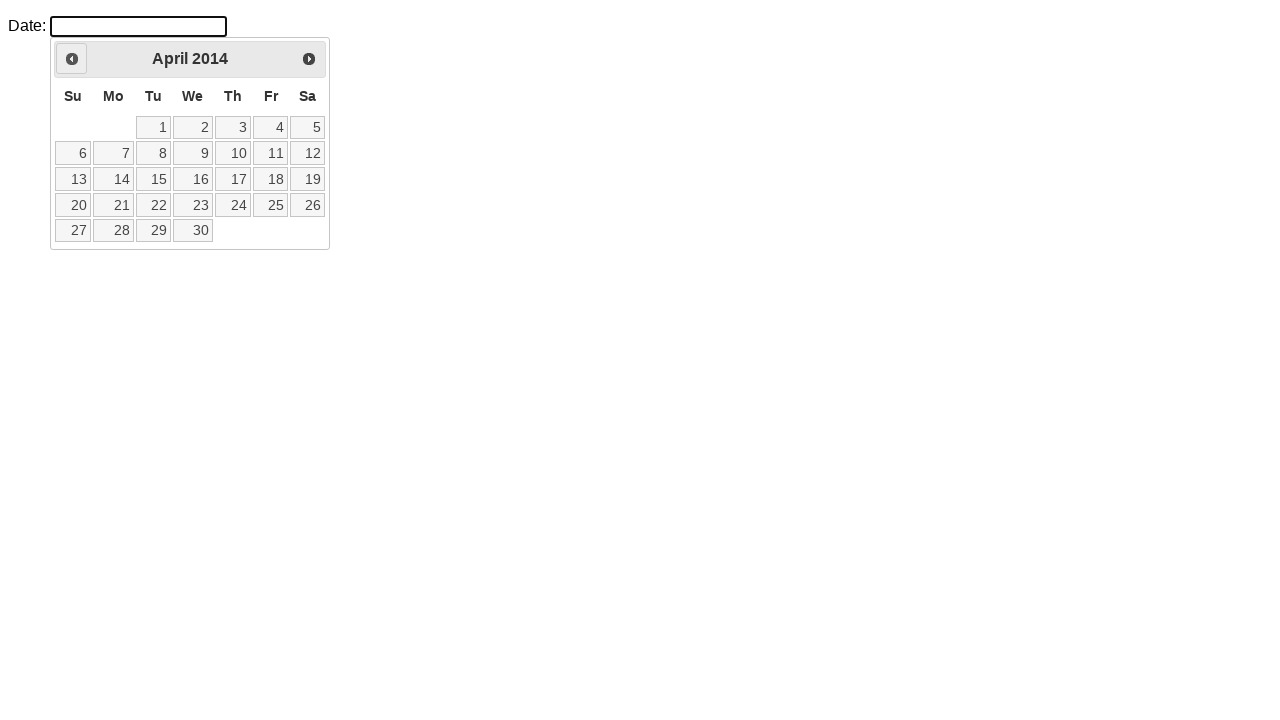

Clicked previous month button to navigate backwards from April 2014 at (72, 59) on a.ui-datepicker-prev
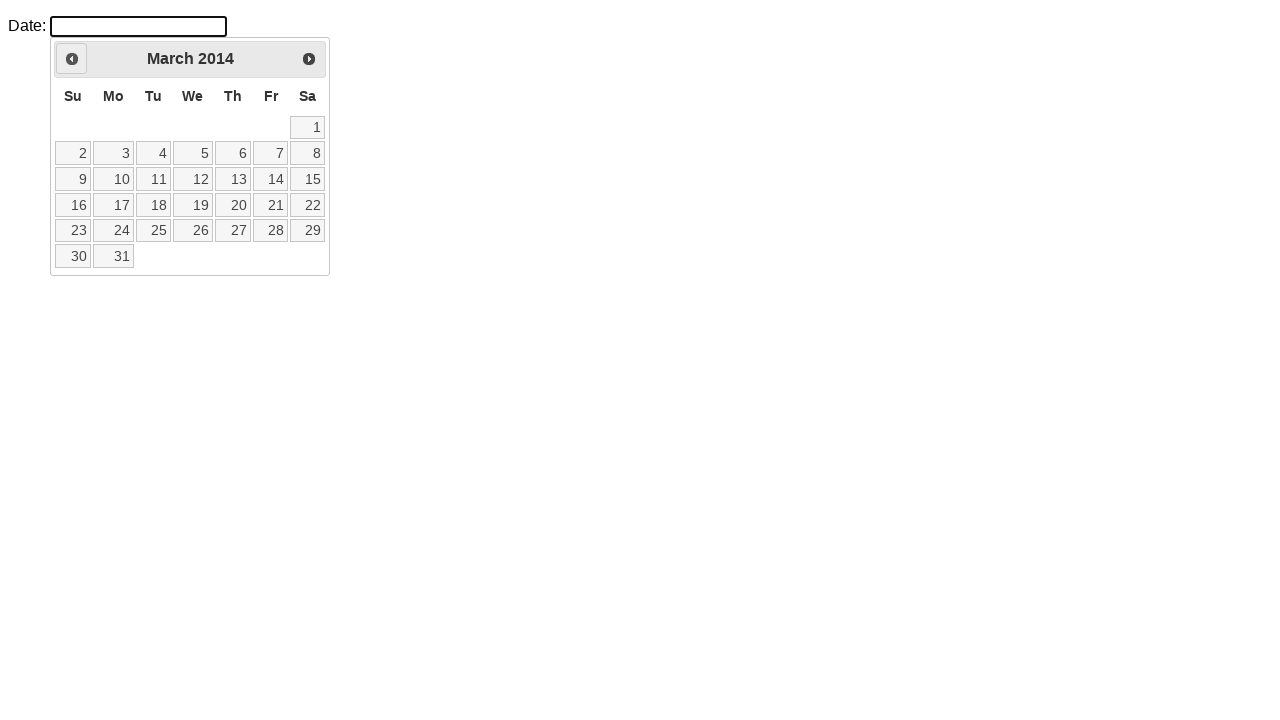

Waited for calendar to update
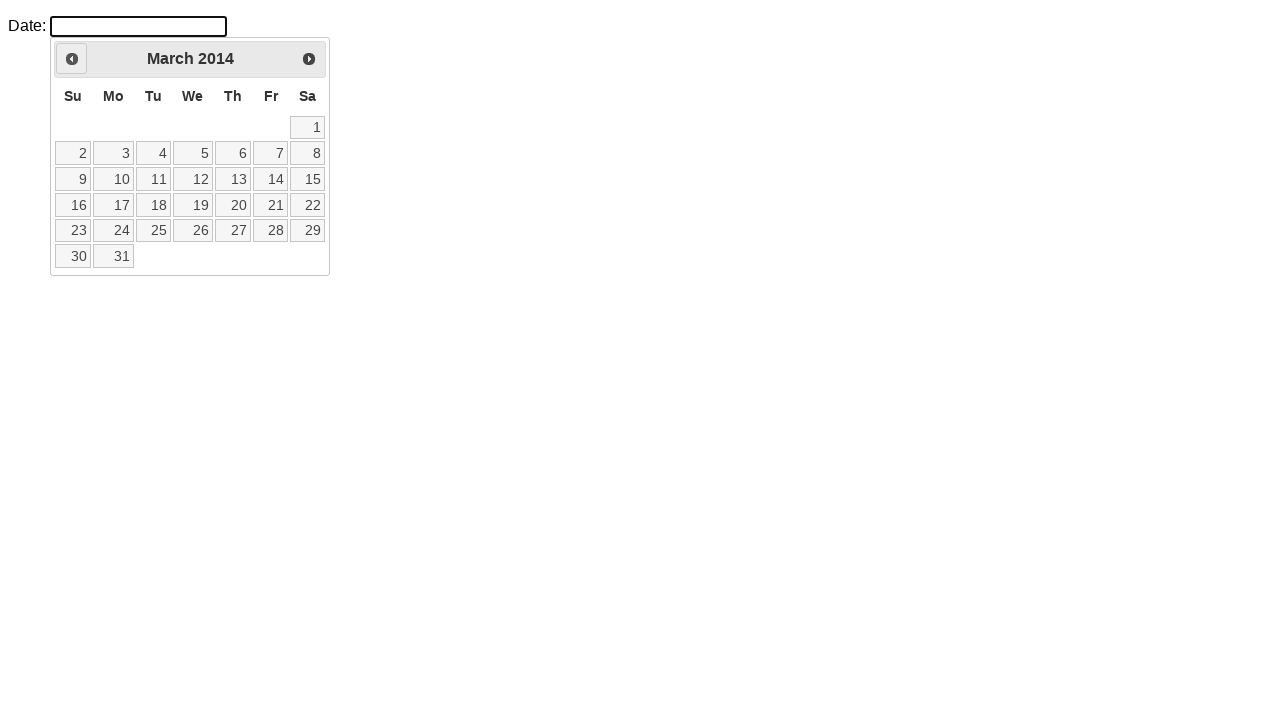

Clicked previous month button to navigate backwards from March 2014 at (72, 59) on a.ui-datepicker-prev
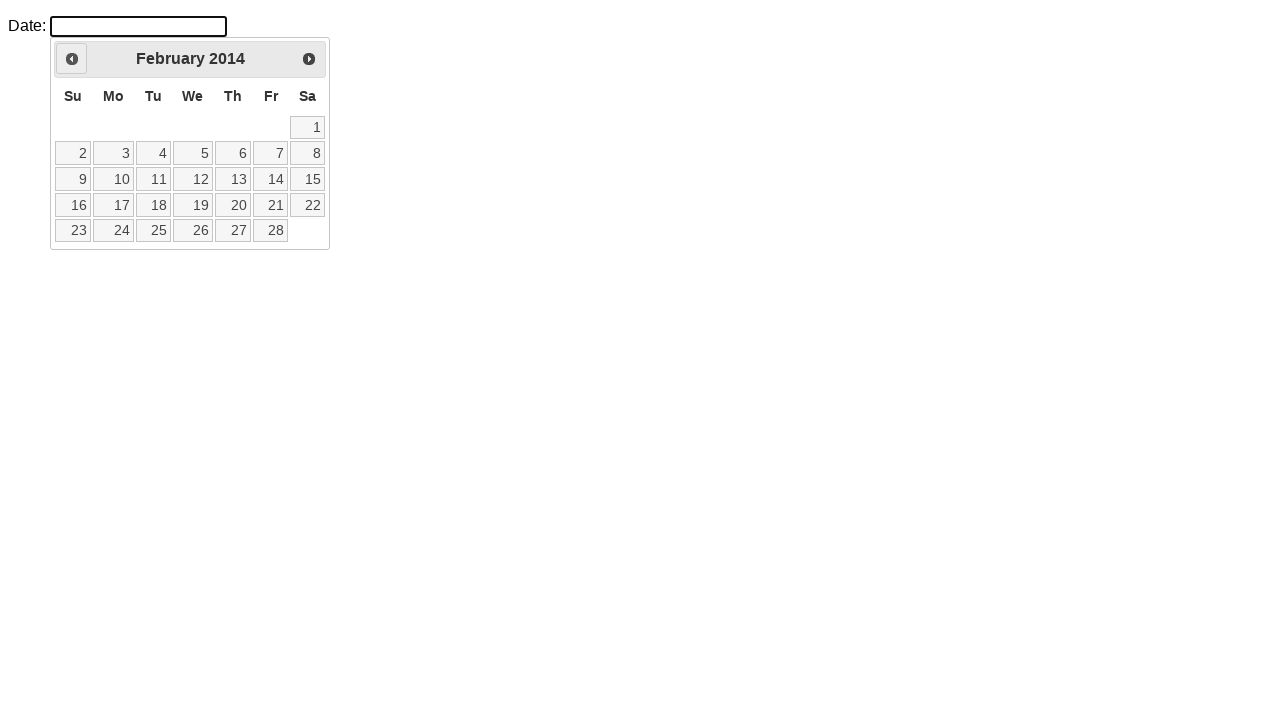

Waited for calendar to update
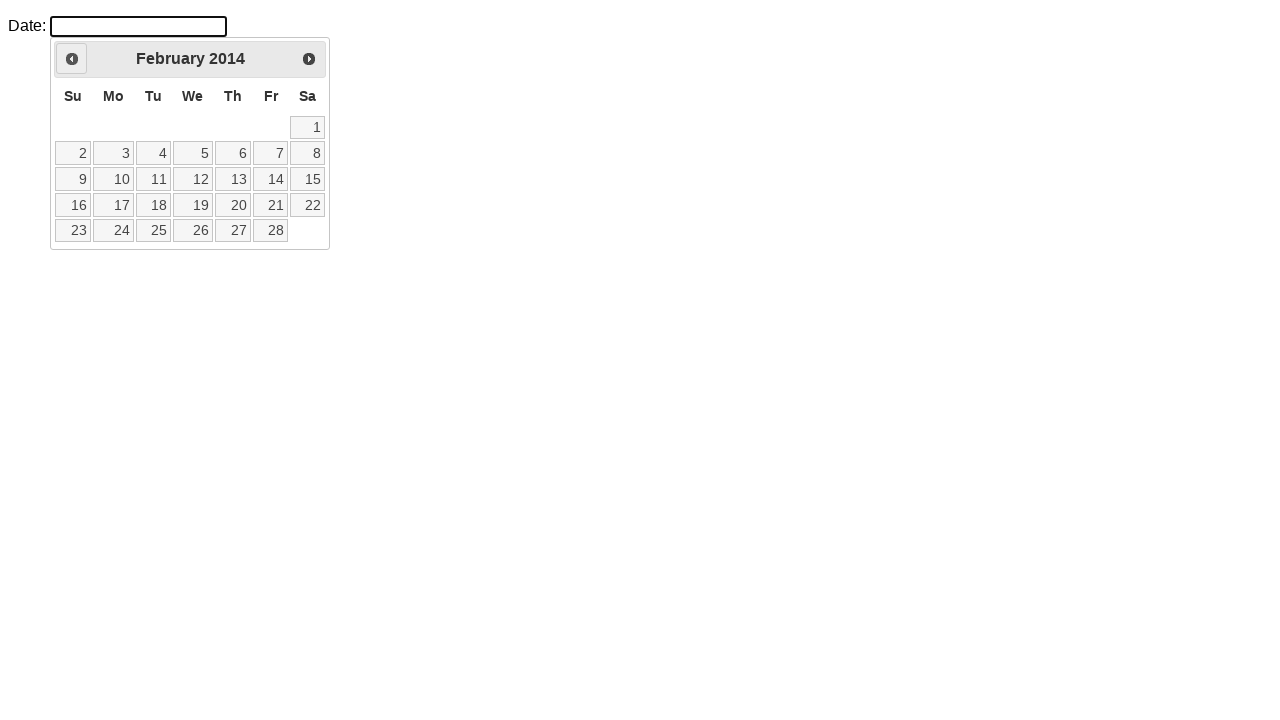

Clicked previous month button to navigate backwards from February 2014 at (72, 59) on a.ui-datepicker-prev
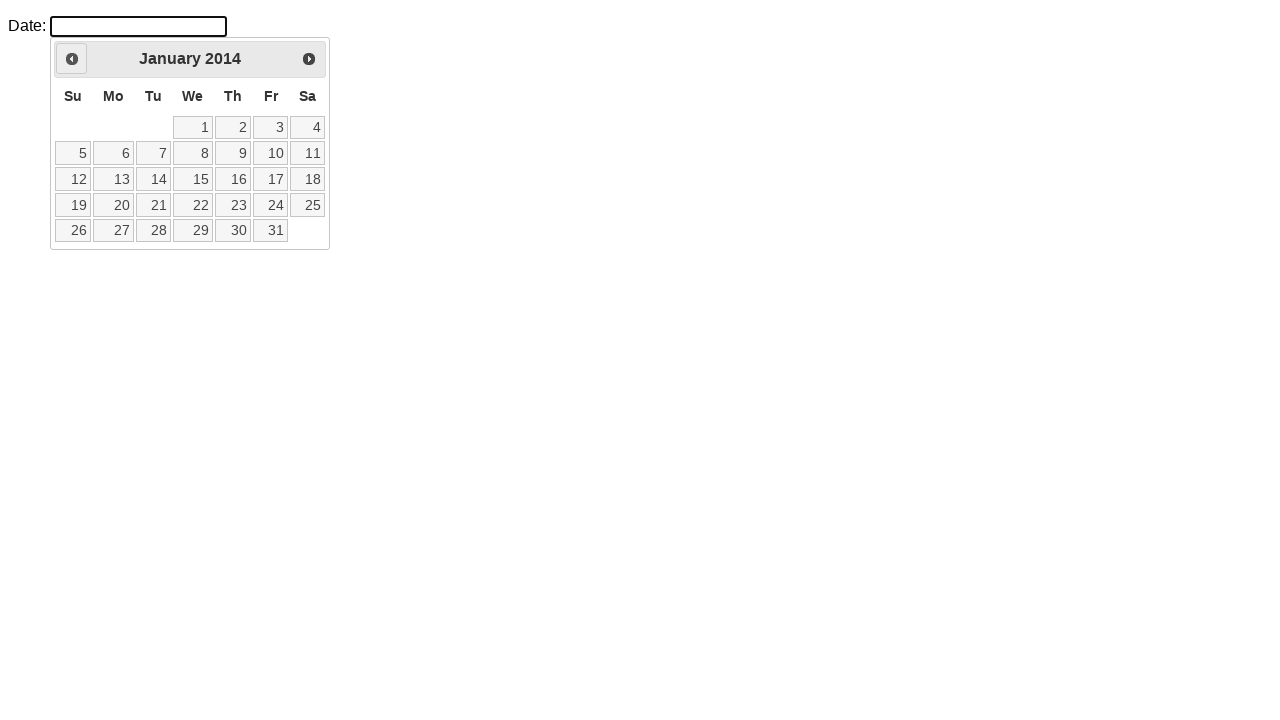

Waited for calendar to update
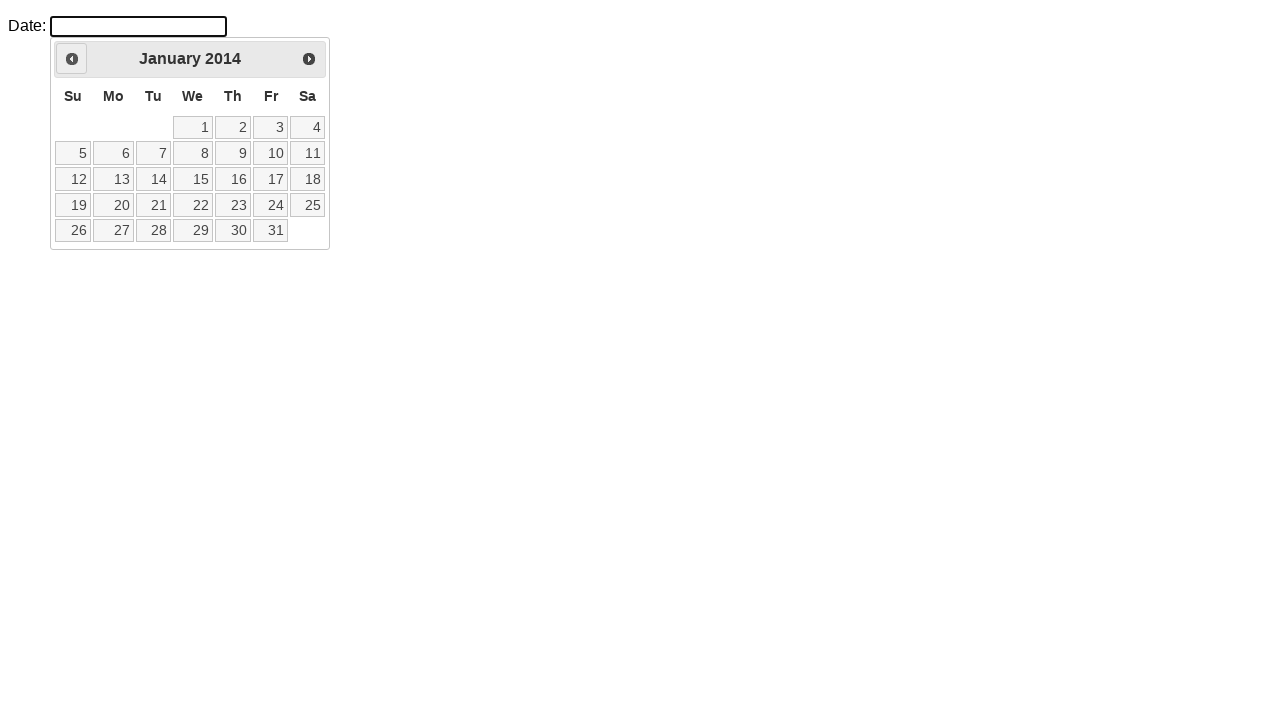

Clicked previous month button to navigate backwards from January 2014 at (72, 59) on a.ui-datepicker-prev
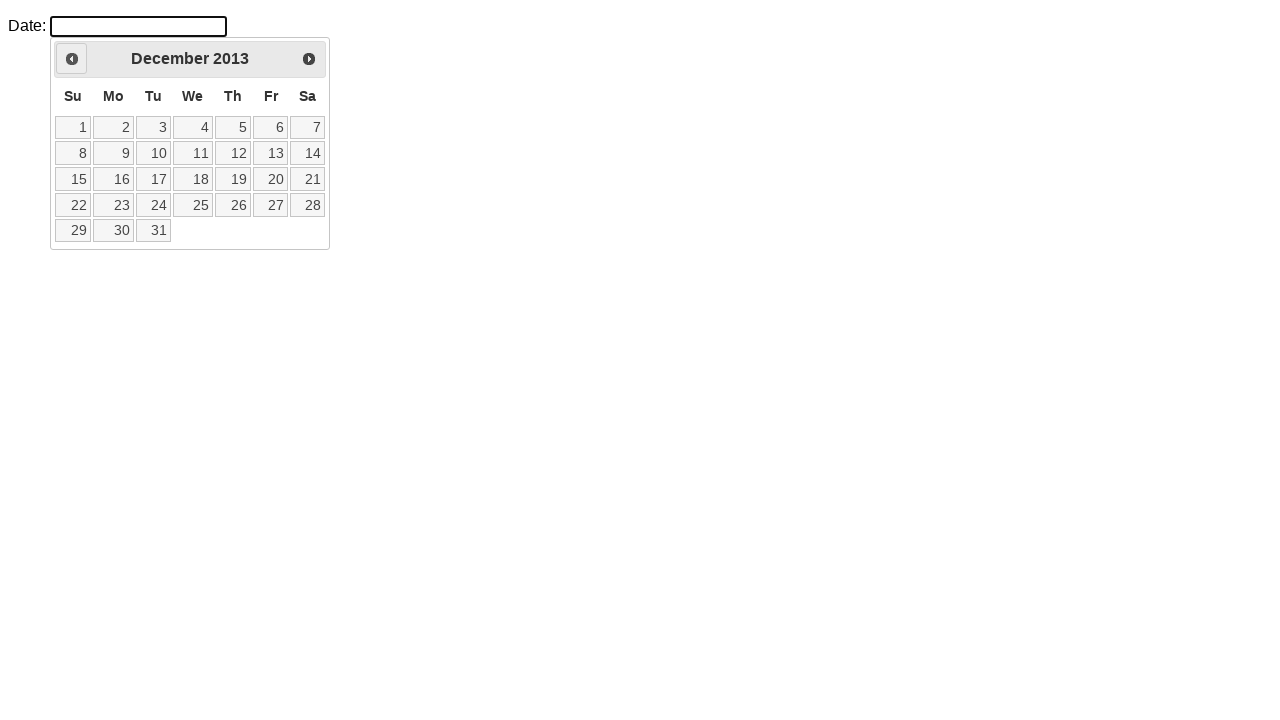

Waited for calendar to update
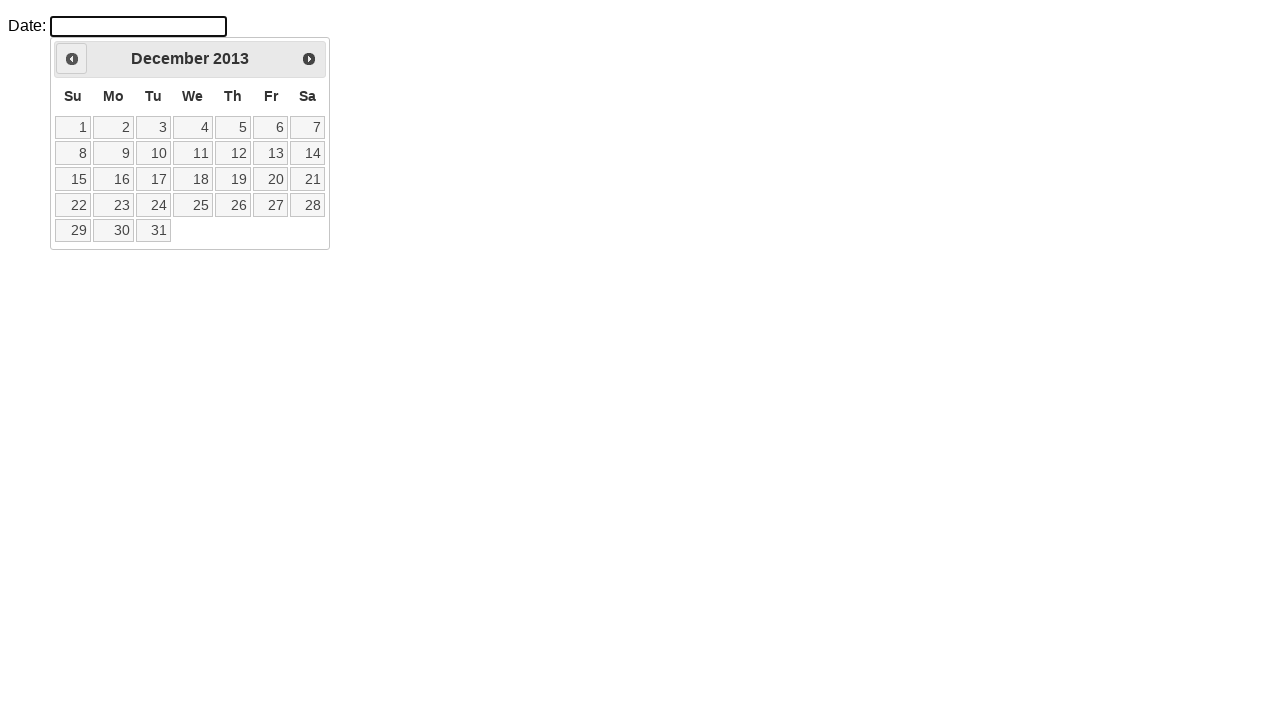

Clicked previous month button to navigate backwards from December 2013 at (72, 59) on a.ui-datepicker-prev
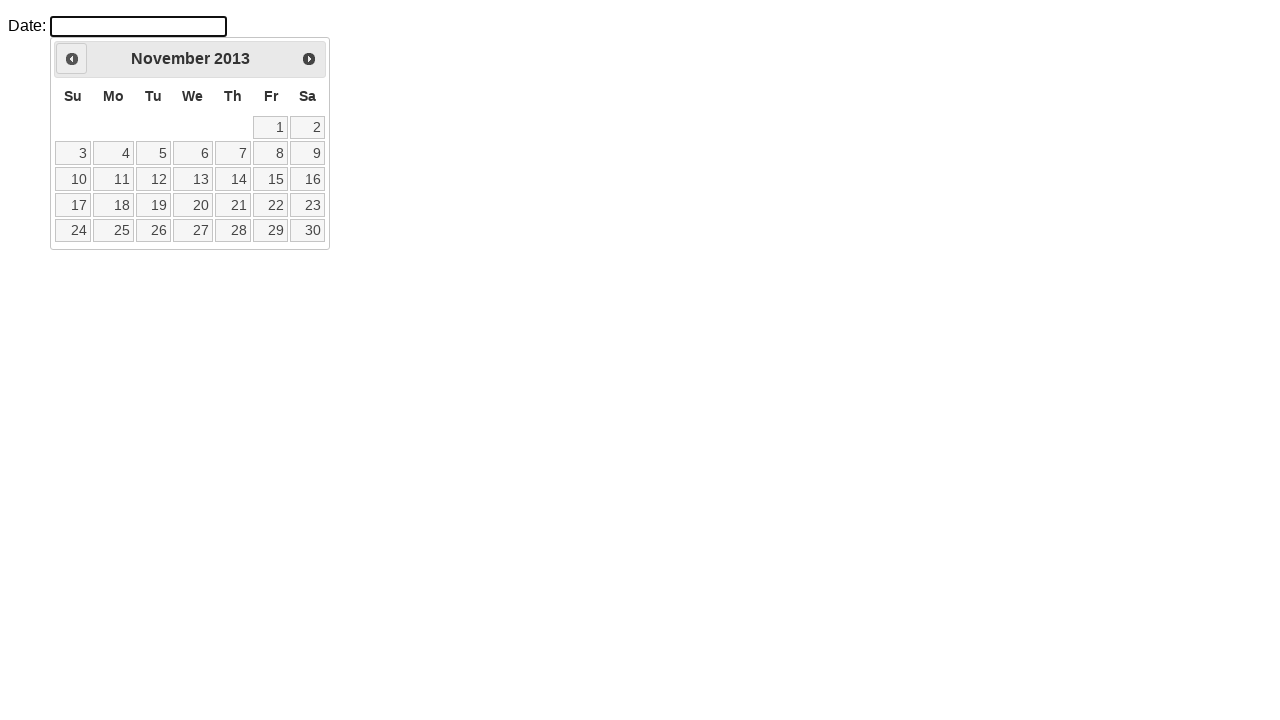

Waited for calendar to update
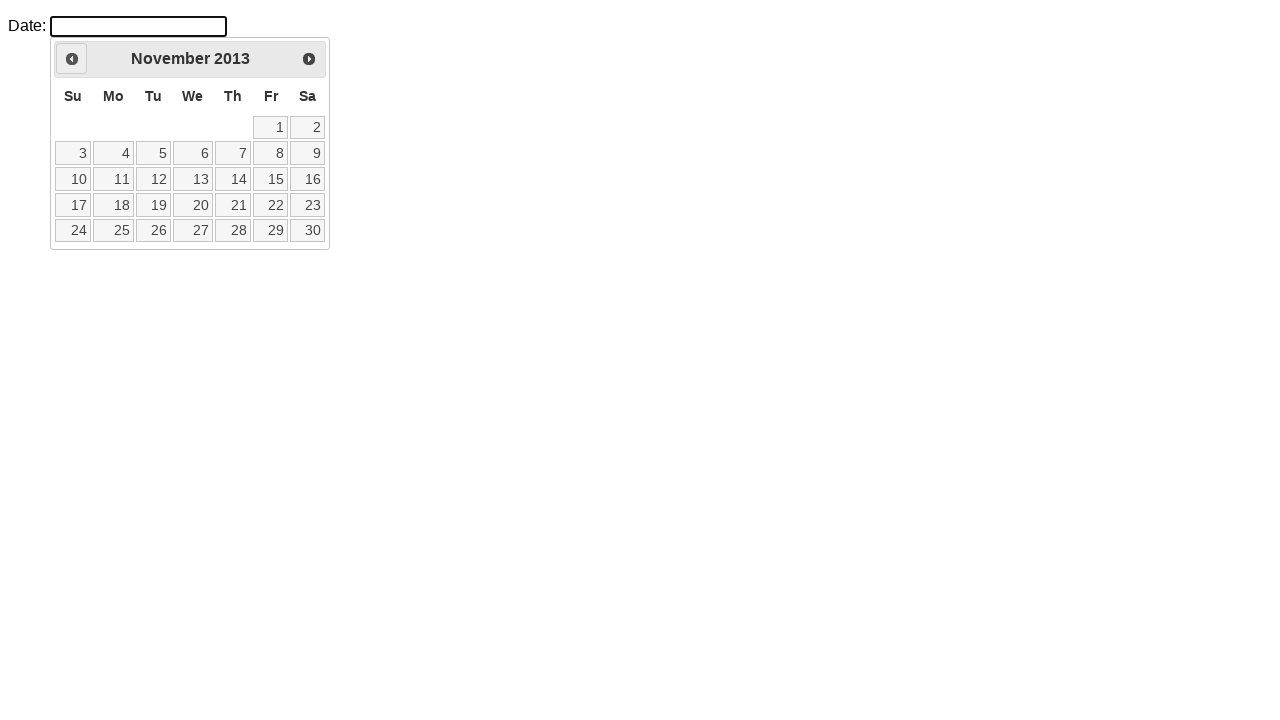

Clicked previous month button to navigate backwards from November 2013 at (72, 59) on a.ui-datepicker-prev
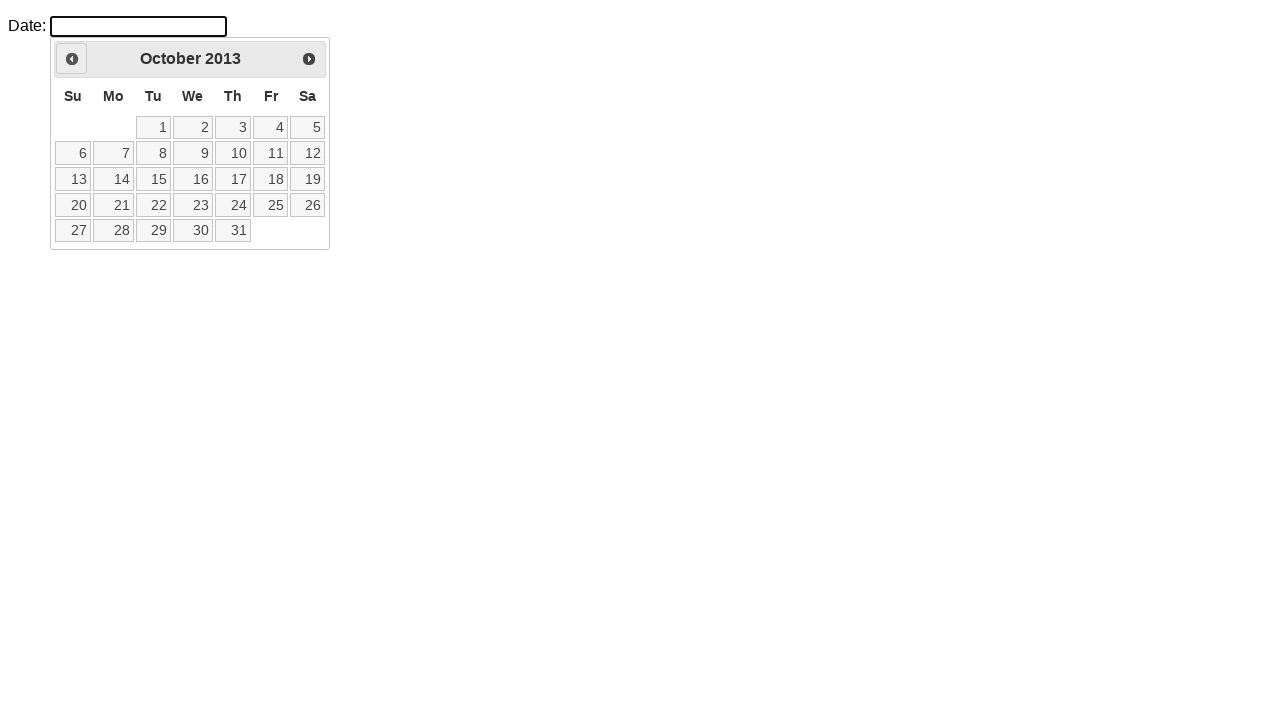

Waited for calendar to update
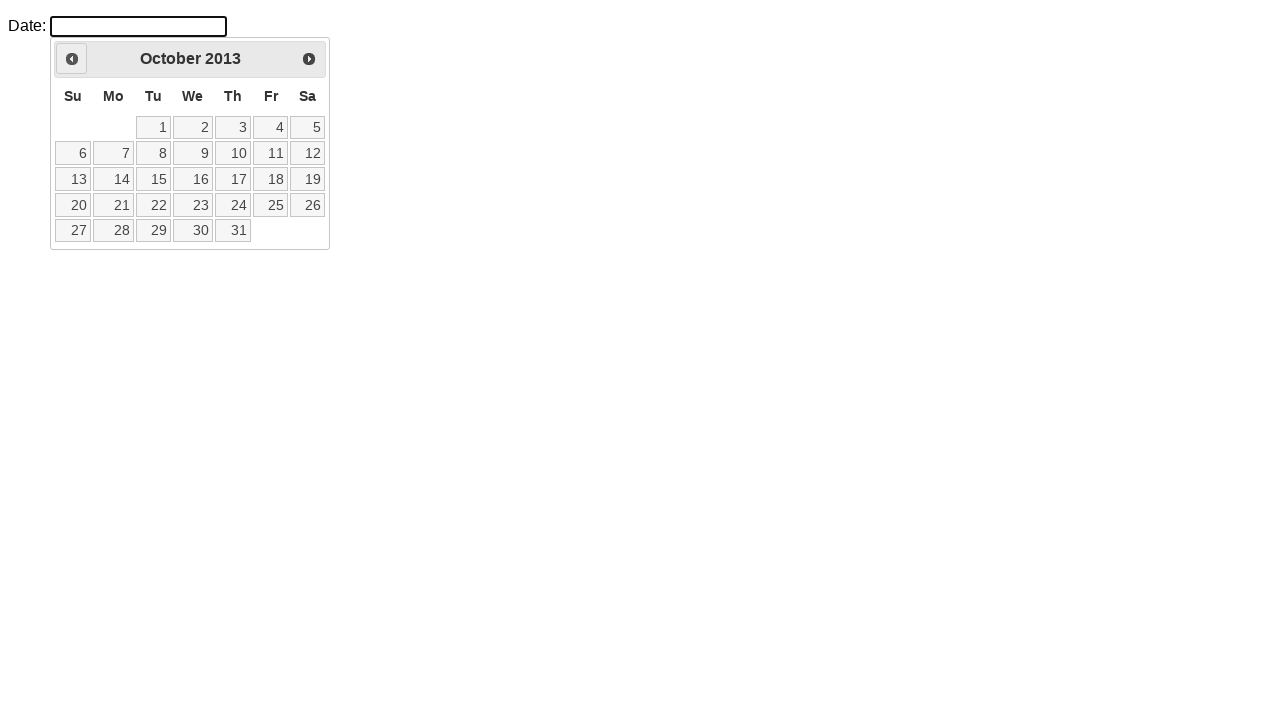

Clicked previous month button to navigate backwards from October 2013 at (72, 59) on a.ui-datepicker-prev
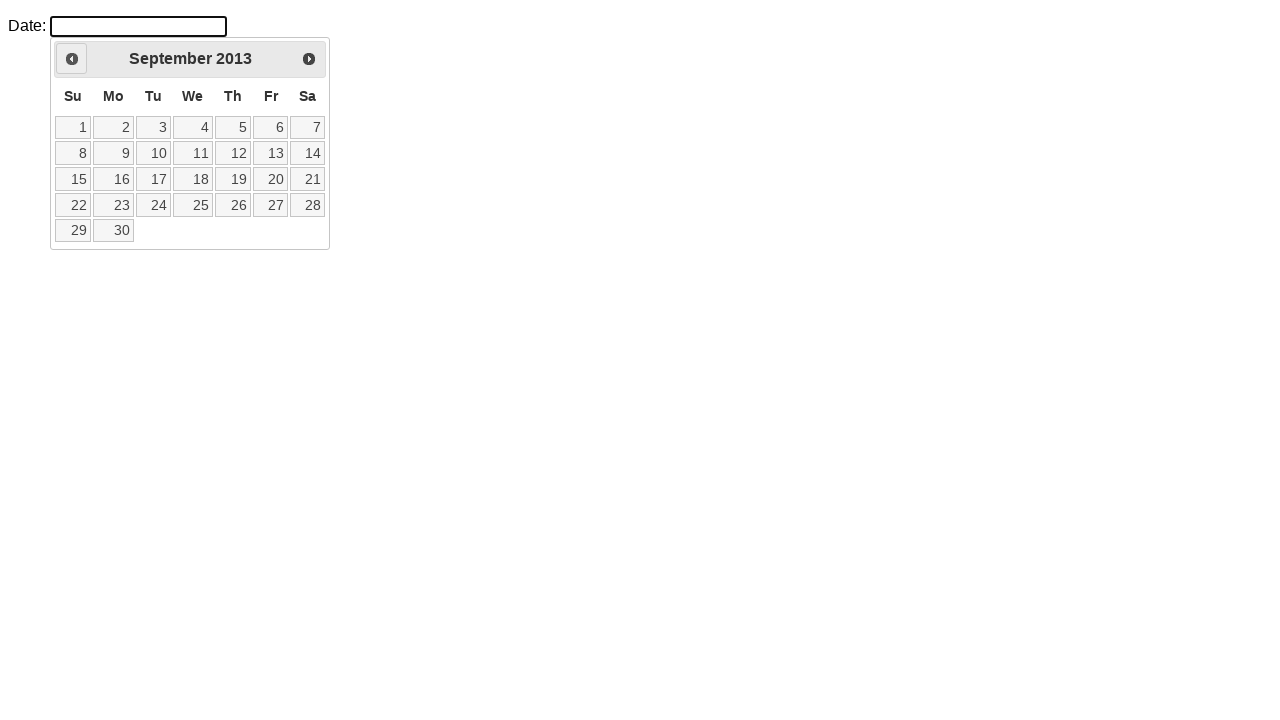

Waited for calendar to update
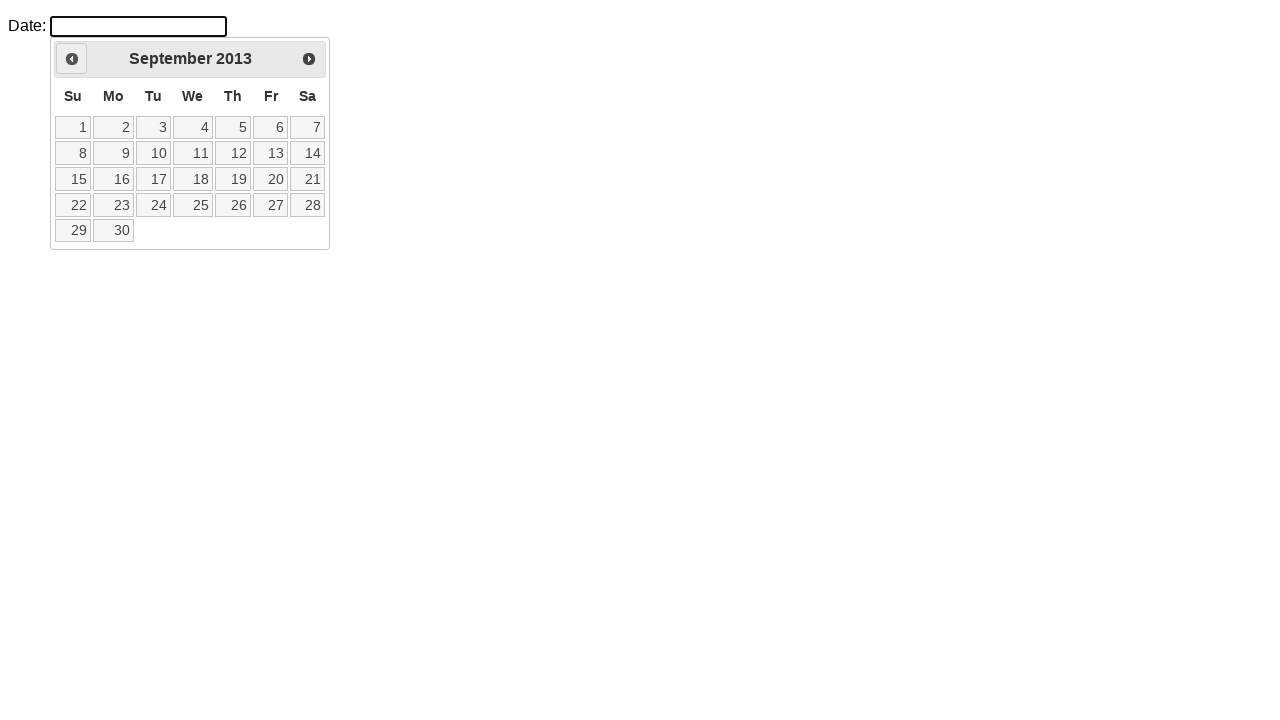

Clicked previous month button to navigate backwards from September 2013 at (72, 59) on a.ui-datepicker-prev
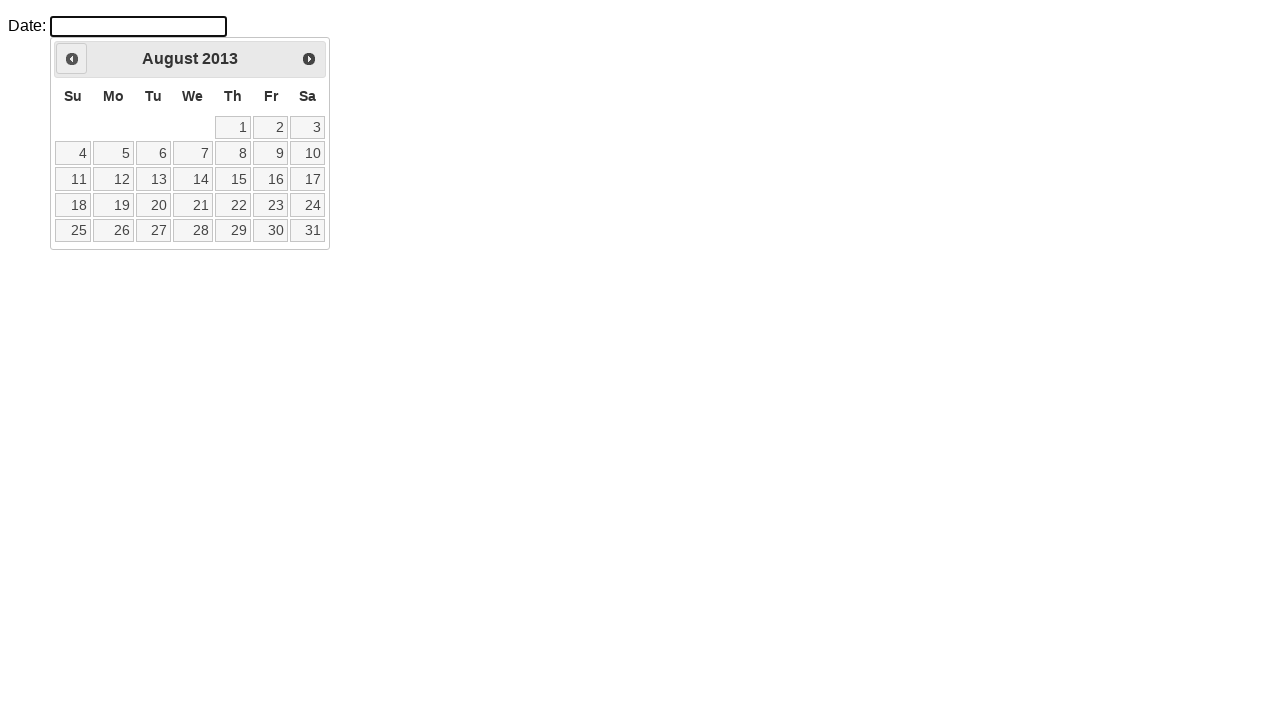

Waited for calendar to update
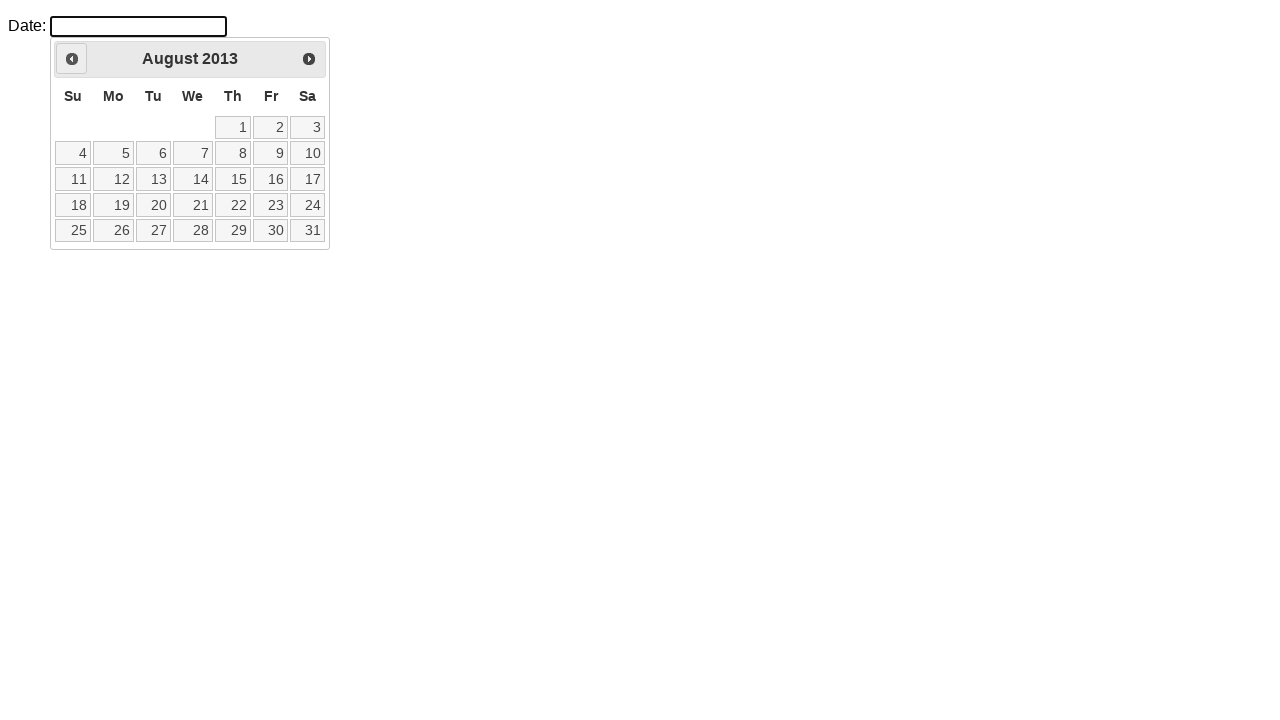

Clicked previous month button to navigate backwards from August 2013 at (72, 59) on a.ui-datepicker-prev
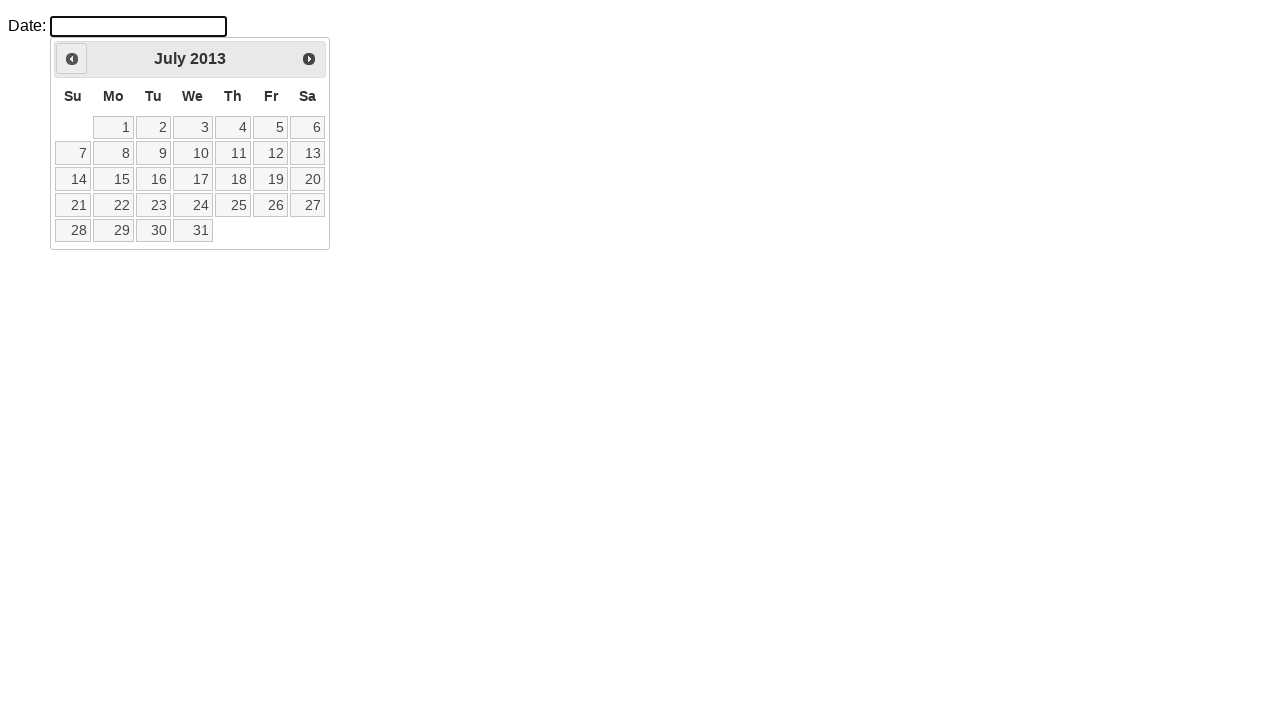

Waited for calendar to update
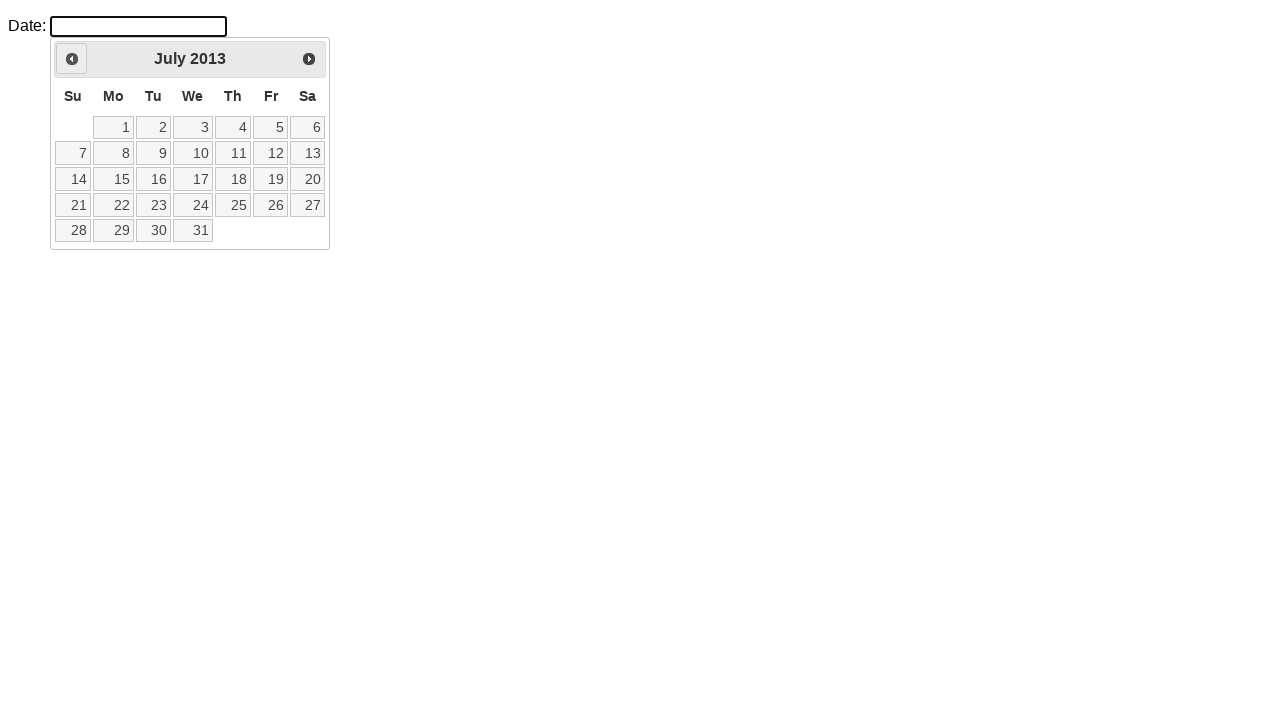

Clicked previous month button to navigate backwards from July 2013 at (72, 59) on a.ui-datepicker-prev
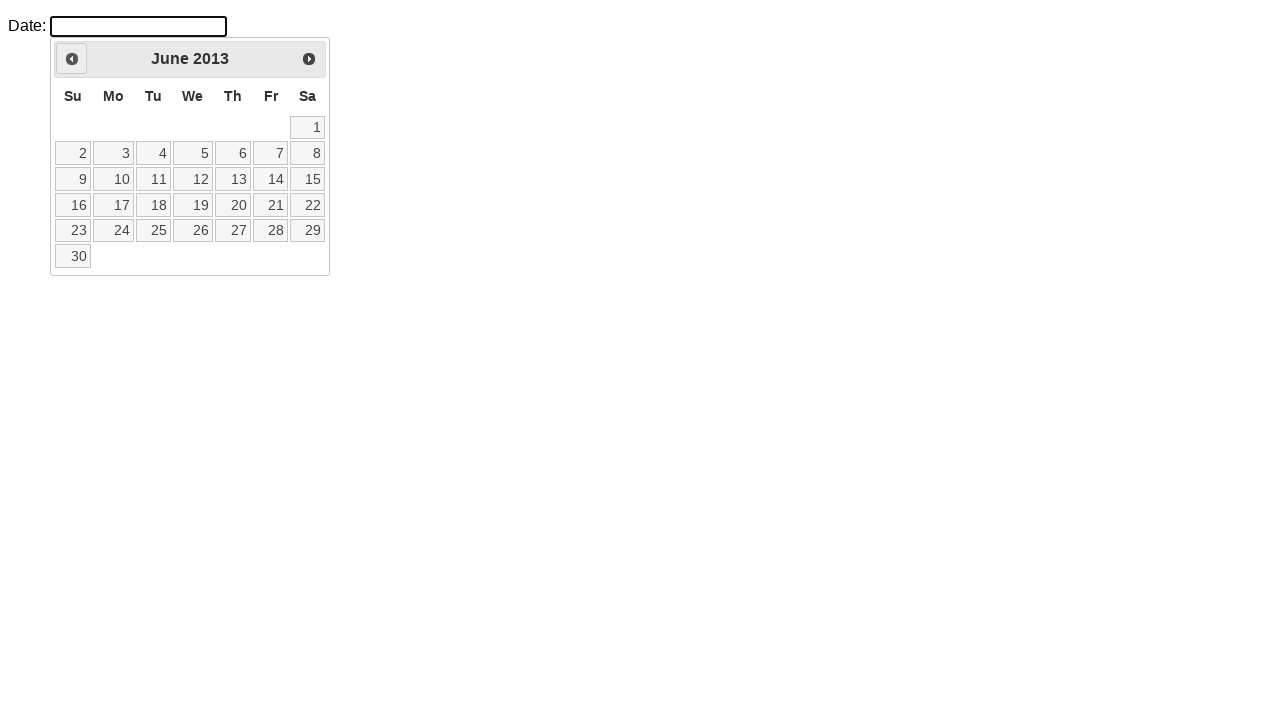

Waited for calendar to update
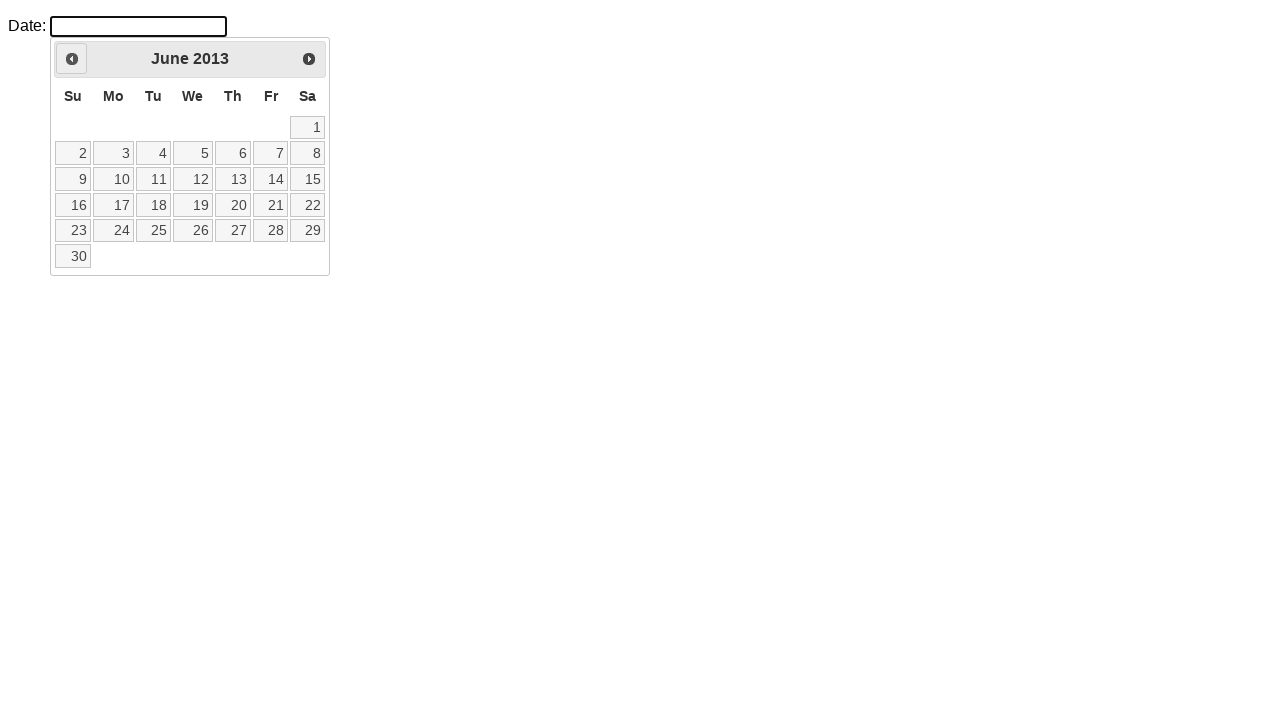

Clicked previous month button to navigate backwards from June 2013 at (72, 59) on a.ui-datepicker-prev
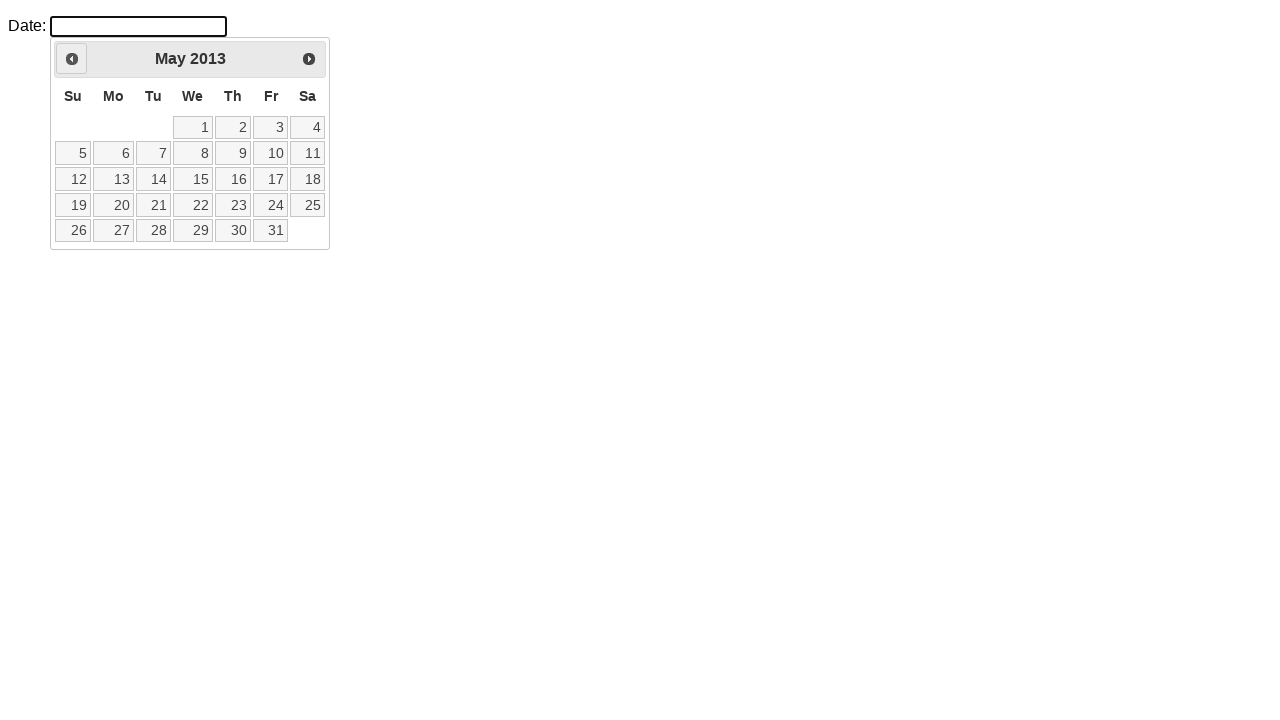

Waited for calendar to update
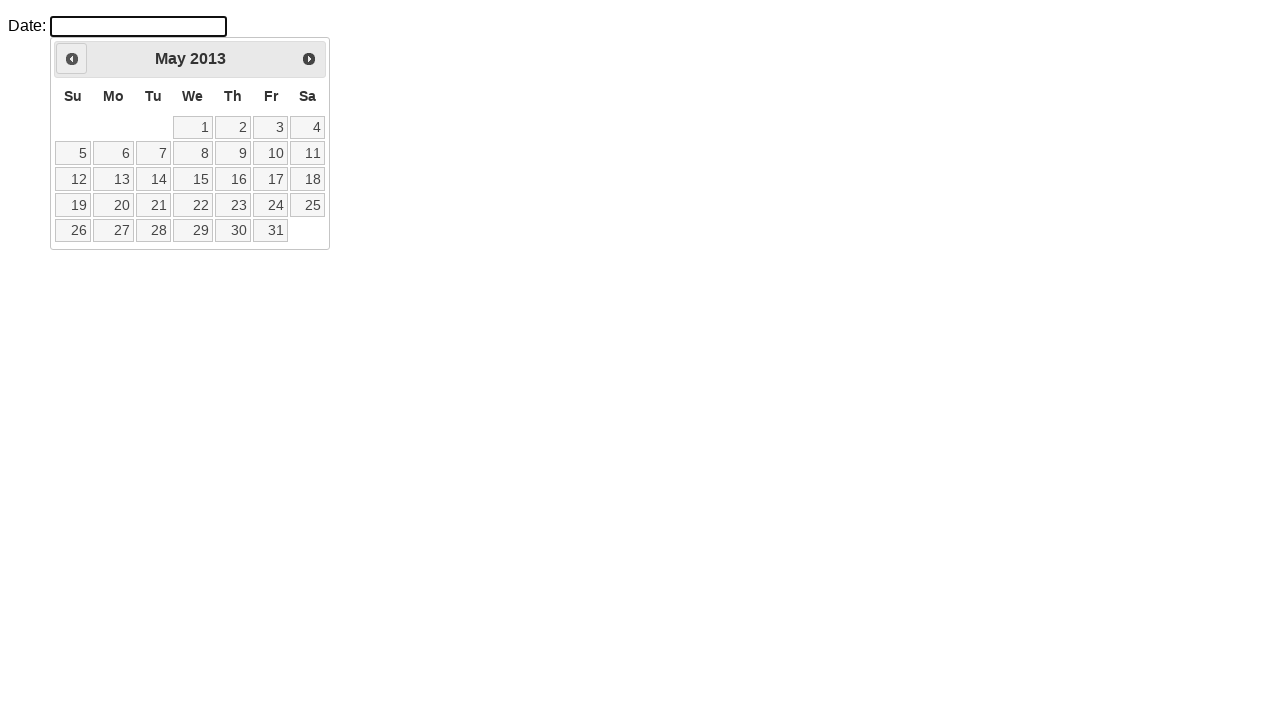

Clicked previous month button to navigate backwards from May 2013 at (72, 59) on a.ui-datepicker-prev
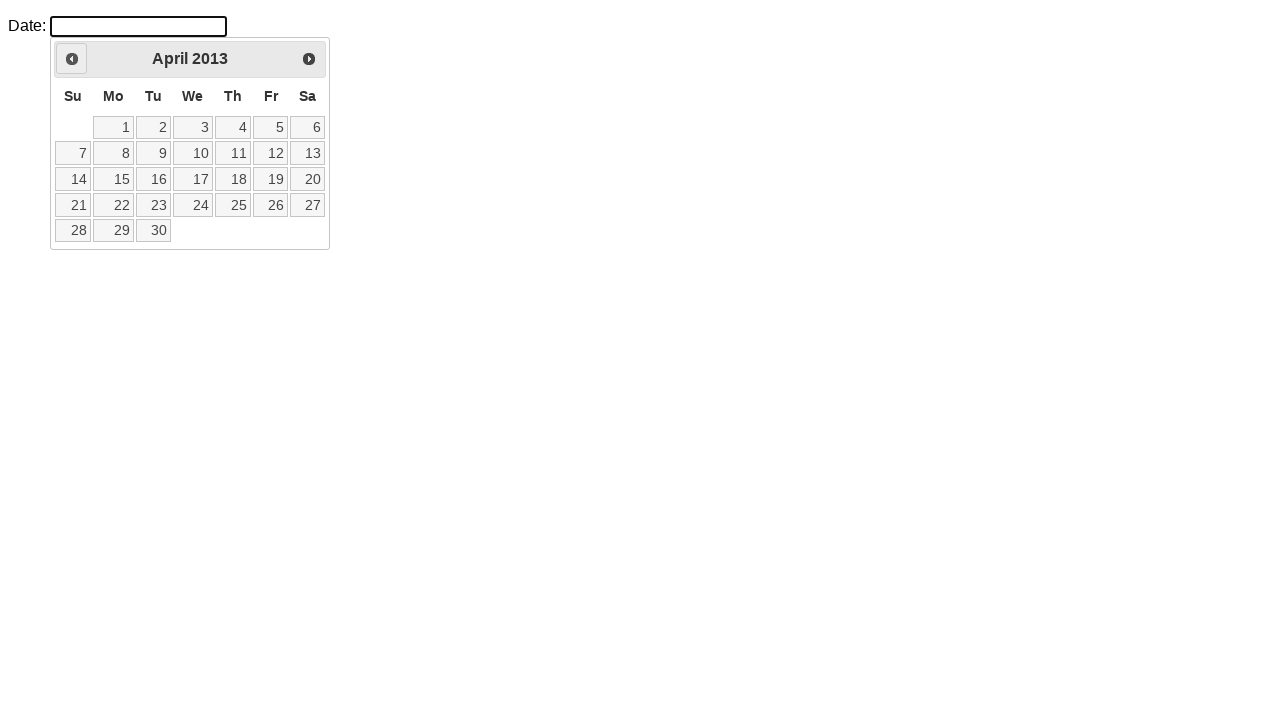

Waited for calendar to update
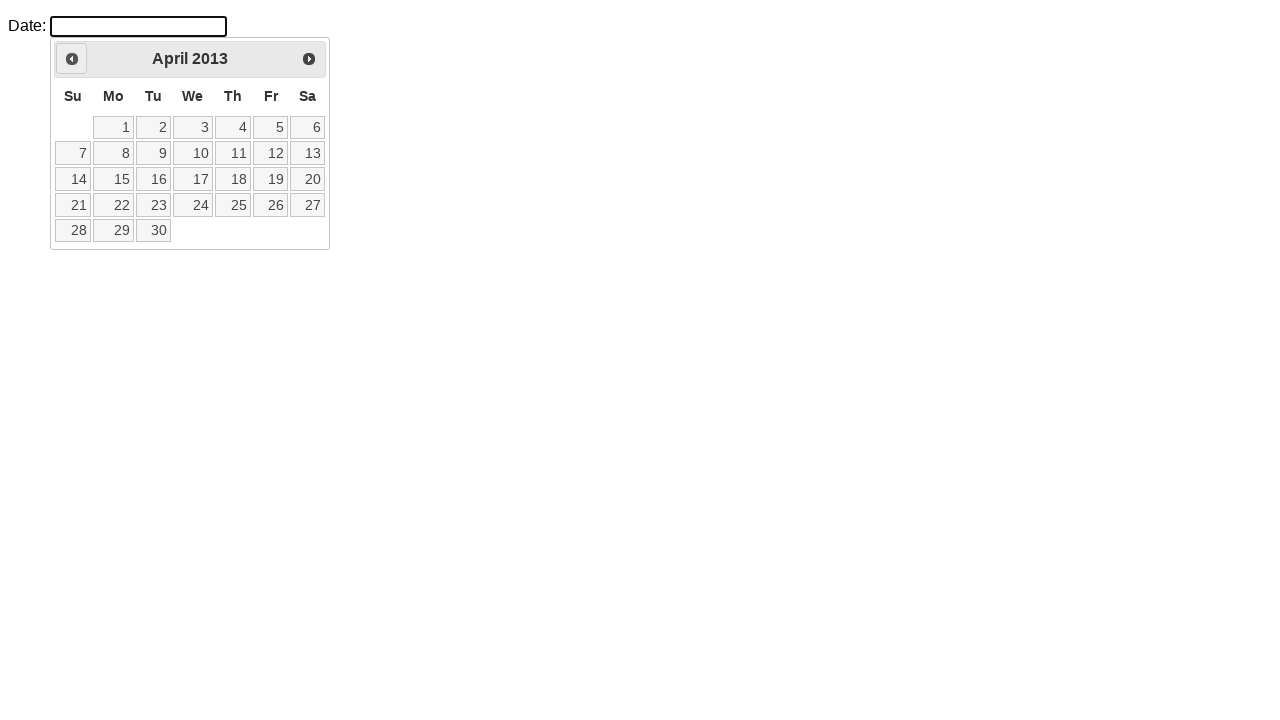

Clicked previous month button to navigate backwards from April 2013 at (72, 59) on a.ui-datepicker-prev
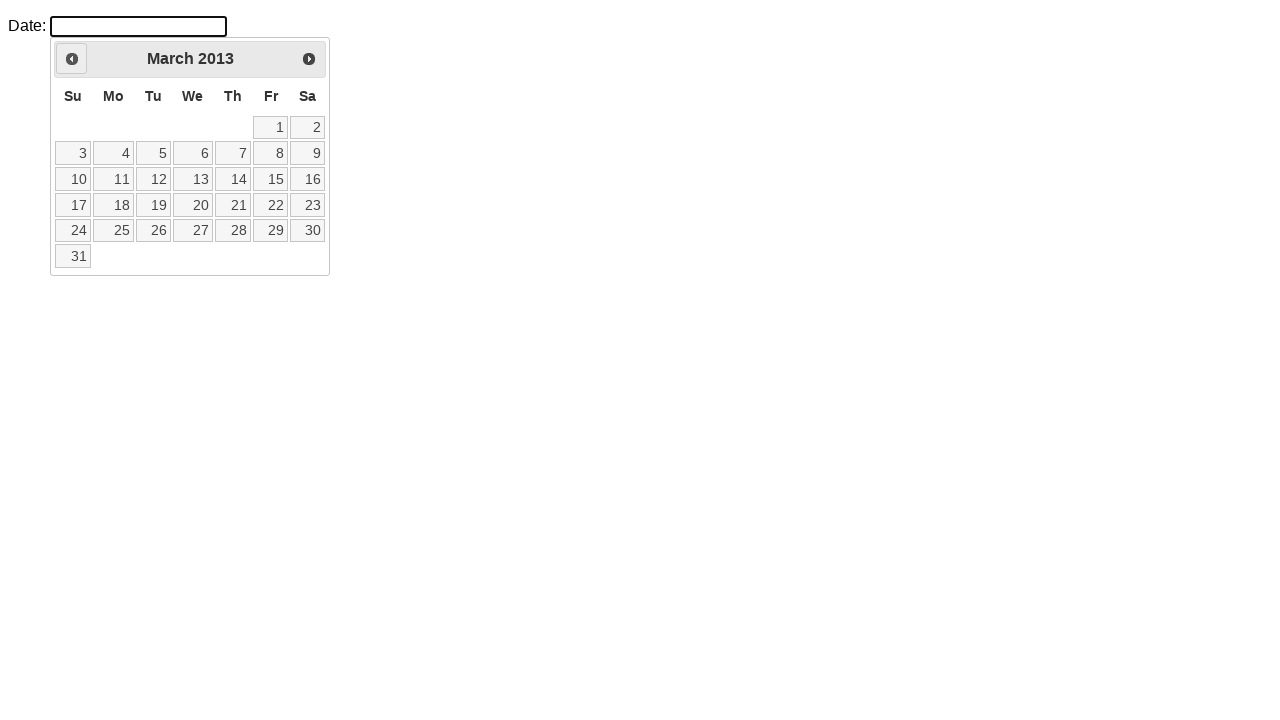

Waited for calendar to update
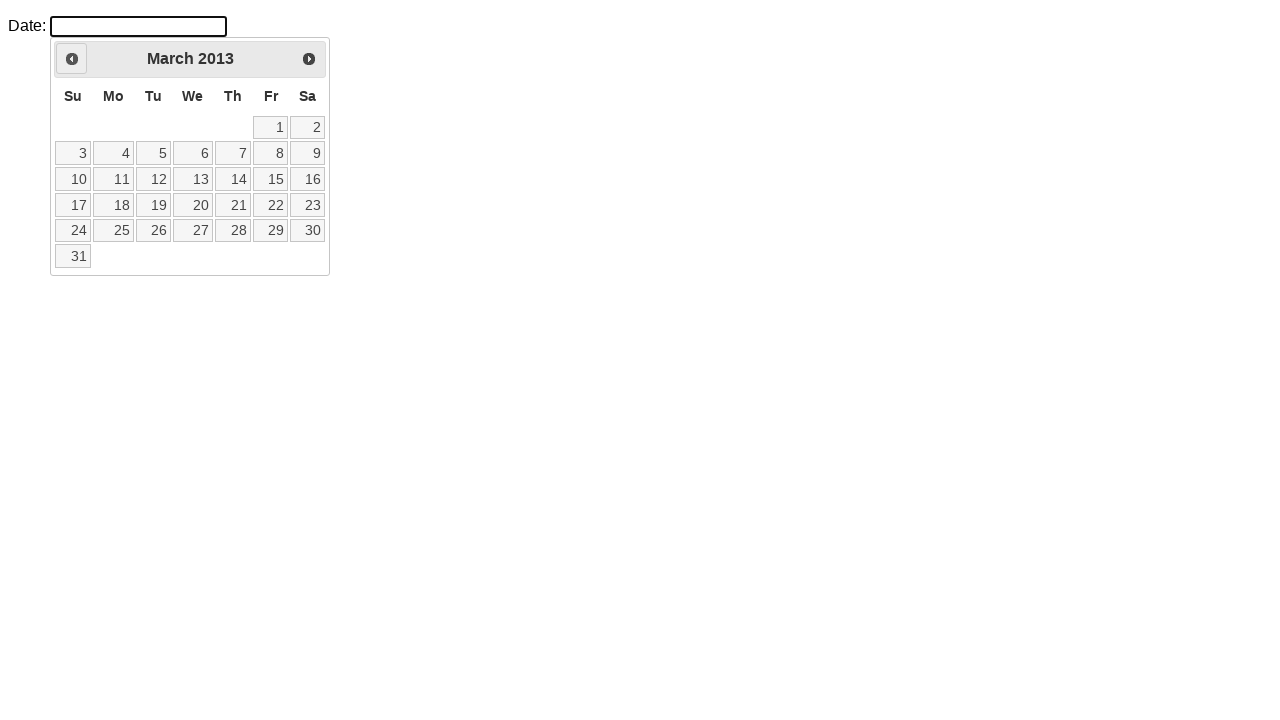

Clicked previous month button to navigate backwards from March 2013 at (72, 59) on a.ui-datepicker-prev
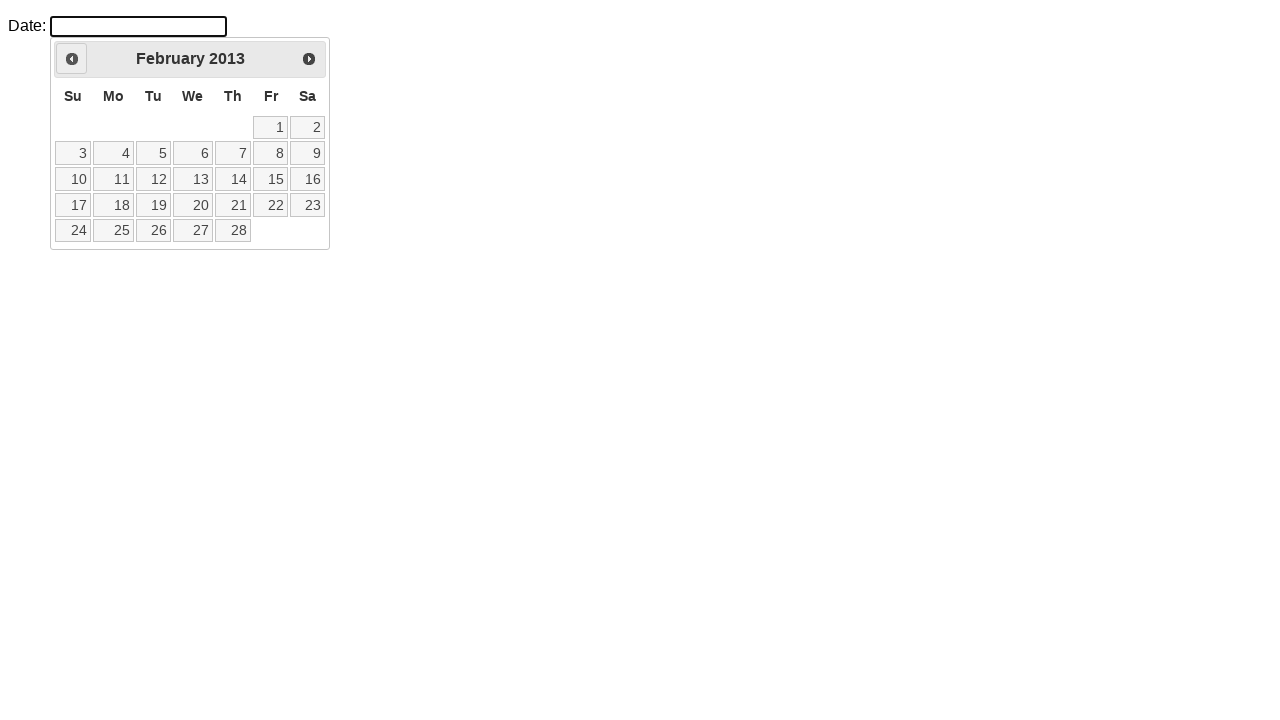

Waited for calendar to update
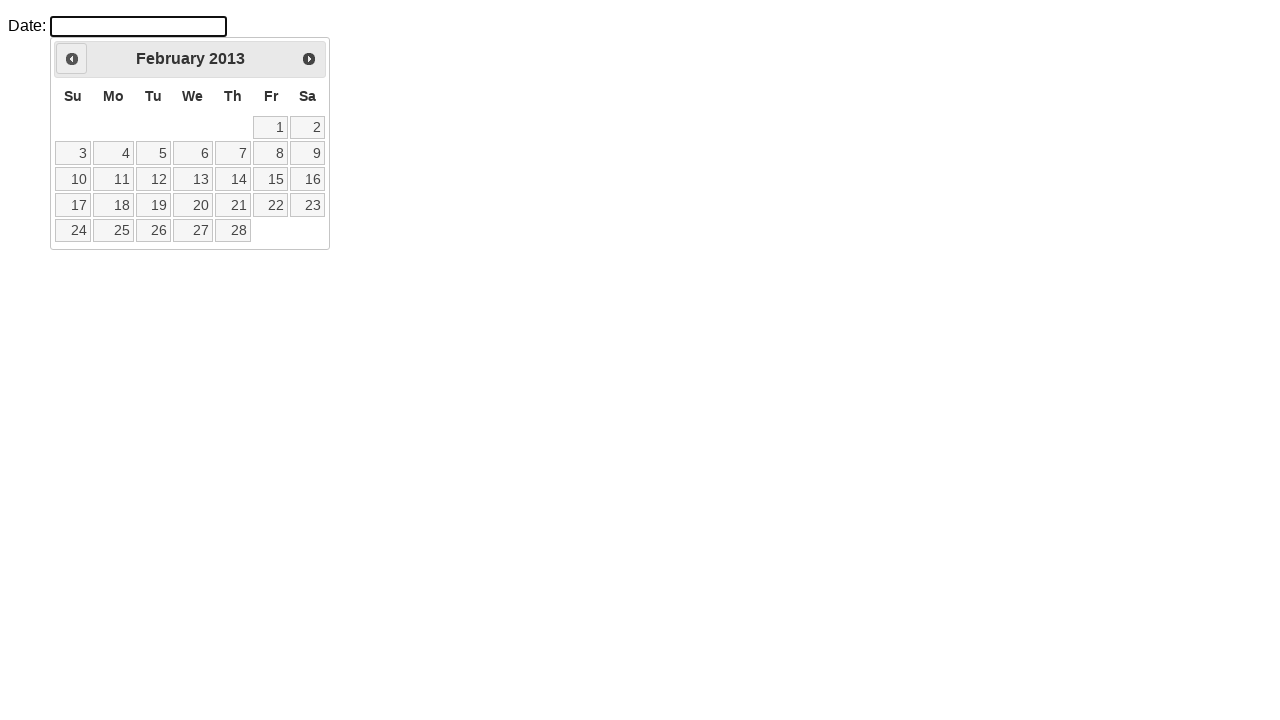

Reached February 2013
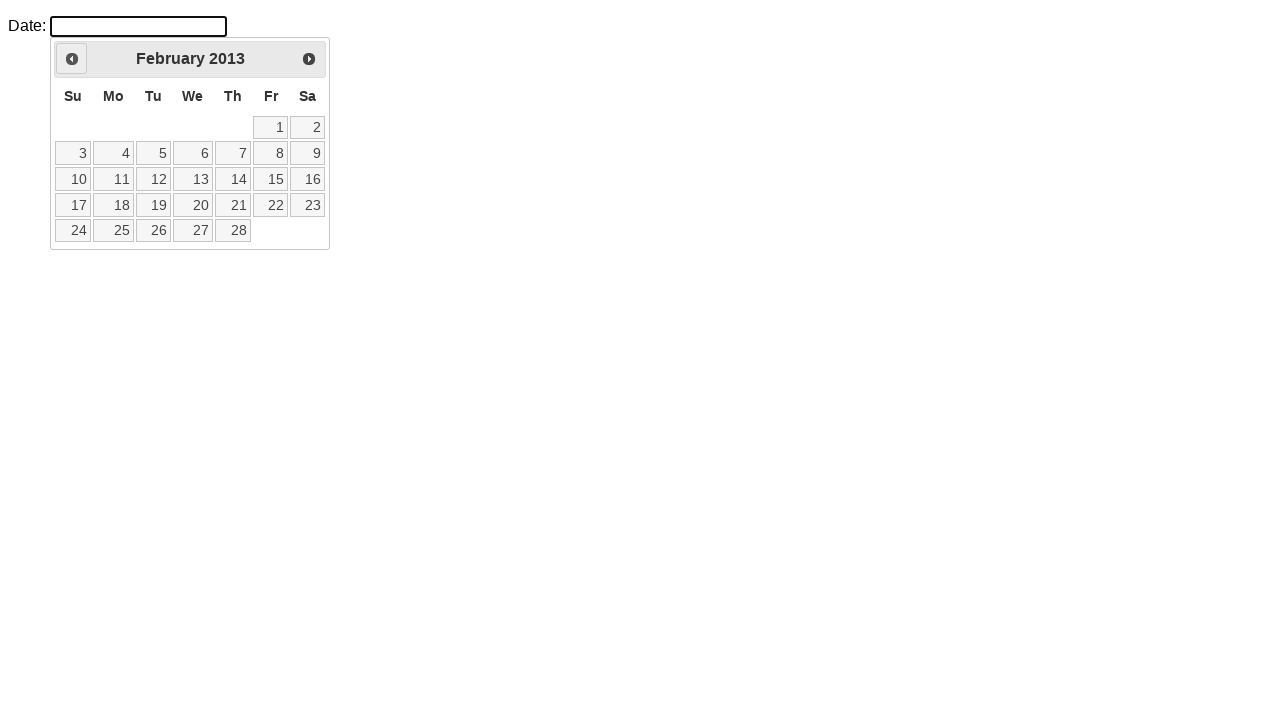

Clicked day 14 to select it at (233, 179) on a:text-is('14')
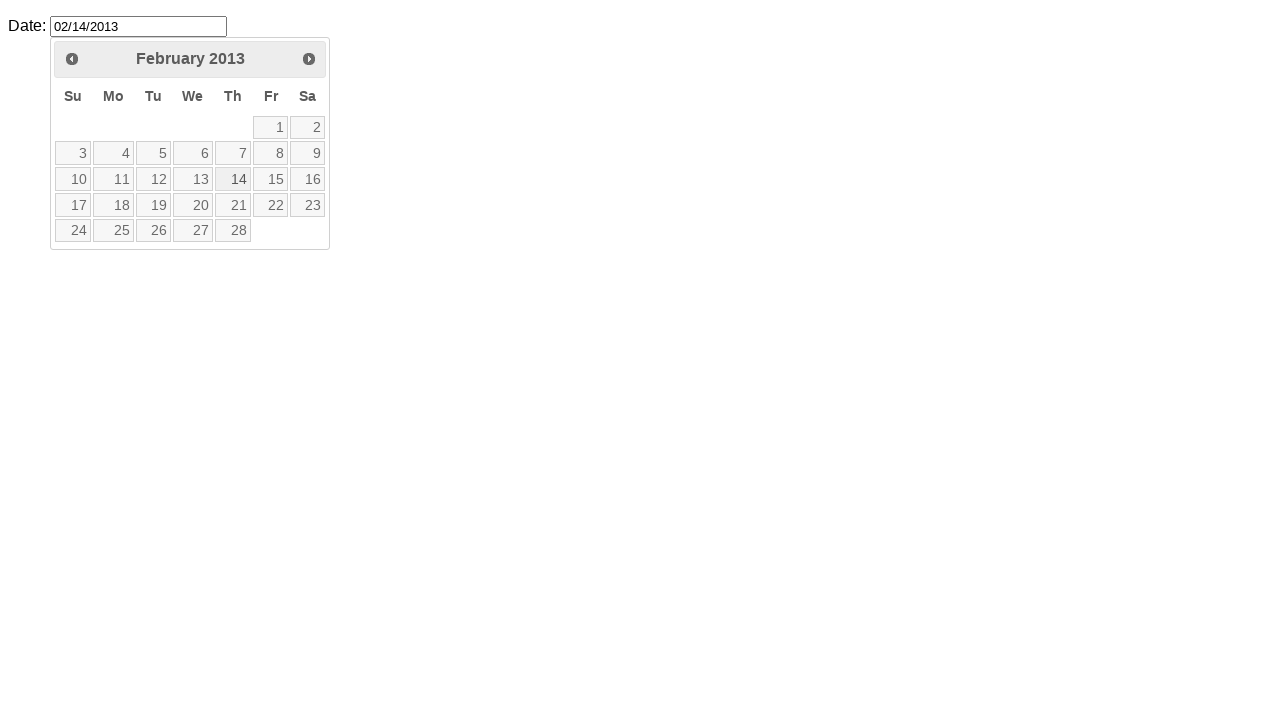

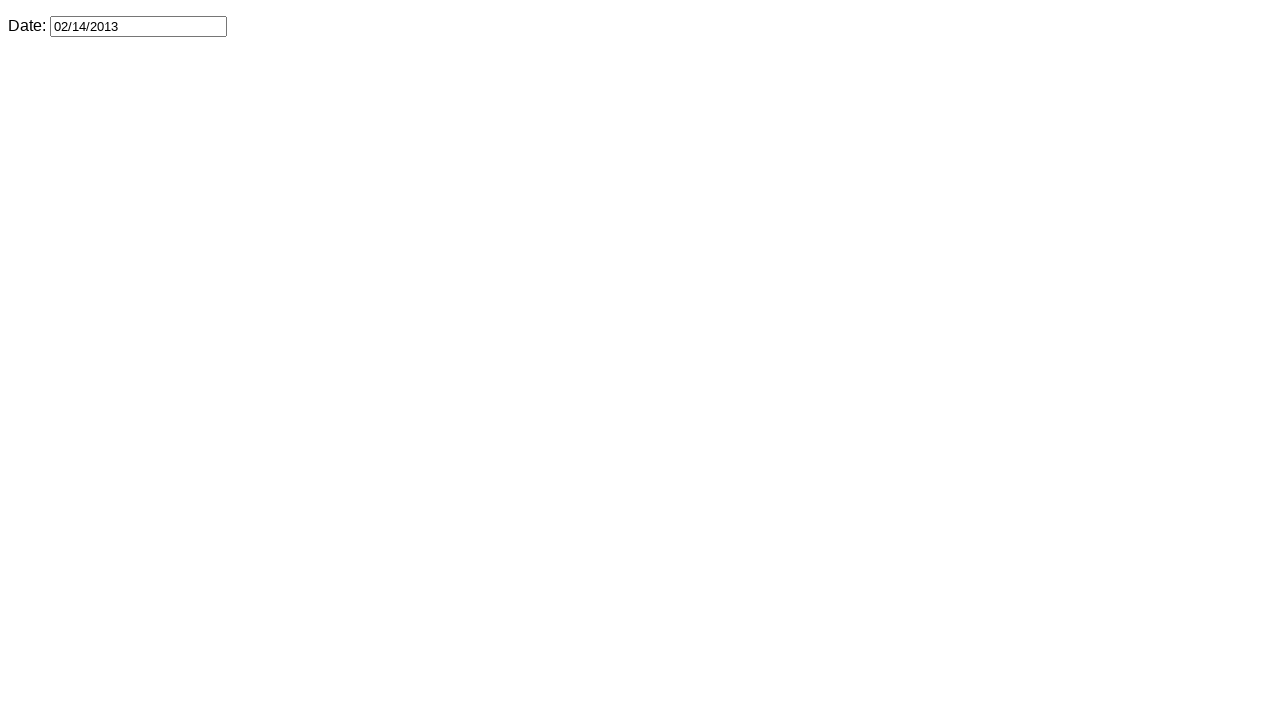